Navigates to the world clock page and iterates through the time zone table to verify that table data is accessible

Starting URL: https://www.timeanddate.com/worldclock/

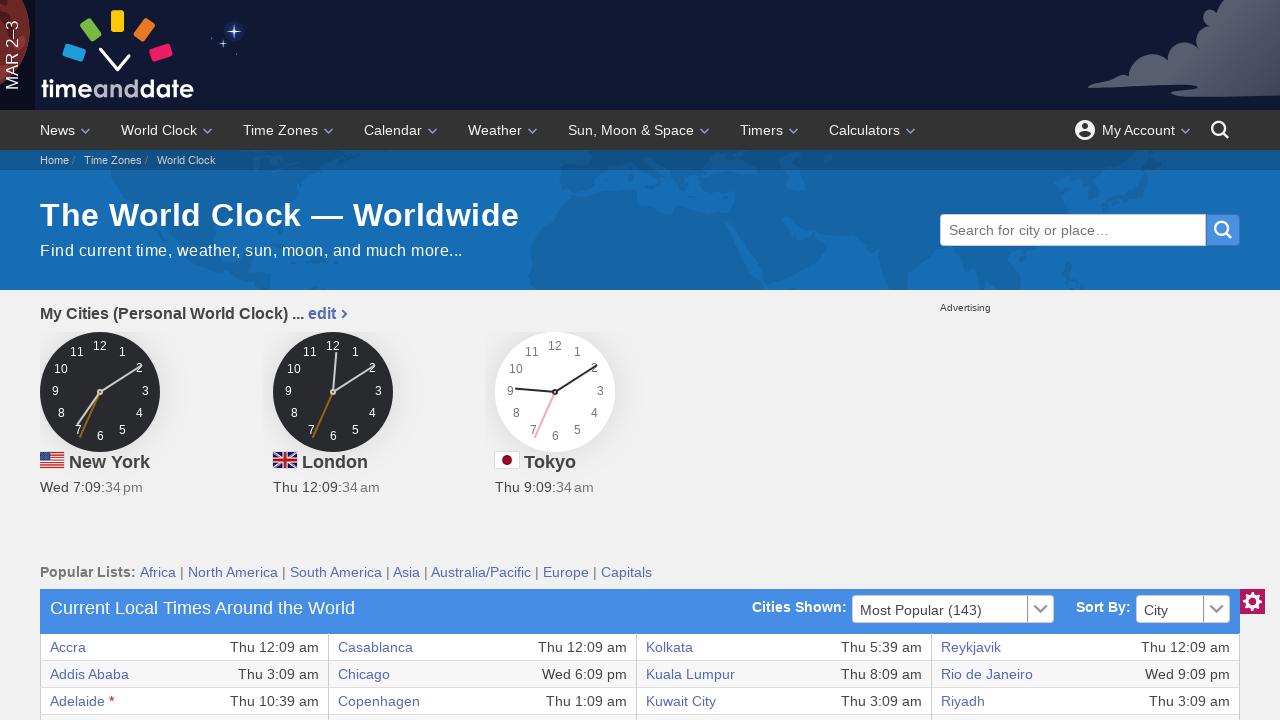

World clock table loaded on timeanddate.com
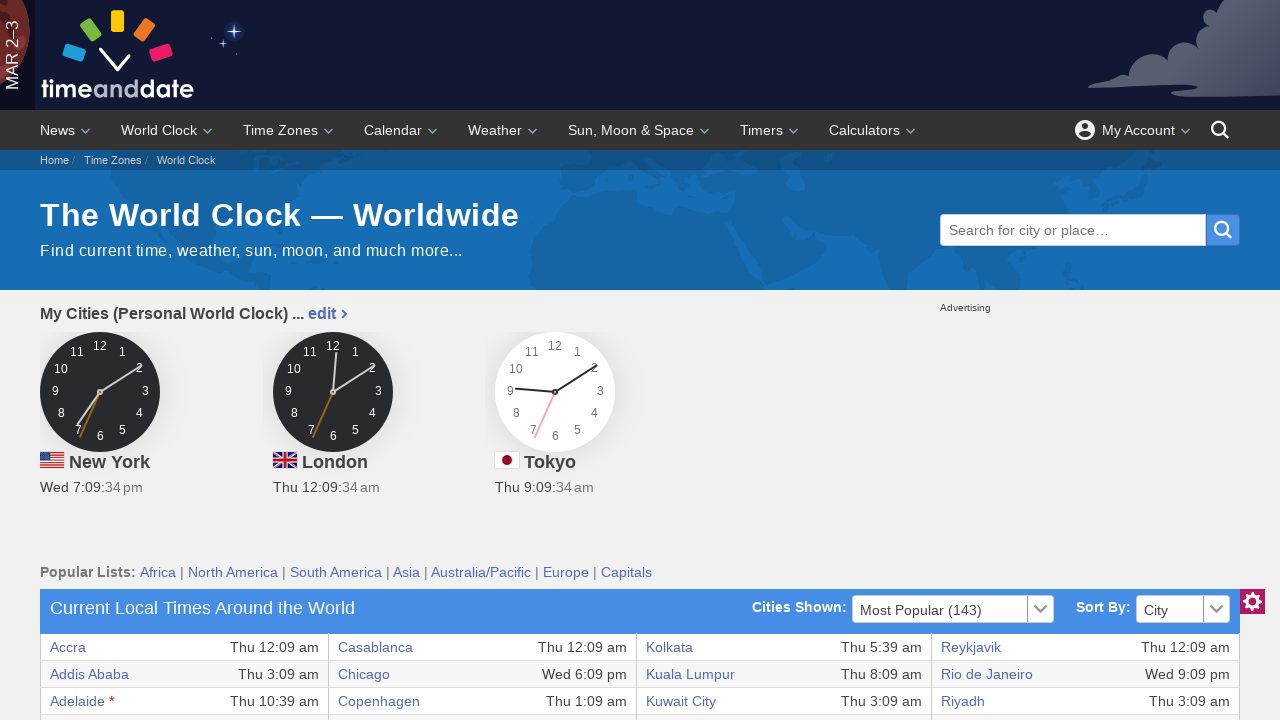

Located all table elements on the page
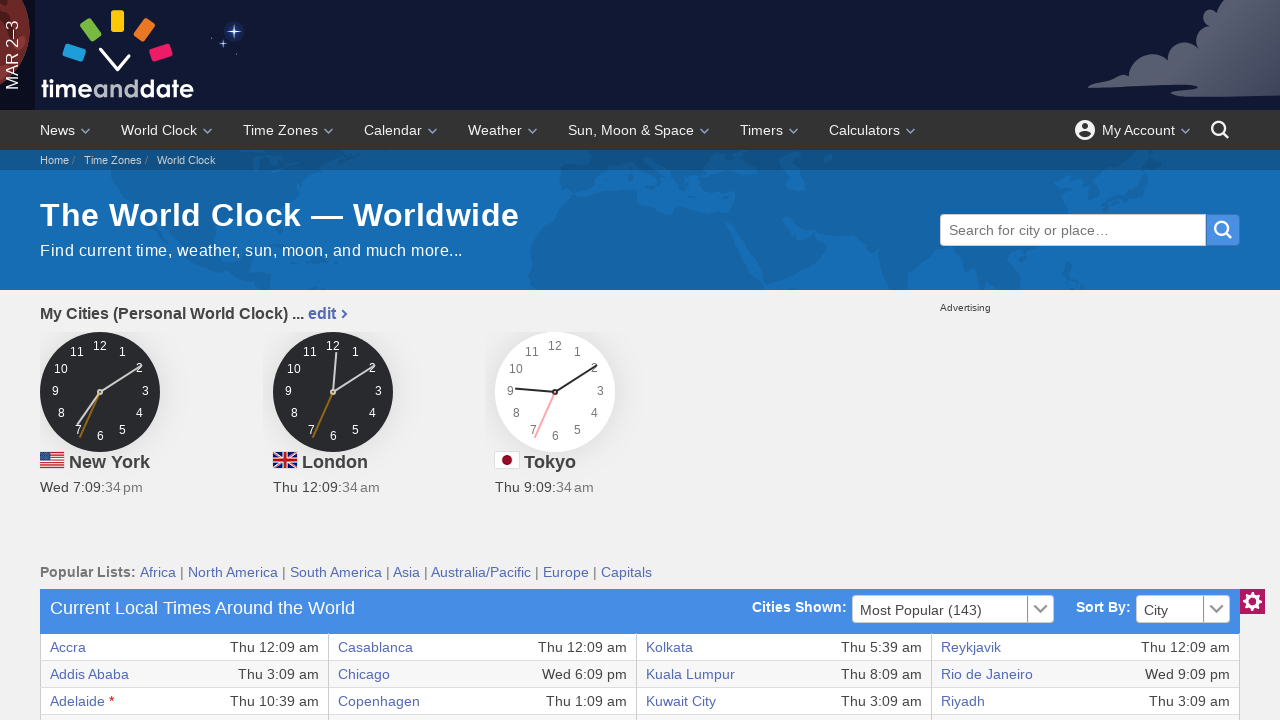

Selected the first table (world clock data)
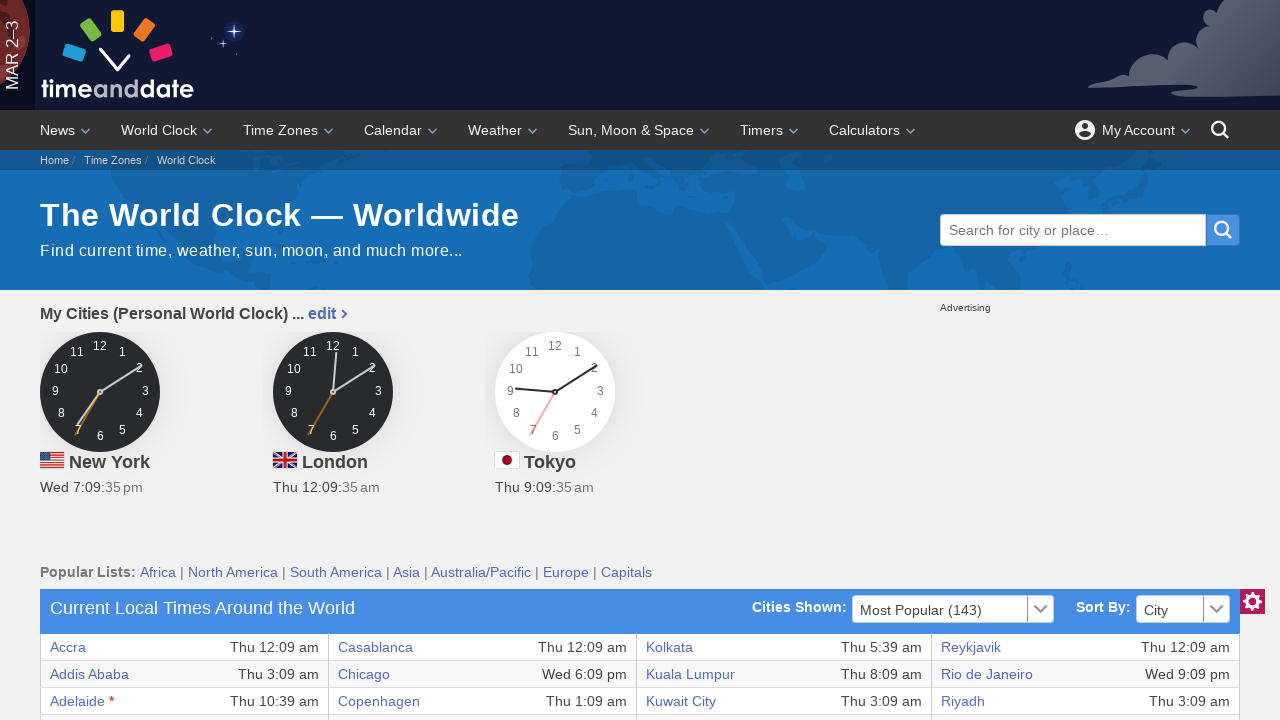

Retrieved all table rows (total: 37)
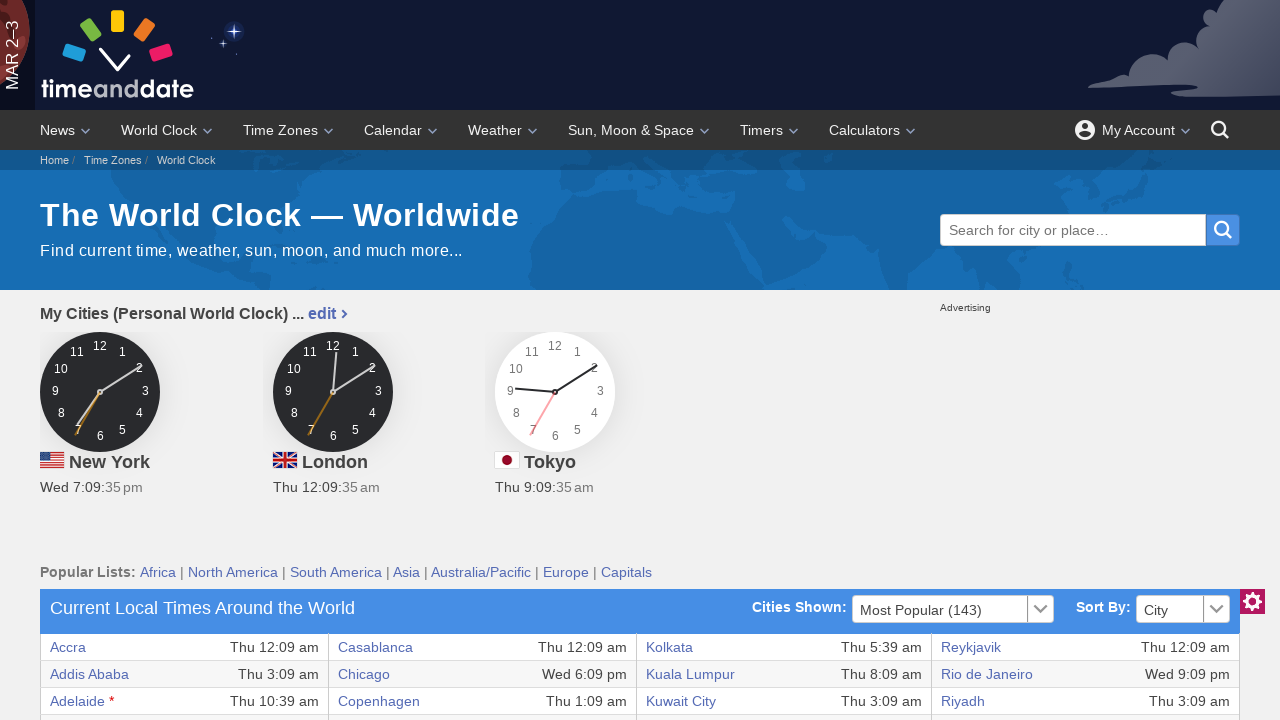

Retrieved cells from current table row (total cells: 0)
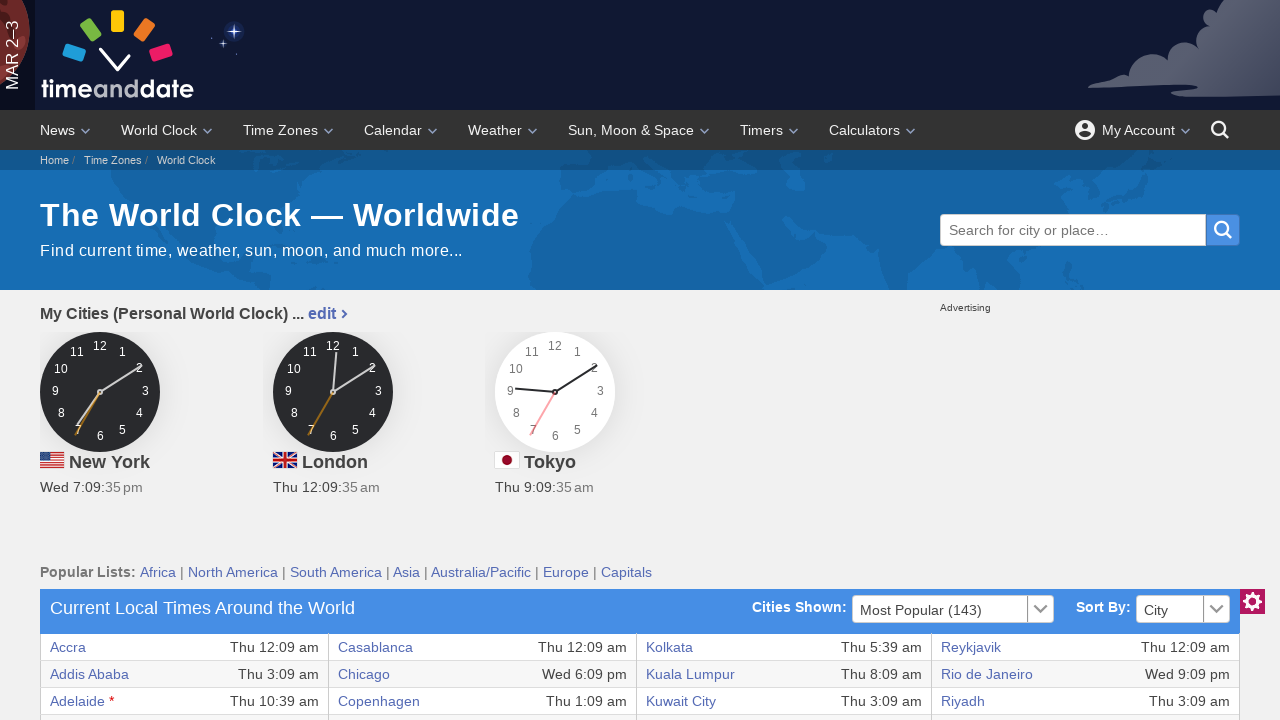

Retrieved cells from current table row (total cells: 8)
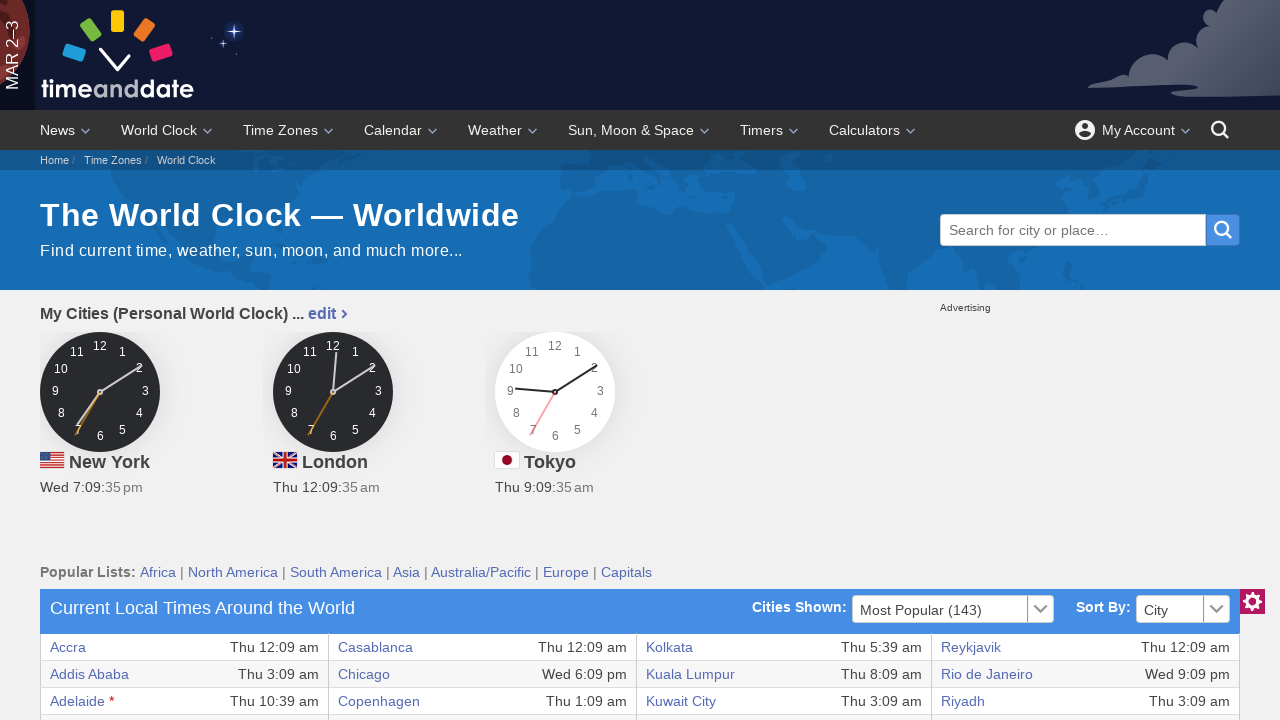

Extracted cell data: 'Accra'
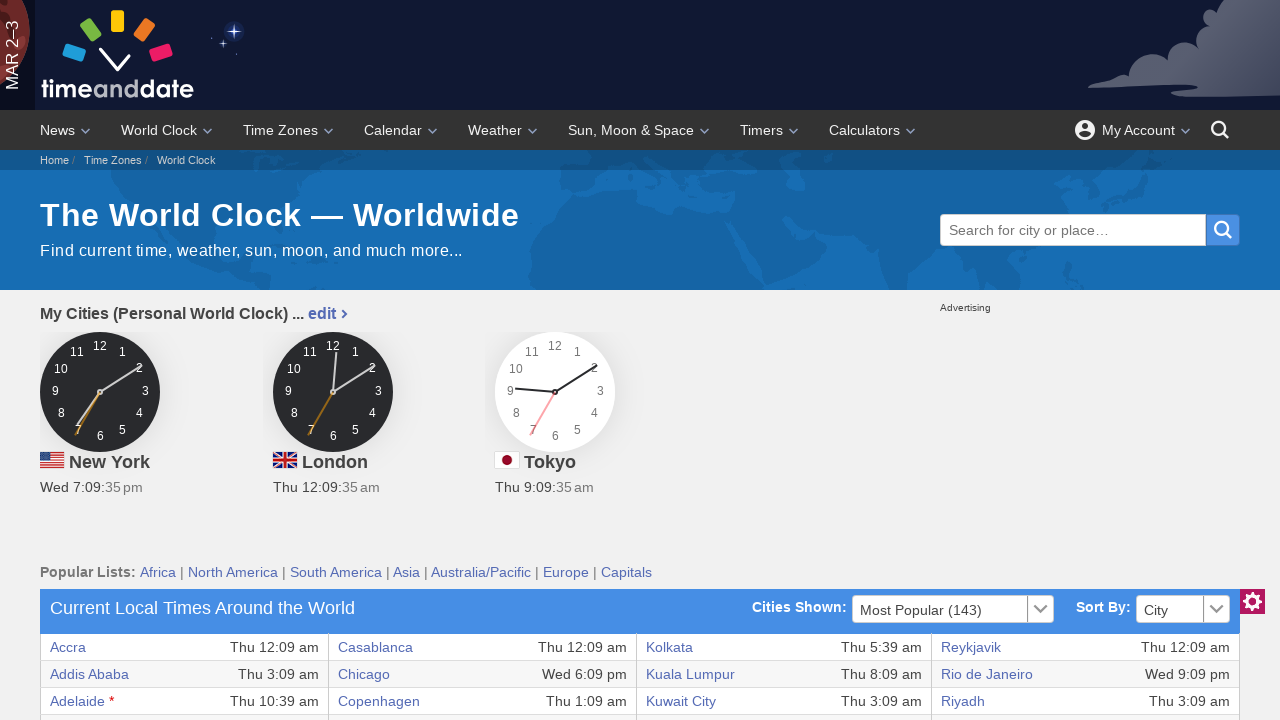

Extracted cell data: 'Thu 12:09 am'
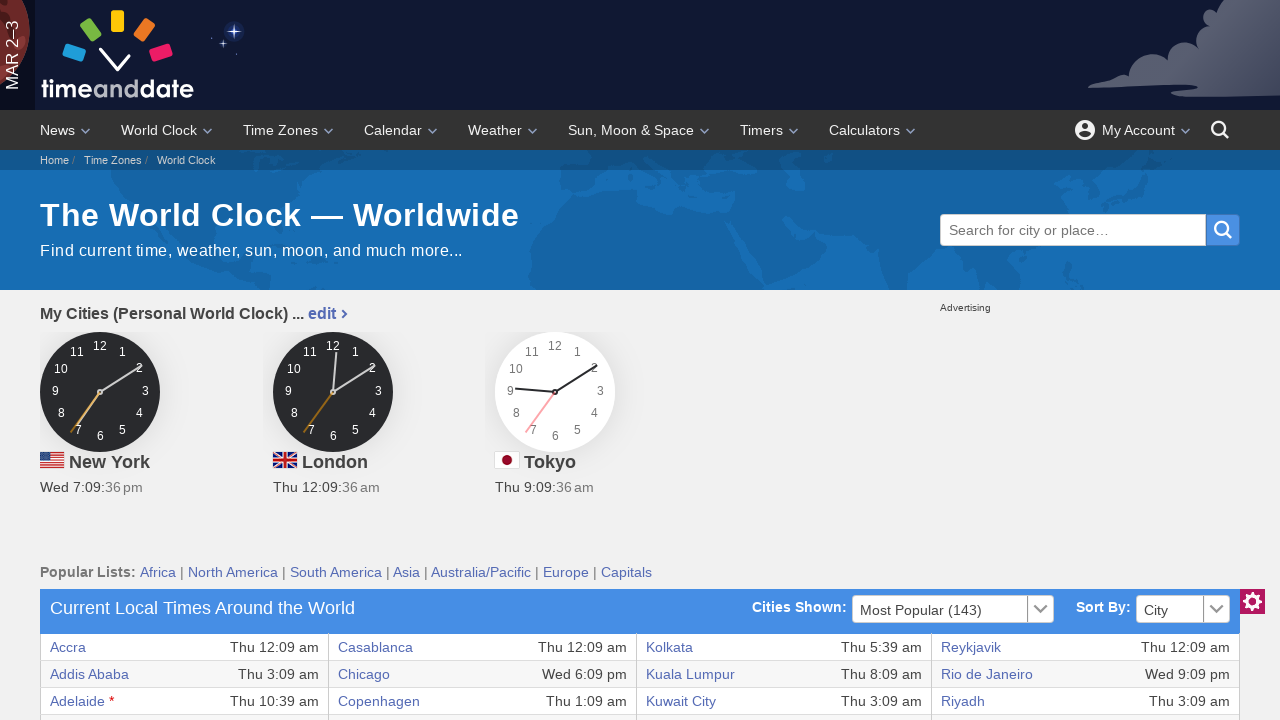

Extracted cell data: 'Casablanca'
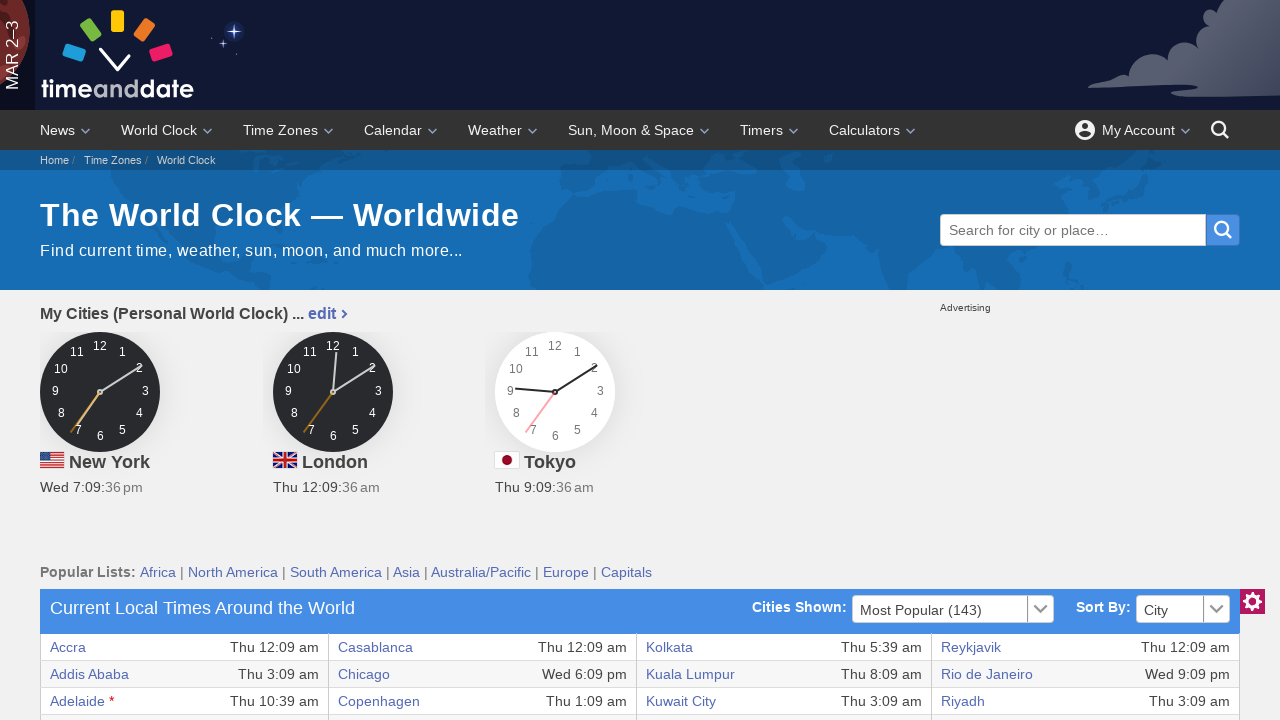

Extracted cell data: 'Thu 12:09 am'
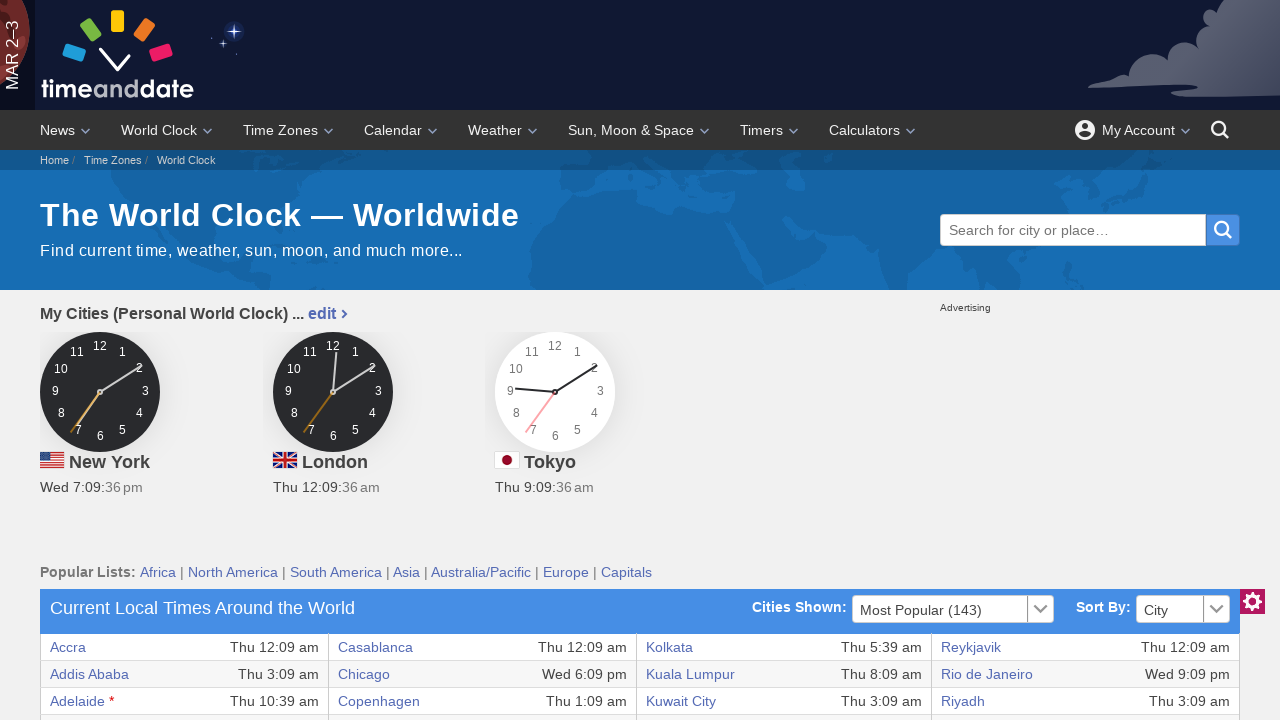

Extracted cell data: 'Kolkata'
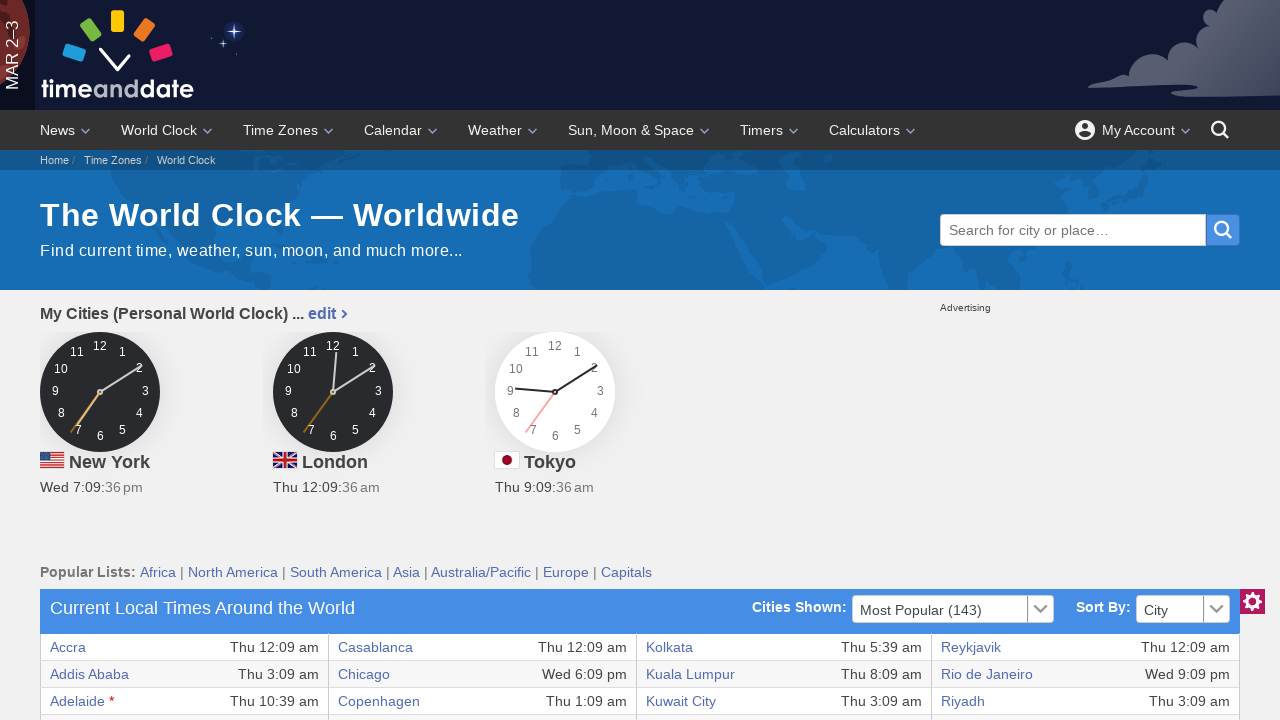

Extracted cell data: 'Thu 5:39 am'
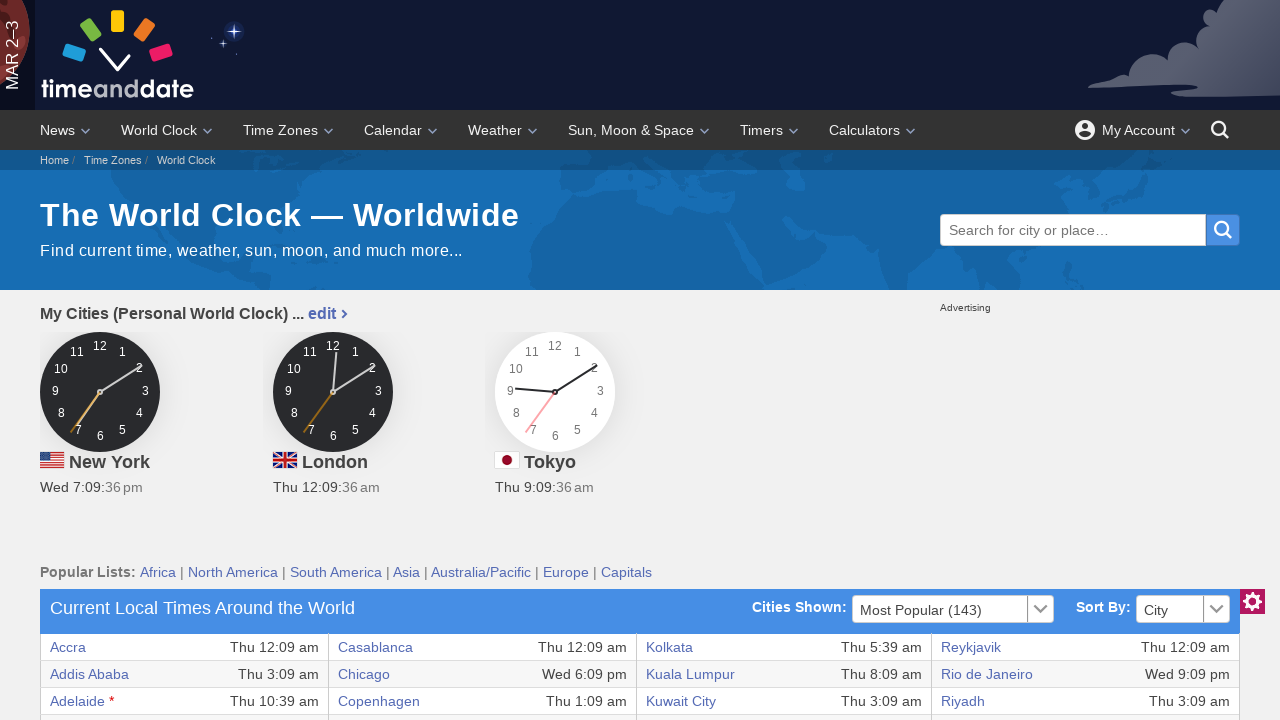

Extracted cell data: 'Reykjavik'
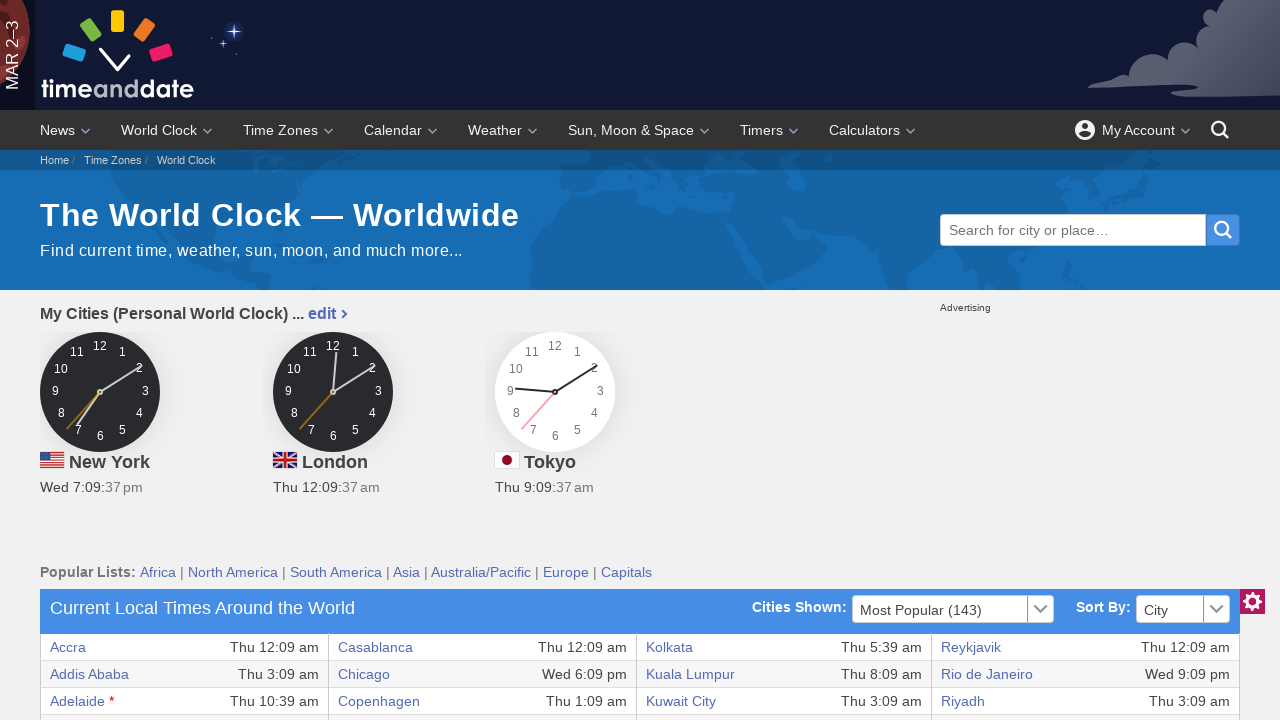

Extracted cell data: 'Thu 12:09 am'
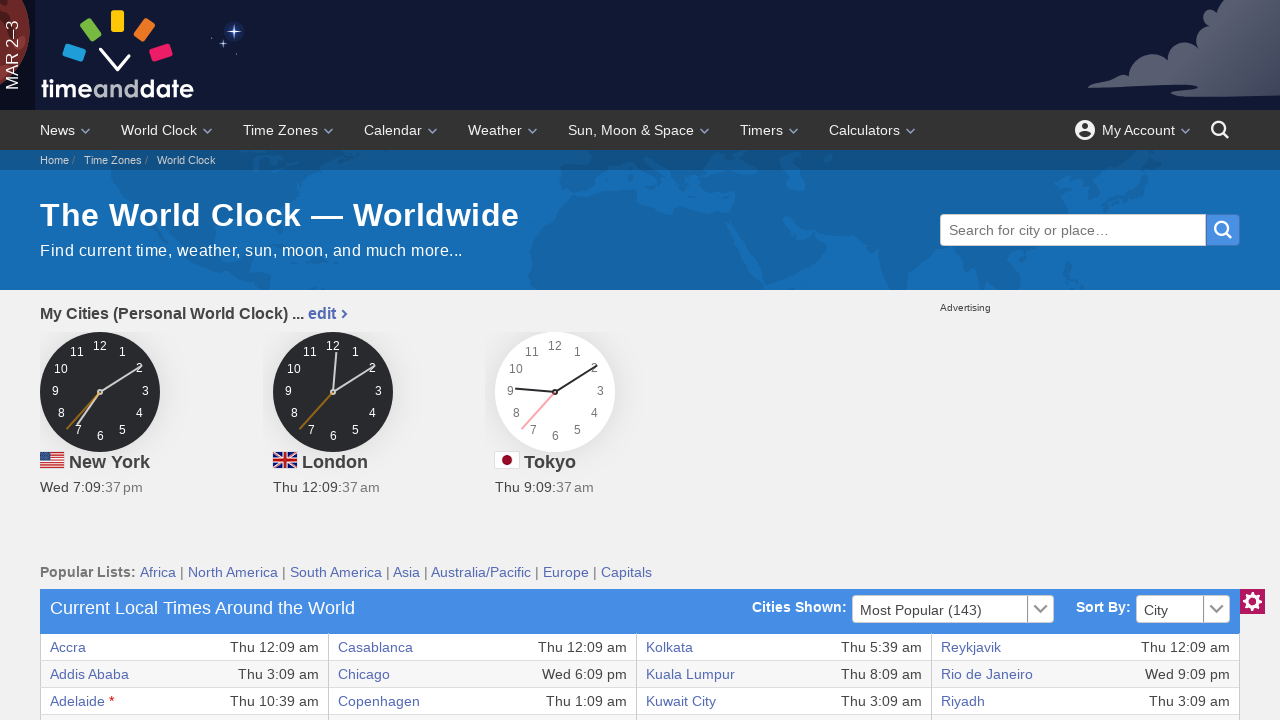

Retrieved cells from current table row (total cells: 8)
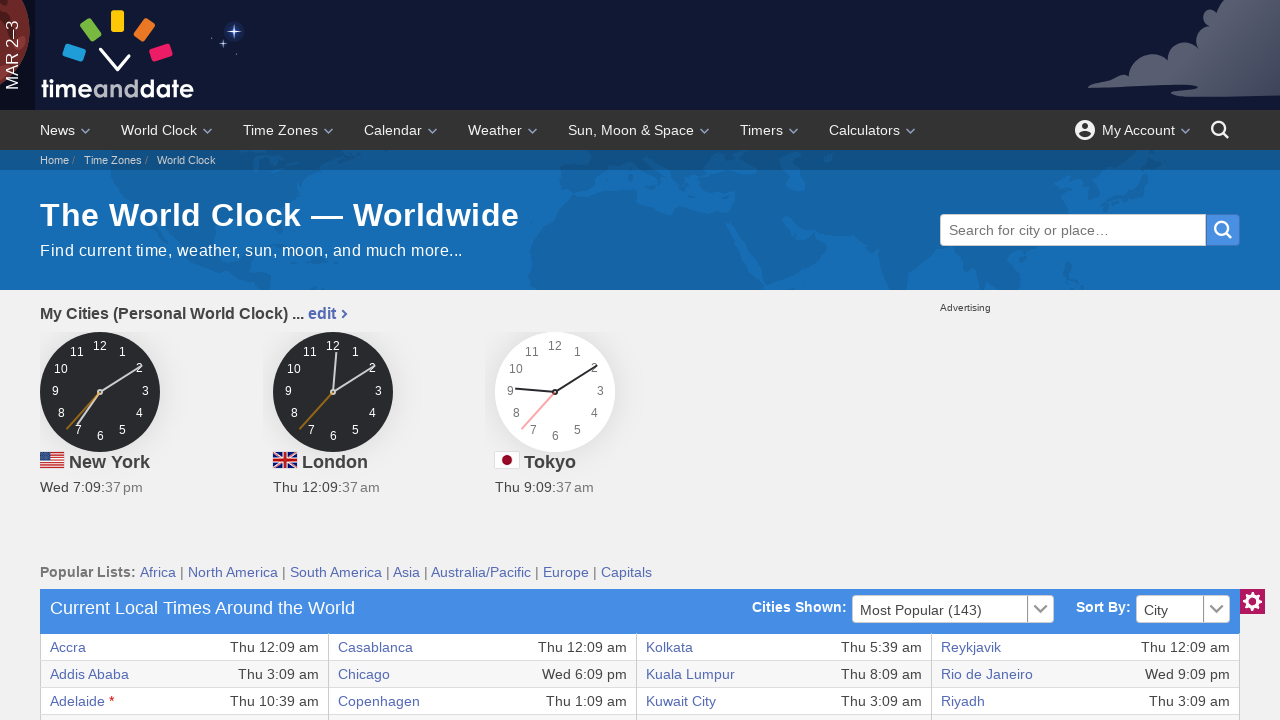

Extracted cell data: 'Addis Ababa'
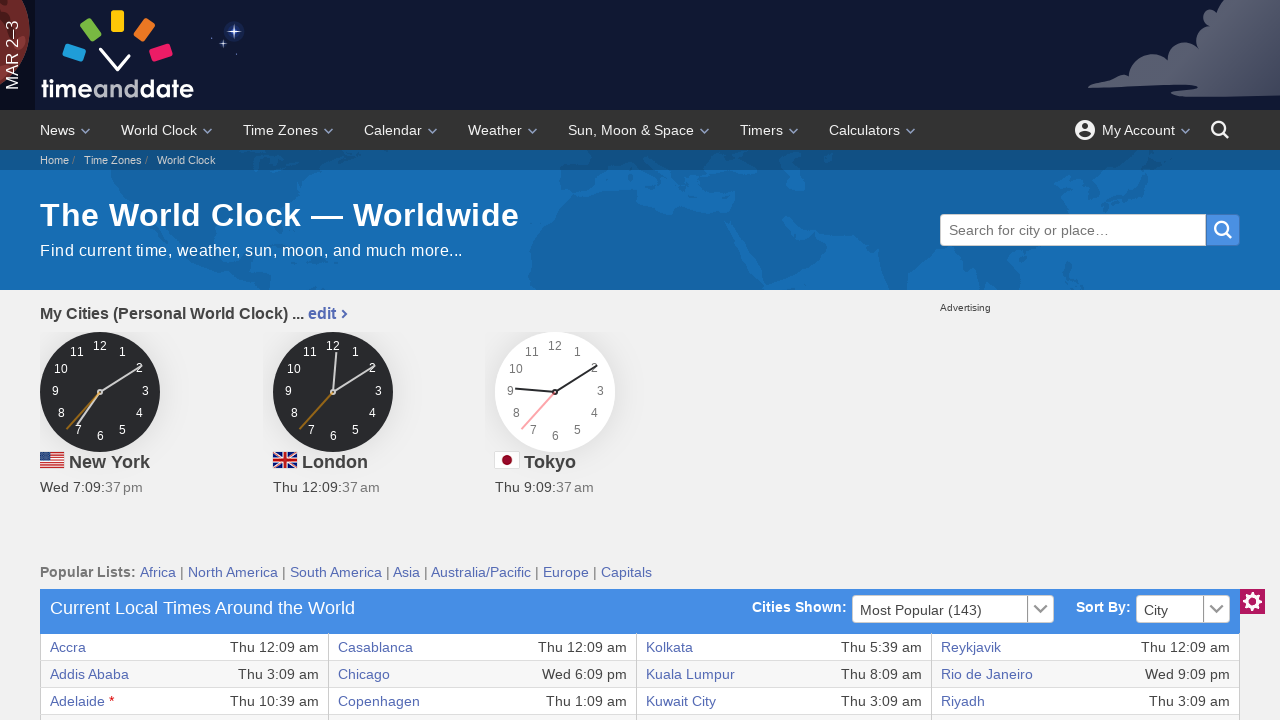

Extracted cell data: 'Thu 3:09 am'
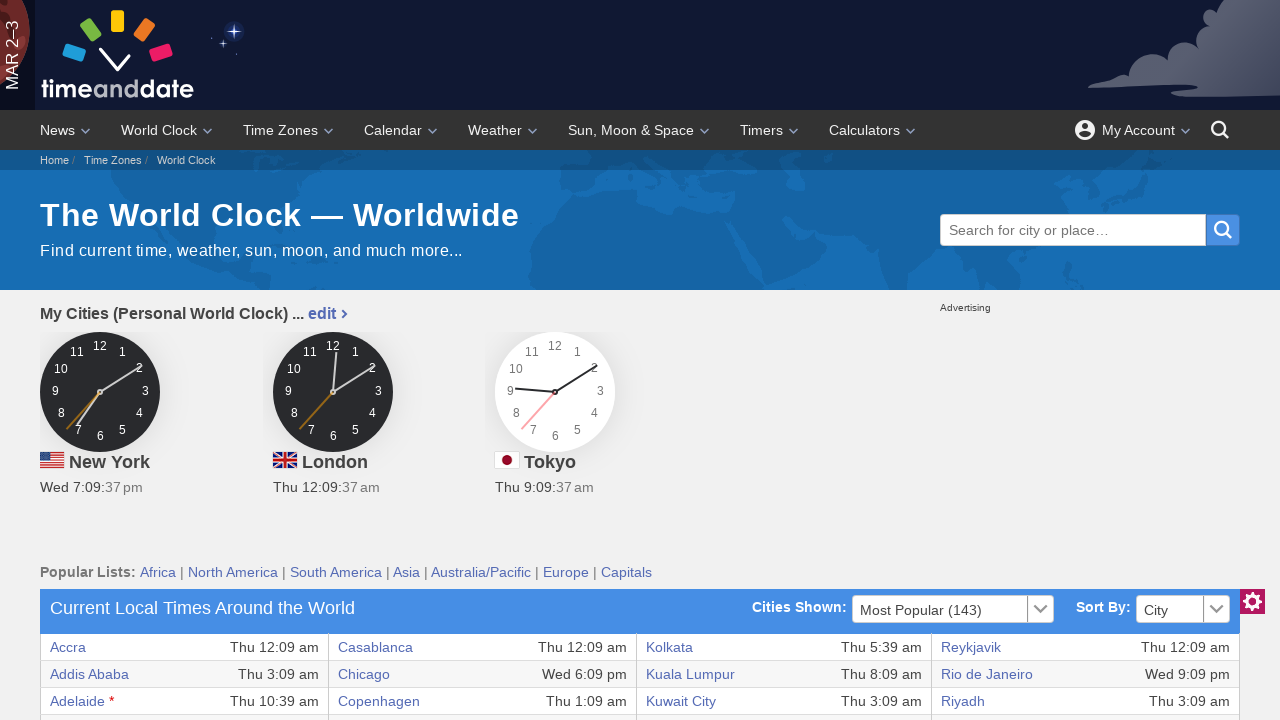

Extracted cell data: 'Chicago'
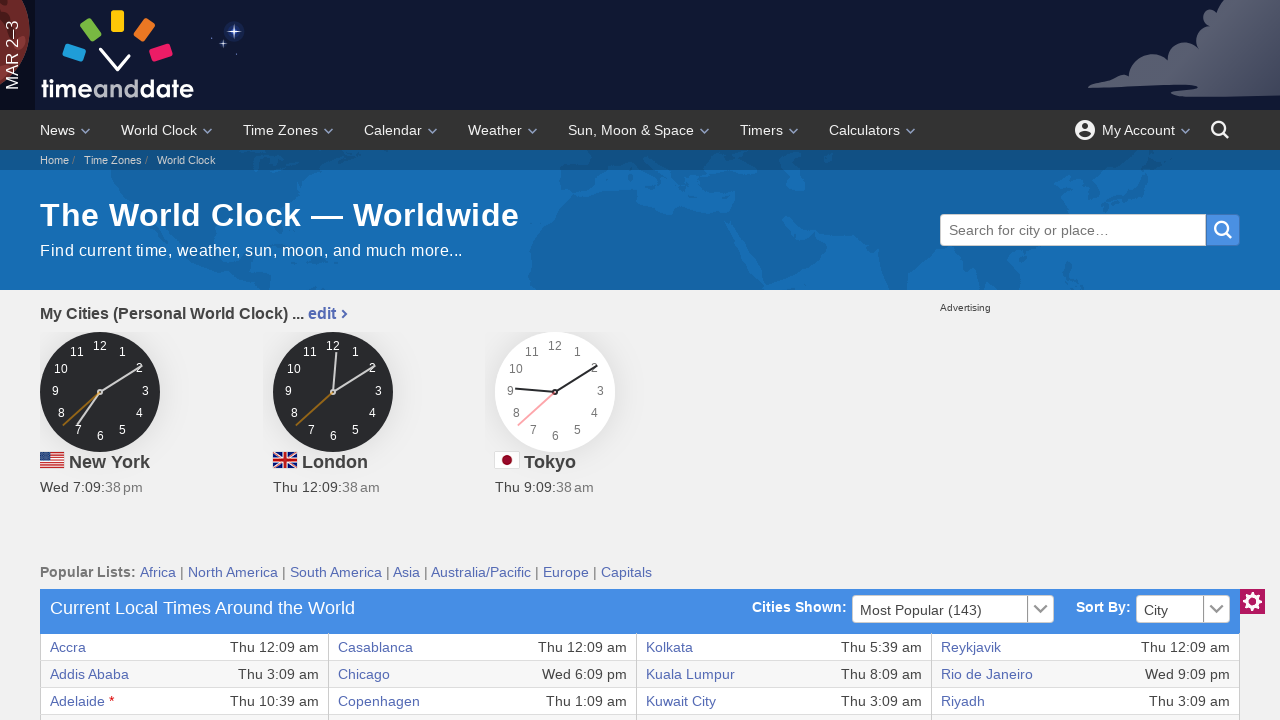

Extracted cell data: 'Wed 6:09 pm'
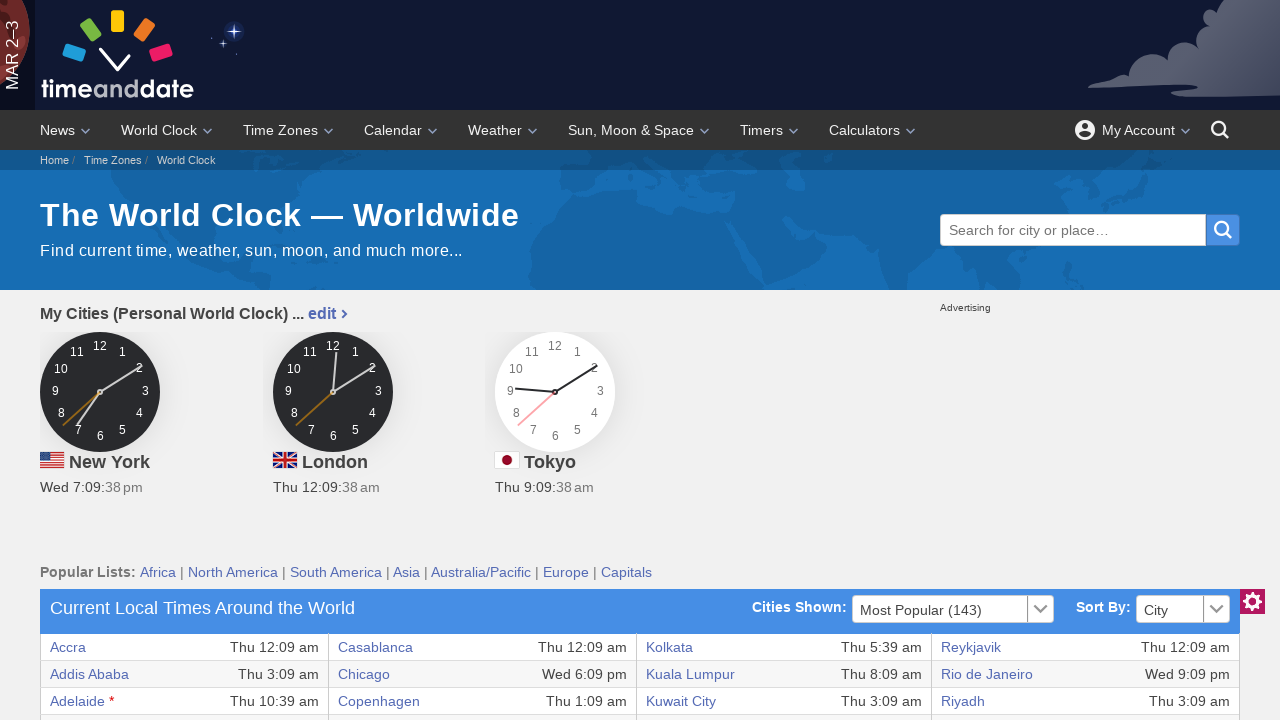

Extracted cell data: 'Kuala Lumpur'
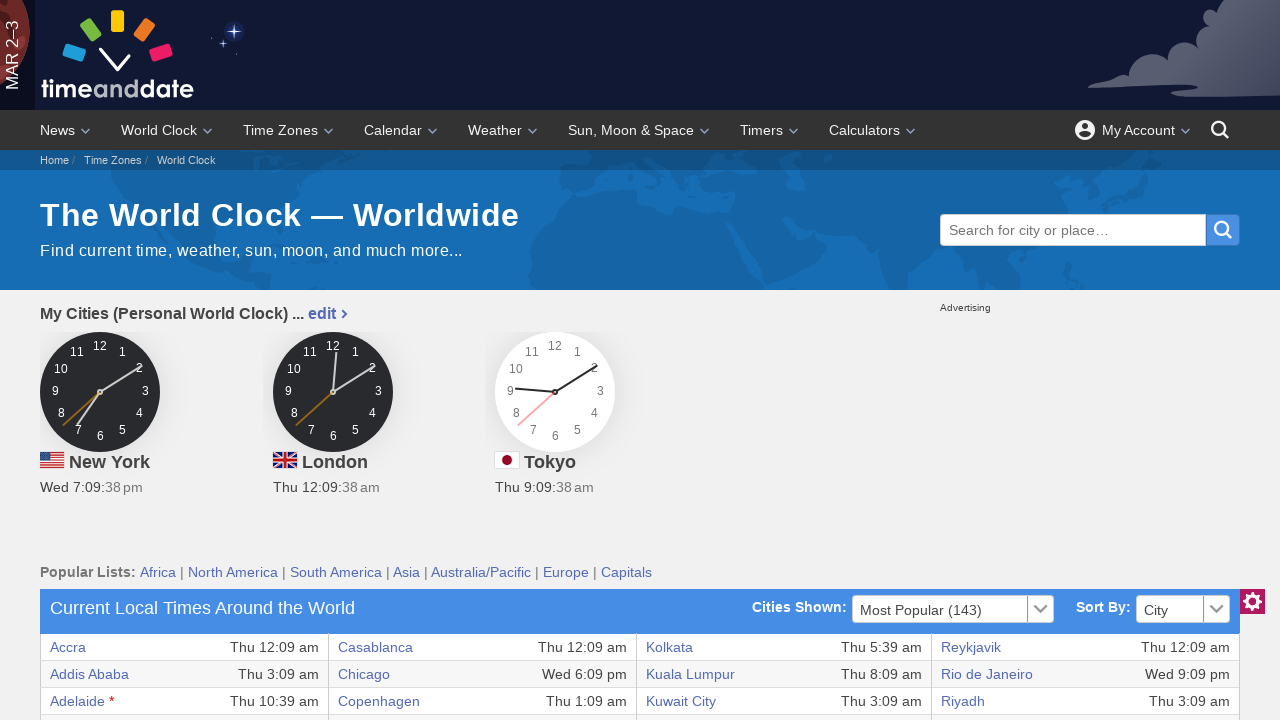

Extracted cell data: 'Thu 8:09 am'
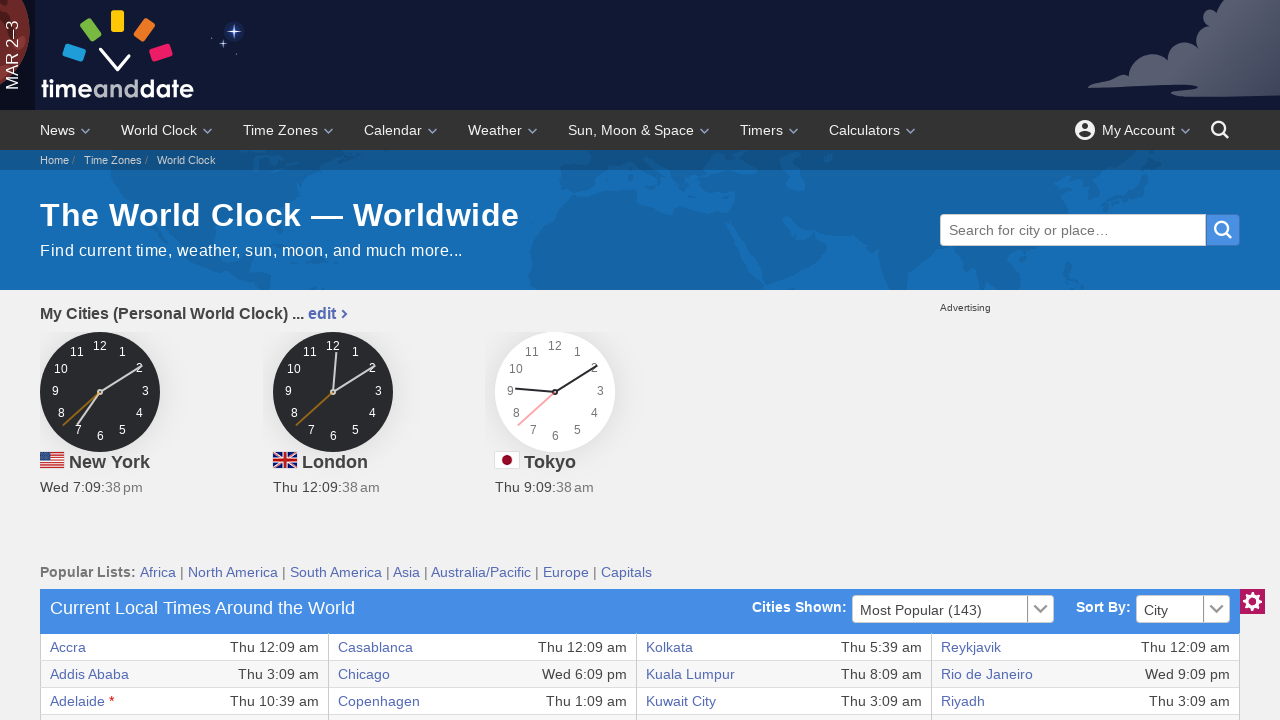

Extracted cell data: 'Rio de Janeiro'
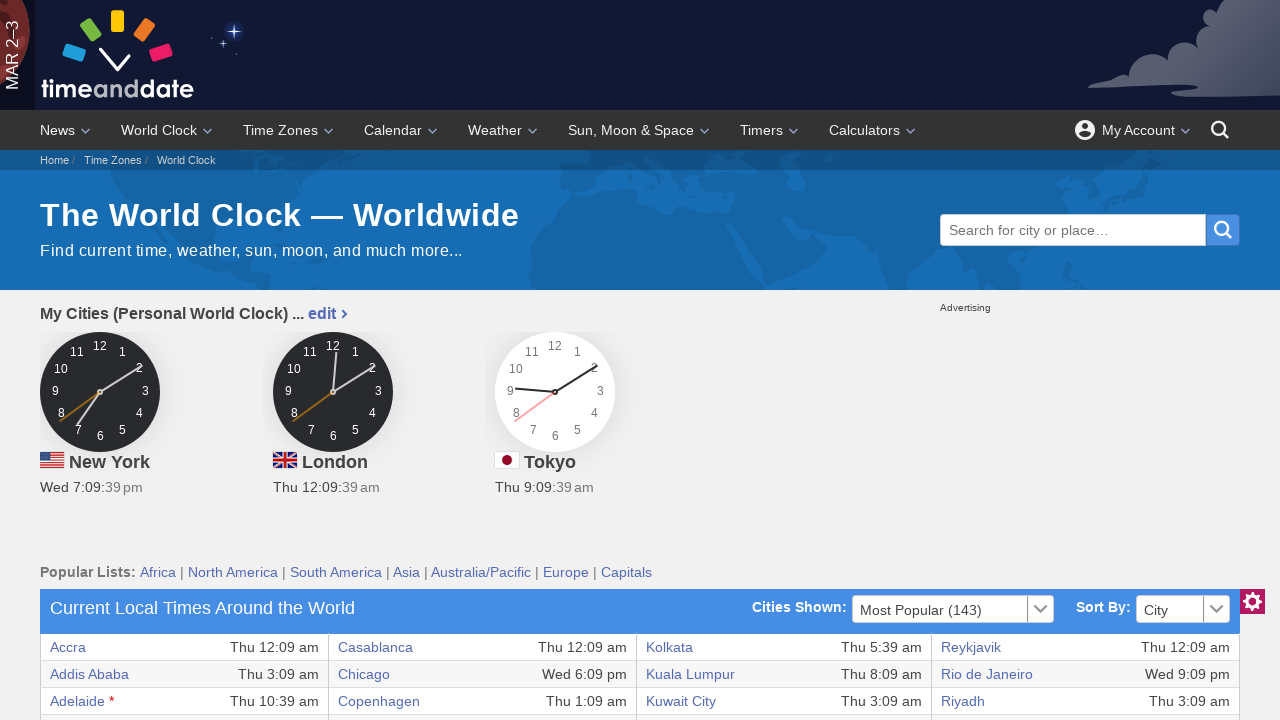

Extracted cell data: 'Wed 9:09 pm'
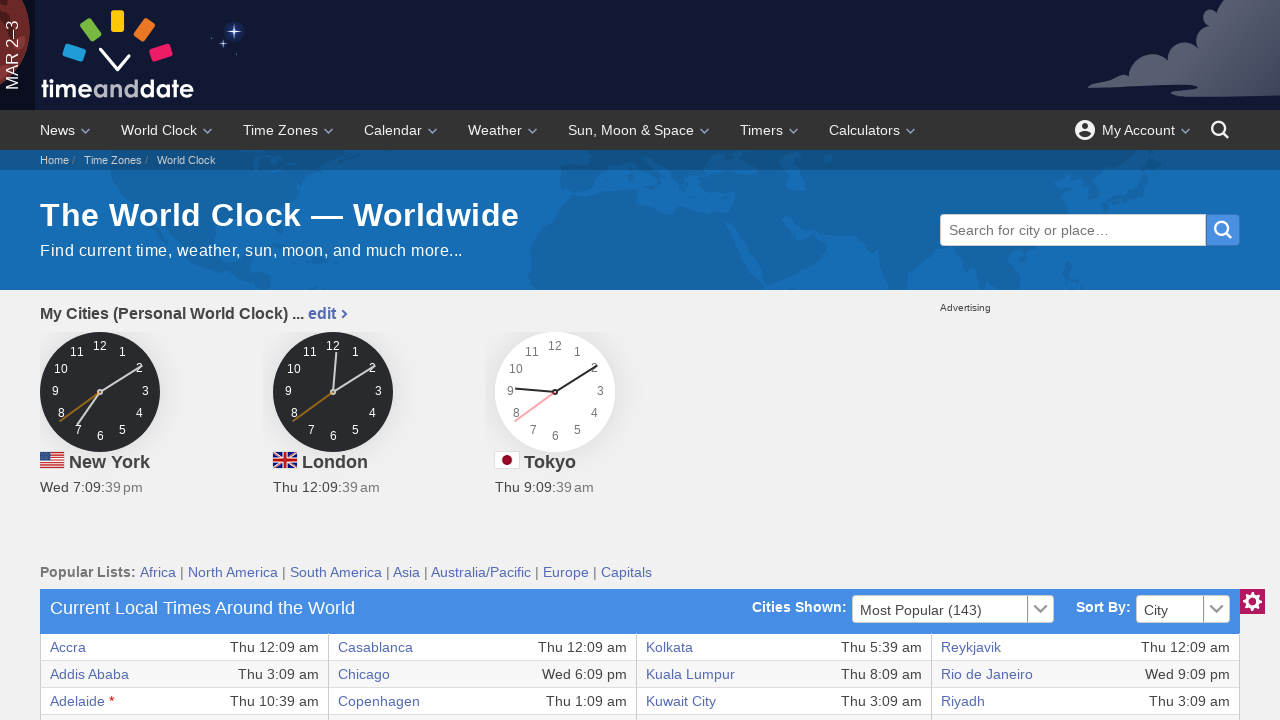

Retrieved cells from current table row (total cells: 8)
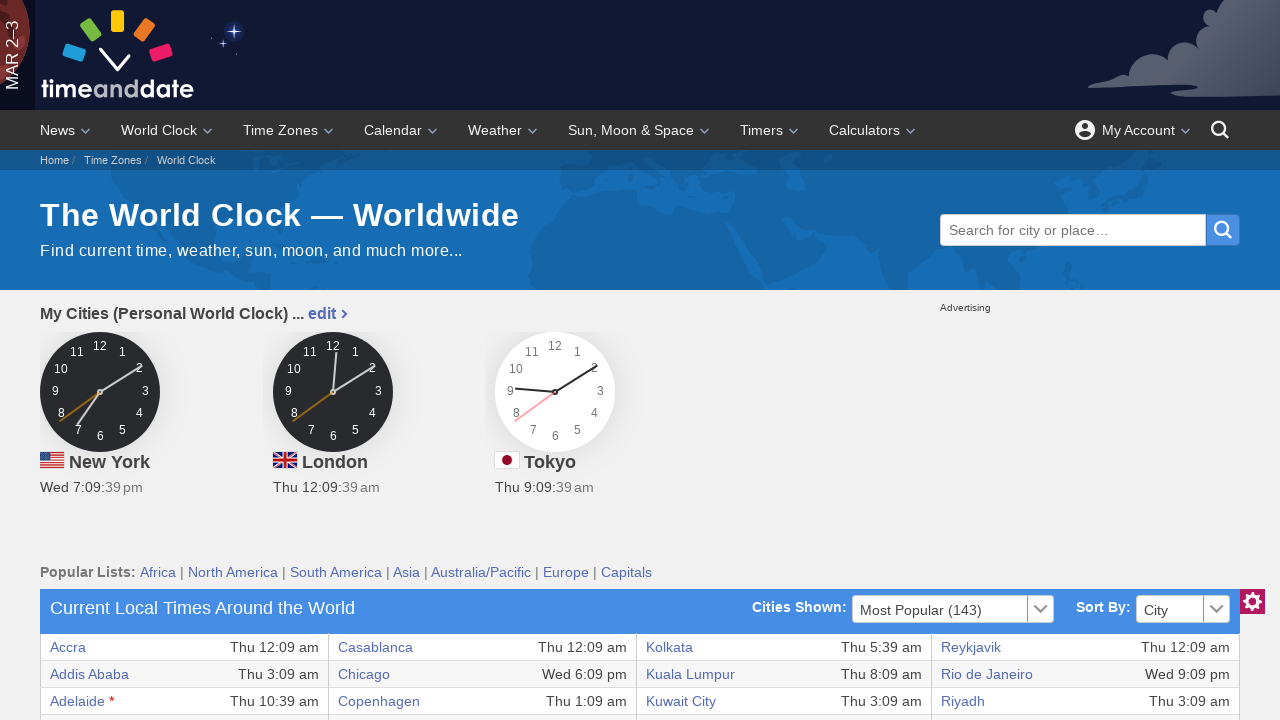

Extracted cell data: 'Adelaide *'
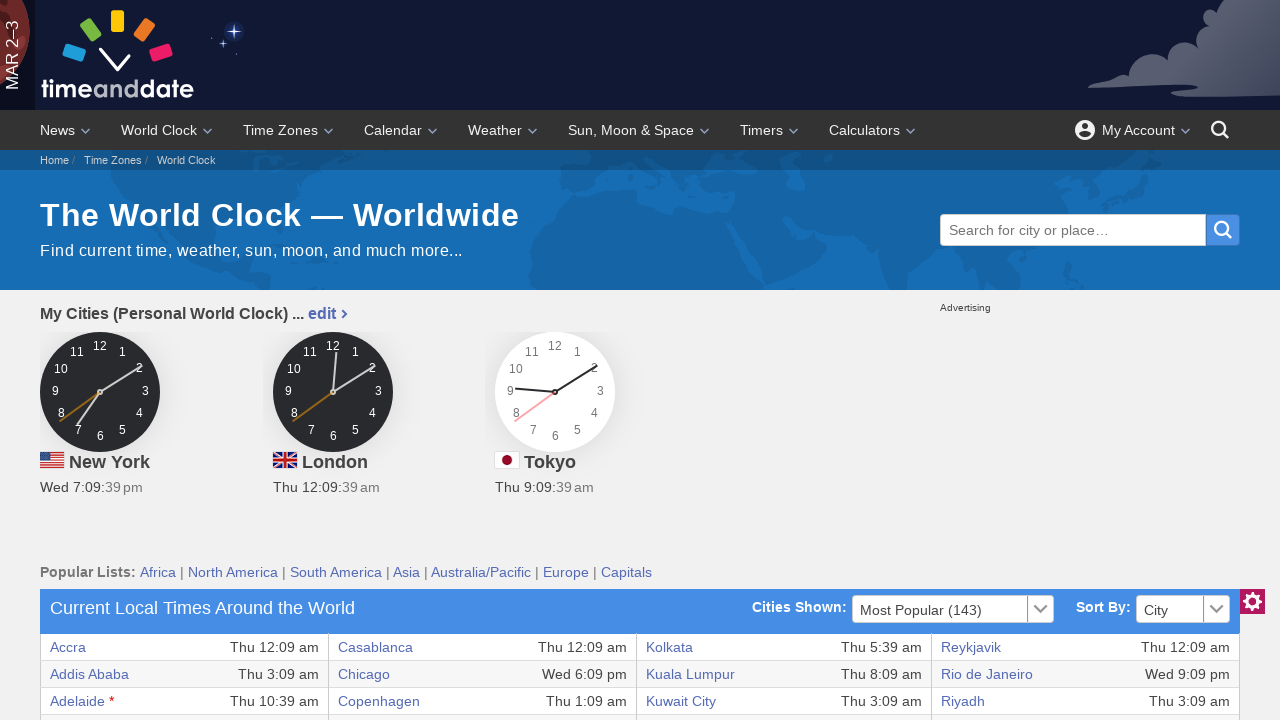

Extracted cell data: 'Thu 10:39 am'
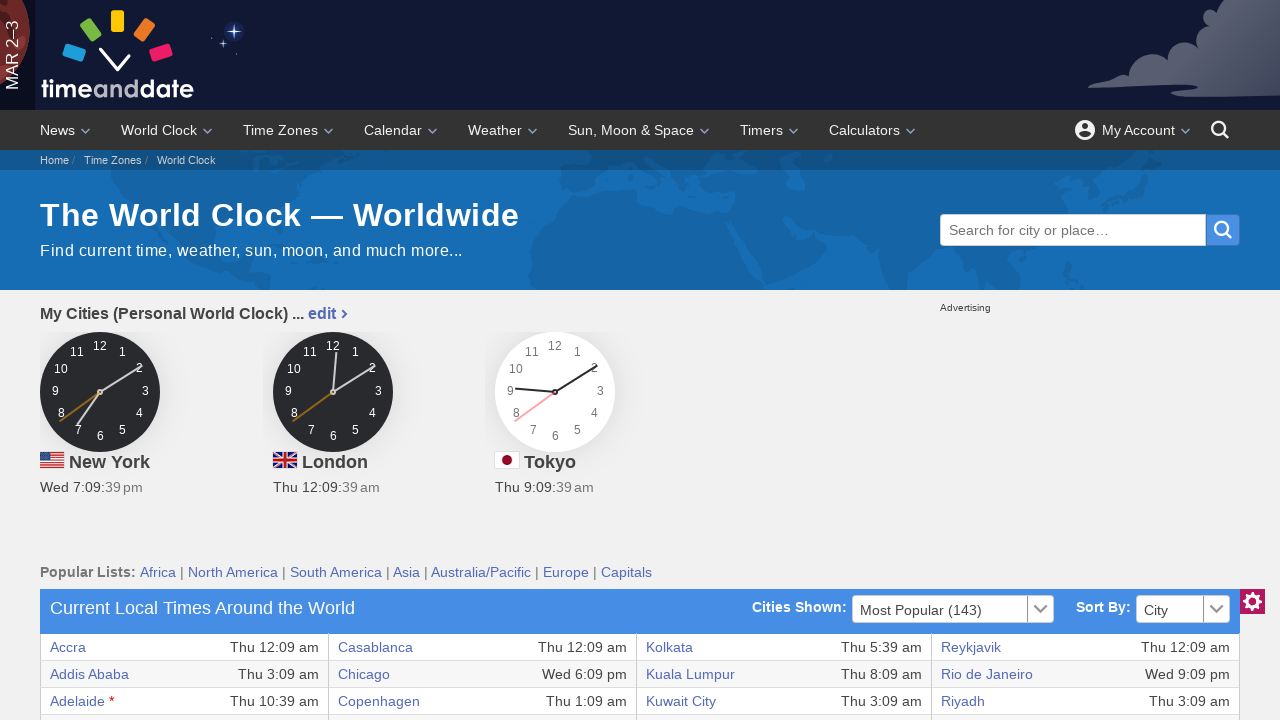

Extracted cell data: 'Copenhagen'
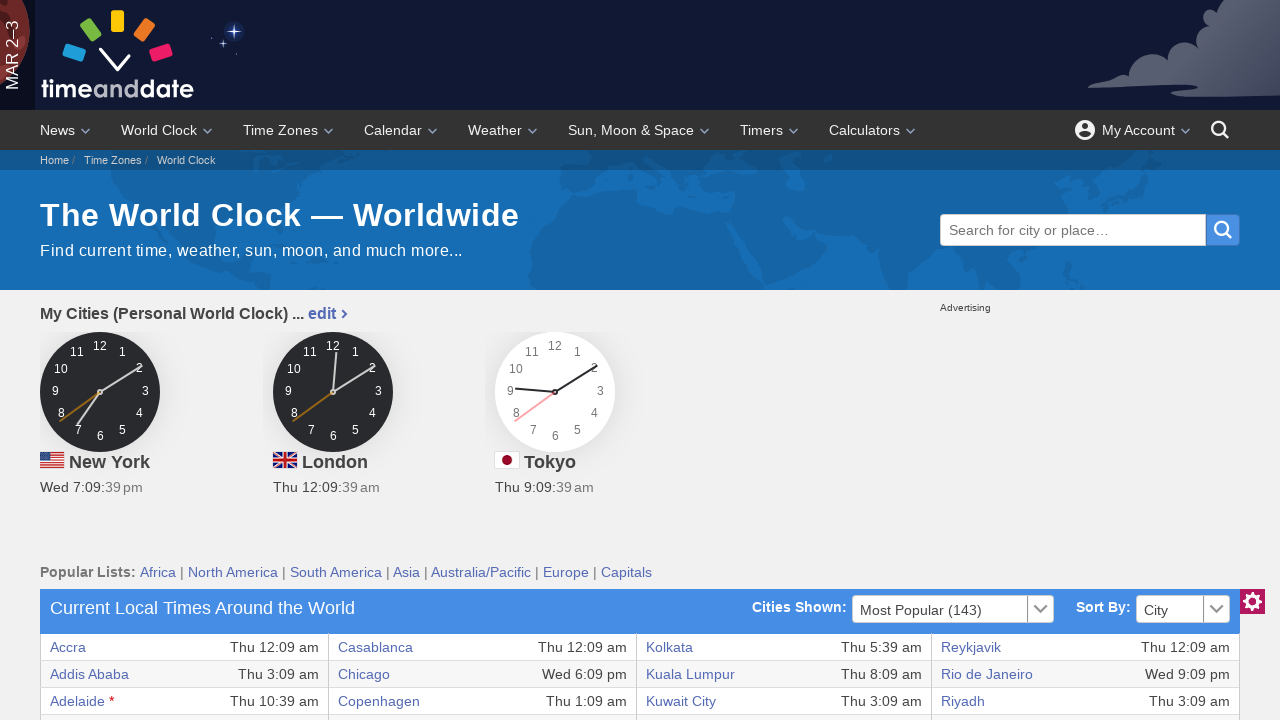

Extracted cell data: 'Thu 1:09 am'
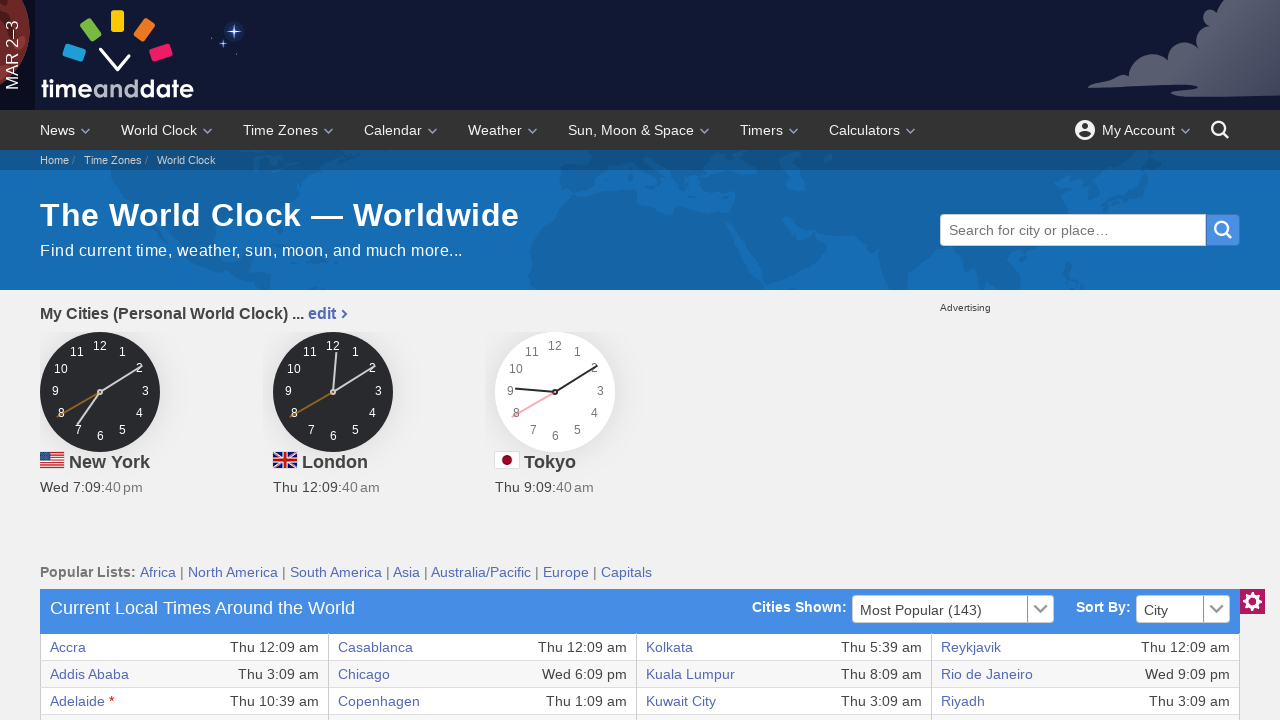

Extracted cell data: 'Kuwait City'
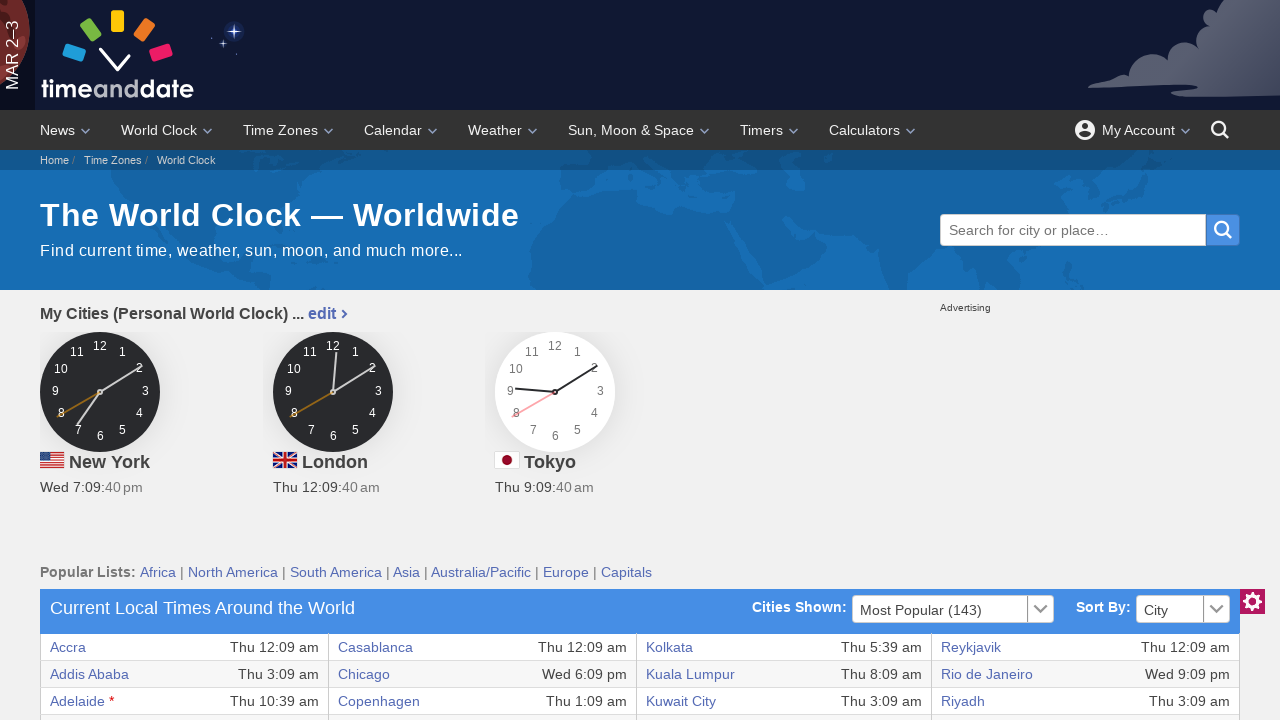

Extracted cell data: 'Thu 3:09 am'
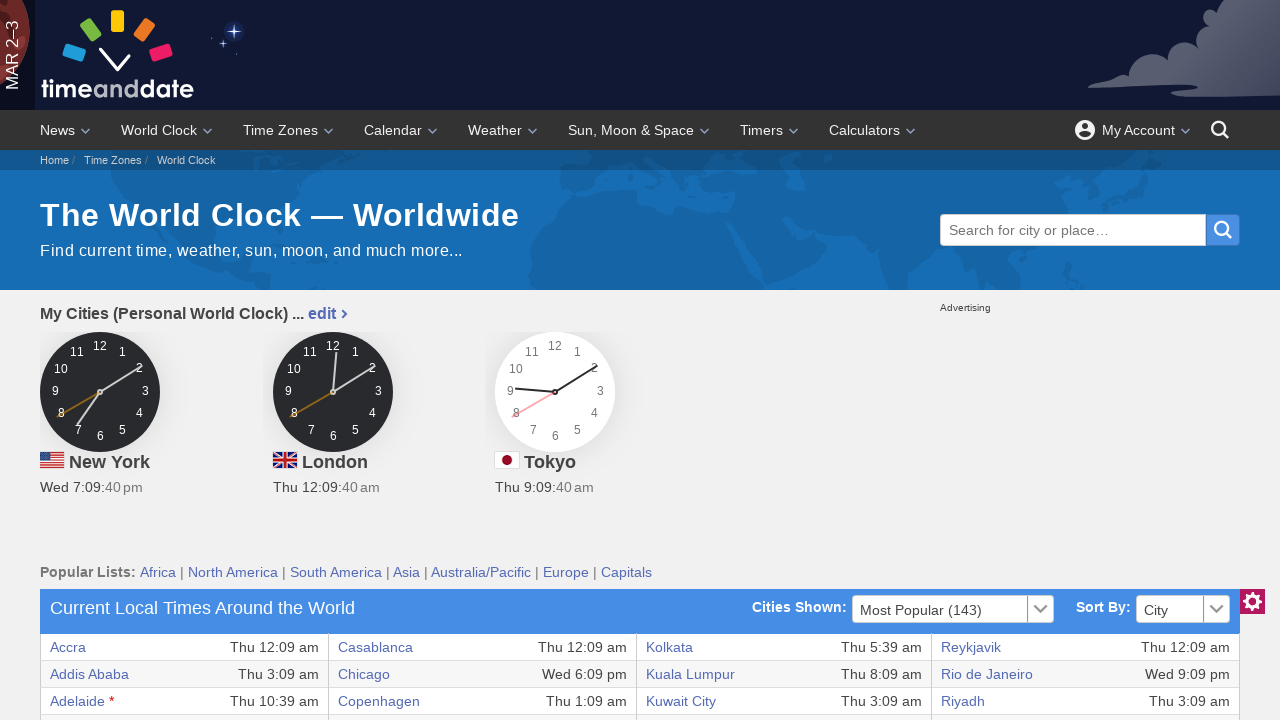

Extracted cell data: 'Riyadh'
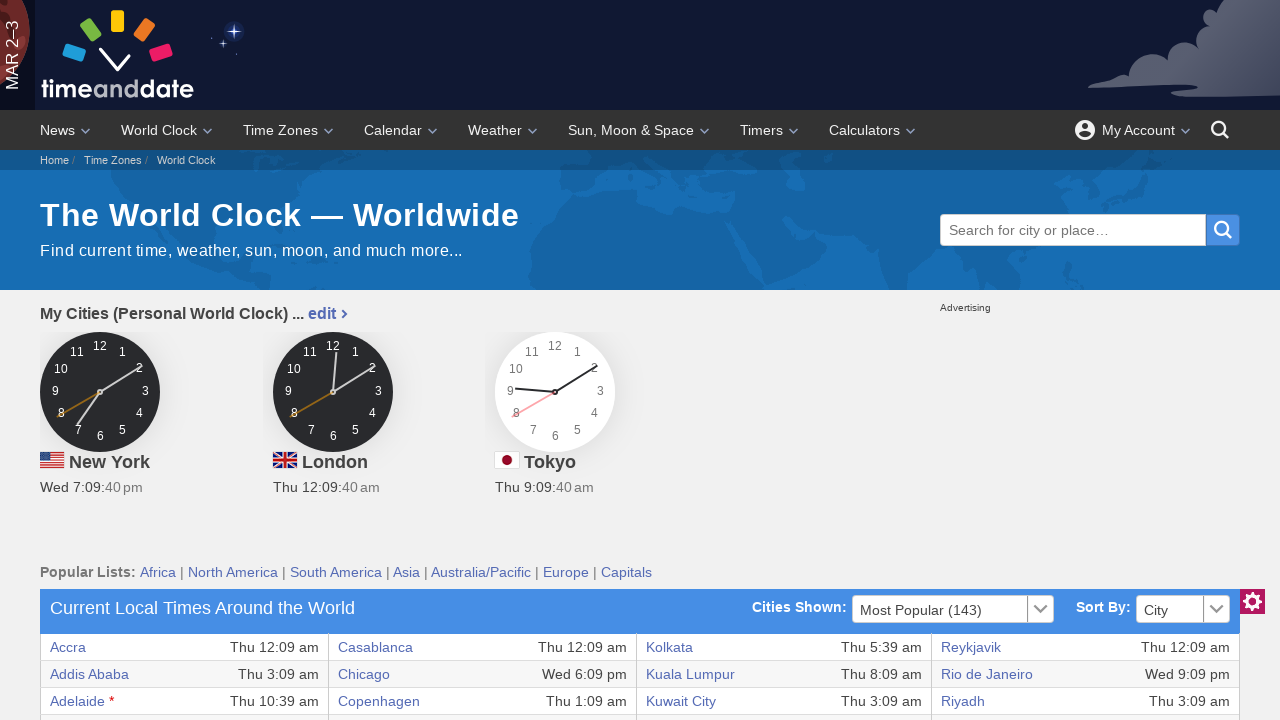

Extracted cell data: 'Thu 3:09 am'
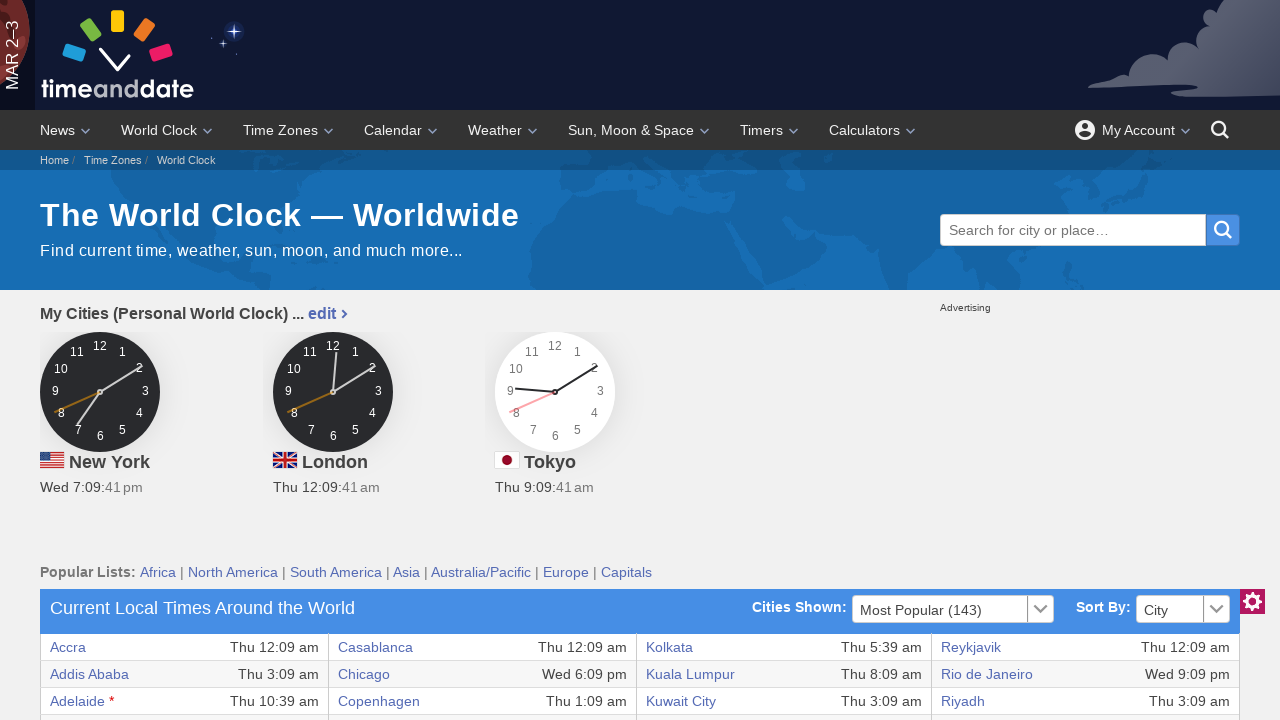

Retrieved cells from current table row (total cells: 8)
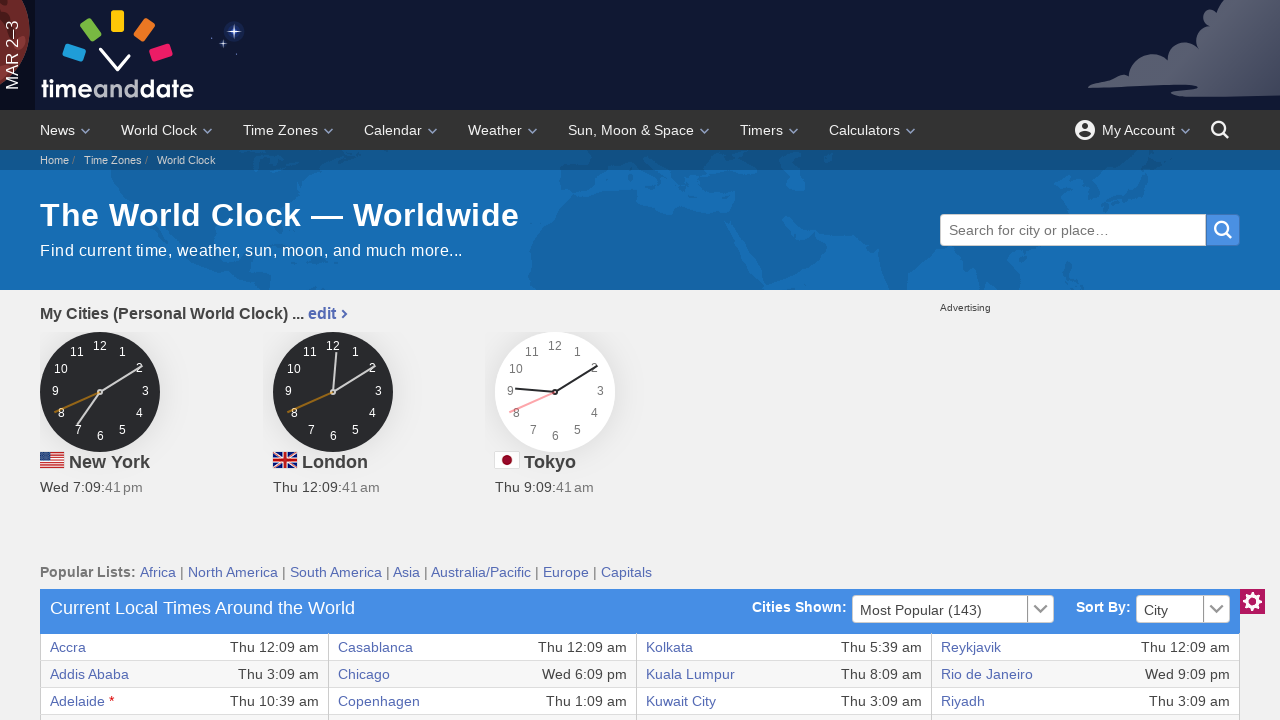

Extracted cell data: 'Algiers'
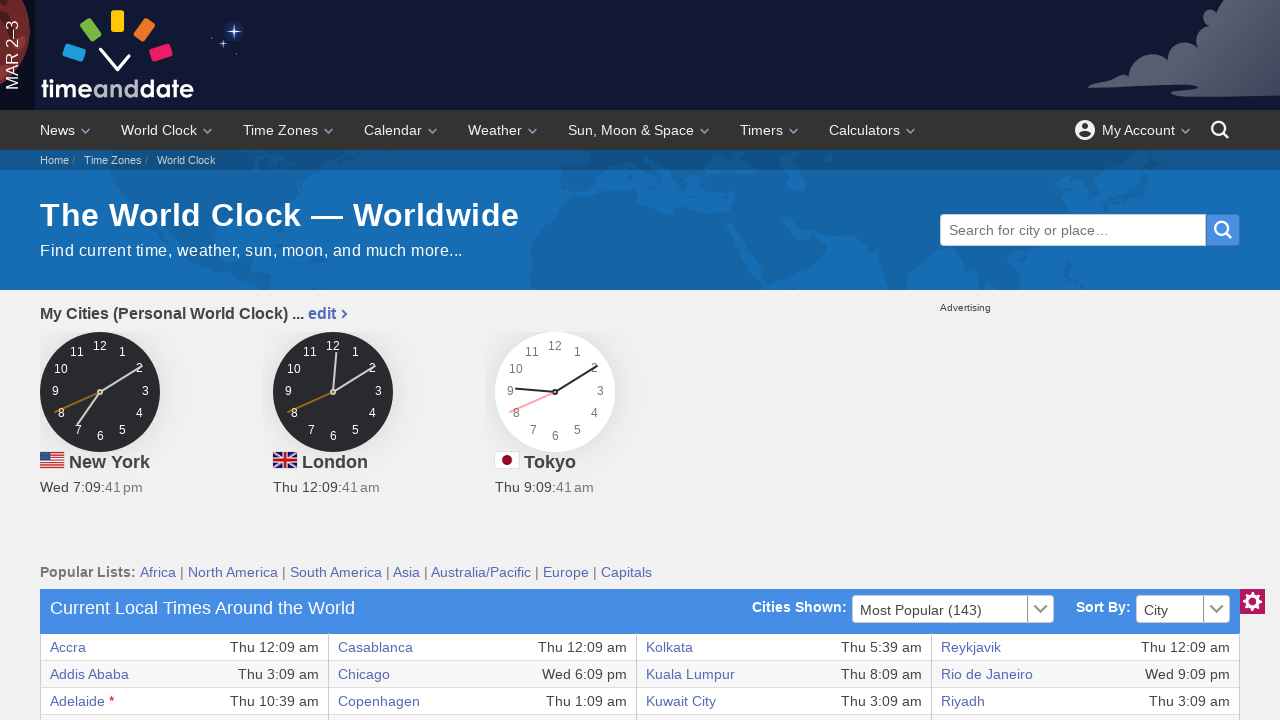

Extracted cell data: 'Thu 1:09 am'
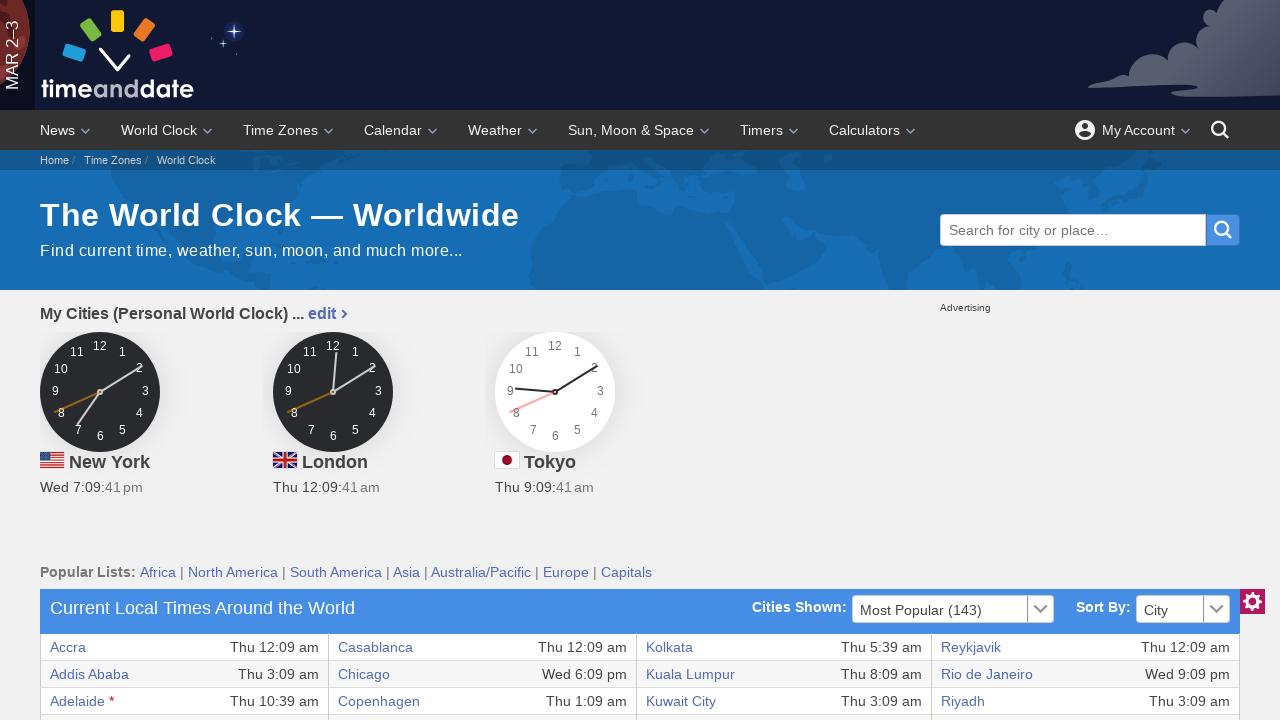

Extracted cell data: 'Dallas'
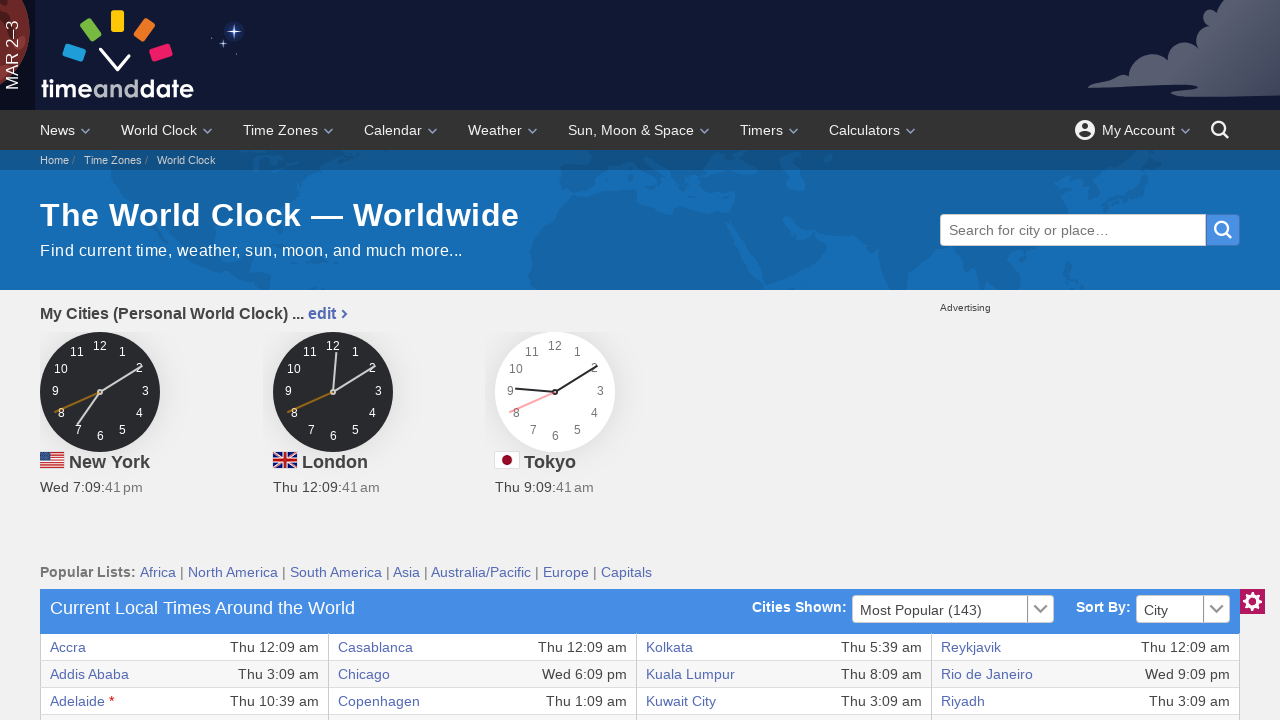

Extracted cell data: 'Wed 6:09 pm'
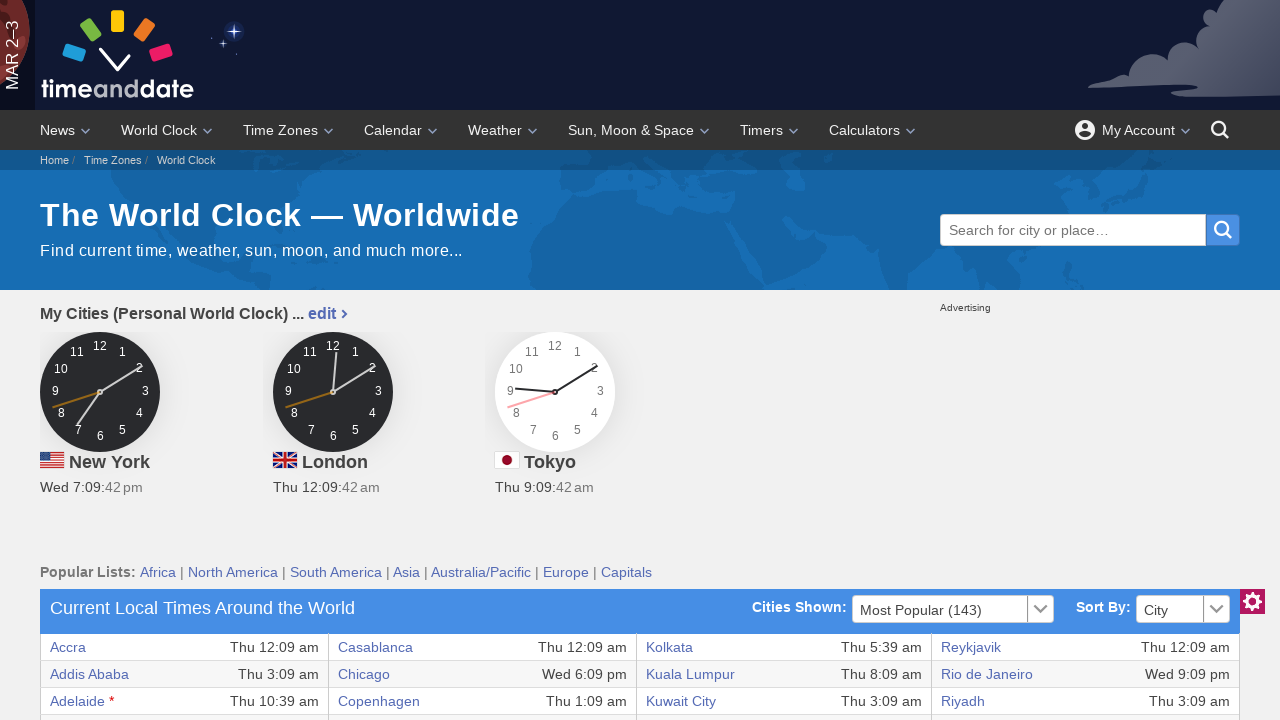

Extracted cell data: 'Kyiv'
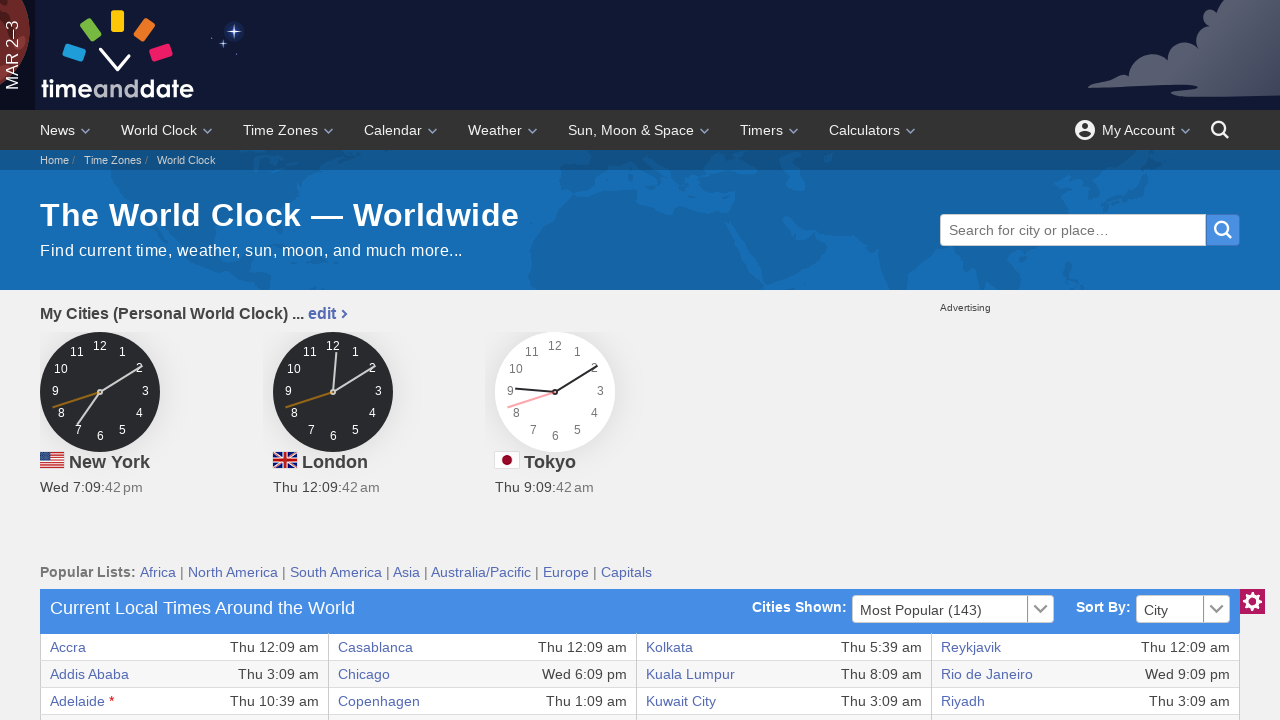

Extracted cell data: 'Thu 2:09 am'
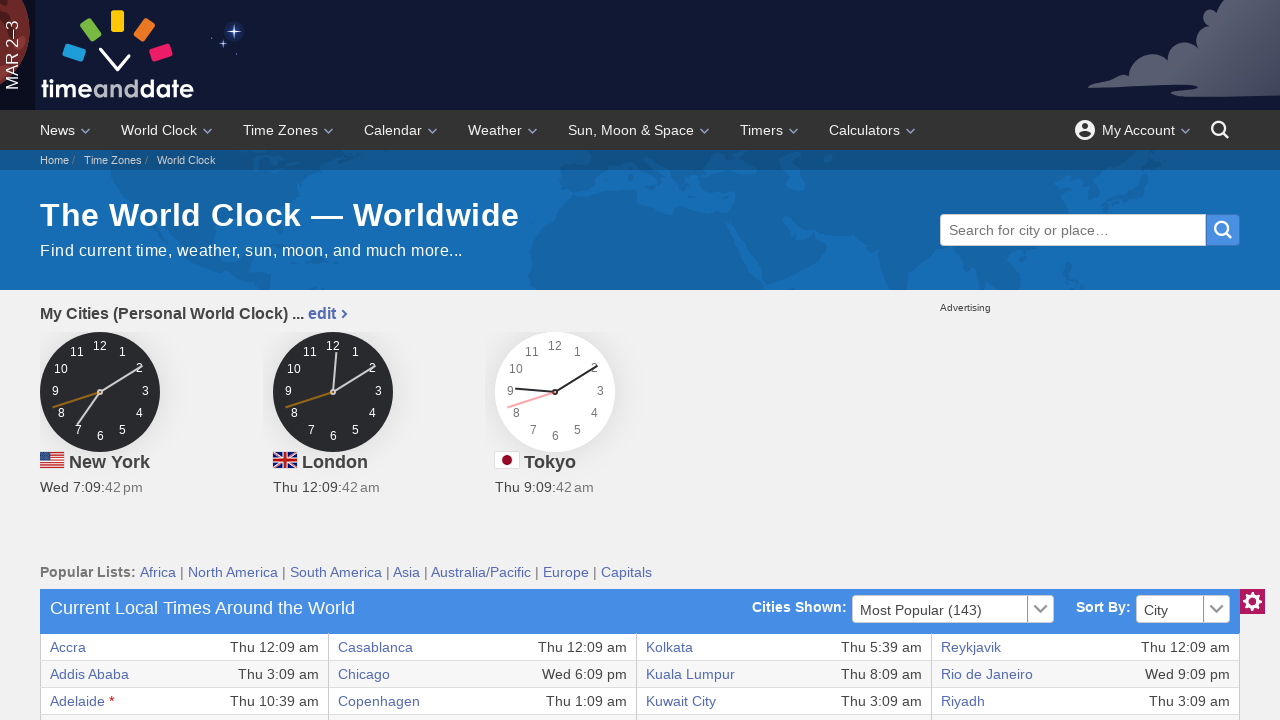

Extracted cell data: 'Rome'
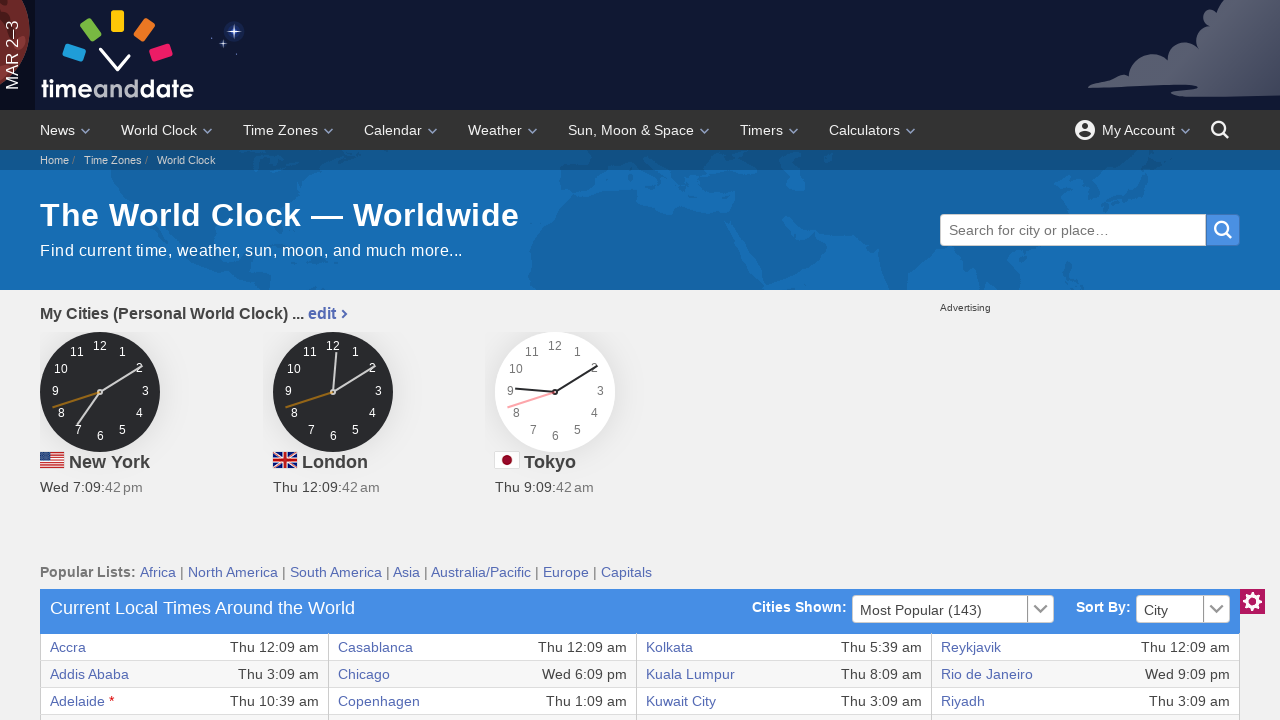

Extracted cell data: 'Thu 1:09 am'
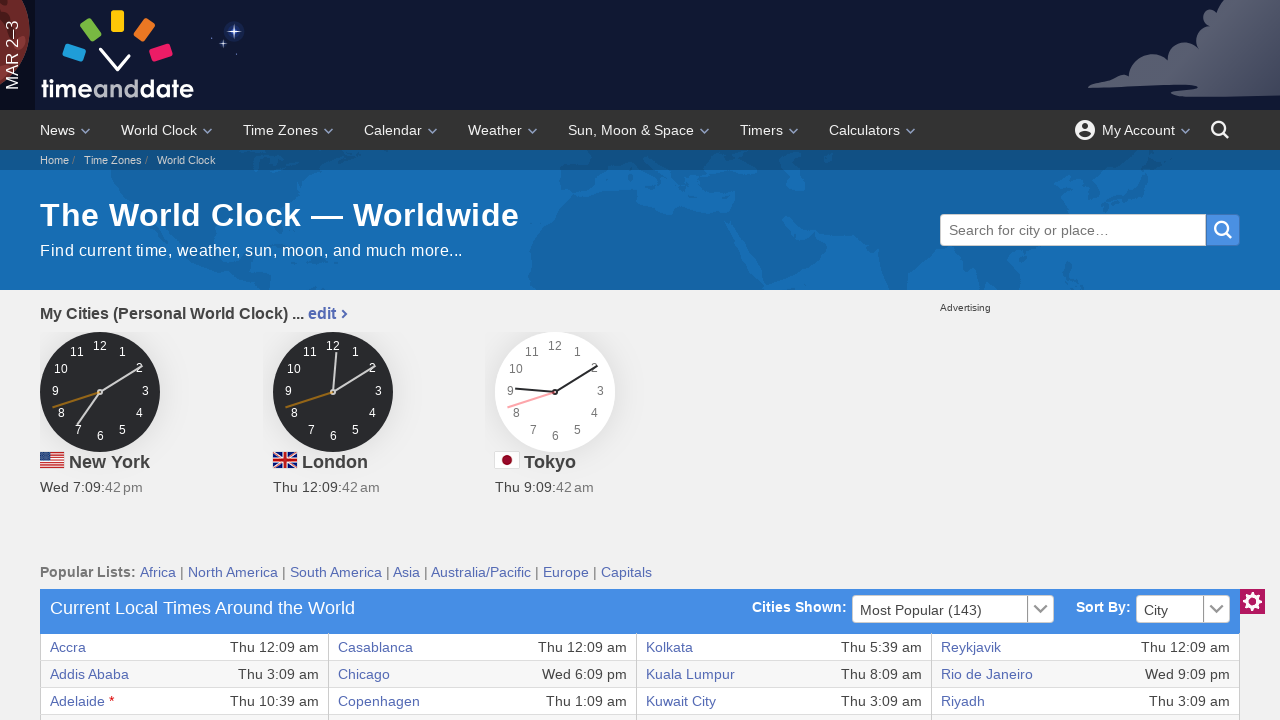

Retrieved cells from current table row (total cells: 8)
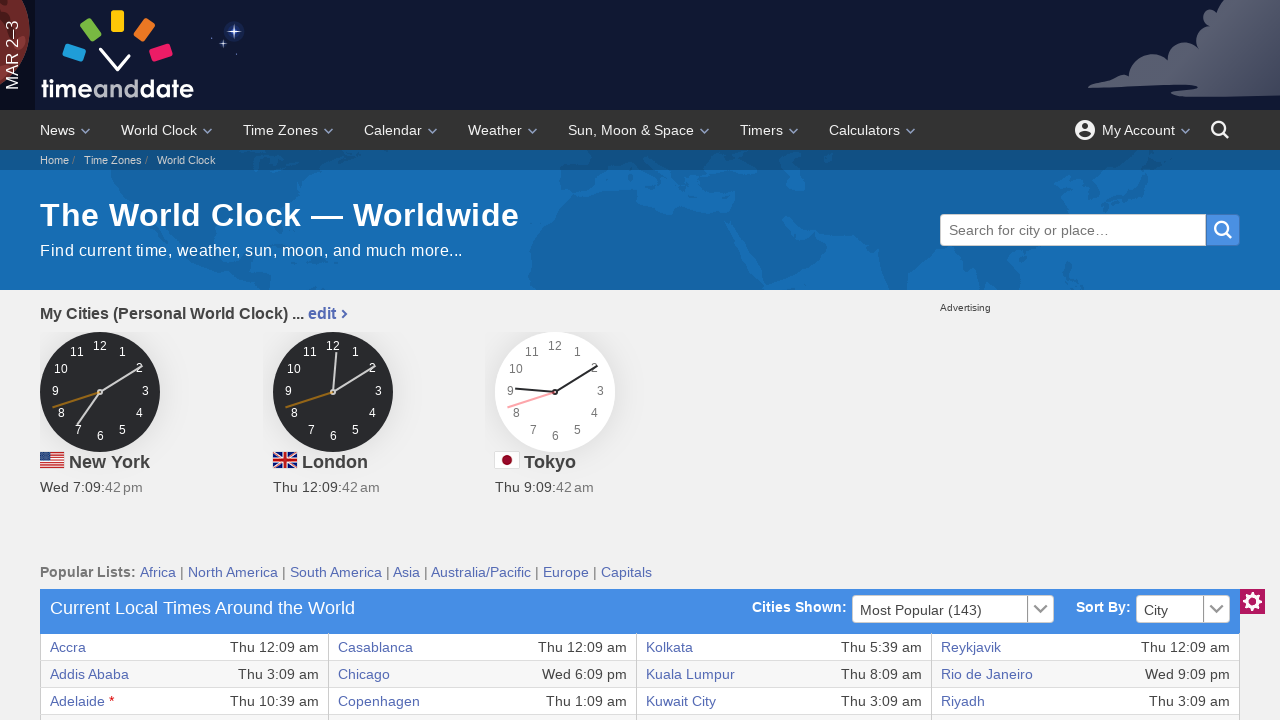

Extracted cell data: 'Almaty'
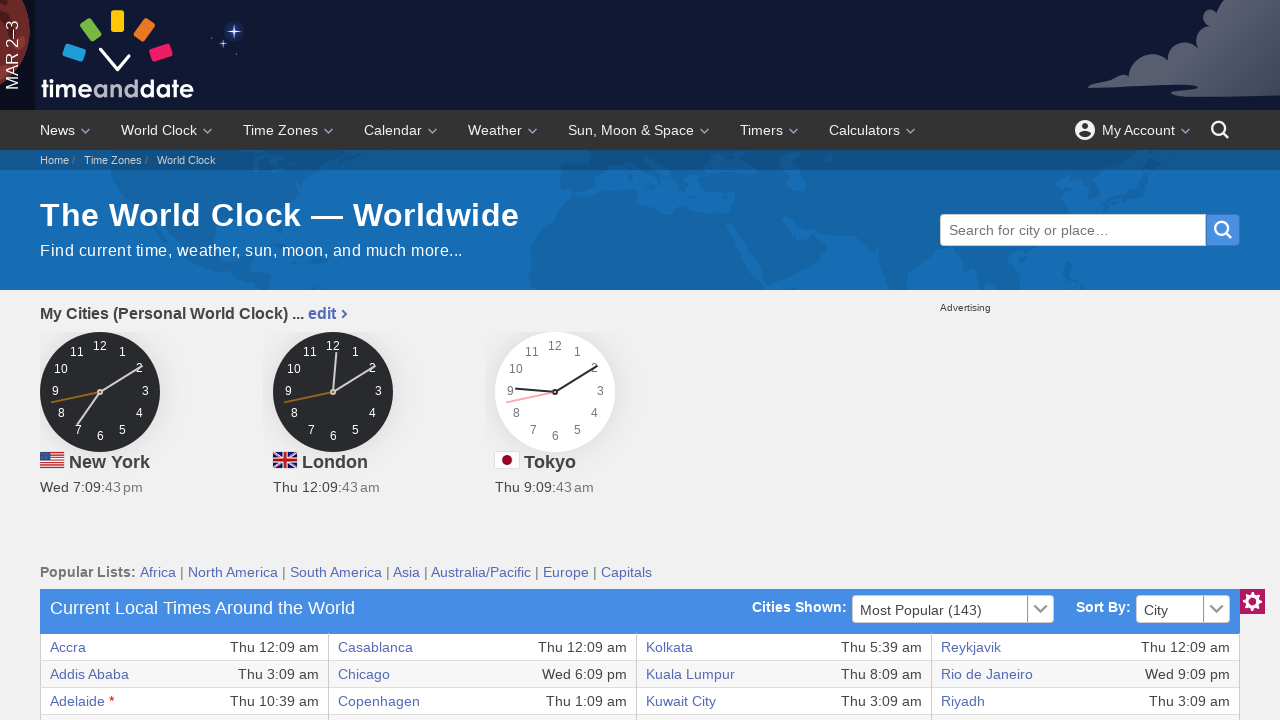

Extracted cell data: 'Thu 5:09 am'
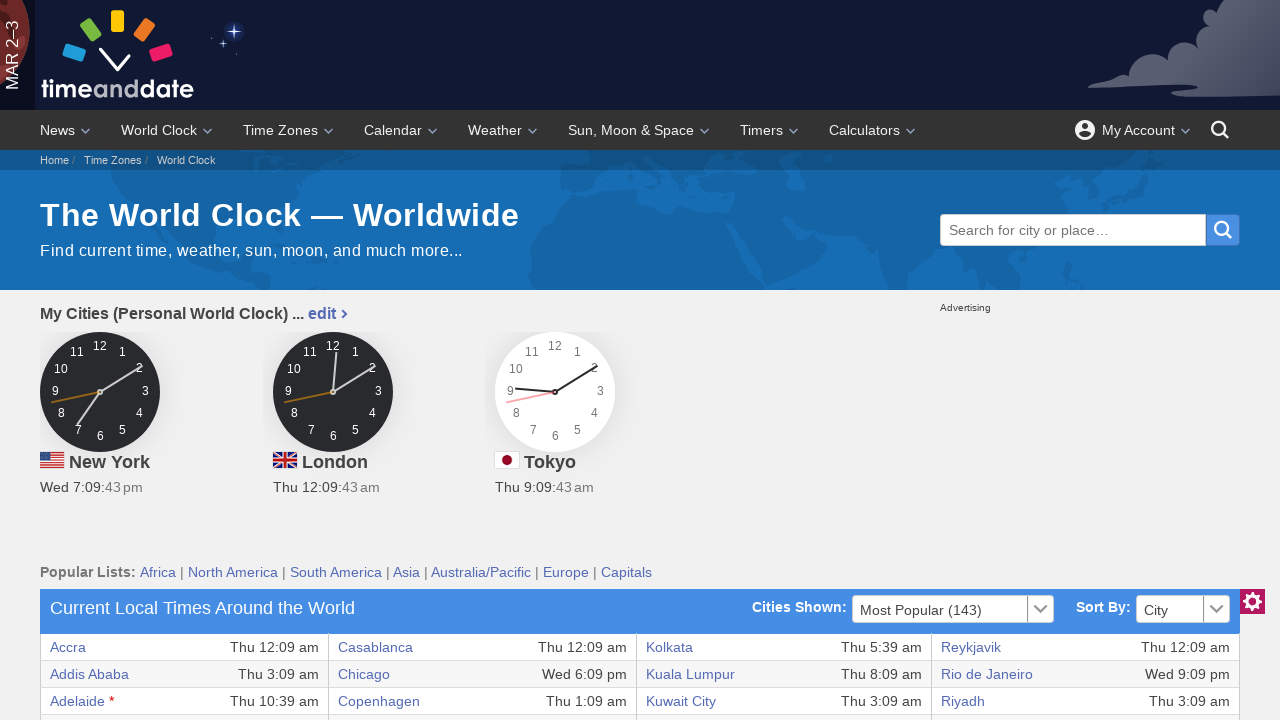

Extracted cell data: 'Dar es Salaam'
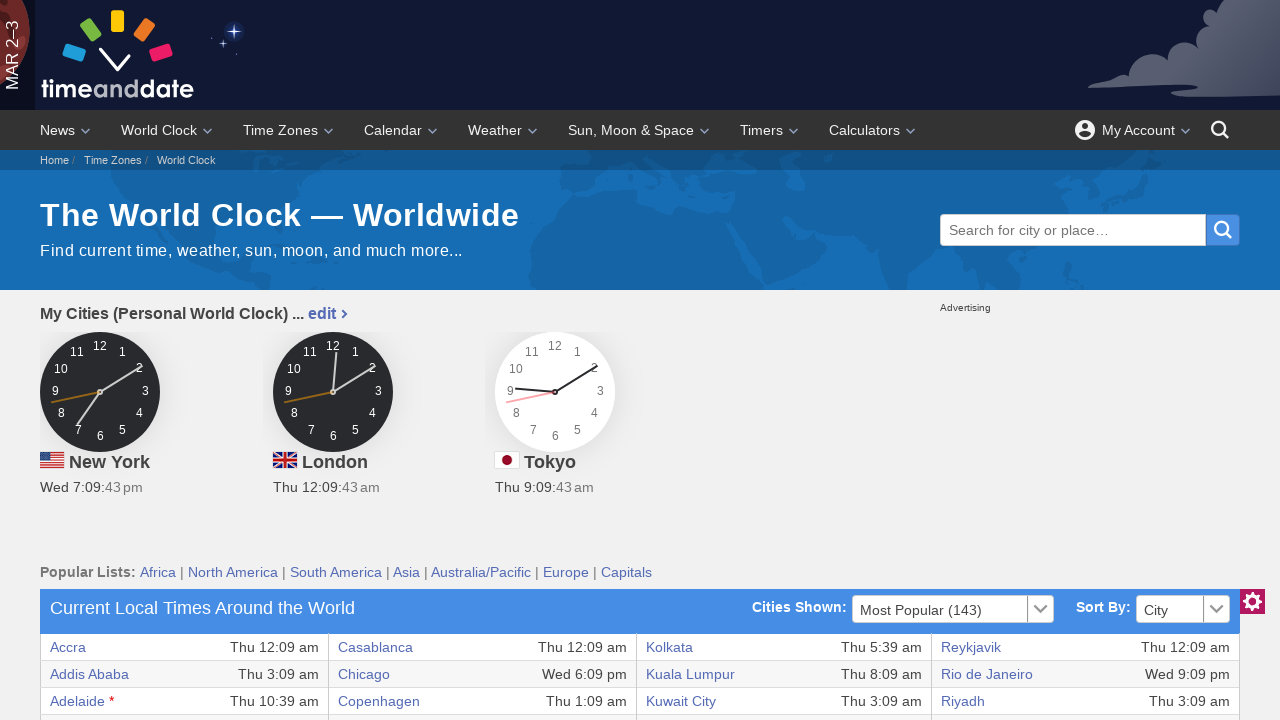

Extracted cell data: 'Thu 3:09 am'
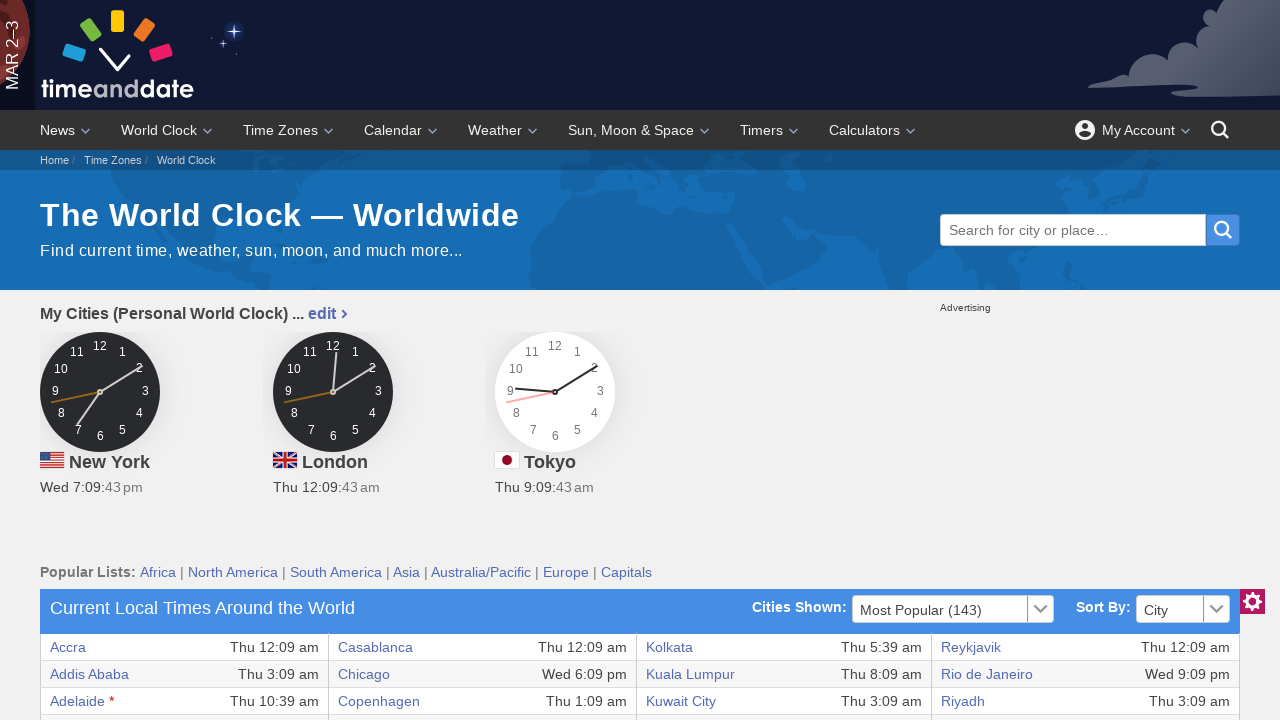

Extracted cell data: 'La Paz'
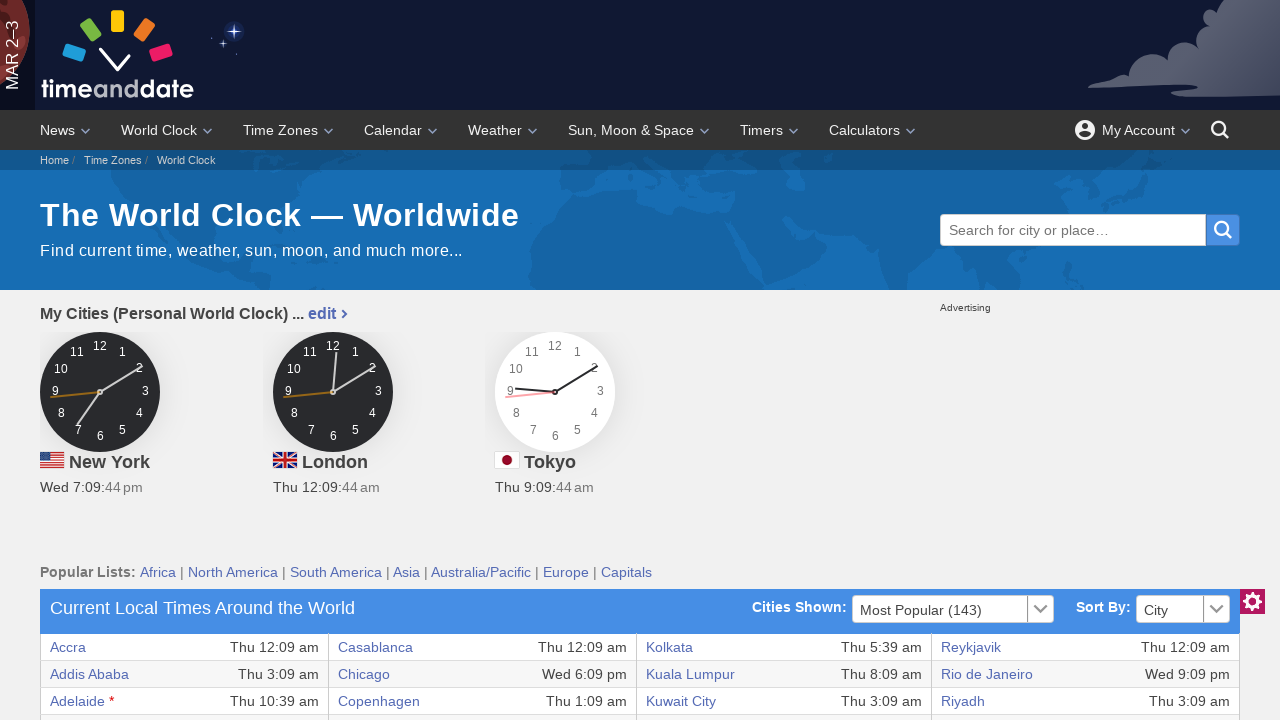

Extracted cell data: 'Wed 8:09 pm'
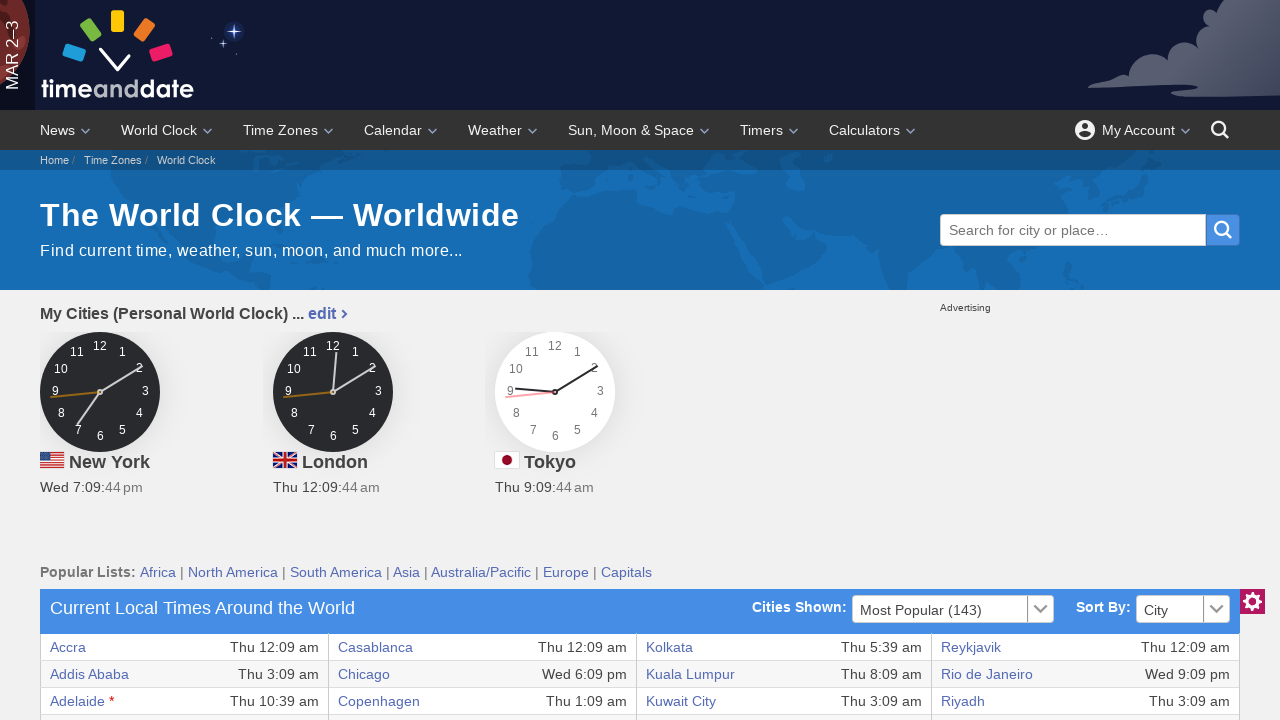

Extracted cell data: 'Salt Lake City'
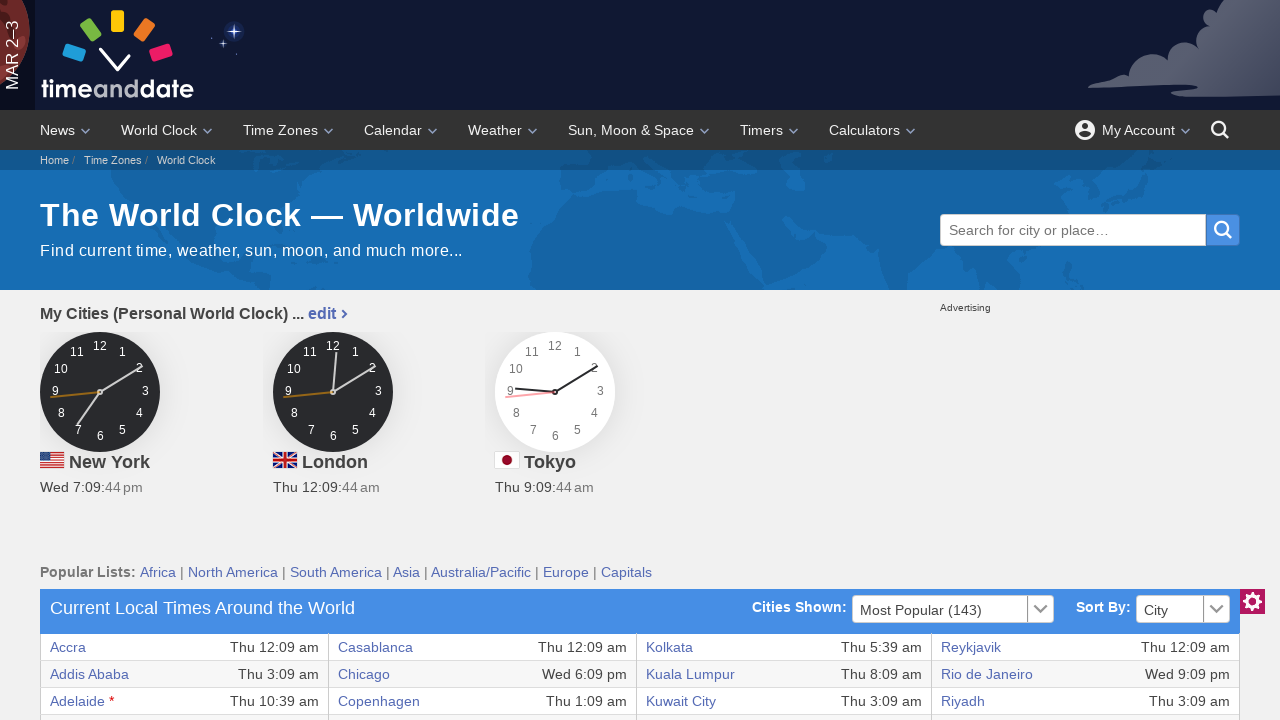

Extracted cell data: 'Wed 5:09 pm'
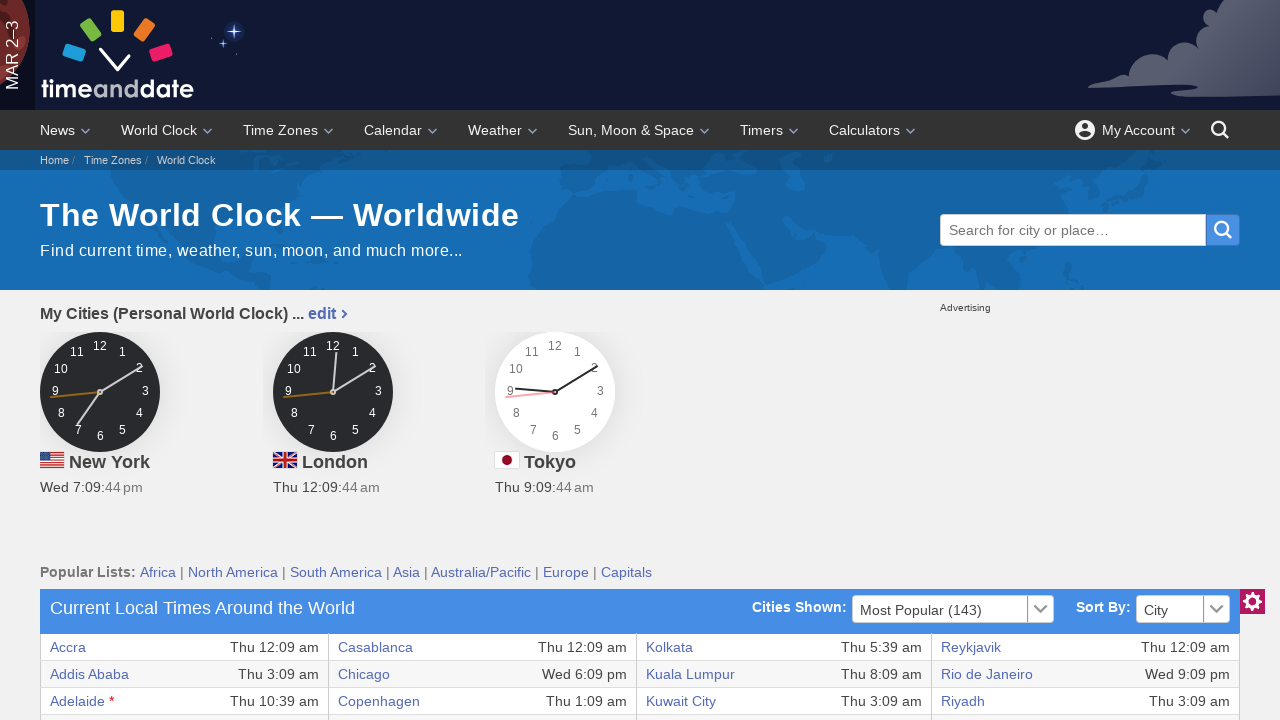

Retrieved cells from current table row (total cells: 8)
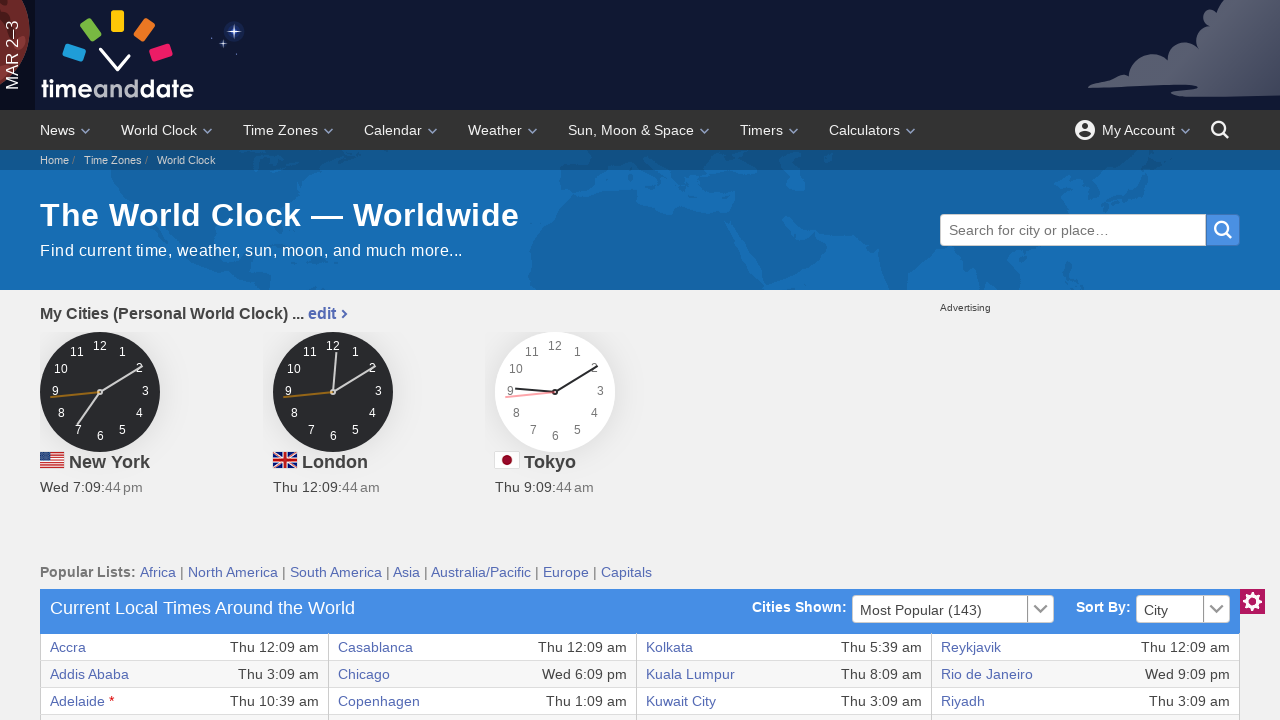

Extracted cell data: 'Amman'
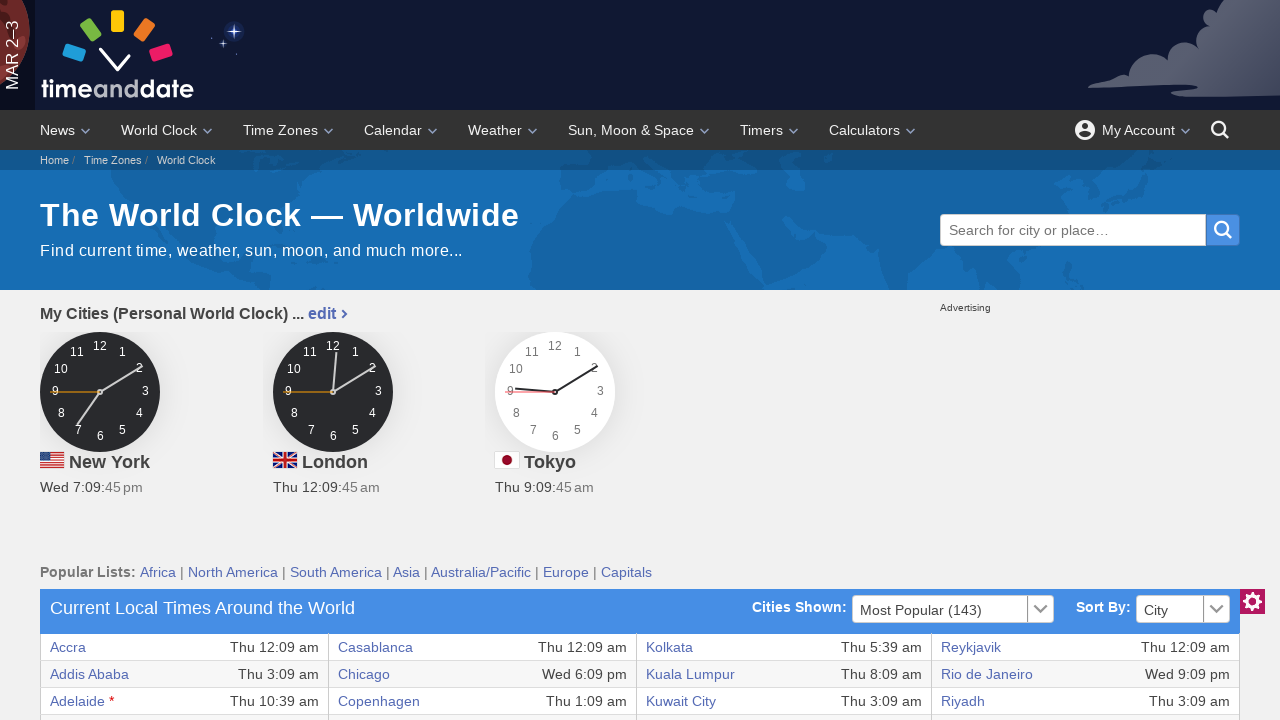

Extracted cell data: 'Thu 3:09 am'
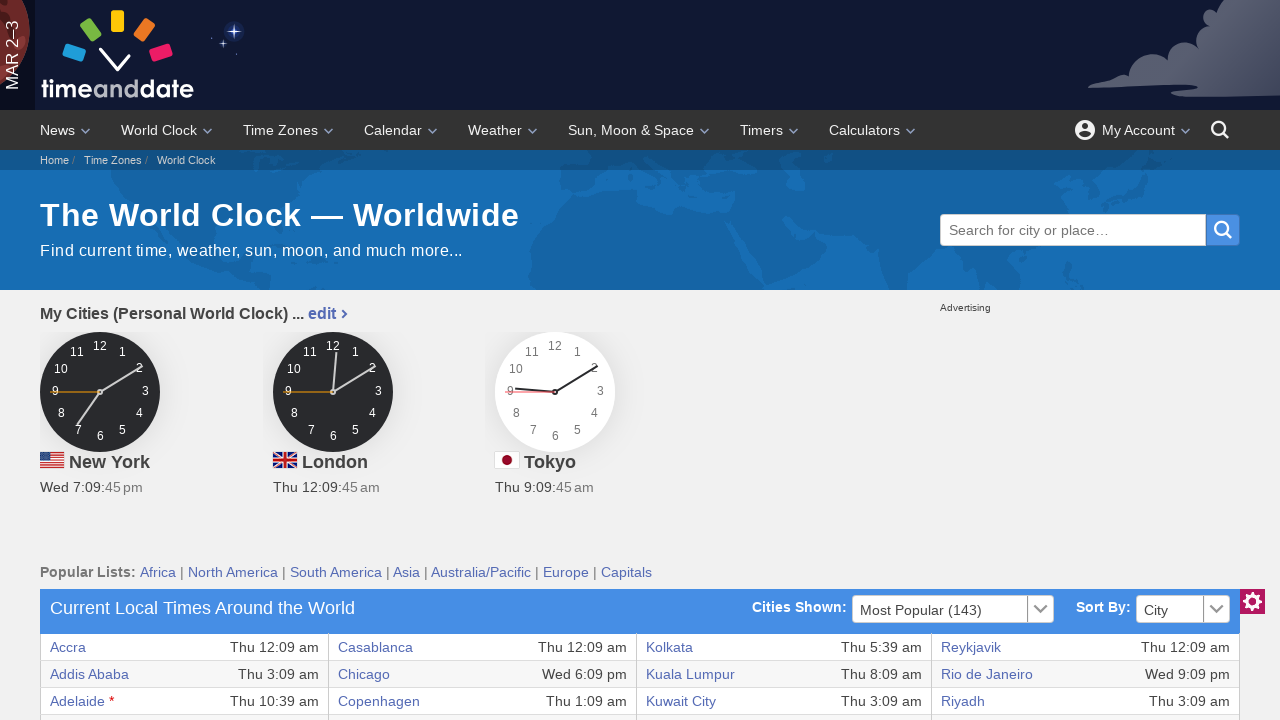

Extracted cell data: 'Darwin'
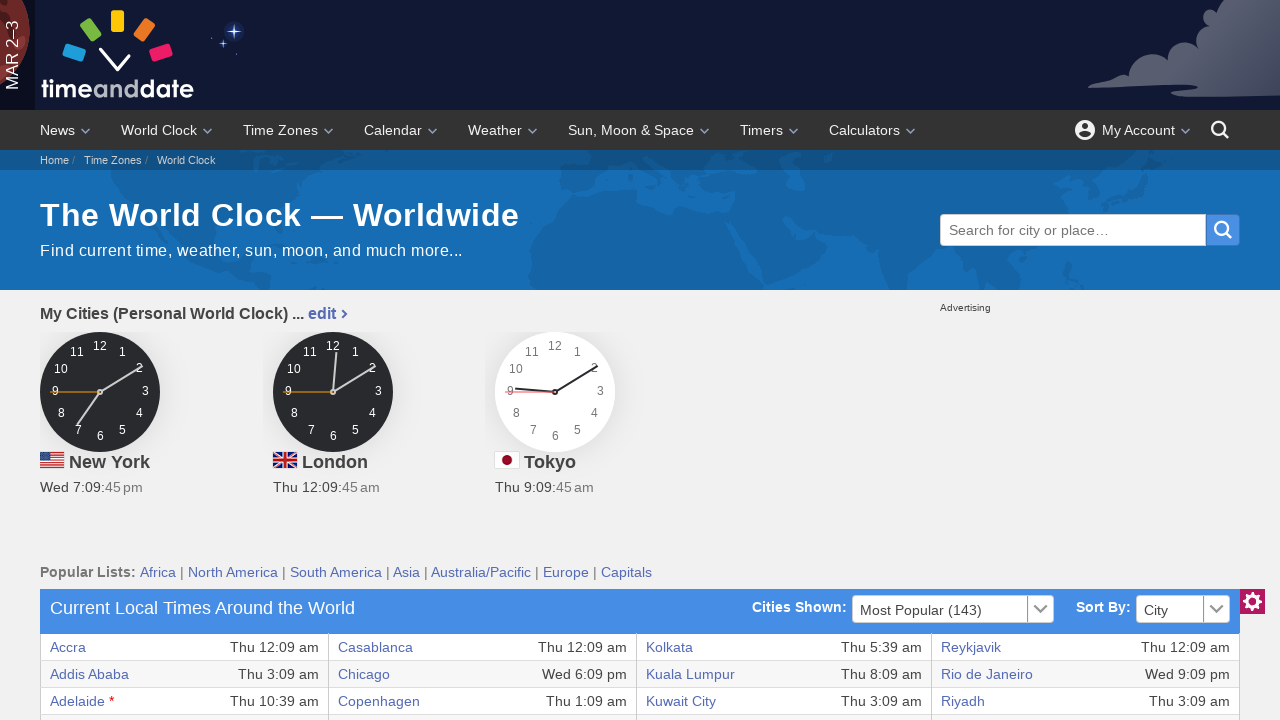

Extracted cell data: 'Thu 9:39 am'
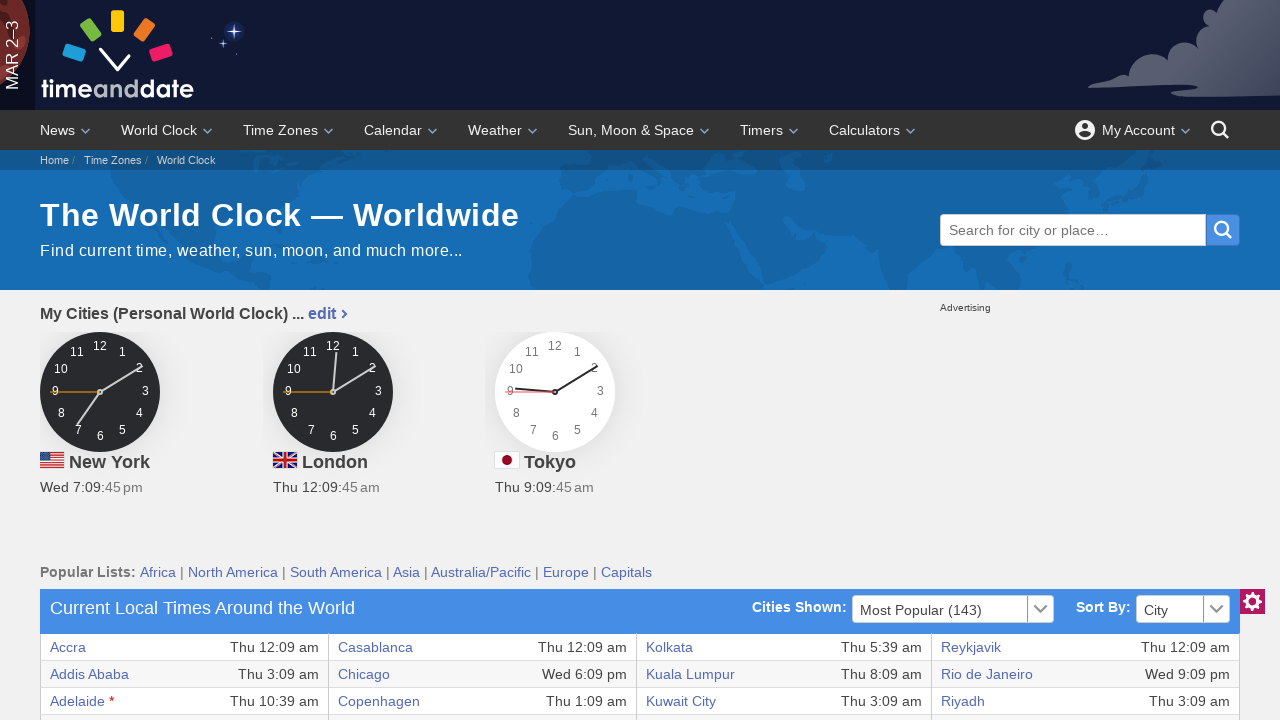

Extracted cell data: 'Lagos'
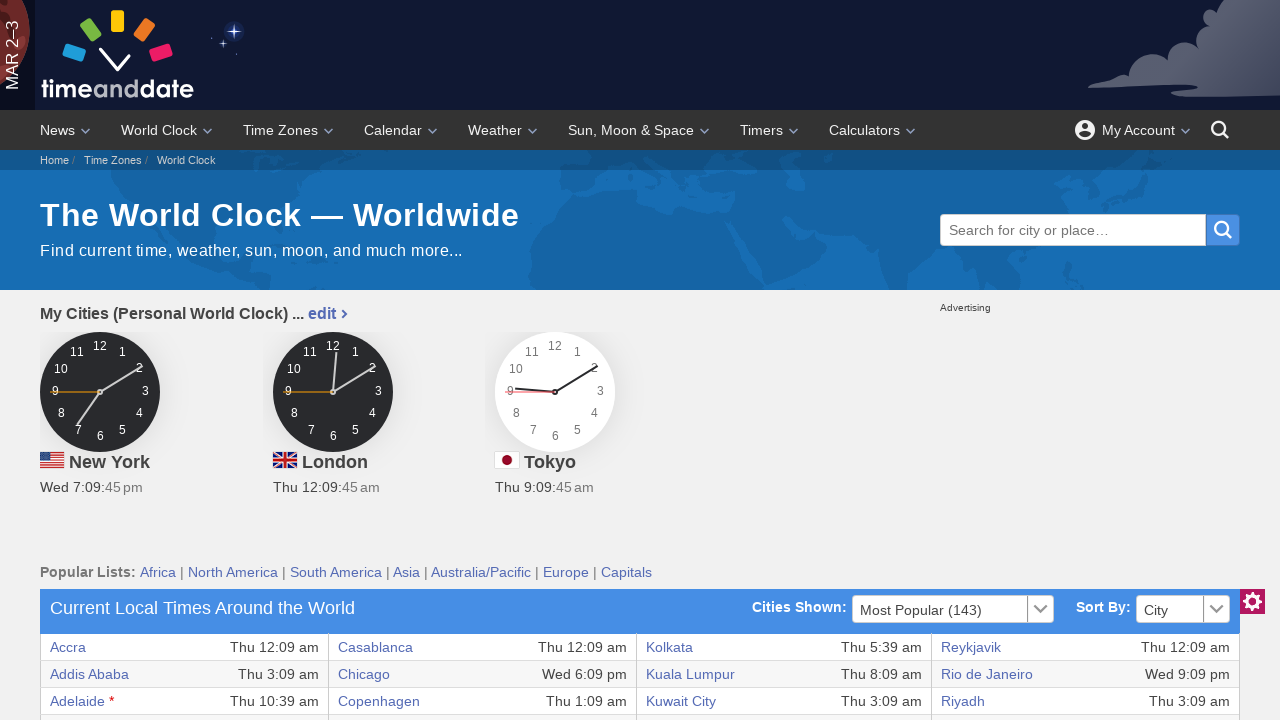

Extracted cell data: 'Thu 1:09 am'
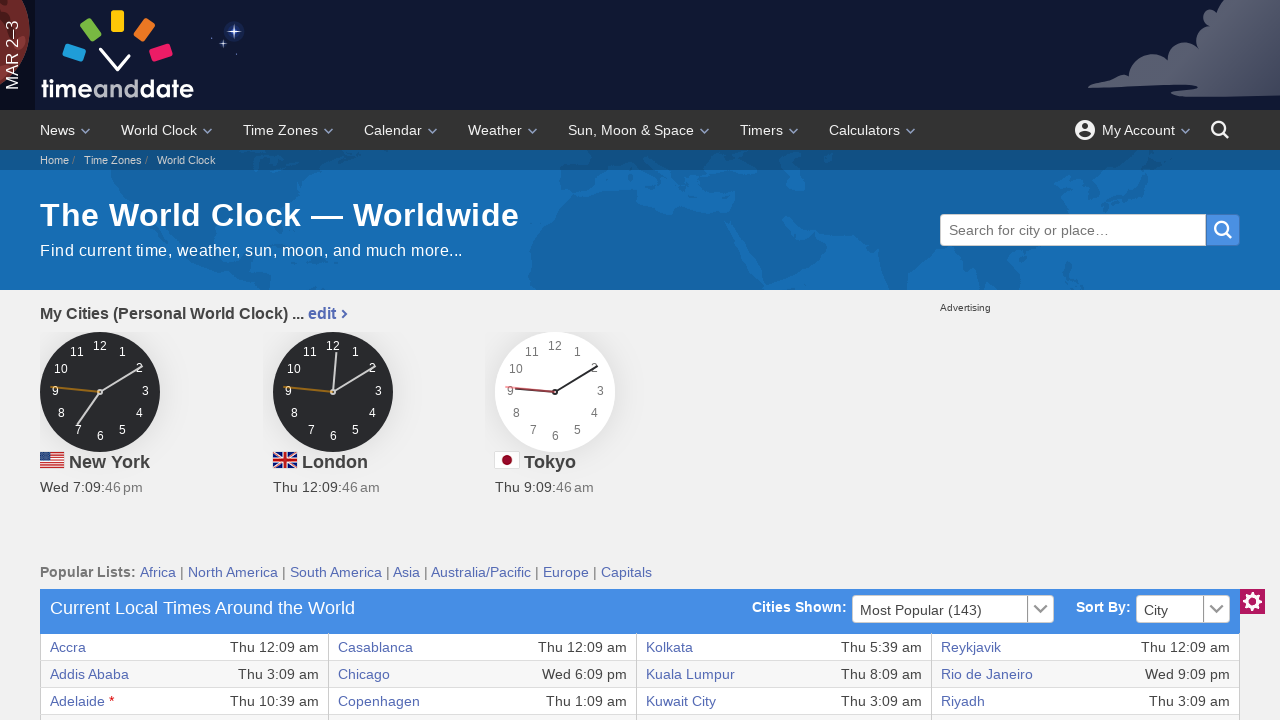

Extracted cell data: 'San Francisco'
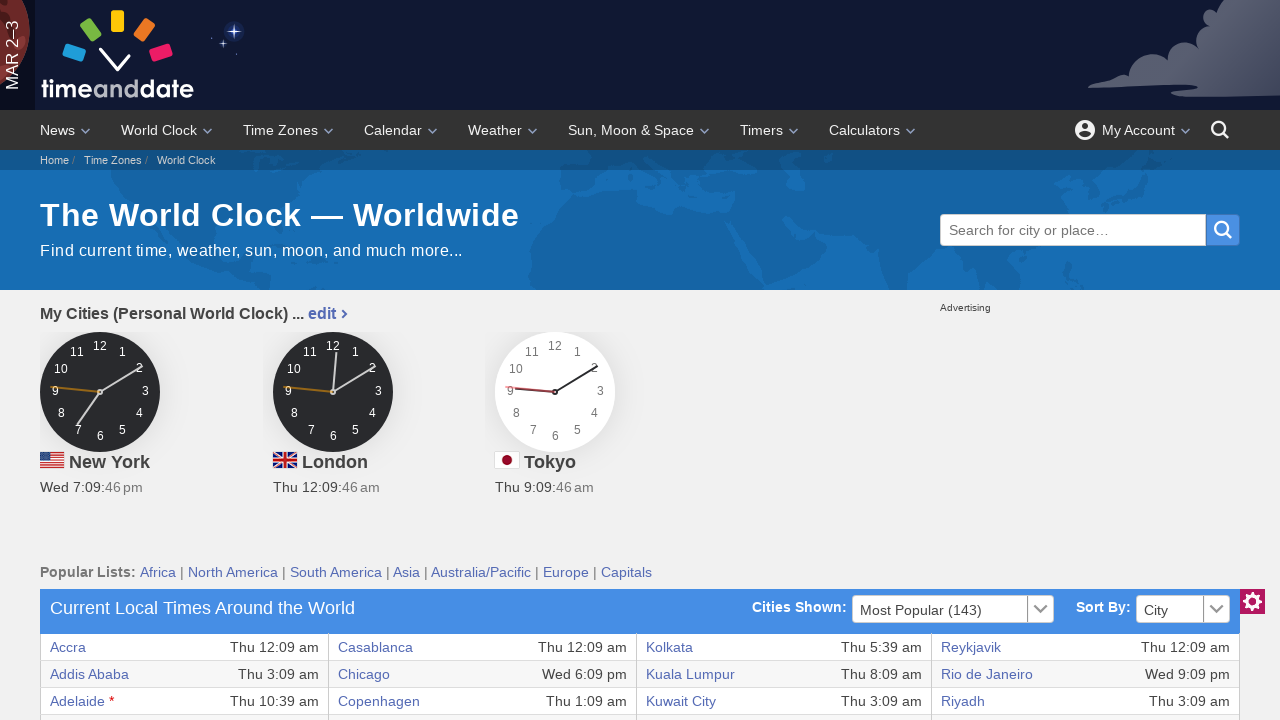

Extracted cell data: 'Wed 4:09 pm'
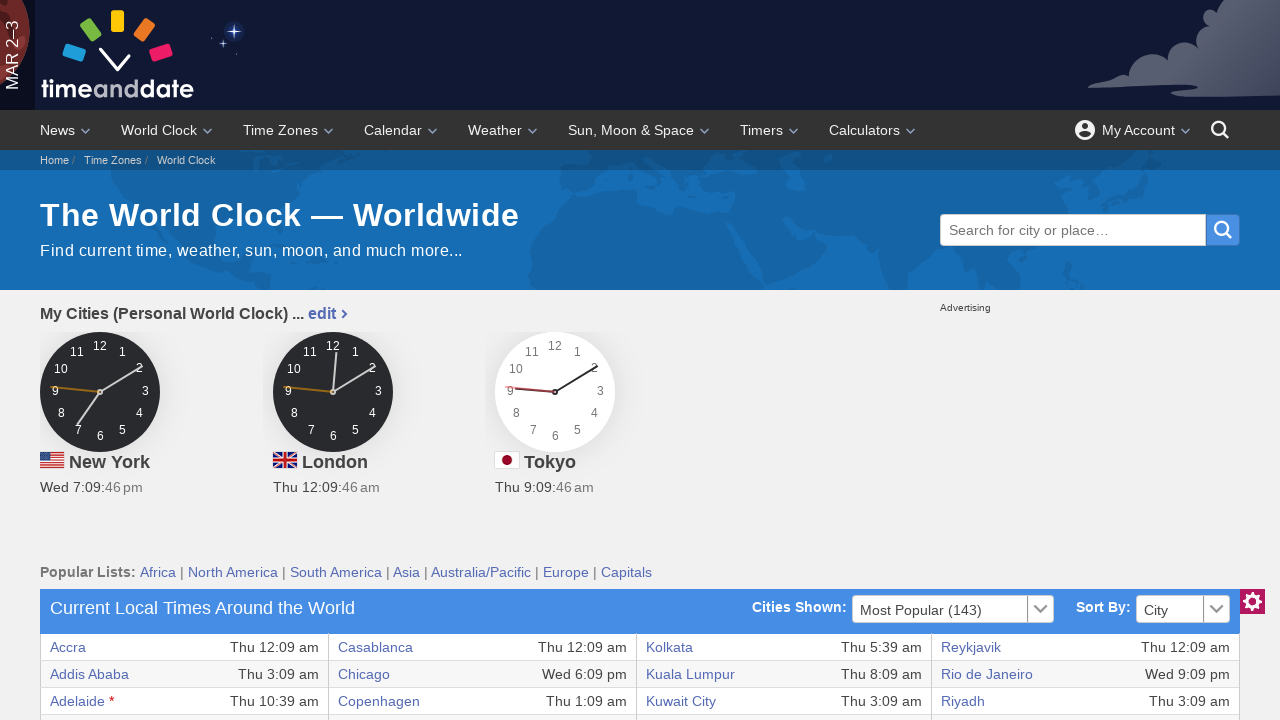

Retrieved cells from current table row (total cells: 8)
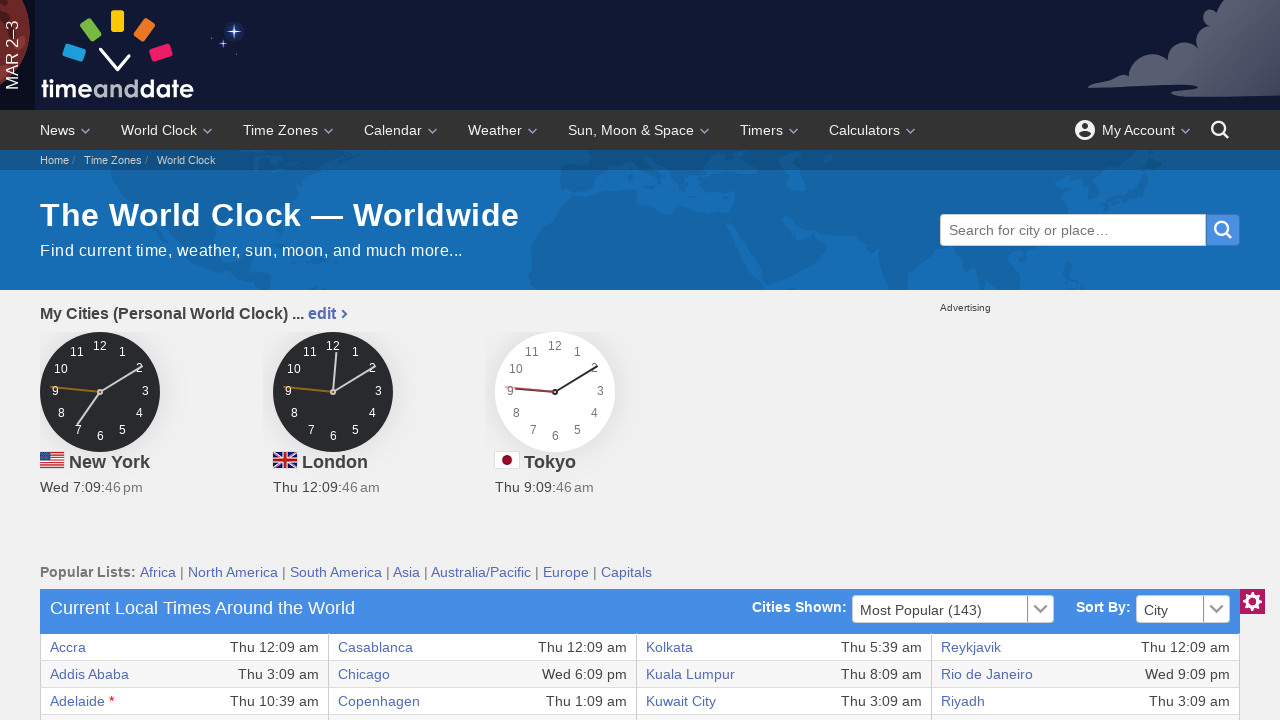

Extracted cell data: 'Amsterdam'
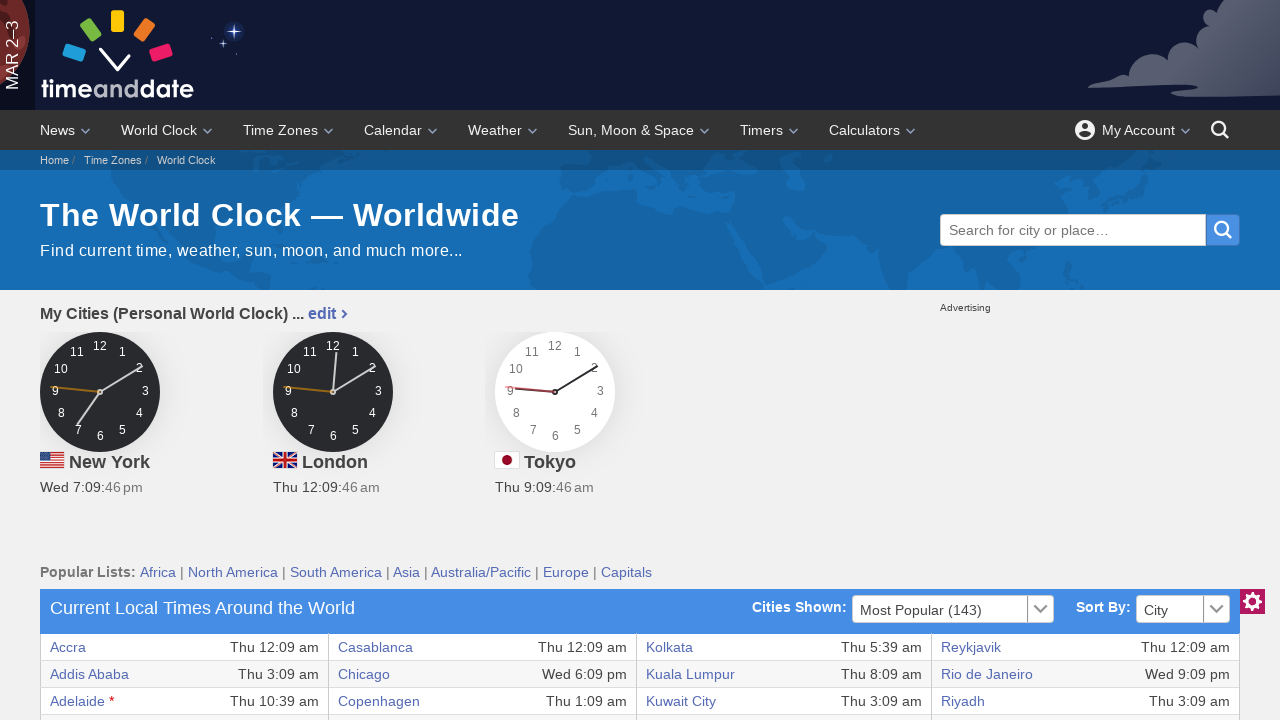

Extracted cell data: 'Thu 1:09 am'
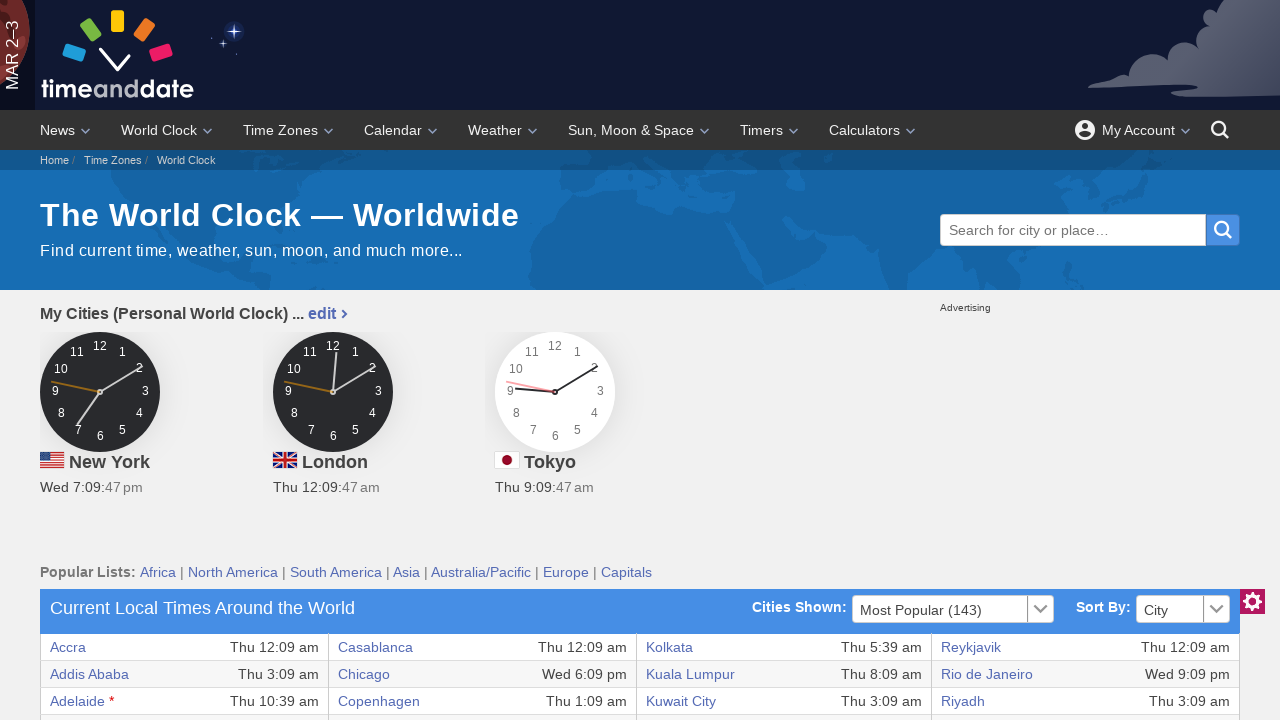

Extracted cell data: 'Denver'
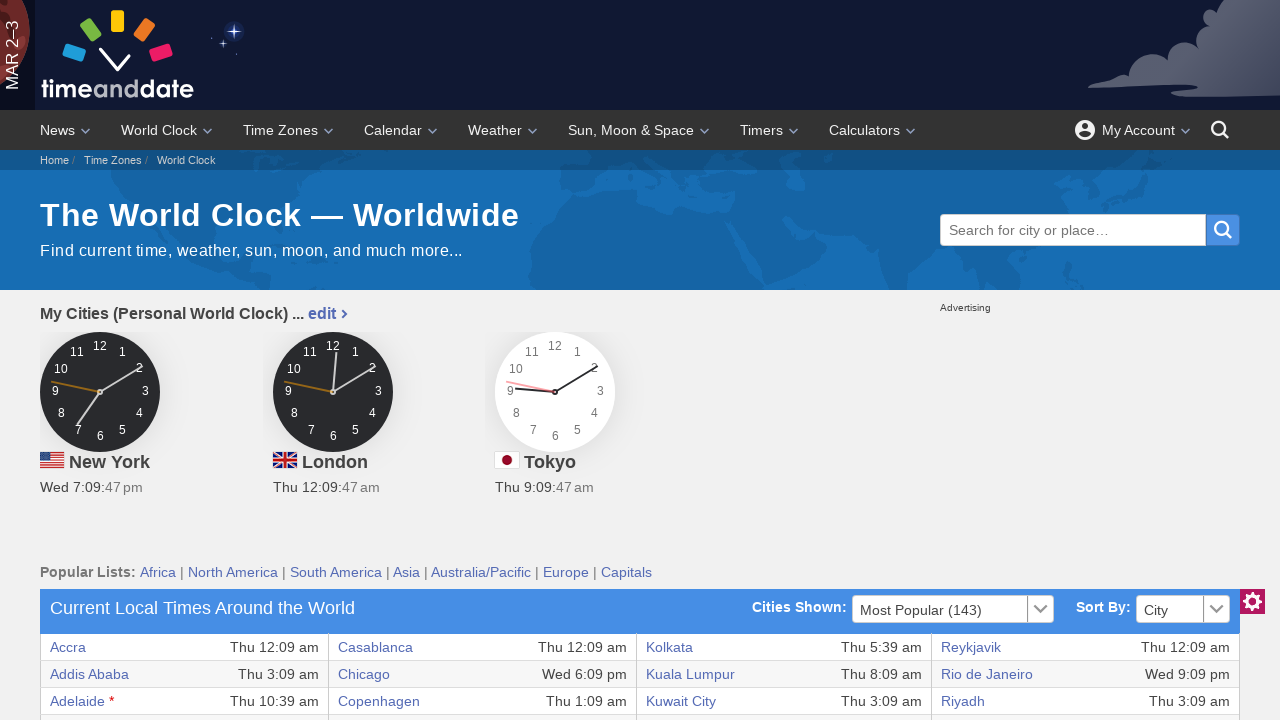

Extracted cell data: 'Wed 5:09 pm'
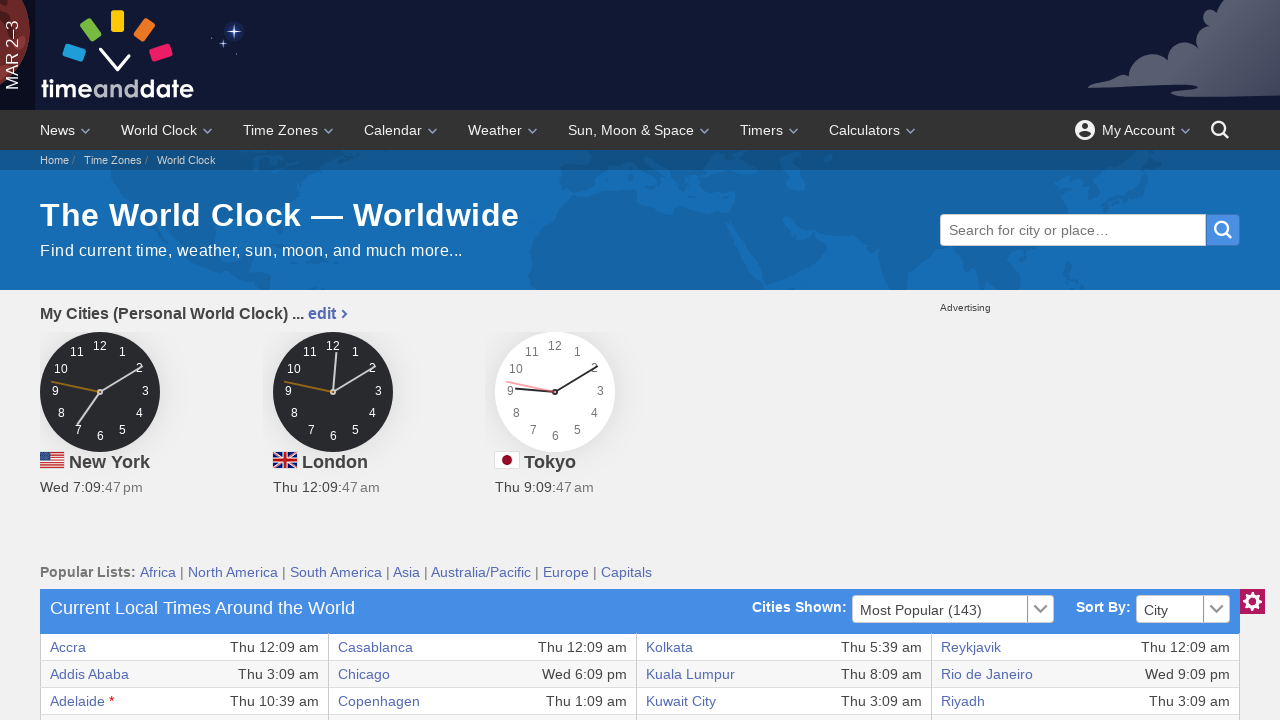

Extracted cell data: 'Lahore'
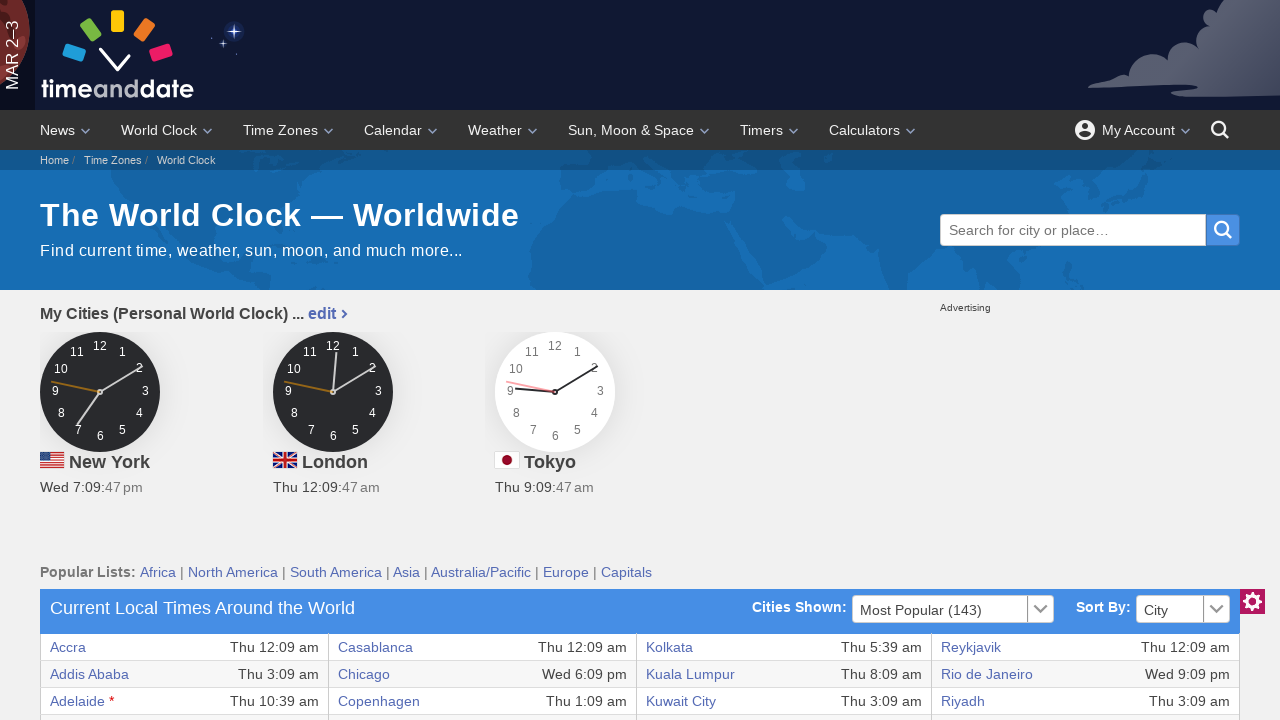

Extracted cell data: 'Thu 5:09 am'
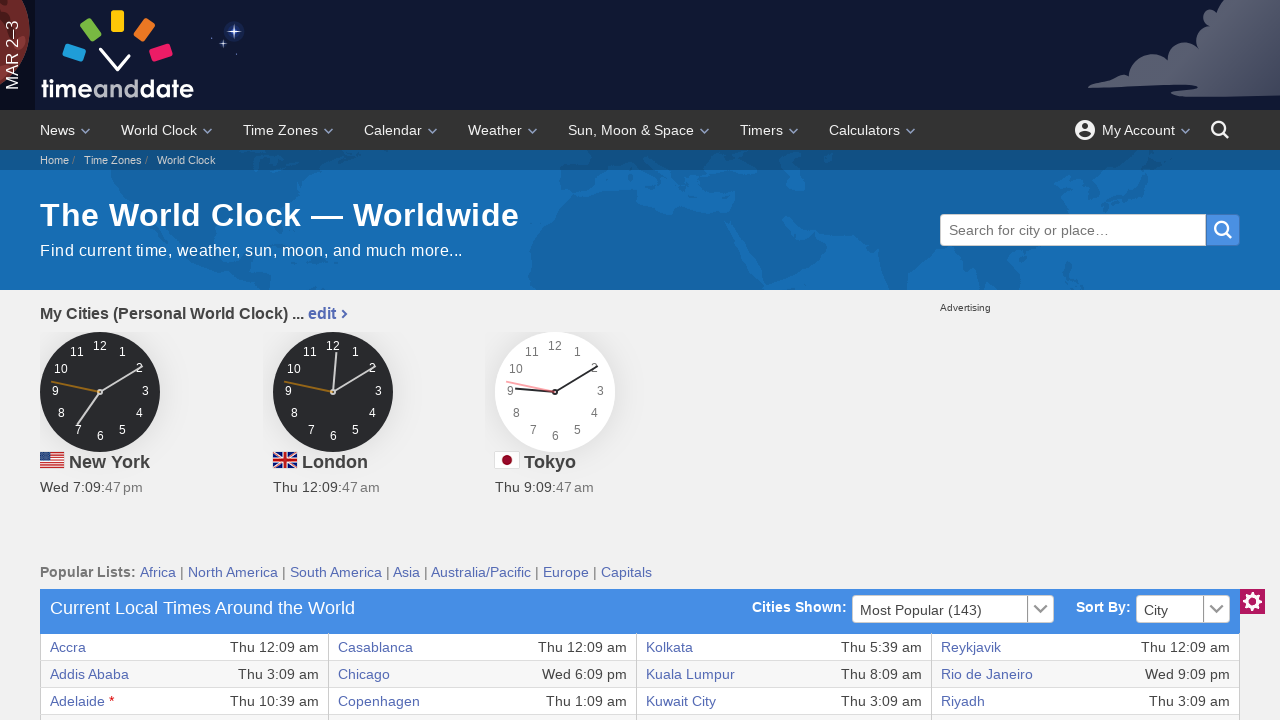

Extracted cell data: 'San Juan'
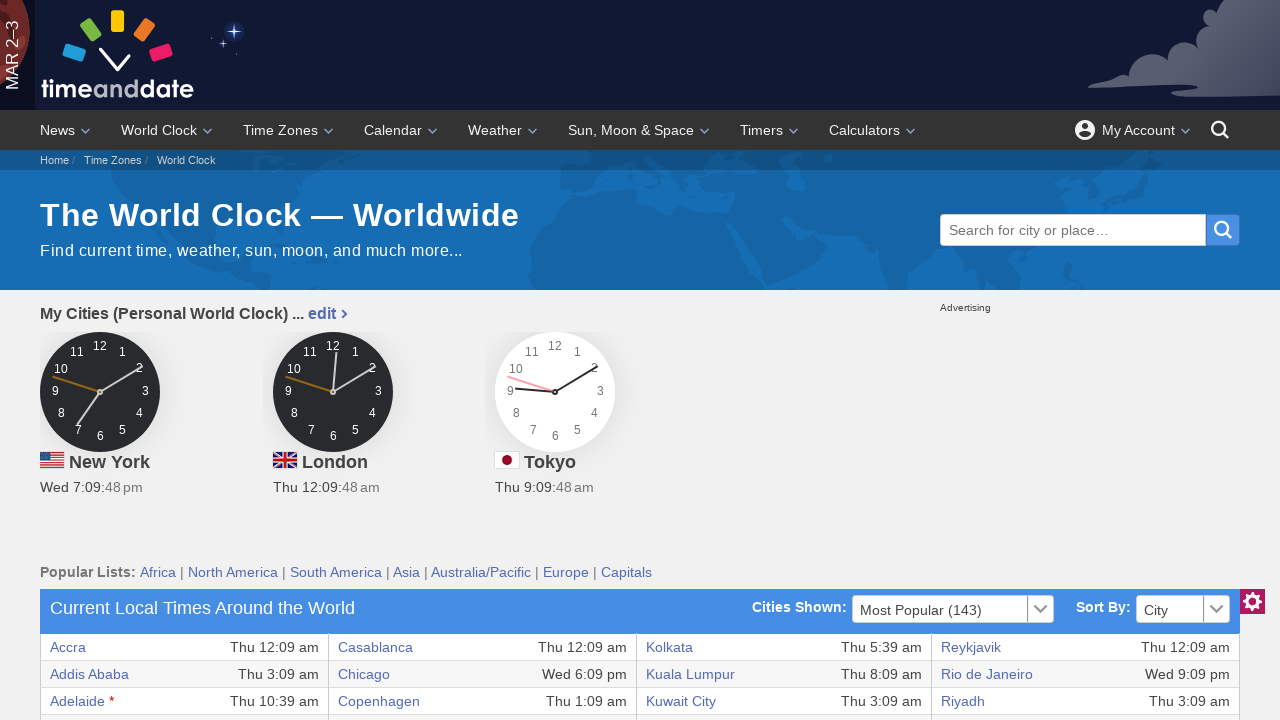

Extracted cell data: 'Wed 8:09 pm'
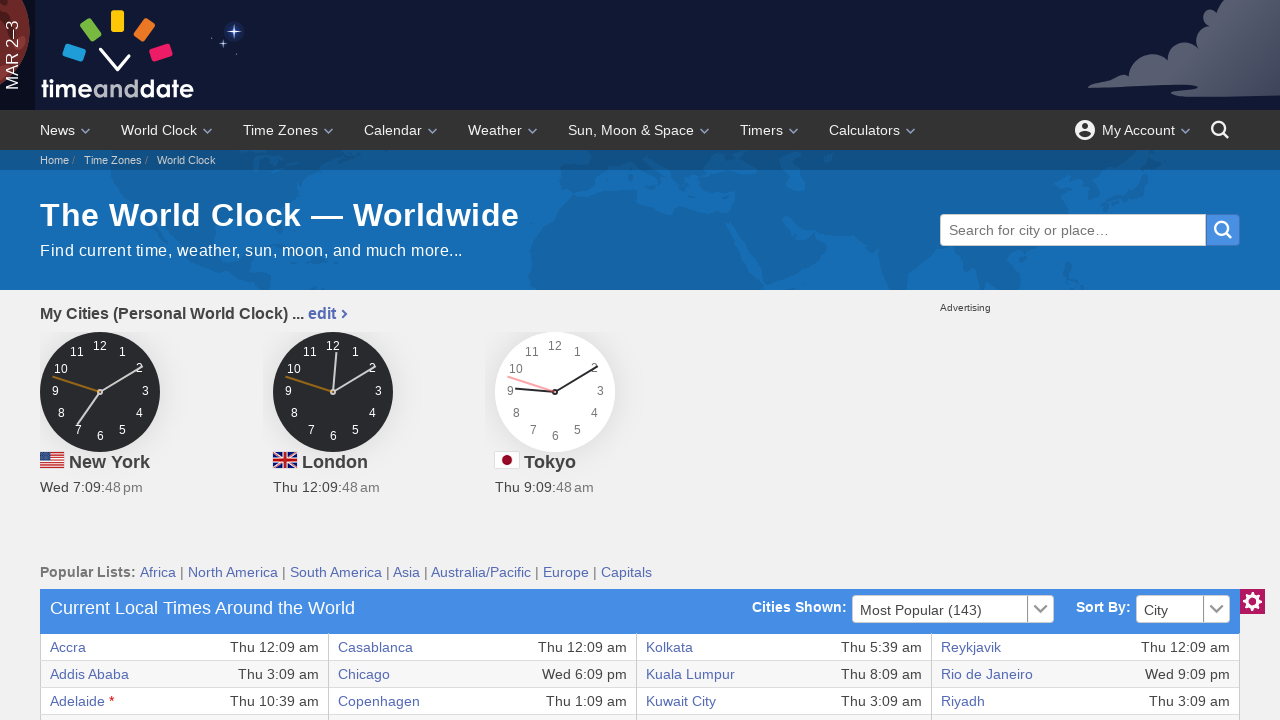

Retrieved cells from current table row (total cells: 8)
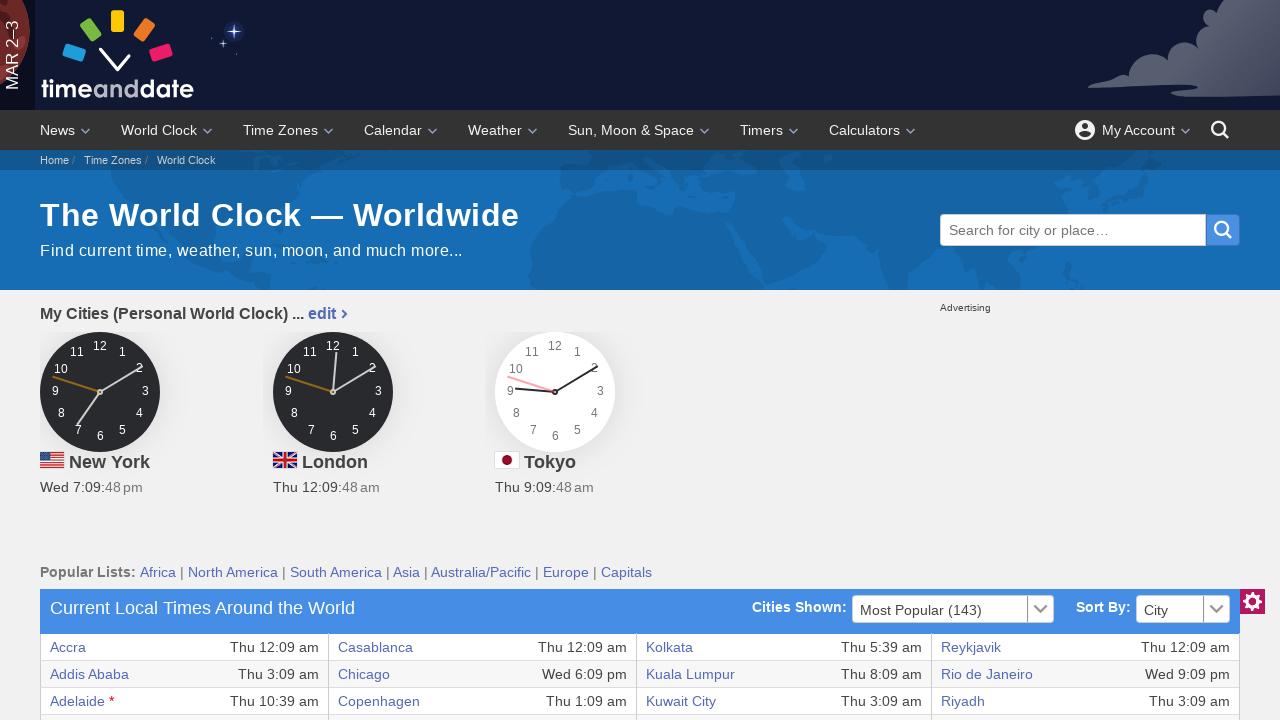

Extracted cell data: 'Anadyr'
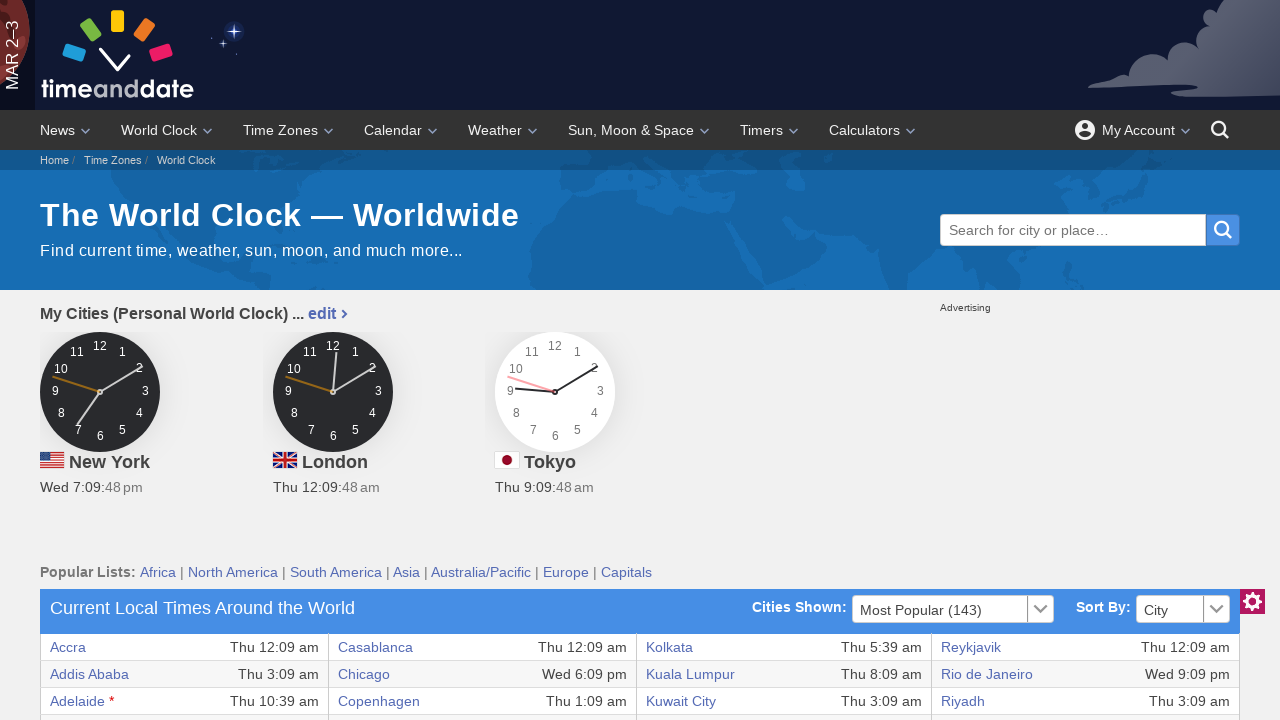

Extracted cell data: 'Thu 12:09 pm'
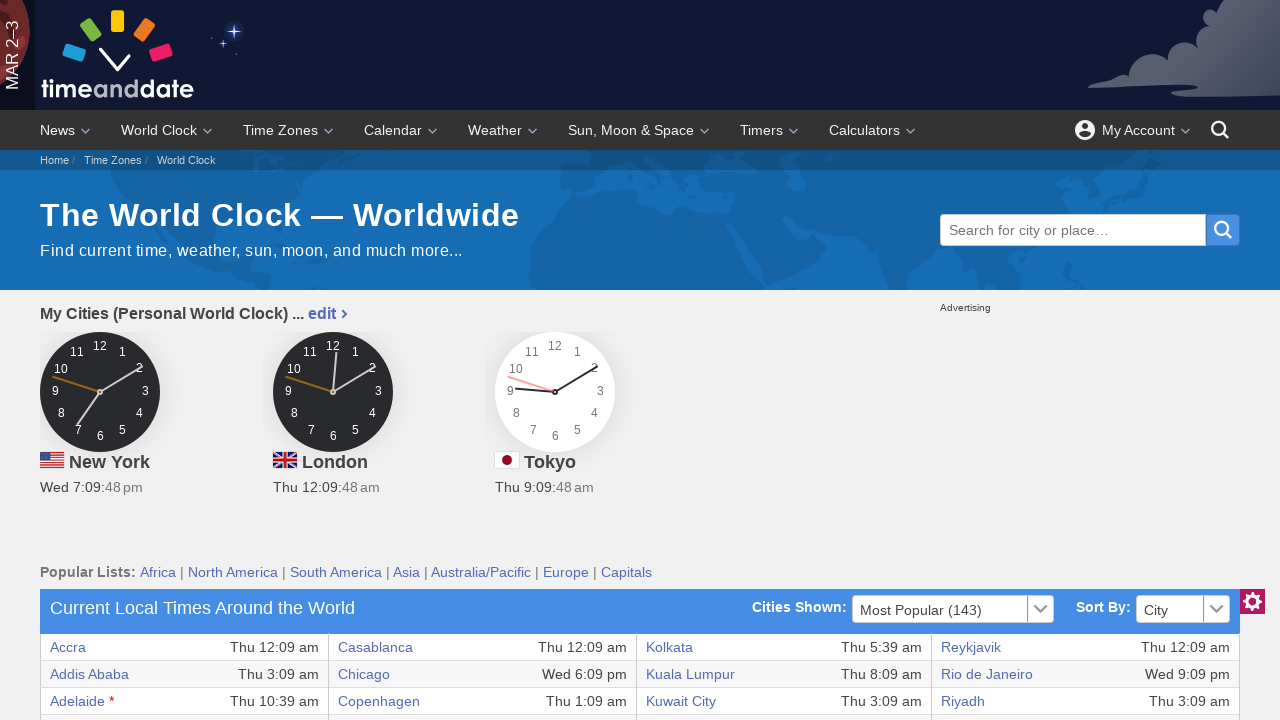

Extracted cell data: 'Detroit'
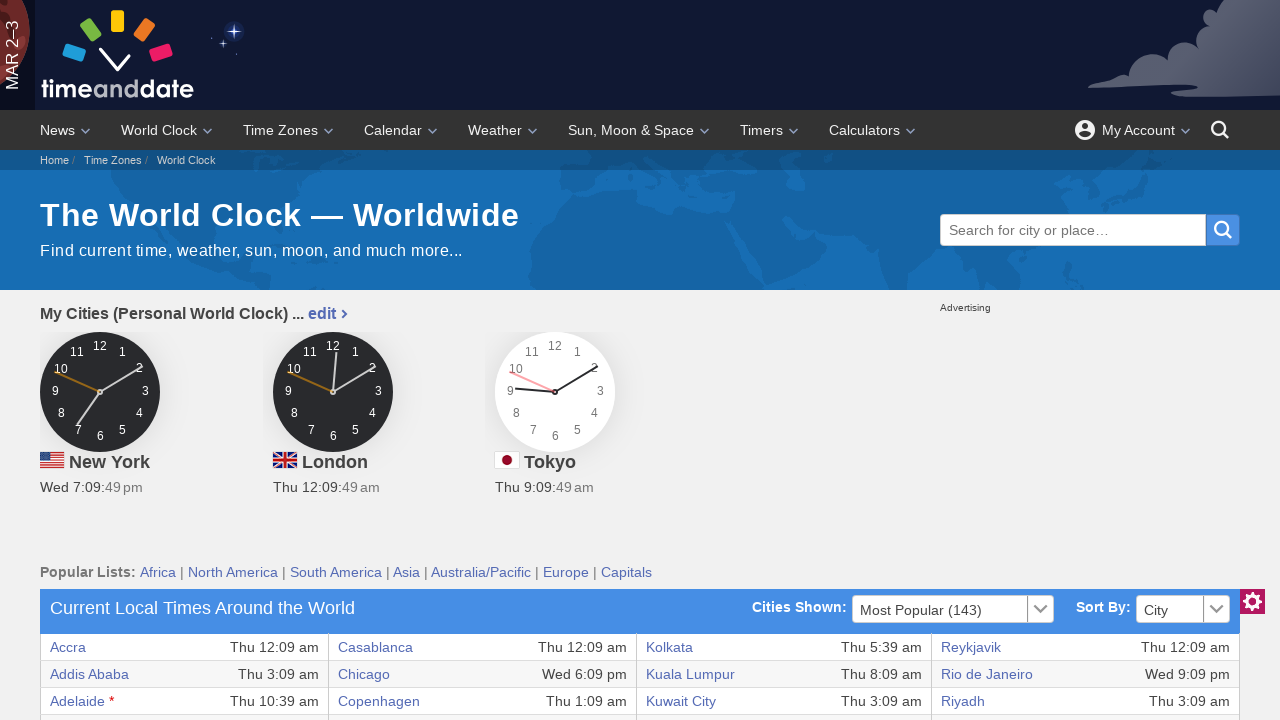

Extracted cell data: 'Wed 7:09 pm'
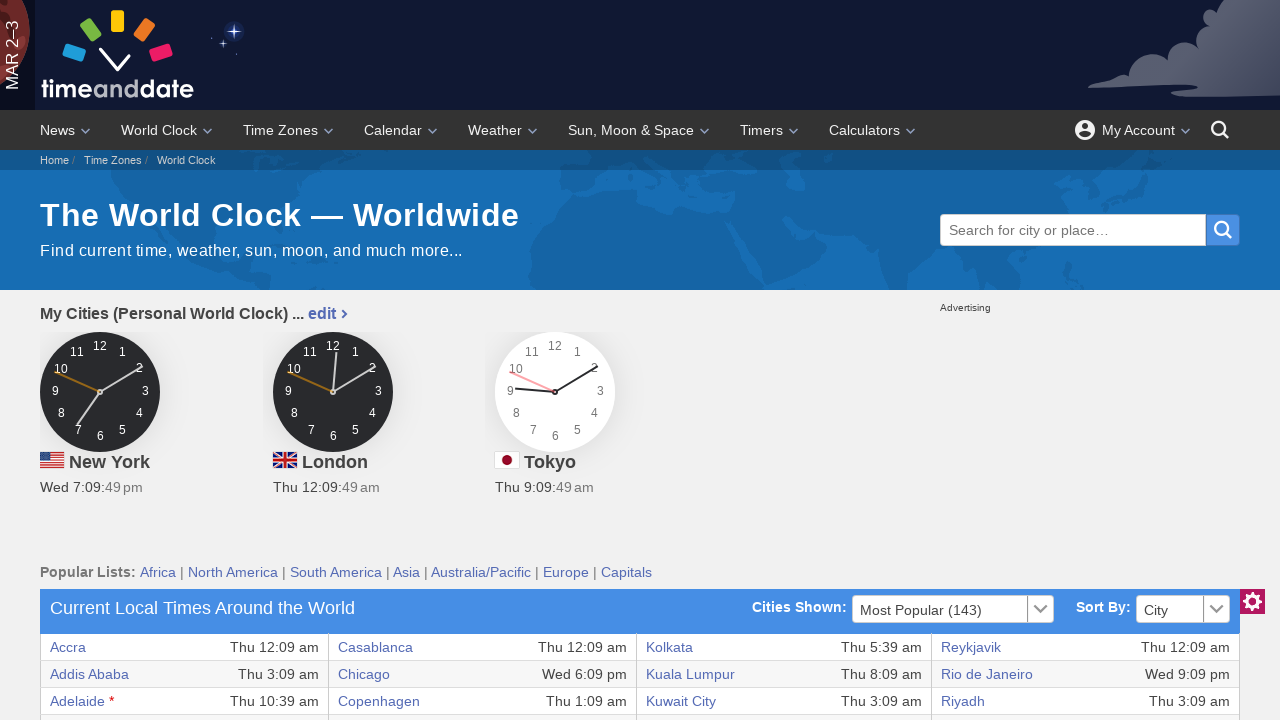

Extracted cell data: 'Las Vegas'
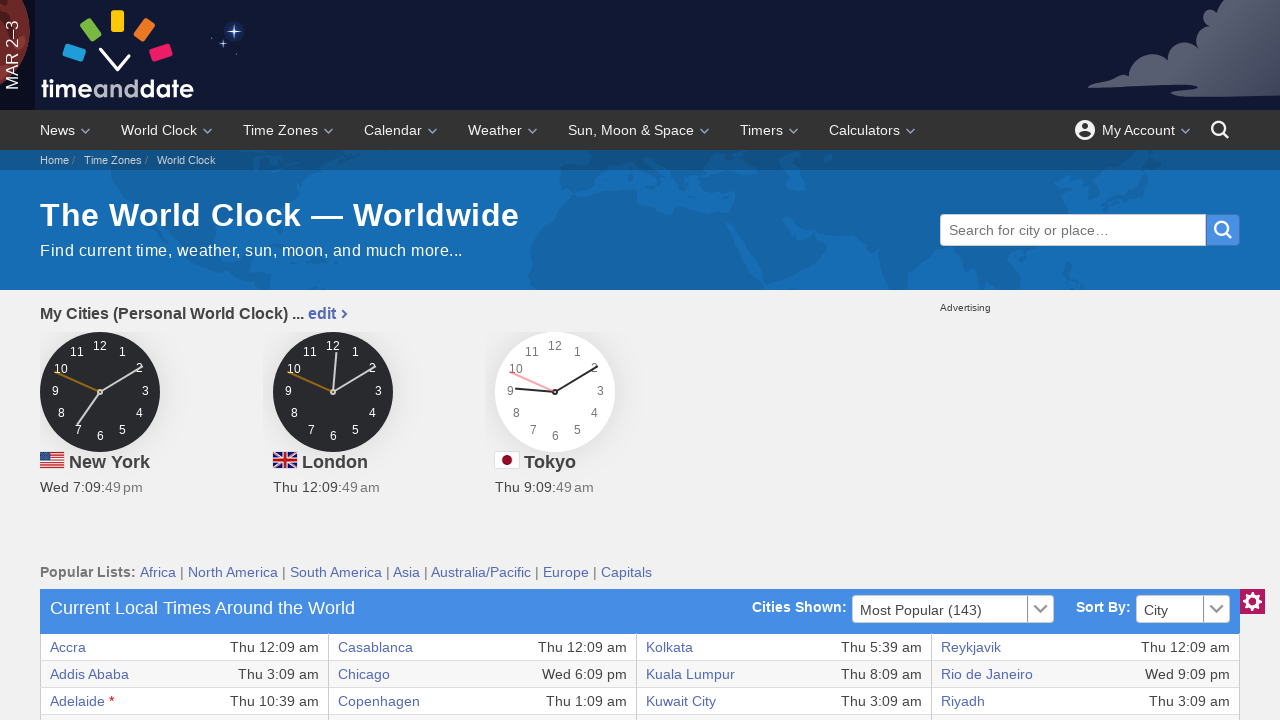

Extracted cell data: 'Wed 4:09 pm'
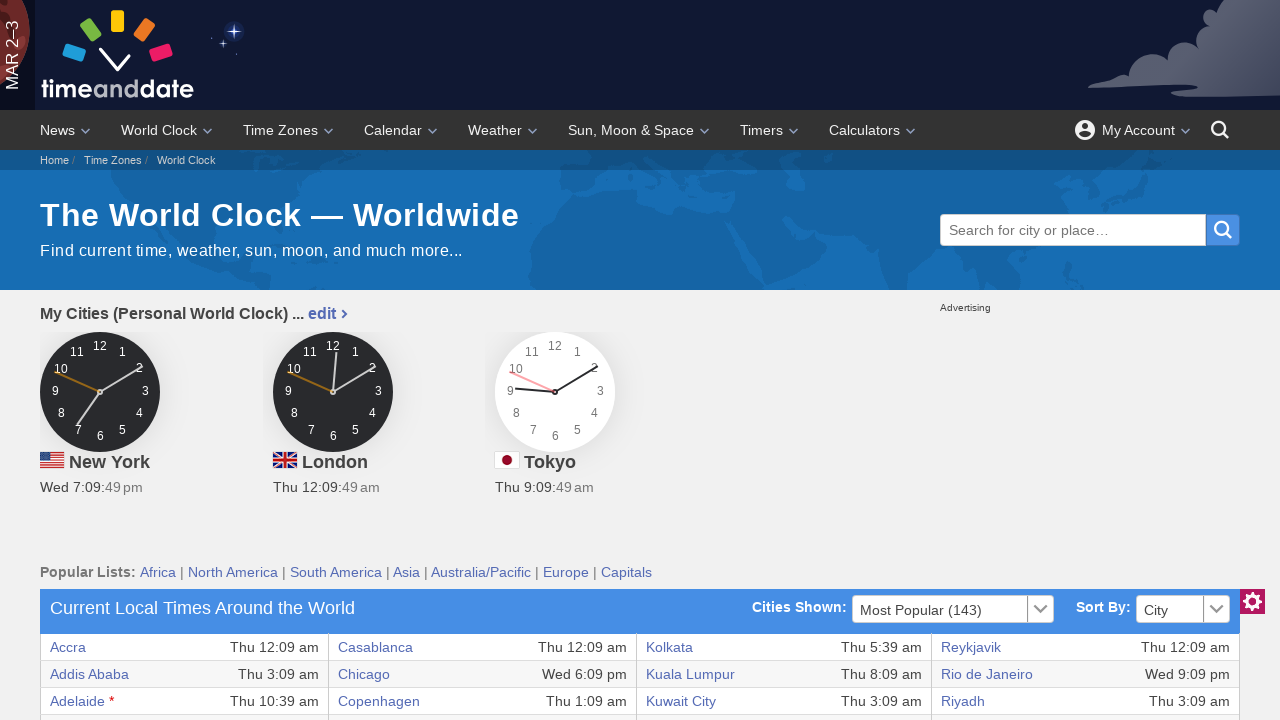

Extracted cell data: 'San Salvador'
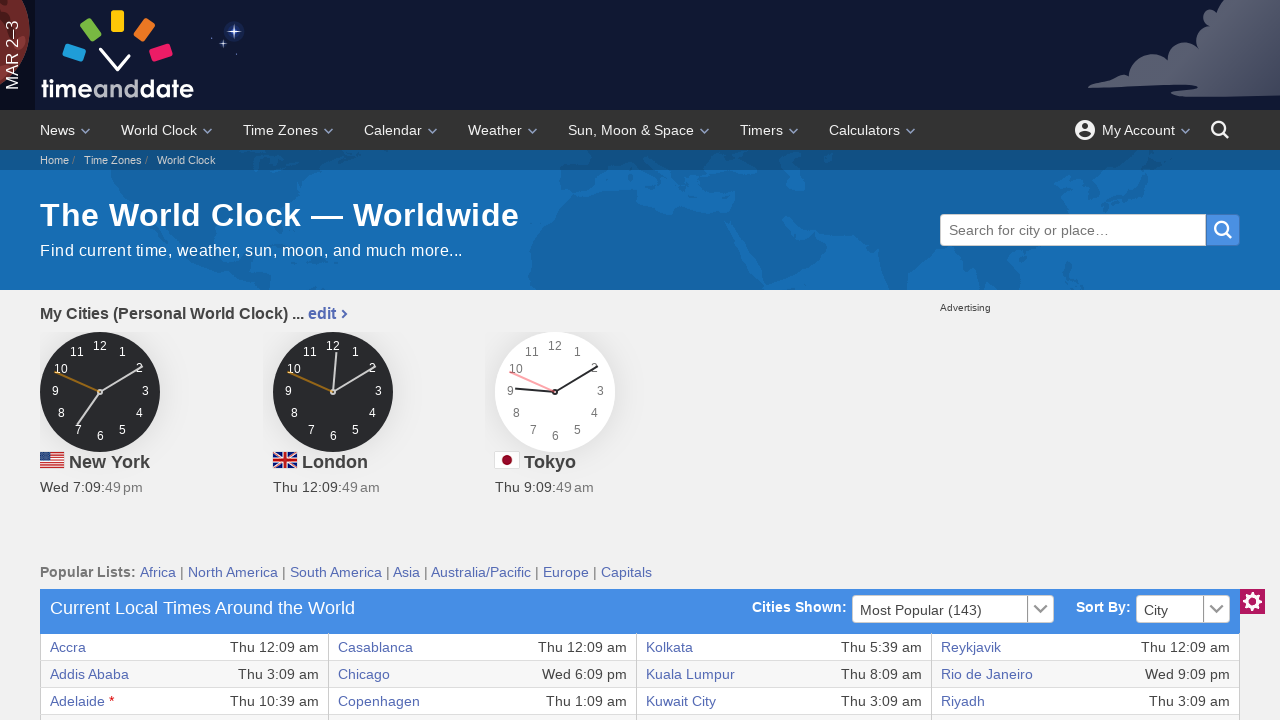

Extracted cell data: 'Wed 6:09 pm'
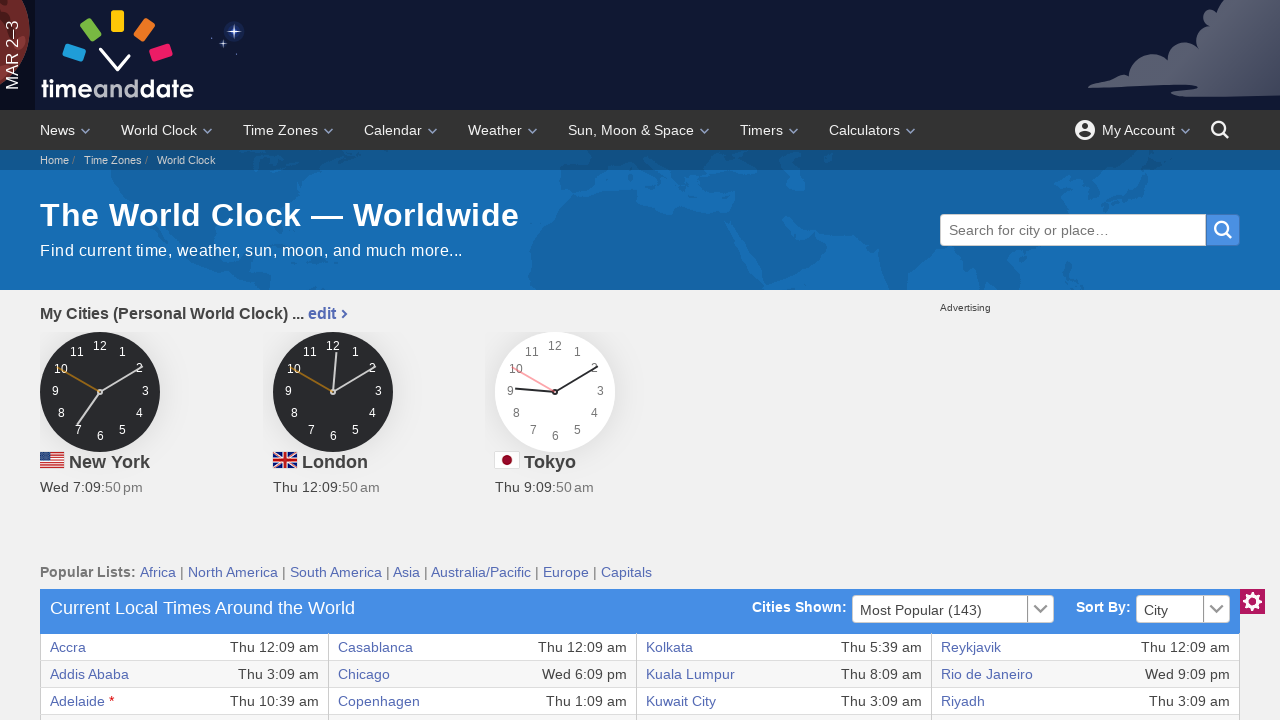

Retrieved cells from current table row (total cells: 8)
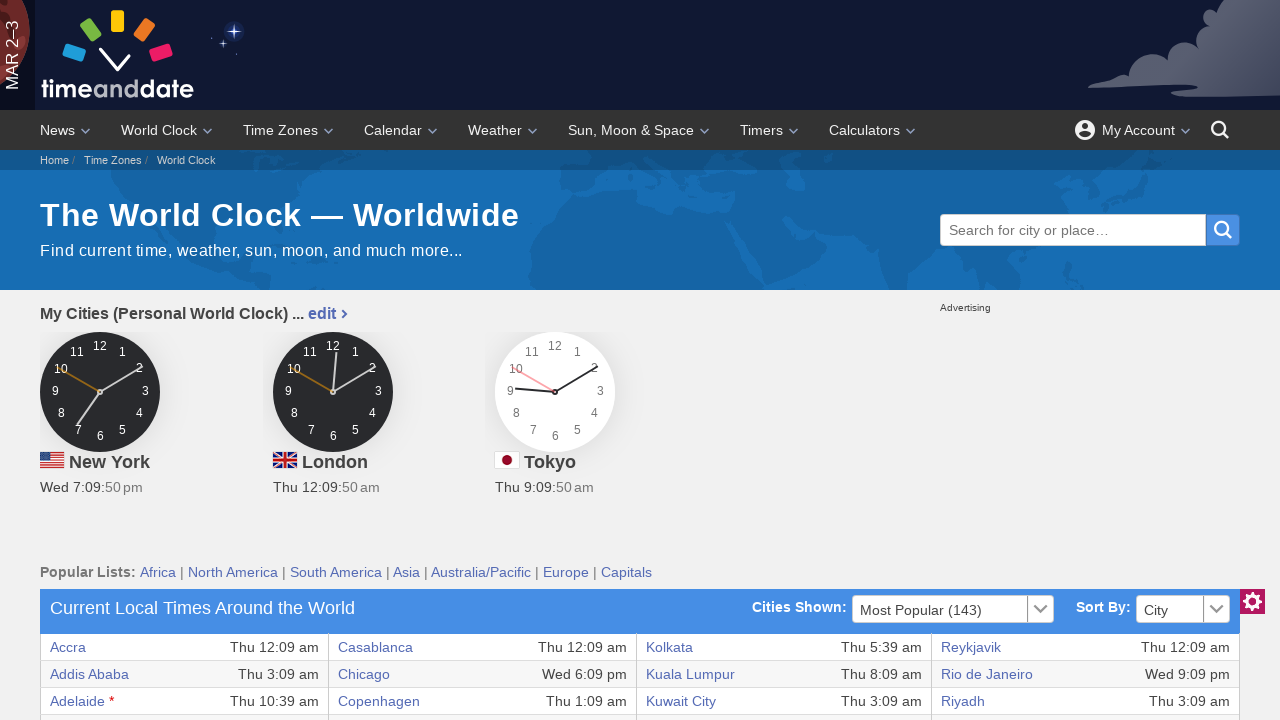

Extracted cell data: 'Anchorage'
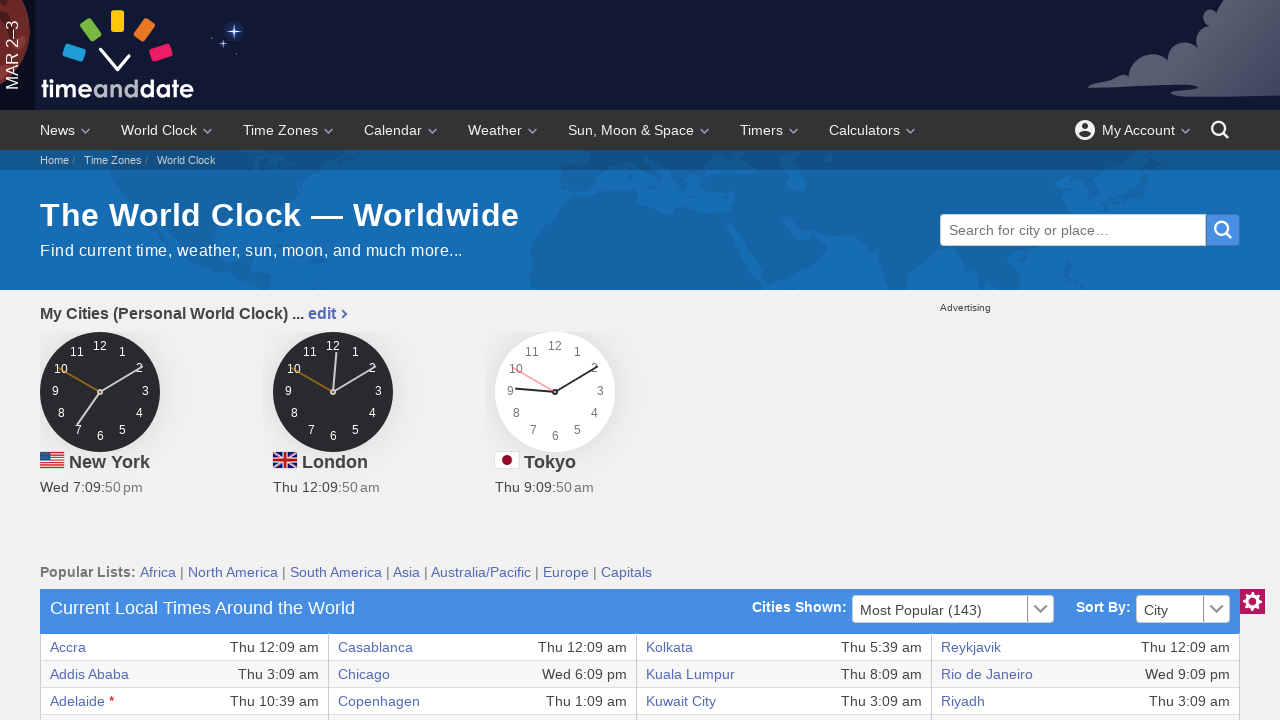

Extracted cell data: 'Wed 3:09 pm'
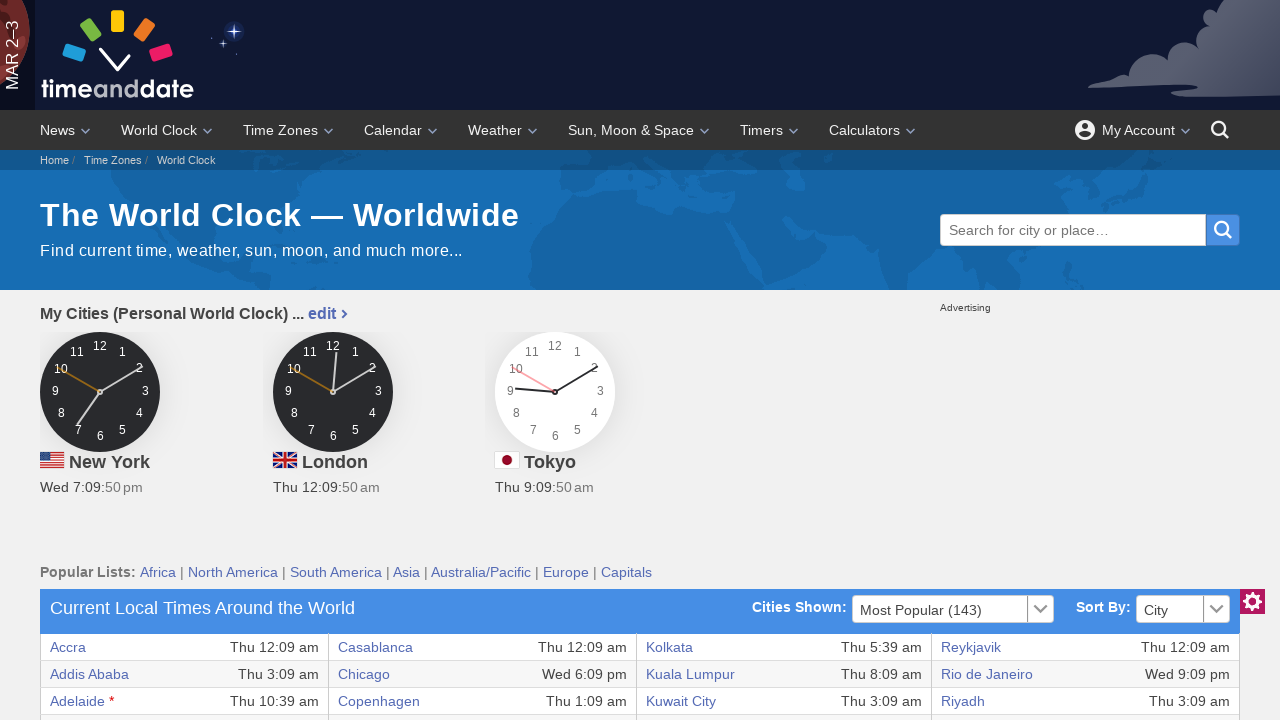

Extracted cell data: 'Dhaka'
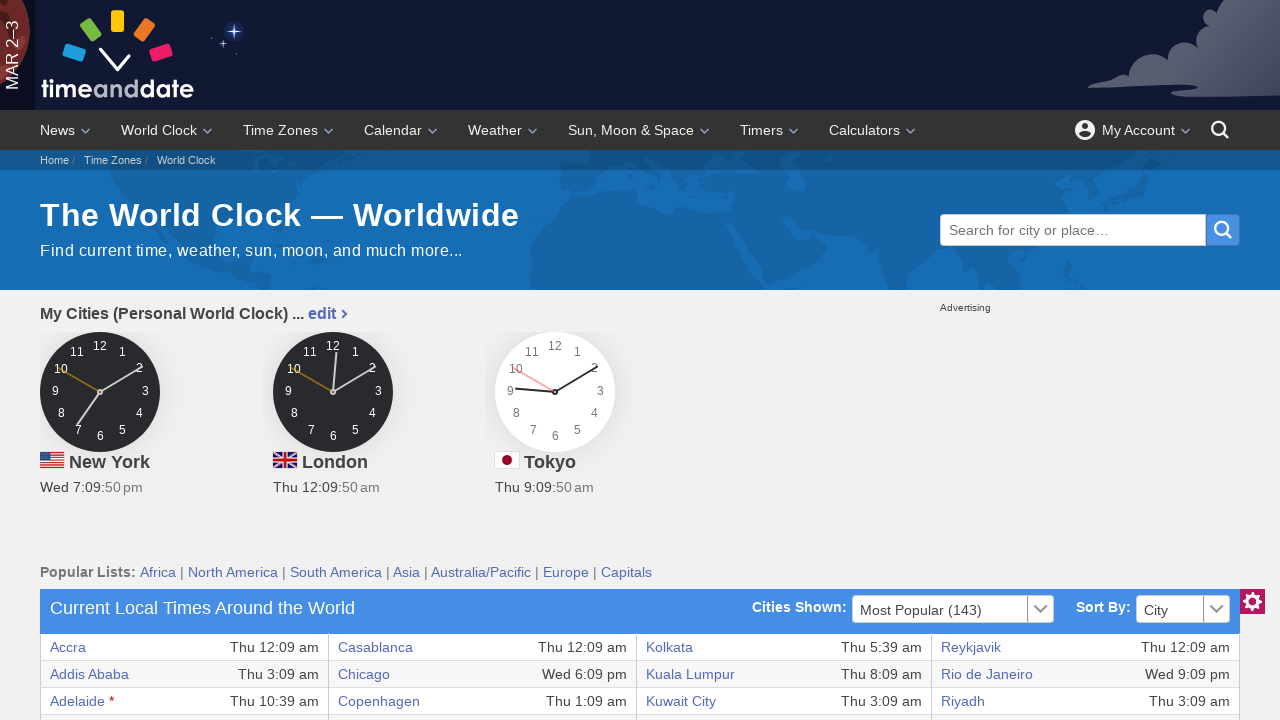

Extracted cell data: 'Thu 6:09 am'
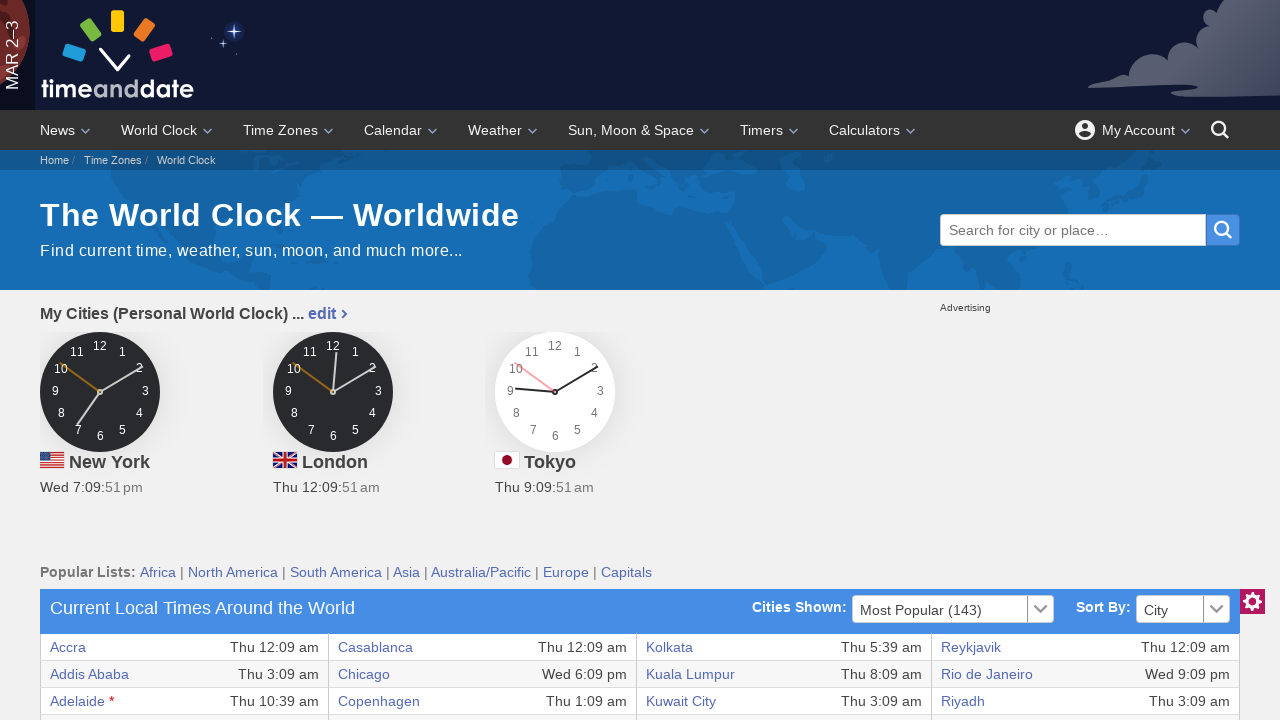

Extracted cell data: 'Lima'
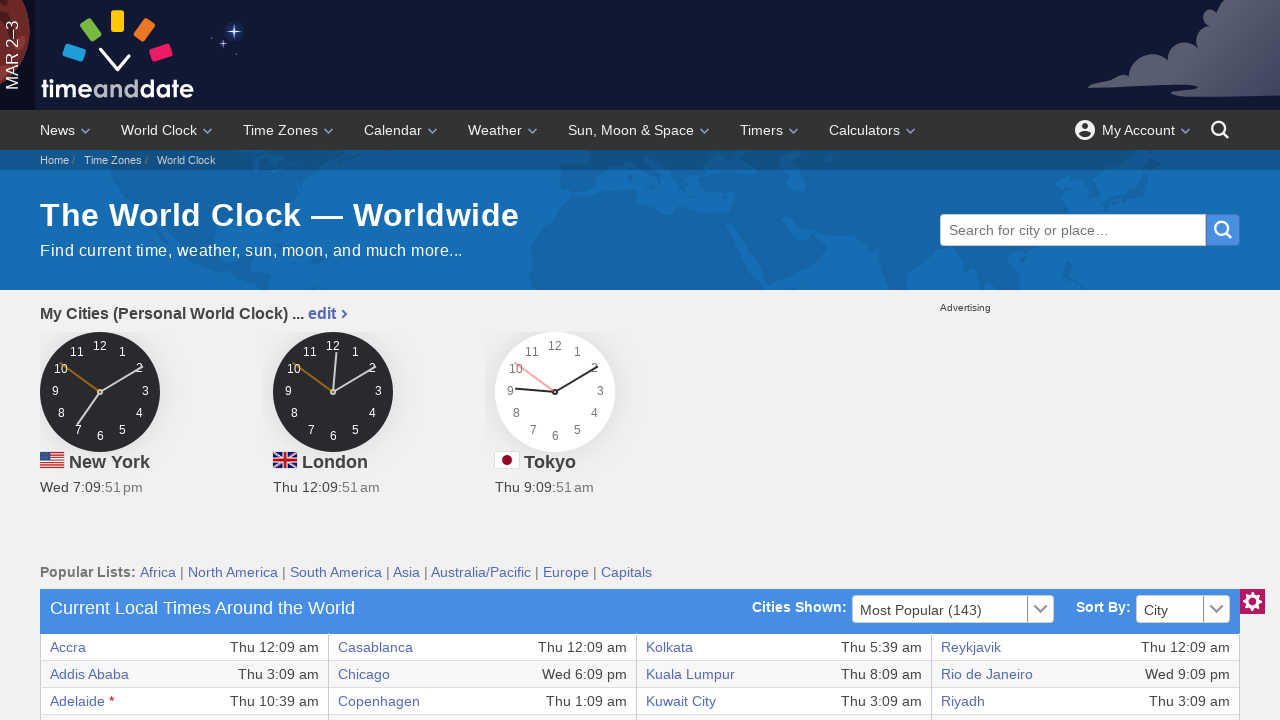

Extracted cell data: 'Wed 7:09 pm'
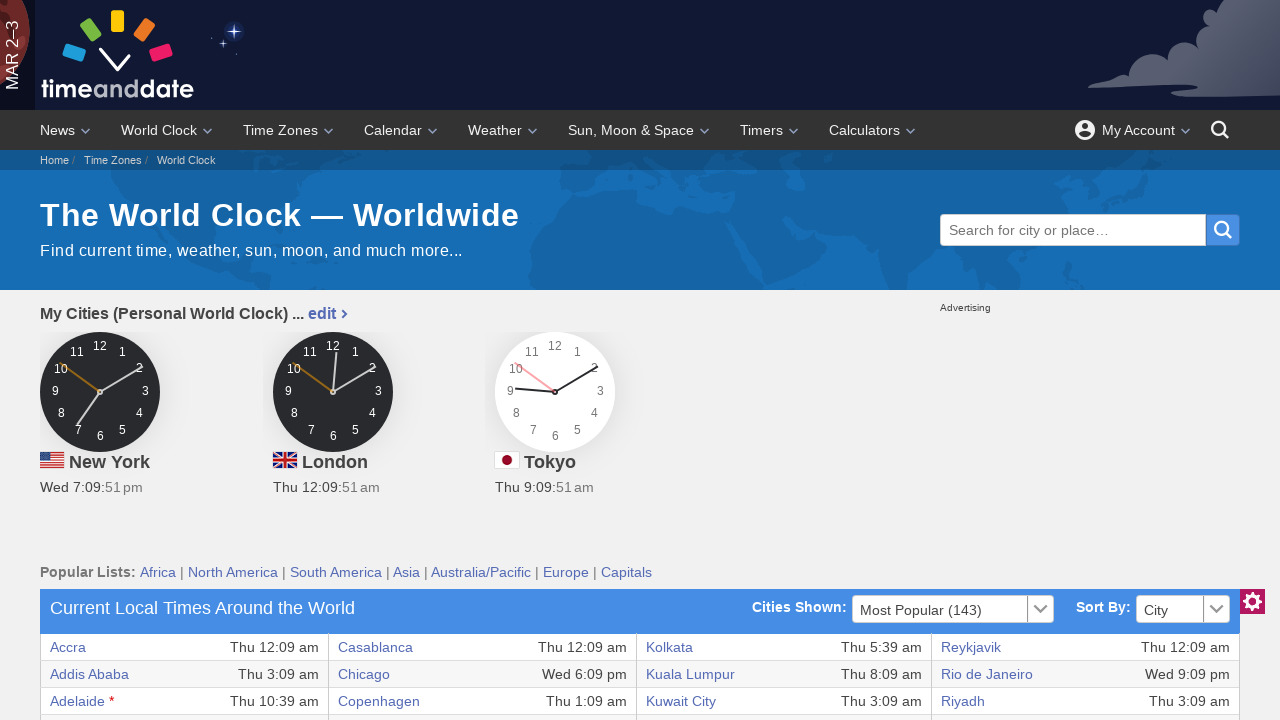

Extracted cell data: 'Santiago *'
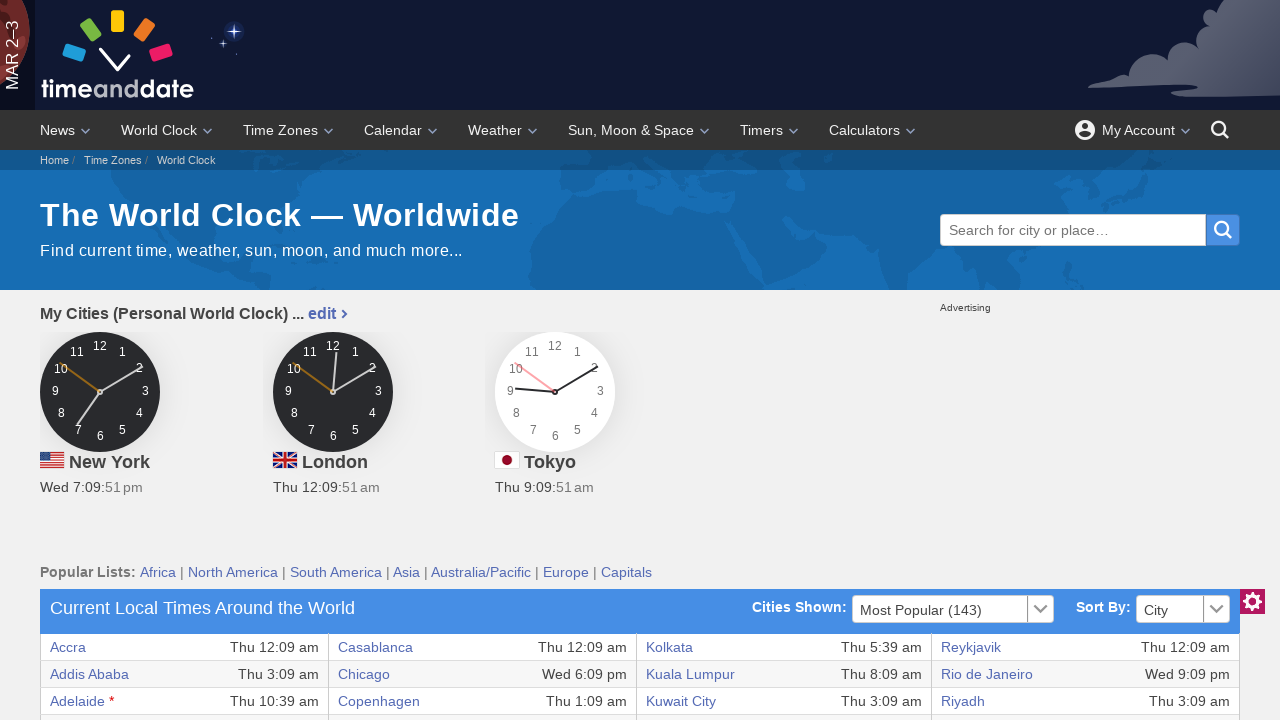

Extracted cell data: 'Wed 9:09 pm'
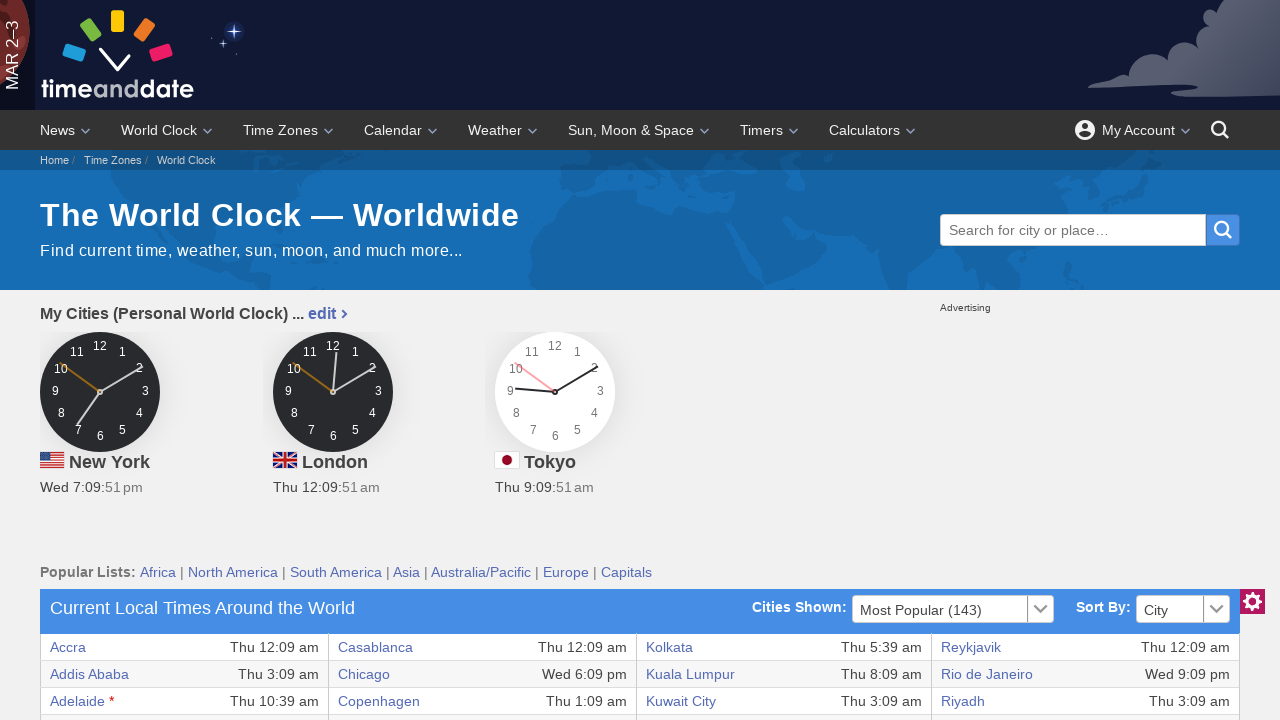

Retrieved cells from current table row (total cells: 8)
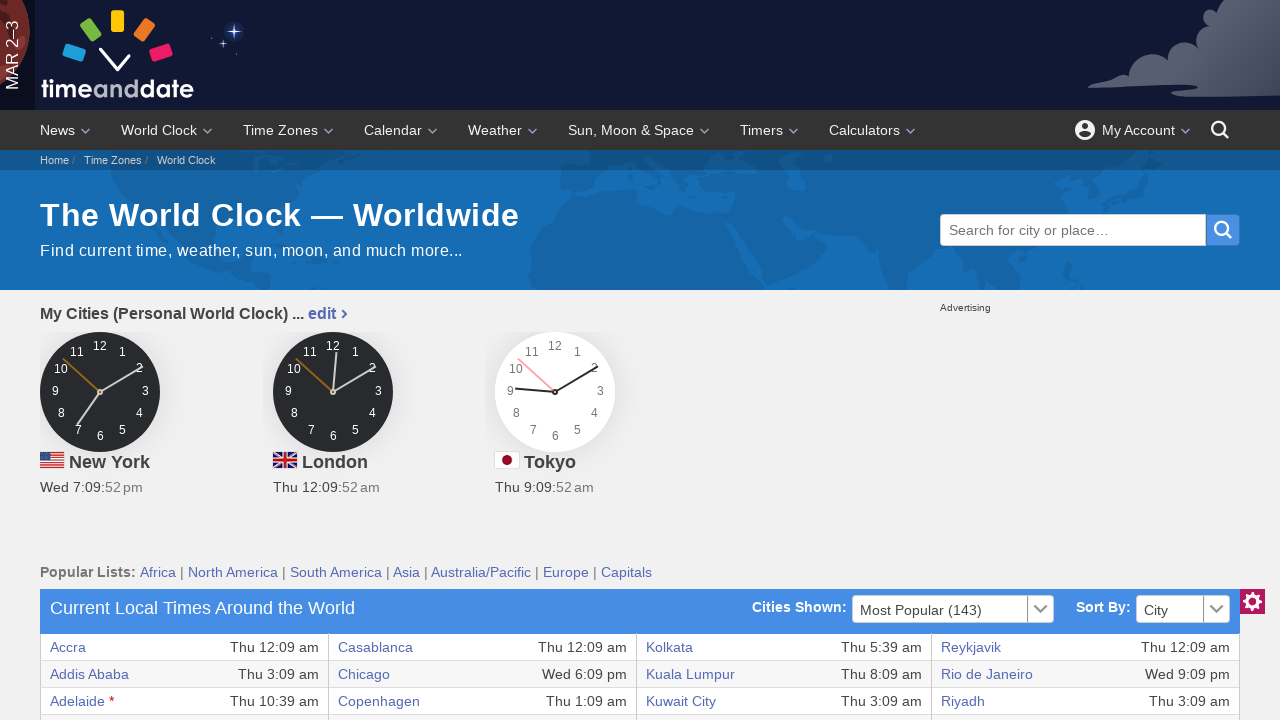

Extracted cell data: 'Ankara'
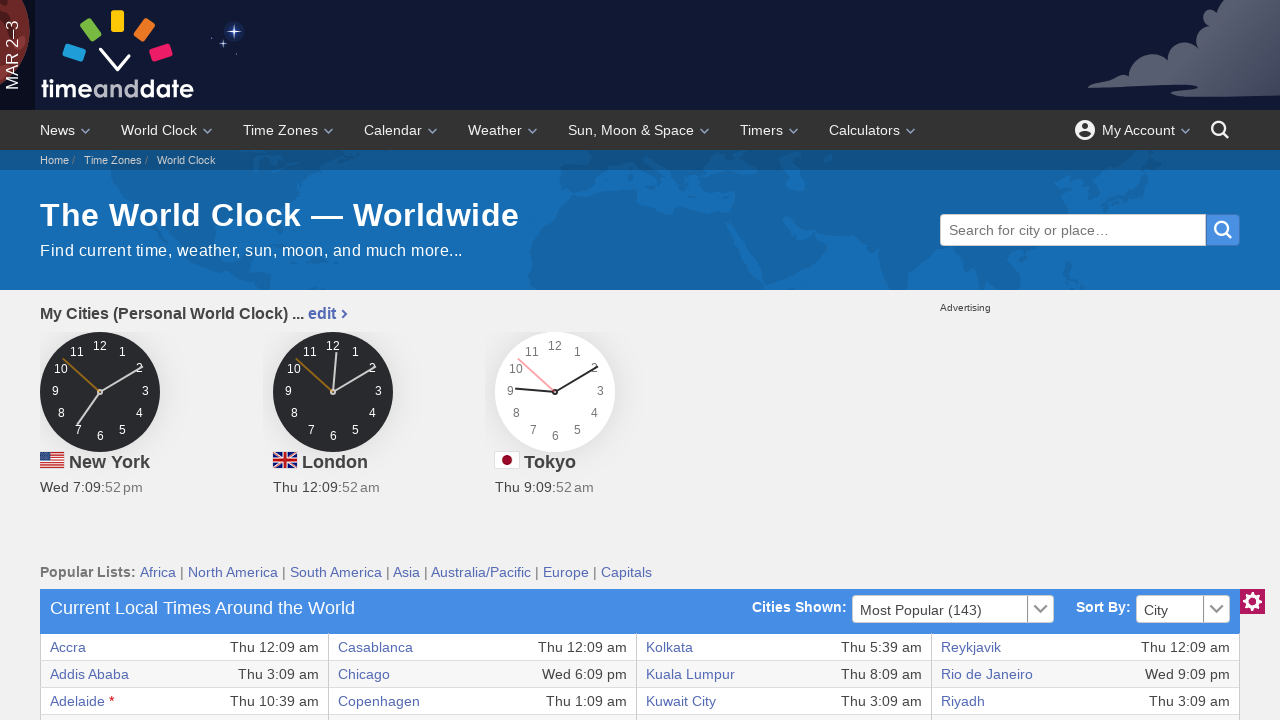

Extracted cell data: 'Thu 3:09 am'
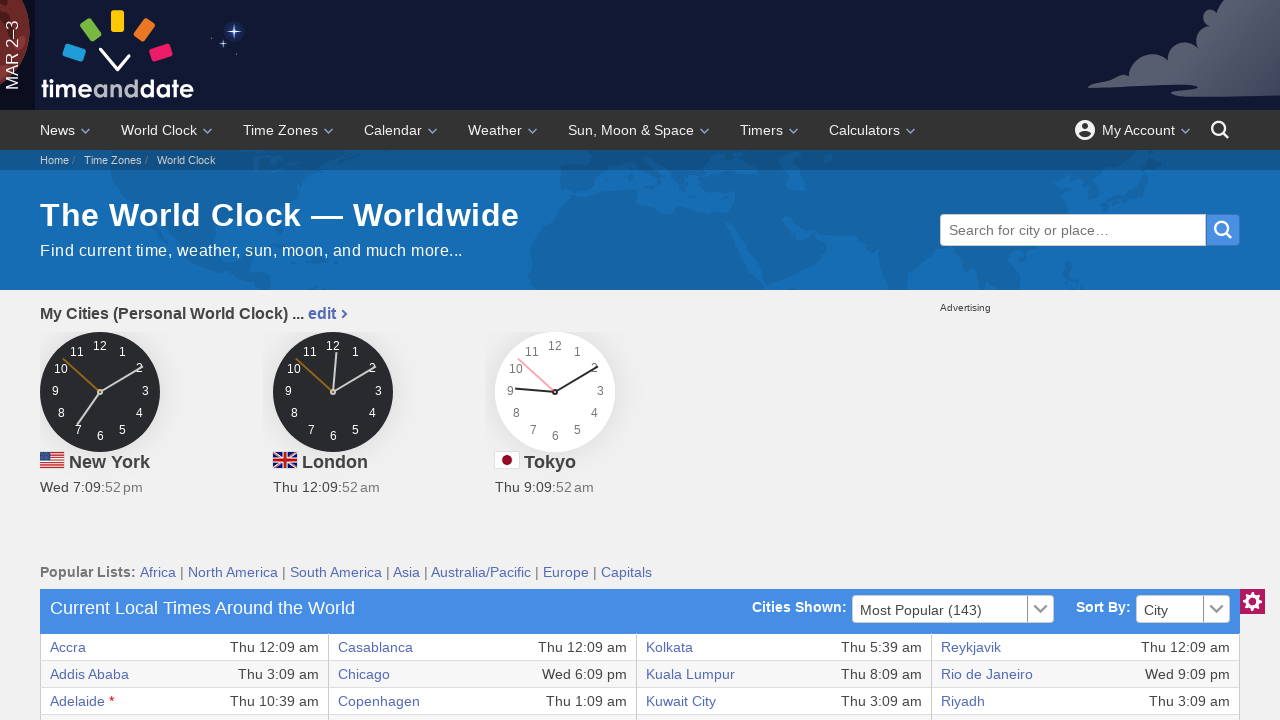

Extracted cell data: 'Doha'
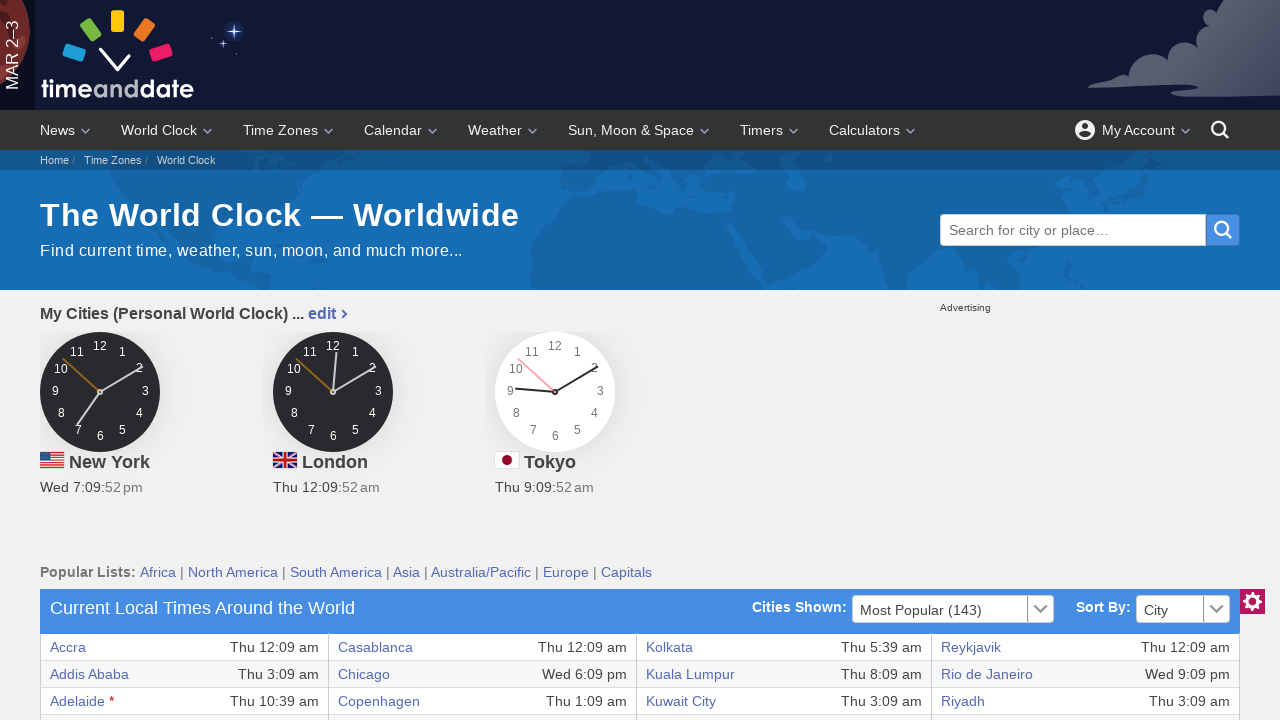

Extracted cell data: 'Thu 3:09 am'
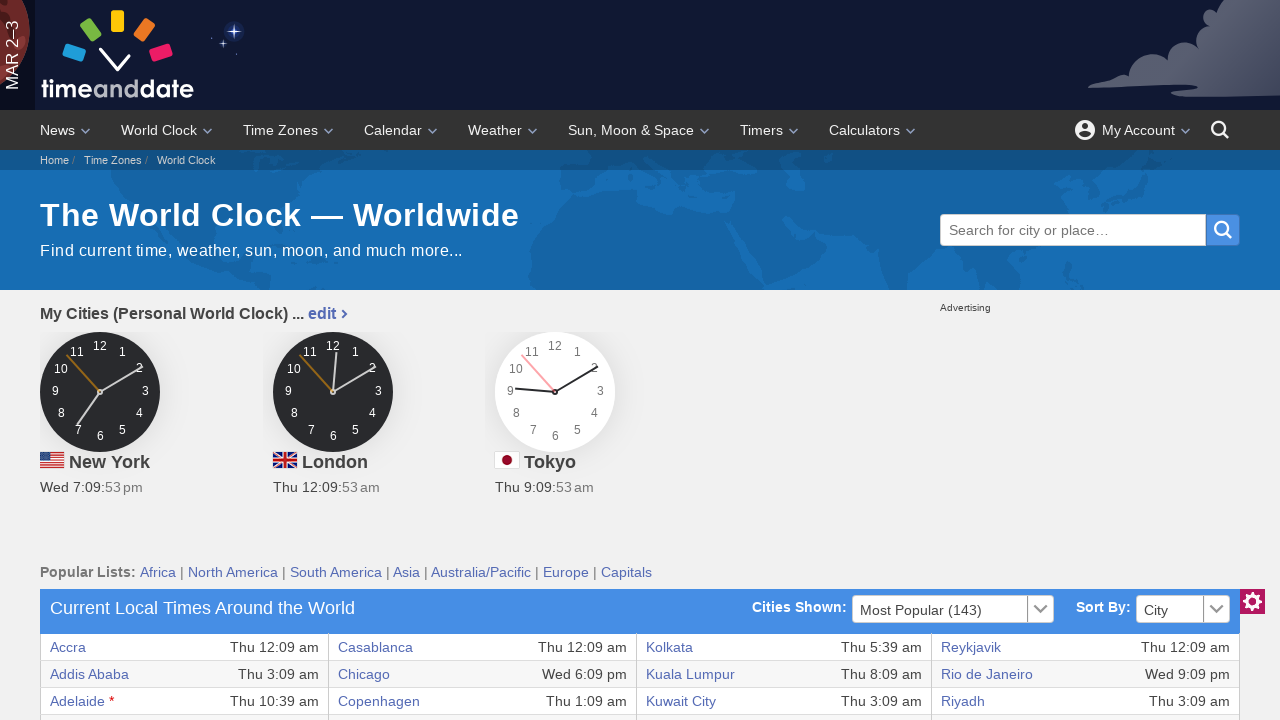

Extracted cell data: 'Lisbon'
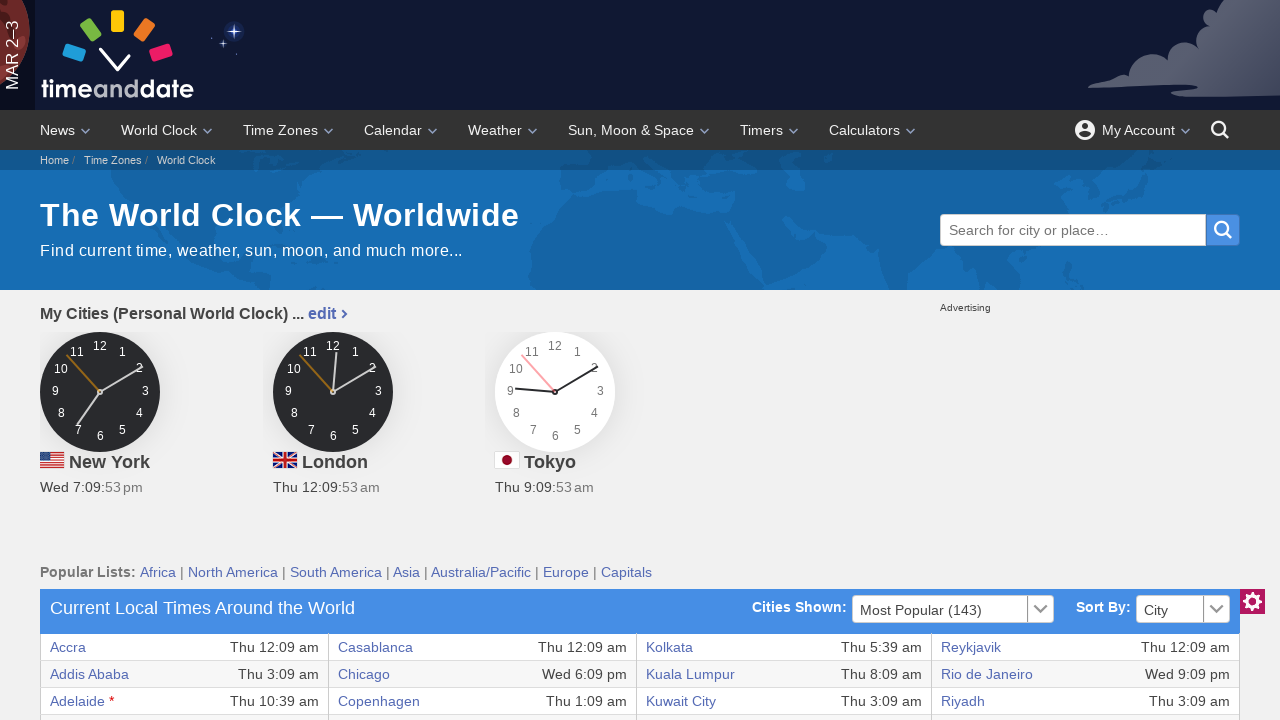

Extracted cell data: 'Thu 12:09 am'
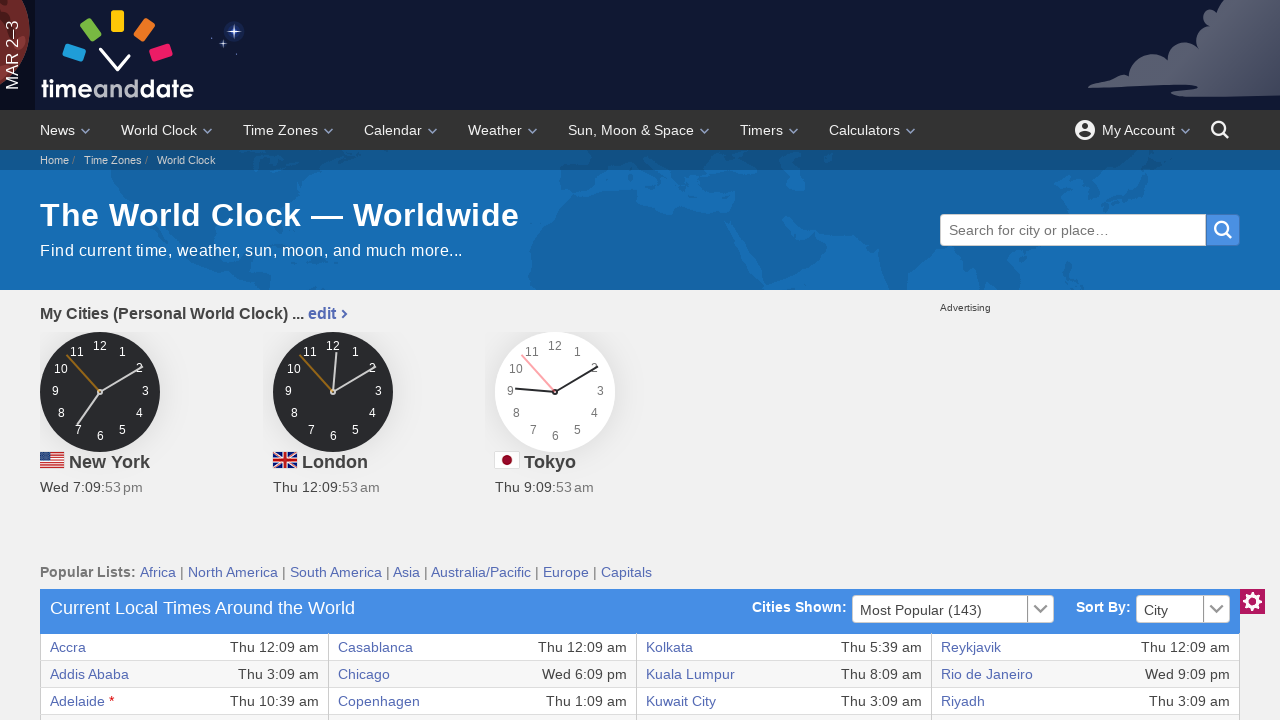

Extracted cell data: 'Santo Domingo'
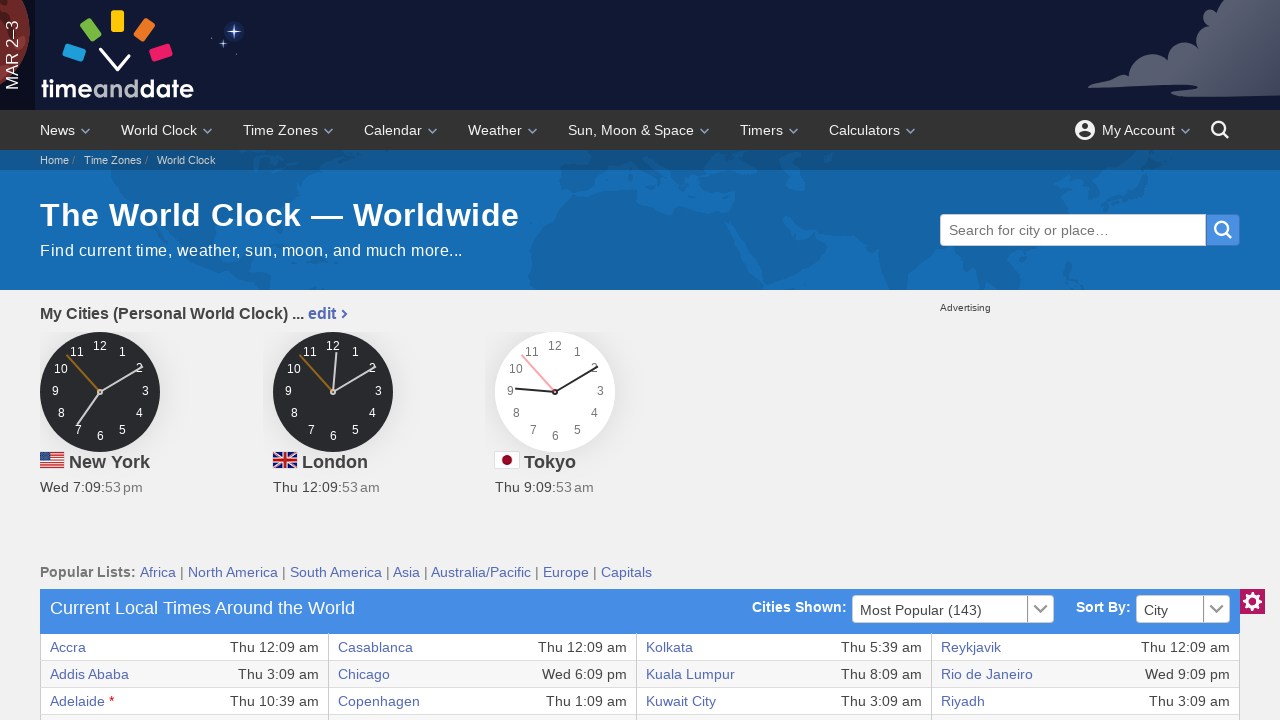

Extracted cell data: 'Wed 8:09 pm'
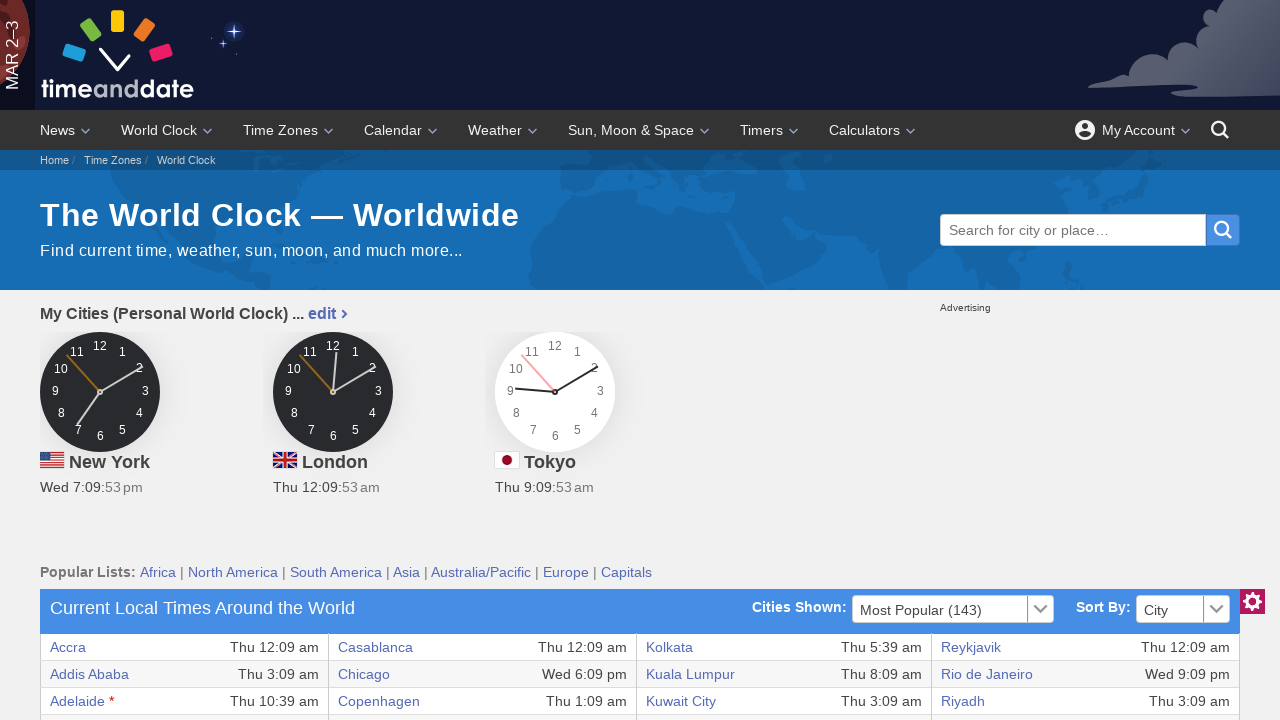

Retrieved cells from current table row (total cells: 8)
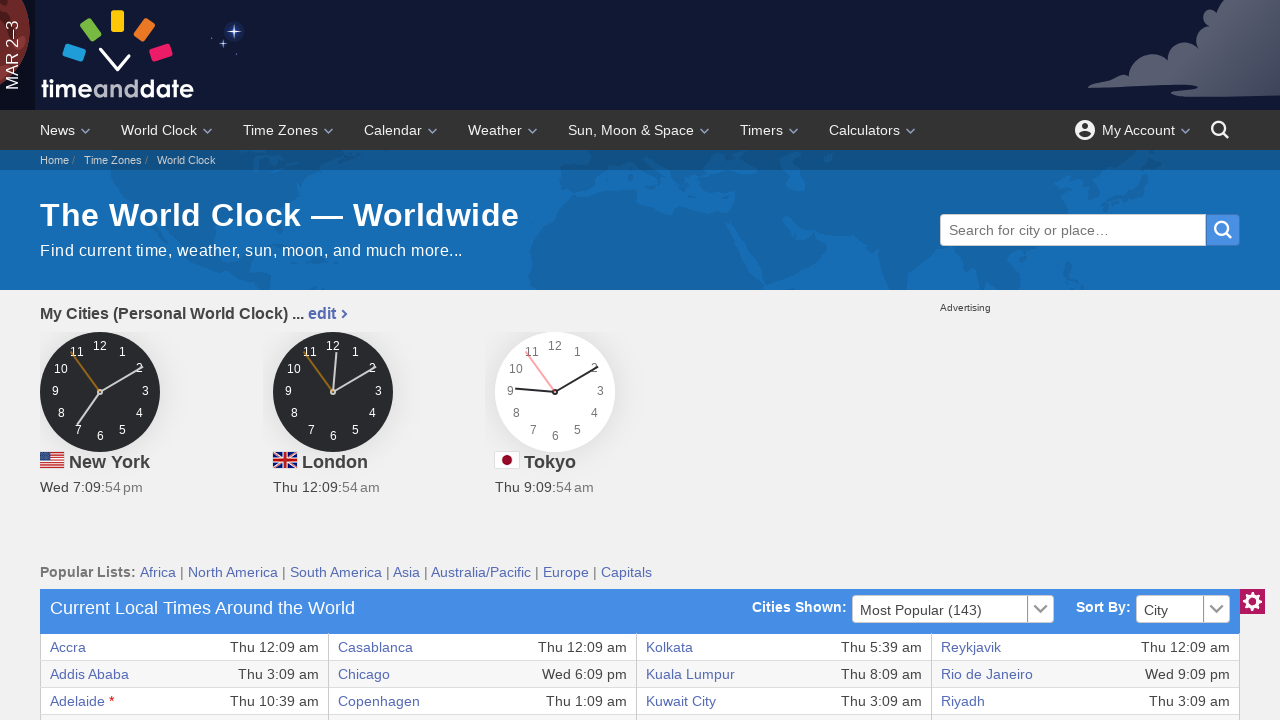

Extracted cell data: 'Antananarivo'
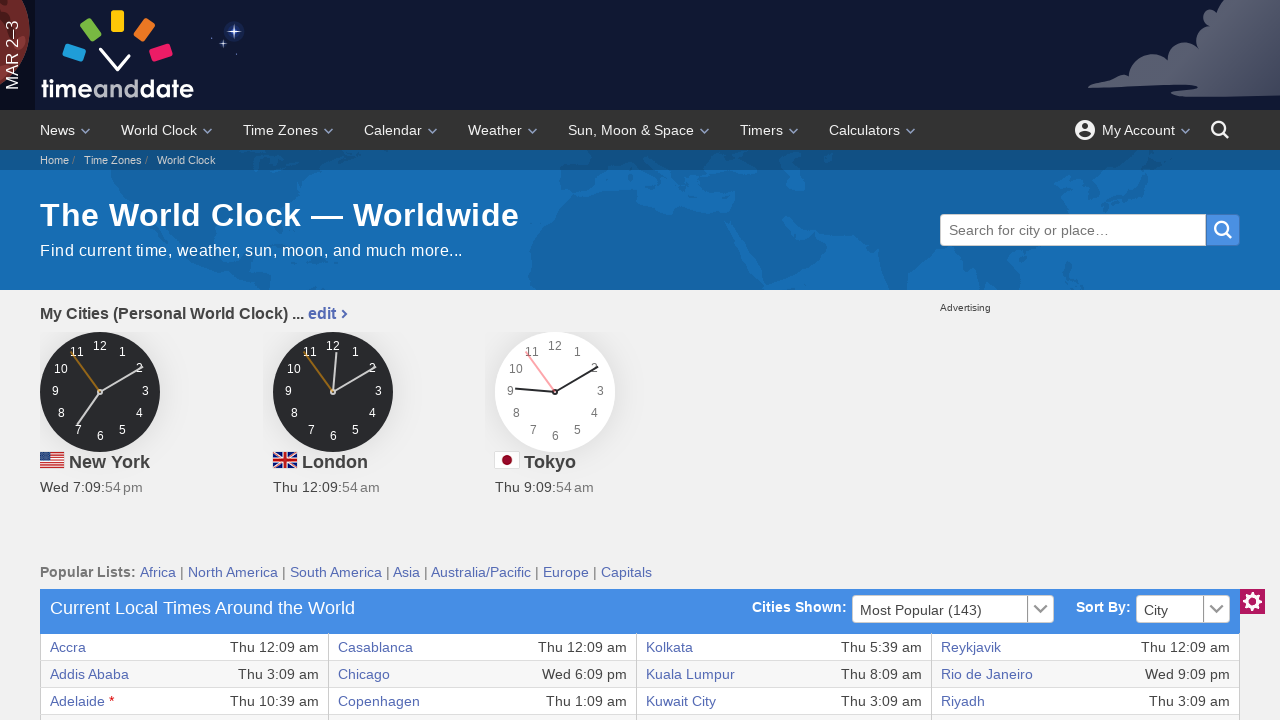

Extracted cell data: 'Thu 3:09 am'
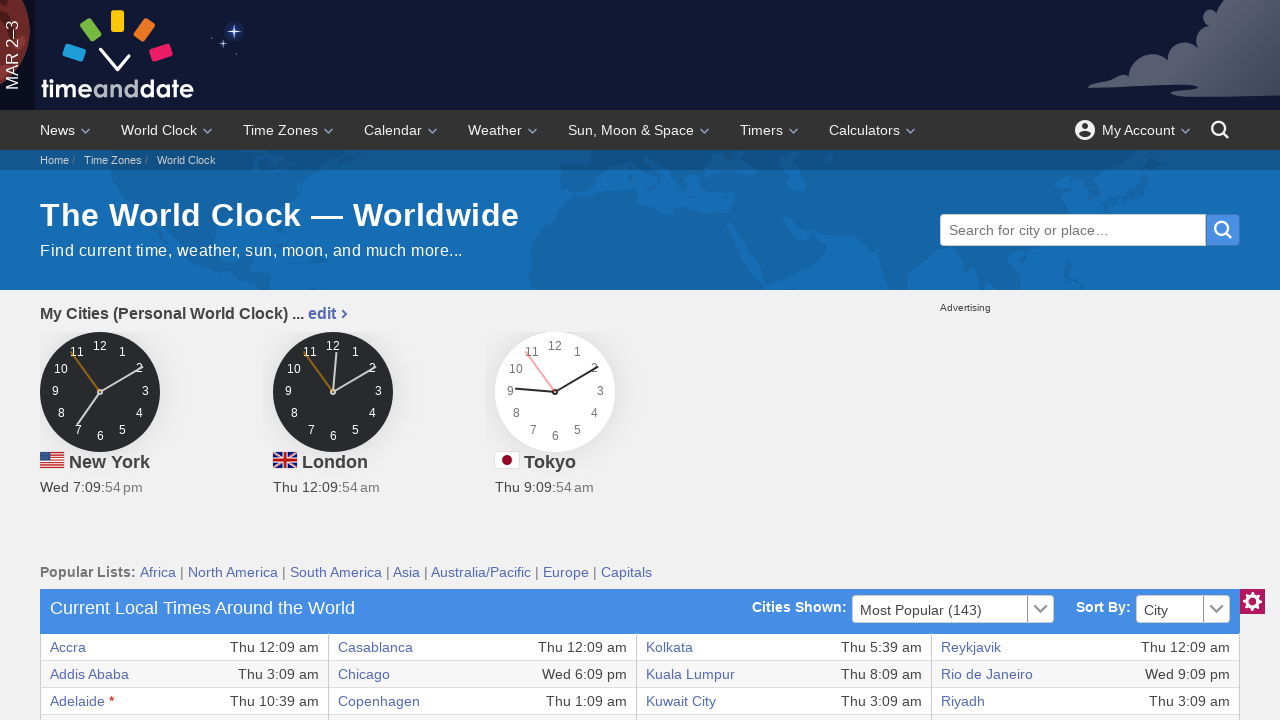

Extracted cell data: 'Dubai'
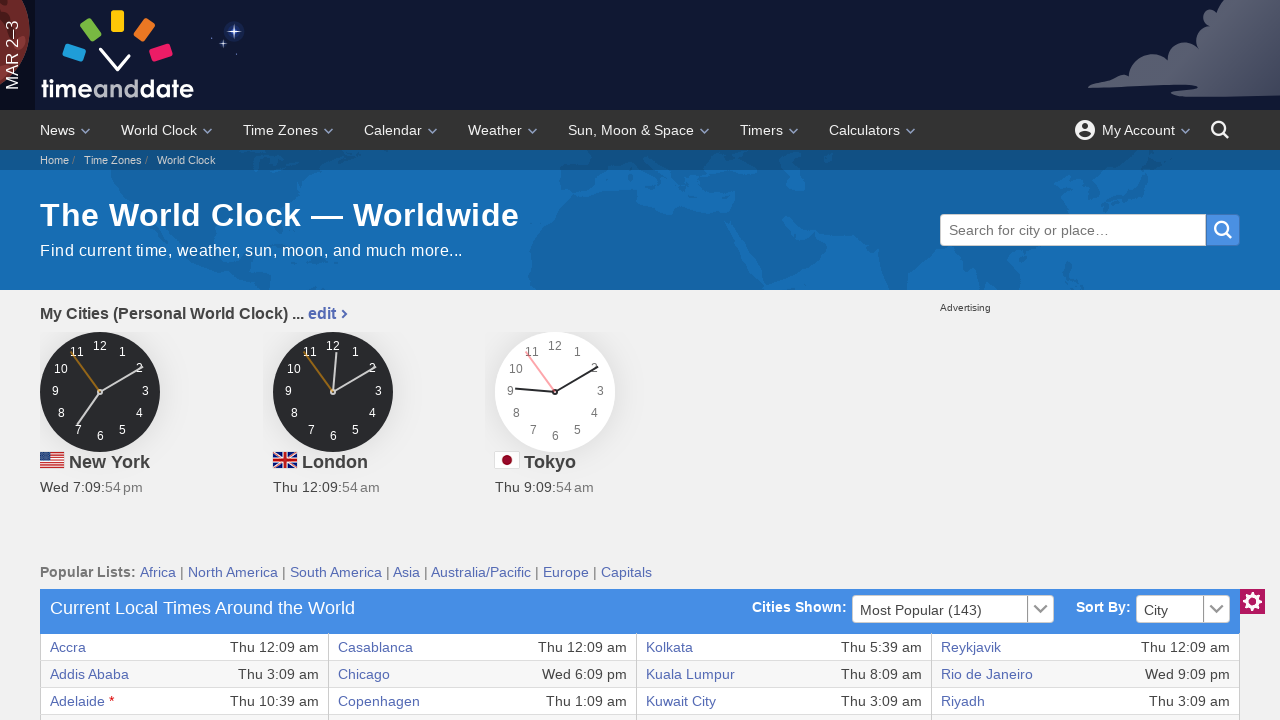

Extracted cell data: 'Thu 4:09 am'
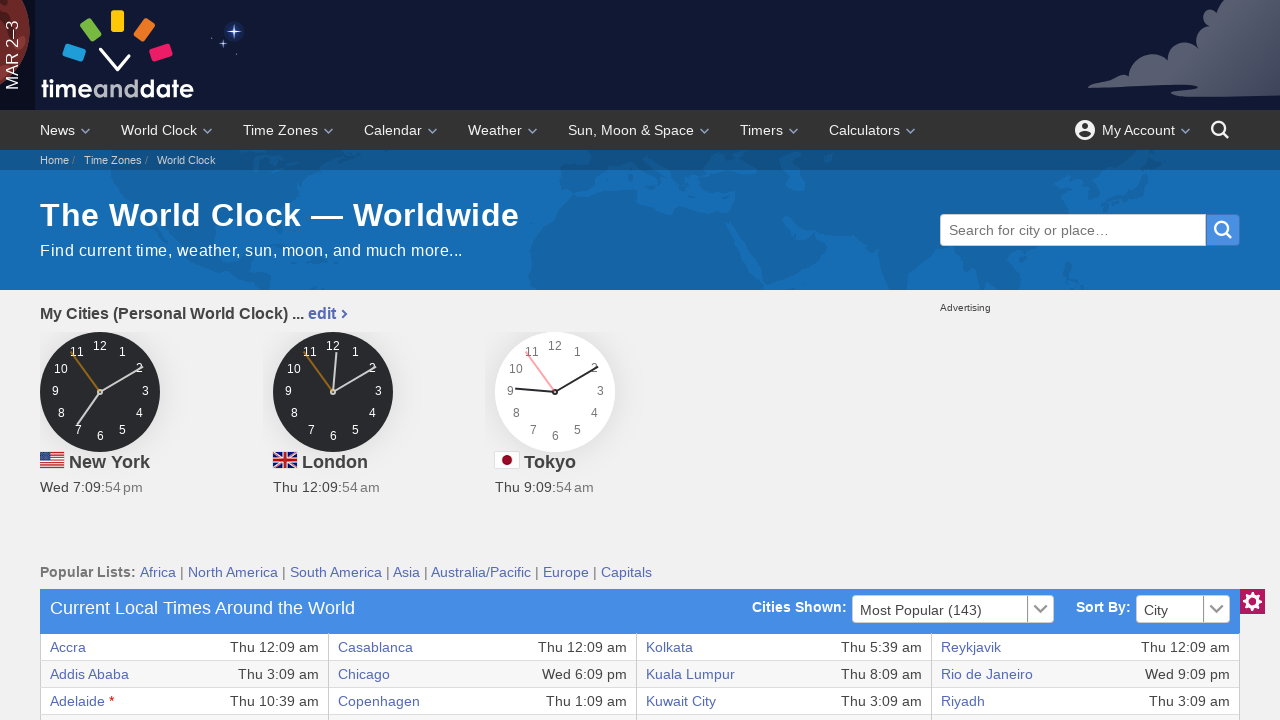

Extracted cell data: 'London'
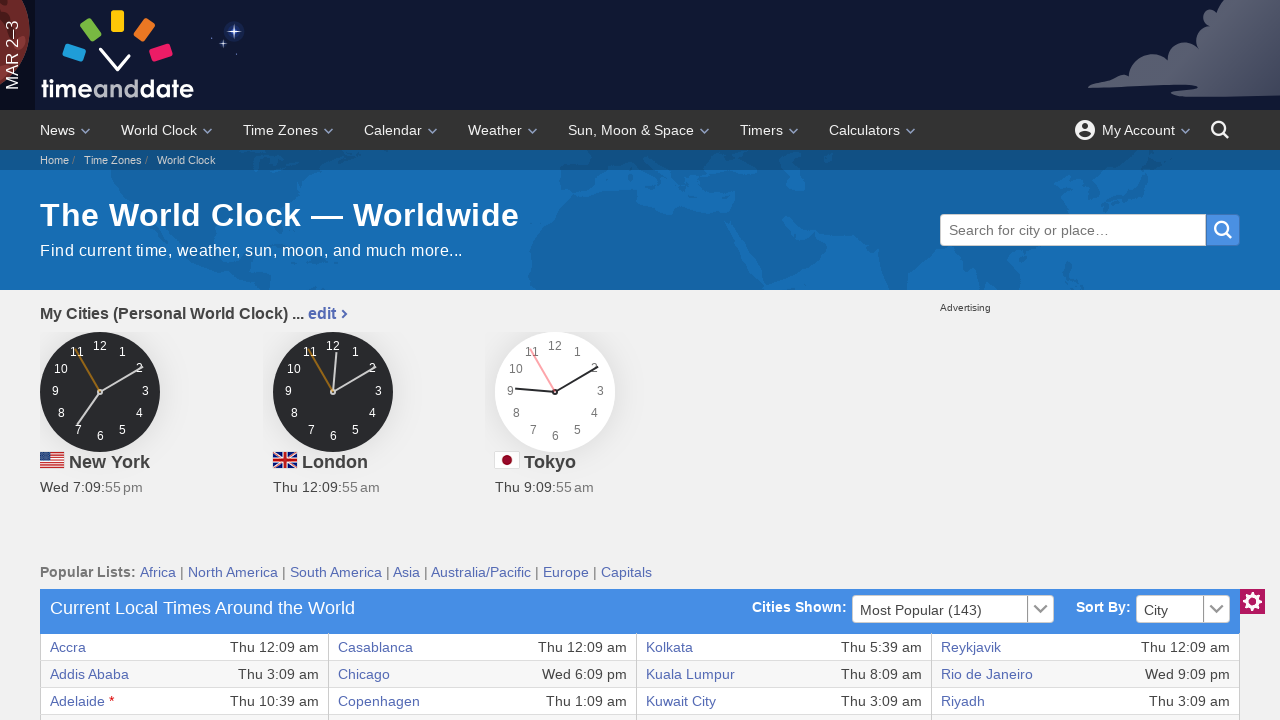

Extracted cell data: 'Thu 12:09 am'
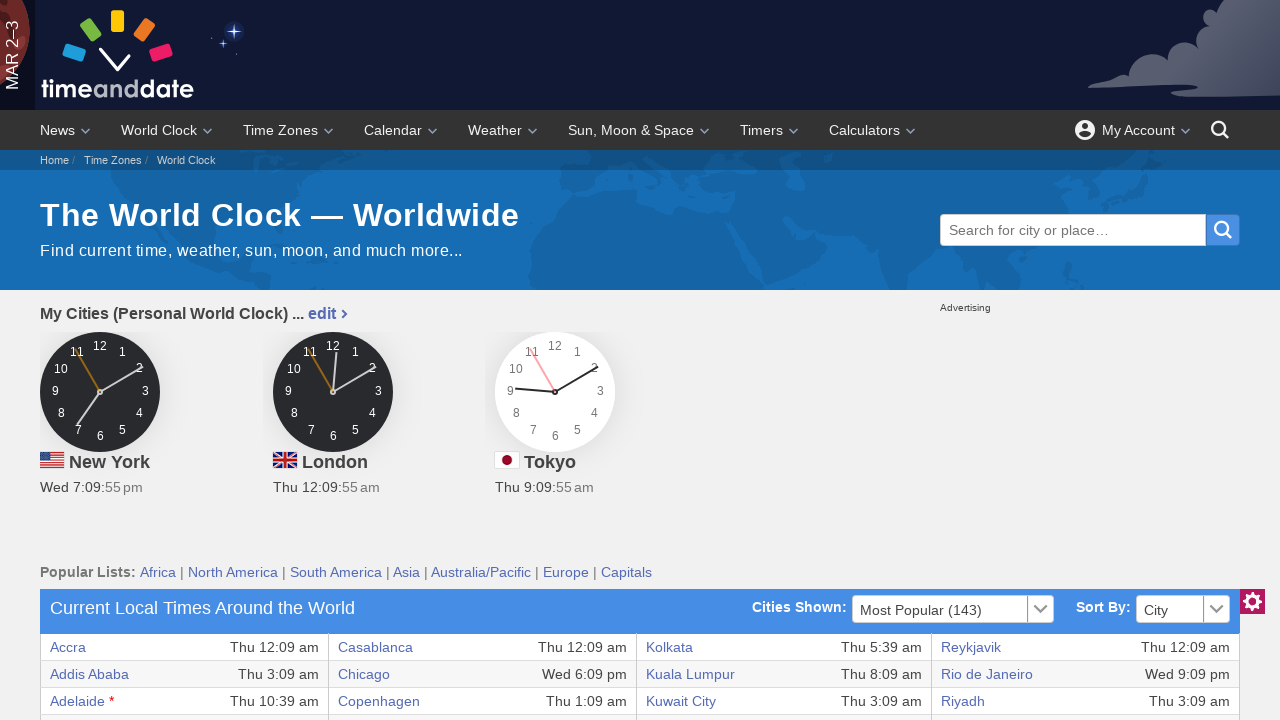

Extracted cell data: 'São Paulo'
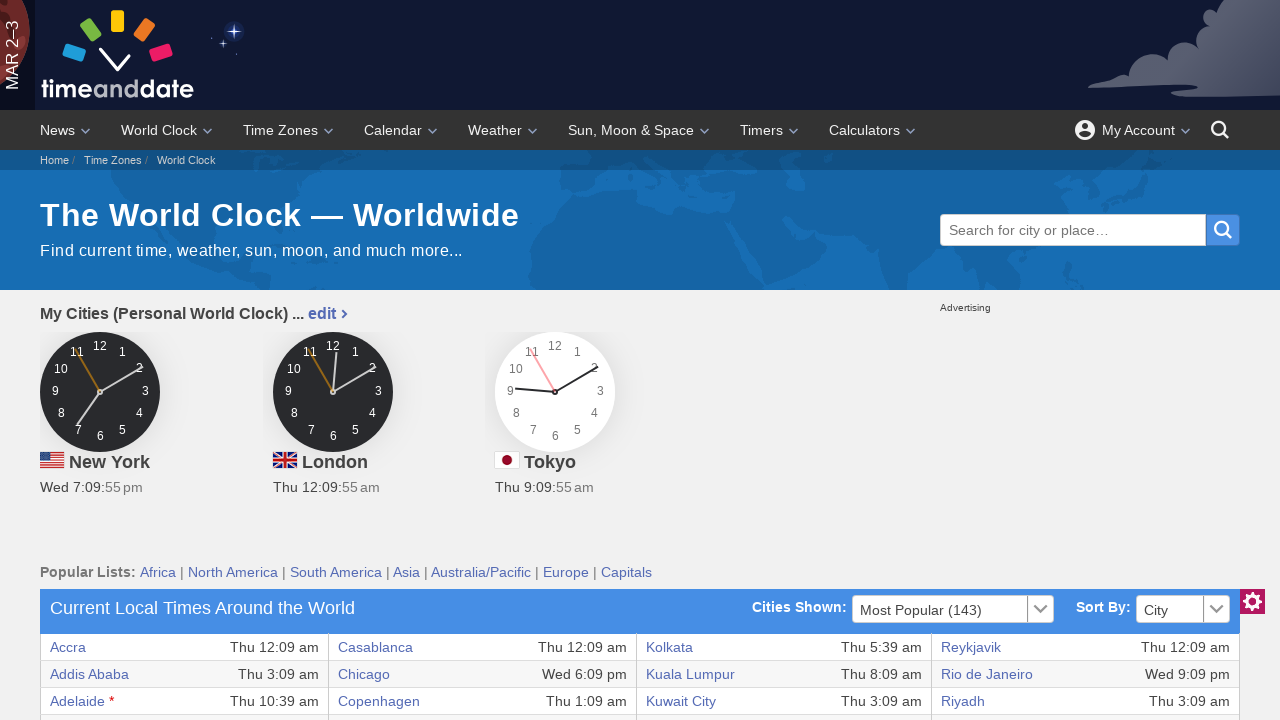

Extracted cell data: 'Wed 9:09 pm'
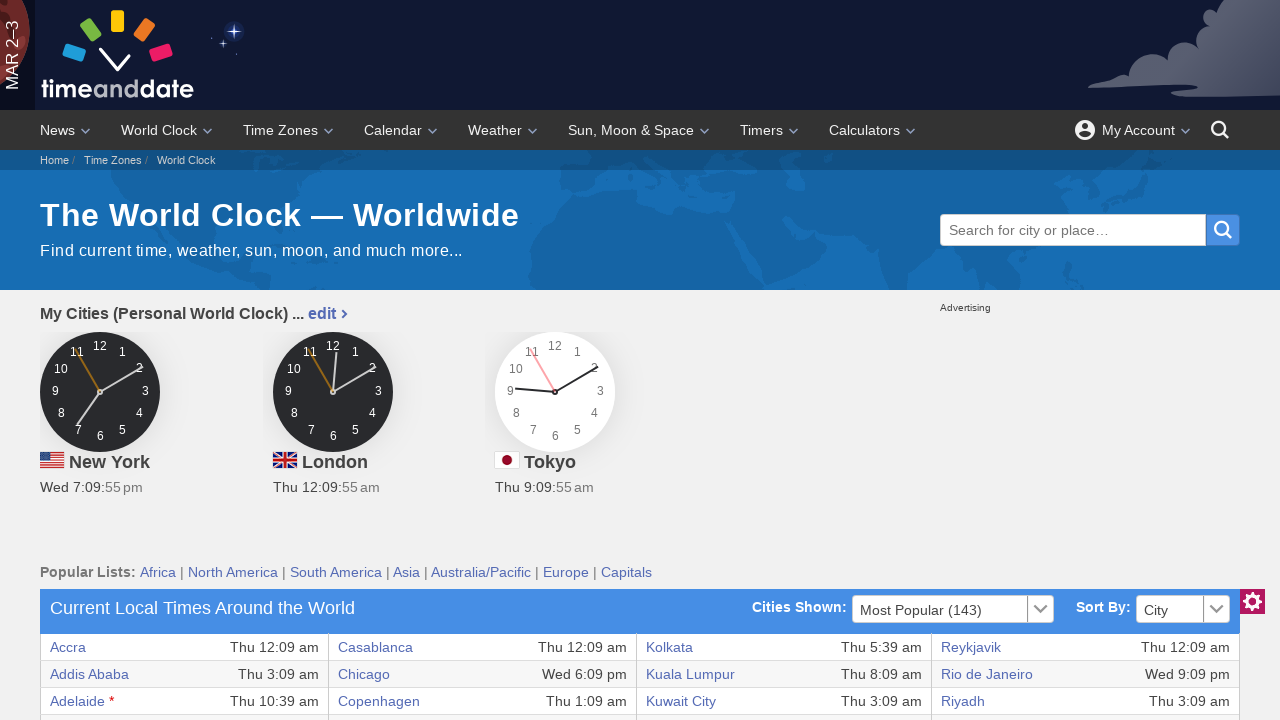

Retrieved cells from current table row (total cells: 8)
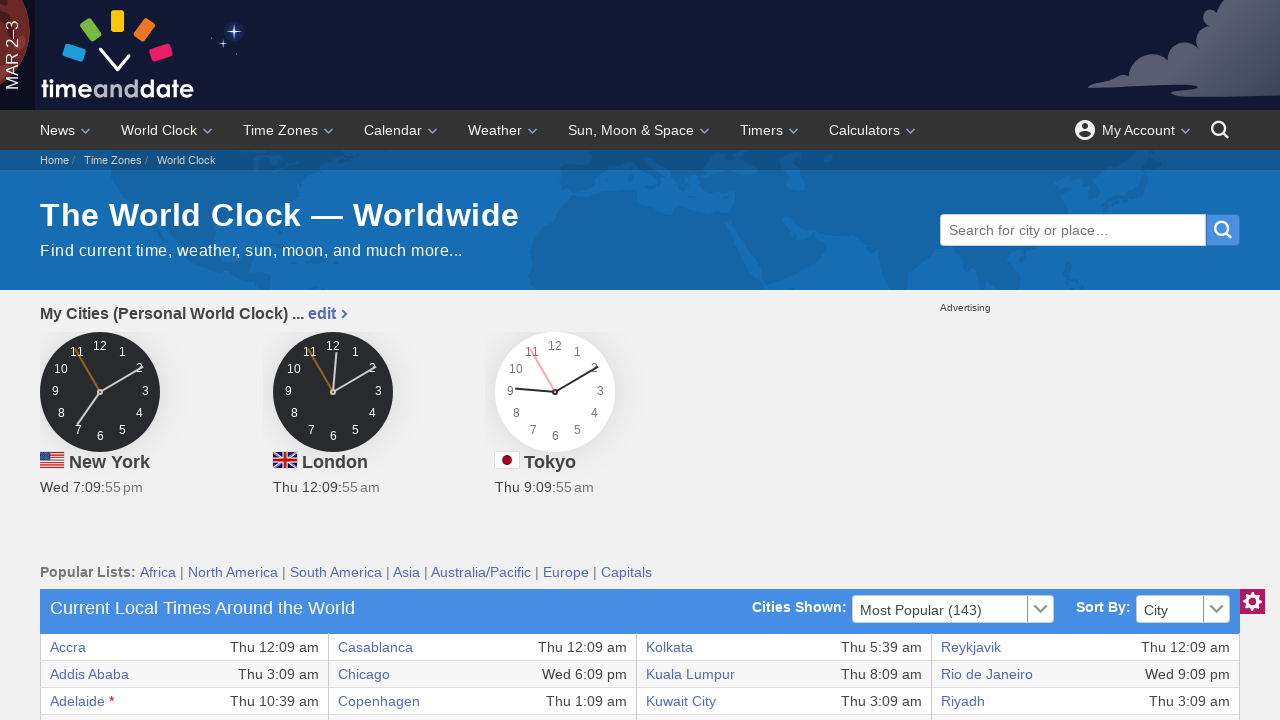

Extracted cell data: 'Asuncion'
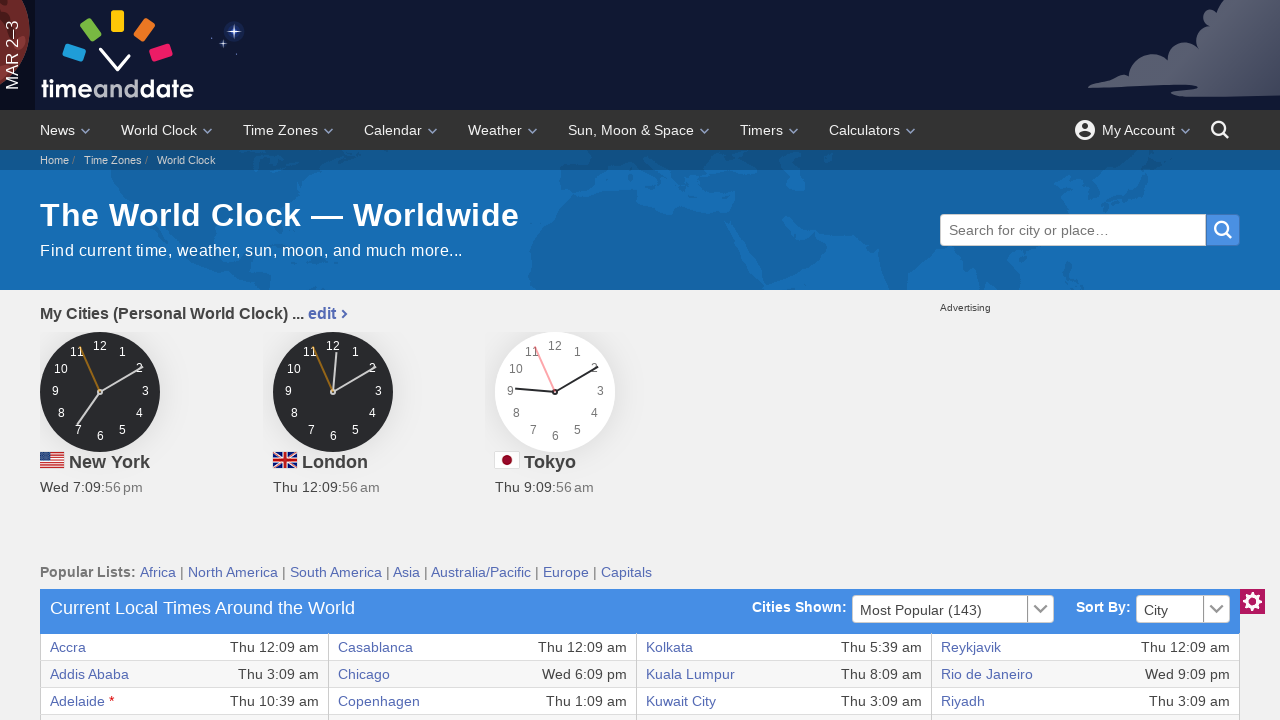

Extracted cell data: 'Wed 9:09 pm'
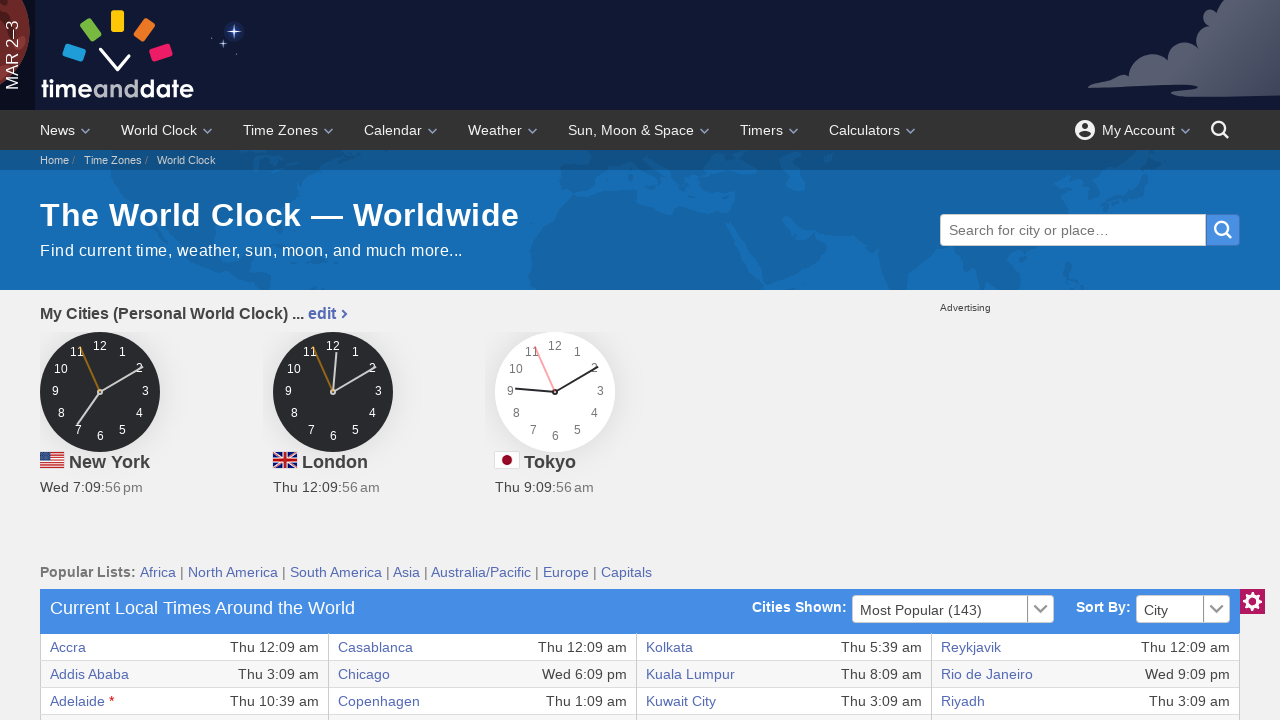

Extracted cell data: 'Dublin'
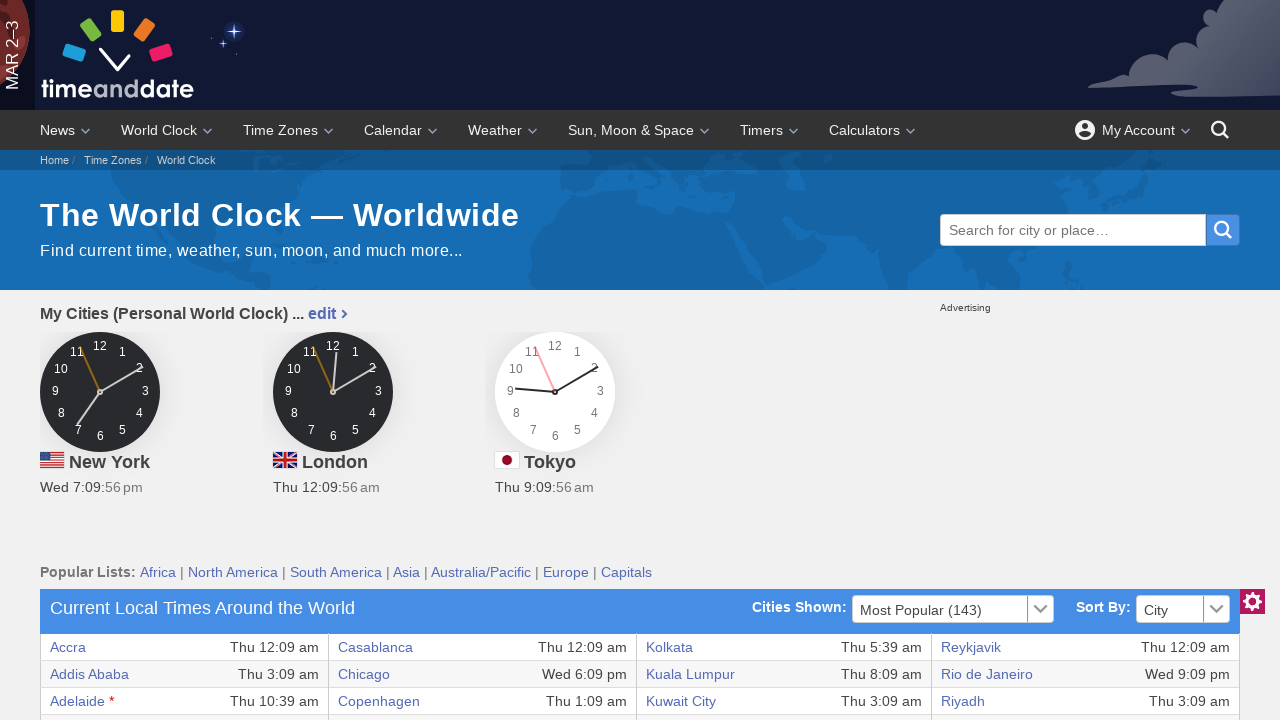

Extracted cell data: 'Thu 12:09 am'
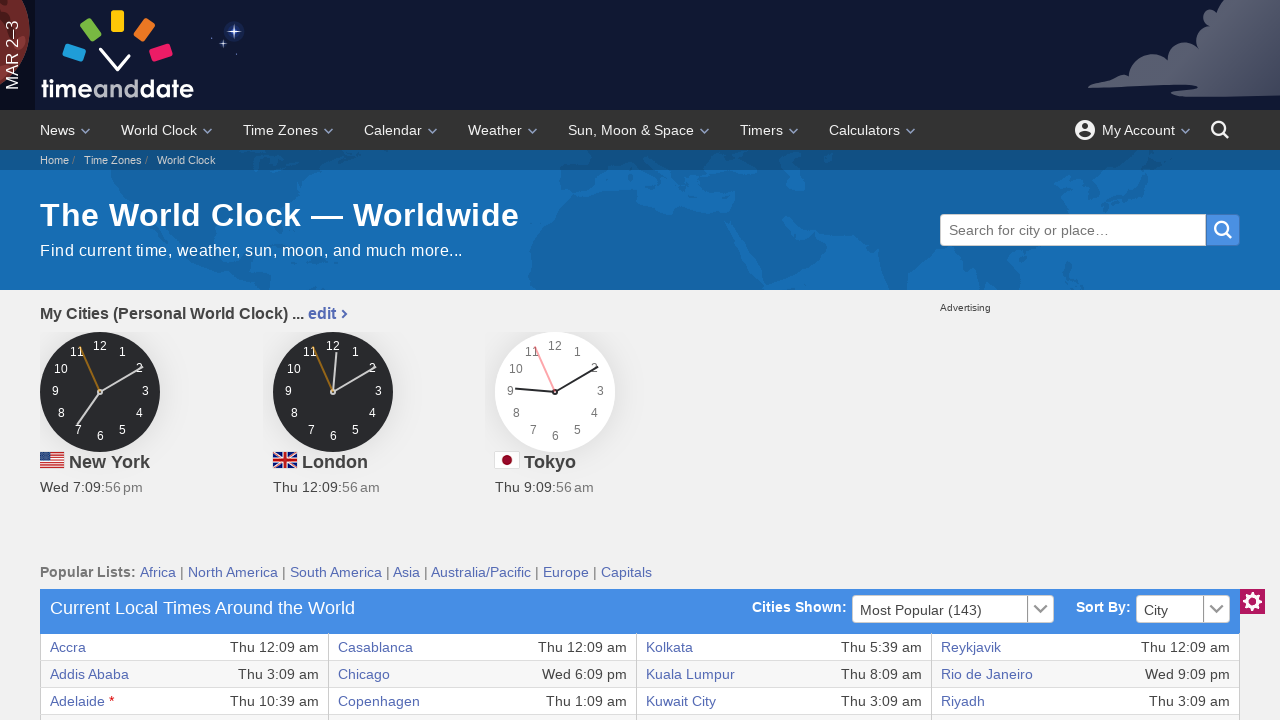

Extracted cell data: 'Los Angeles'
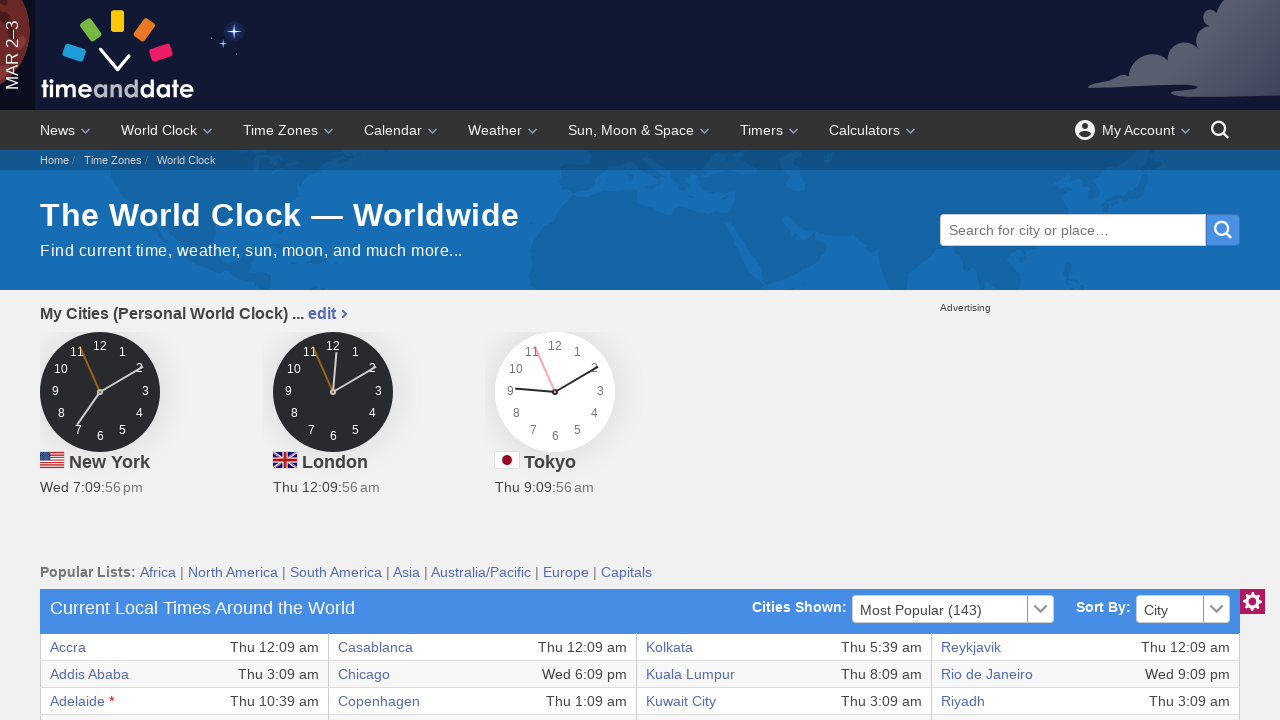

Extracted cell data: 'Wed 4:09 pm'
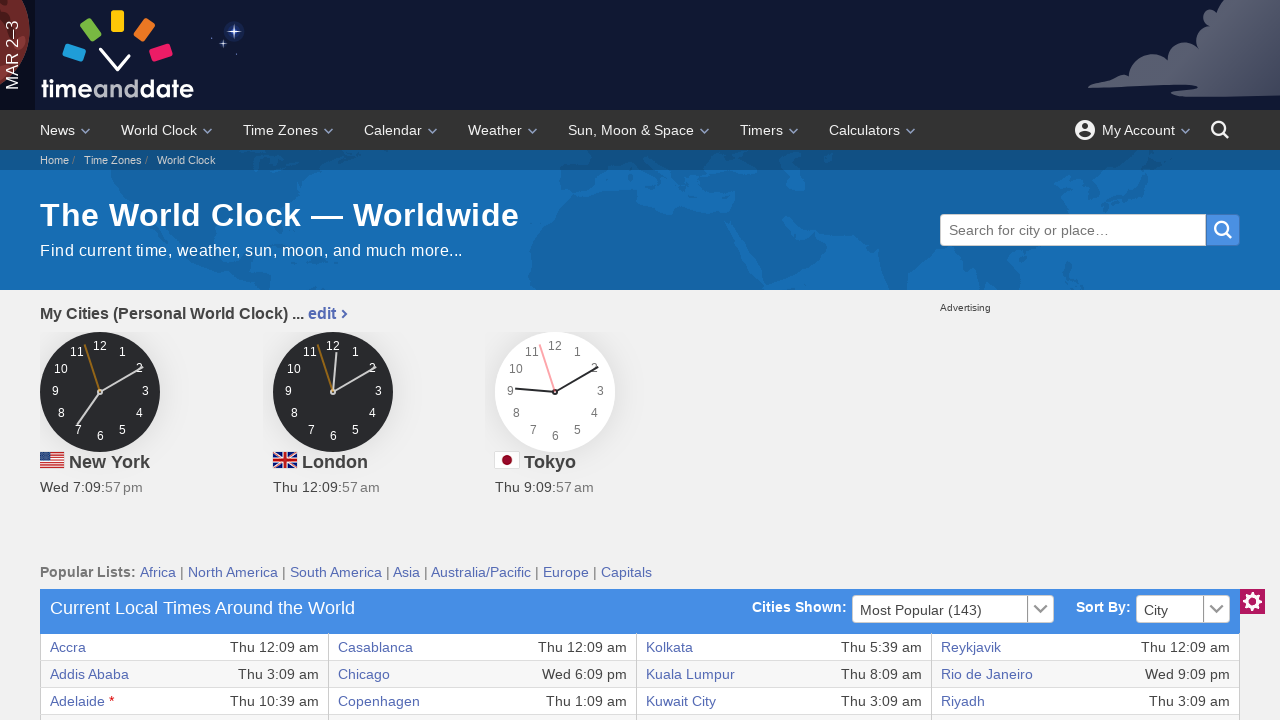

Extracted cell data: 'Seattle'
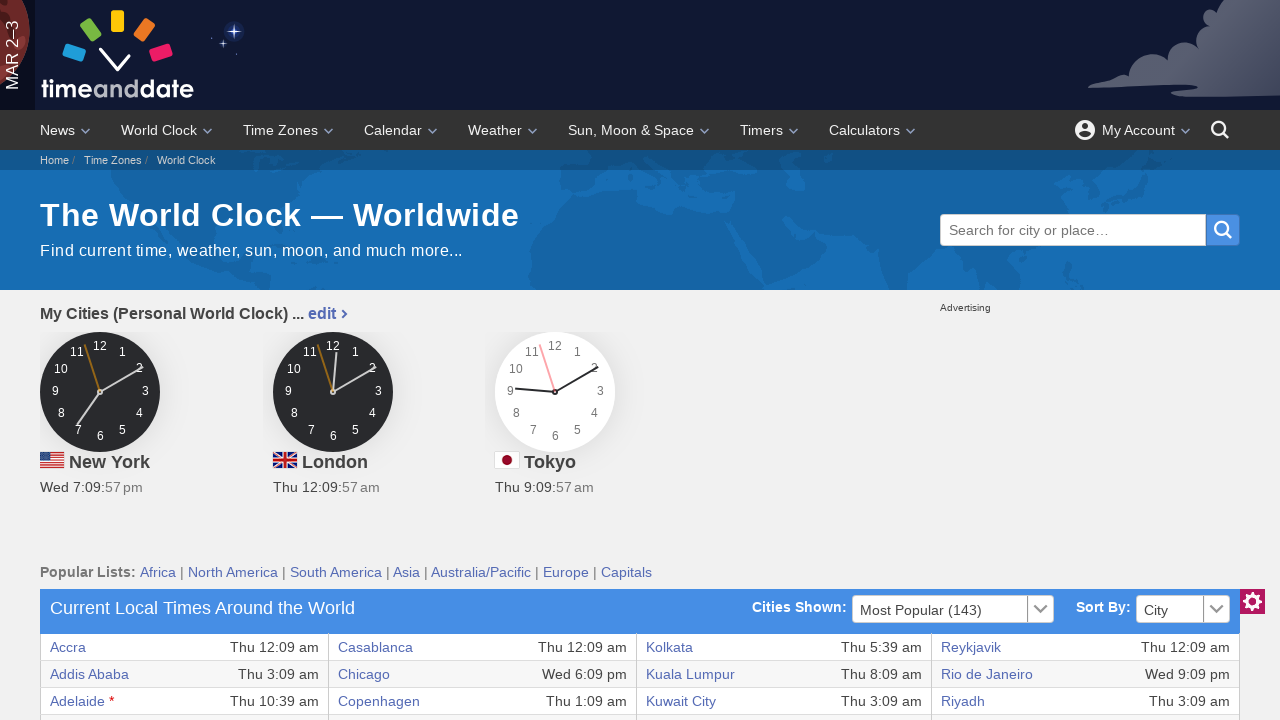

Extracted cell data: 'Wed 4:09 pm'
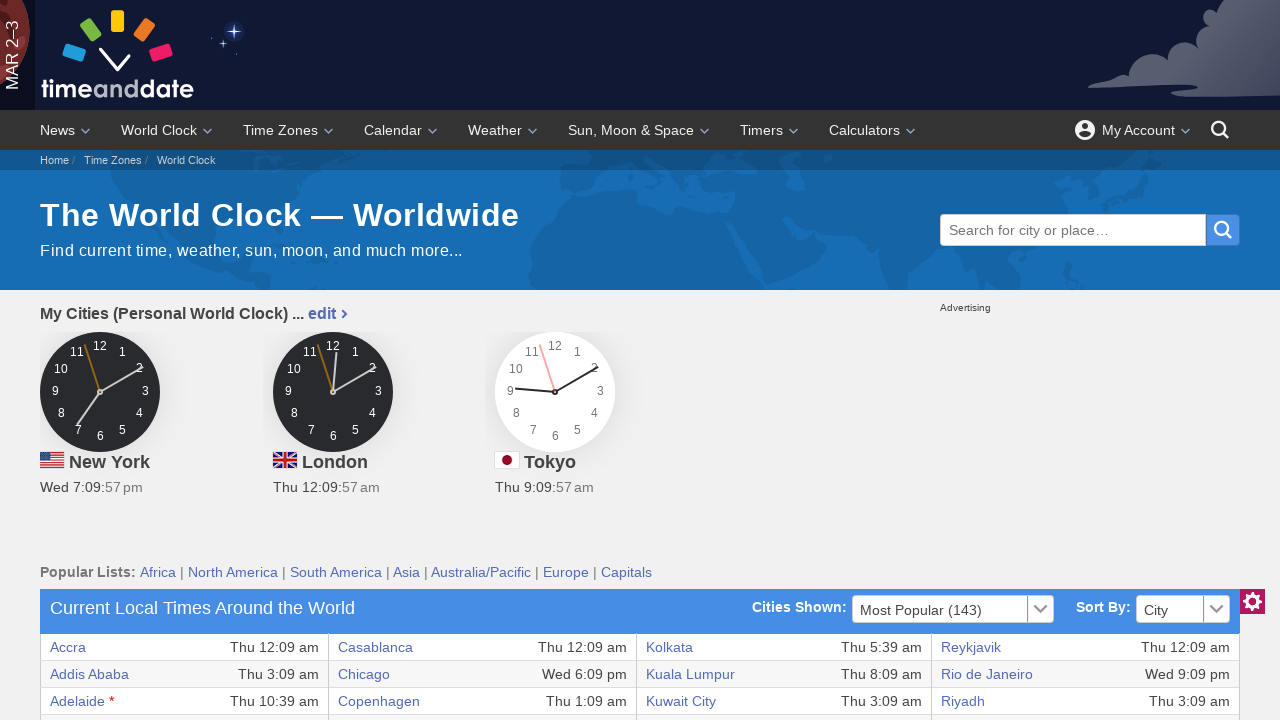

Retrieved cells from current table row (total cells: 8)
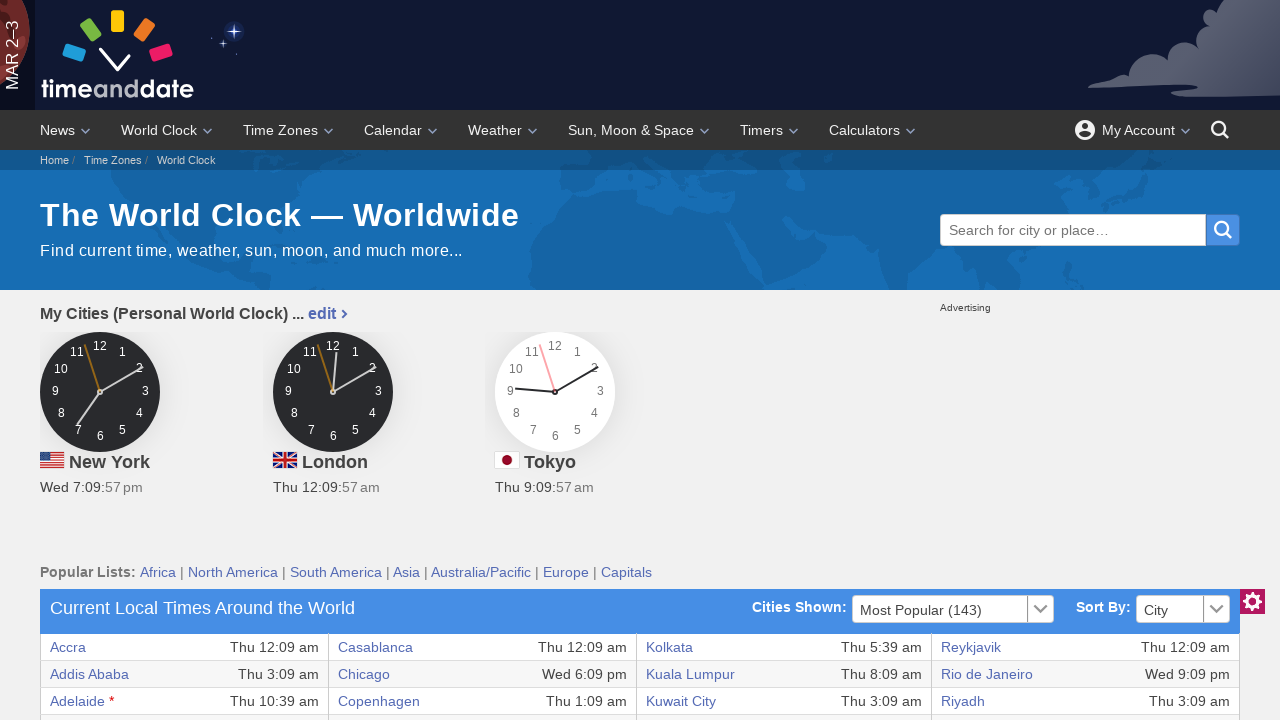

Extracted cell data: 'Athens'
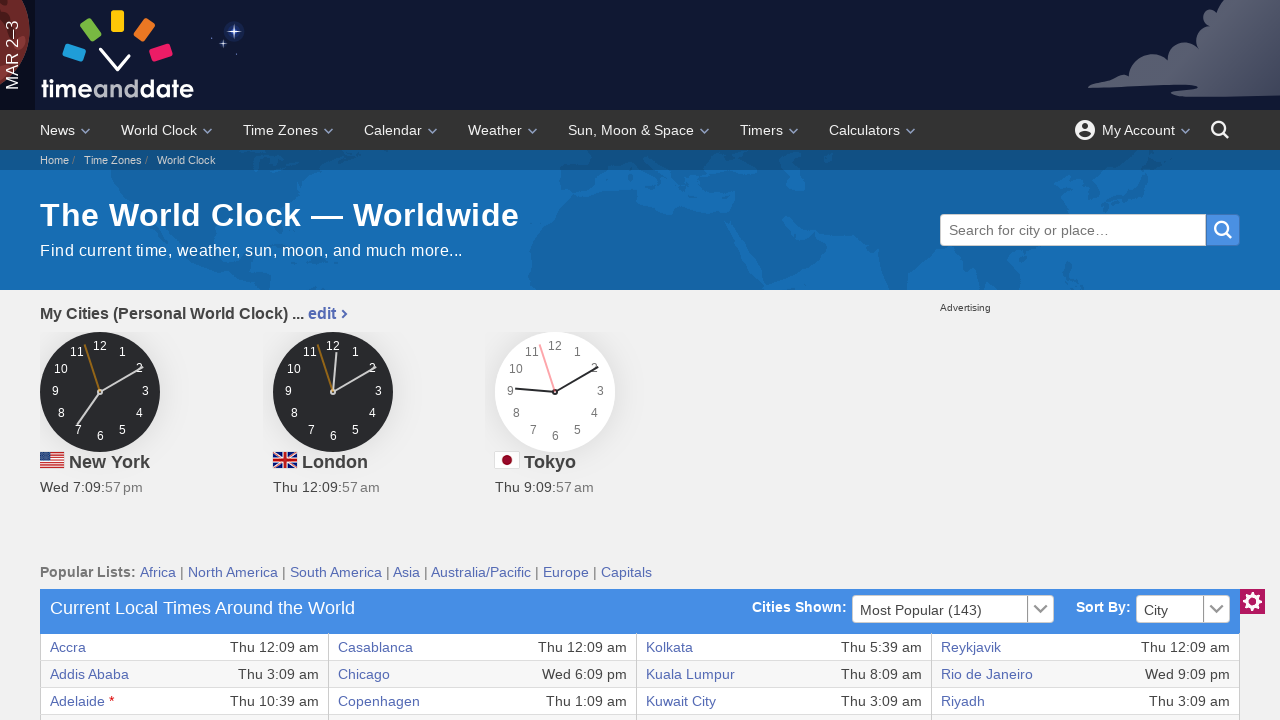

Extracted cell data: 'Thu 2:09 am'
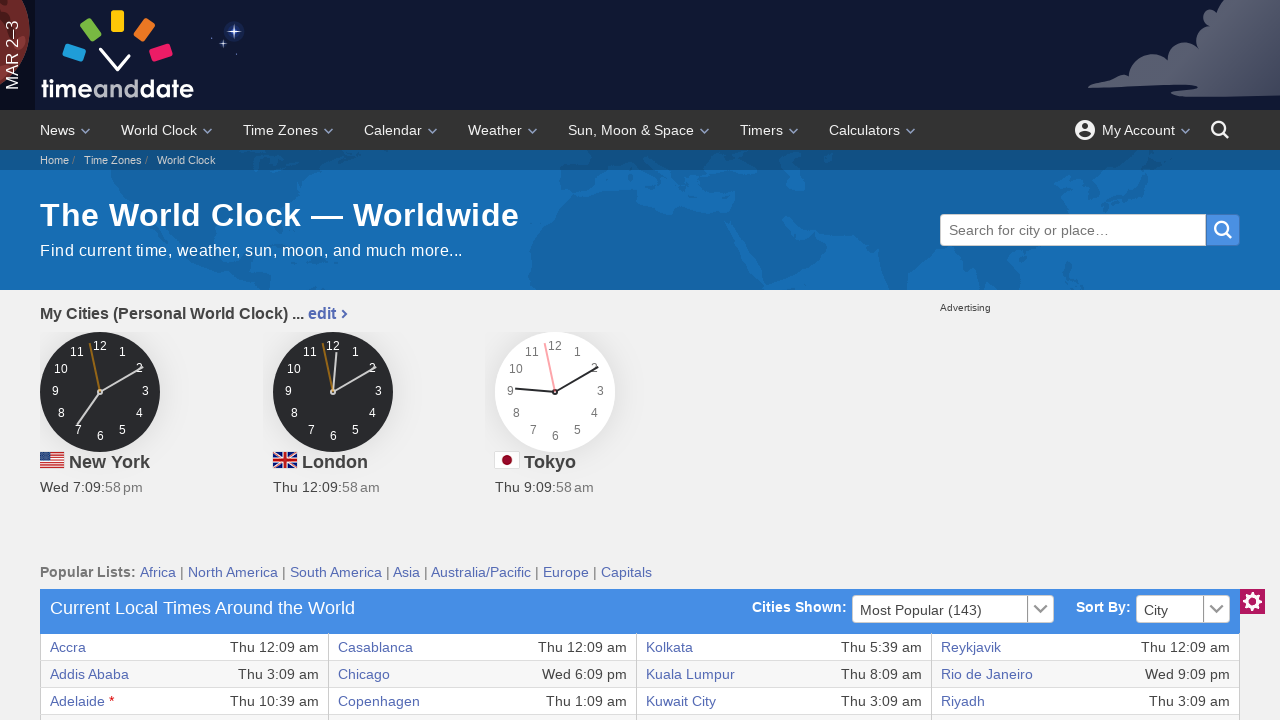

Extracted cell data: 'Edmonton'
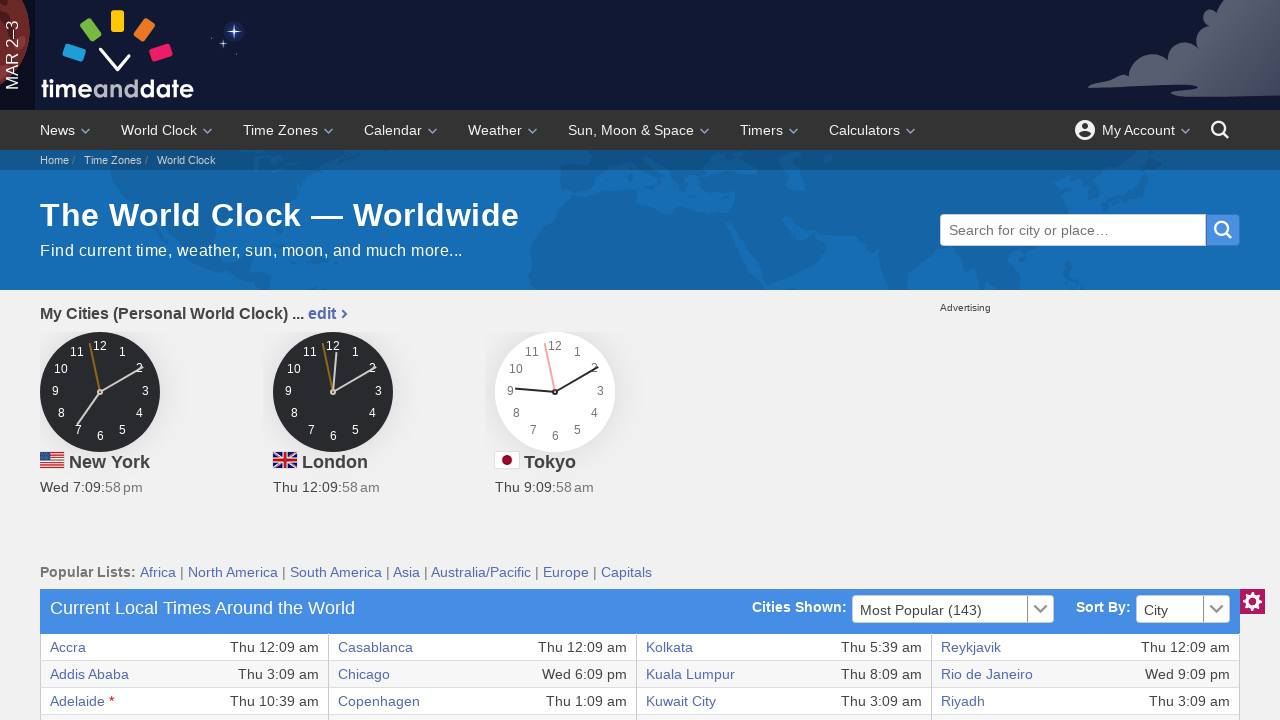

Extracted cell data: 'Wed 5:09 pm'
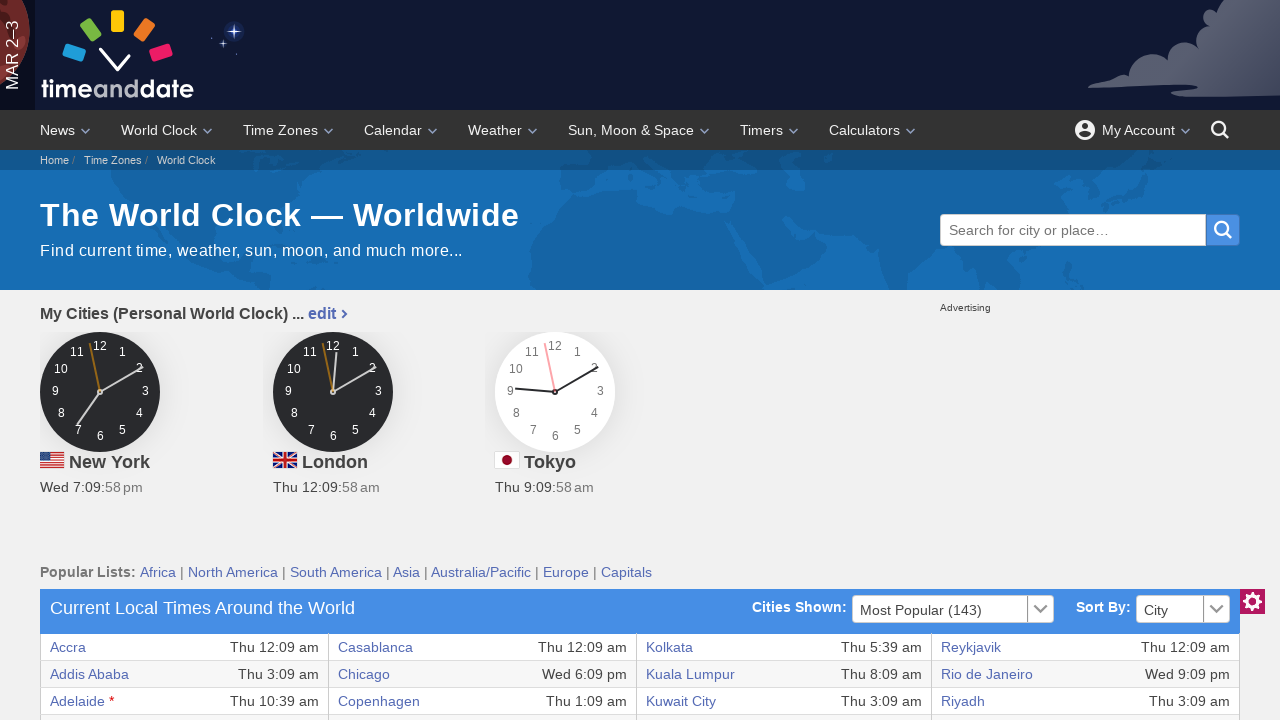

Extracted cell data: 'Madrid'
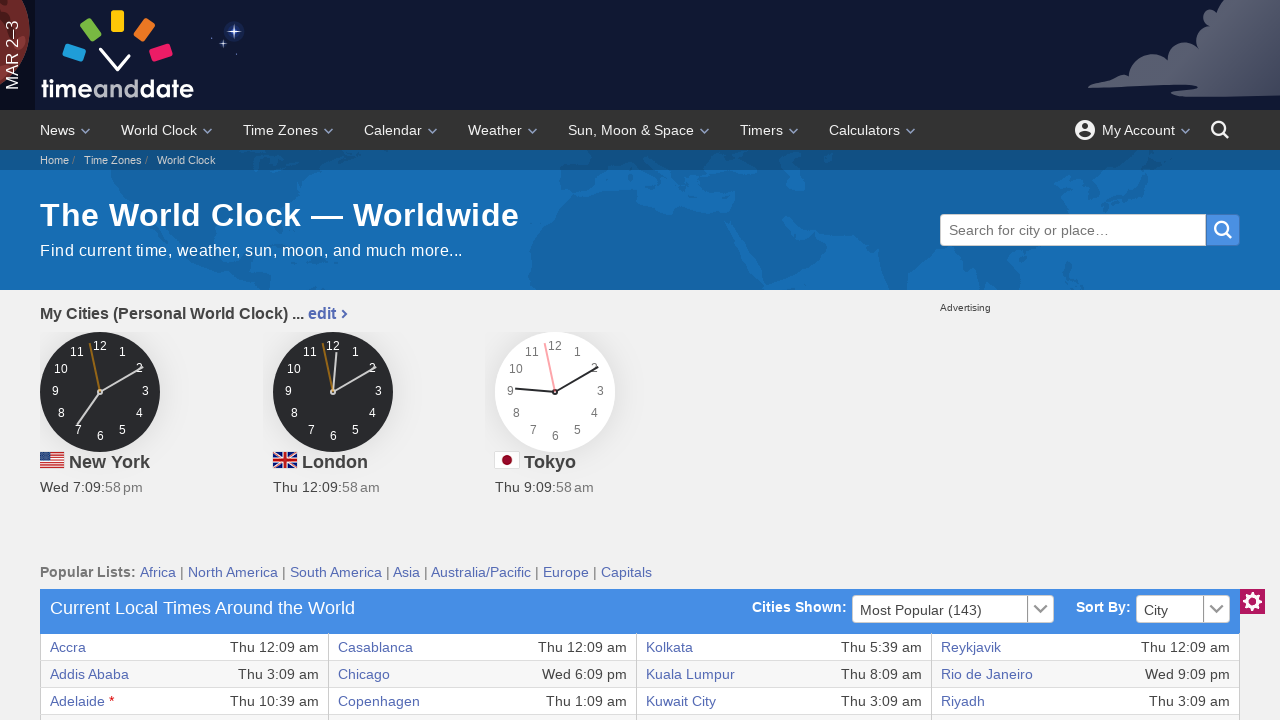

Extracted cell data: 'Thu 1:09 am'
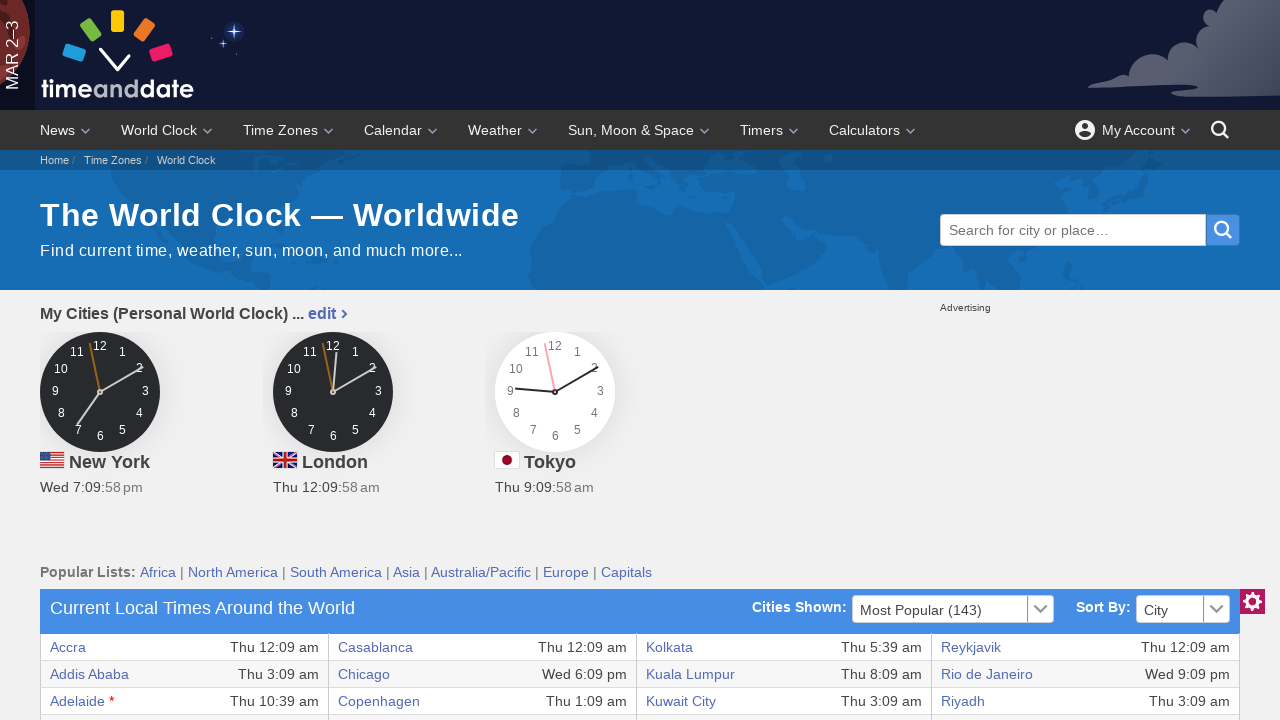

Extracted cell data: 'Seoul'
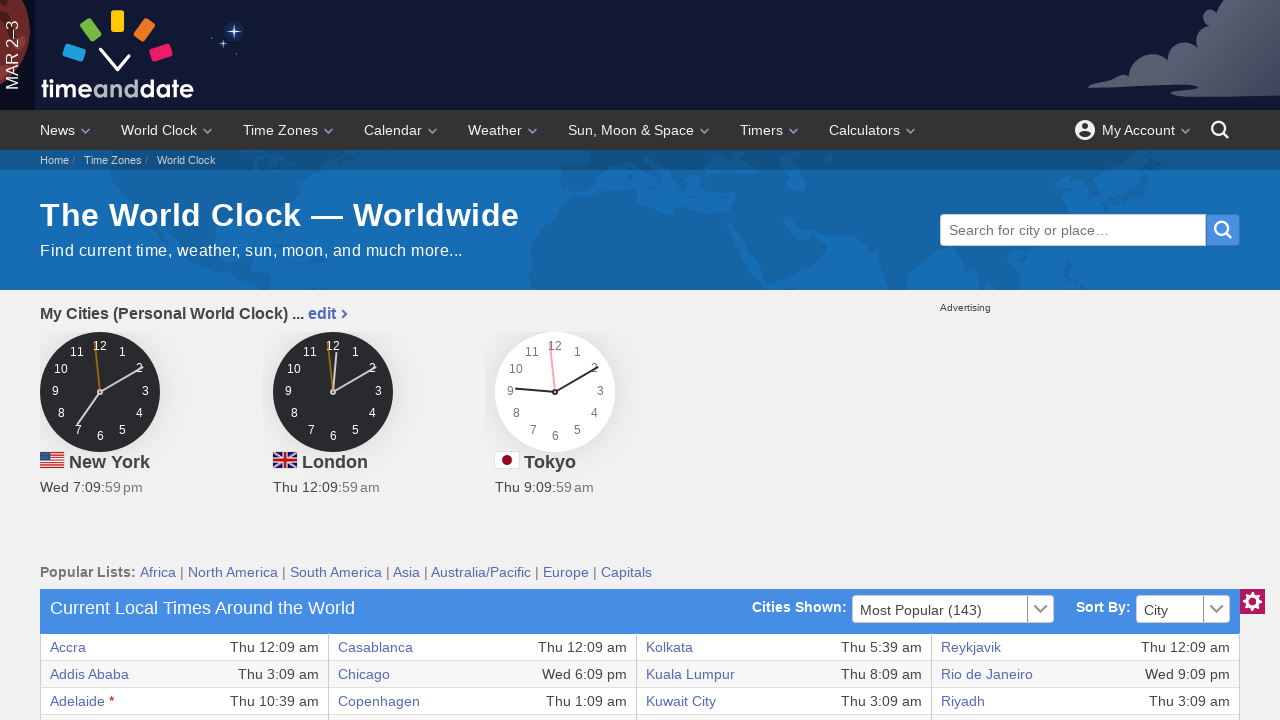

Extracted cell data: 'Thu 9:09 am'
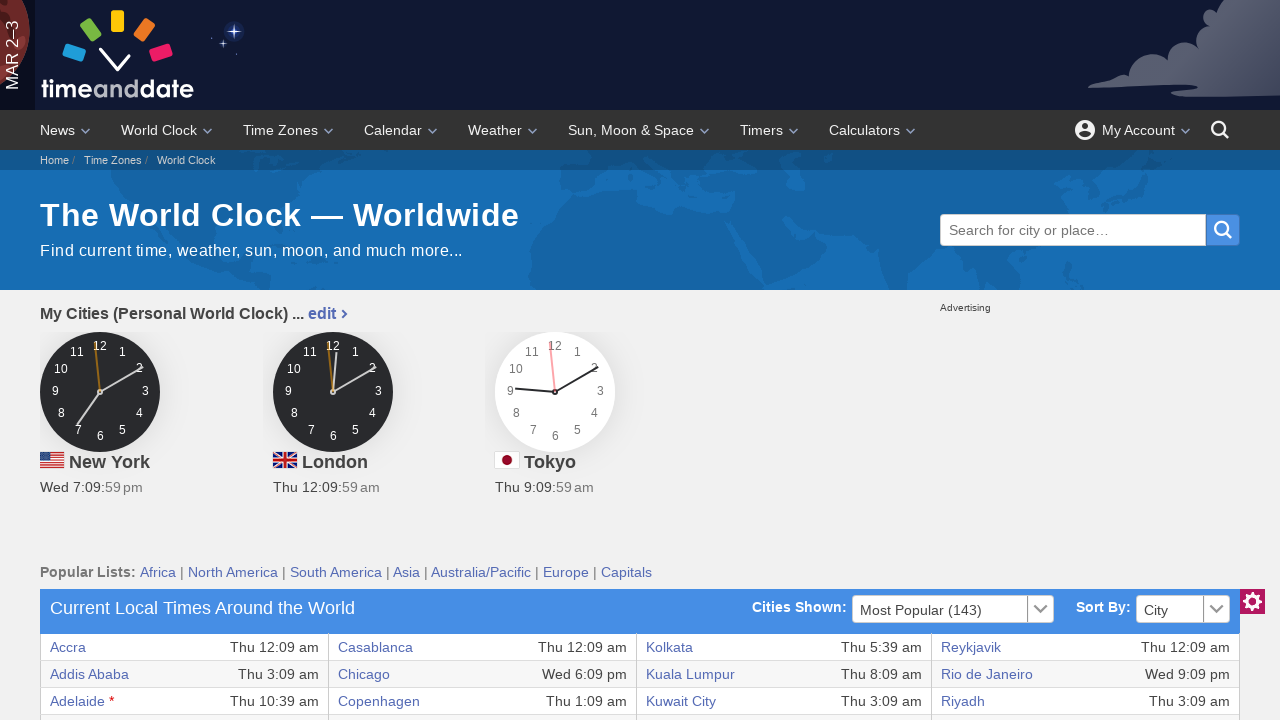

Retrieved cells from current table row (total cells: 8)
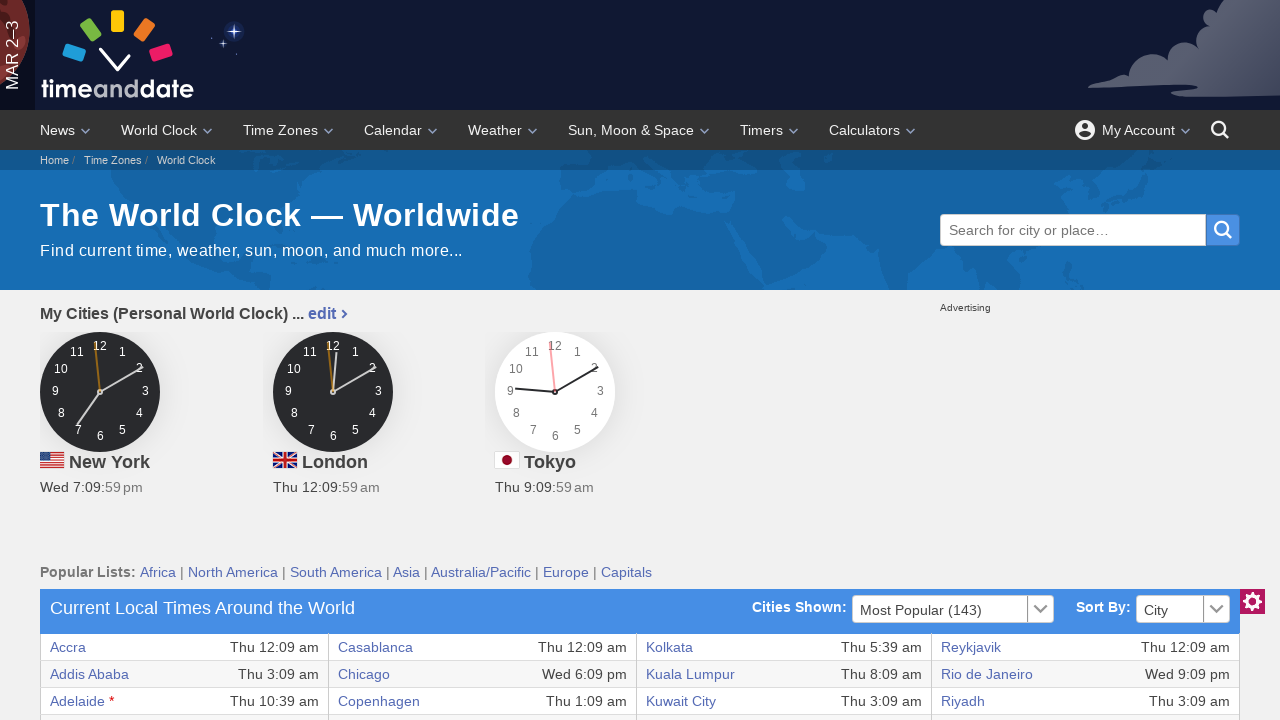

Extracted cell data: 'Atlanta'
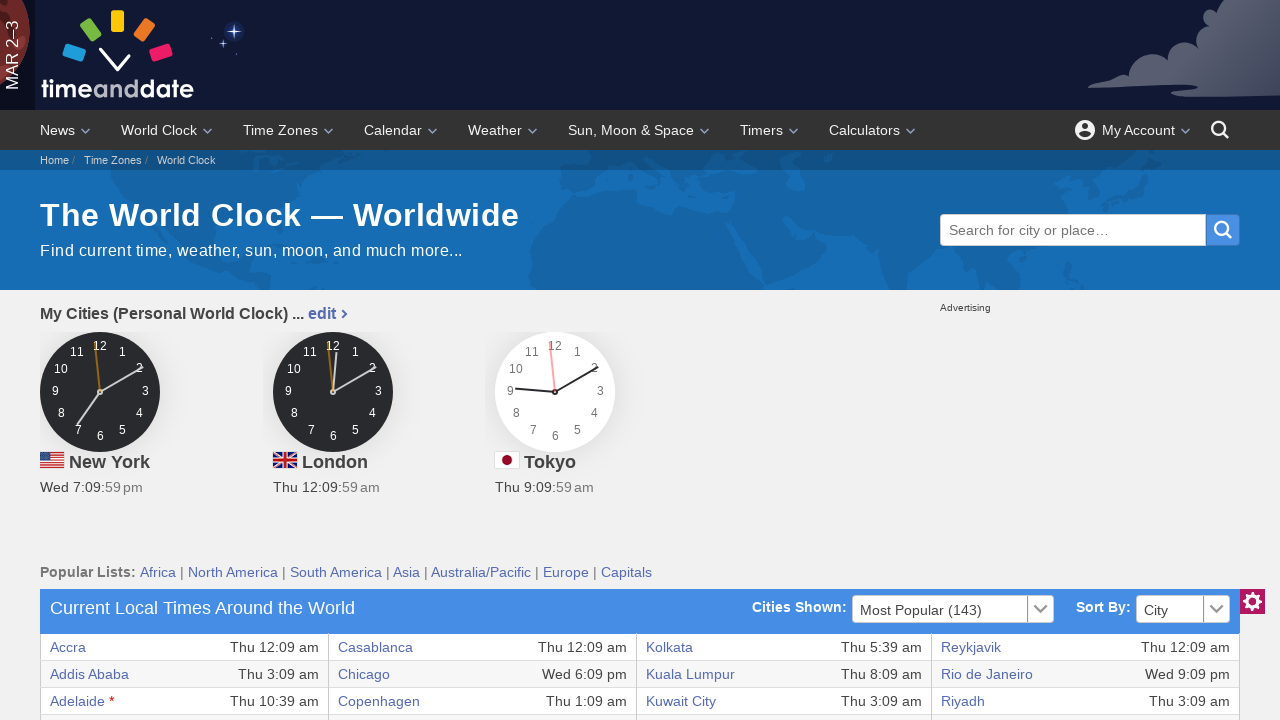

Extracted cell data: 'Wed 7:09 pm'
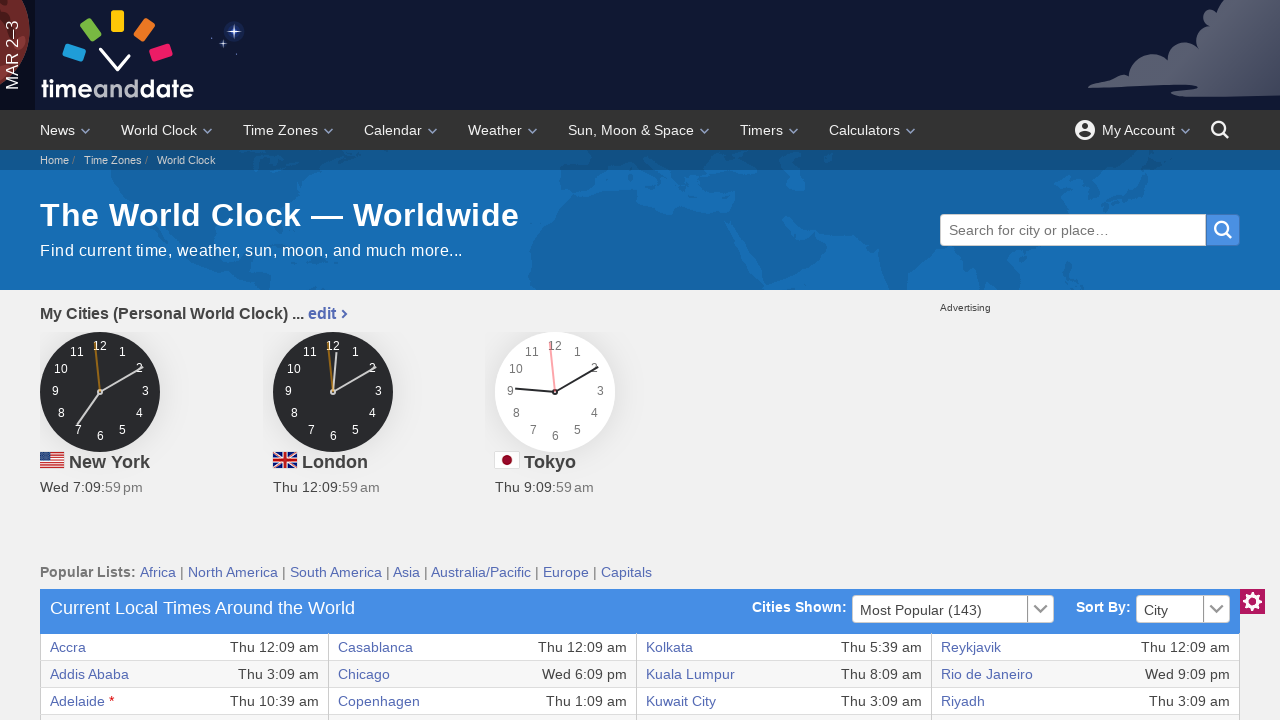

Extracted cell data: 'Frankfurt'
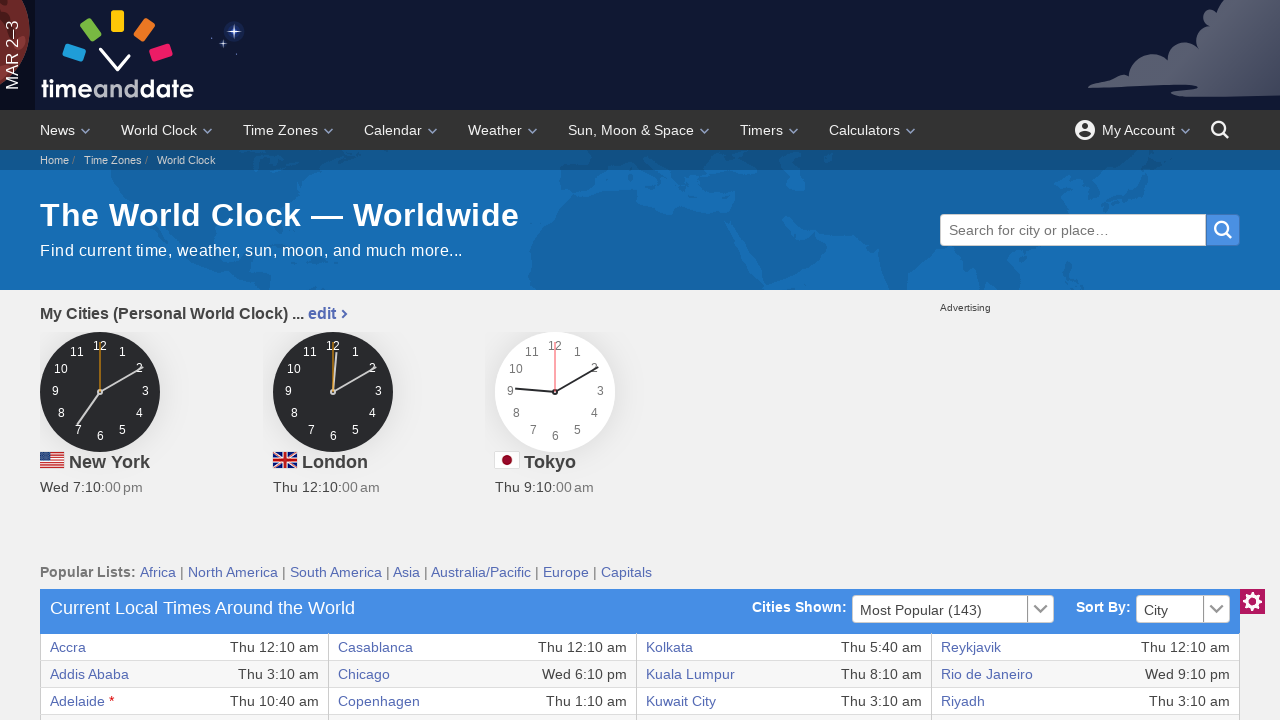

Extracted cell data: 'Thu 1:10 am'
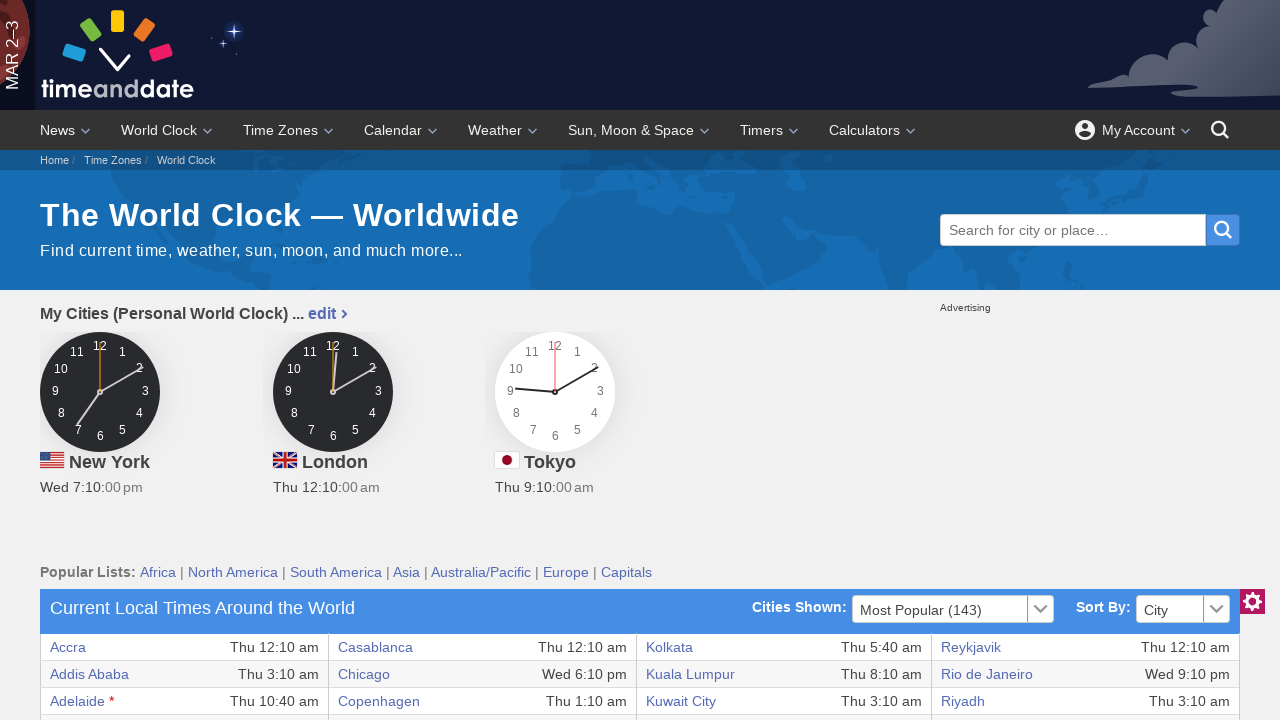

Extracted cell data: 'Managua'
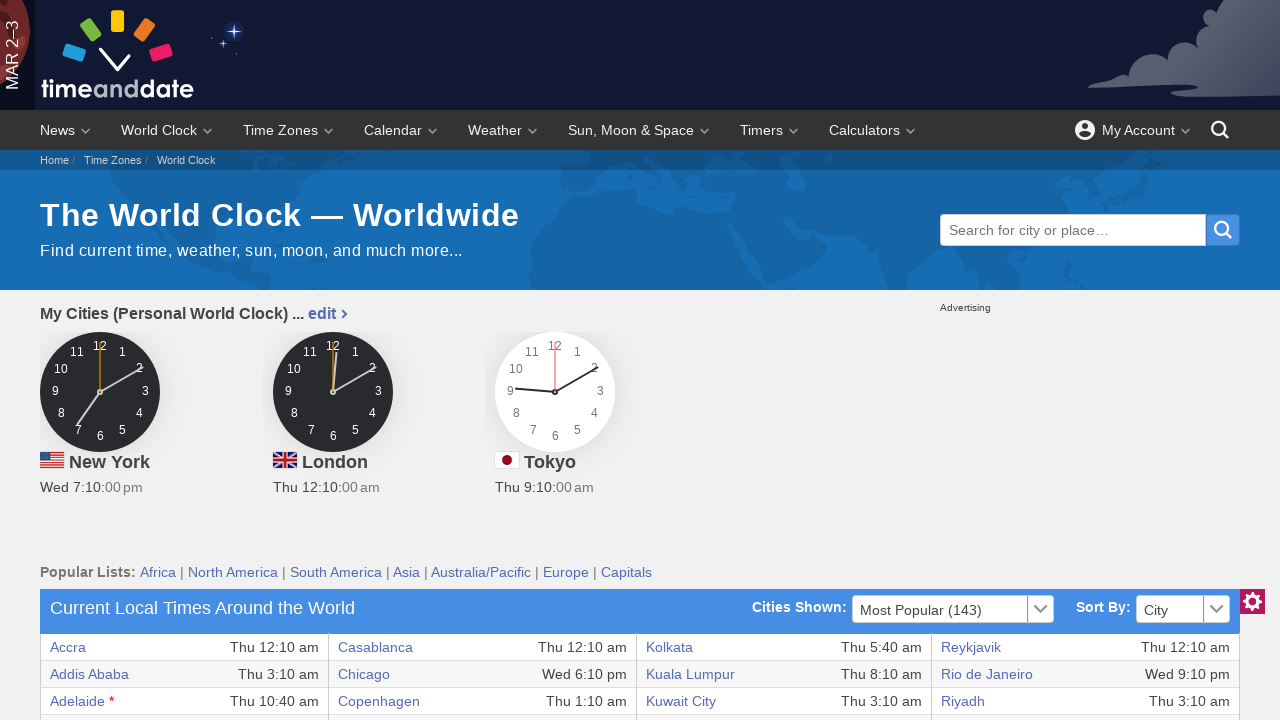

Extracted cell data: 'Wed 6:10 pm'
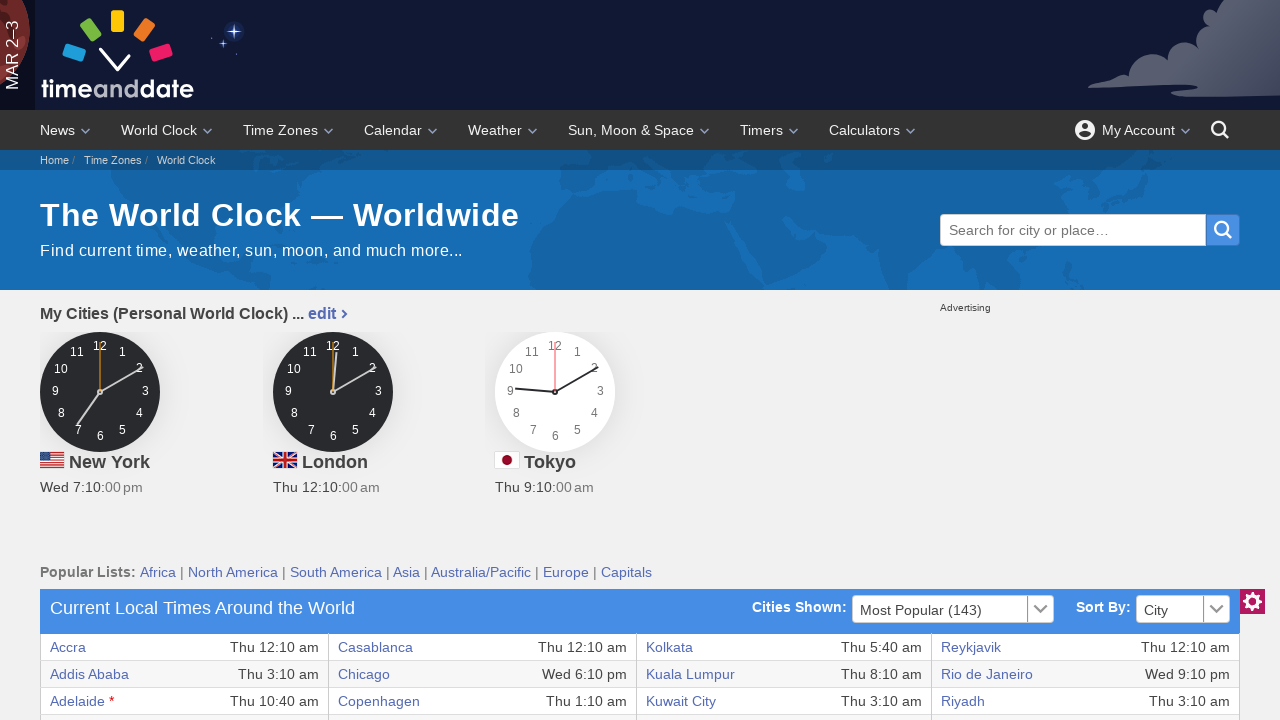

Extracted cell data: 'Shanghai'
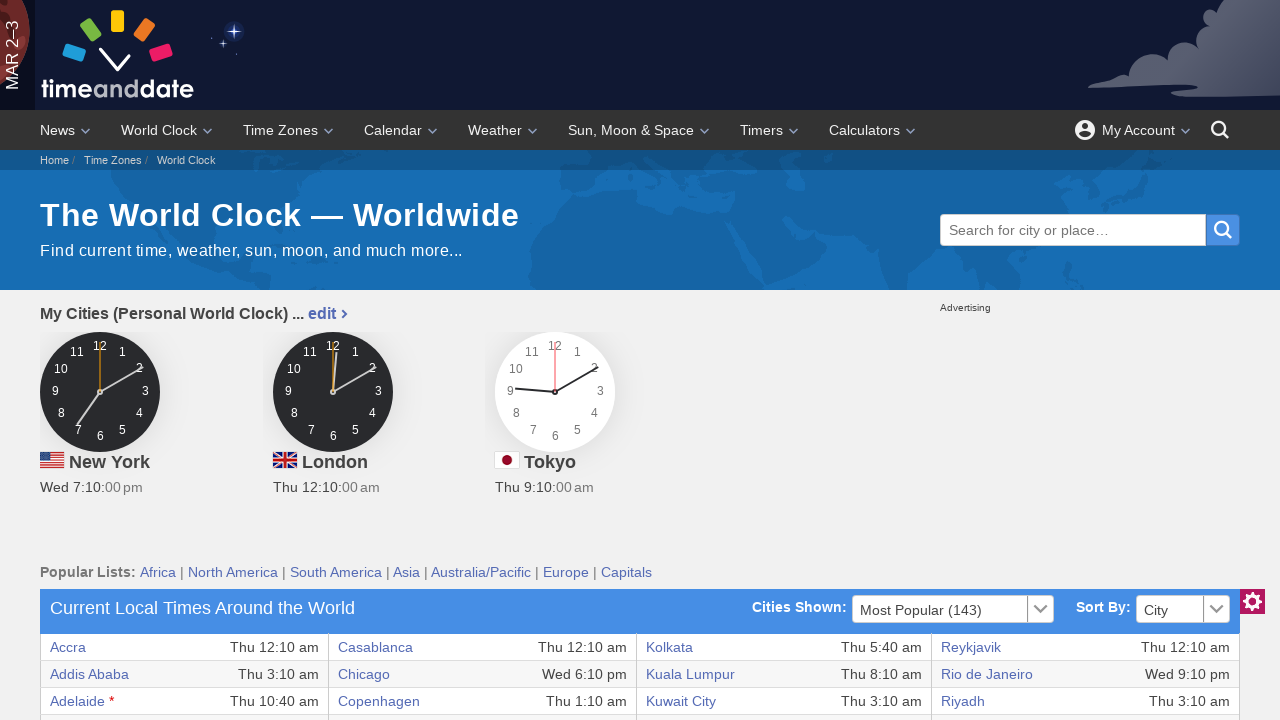

Extracted cell data: 'Thu 8:10 am'
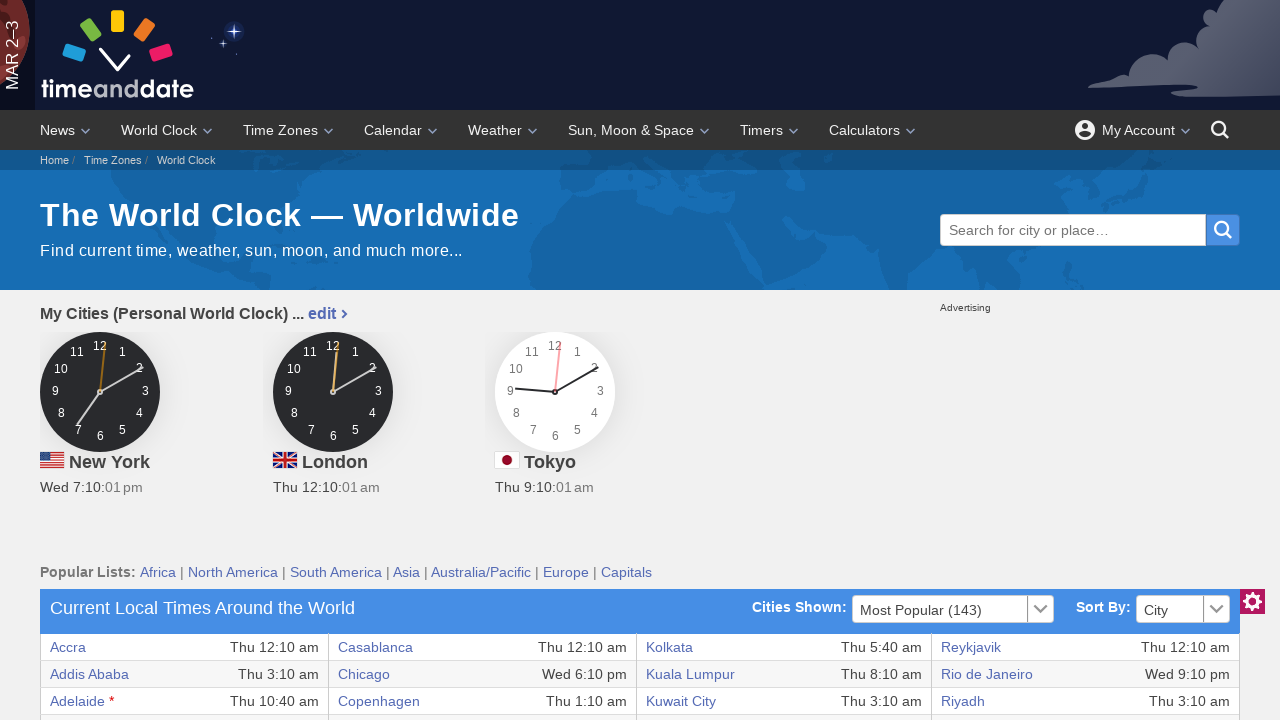

Retrieved cells from current table row (total cells: 8)
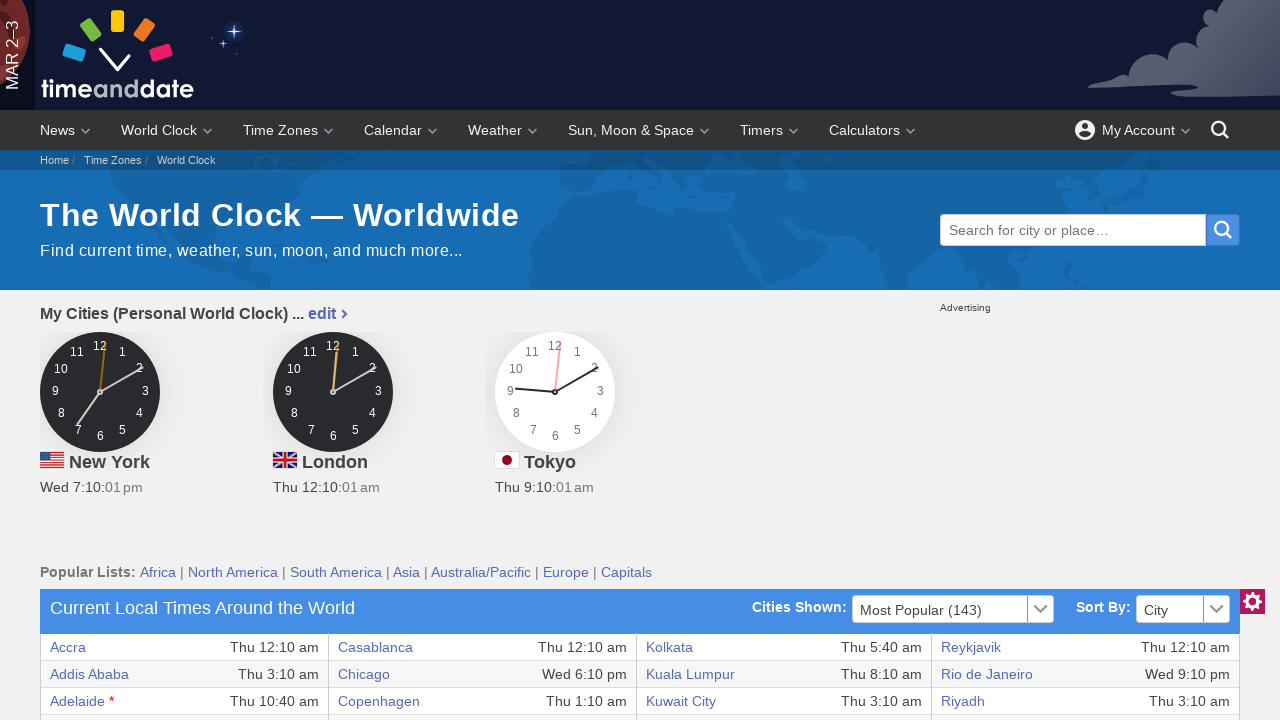

Extracted cell data: 'Auckland *'
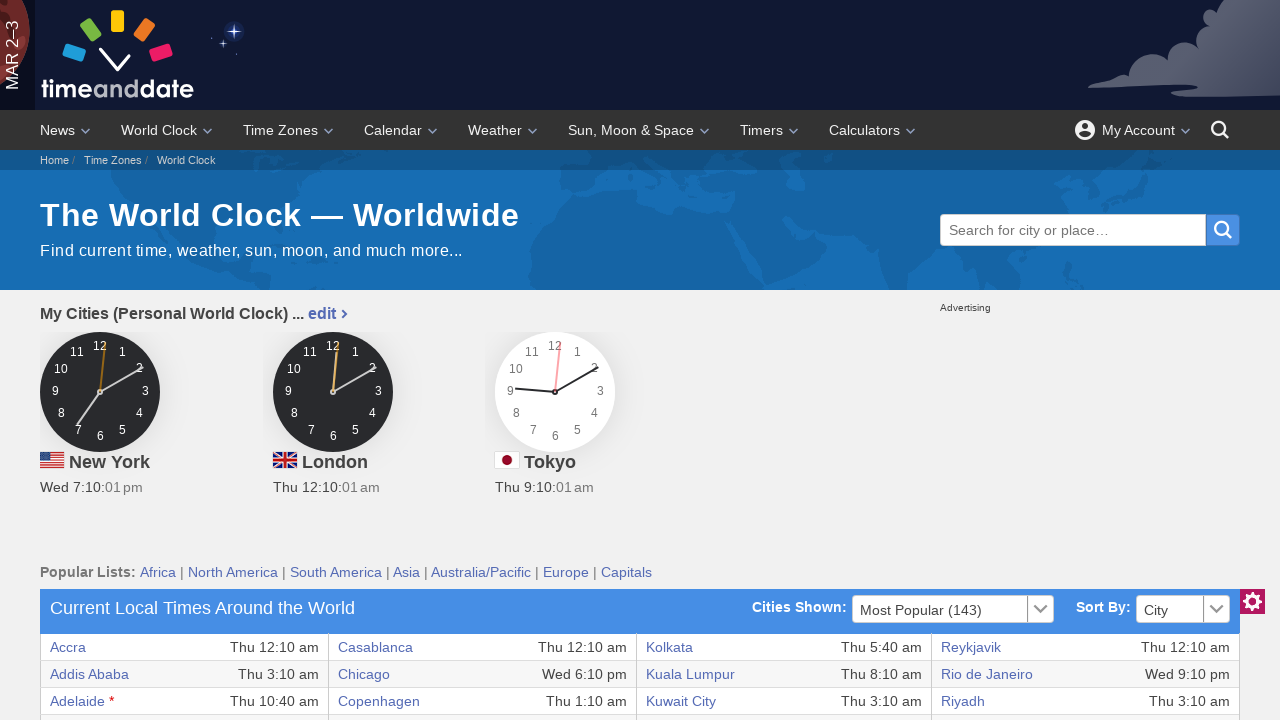

Extracted cell data: 'Thu 1:10 pm'
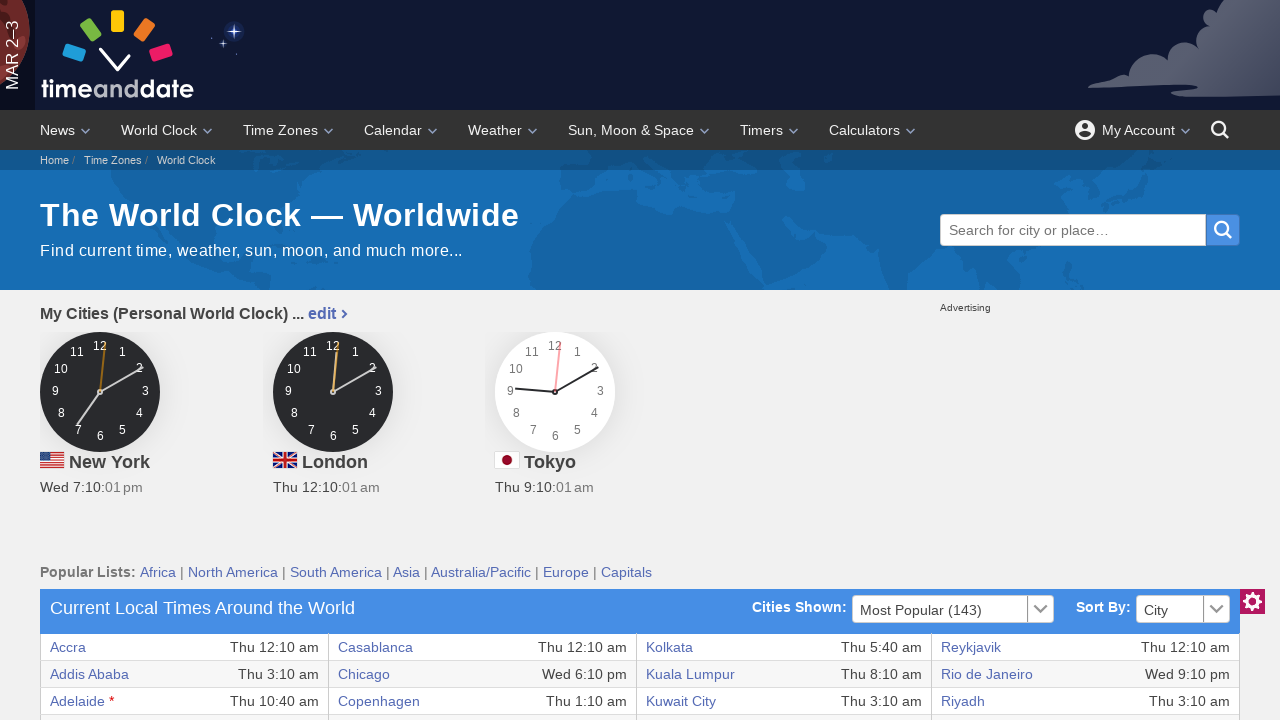

Extracted cell data: 'Guatemala City'
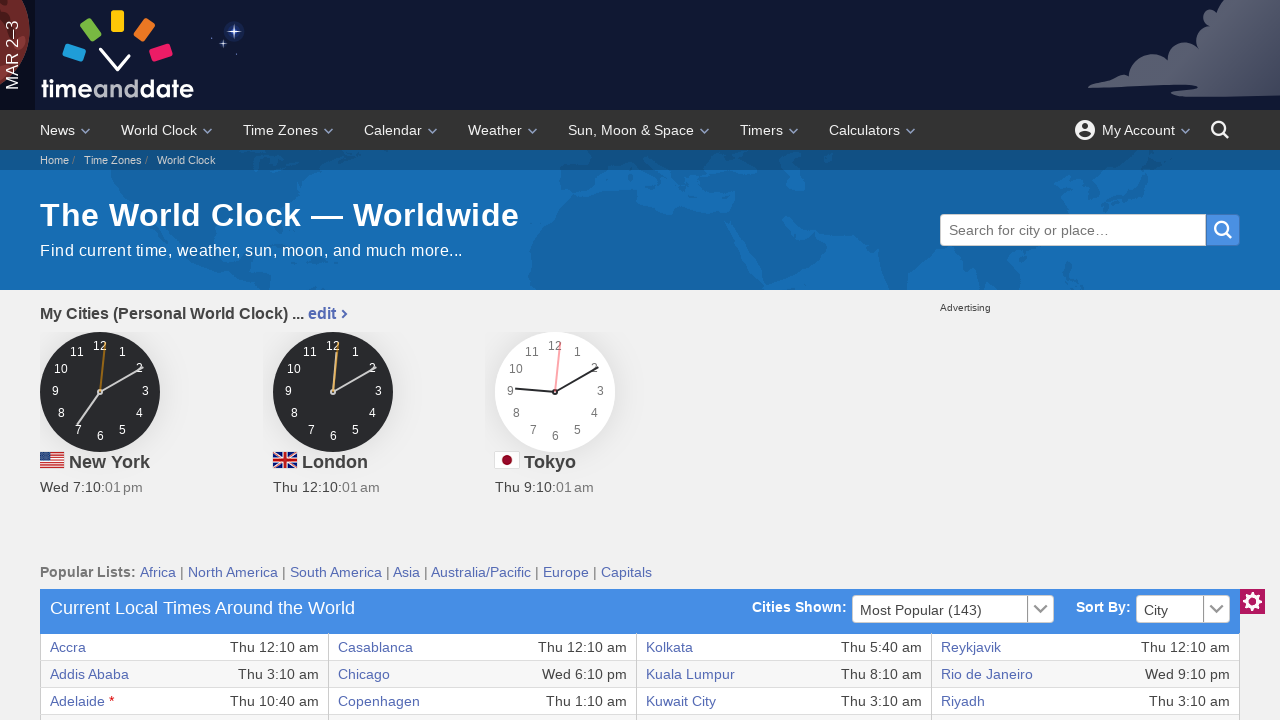

Extracted cell data: 'Wed 6:10 pm'
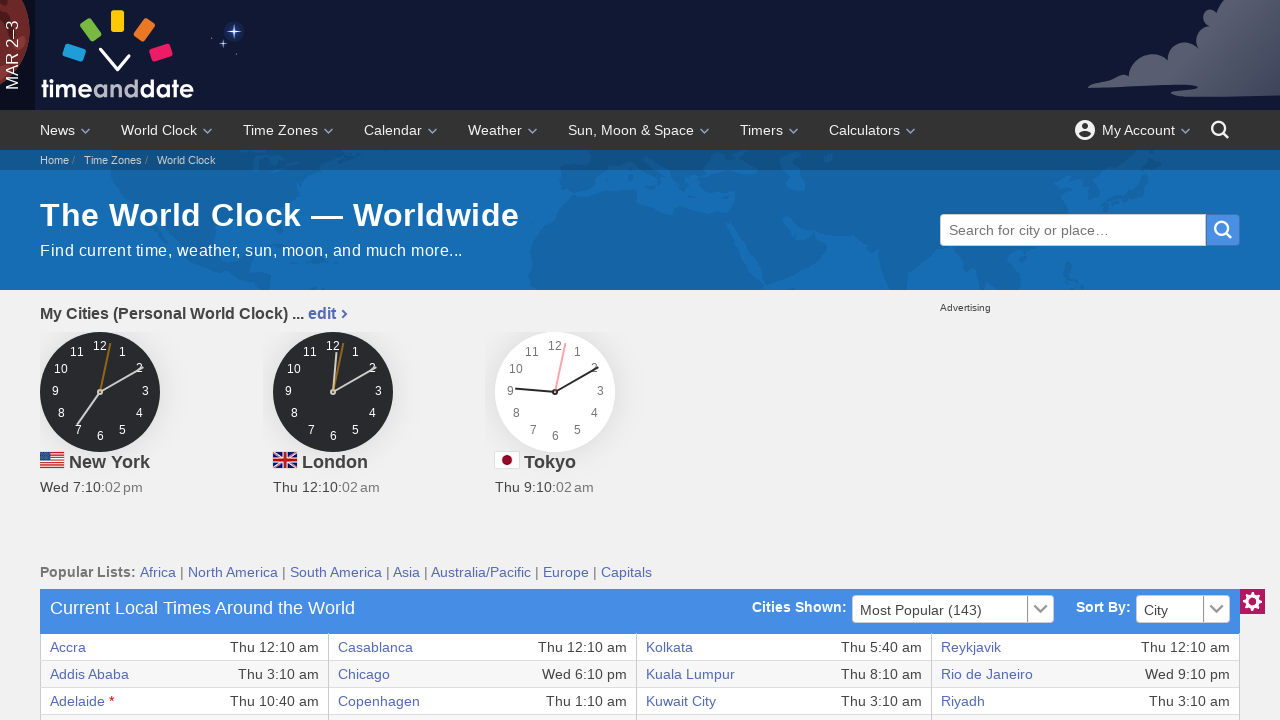

Extracted cell data: 'Manila'
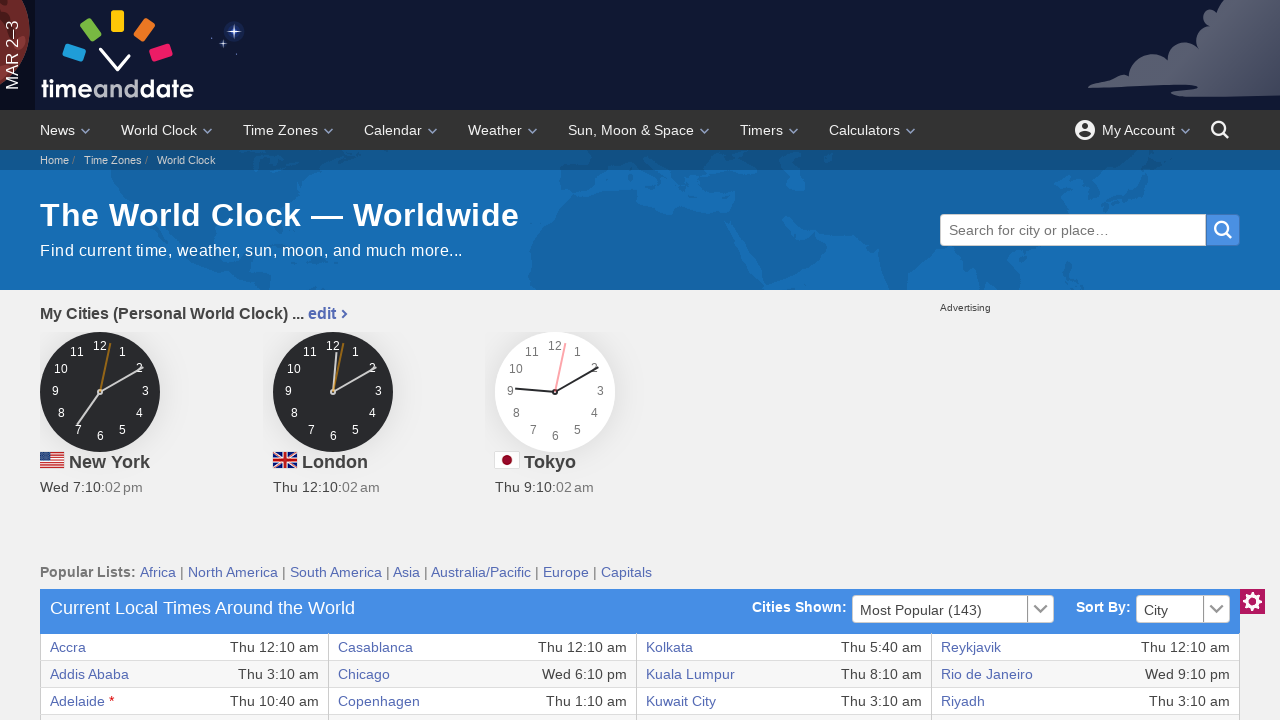

Extracted cell data: 'Thu 8:10 am'
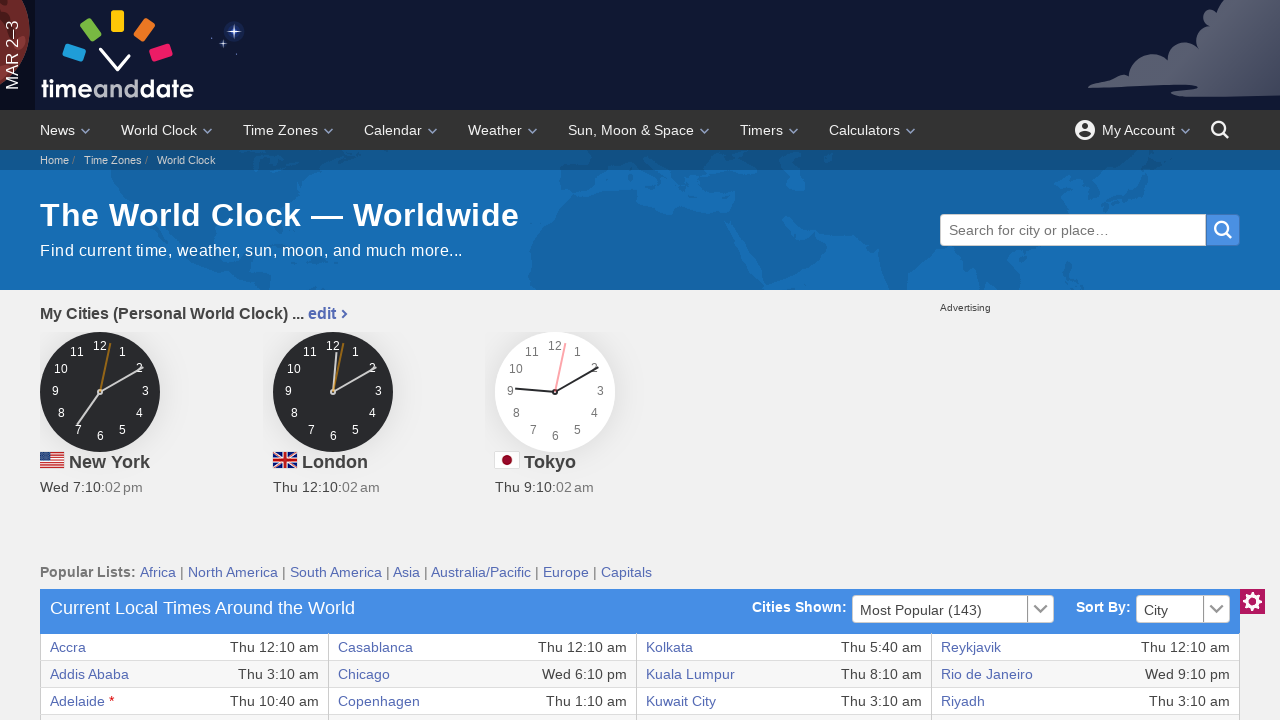

Extracted cell data: 'Singapore'
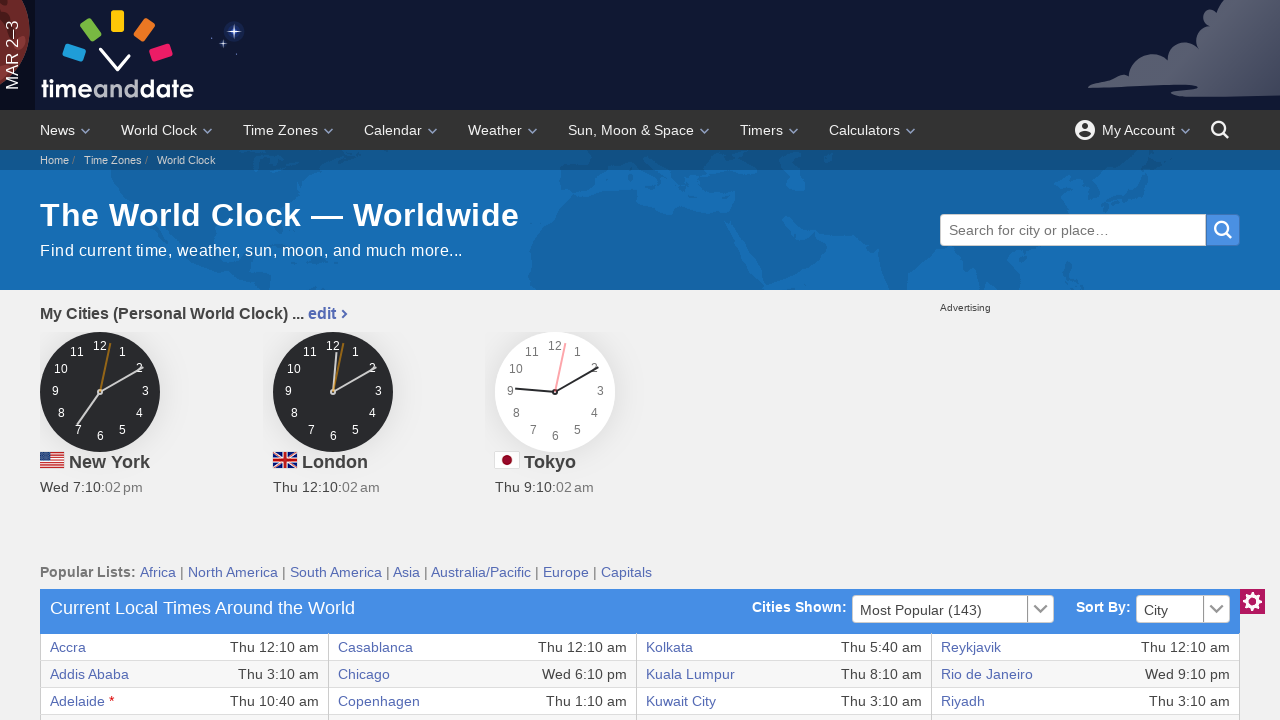

Extracted cell data: 'Thu 8:10 am'
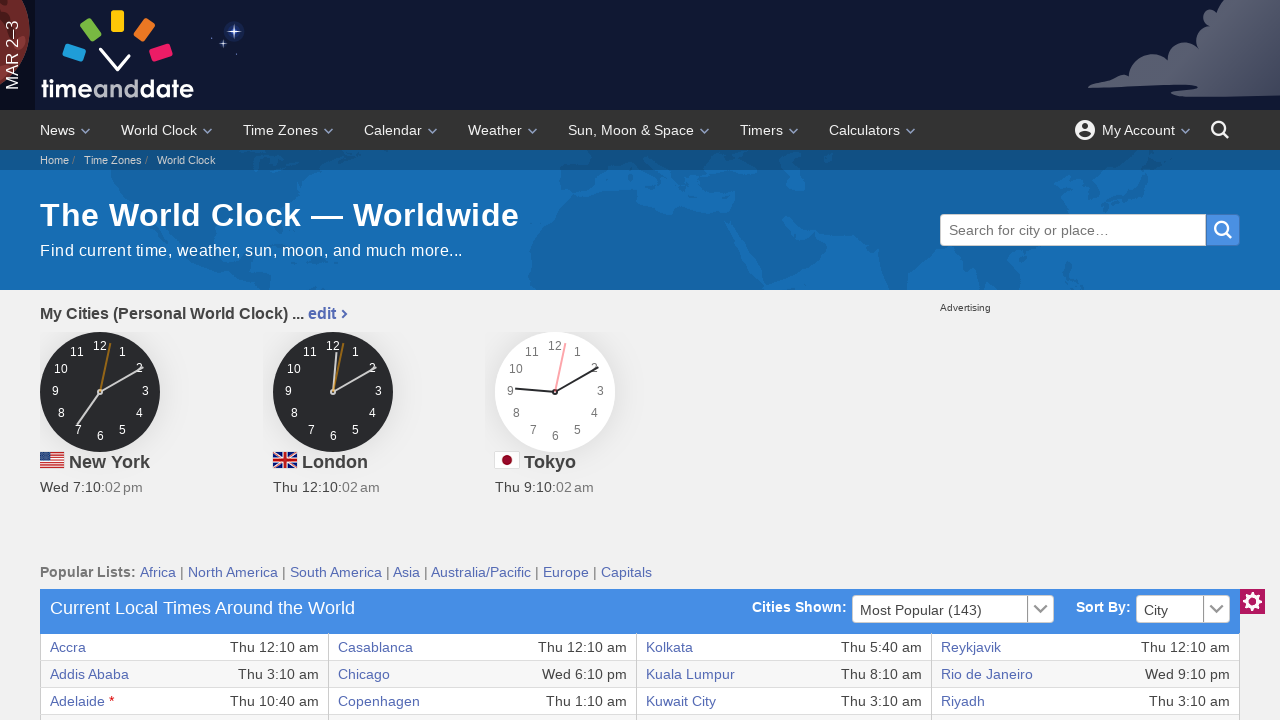

Retrieved cells from current table row (total cells: 8)
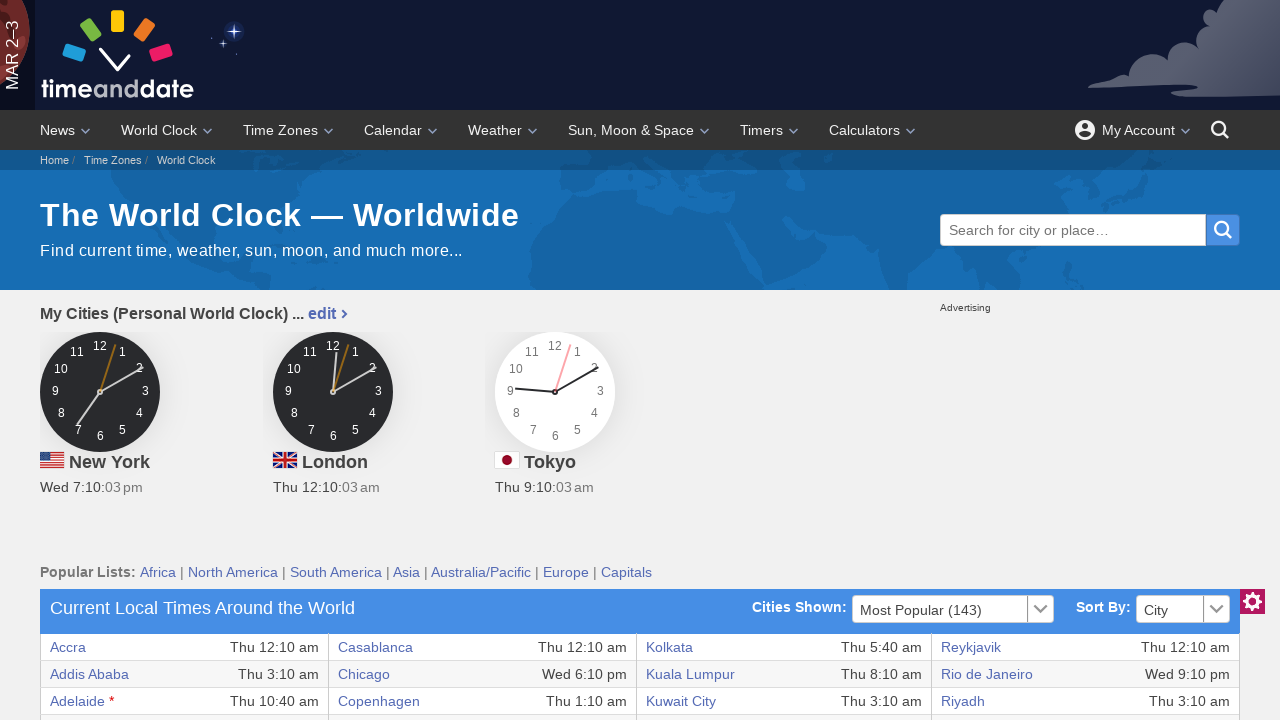

Extracted cell data: 'Baghdad'
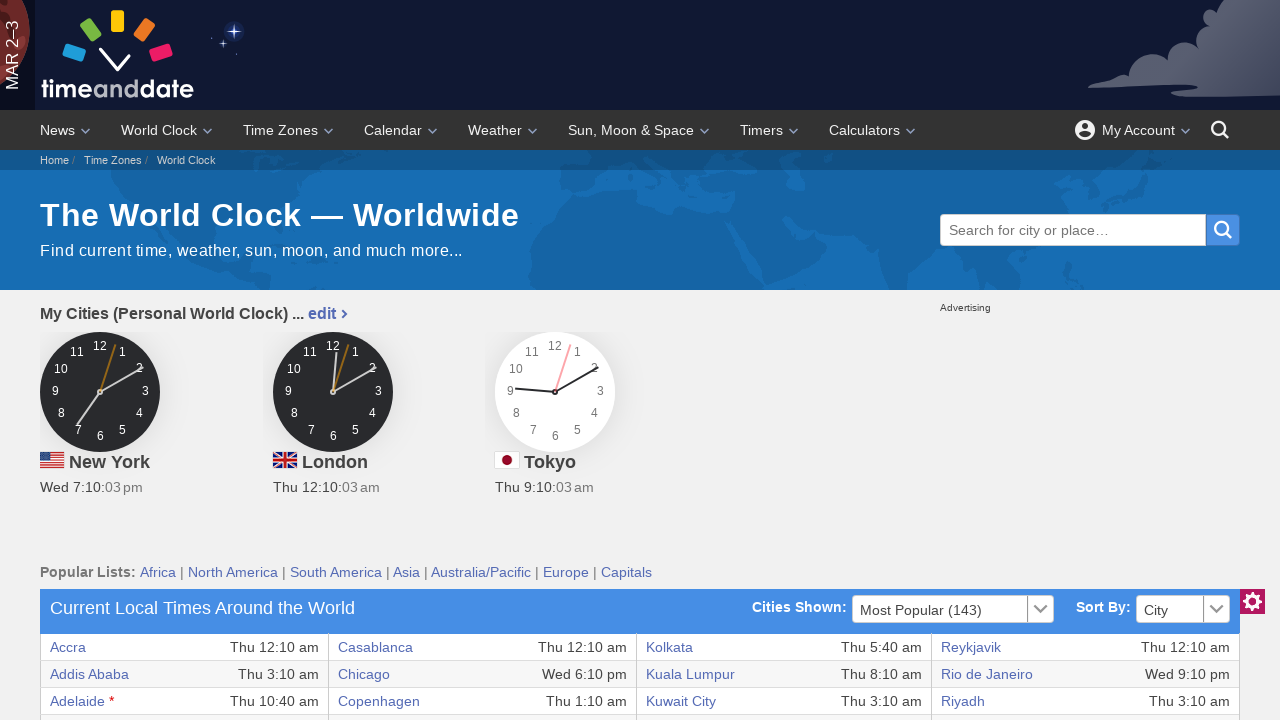

Extracted cell data: 'Thu 3:10 am'
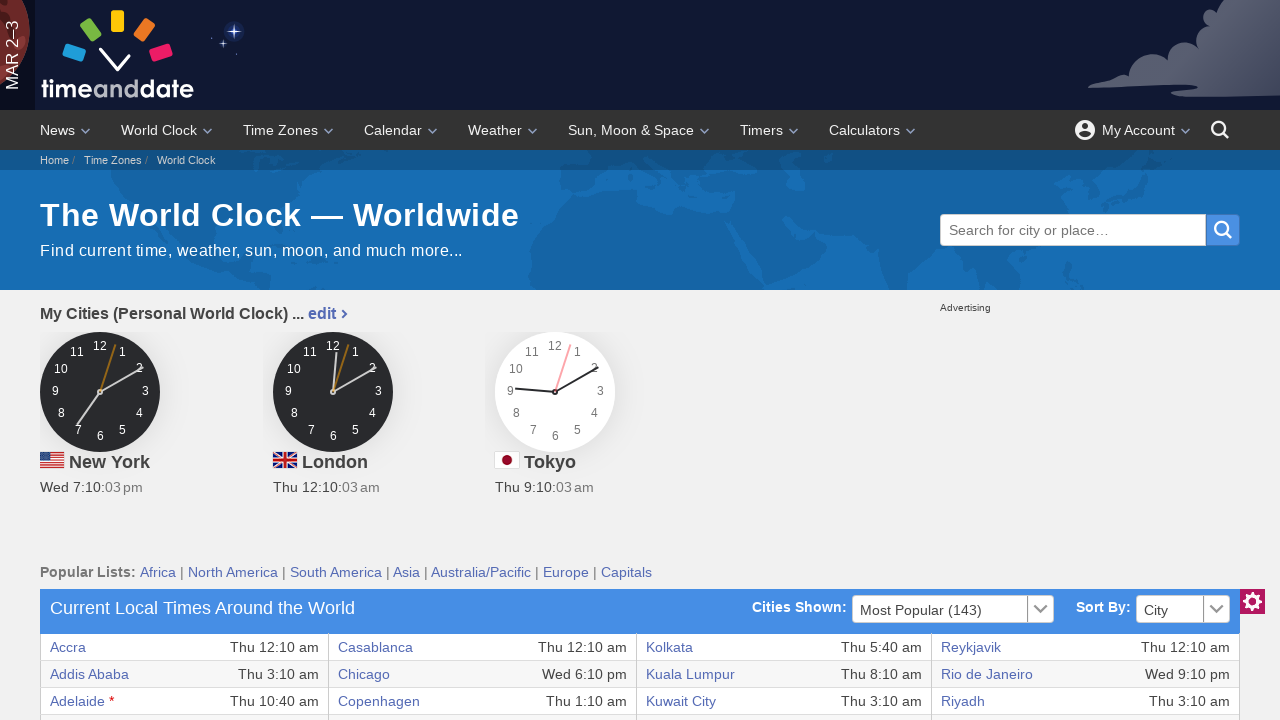

Extracted cell data: 'Halifax'
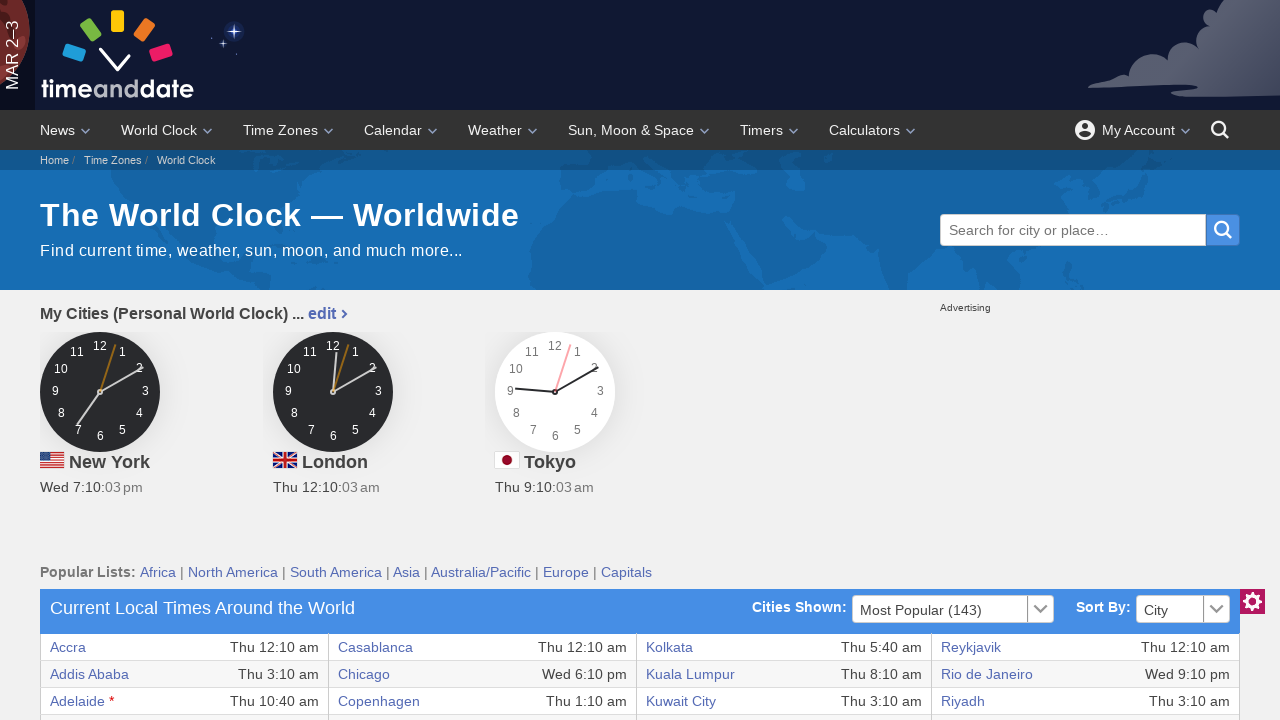

Extracted cell data: 'Wed 8:10 pm'
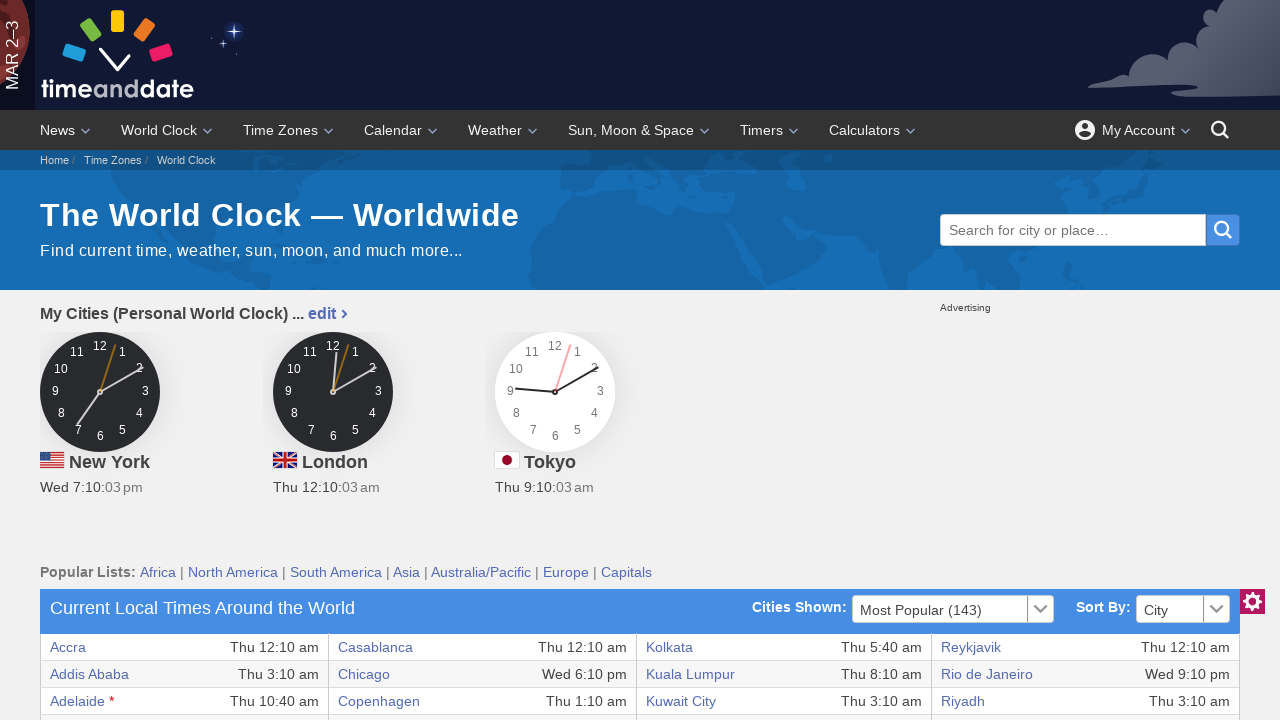

Extracted cell data: 'Melbourne *'
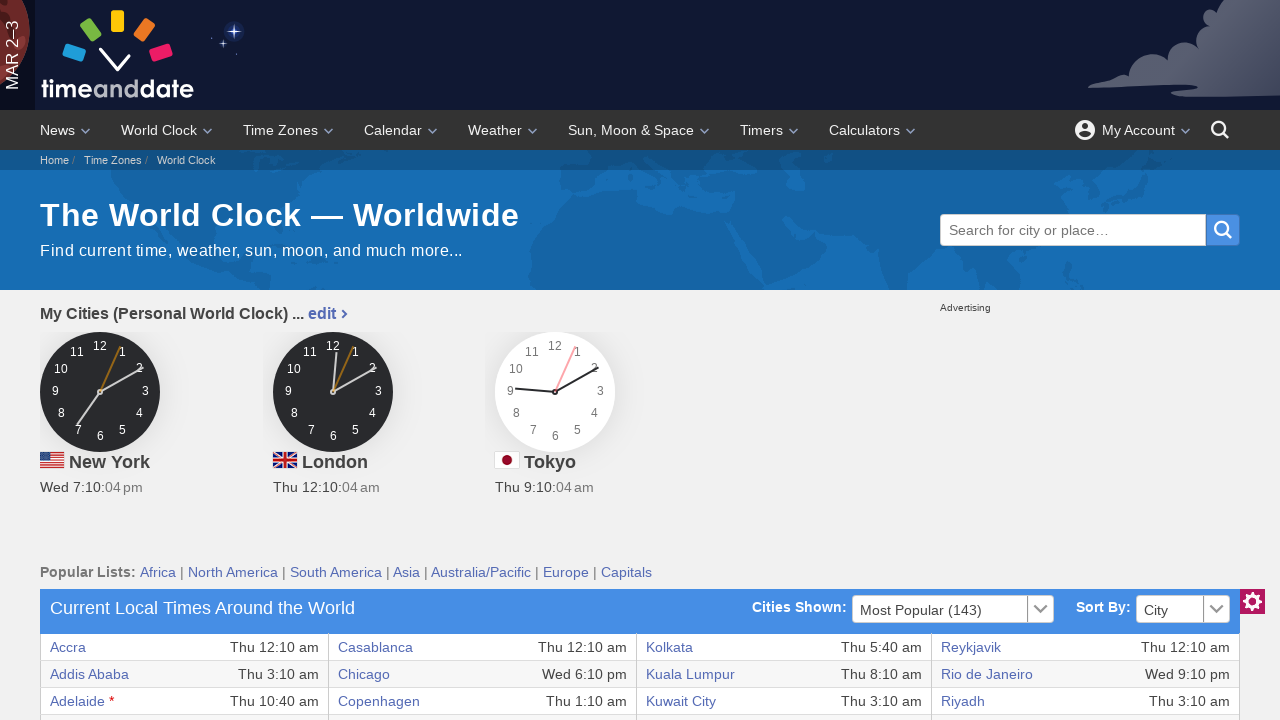

Extracted cell data: 'Thu 11:10 am'
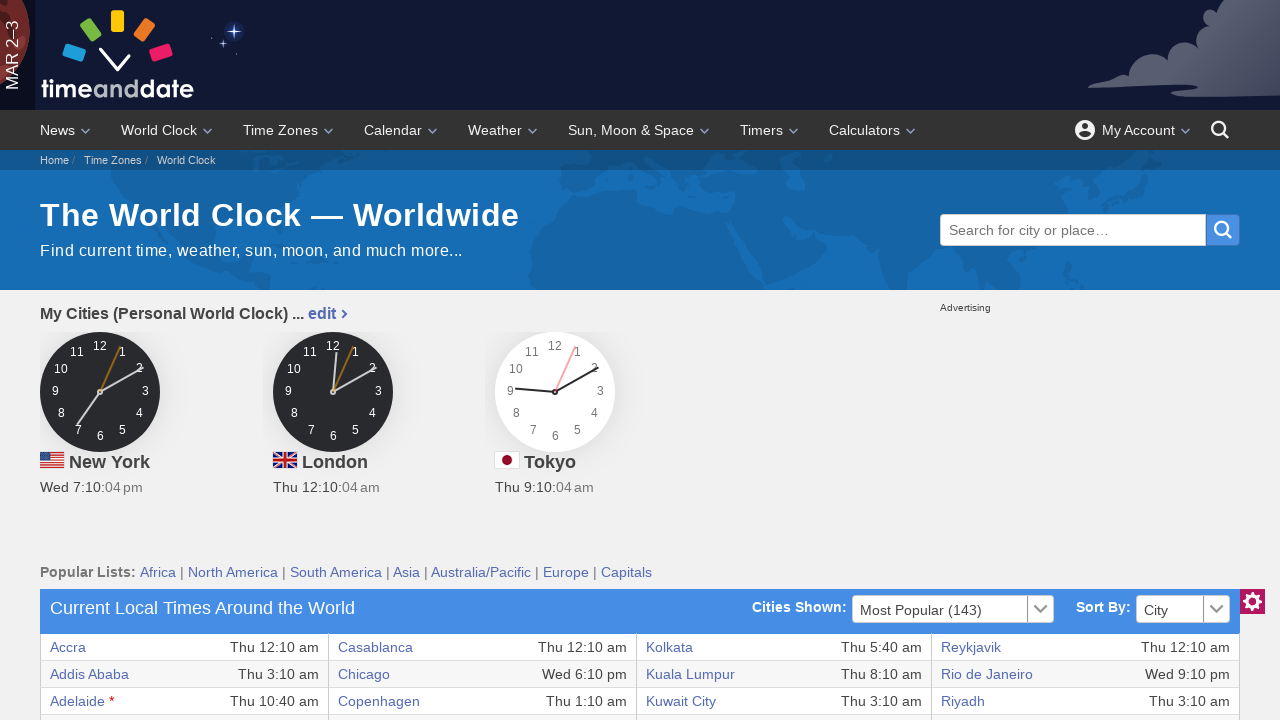

Extracted cell data: 'Sofia'
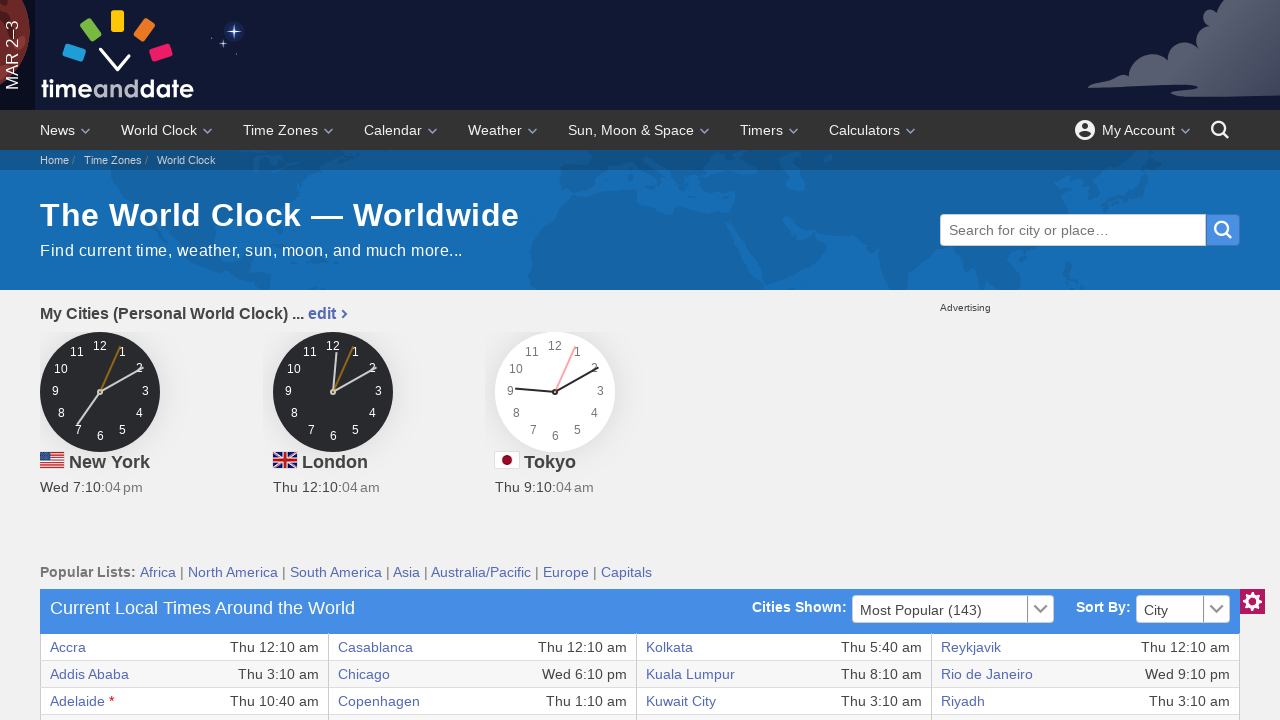

Extracted cell data: 'Thu 2:10 am'
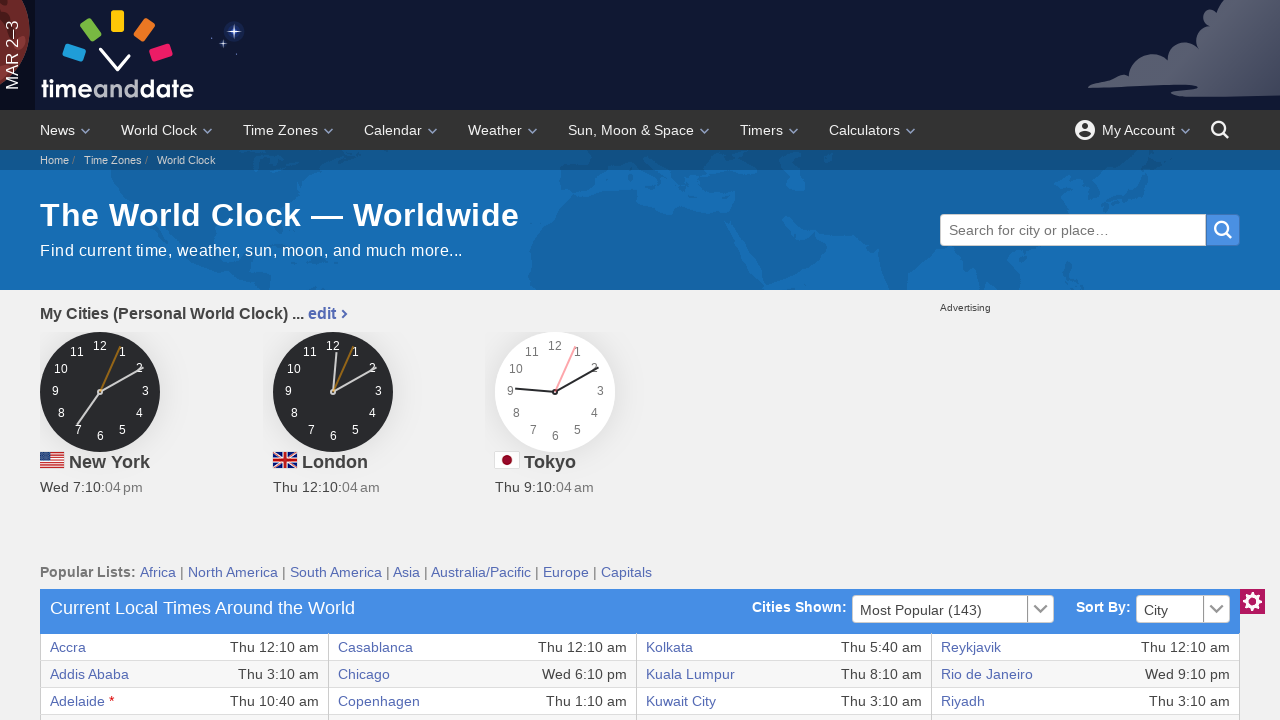

Retrieved cells from current table row (total cells: 8)
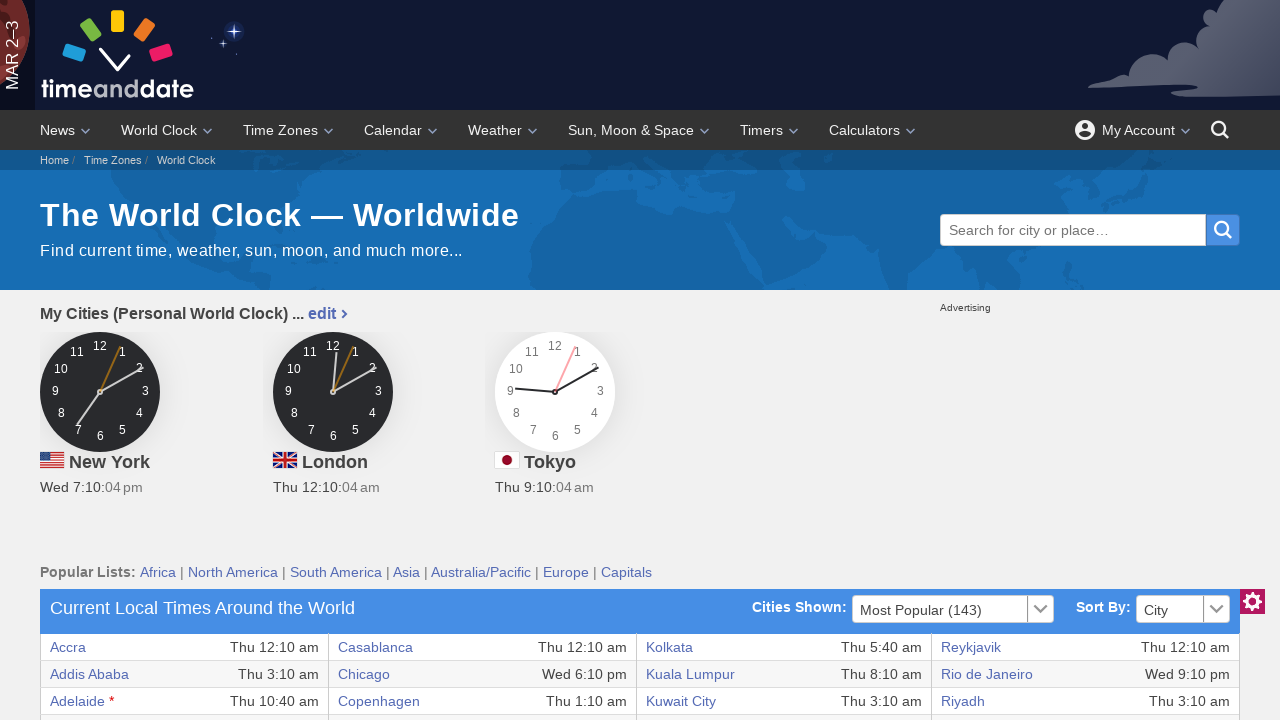

Extracted cell data: 'Bangkok'
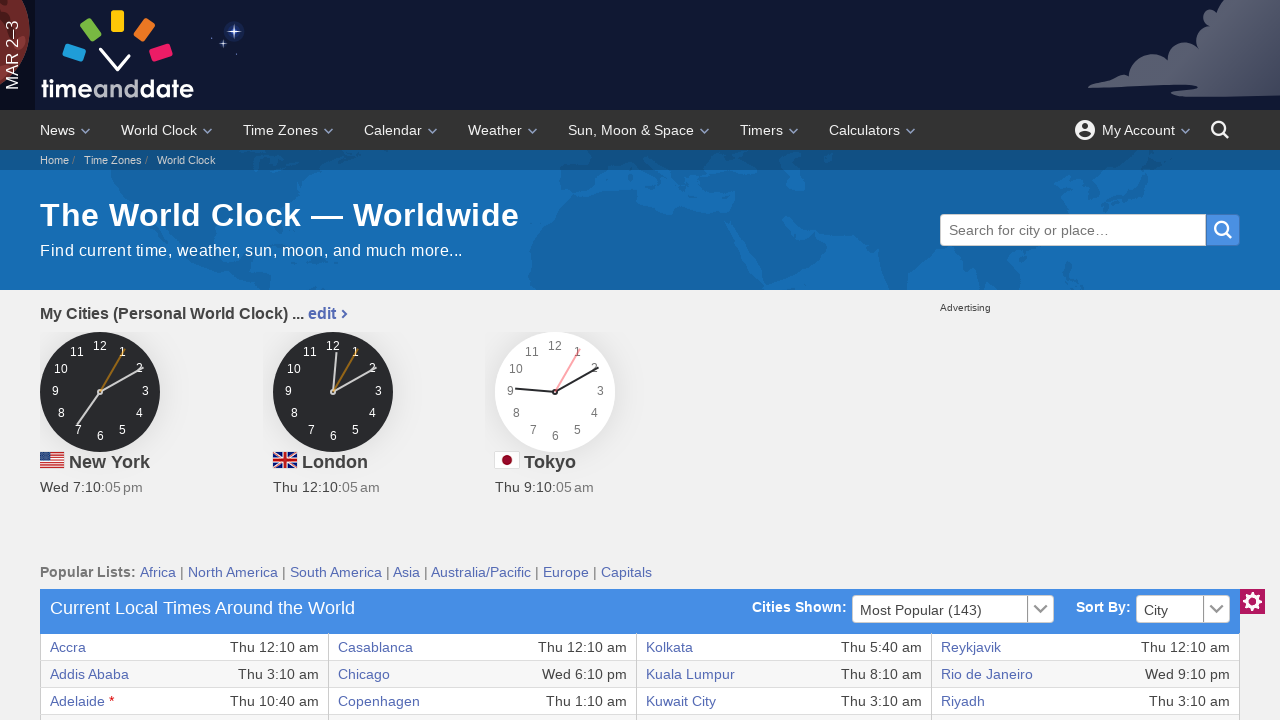

Extracted cell data: 'Thu 7:10 am'
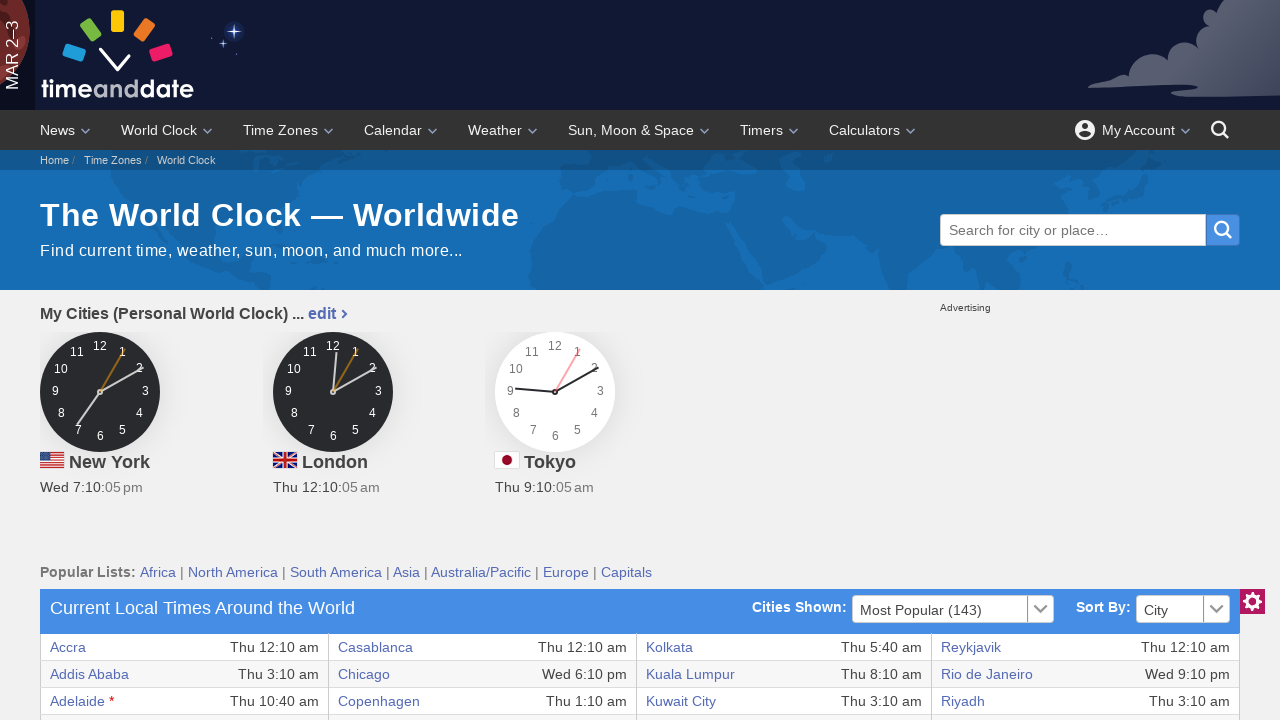

Extracted cell data: 'Hanoi'
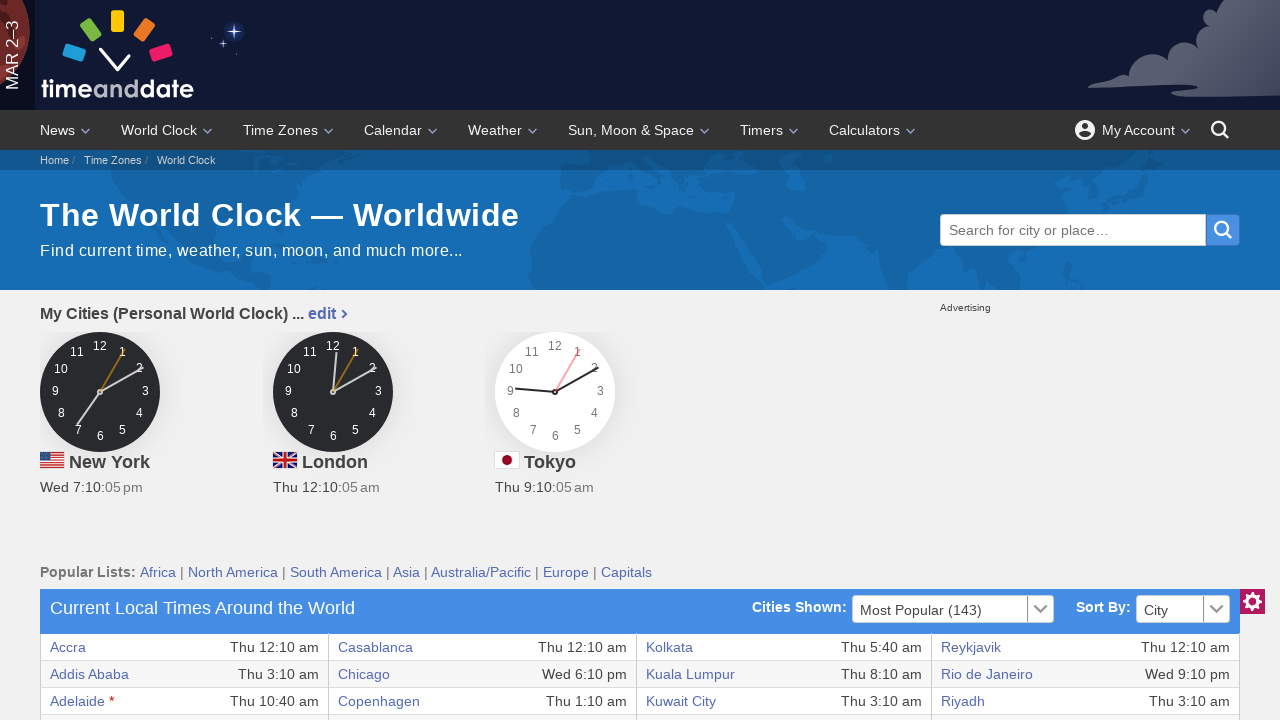

Extracted cell data: 'Thu 7:10 am'
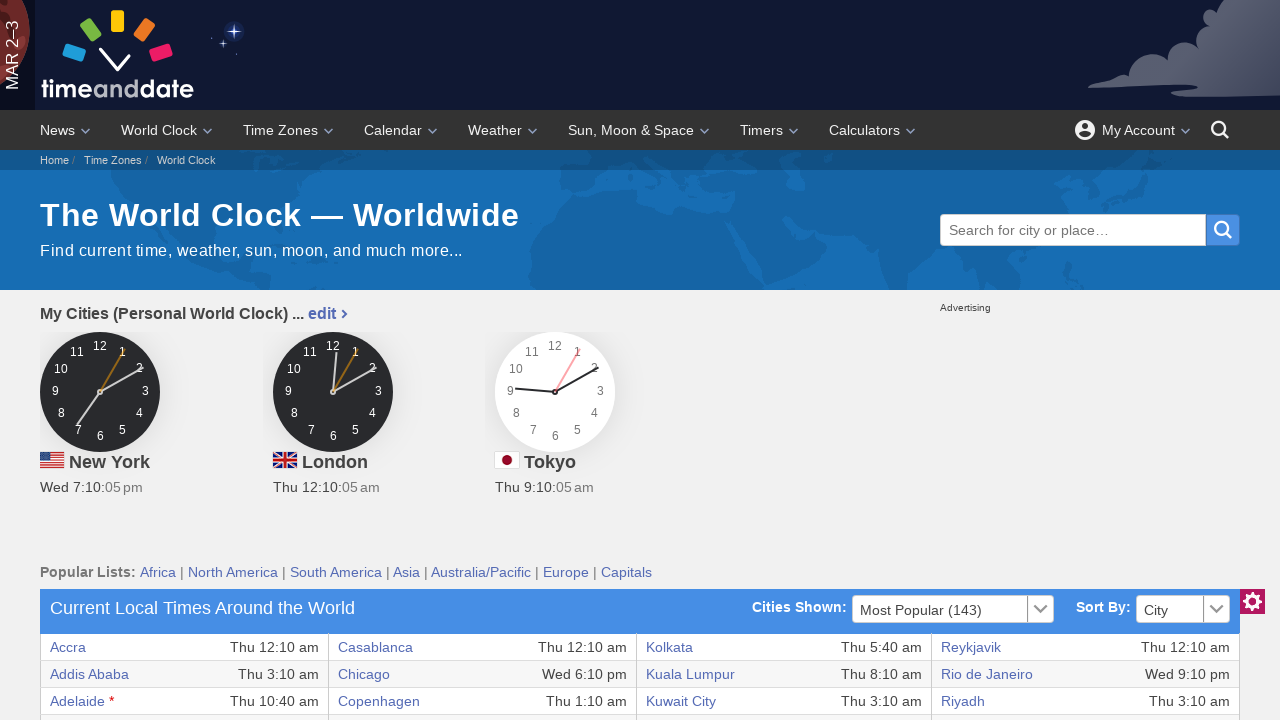

Extracted cell data: 'Mexico City'
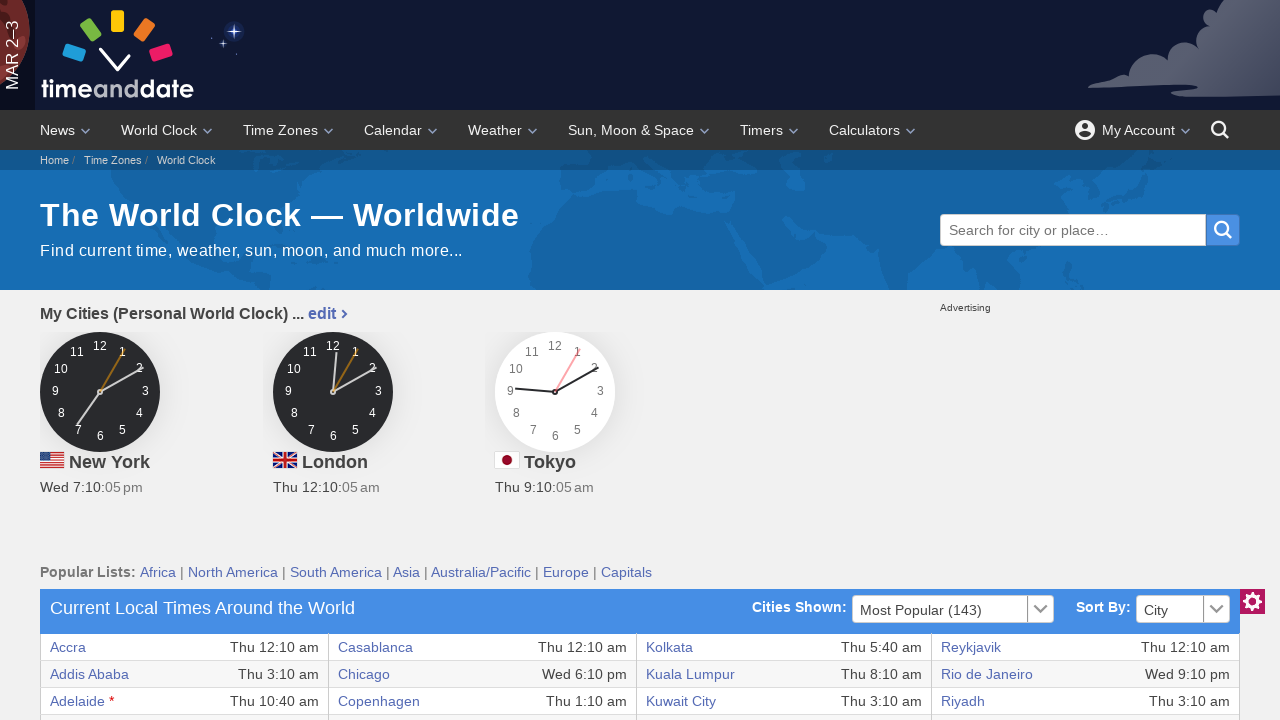

Extracted cell data: 'Wed 6:10 pm'
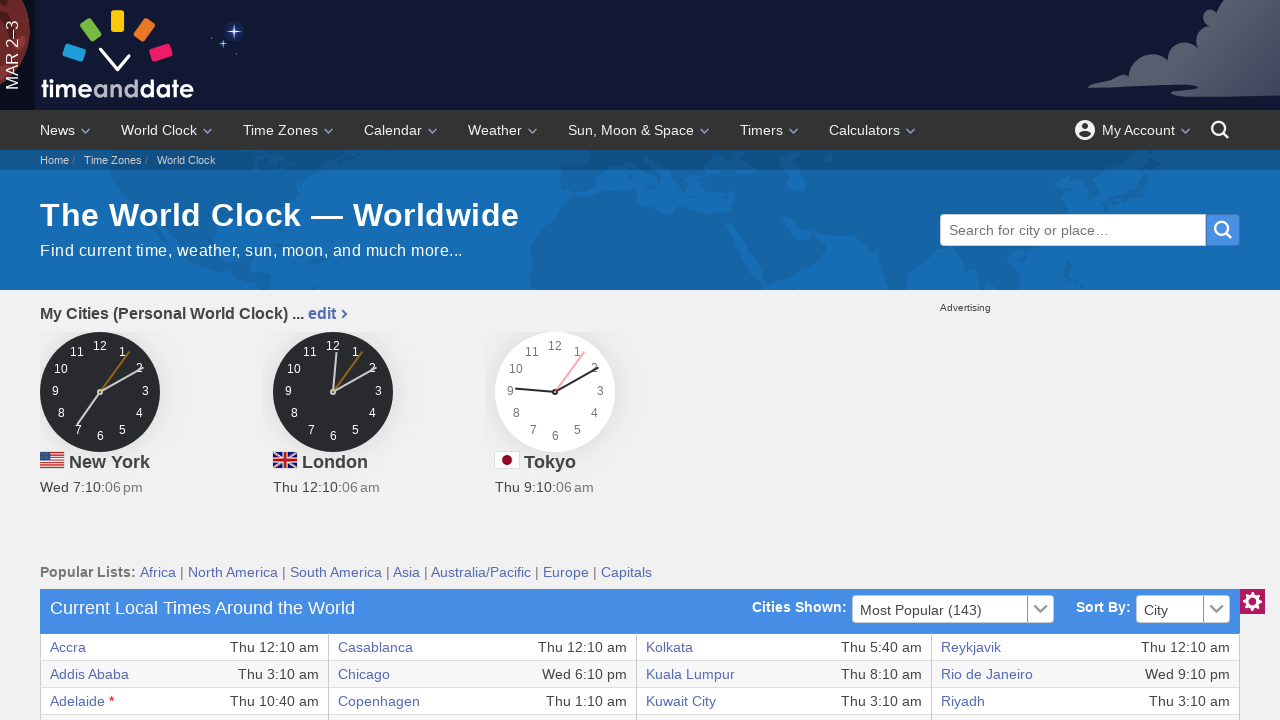

Extracted cell data: 'St. John's'
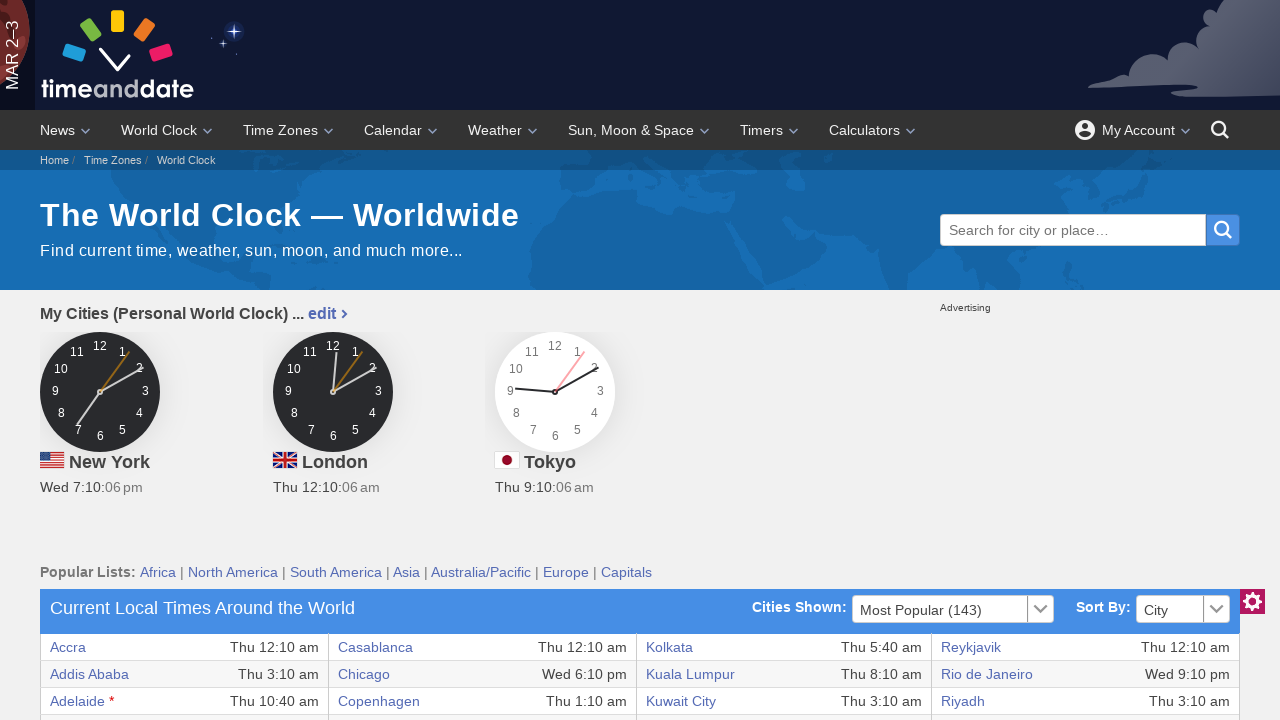

Extracted cell data: 'Wed 8:40 pm'
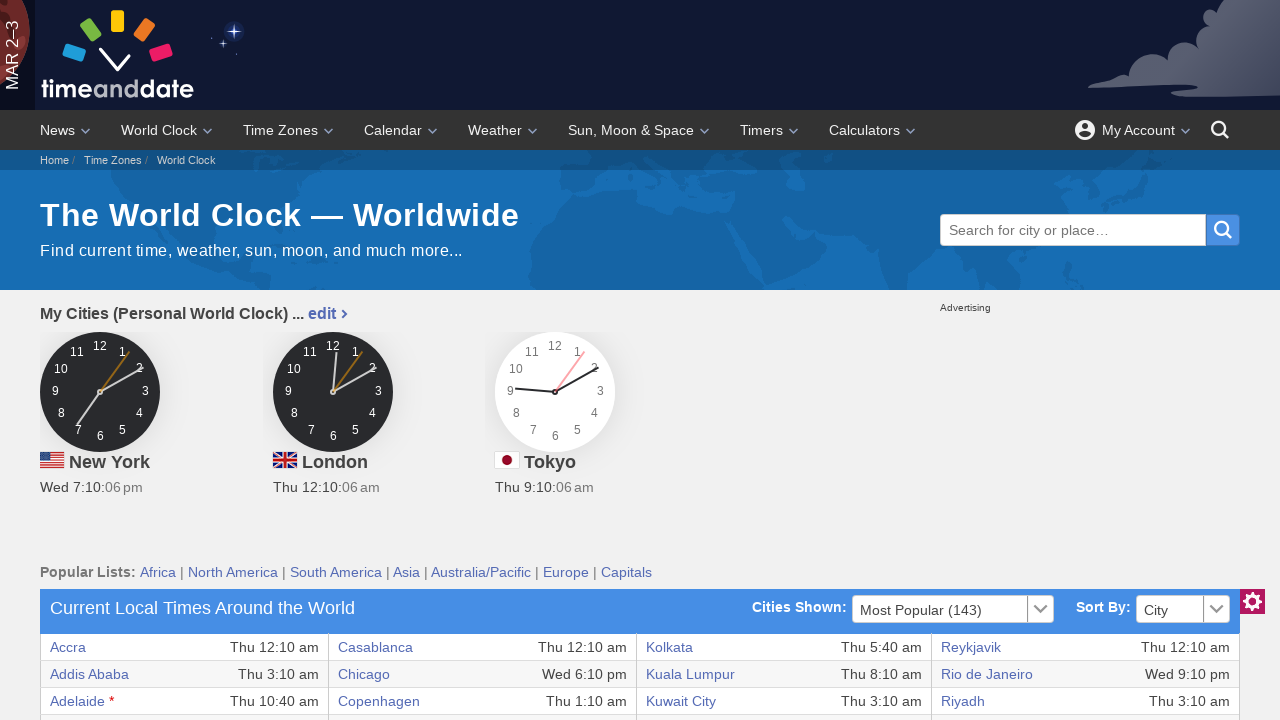

Retrieved cells from current table row (total cells: 8)
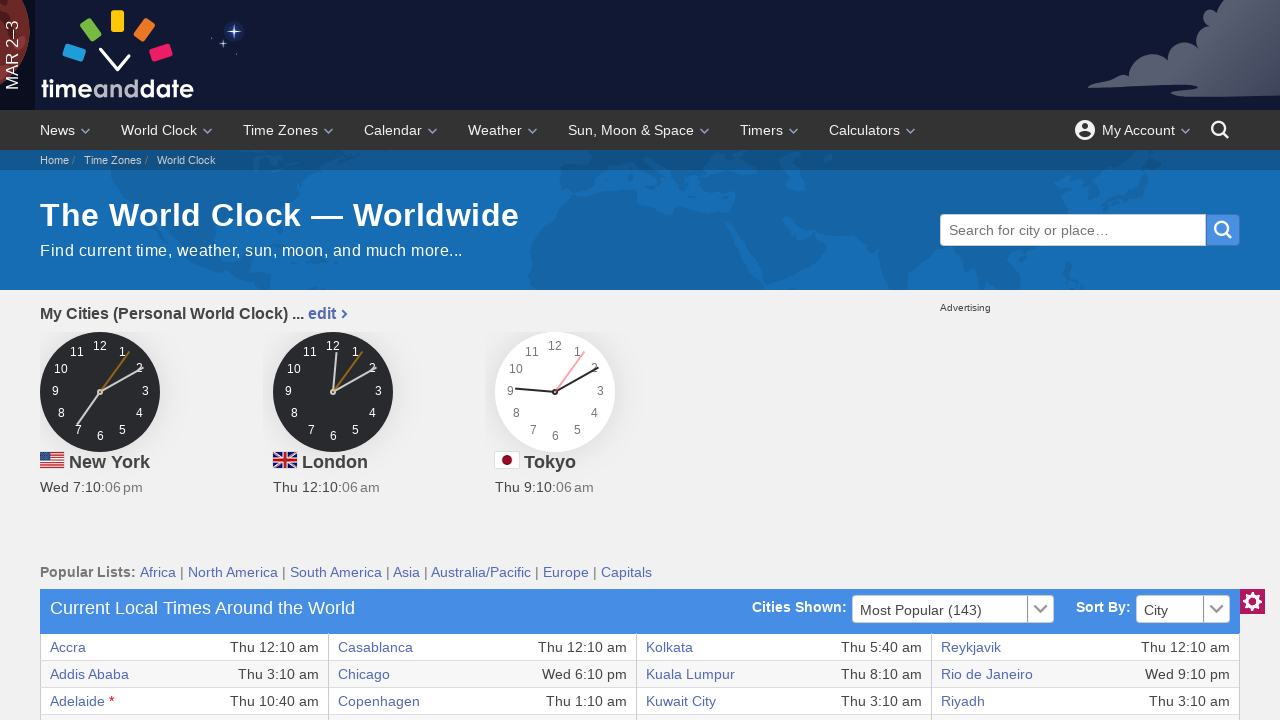

Extracted cell data: 'Barcelona'
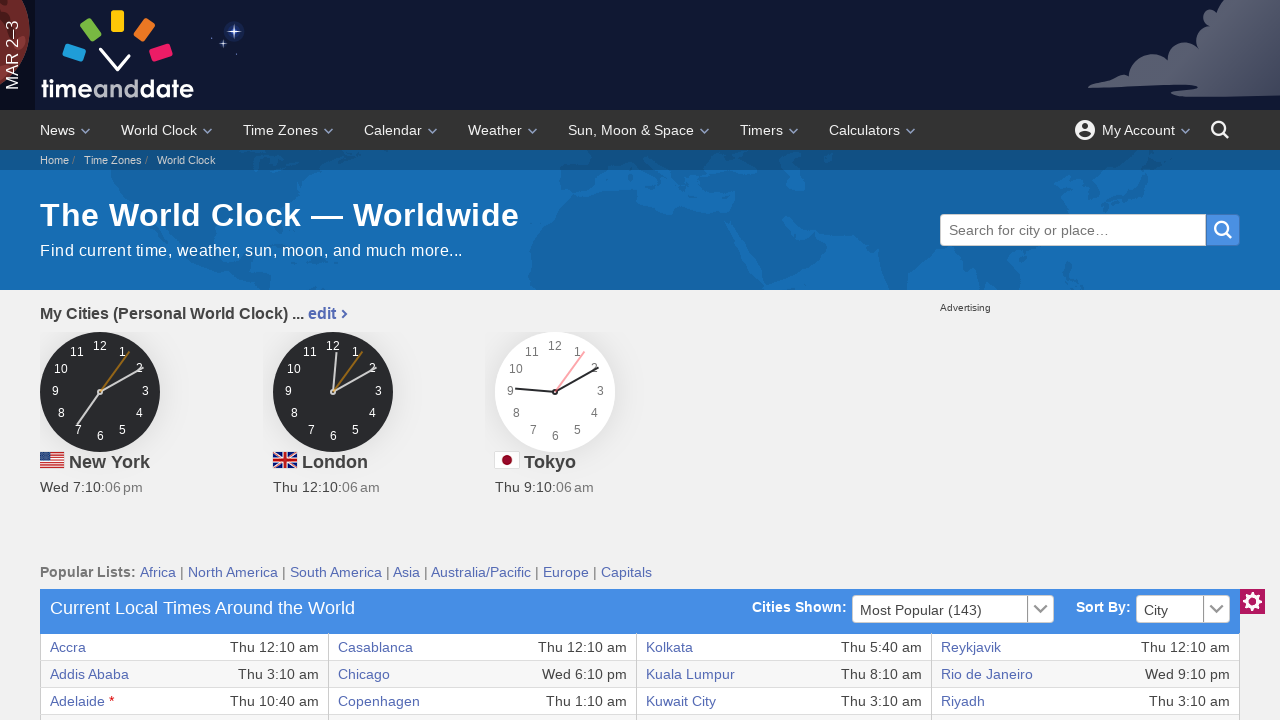

Extracted cell data: 'Thu 1:10 am'
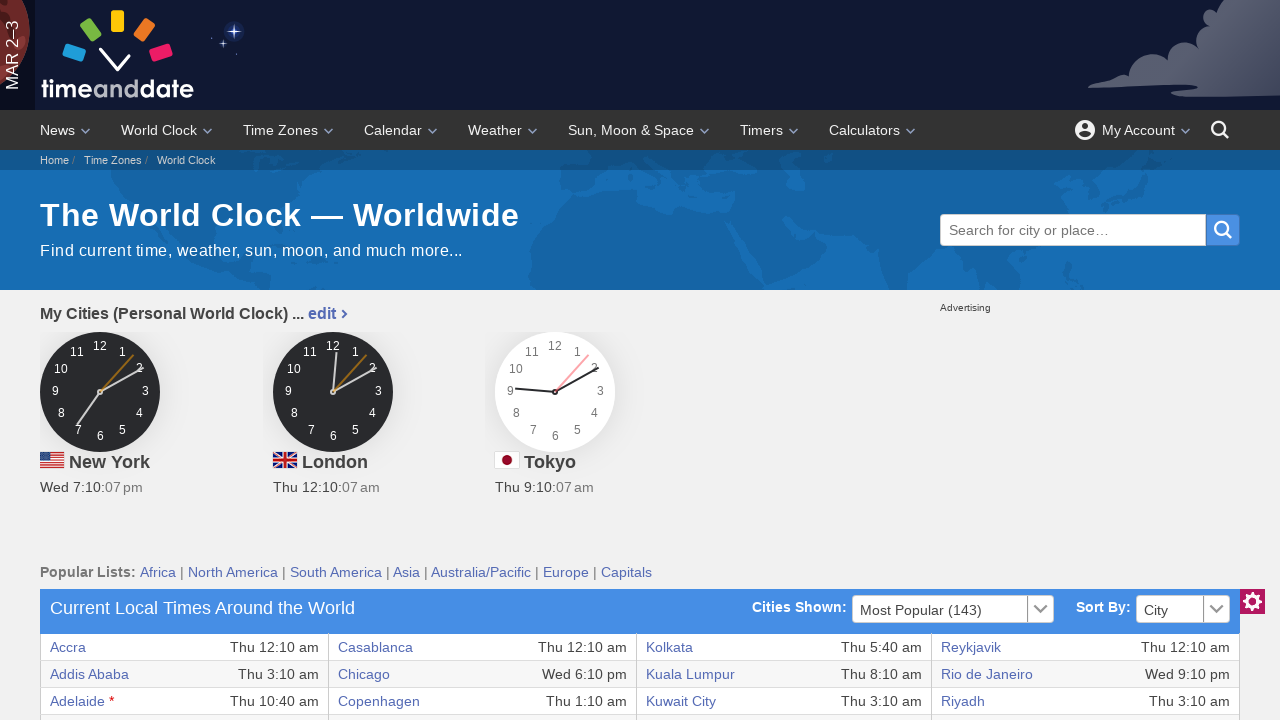

Extracted cell data: 'Harare'
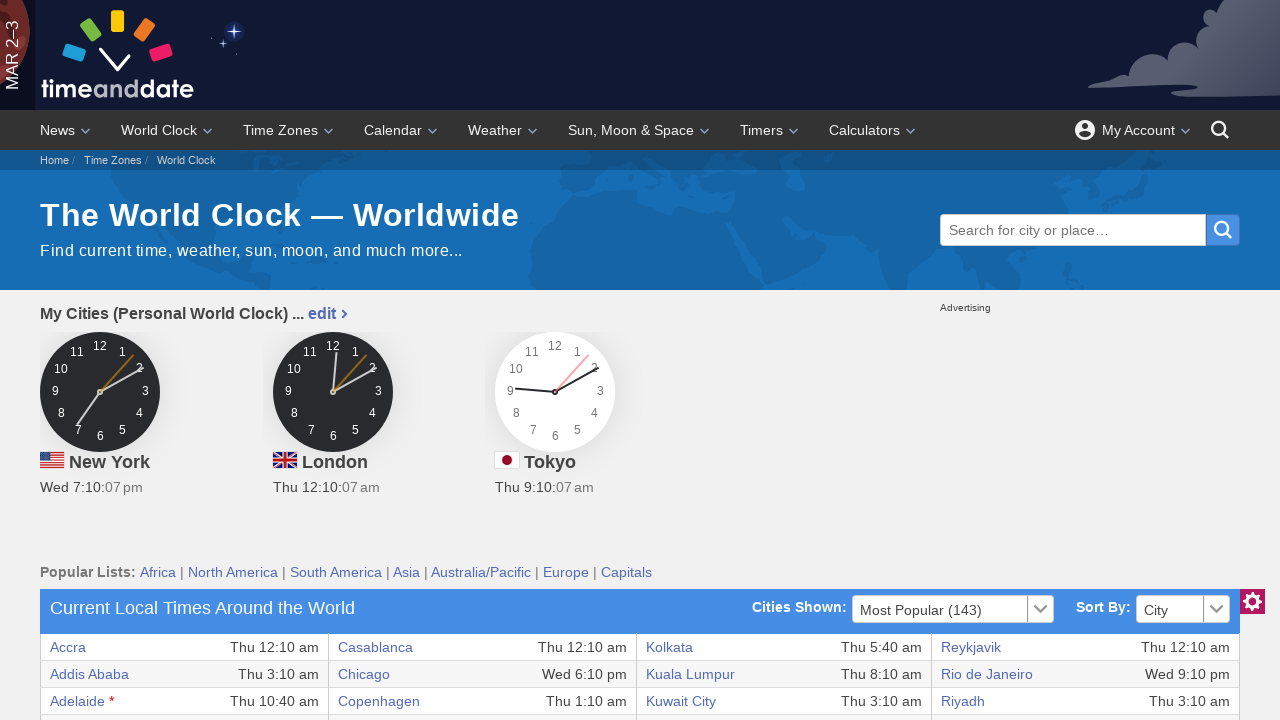

Extracted cell data: 'Thu 2:10 am'
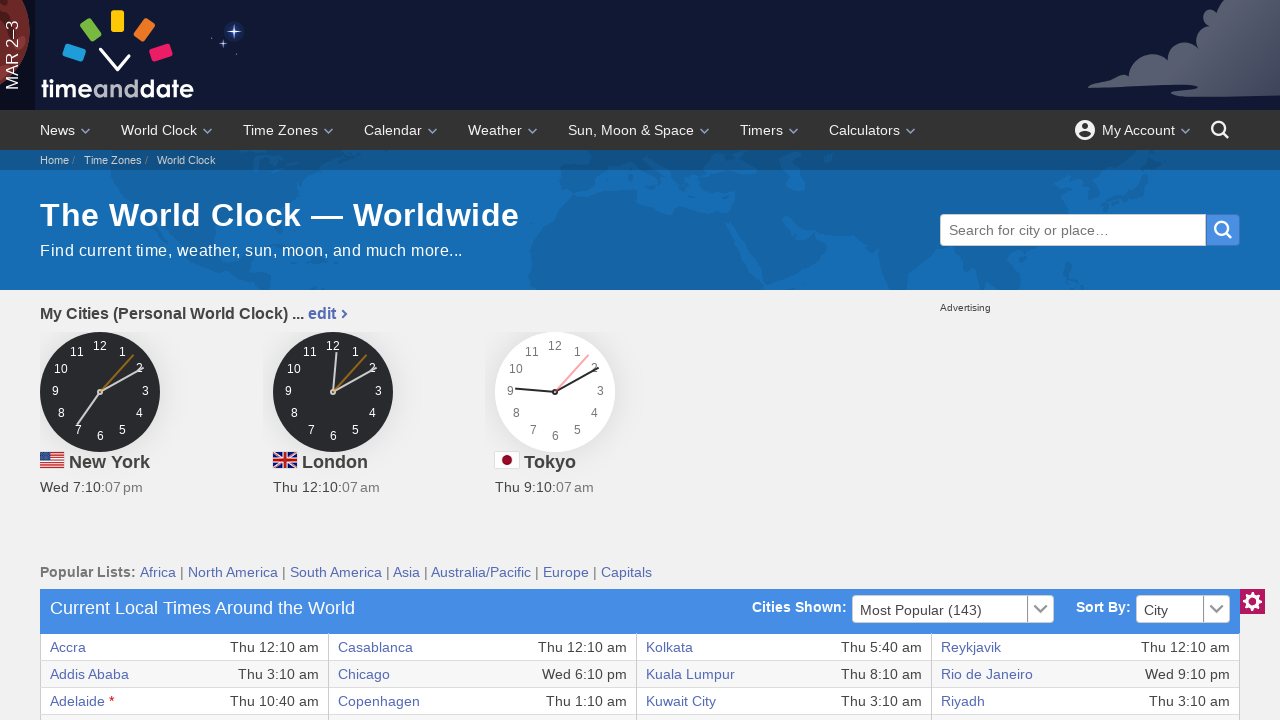

Extracted cell data: 'Miami'
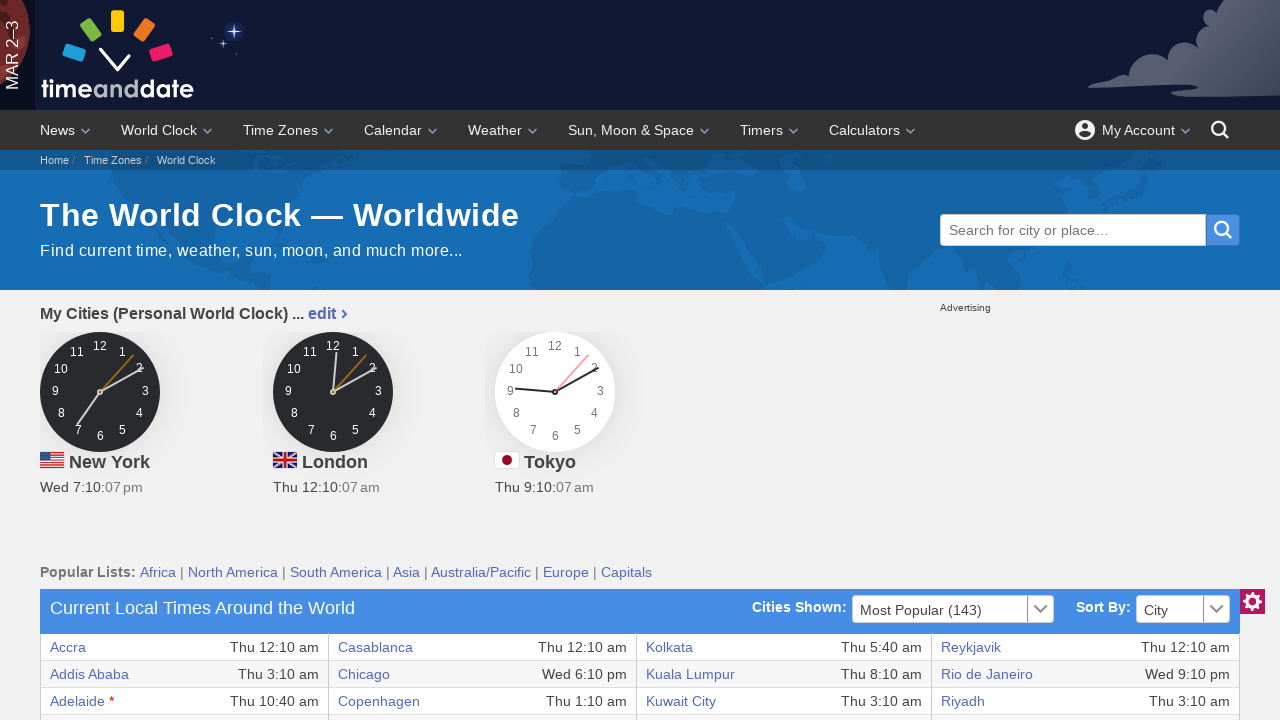

Extracted cell data: 'Wed 7:10 pm'
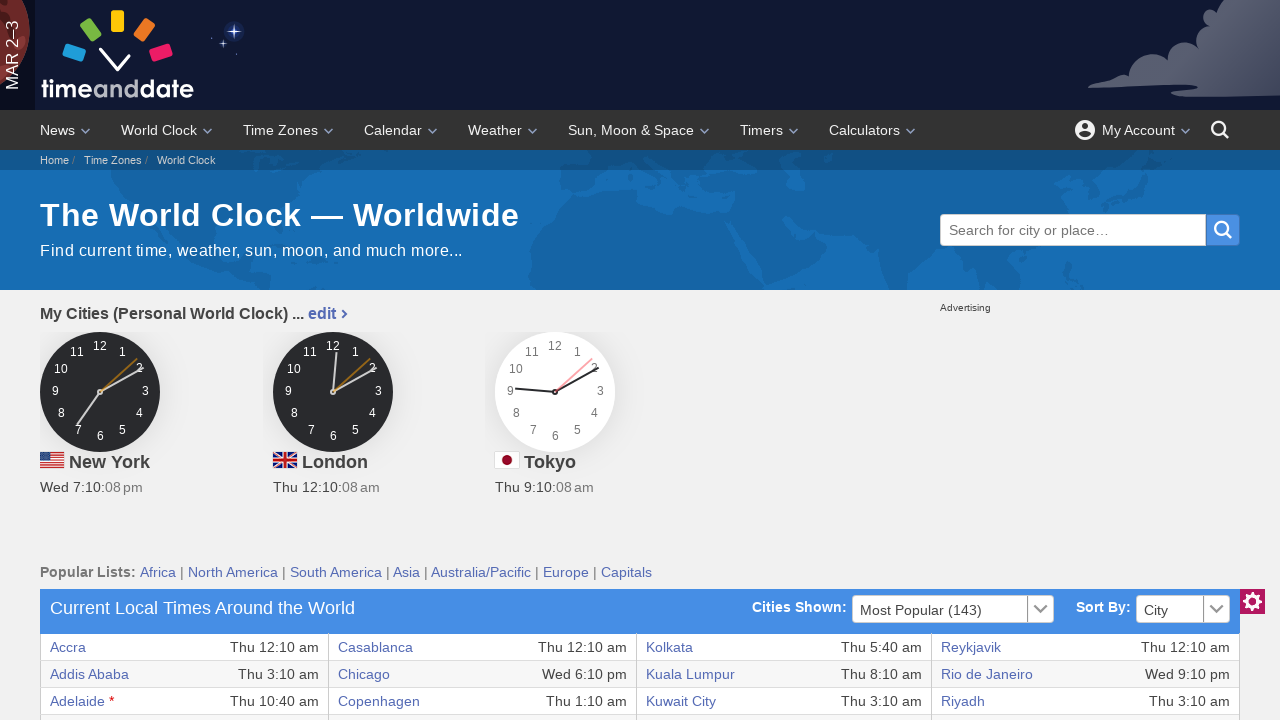

Extracted cell data: 'Stockholm'
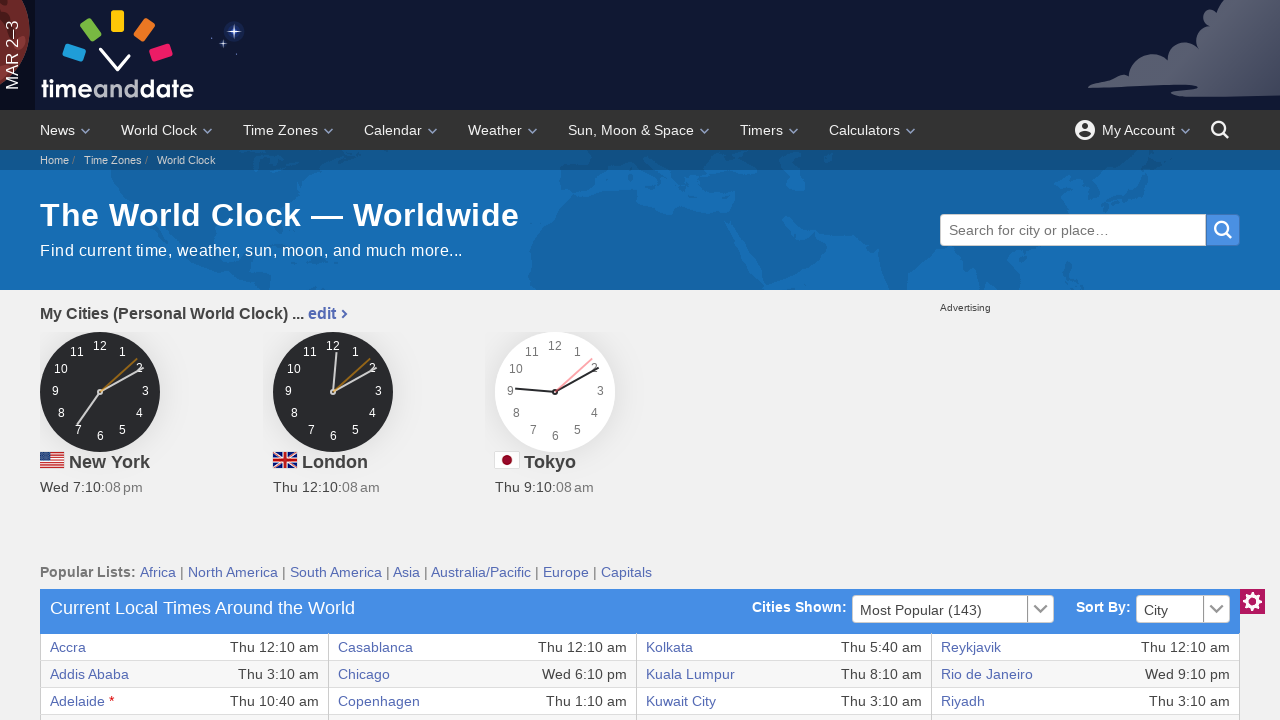

Extracted cell data: 'Thu 1:10 am'
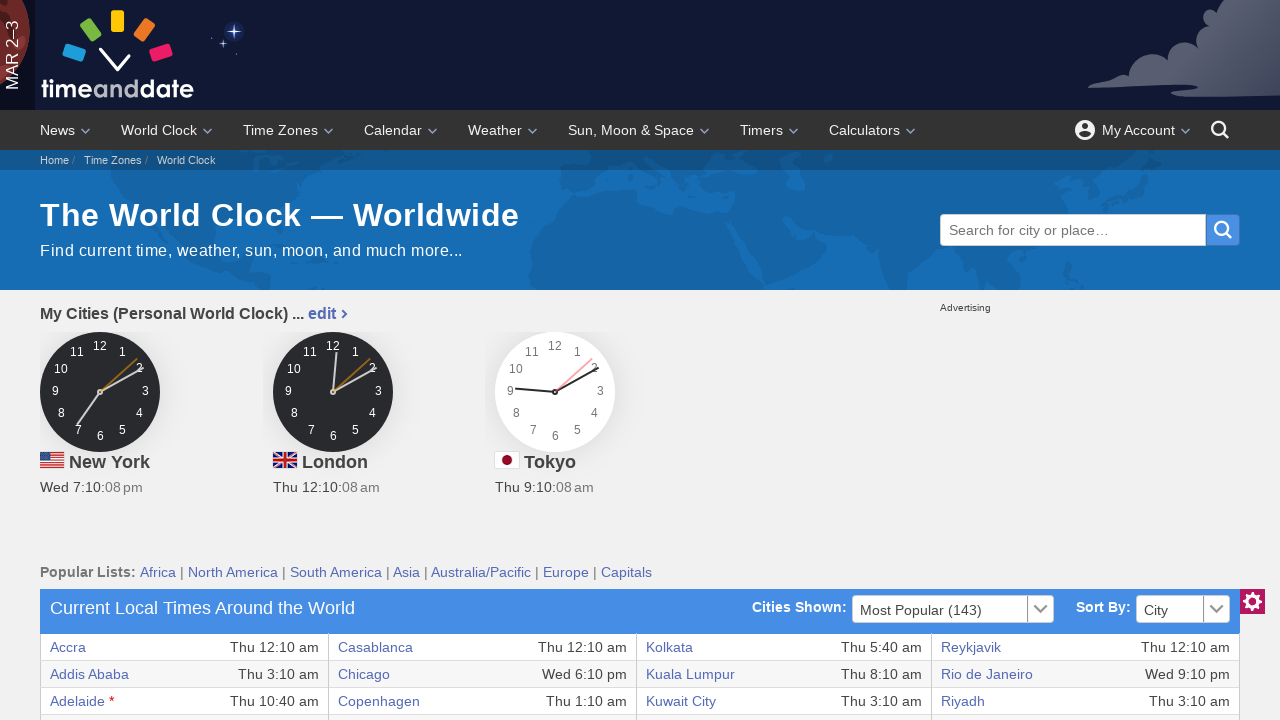

Retrieved cells from current table row (total cells: 8)
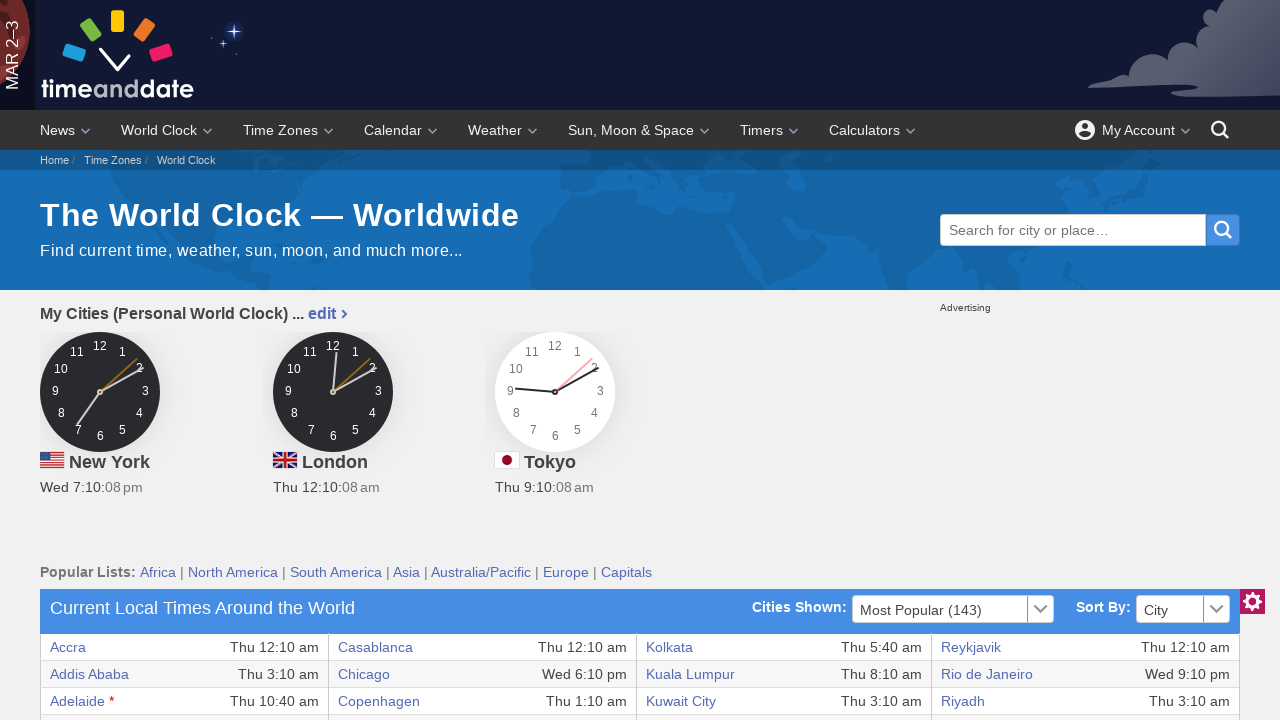

Extracted cell data: 'Beijing'
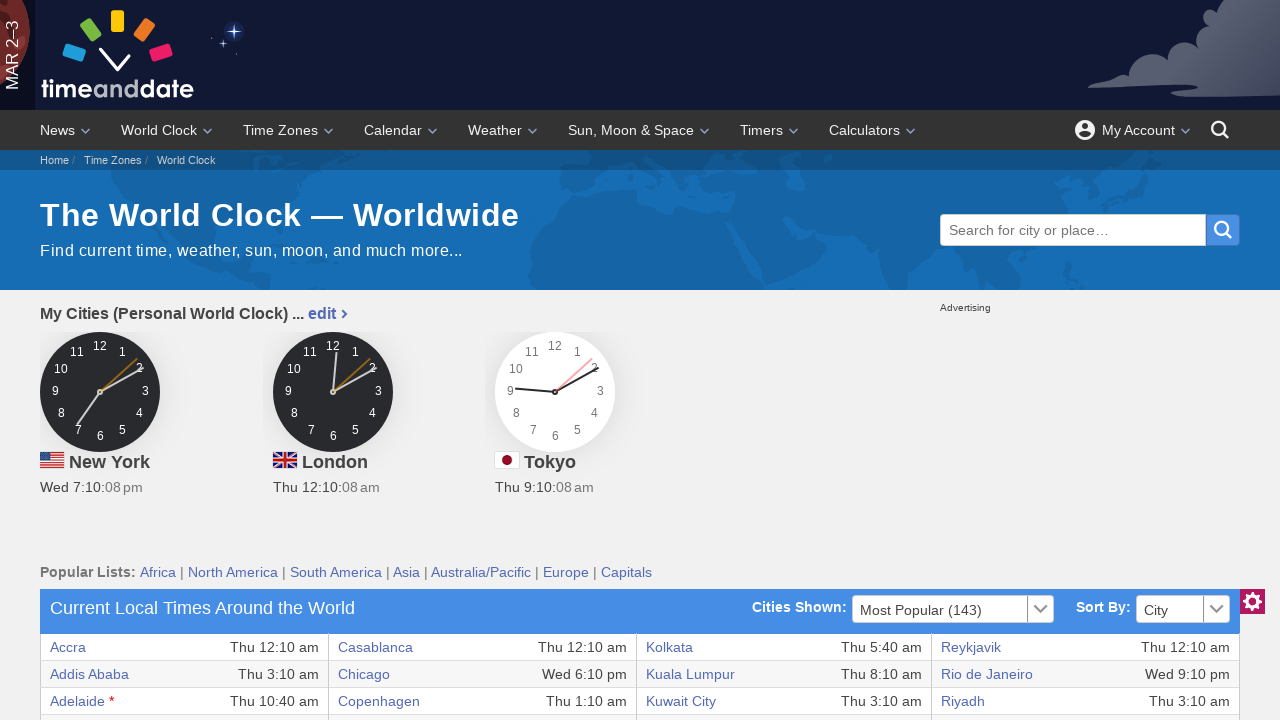

Extracted cell data: 'Thu 8:10 am'
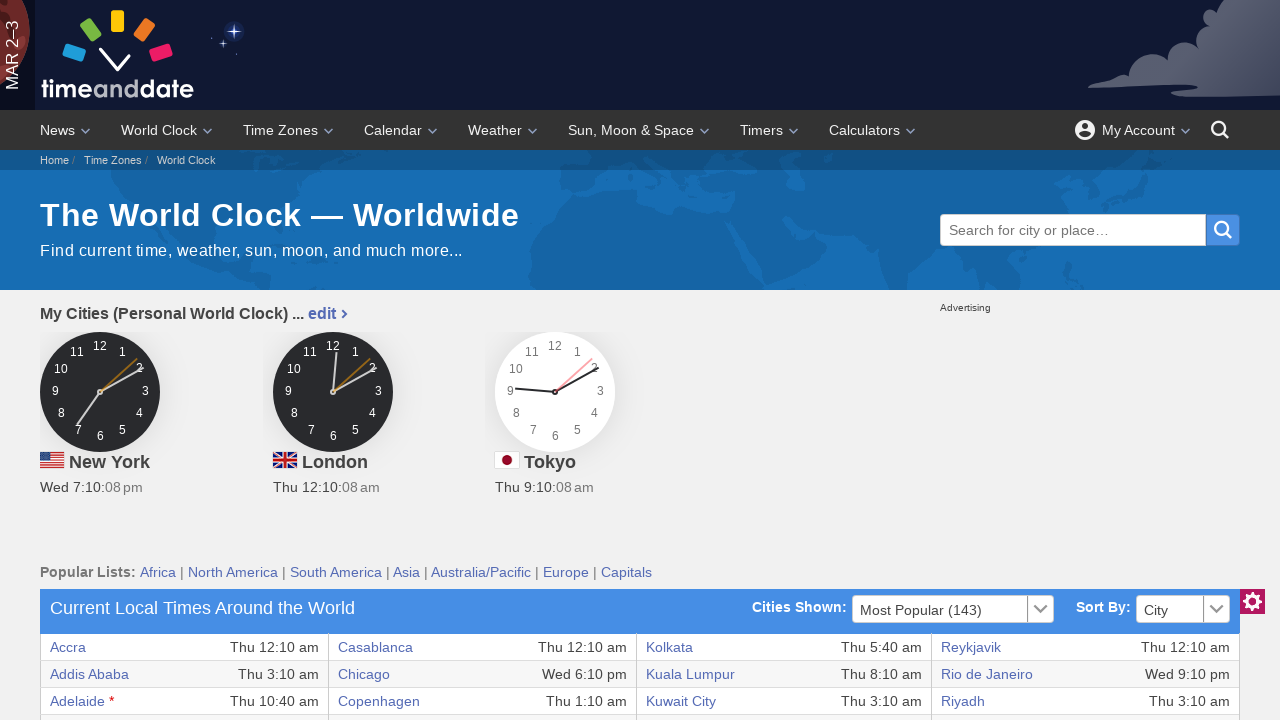

Extracted cell data: 'Havana'
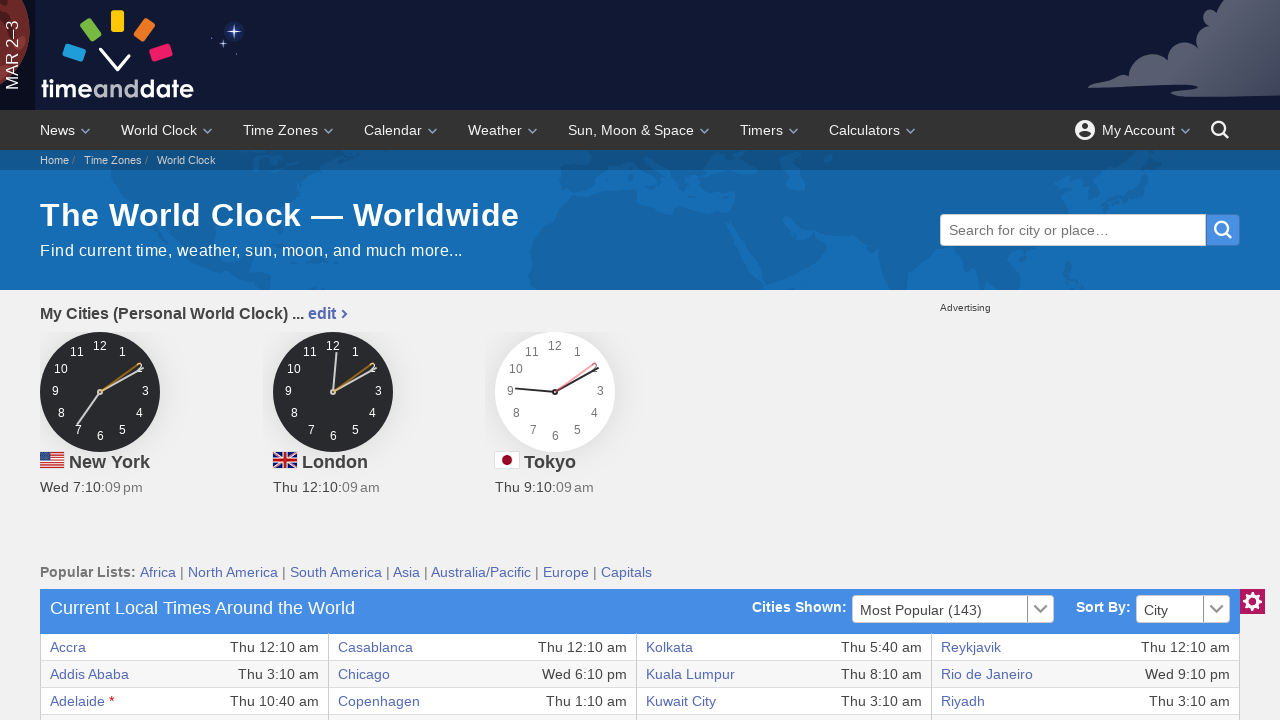

Extracted cell data: 'Wed 7:10 pm'
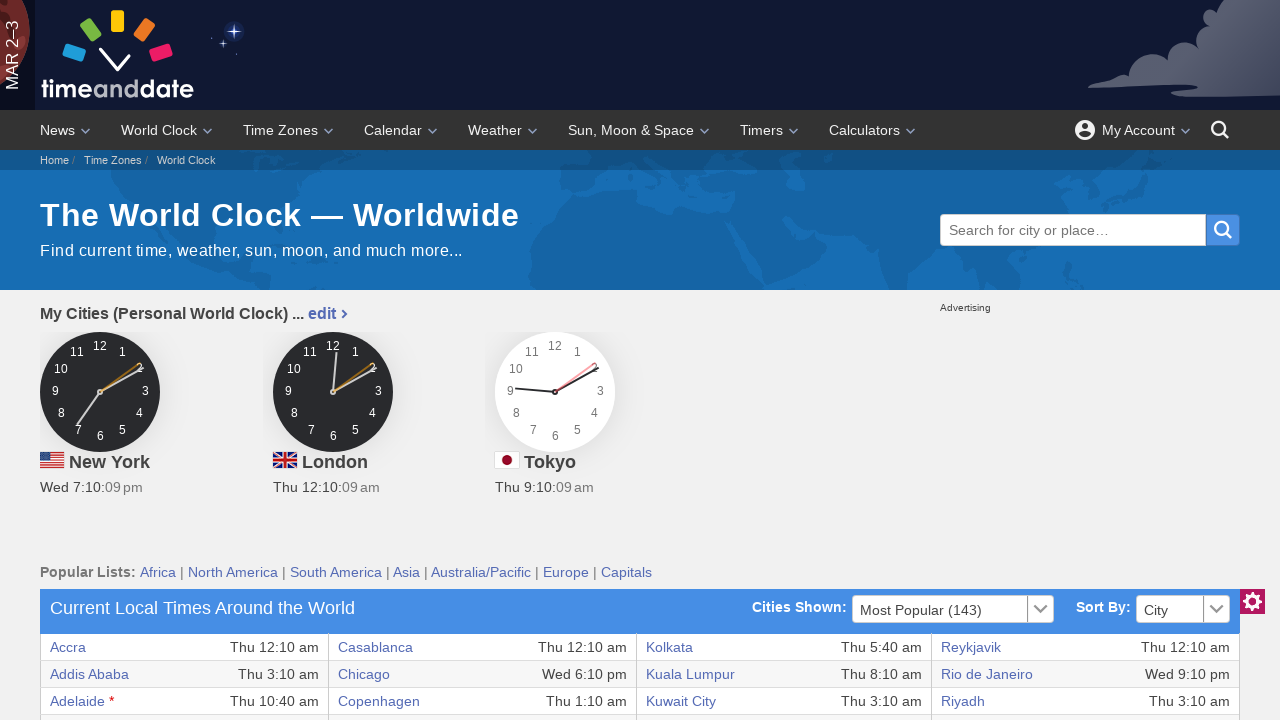

Extracted cell data: 'Minneapolis'
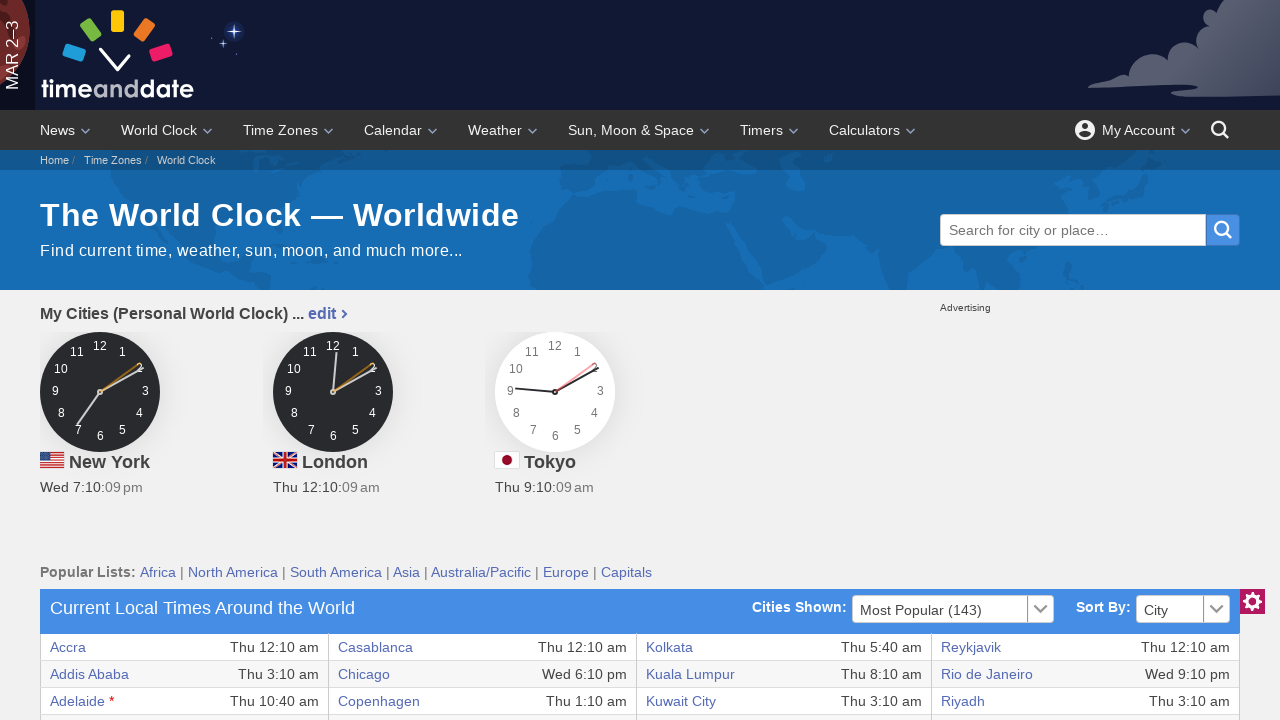

Extracted cell data: 'Wed 6:10 pm'
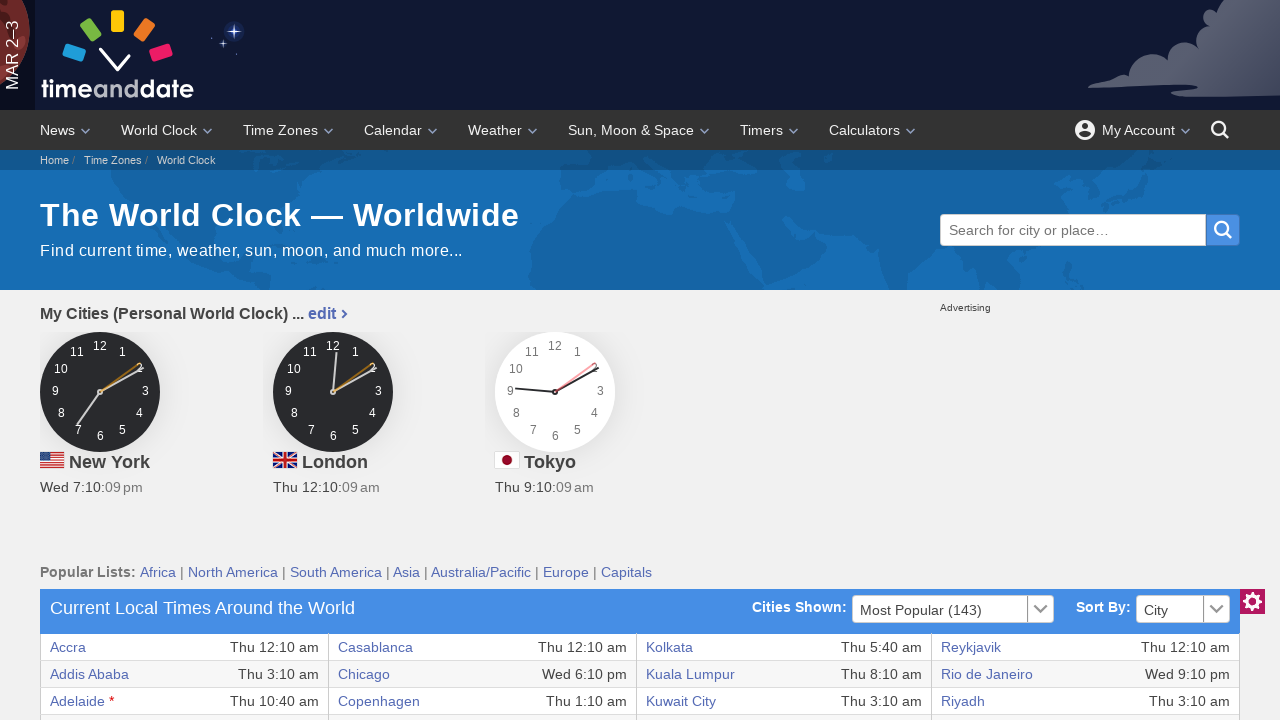

Extracted cell data: 'Suva'
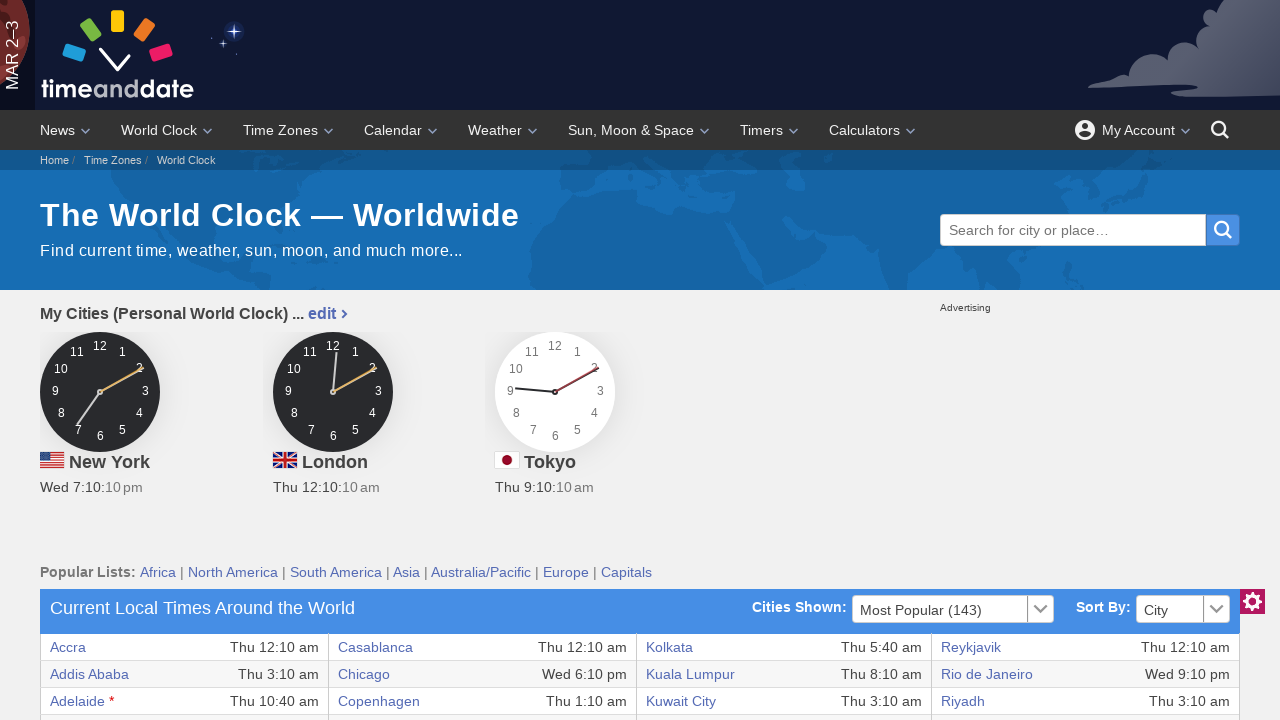

Extracted cell data: 'Thu 12:10 pm'
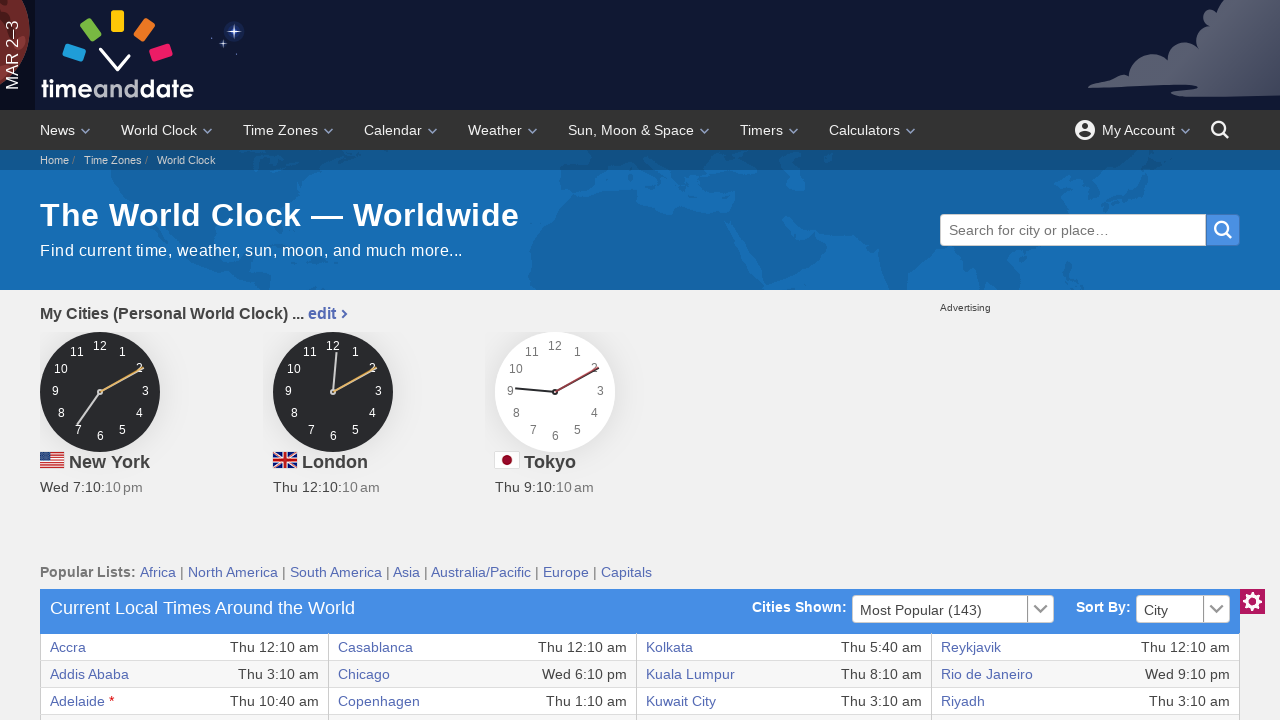

Retrieved cells from current table row (total cells: 8)
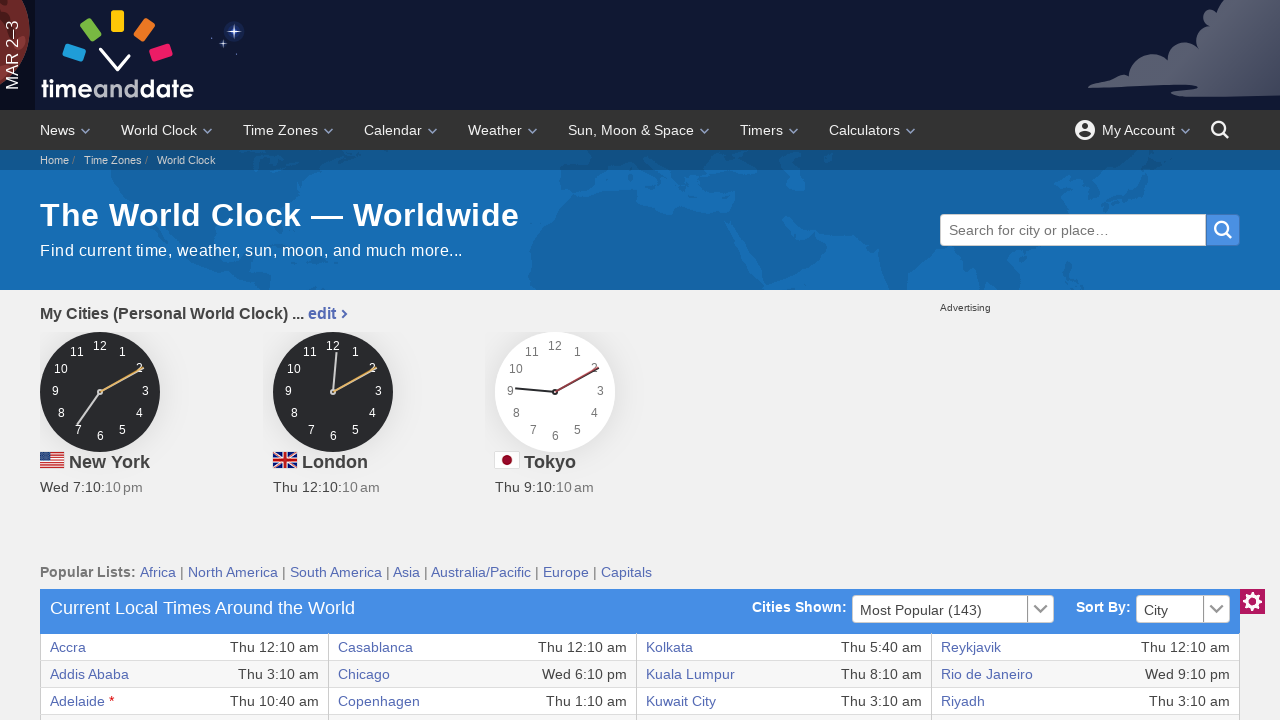

Extracted cell data: 'Beirut'
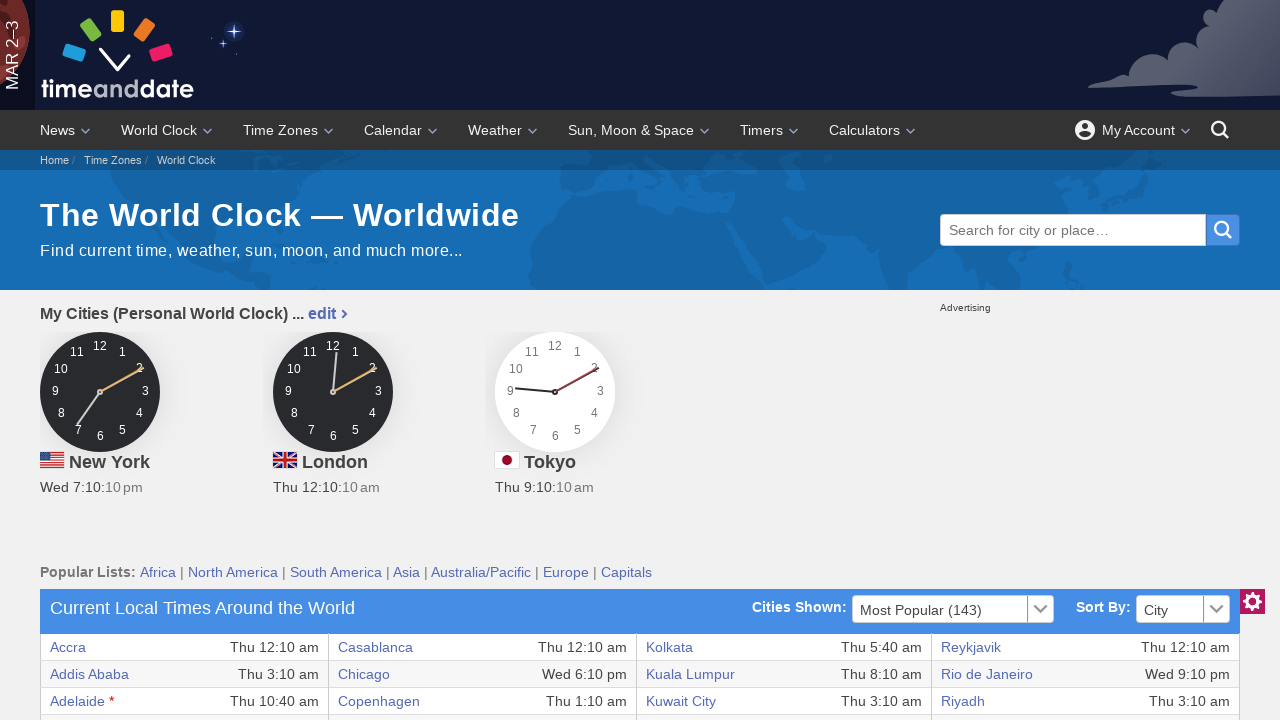

Extracted cell data: 'Thu 2:10 am'
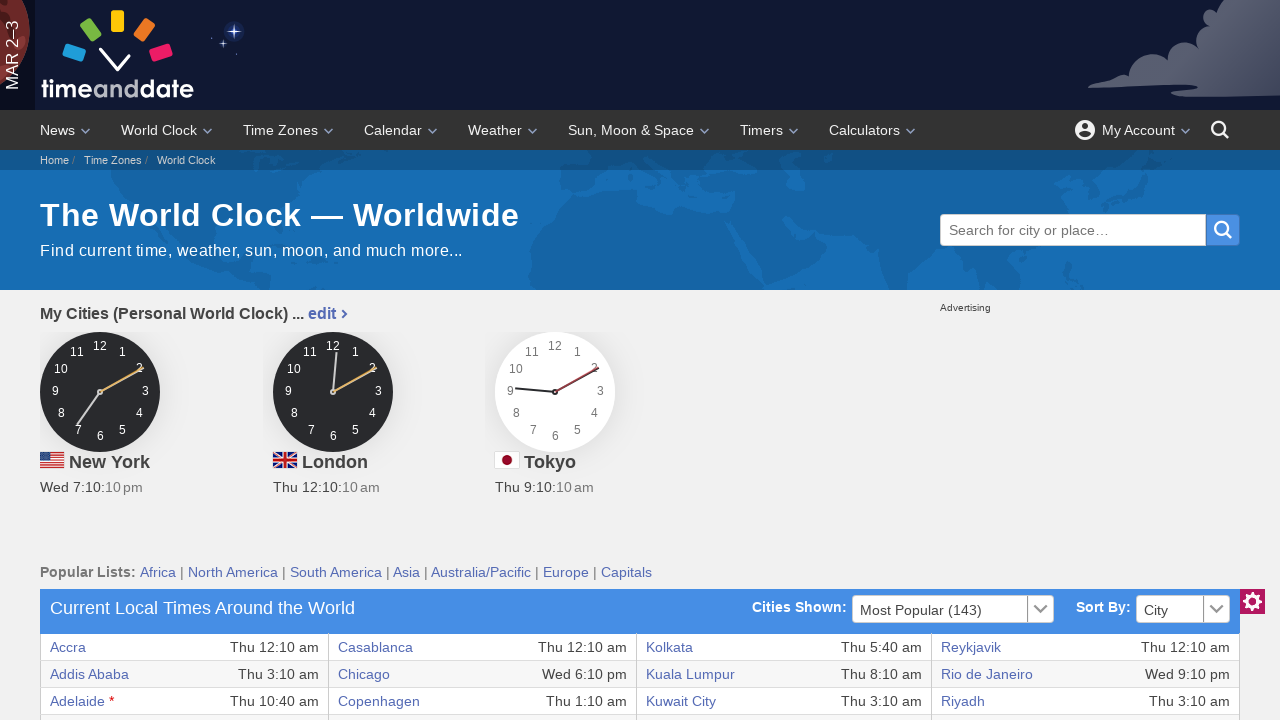

Extracted cell data: 'Helsinki'
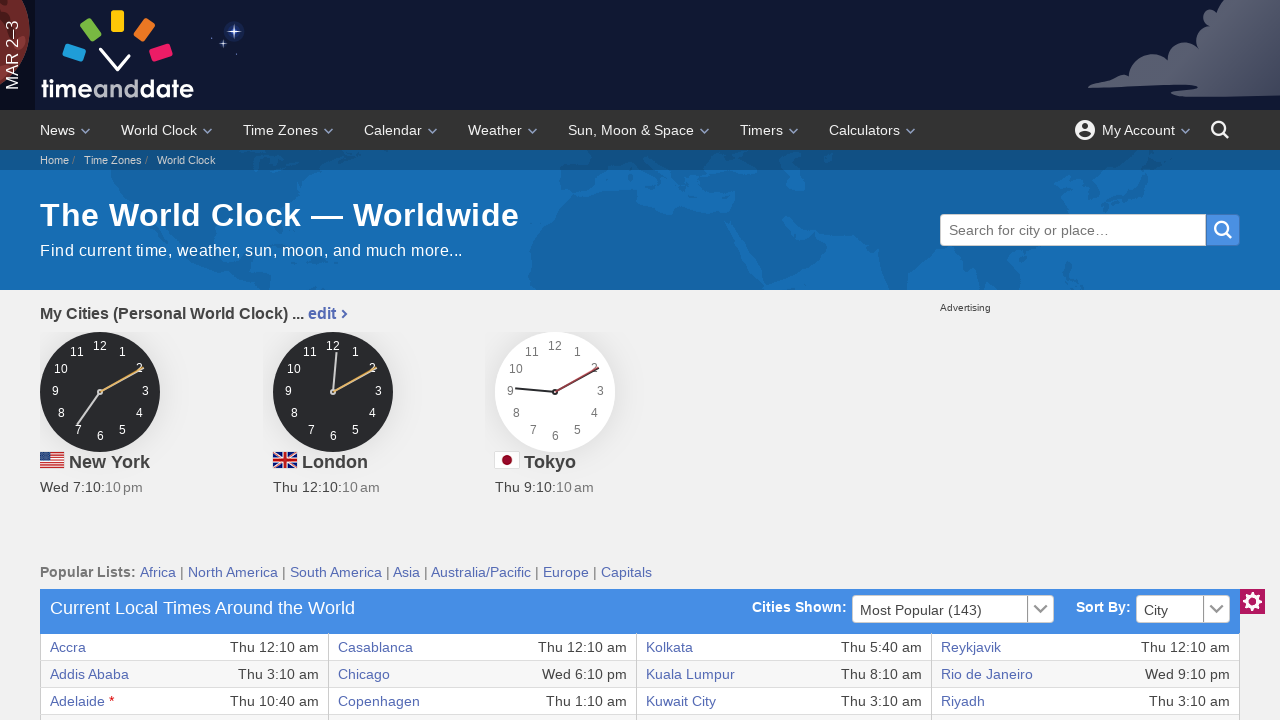

Extracted cell data: 'Thu 2:10 am'
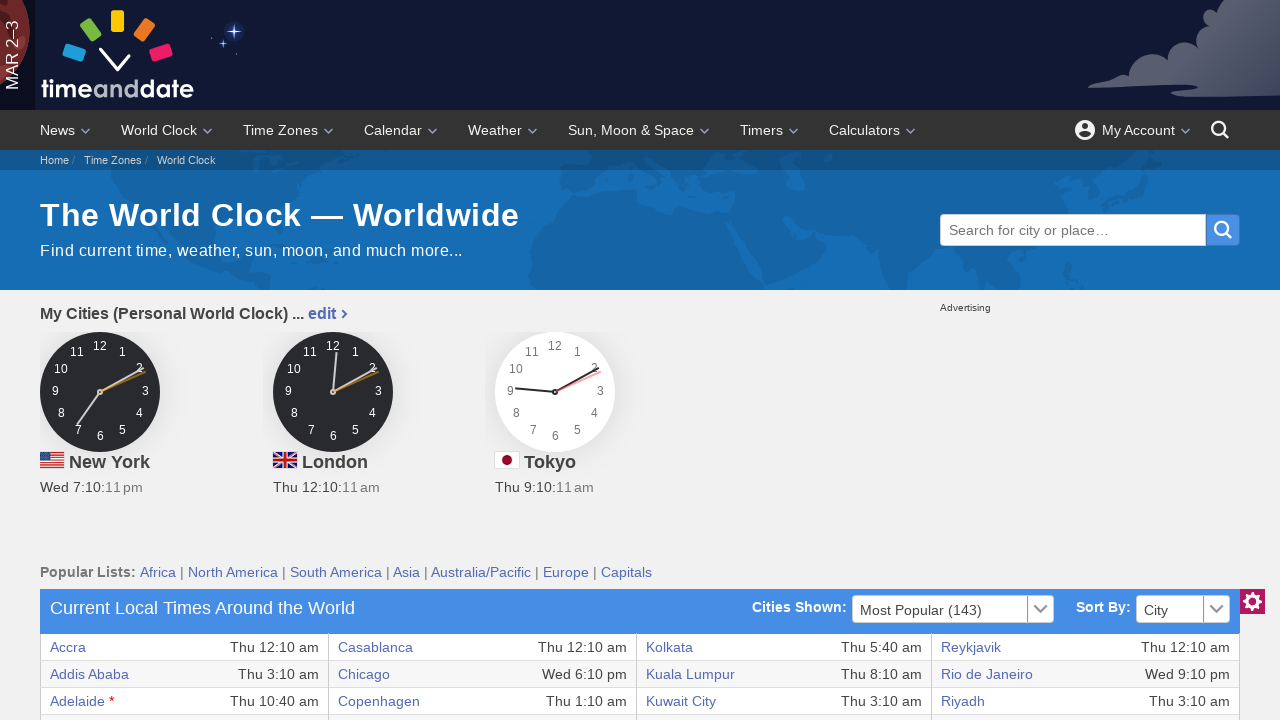

Extracted cell data: 'Minsk'
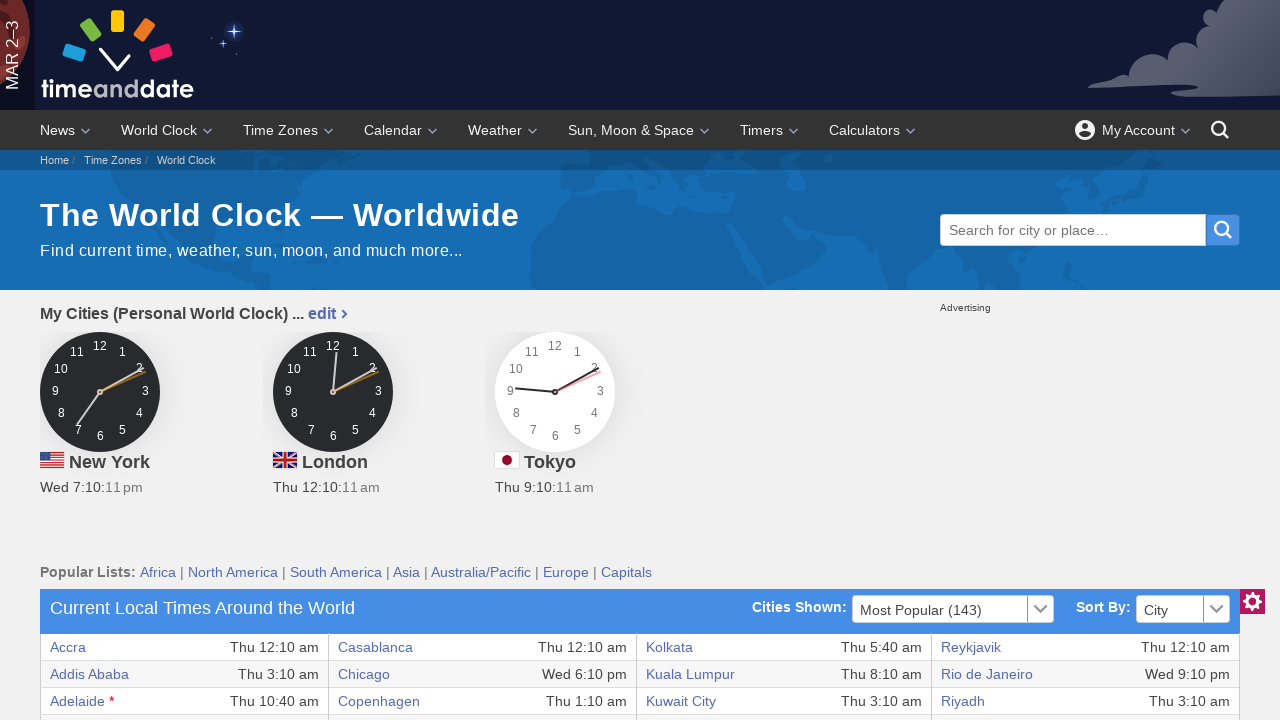

Extracted cell data: 'Thu 3:10 am'
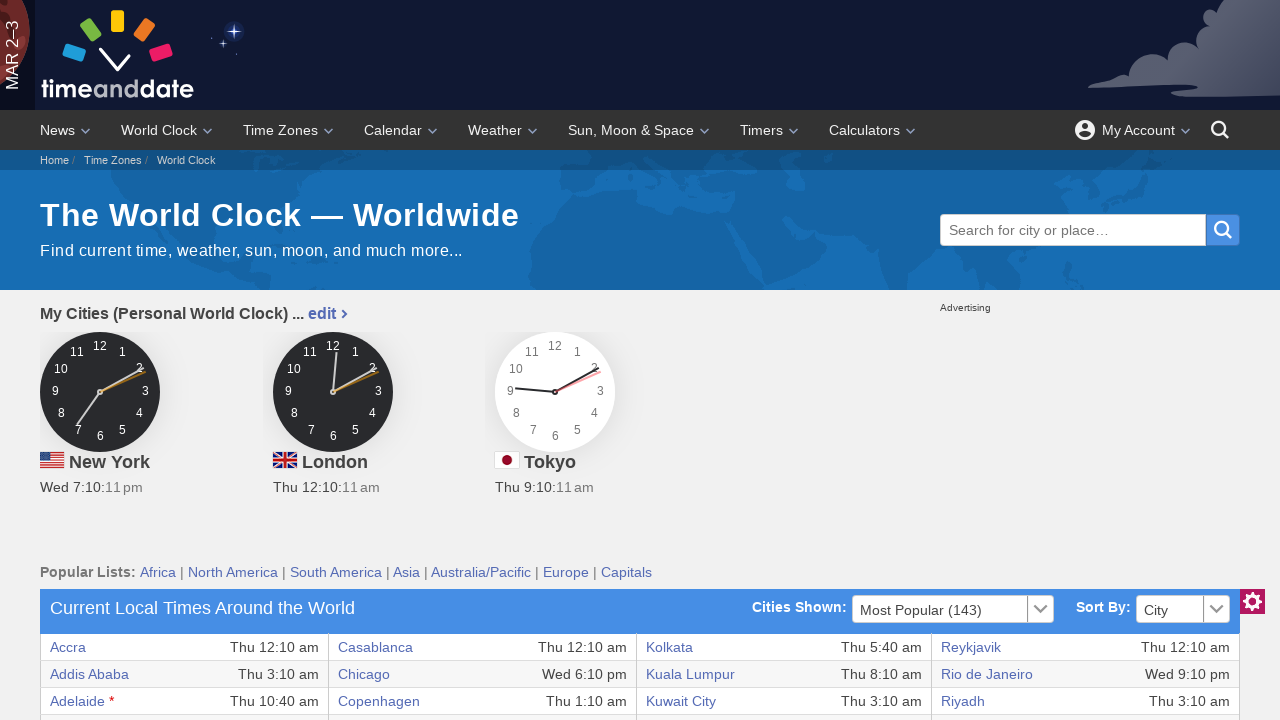

Extracted cell data: 'Sydney *'
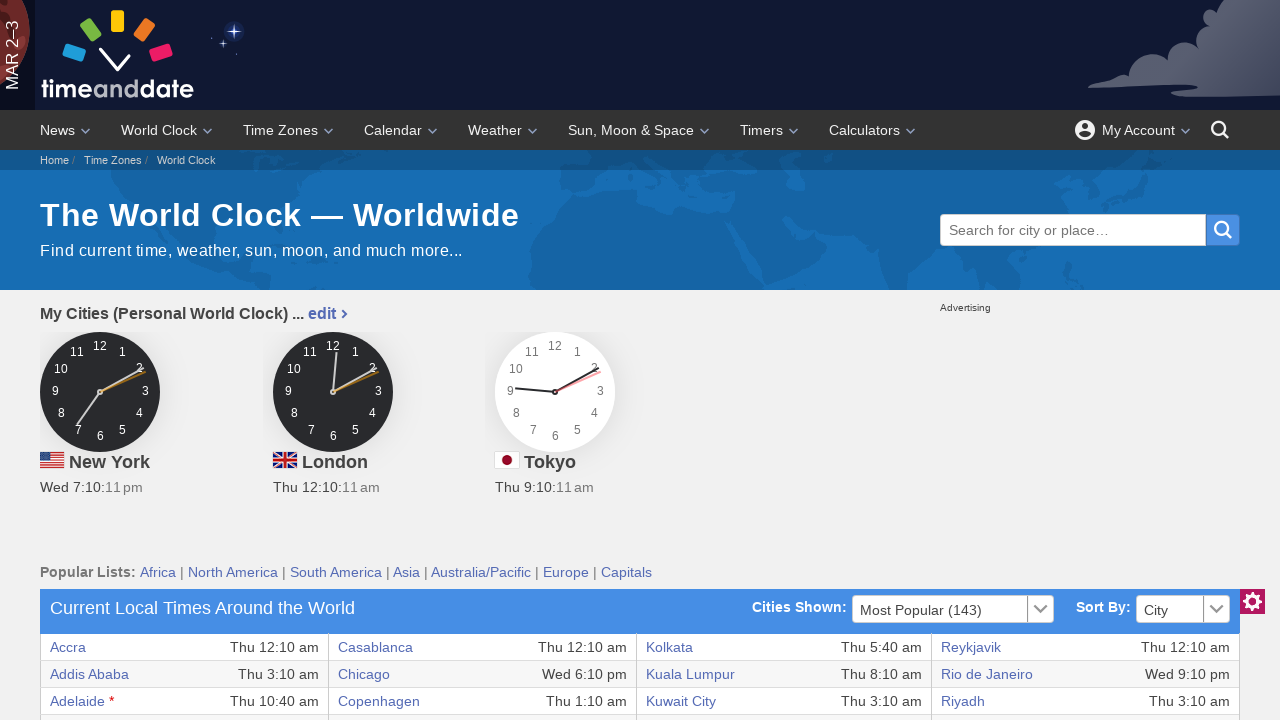

Extracted cell data: 'Thu 11:10 am'
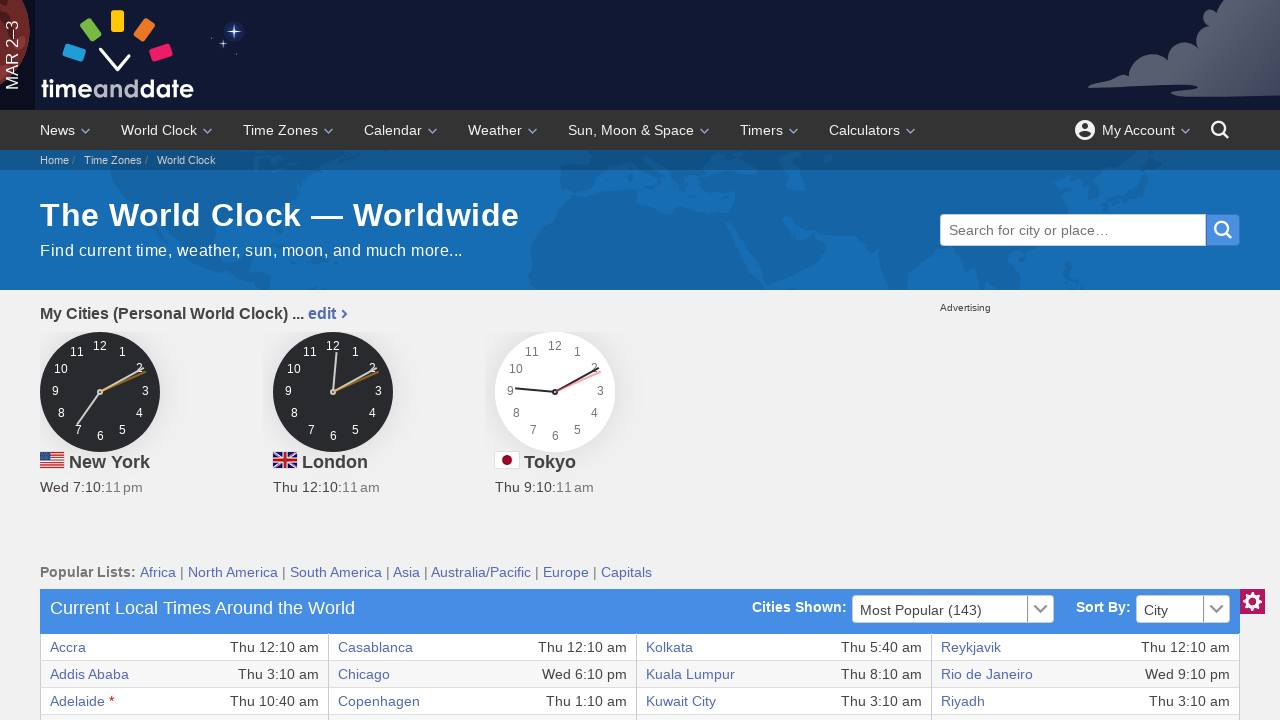

Retrieved cells from current table row (total cells: 8)
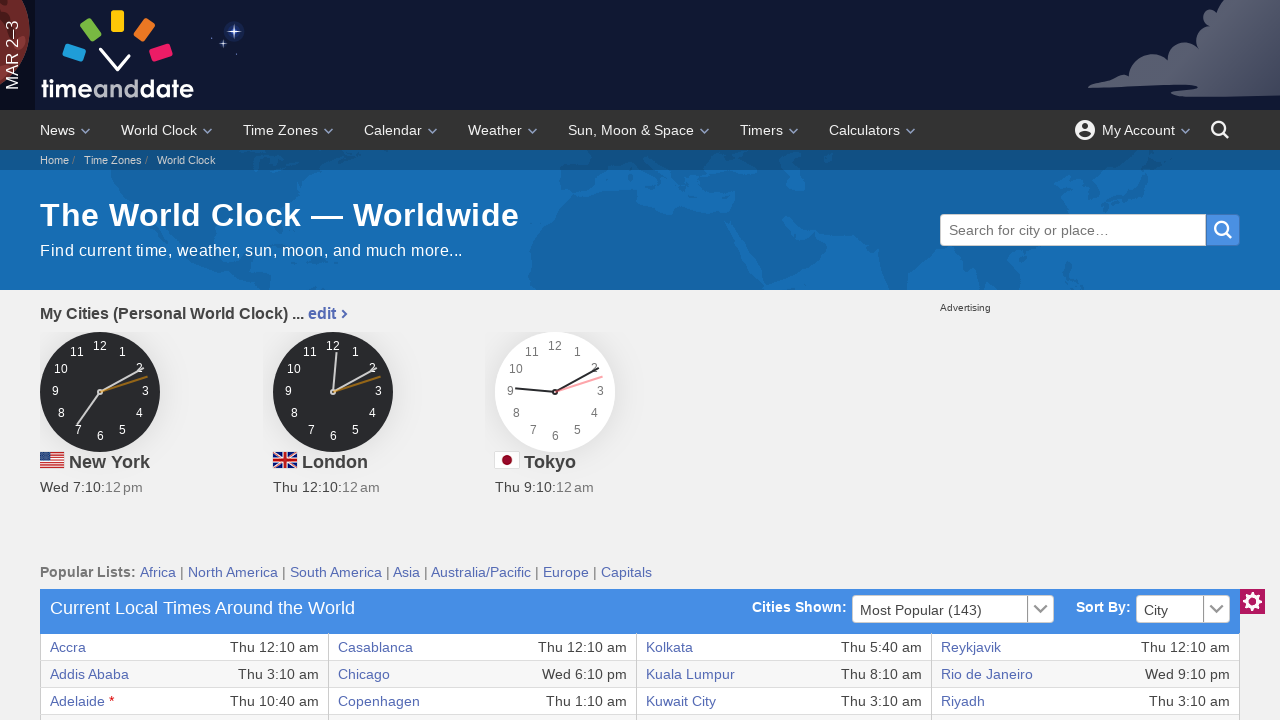

Extracted cell data: 'Belgrade'
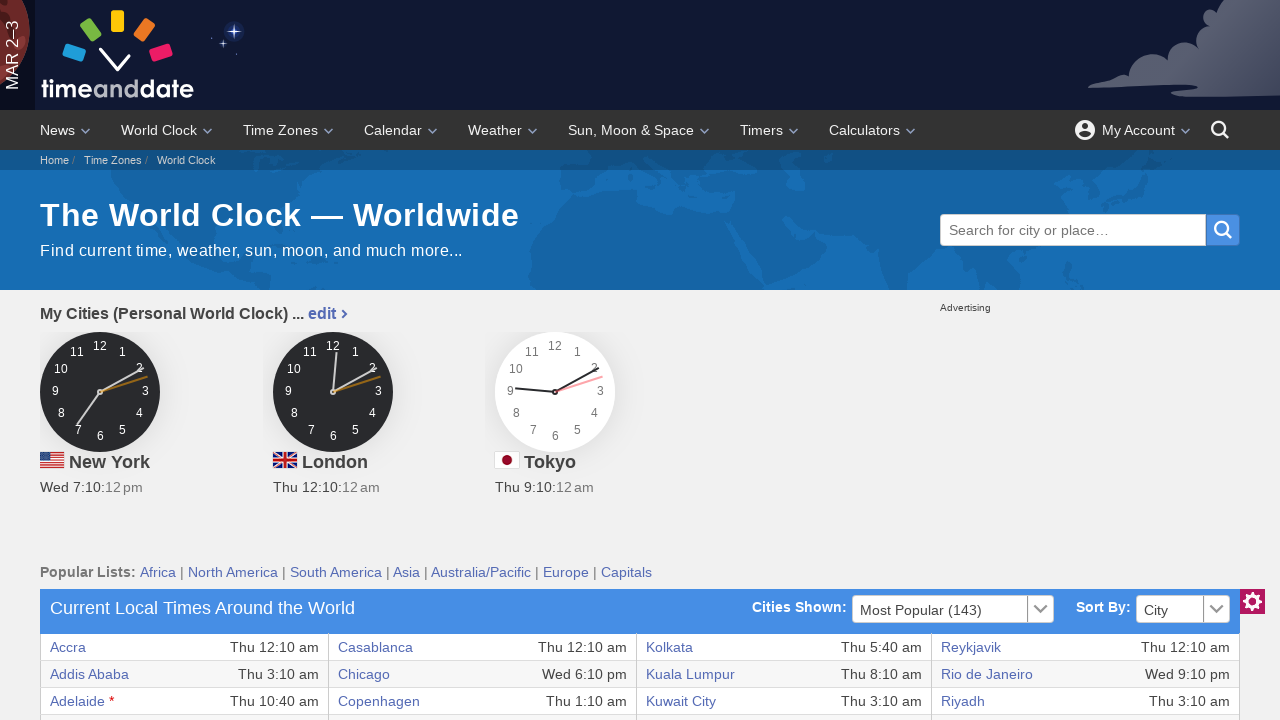

Extracted cell data: 'Thu 1:10 am'
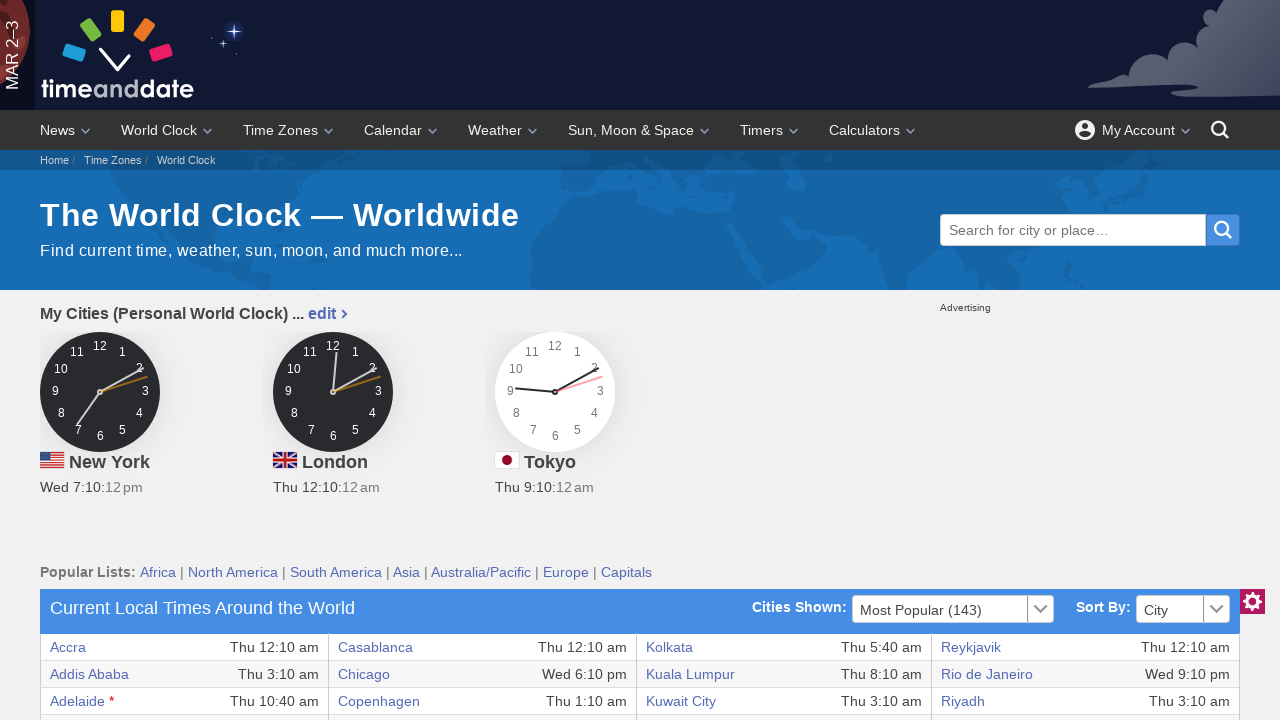

Extracted cell data: 'Hong Kong'
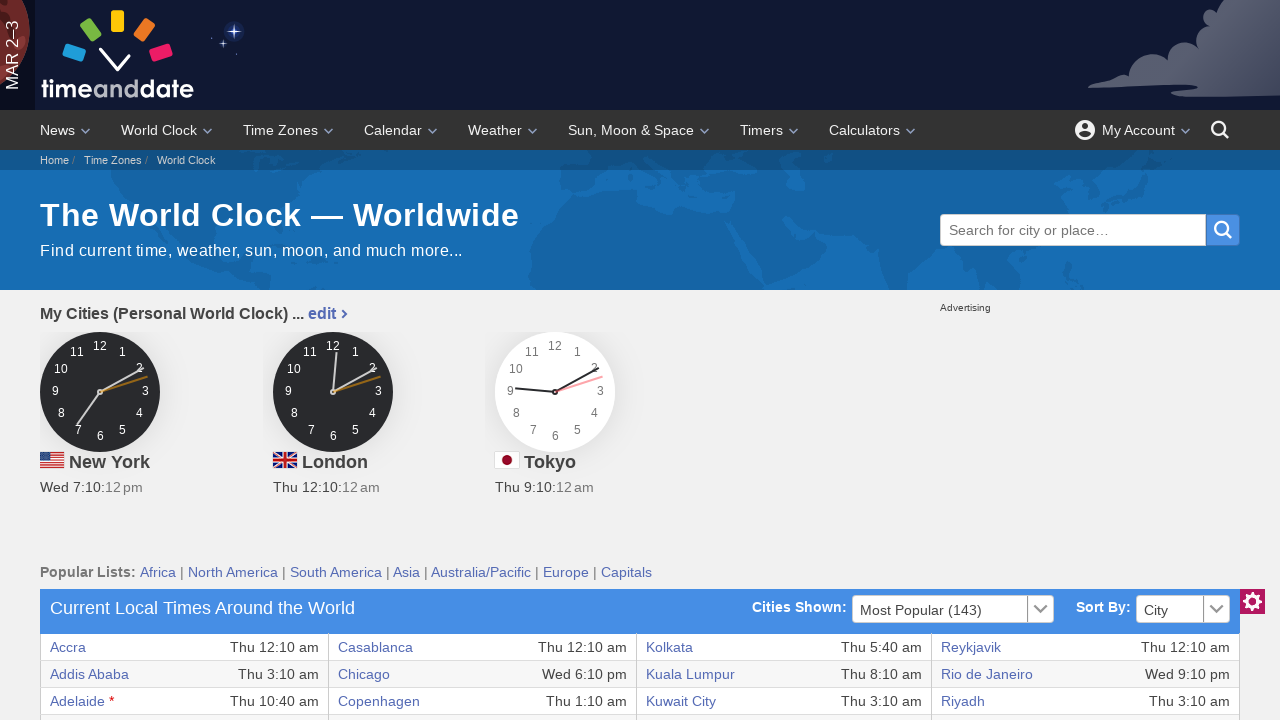

Extracted cell data: 'Thu 8:10 am'
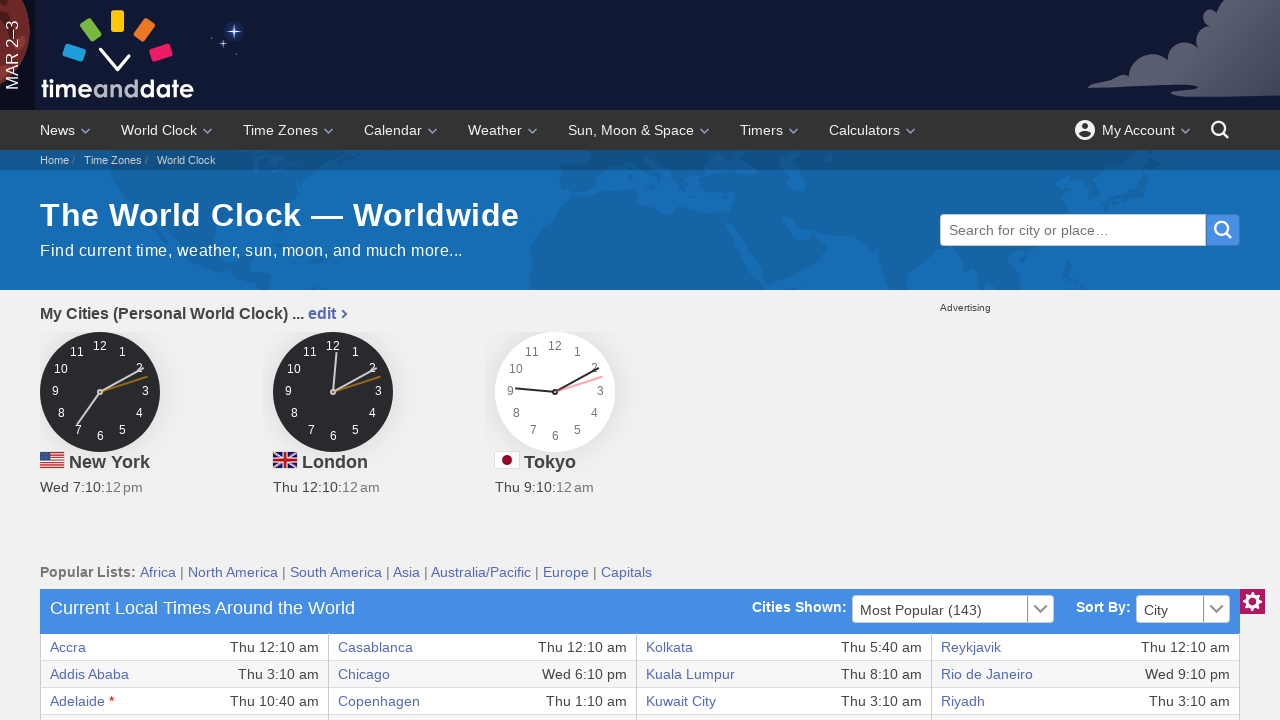

Extracted cell data: 'Montevideo'
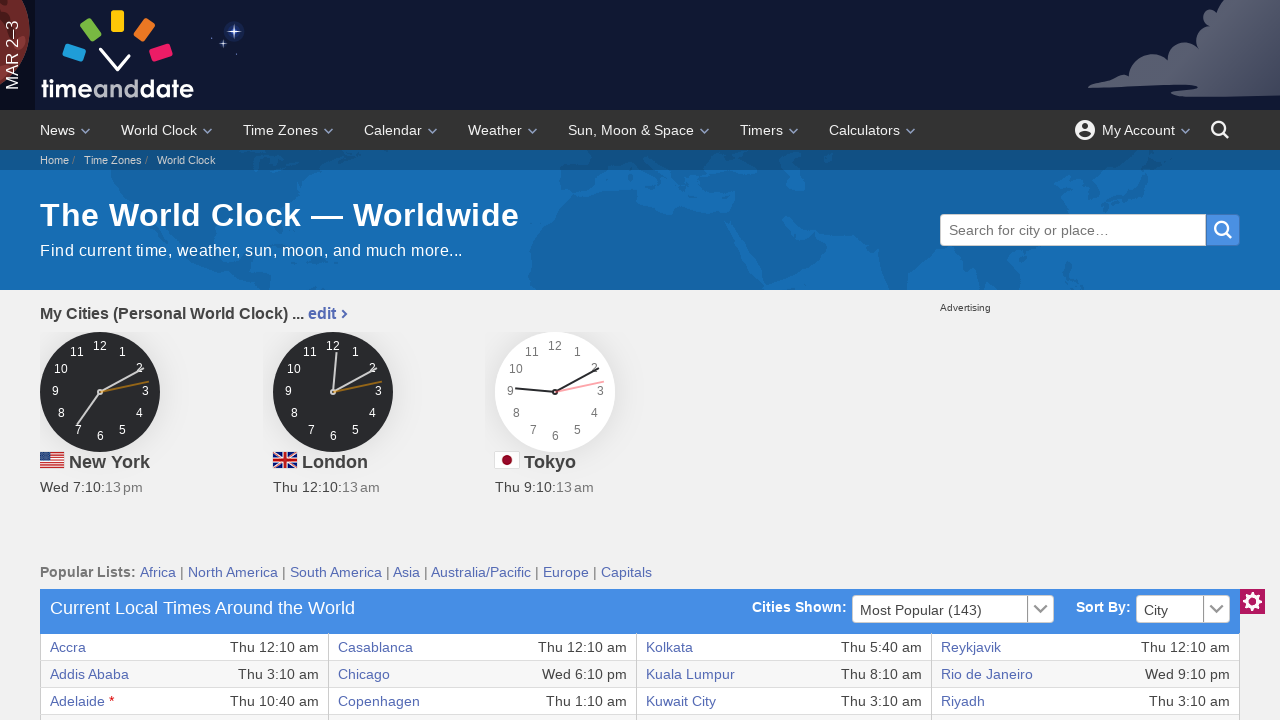

Extracted cell data: 'Wed 9:10 pm'
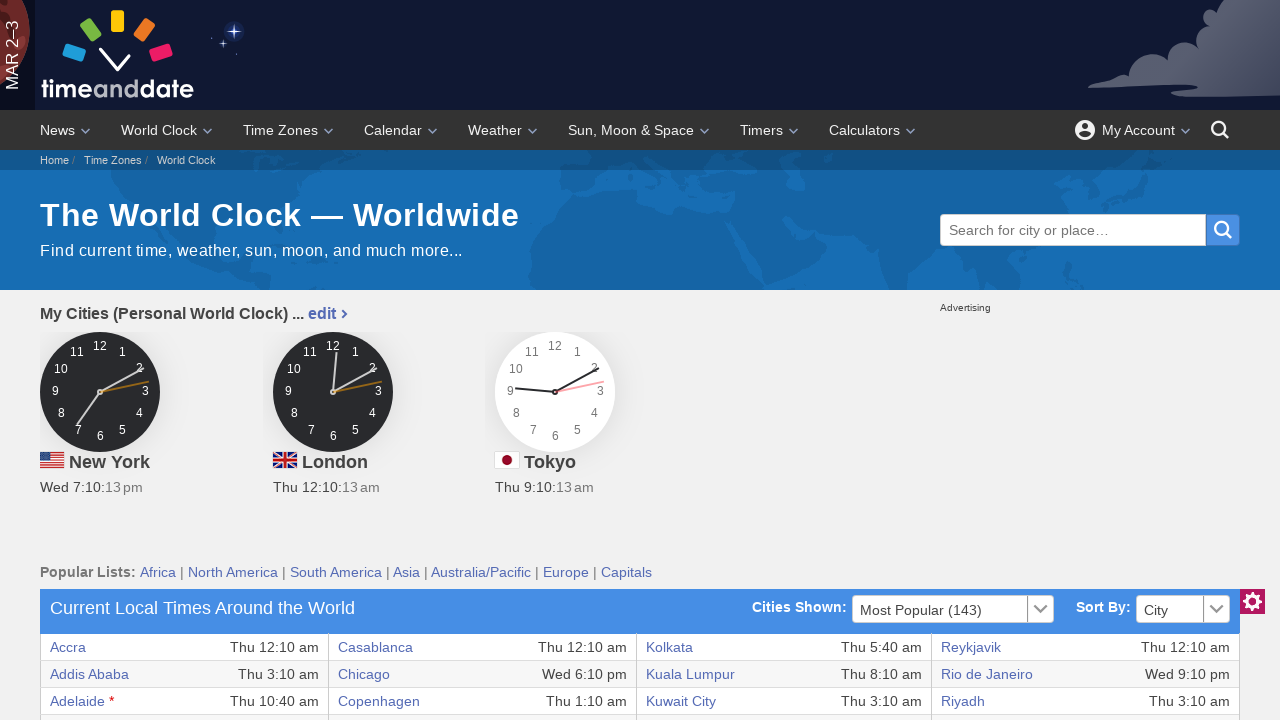

Extracted cell data: 'Taipei'
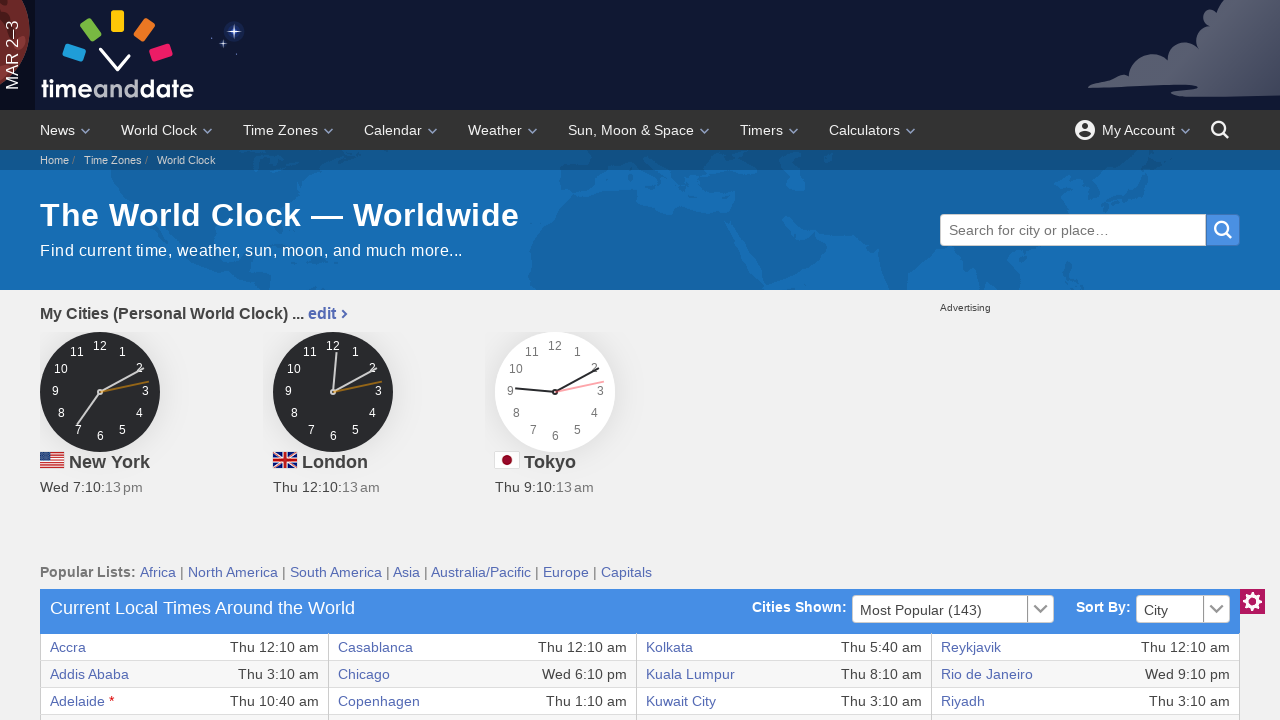

Extracted cell data: 'Thu 8:10 am'
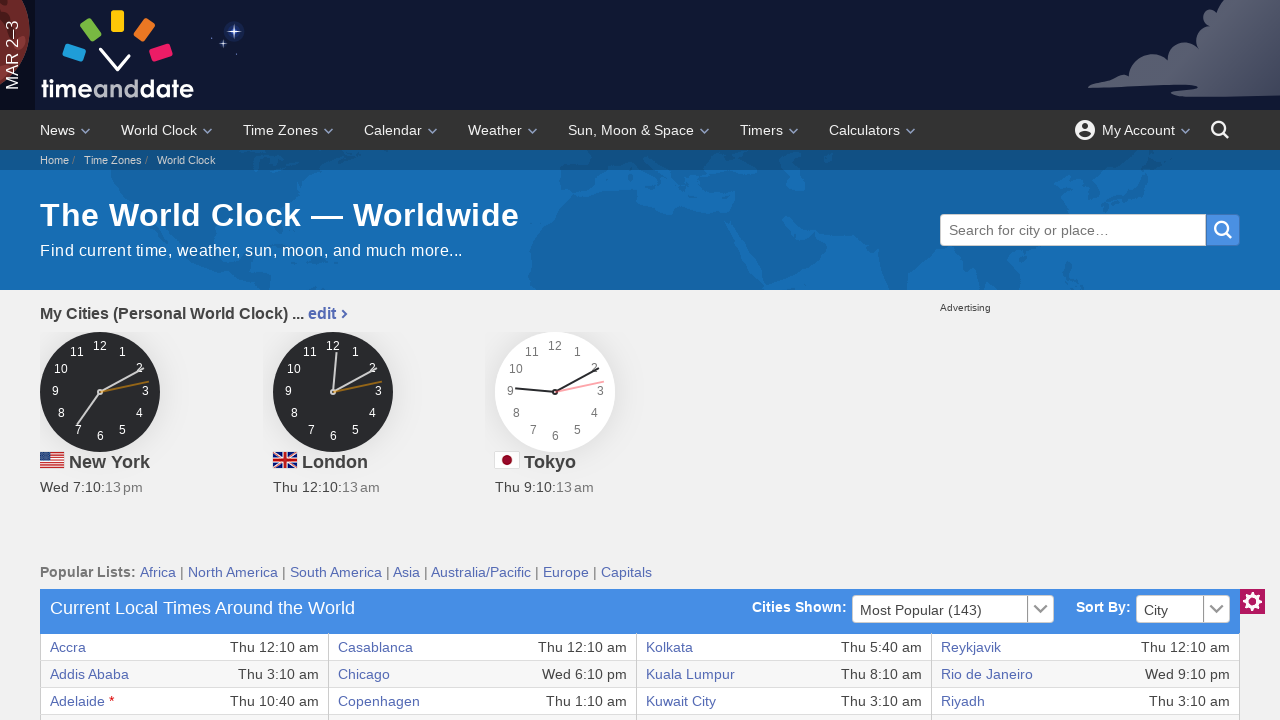

Retrieved cells from current table row (total cells: 8)
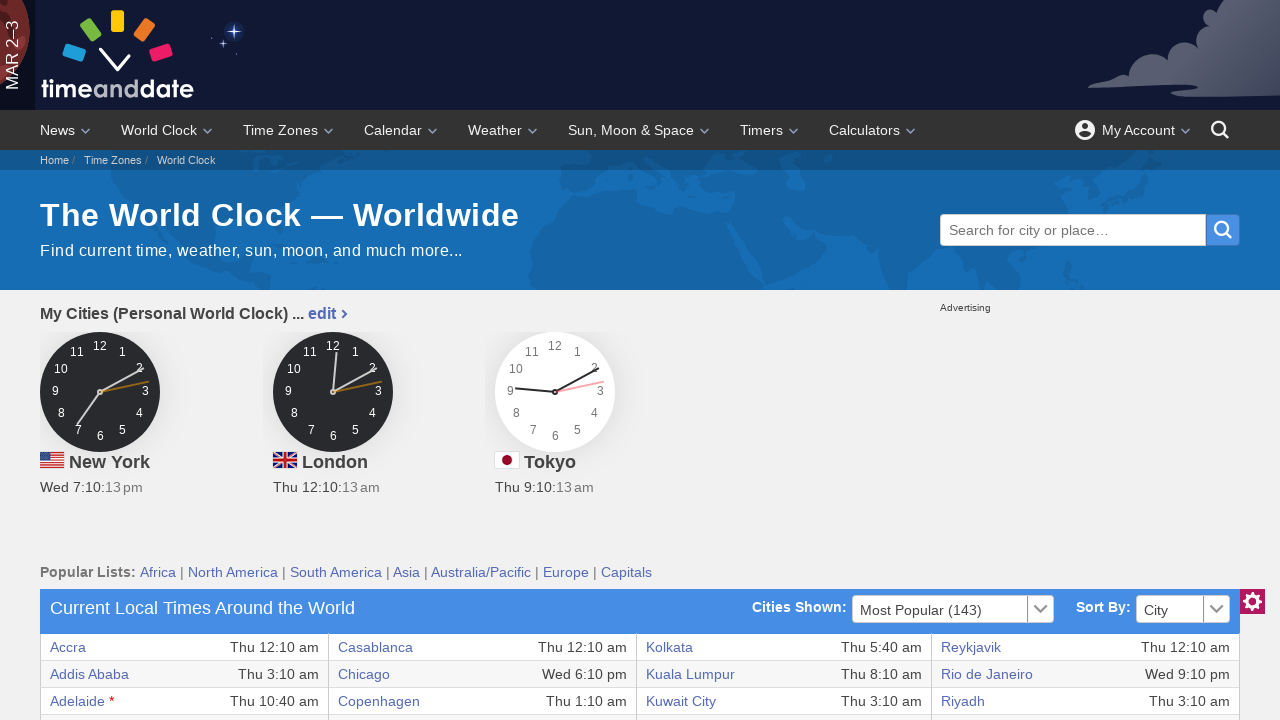

Extracted cell data: 'Bengaluru'
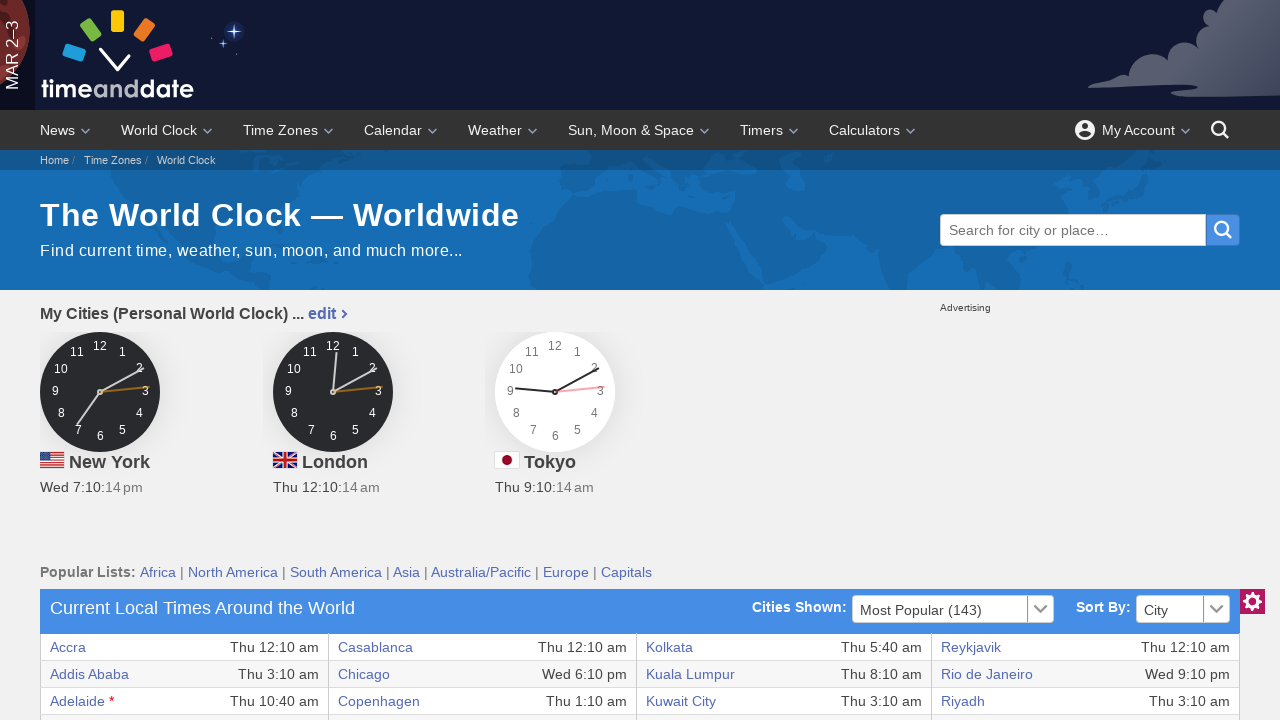

Extracted cell data: 'Thu 5:40 am'
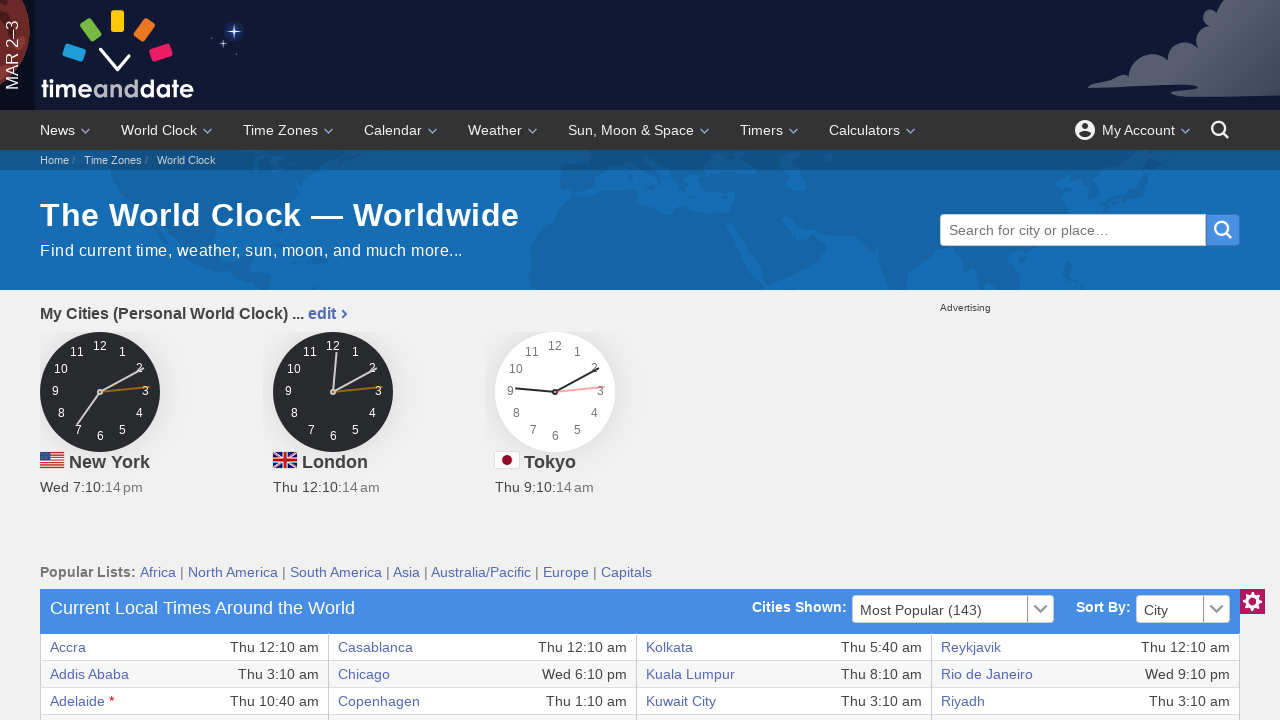

Extracted cell data: 'Honolulu'
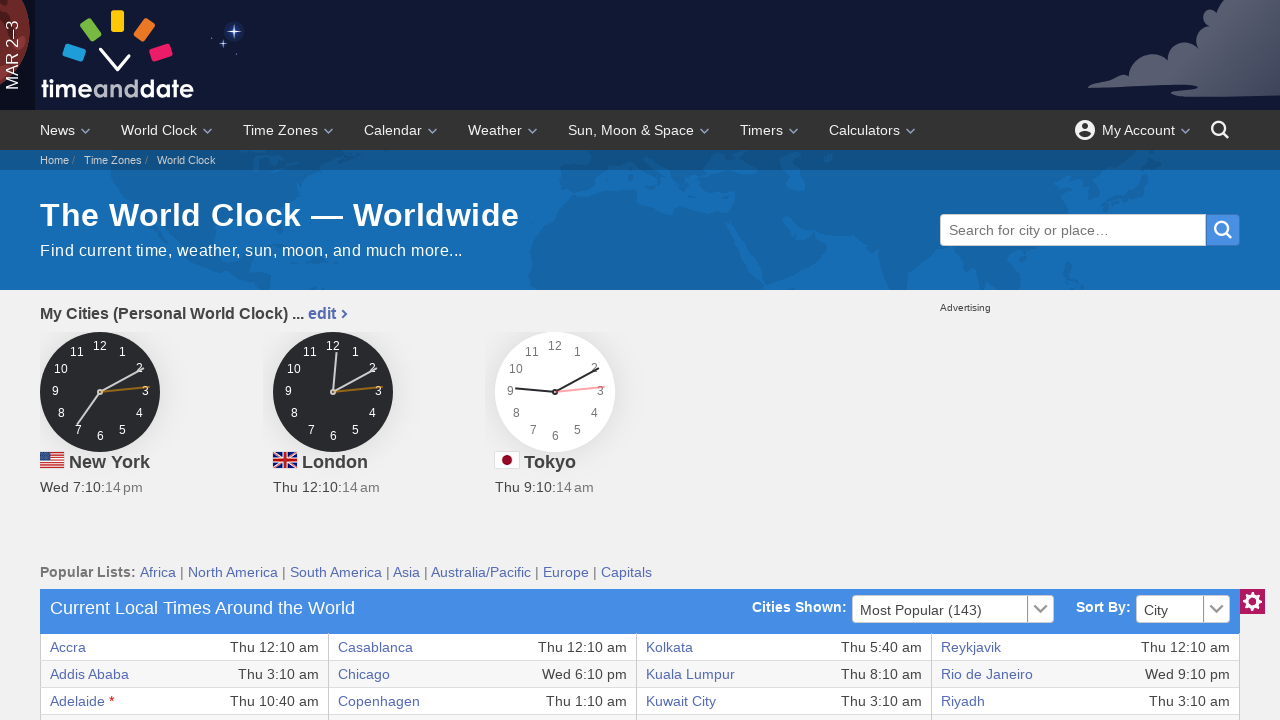

Extracted cell data: 'Wed 2:10 pm'
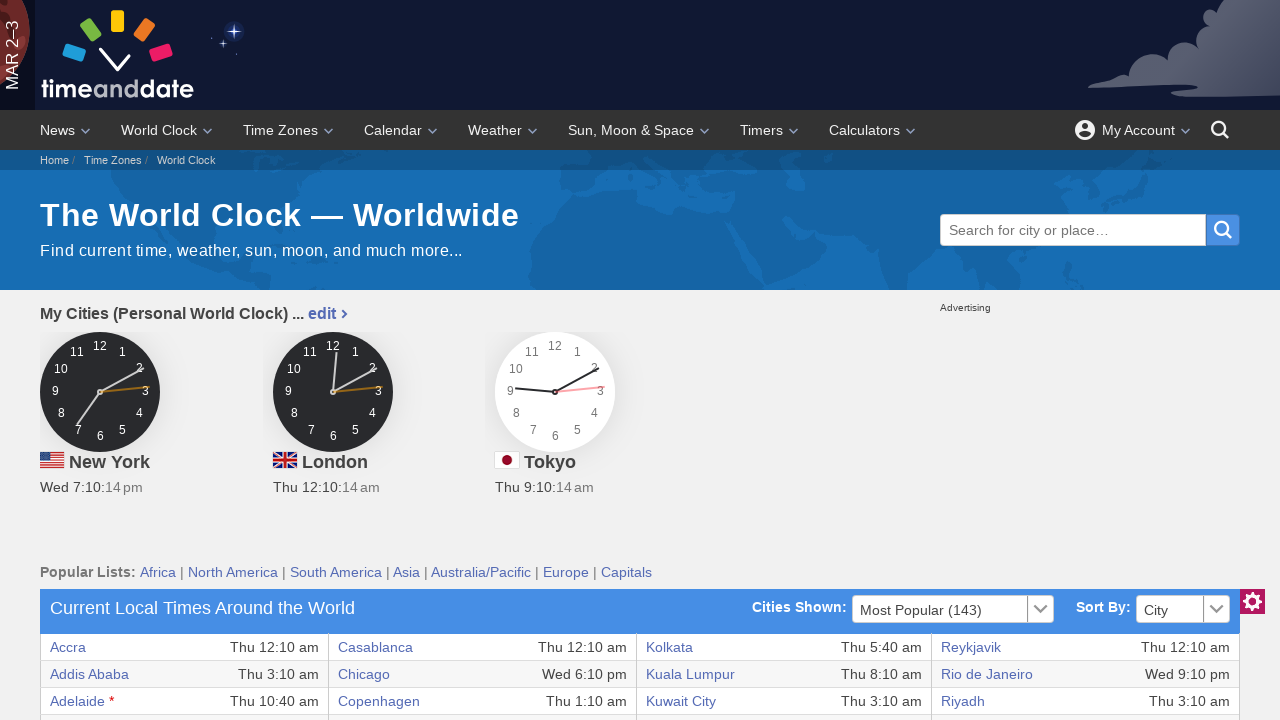

Extracted cell data: 'Montréal'
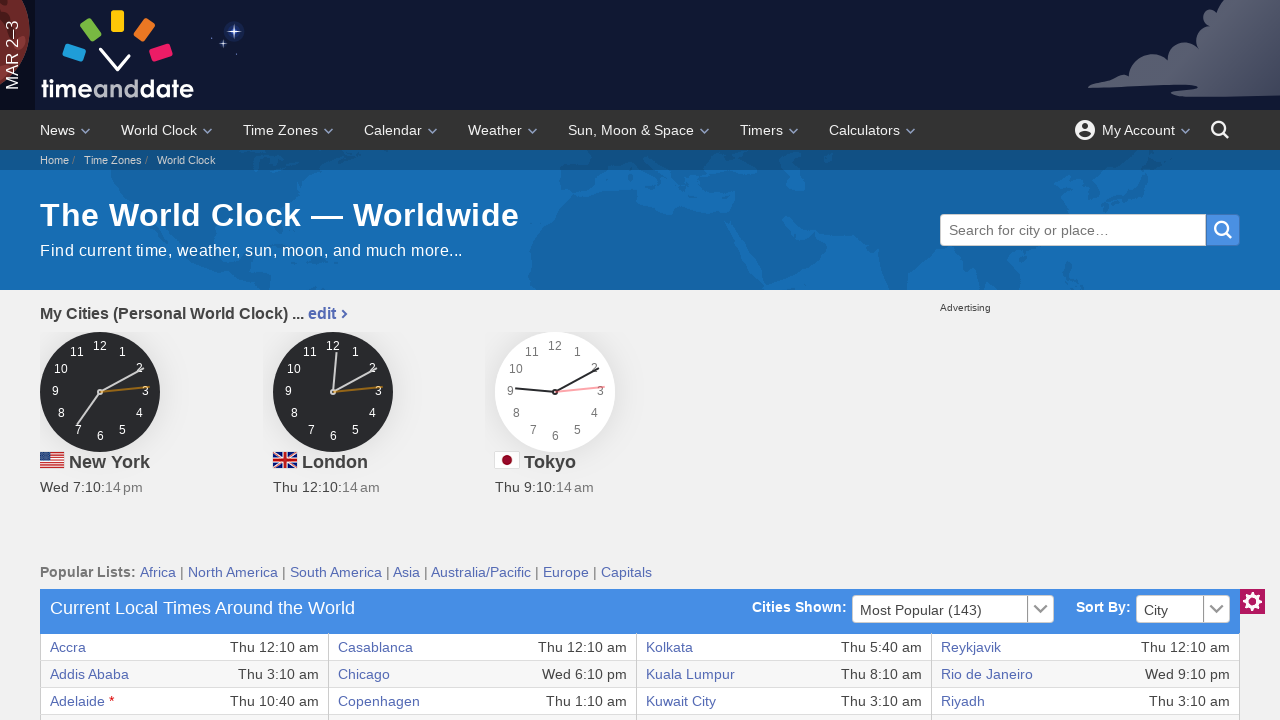

Extracted cell data: 'Wed 7:10 pm'
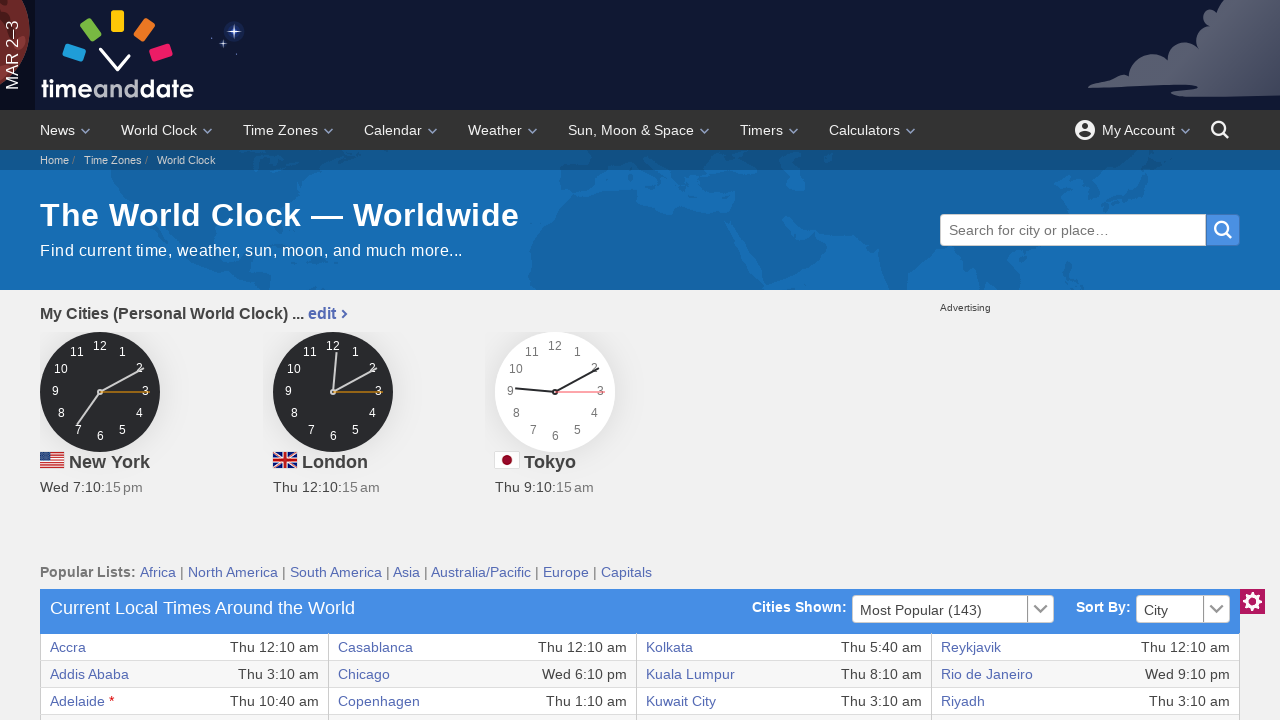

Extracted cell data: 'Tallinn'
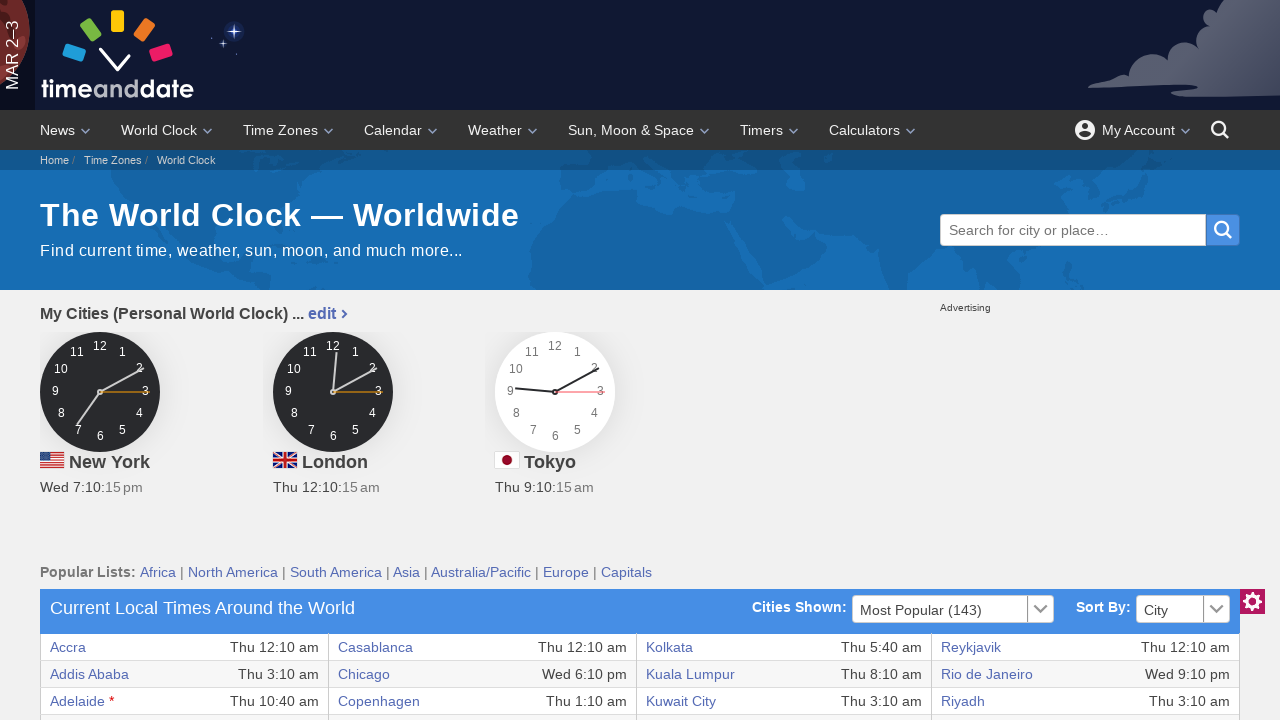

Extracted cell data: 'Thu 2:10 am'
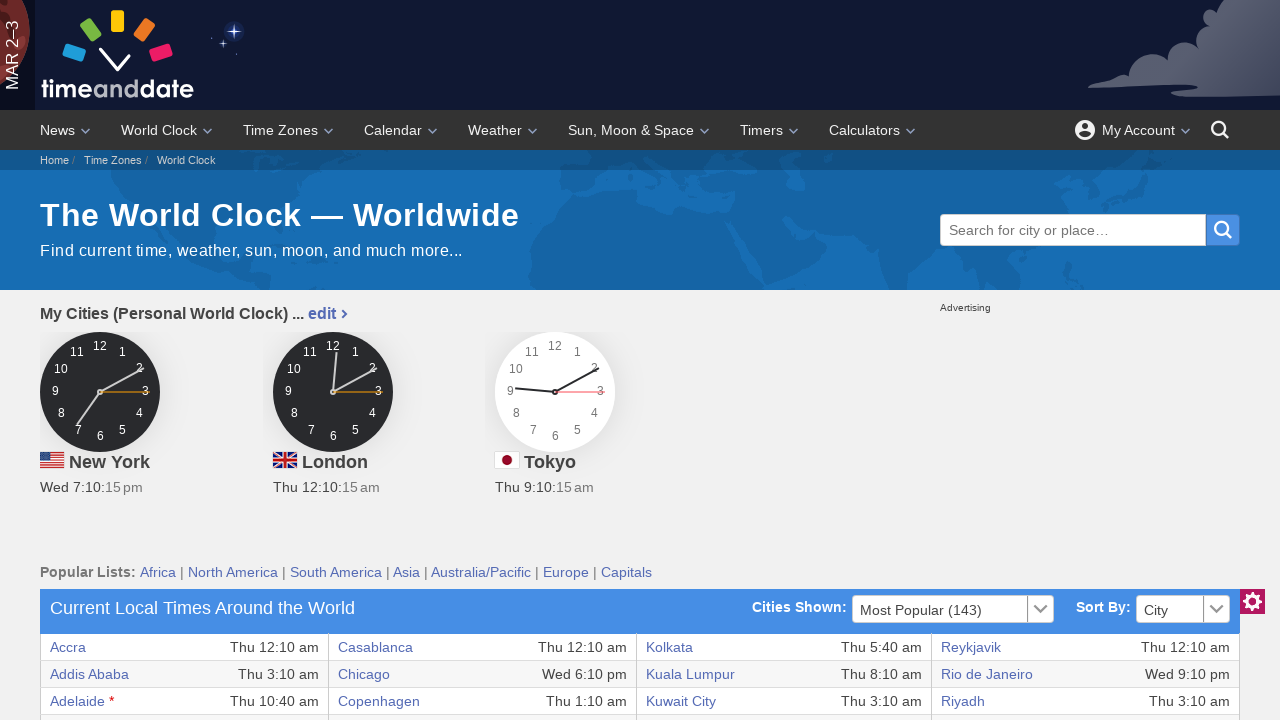

Retrieved cells from current table row (total cells: 8)
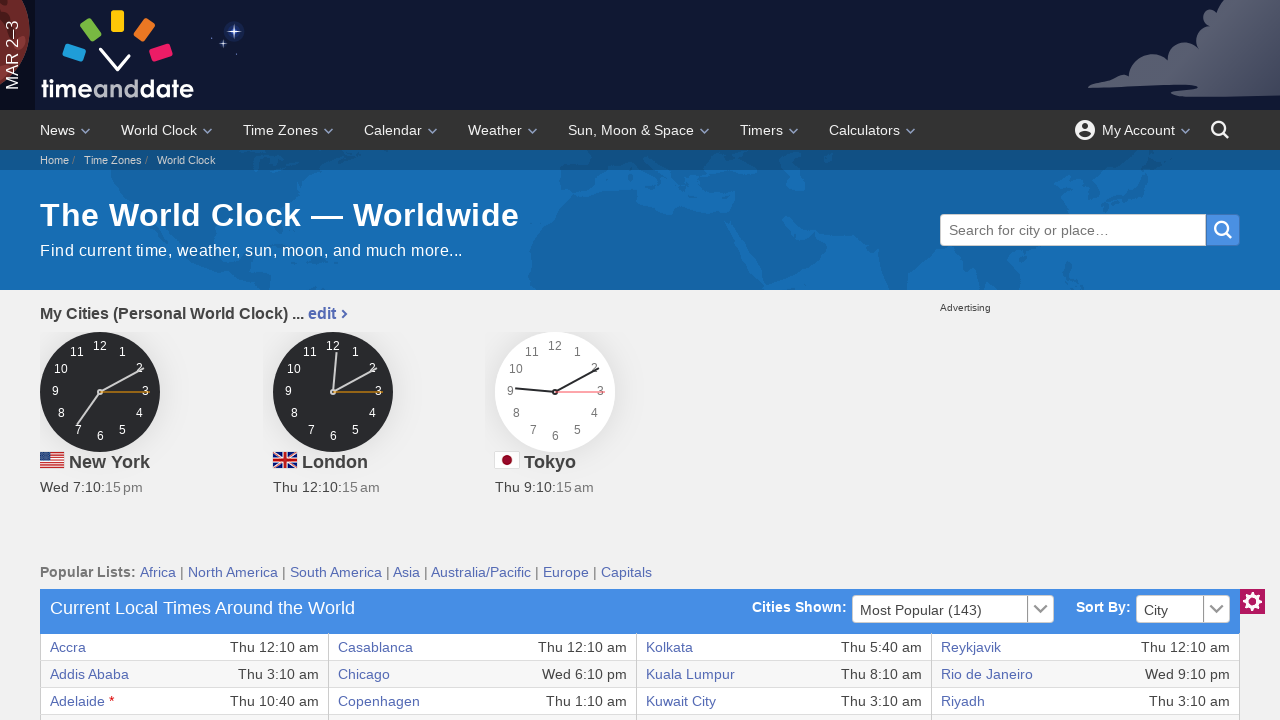

Extracted cell data: 'Berlin'
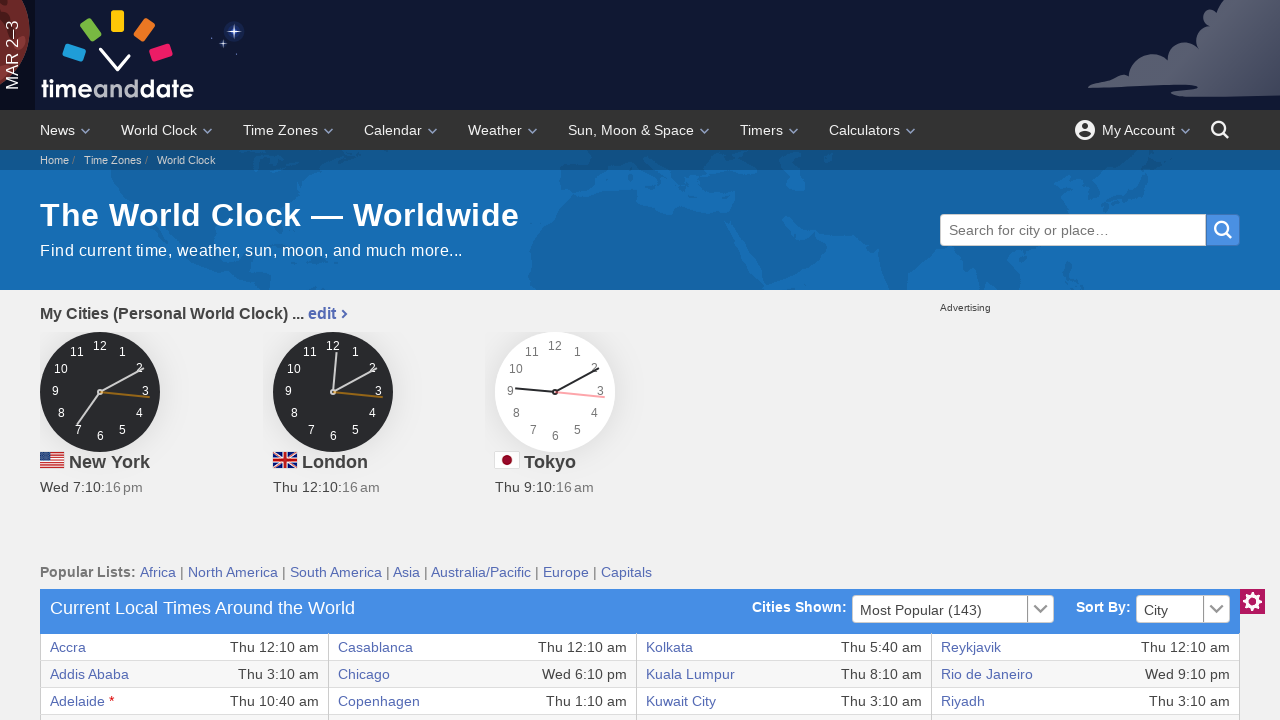

Extracted cell data: 'Thu 1:10 am'
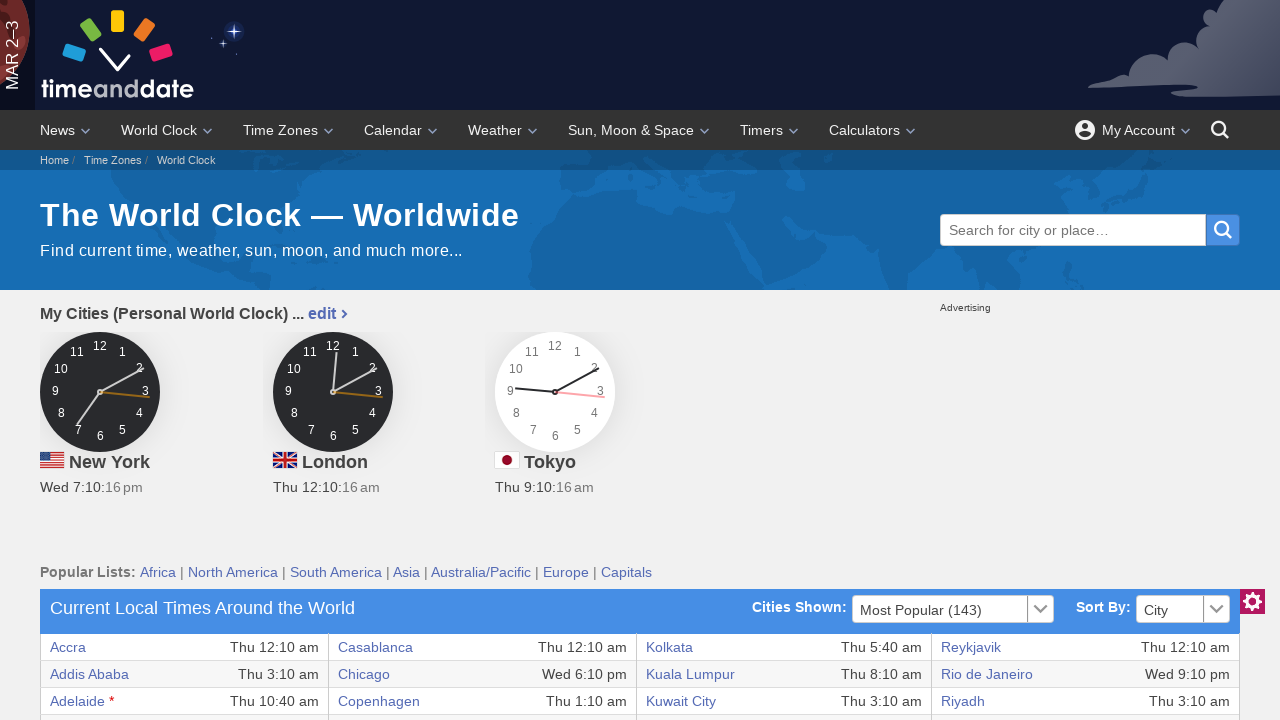

Extracted cell data: 'Houston'
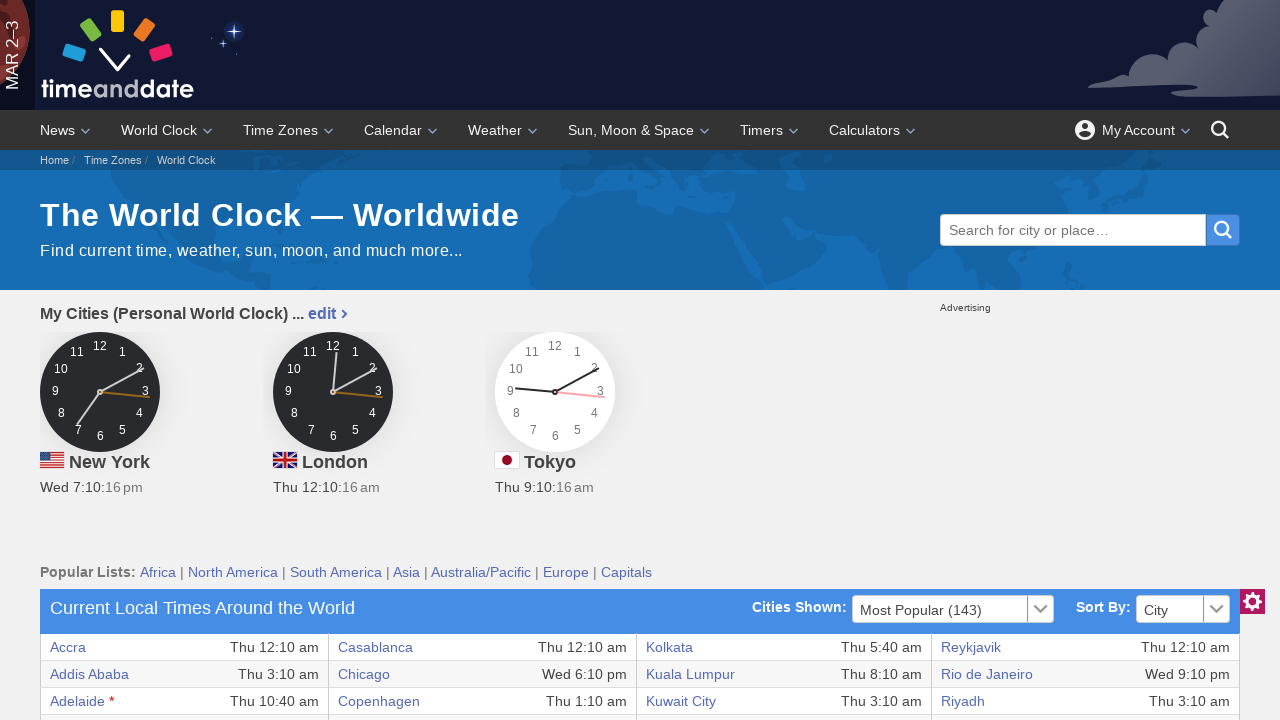

Extracted cell data: 'Wed 6:10 pm'
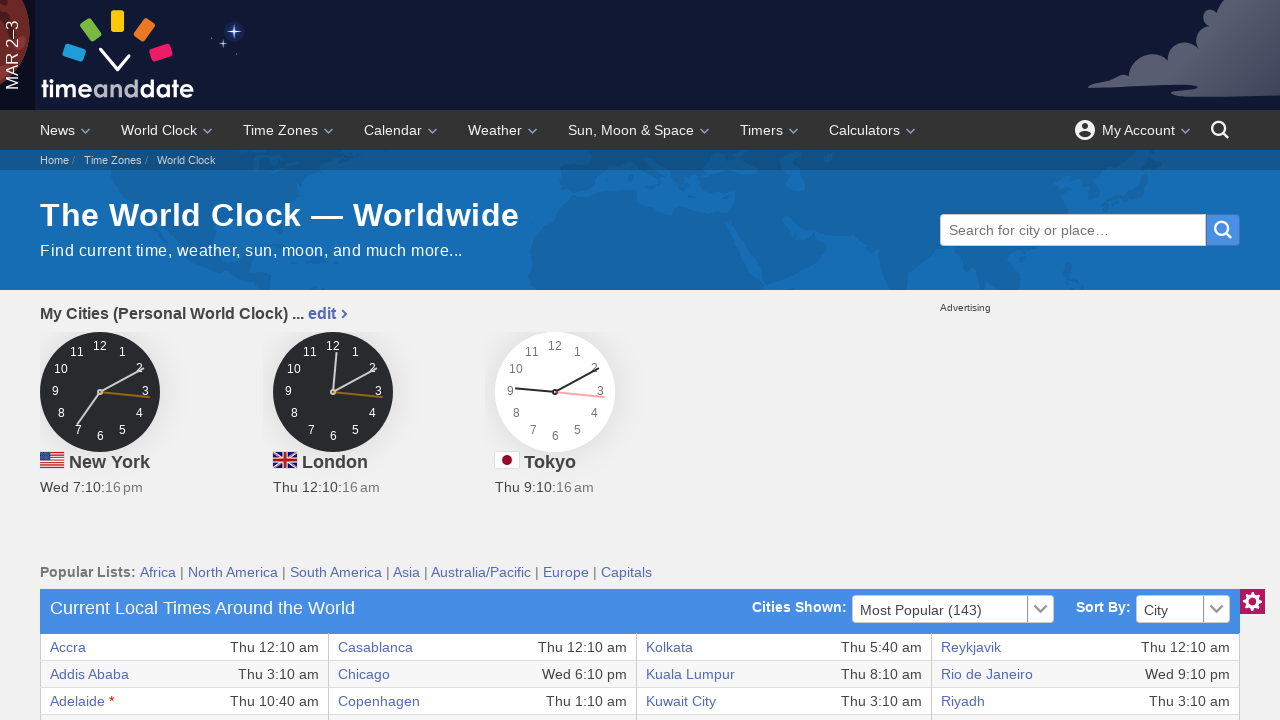

Extracted cell data: 'Moscow'
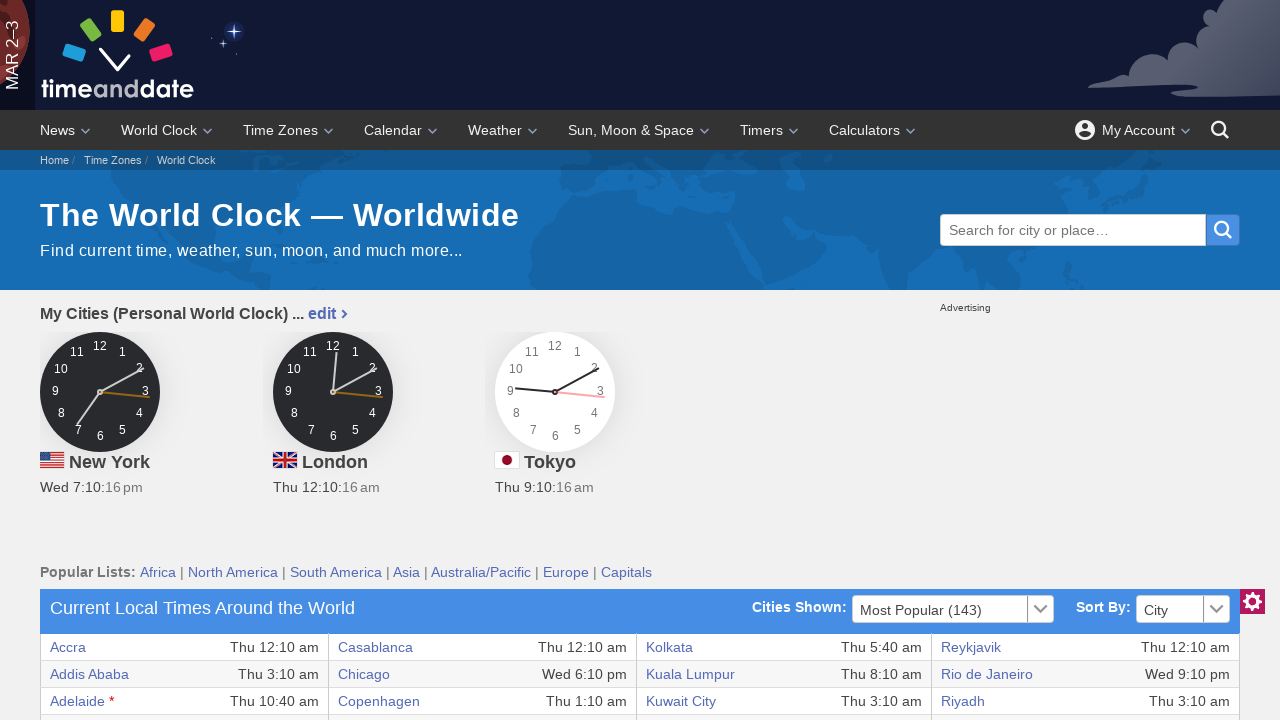

Extracted cell data: 'Thu 3:10 am'
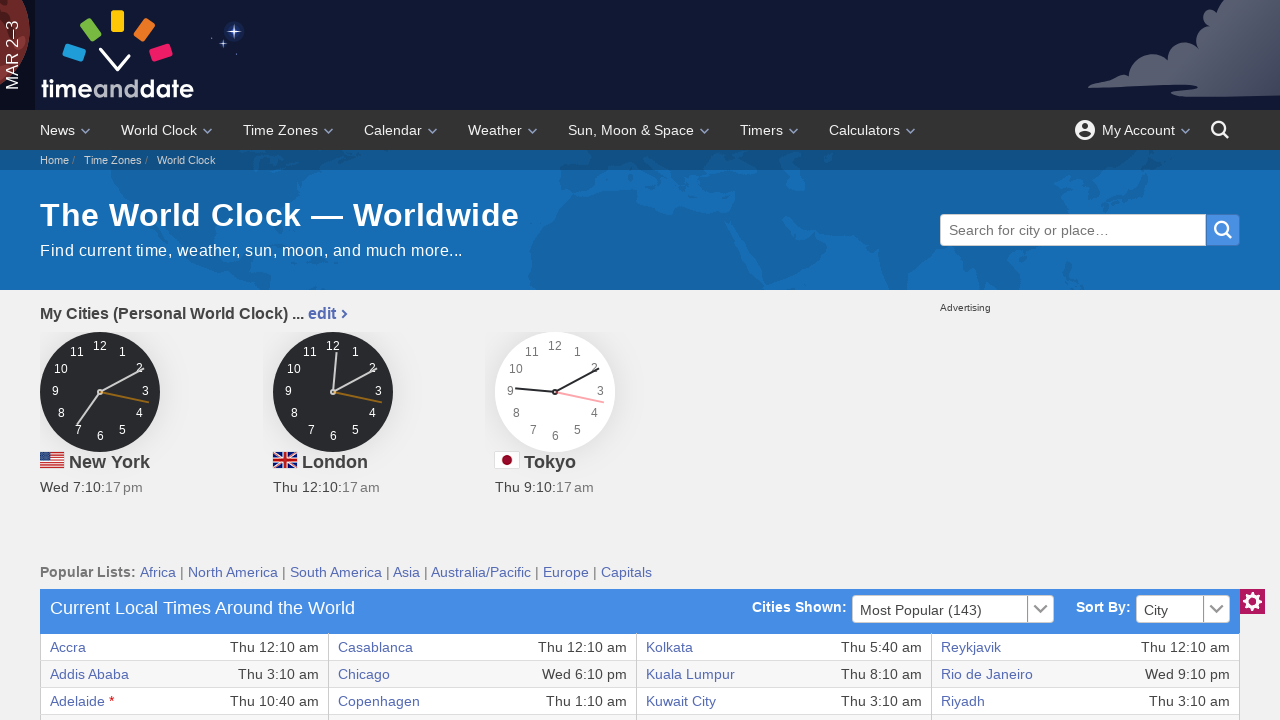

Extracted cell data: 'Tashkent'
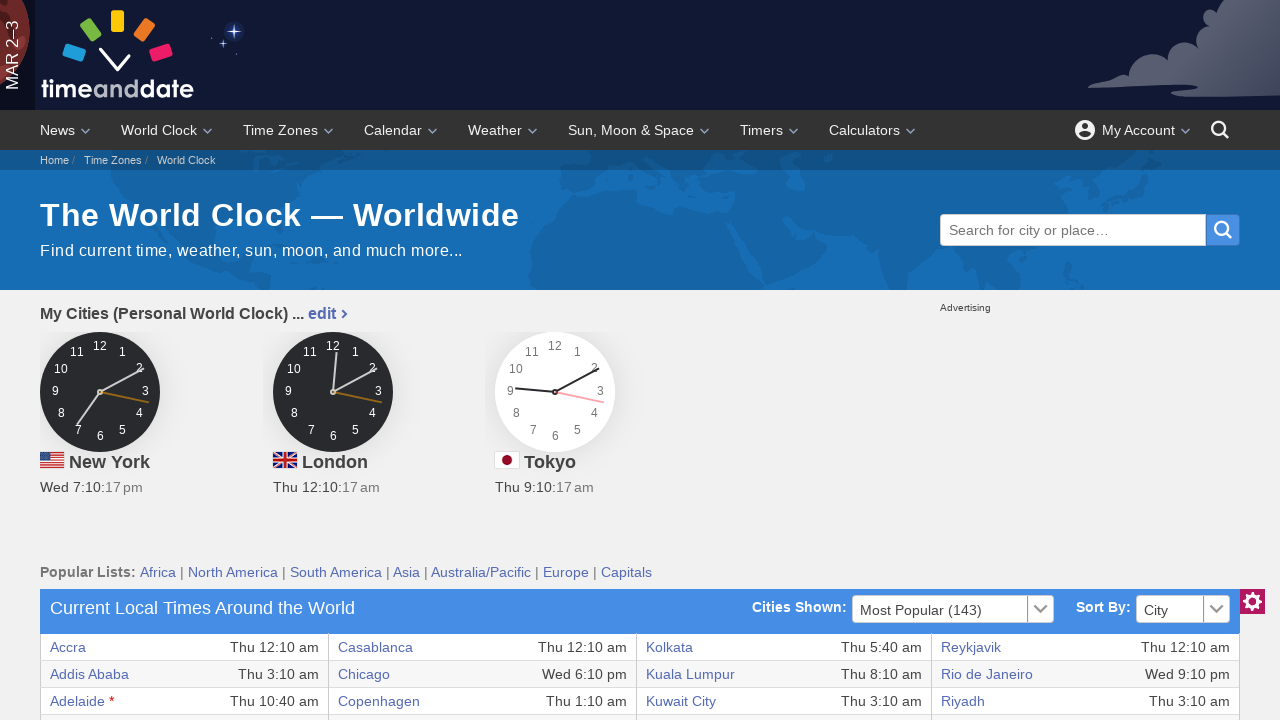

Extracted cell data: 'Thu 5:10 am'
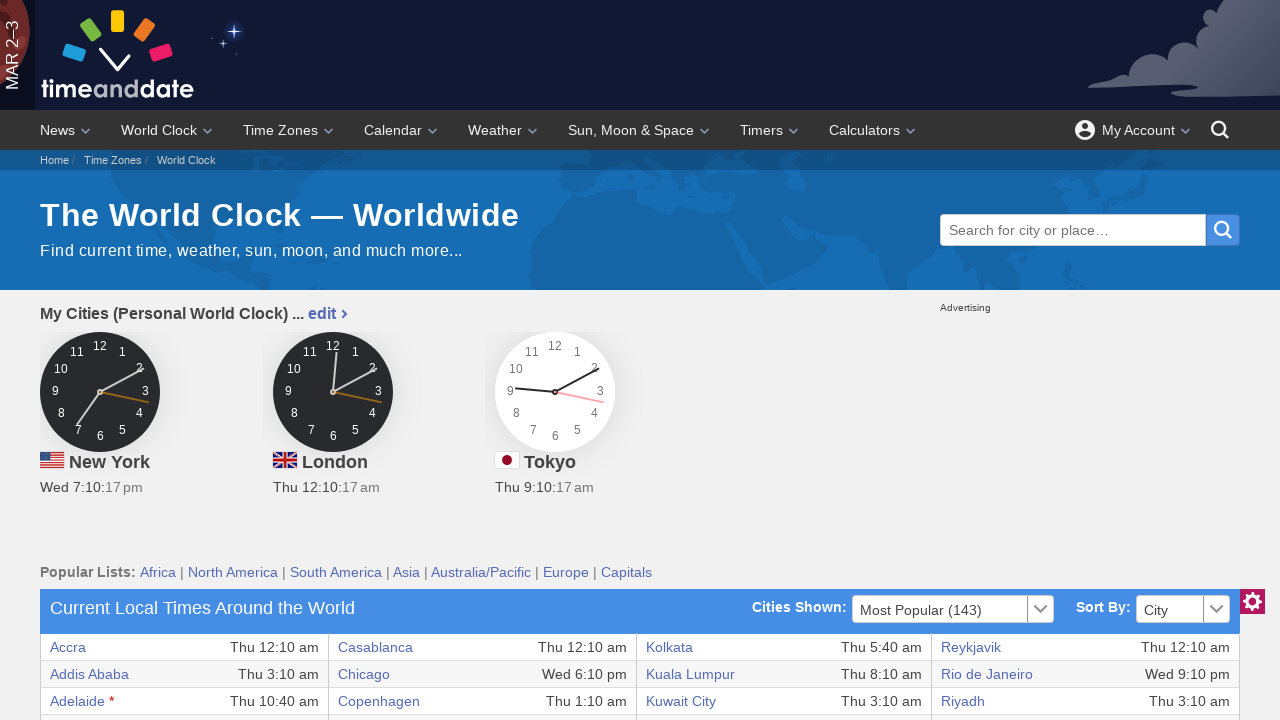

Retrieved cells from current table row (total cells: 8)
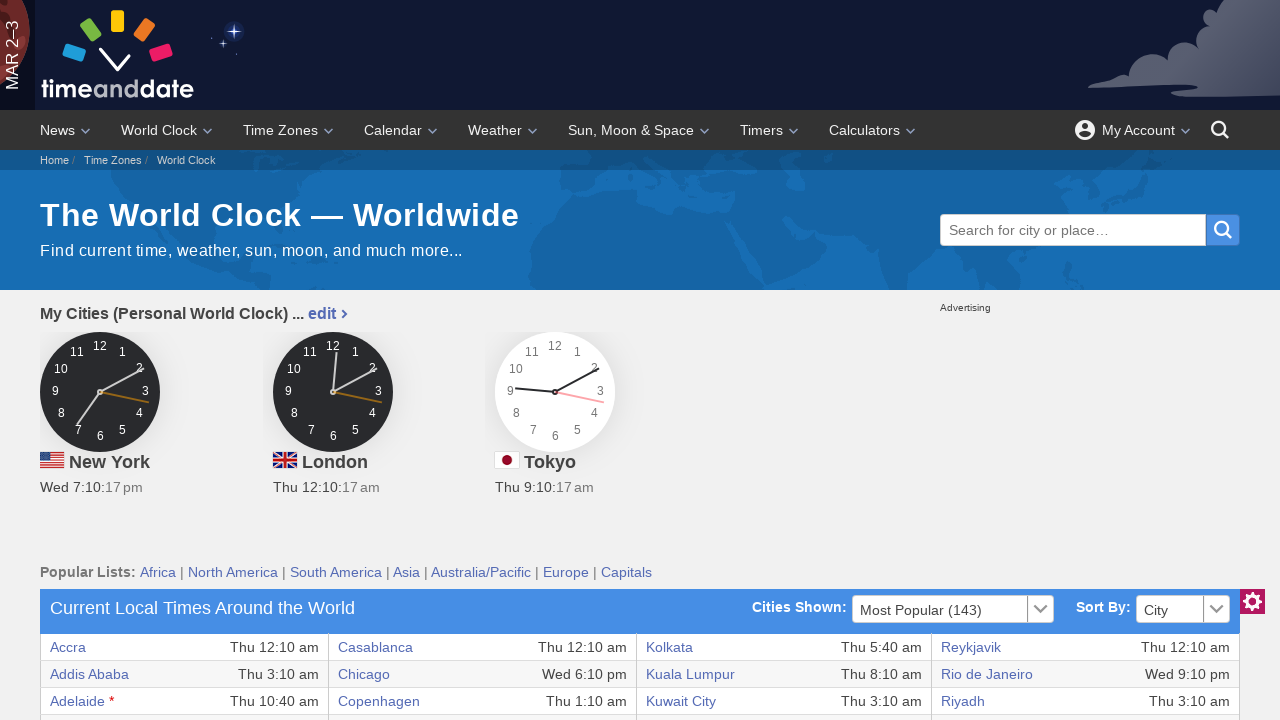

Extracted cell data: 'Bogota'
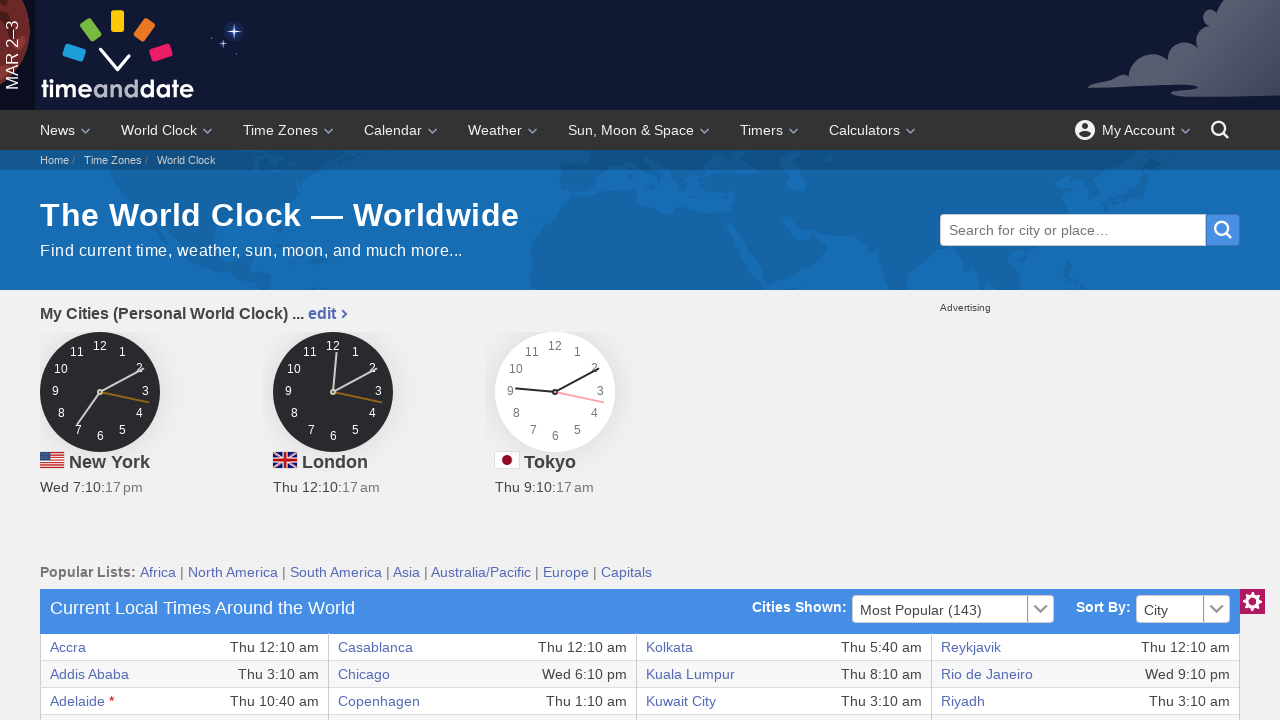

Extracted cell data: 'Wed 7:10 pm'
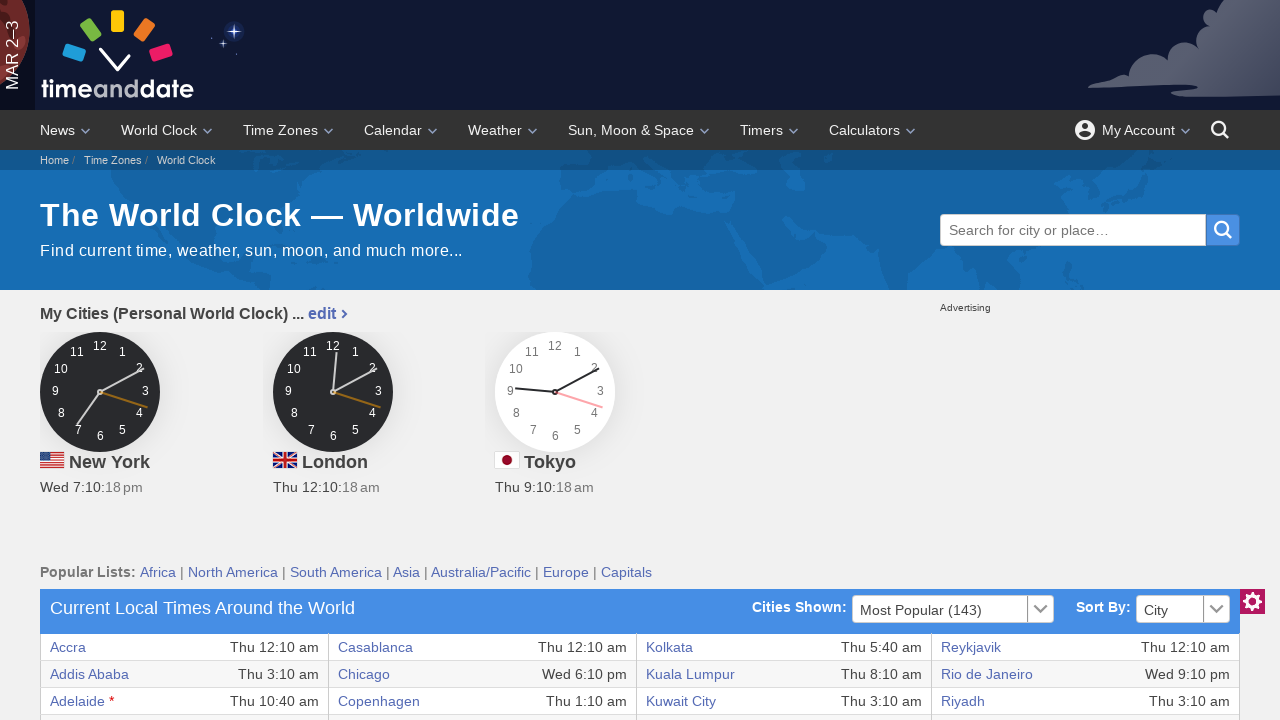

Extracted cell data: 'Indianapolis'
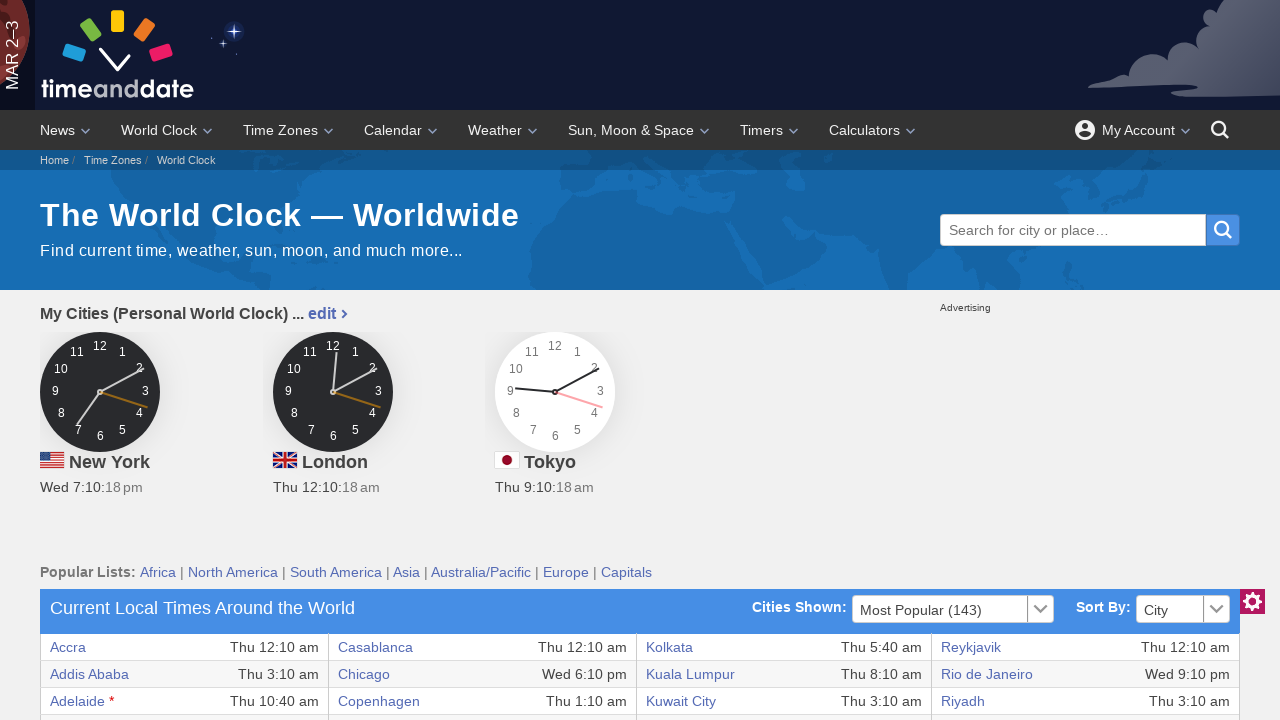

Extracted cell data: 'Wed 7:10 pm'
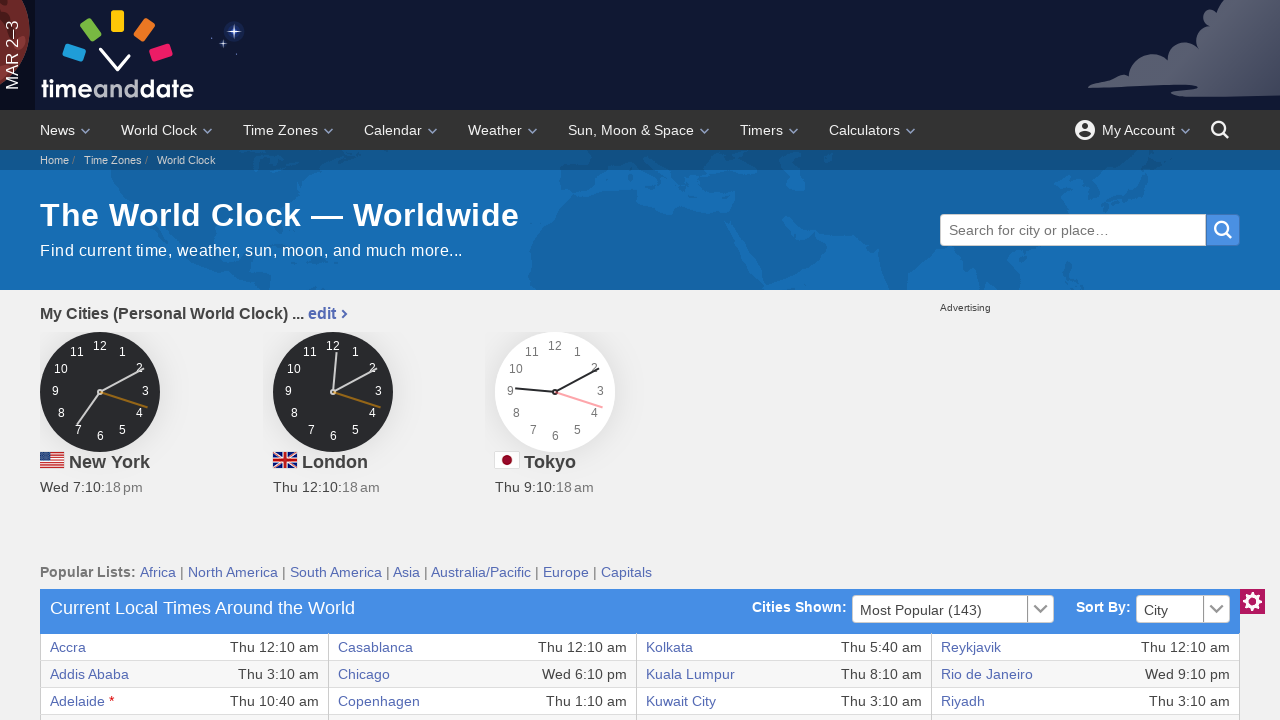

Extracted cell data: 'Mumbai'
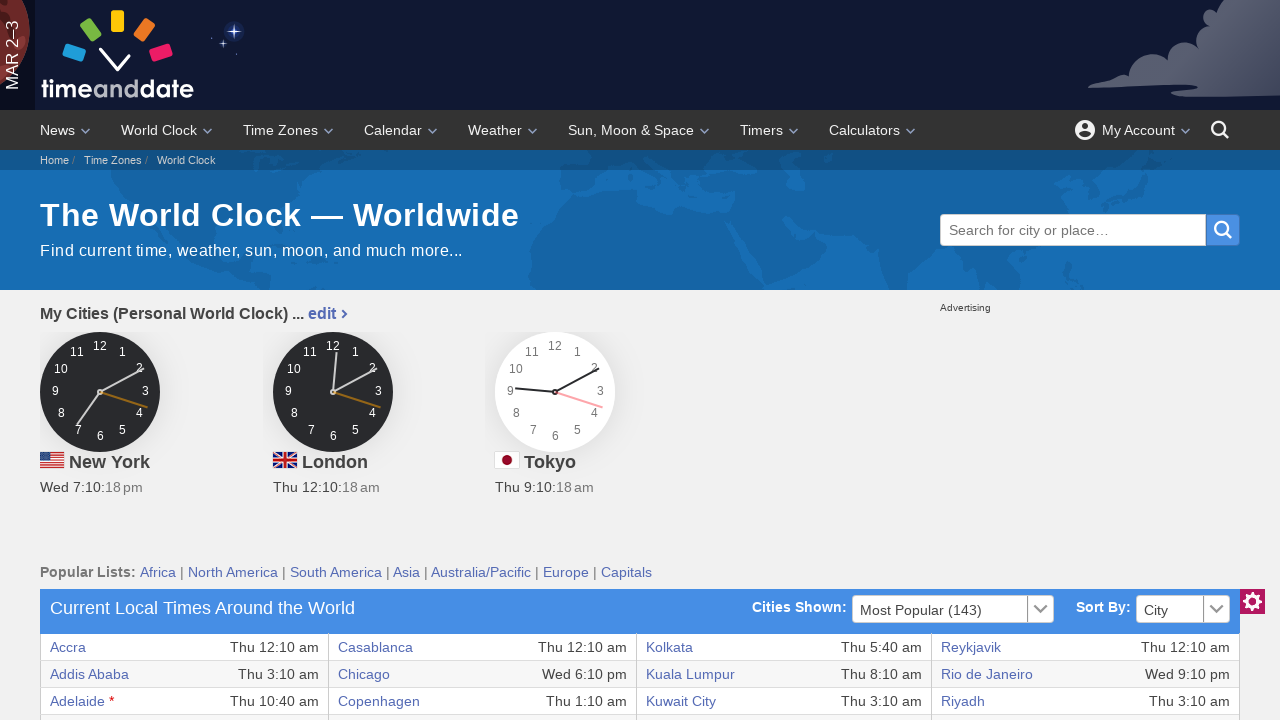

Extracted cell data: 'Thu 5:40 am'
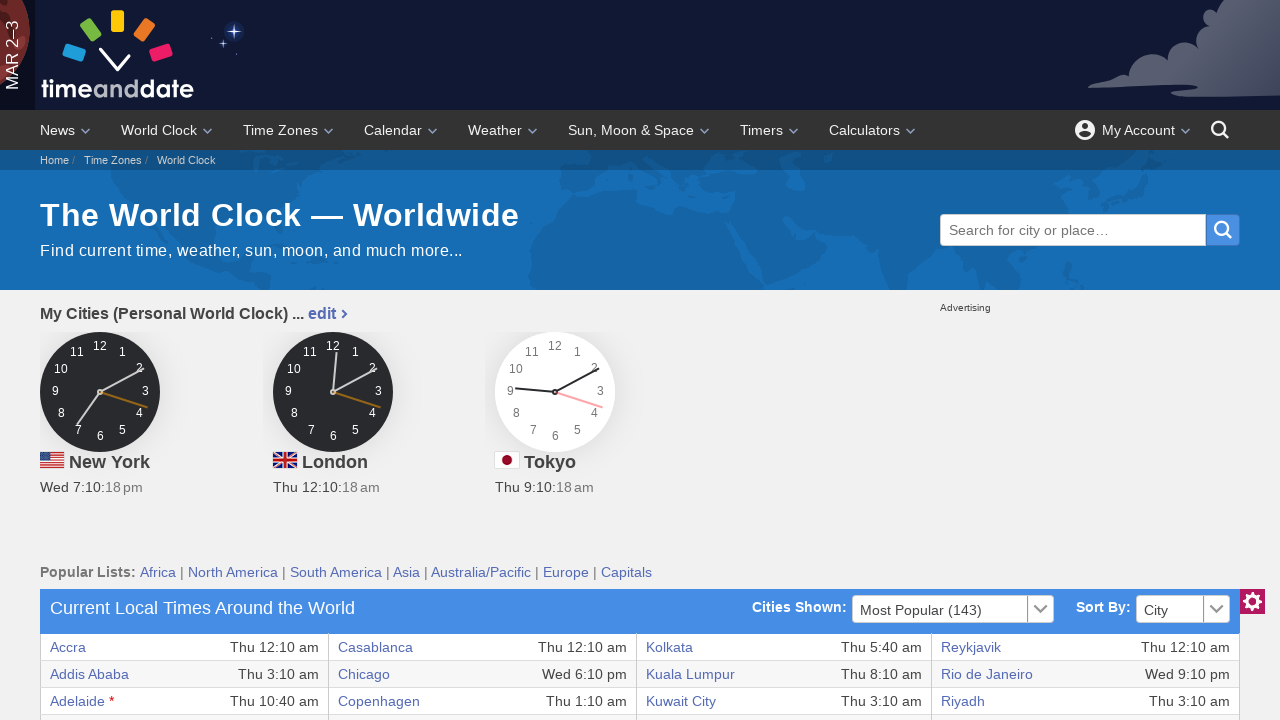

Extracted cell data: 'Tegucigalpa'
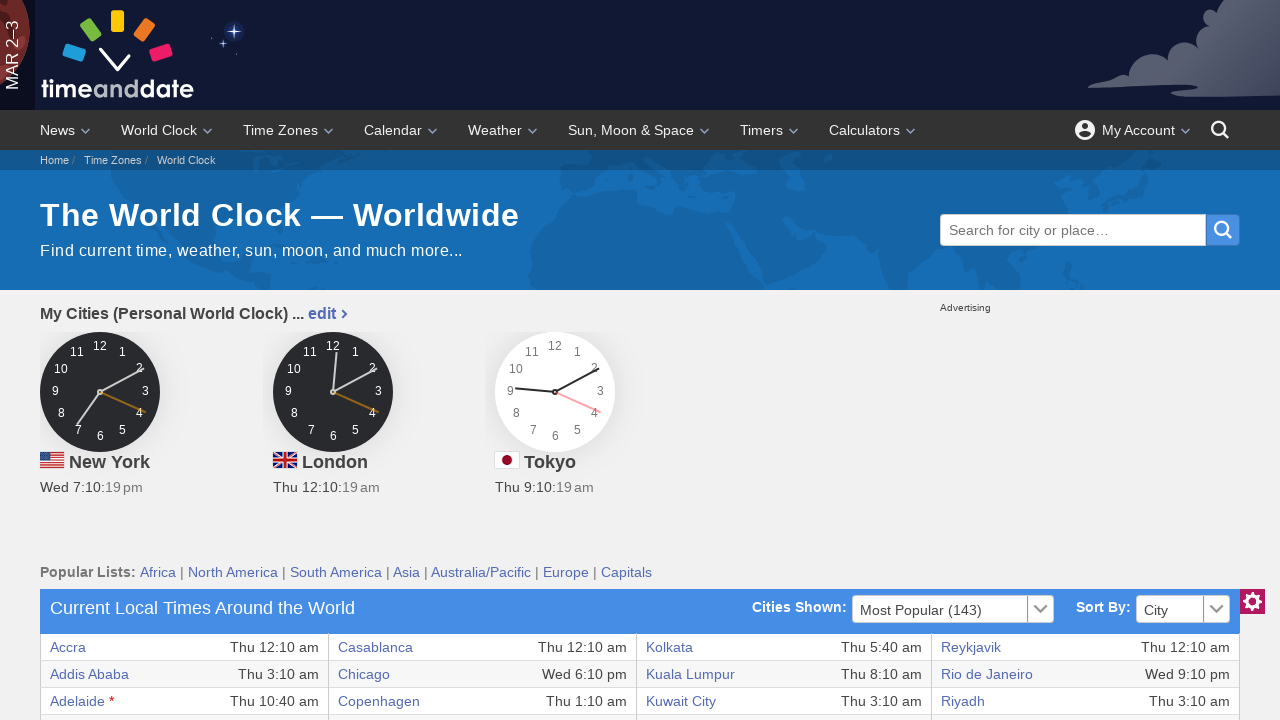

Extracted cell data: 'Wed 6:10 pm'
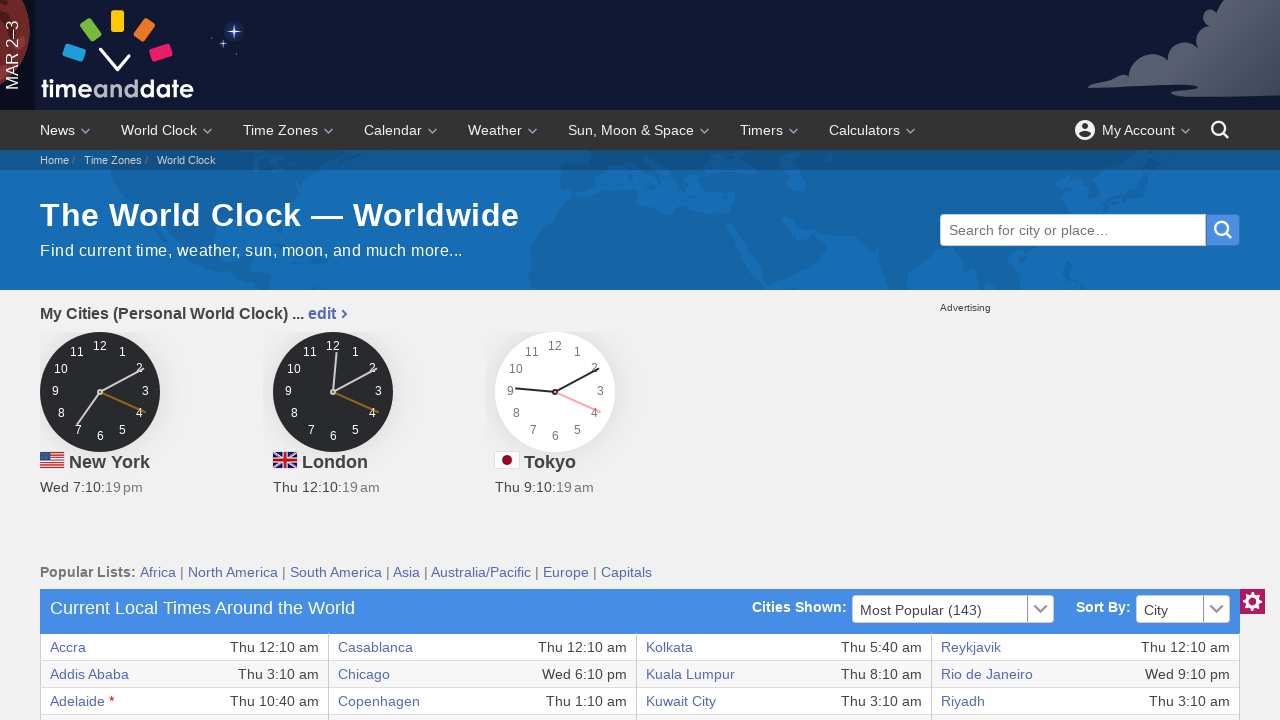

Retrieved cells from current table row (total cells: 8)
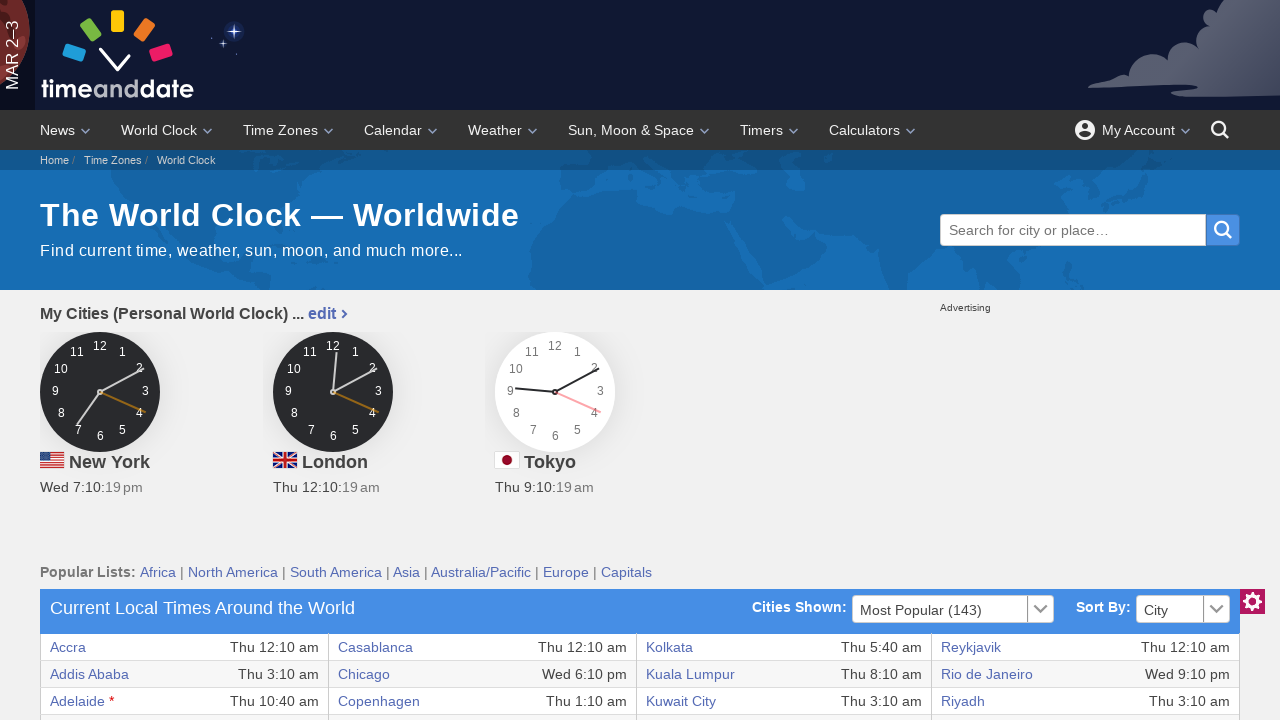

Extracted cell data: 'Boston'
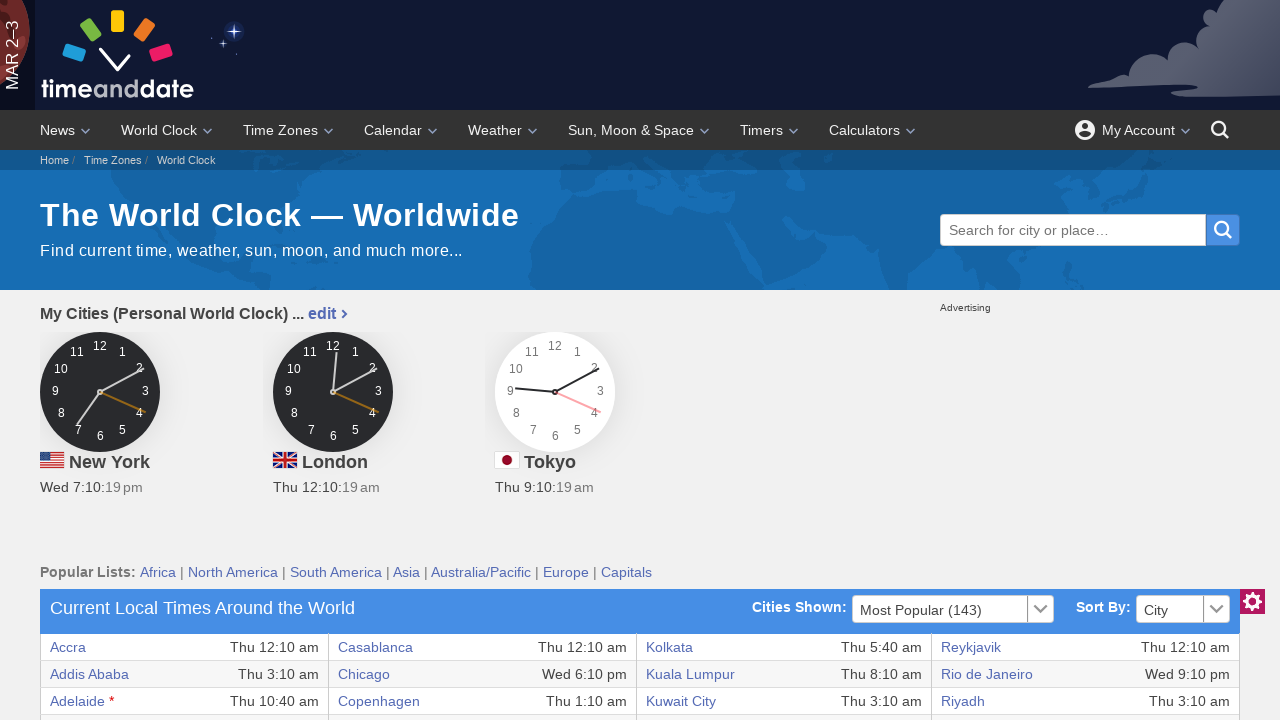

Extracted cell data: 'Wed 7:10 pm'
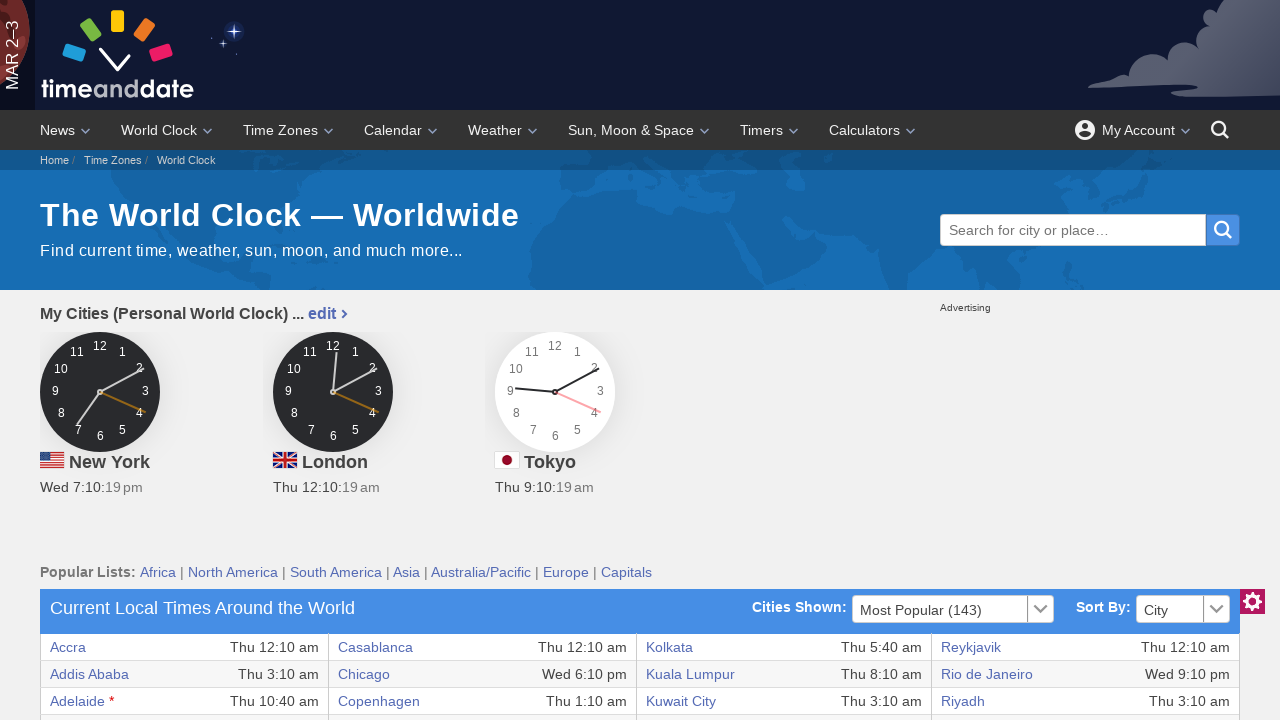

Extracted cell data: 'Islamabad'
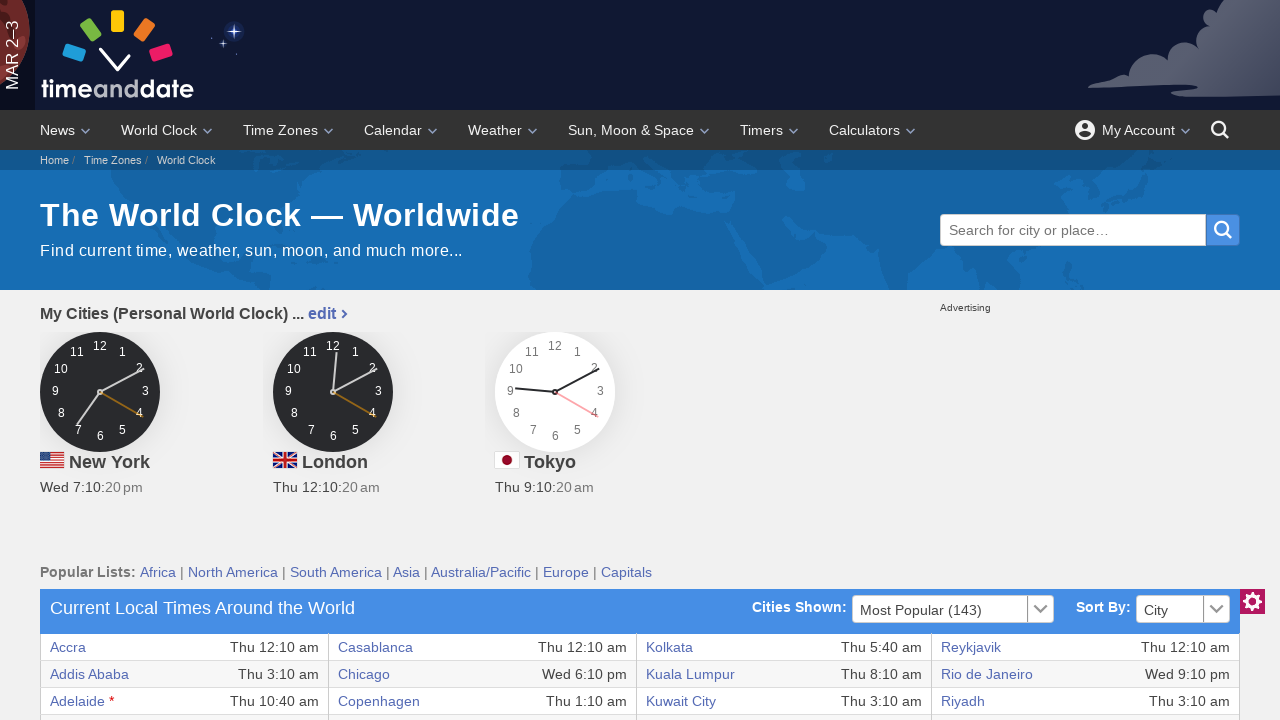

Extracted cell data: 'Thu 5:10 am'
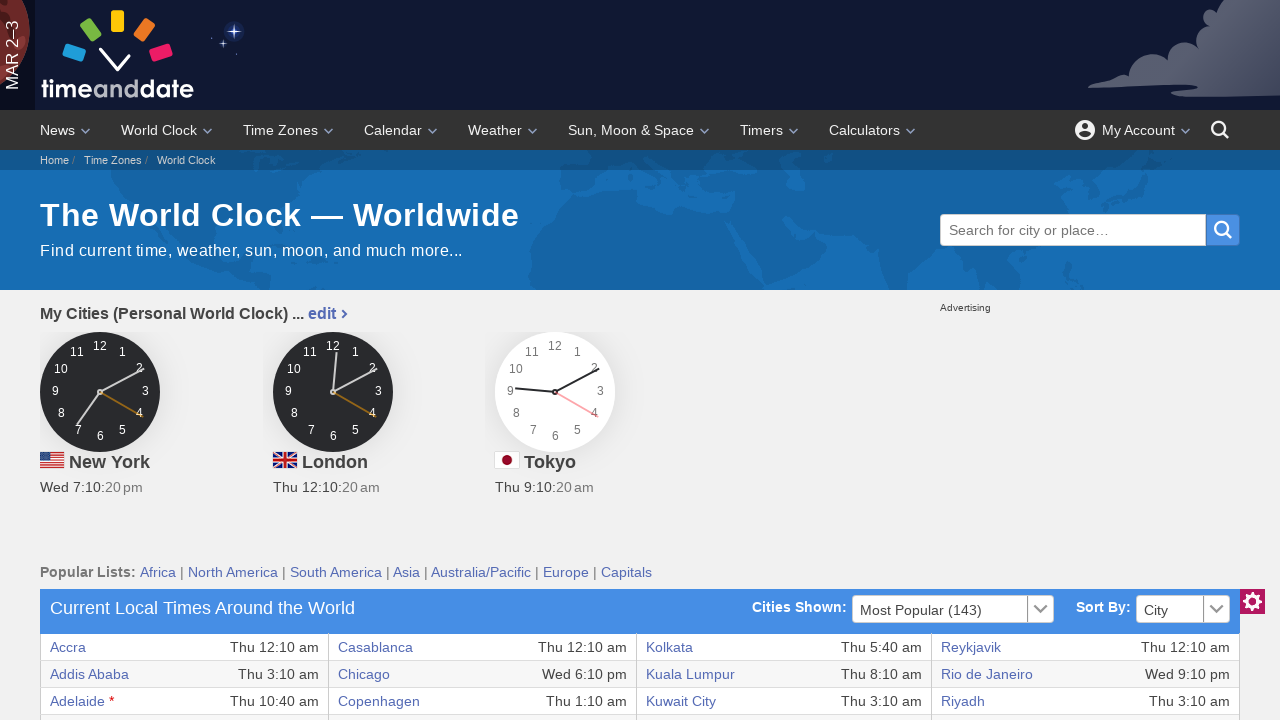

Extracted cell data: 'Nairobi'
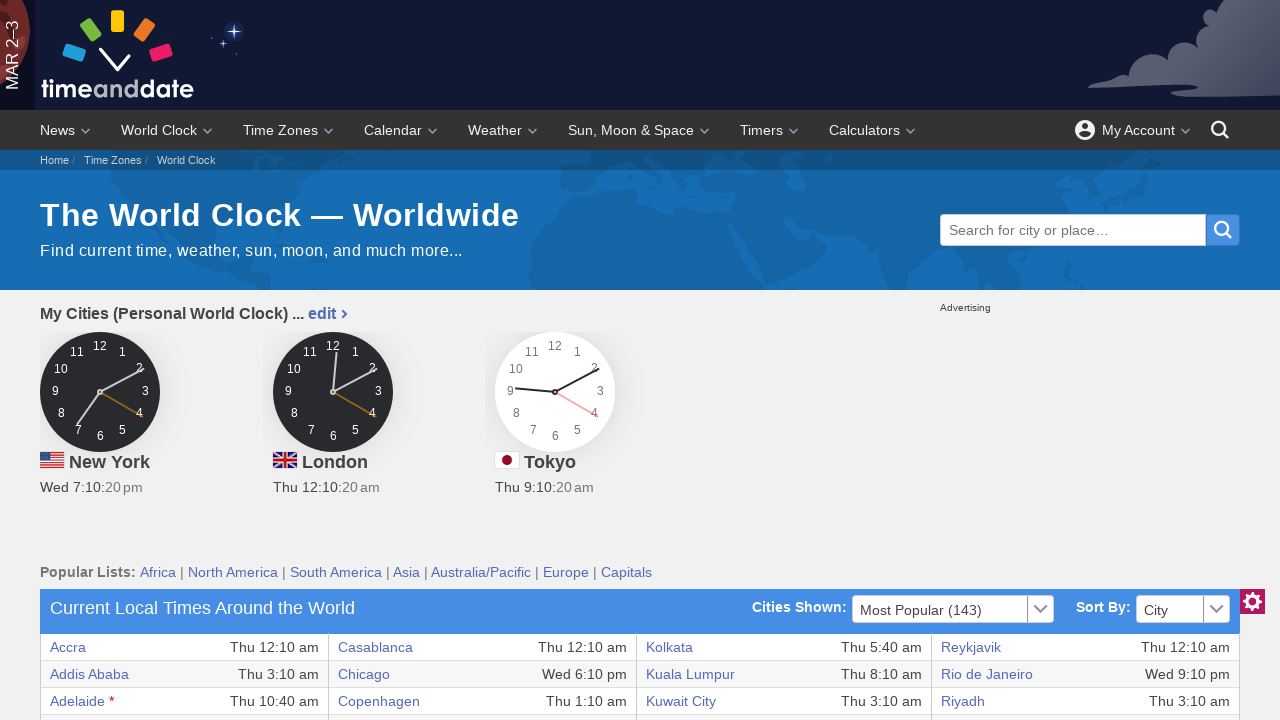

Extracted cell data: 'Thu 3:10 am'
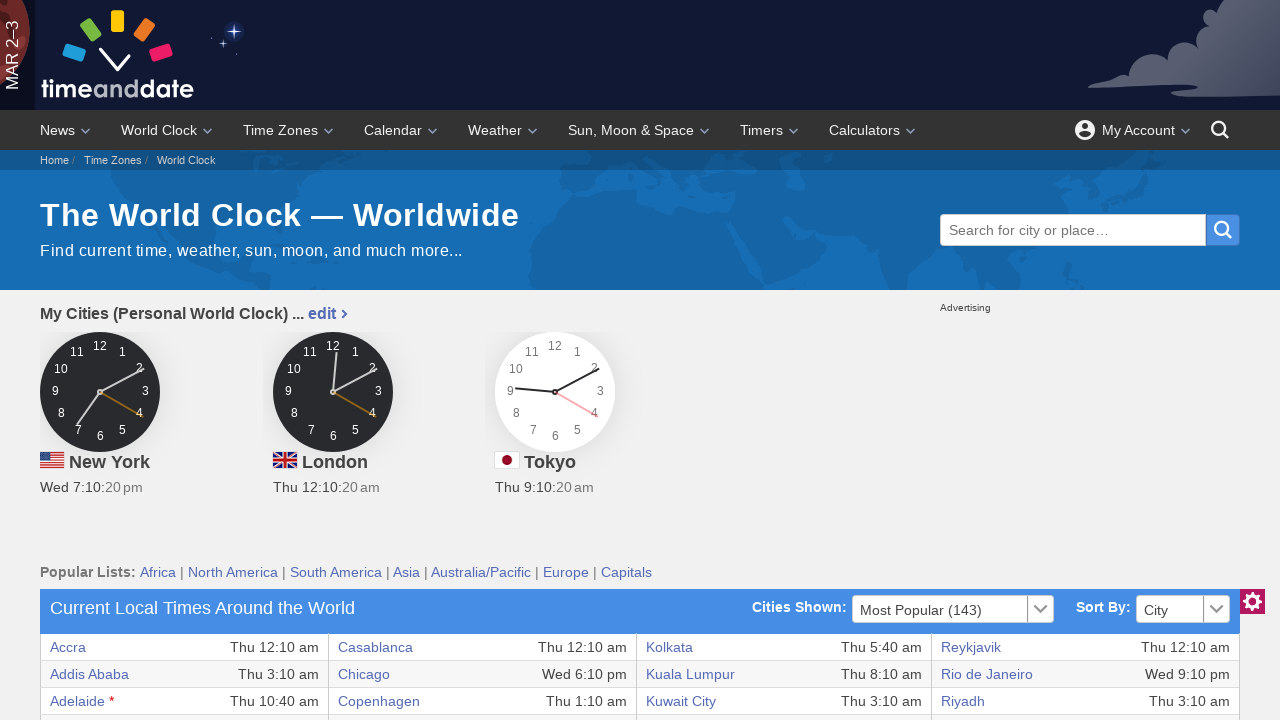

Extracted cell data: 'Tehran'
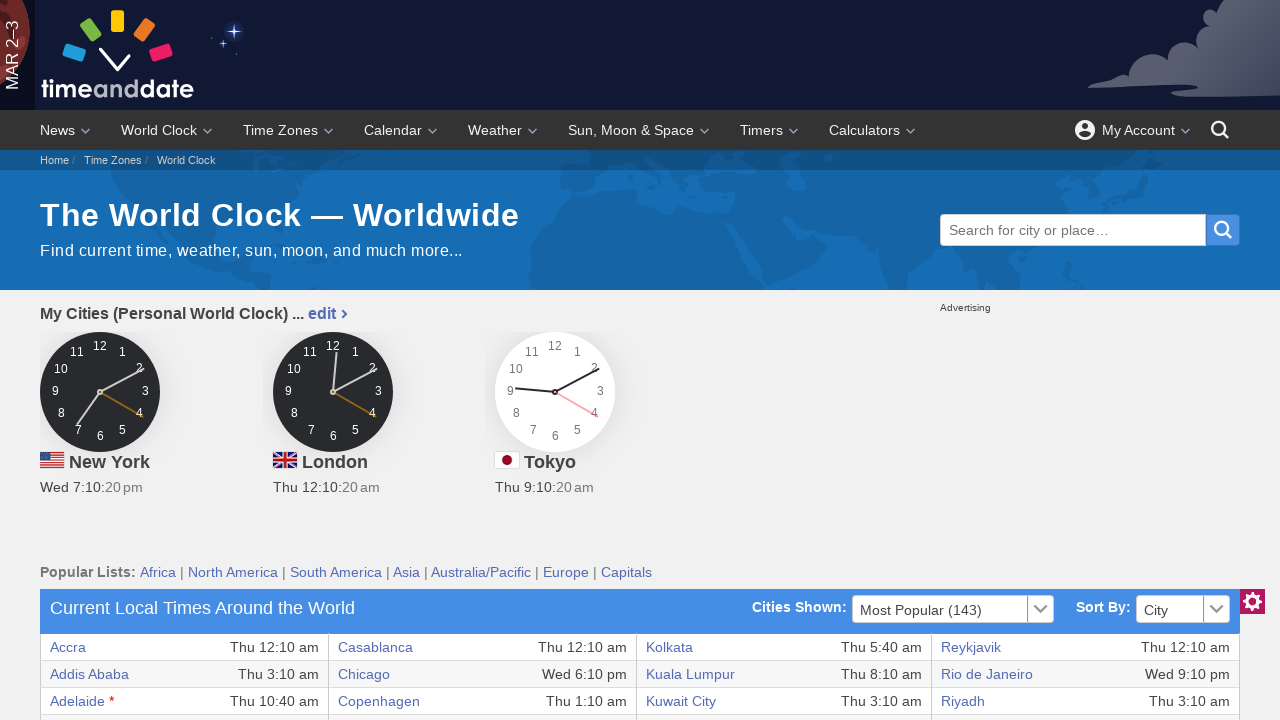

Extracted cell data: 'Thu 3:40 am'
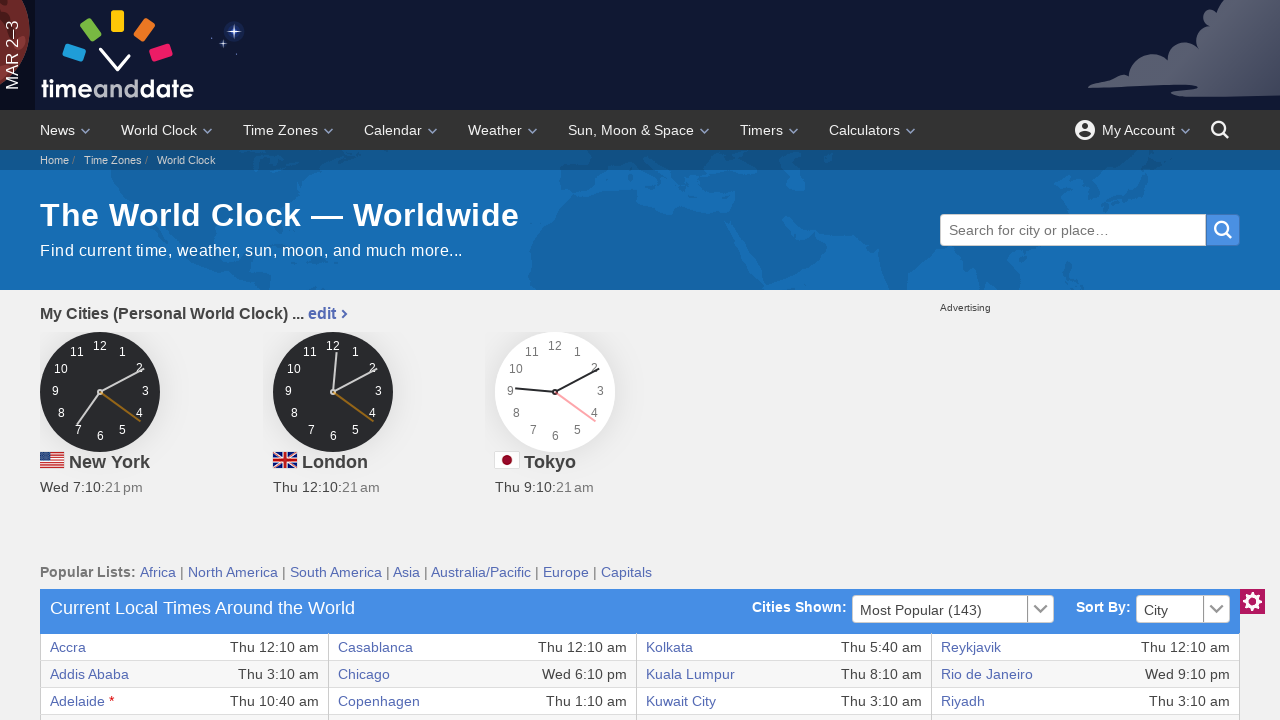

Retrieved cells from current table row (total cells: 8)
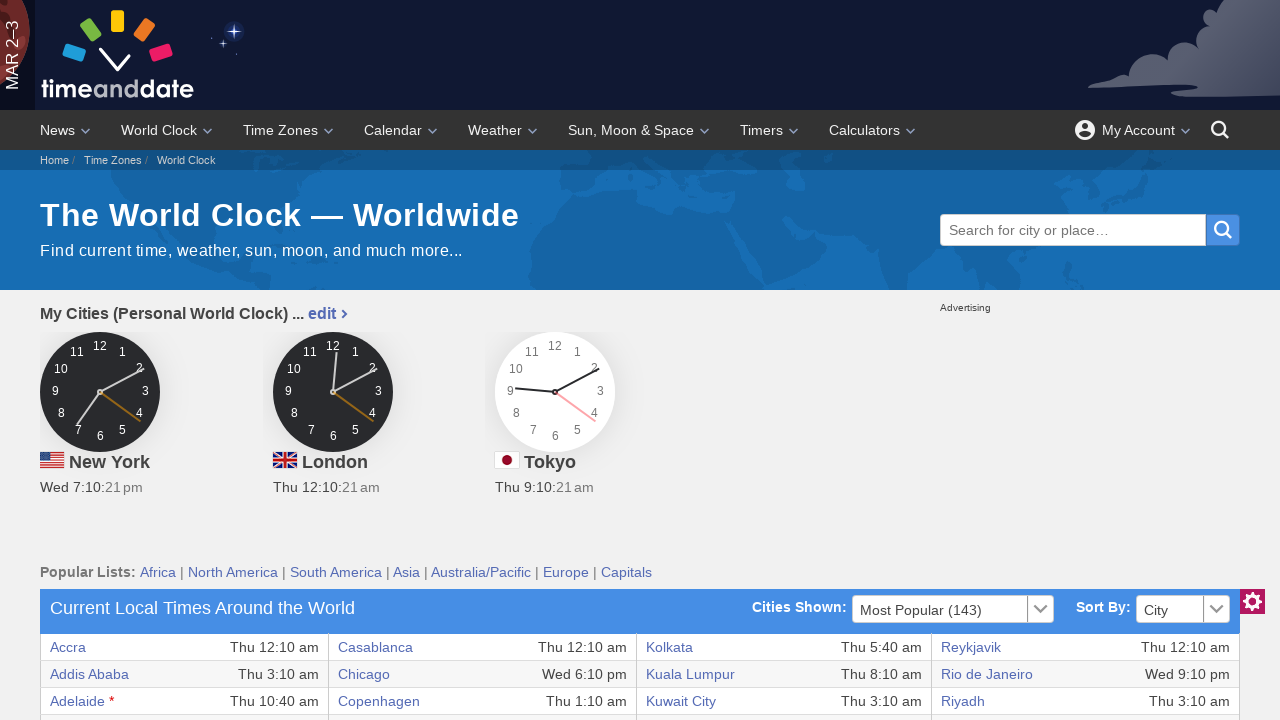

Extracted cell data: 'Brasilia'
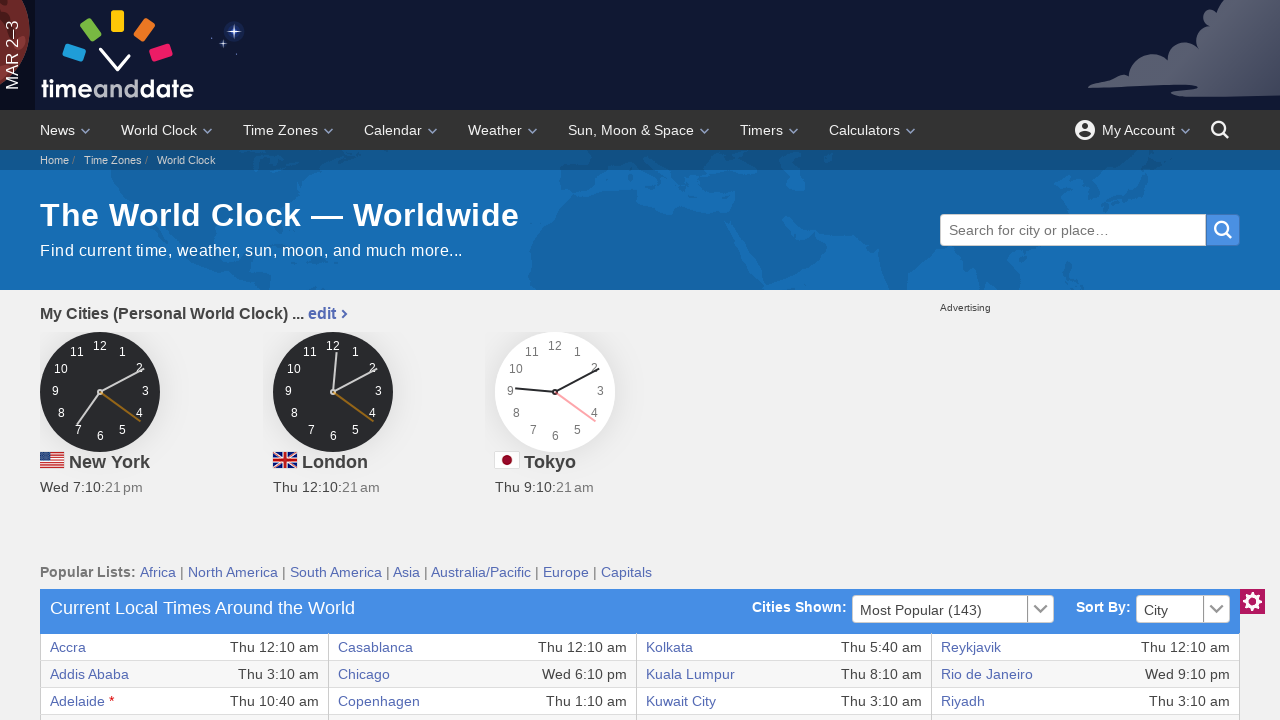

Extracted cell data: 'Wed 9:10 pm'
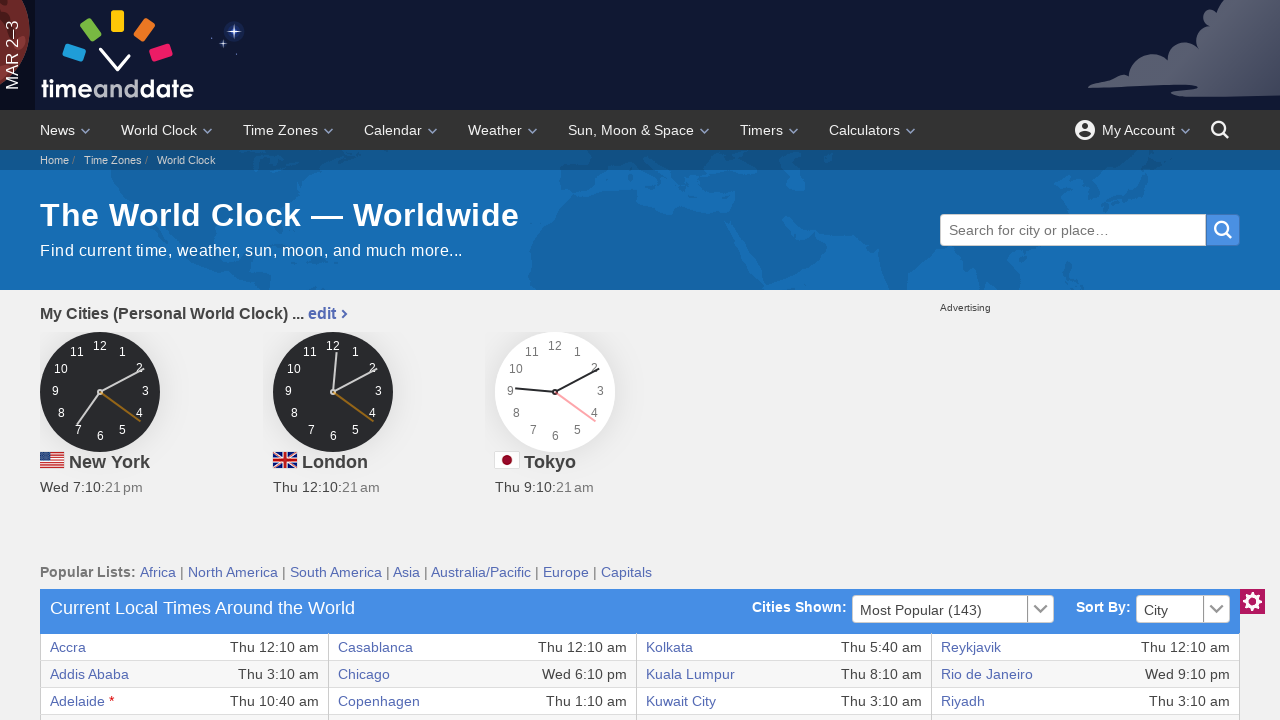

Extracted cell data: 'Istanbul'
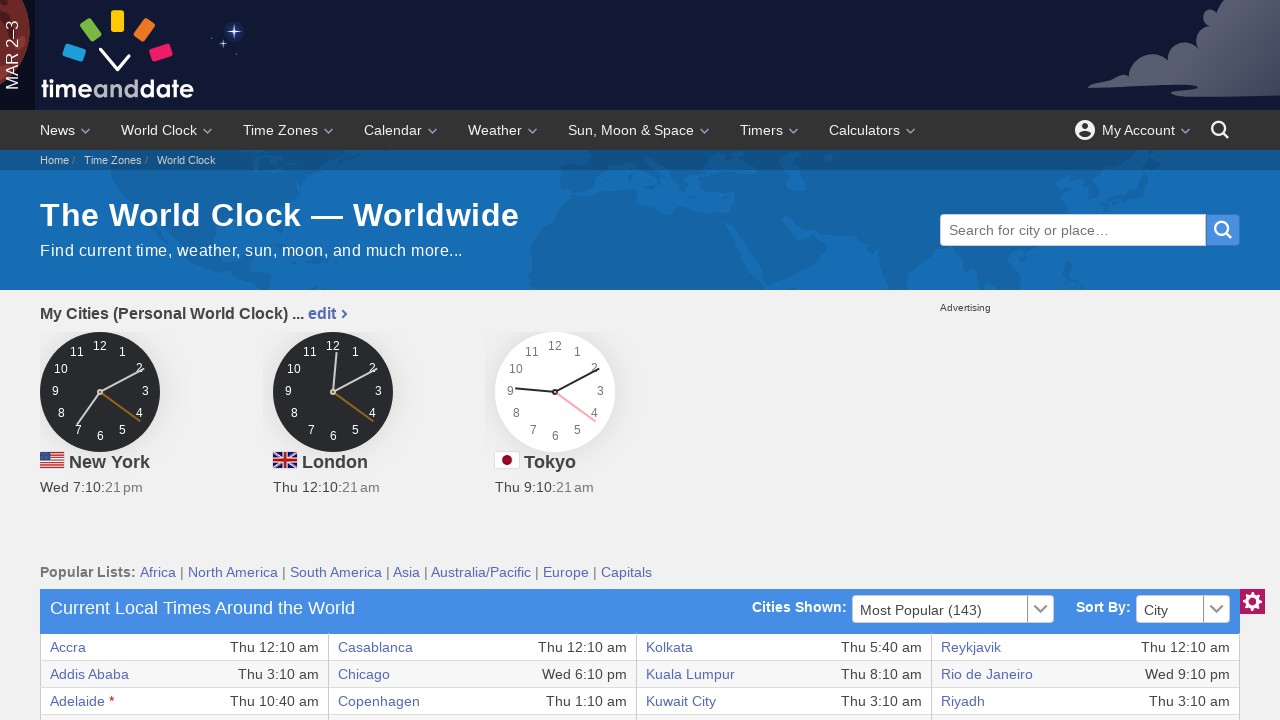

Extracted cell data: 'Thu 3:10 am'
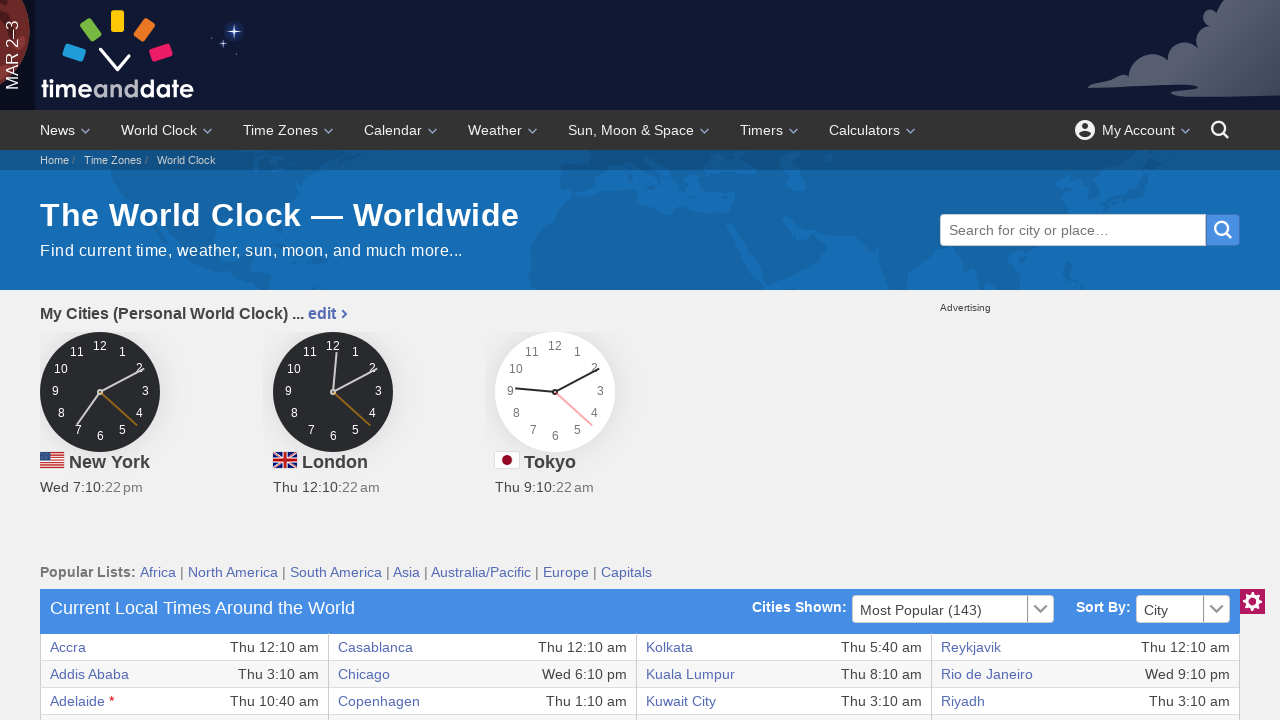

Extracted cell data: 'Nassau'
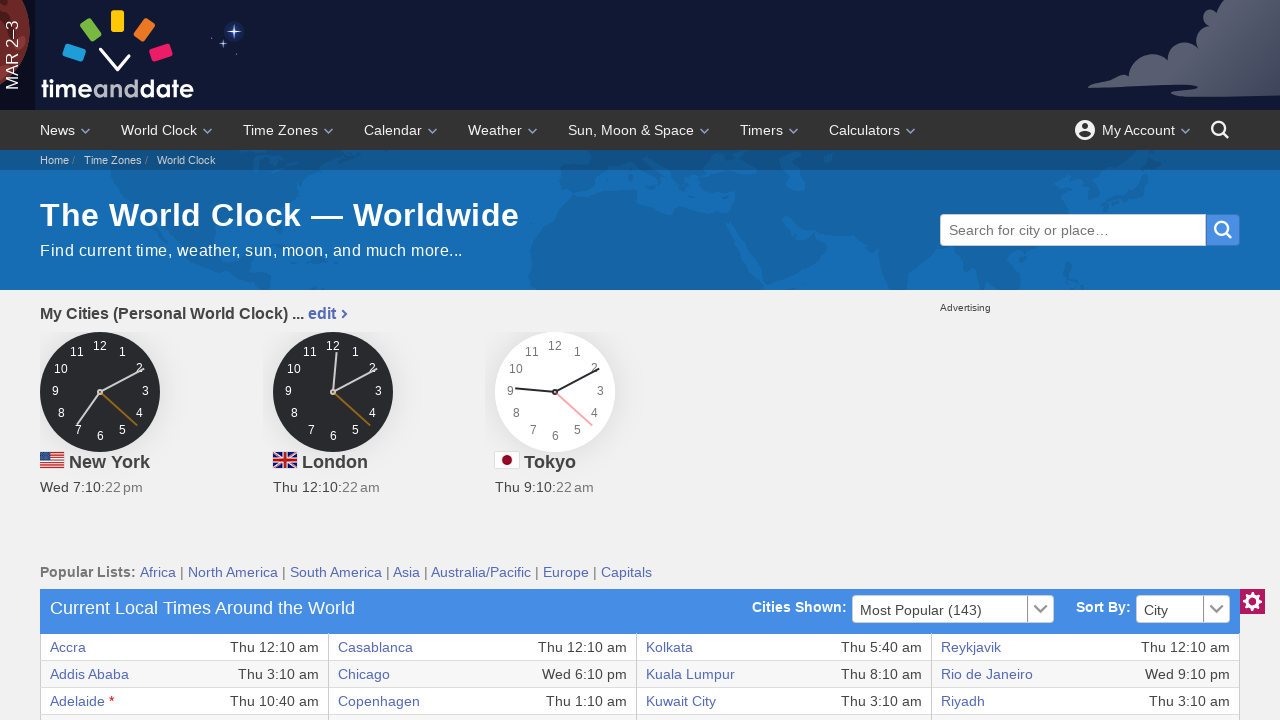

Extracted cell data: 'Wed 7:10 pm'
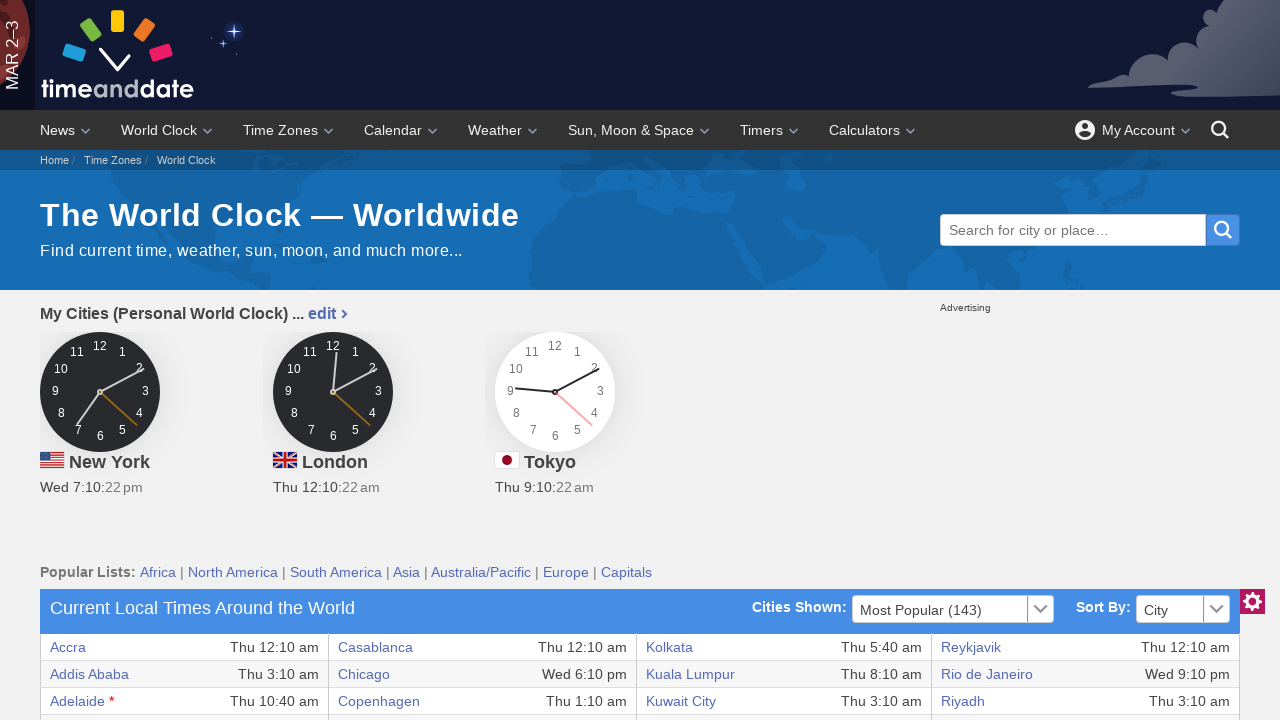

Extracted cell data: 'Tokyo'
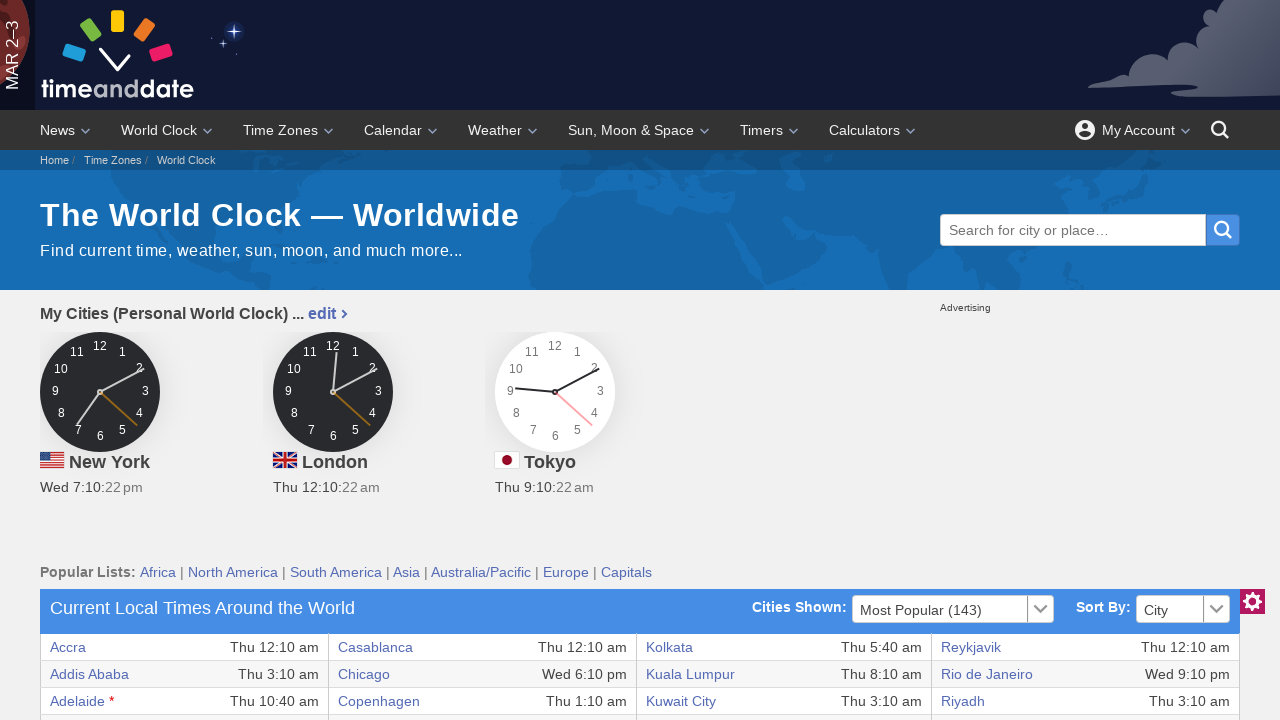

Extracted cell data: 'Thu 9:10 am'
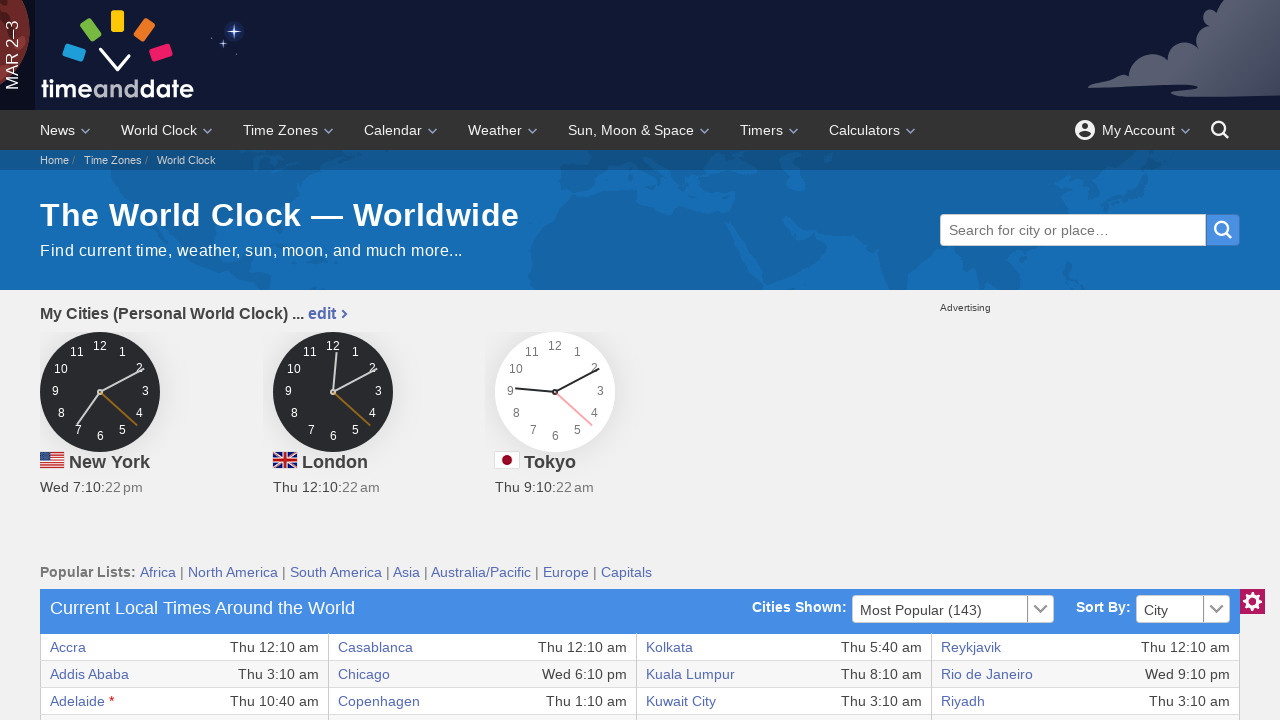

Retrieved cells from current table row (total cells: 8)
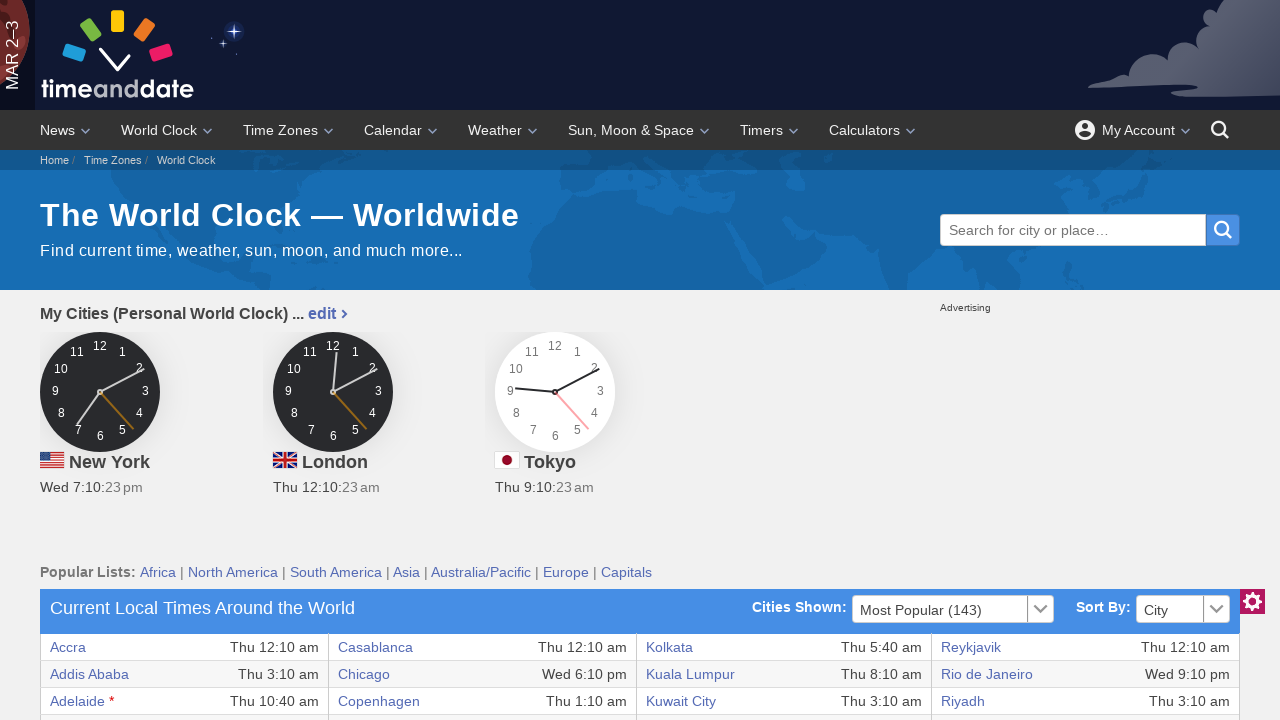

Extracted cell data: 'Brisbane'
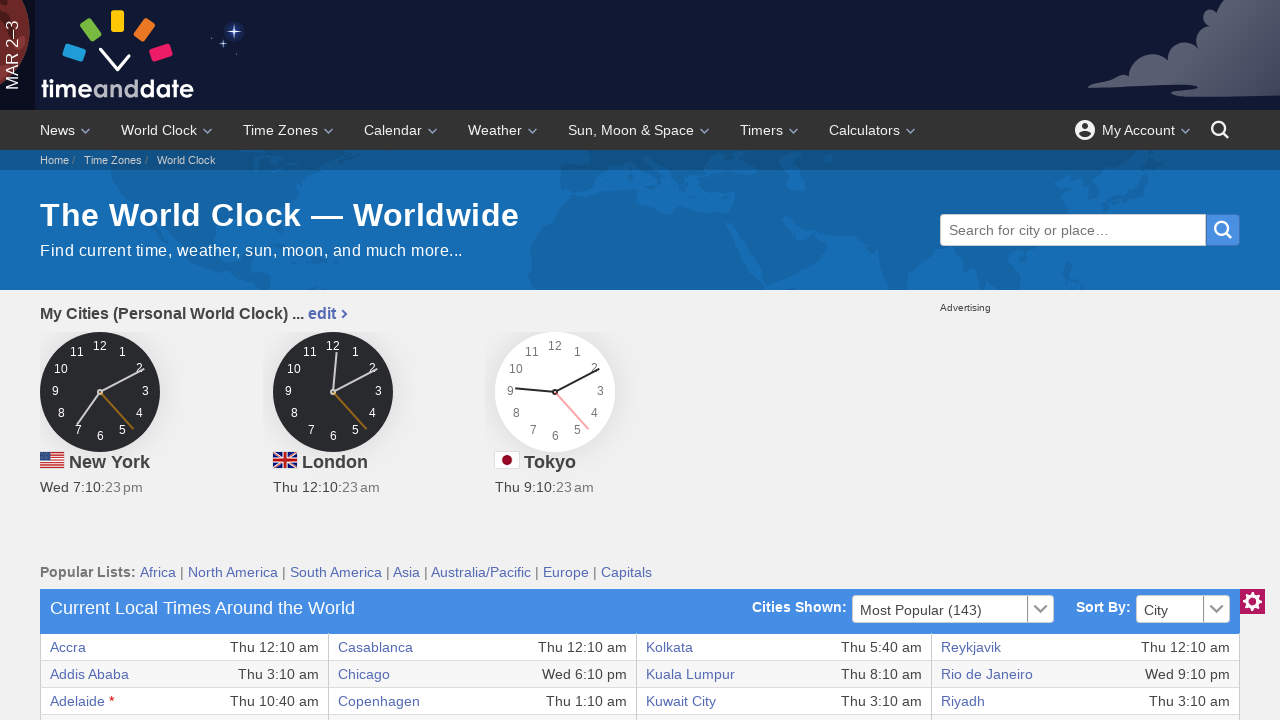

Extracted cell data: 'Thu 10:10 am'
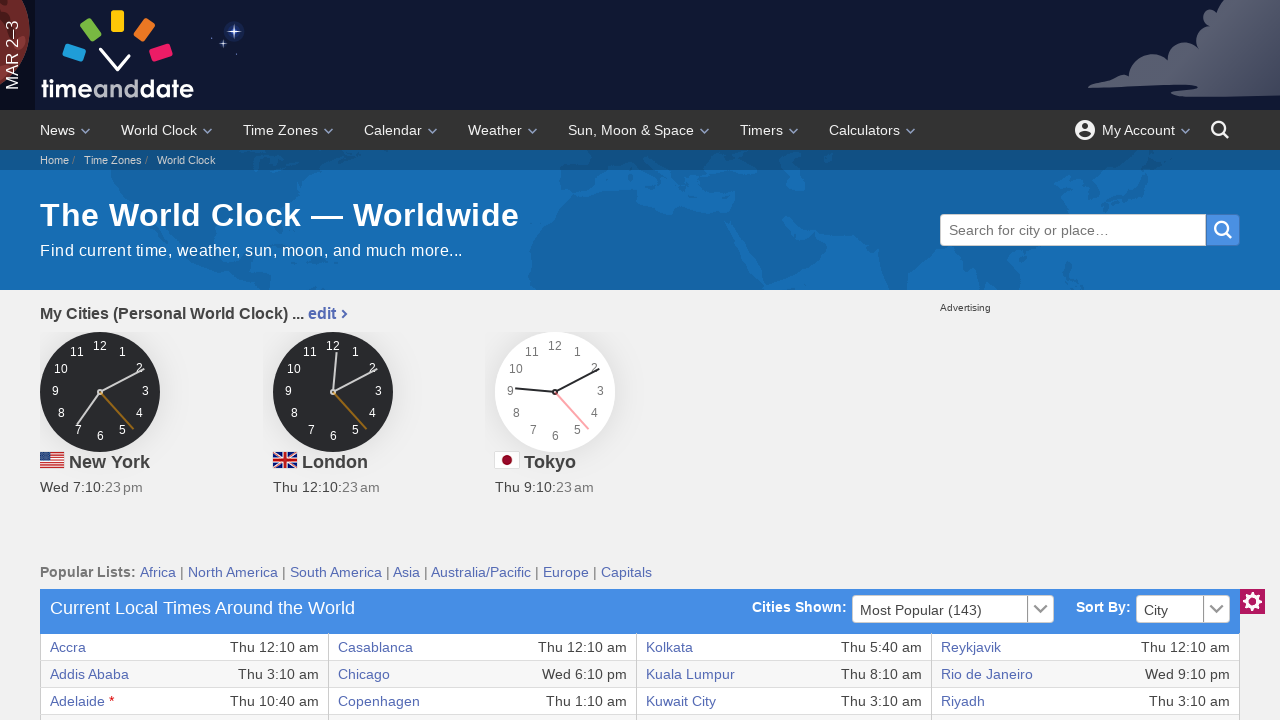

Extracted cell data: 'Jakarta'
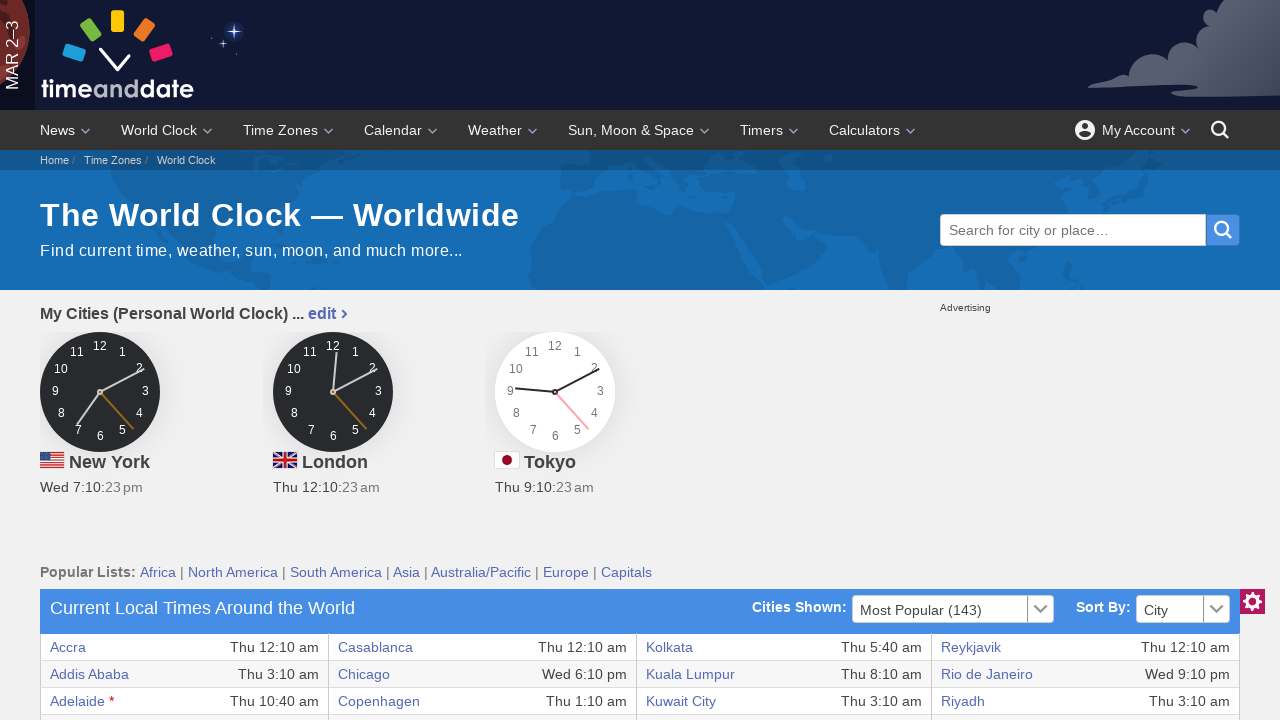

Extracted cell data: 'Thu 7:10 am'
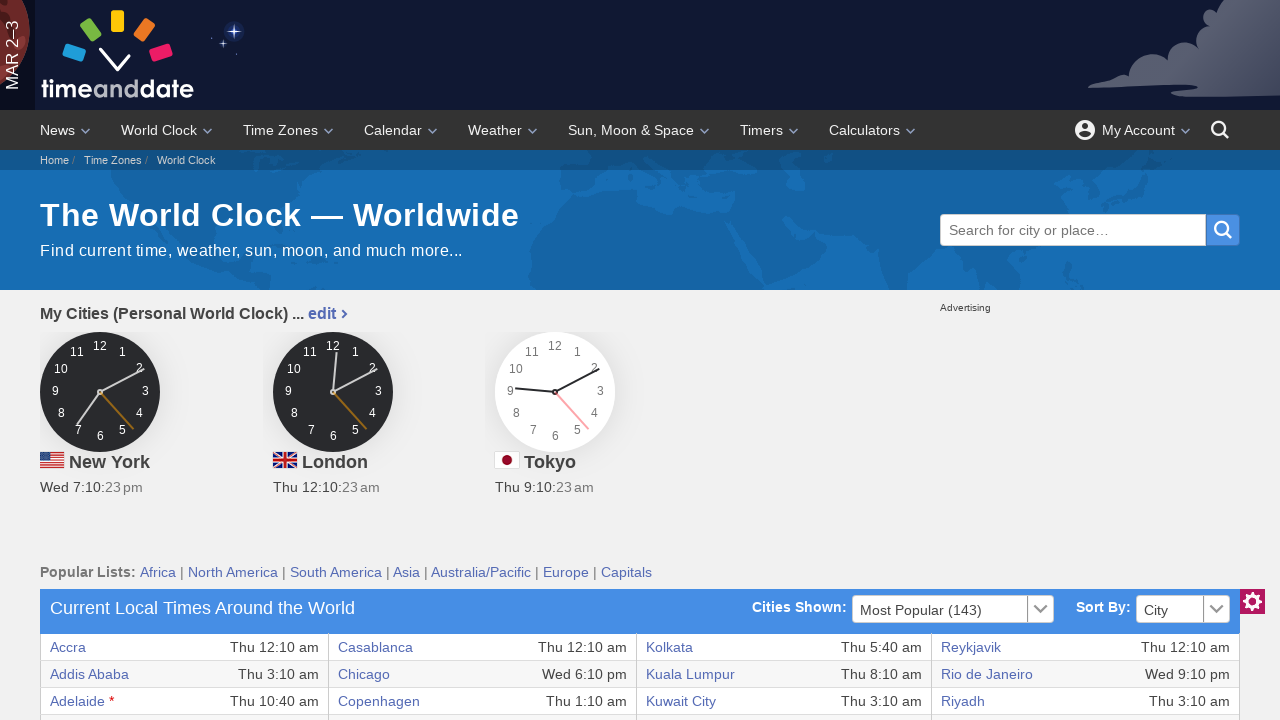

Extracted cell data: 'New Delhi'
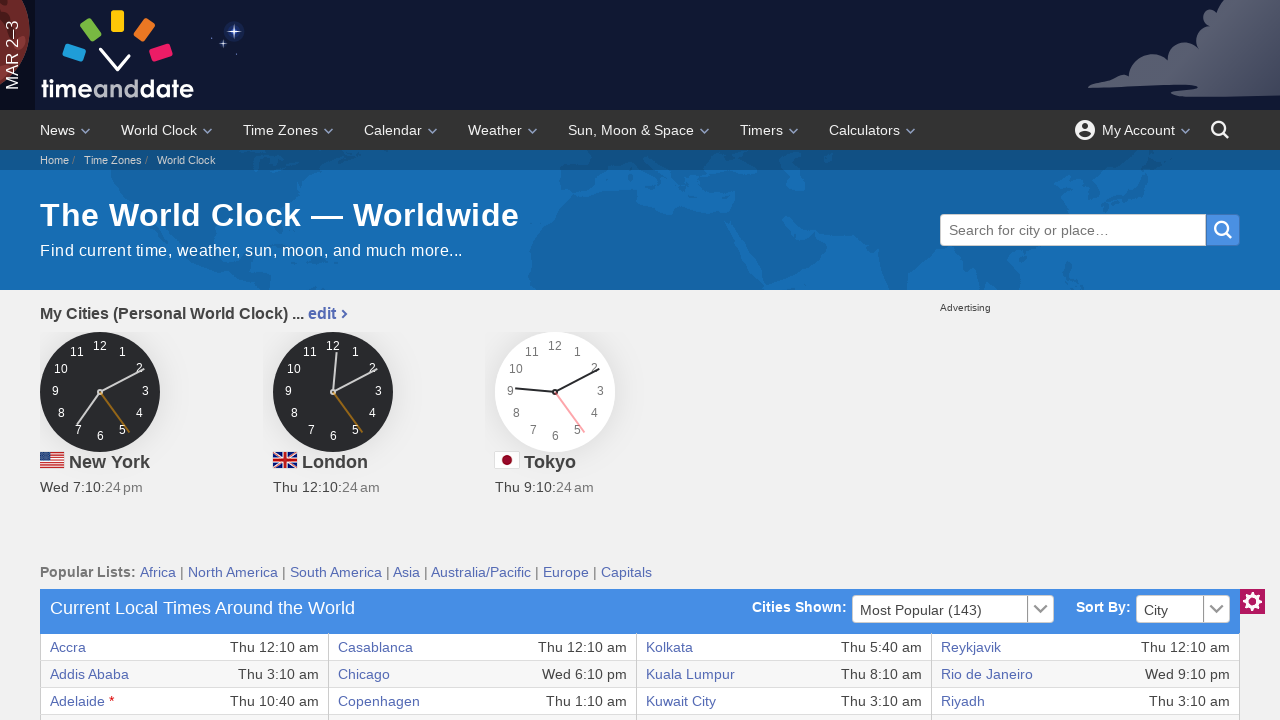

Extracted cell data: 'Thu 5:40 am'
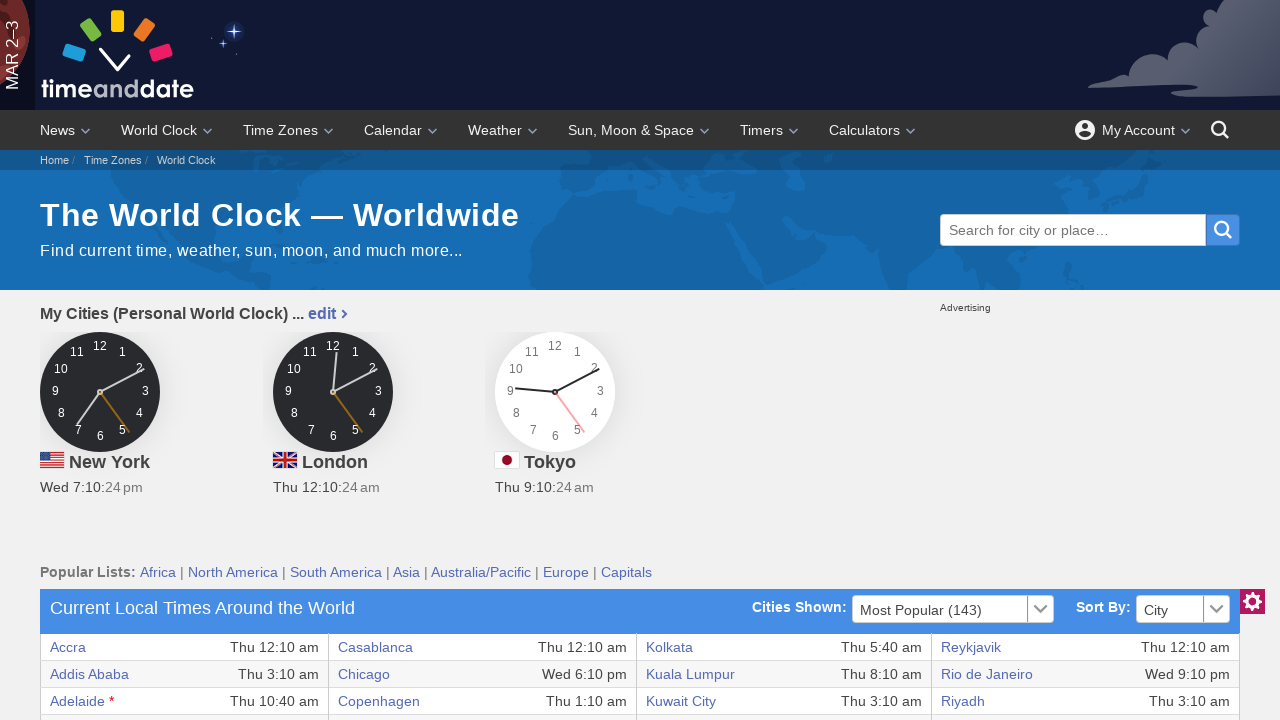

Extracted cell data: 'Toronto'
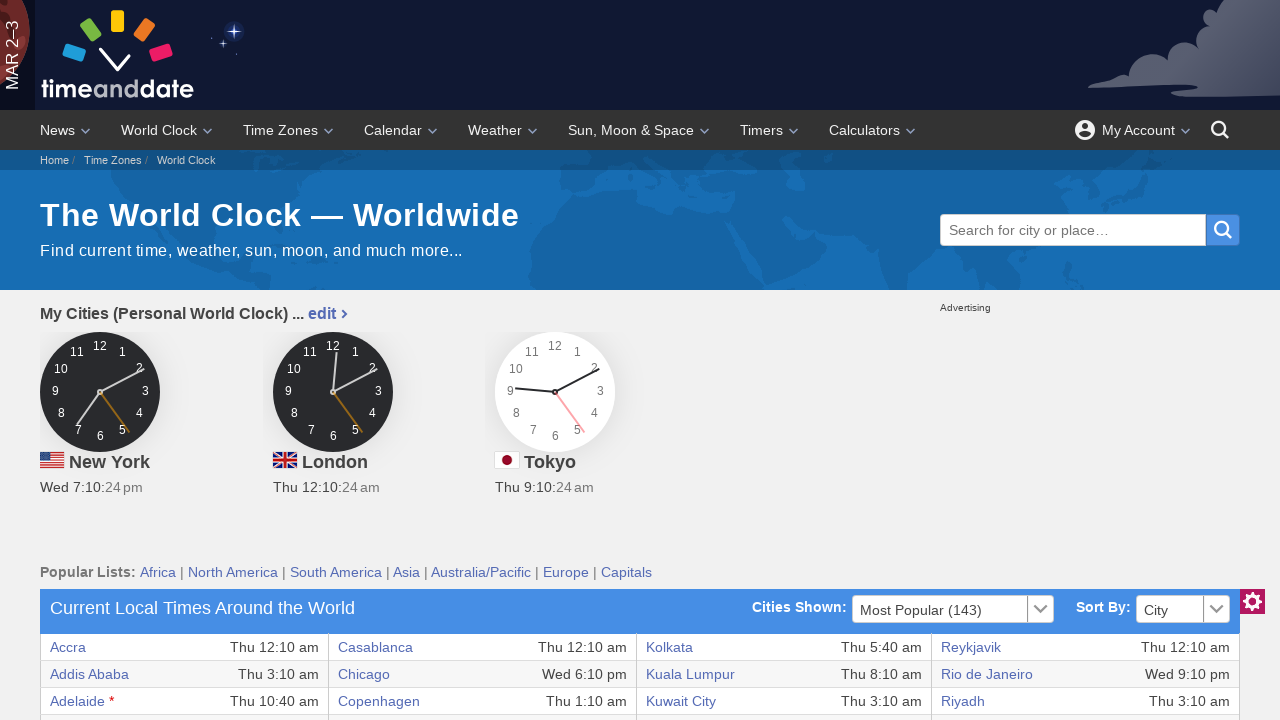

Extracted cell data: 'Wed 7:10 pm'
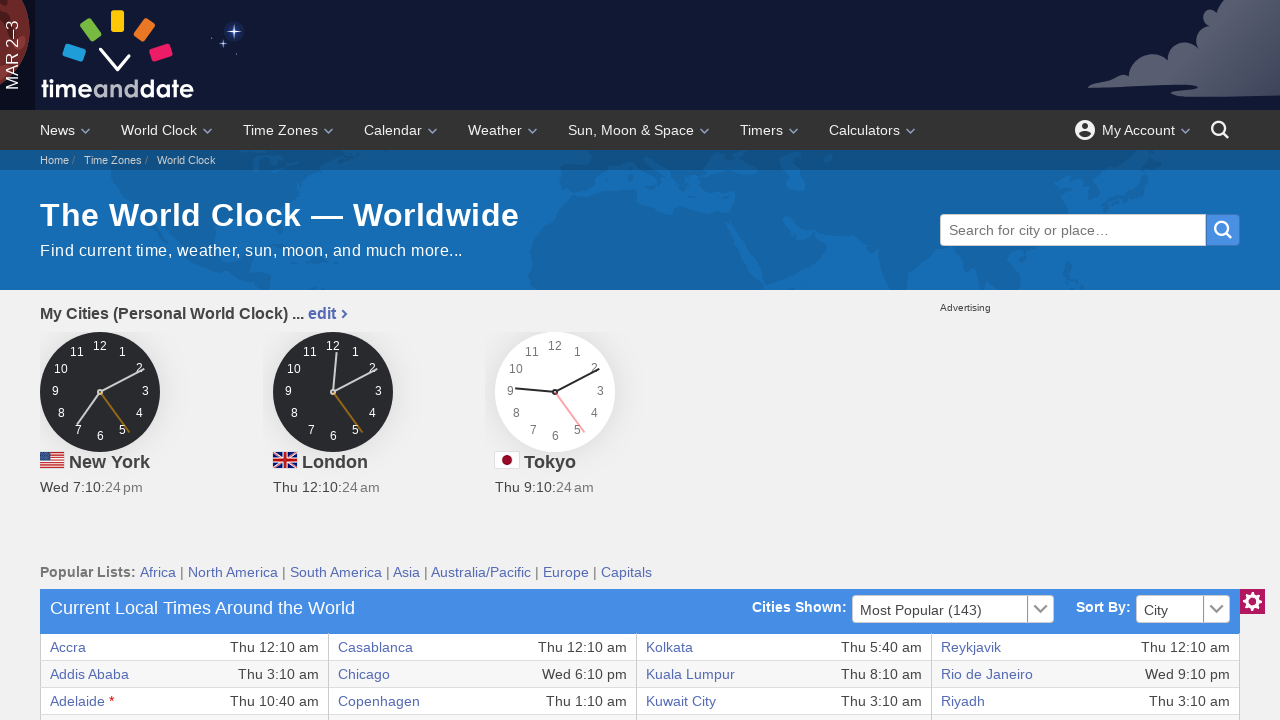

Retrieved cells from current table row (total cells: 8)
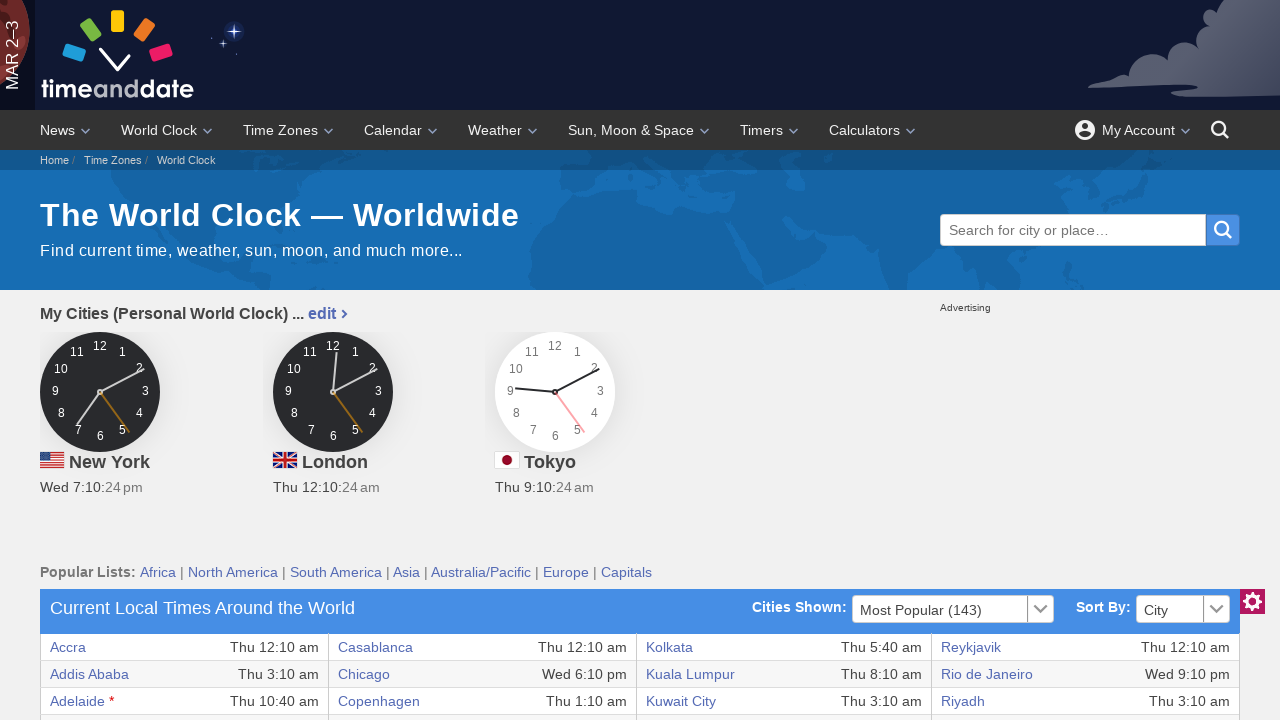

Extracted cell data: 'Brussels'
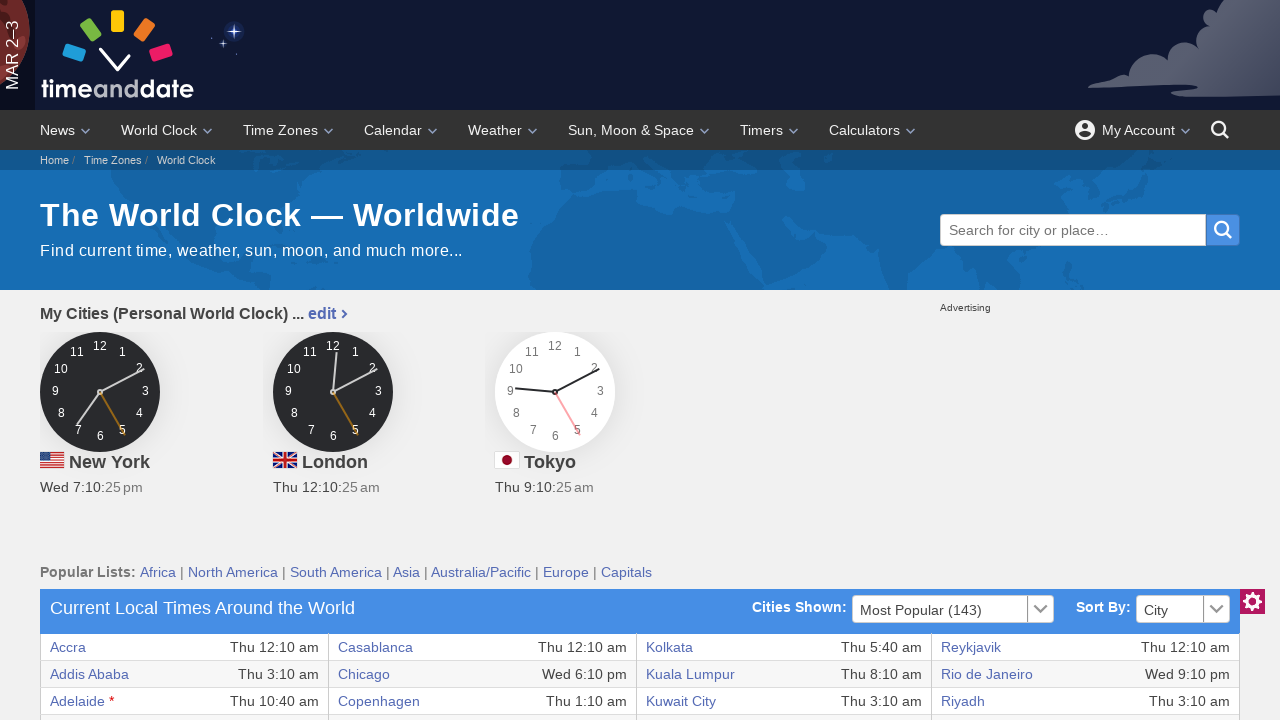

Extracted cell data: 'Thu 1:10 am'
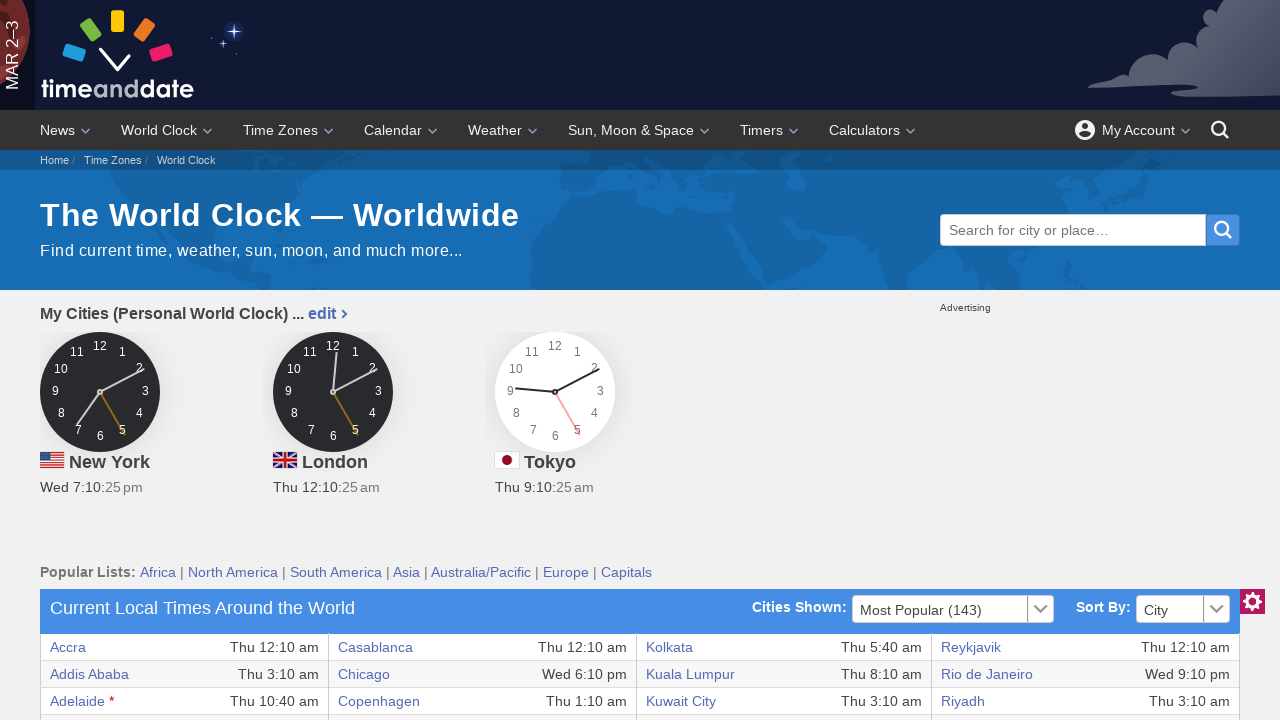

Extracted cell data: 'Jerusalem'
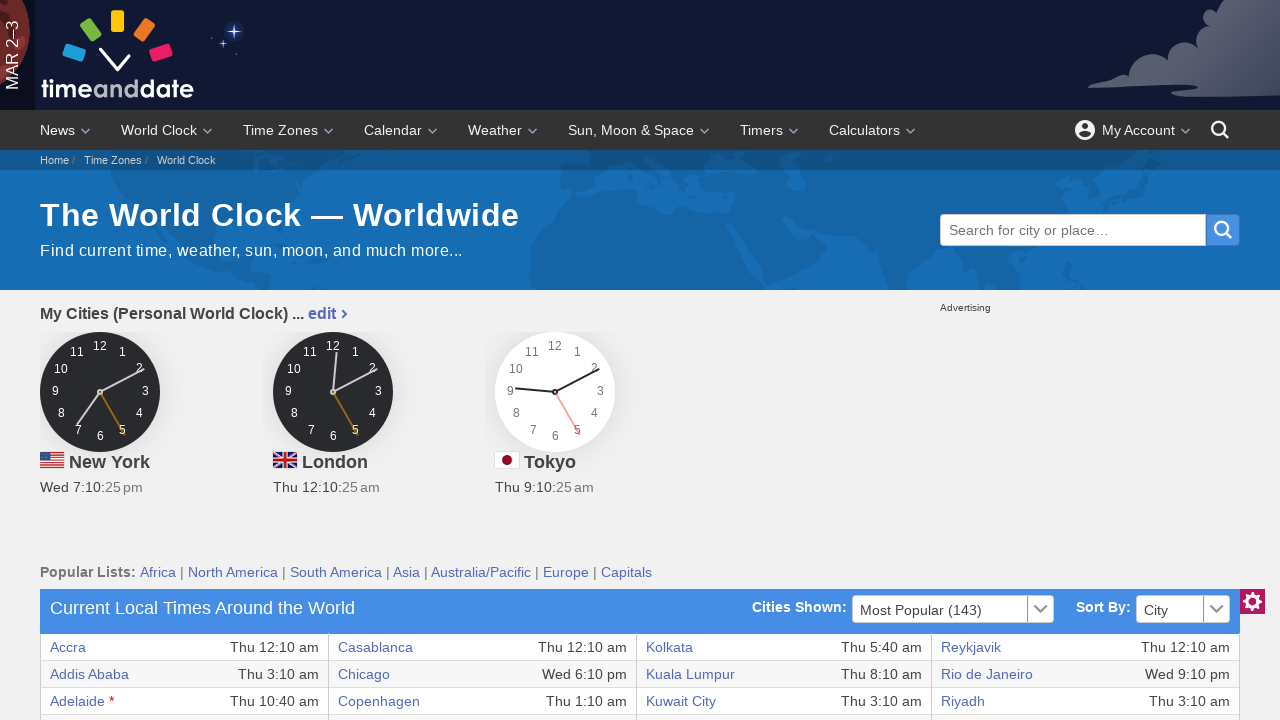

Extracted cell data: 'Thu 2:10 am'
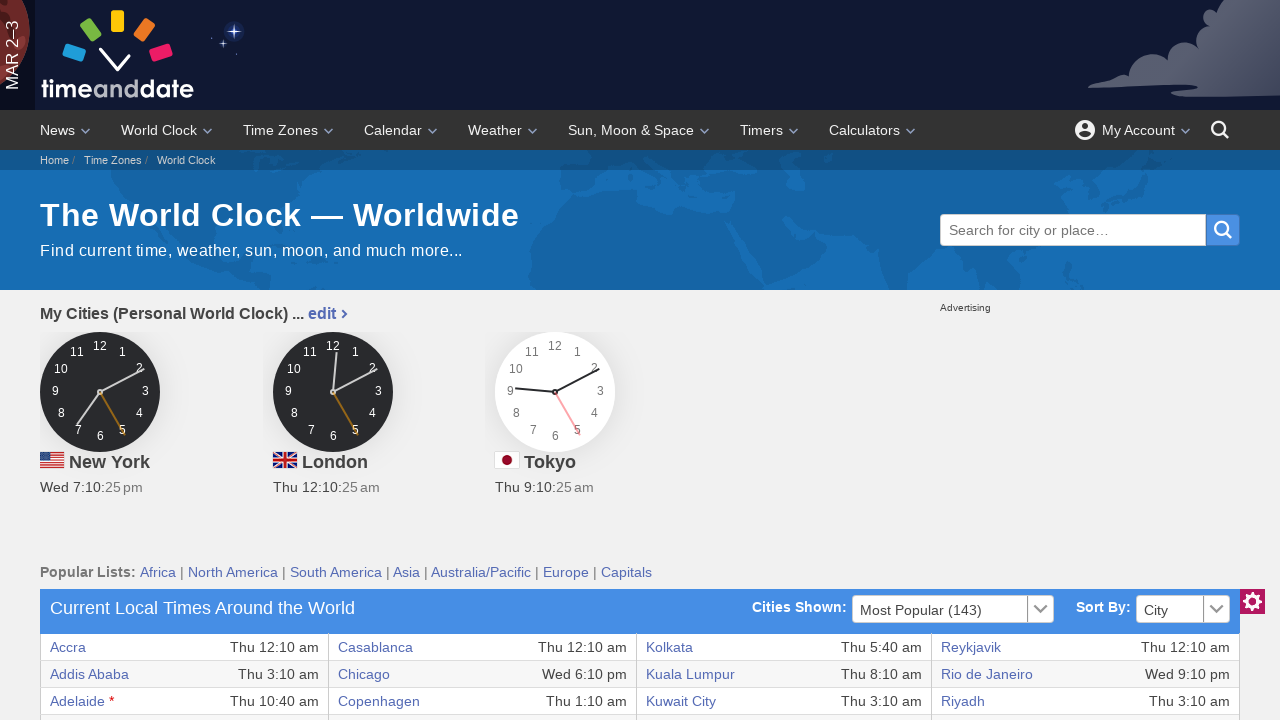

Extracted cell data: 'New Orleans'
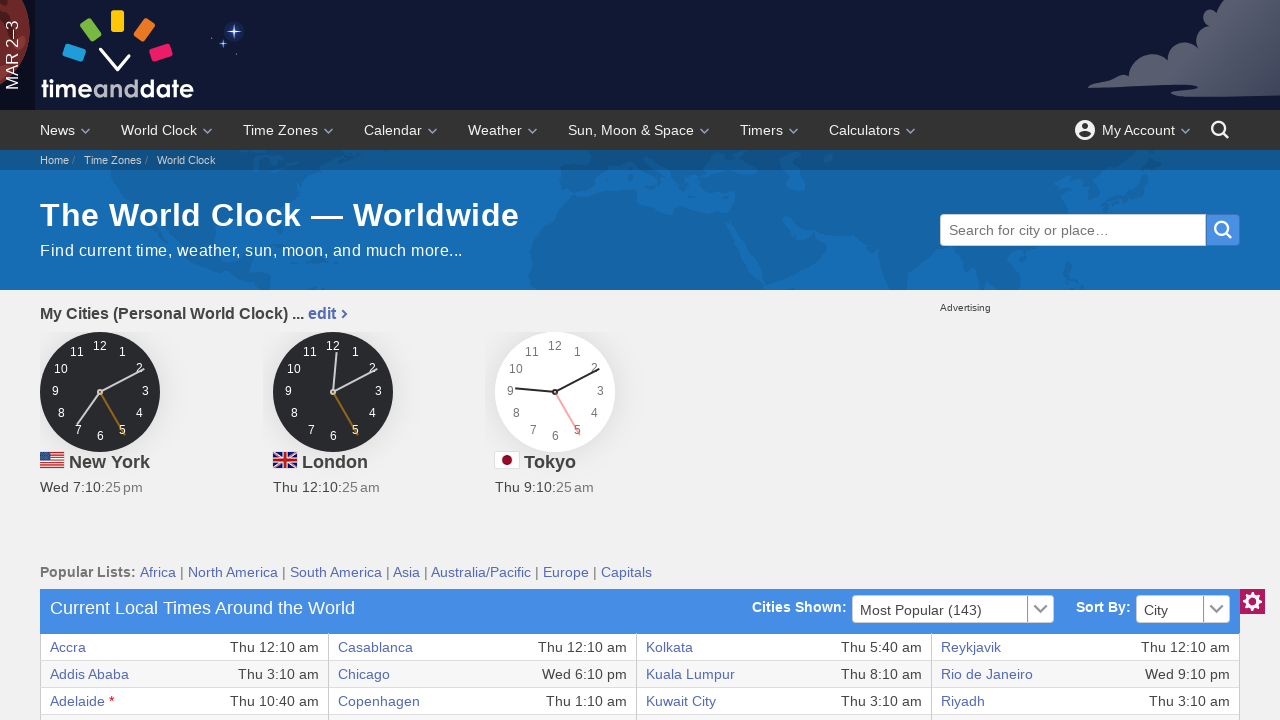

Extracted cell data: 'Wed 6:10 pm'
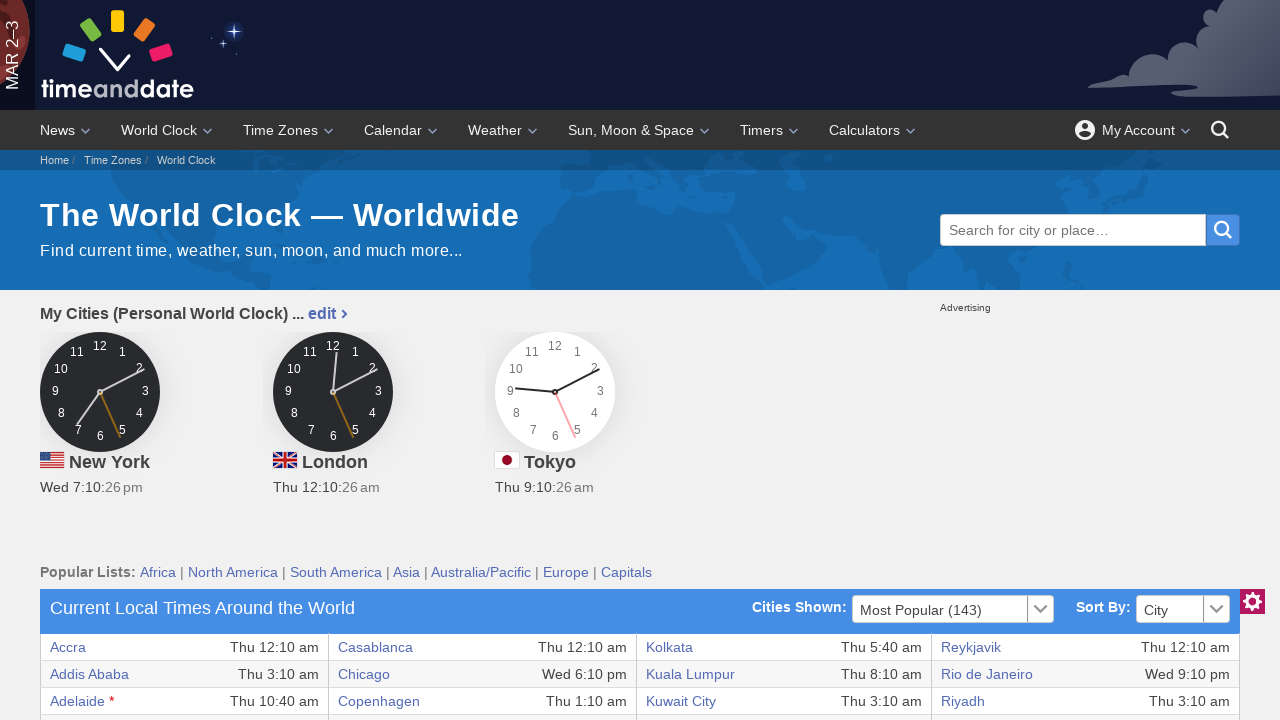

Extracted cell data: 'Vancouver'
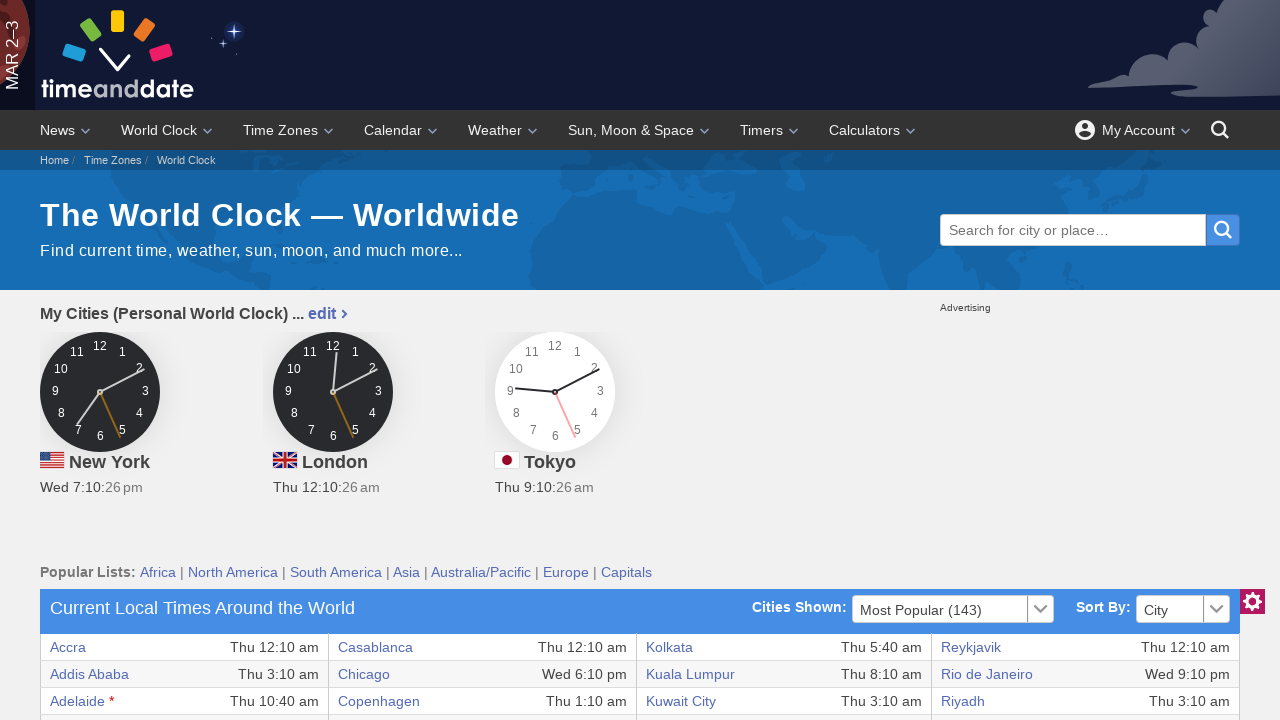

Extracted cell data: 'Wed 4:10 pm'
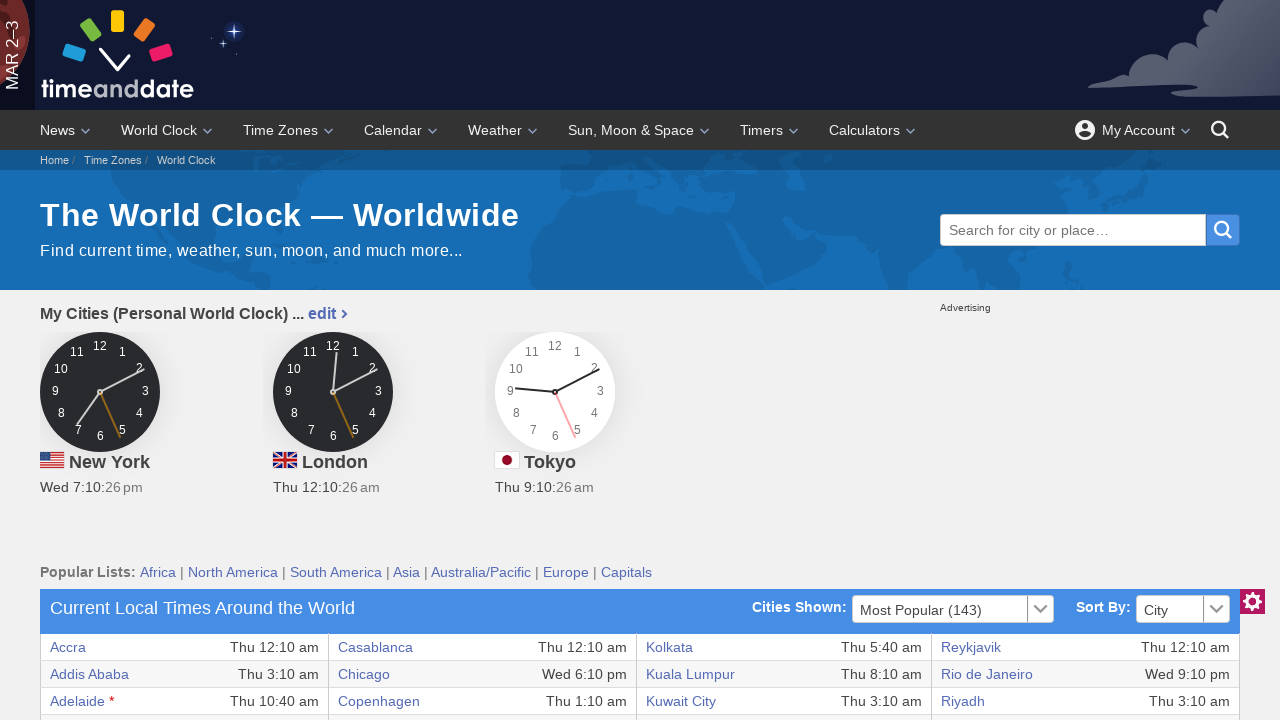

Retrieved cells from current table row (total cells: 8)
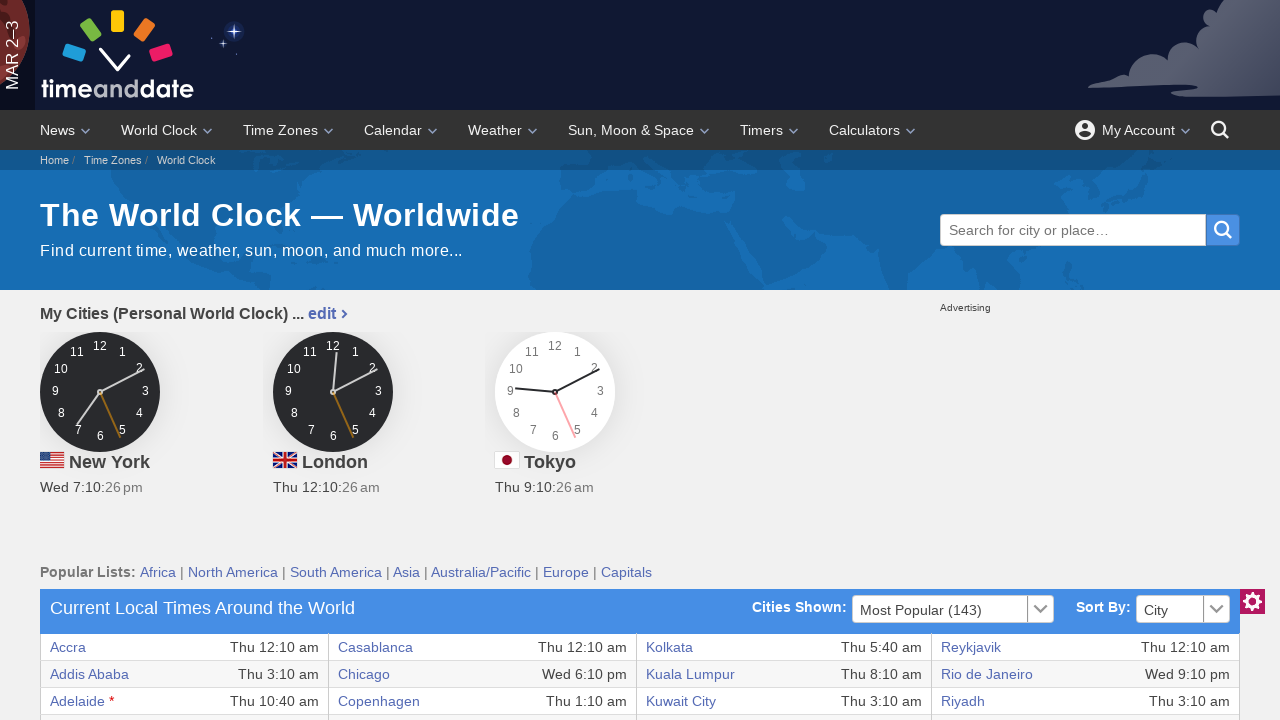

Extracted cell data: 'Bucharest'
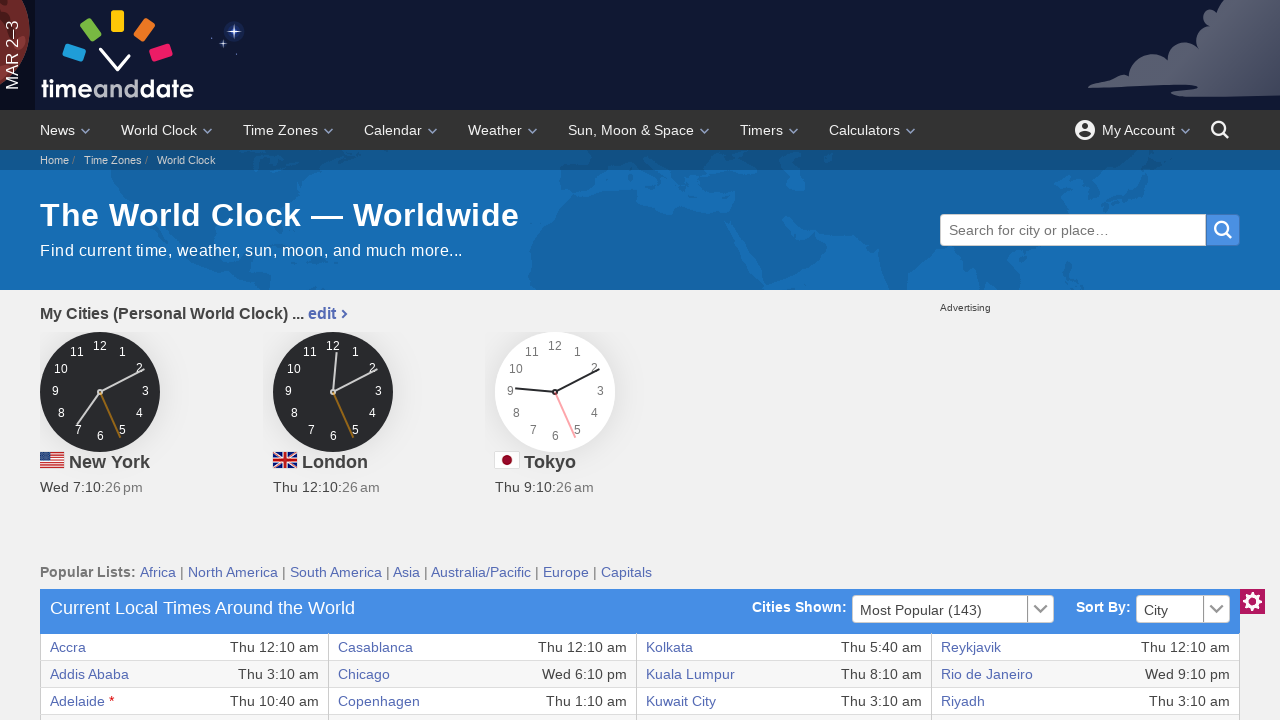

Extracted cell data: 'Thu 2:10 am'
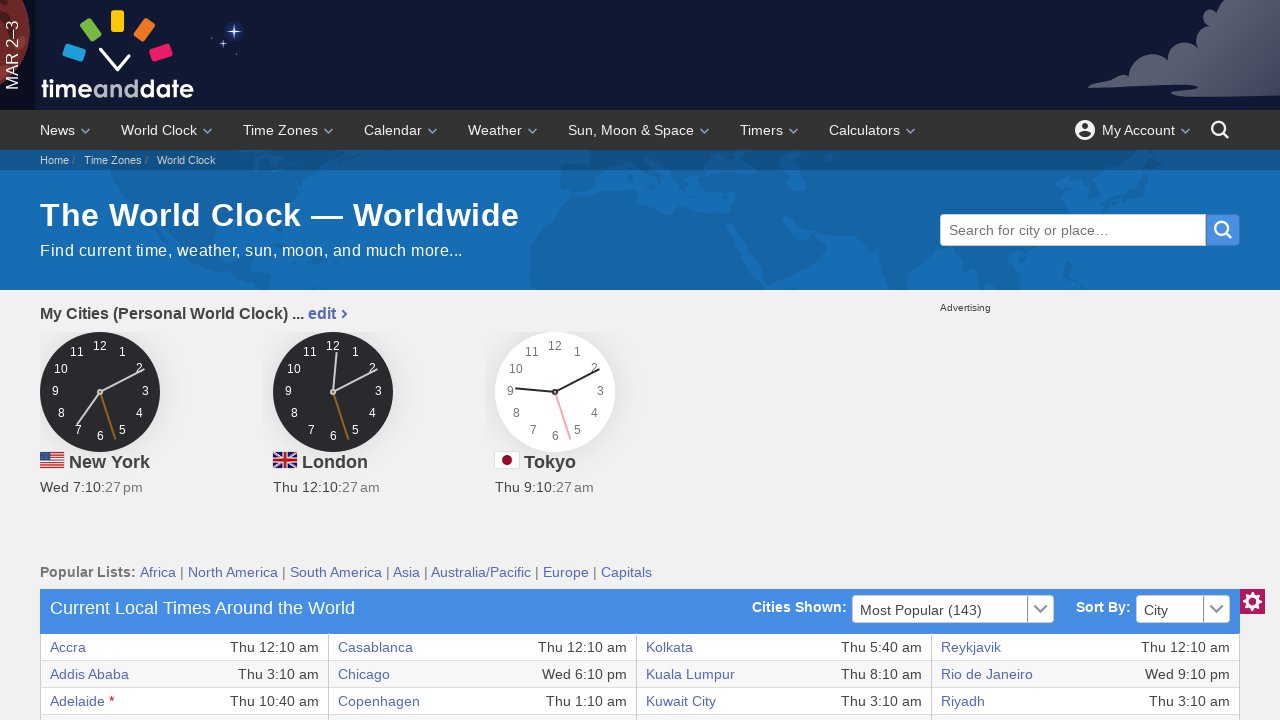

Extracted cell data: 'Johannesburg'
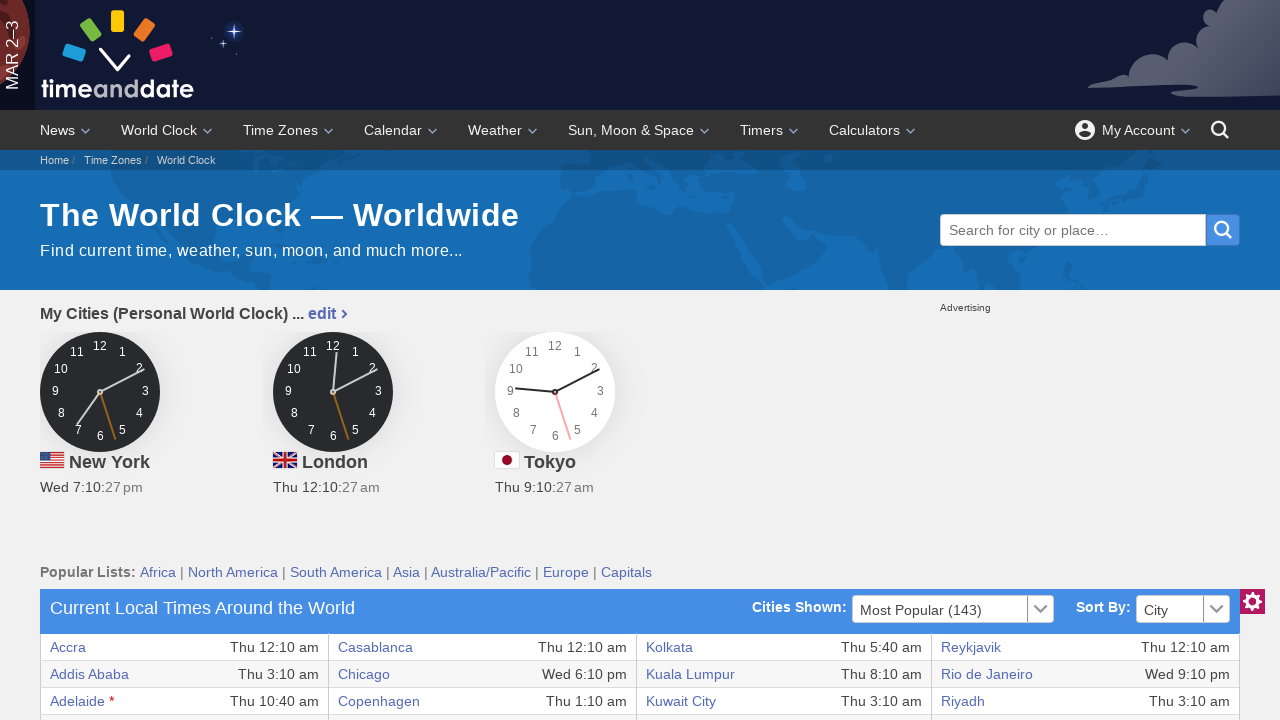

Extracted cell data: 'Thu 2:10 am'
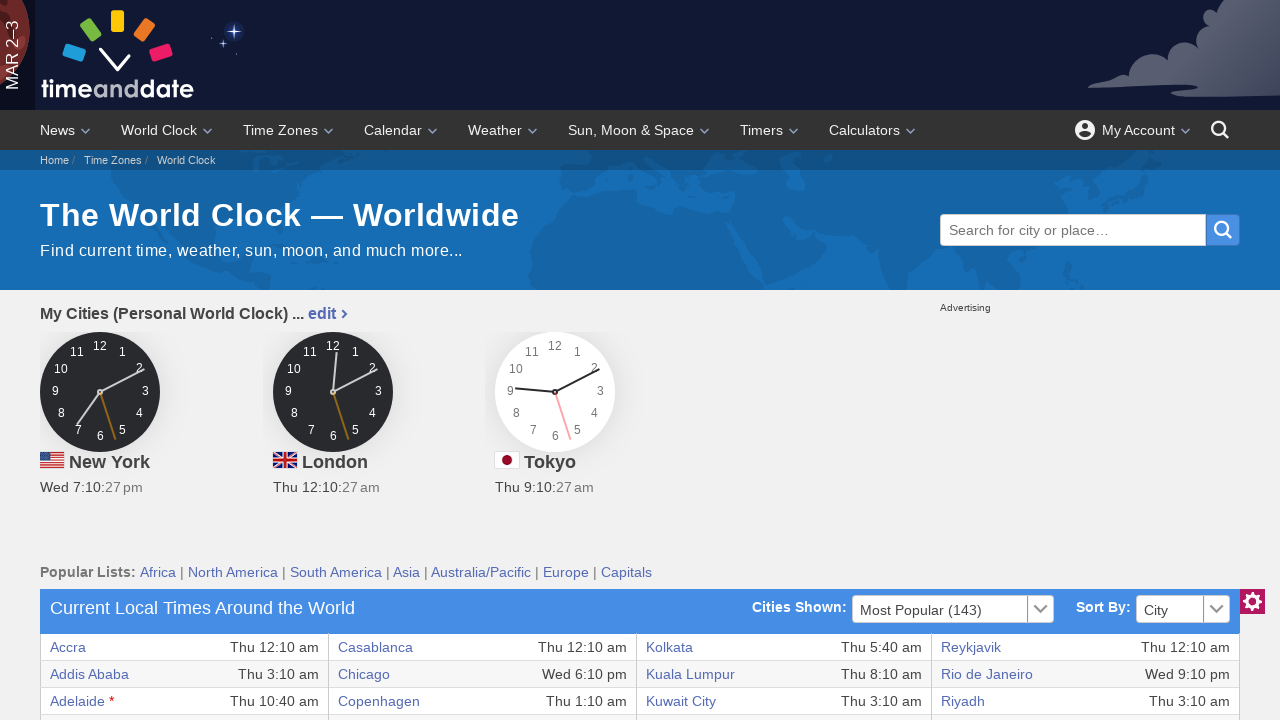

Extracted cell data: 'New York'
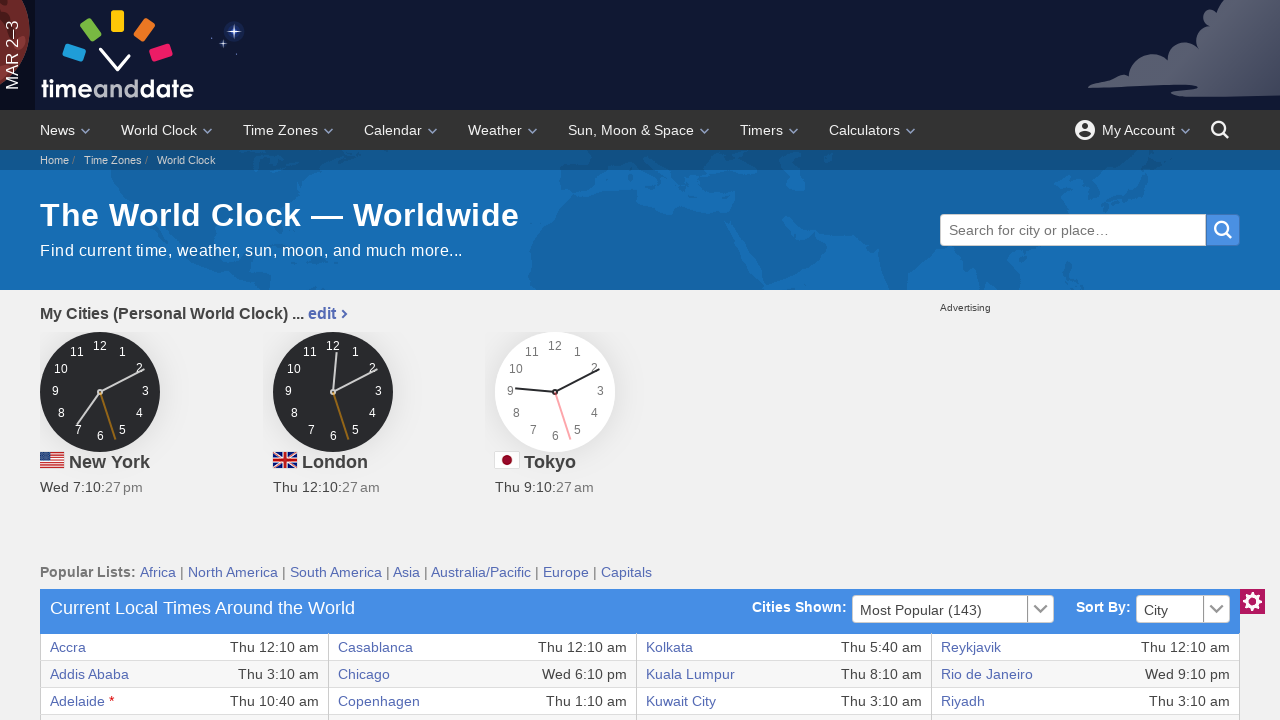

Extracted cell data: 'Wed 7:10 pm'
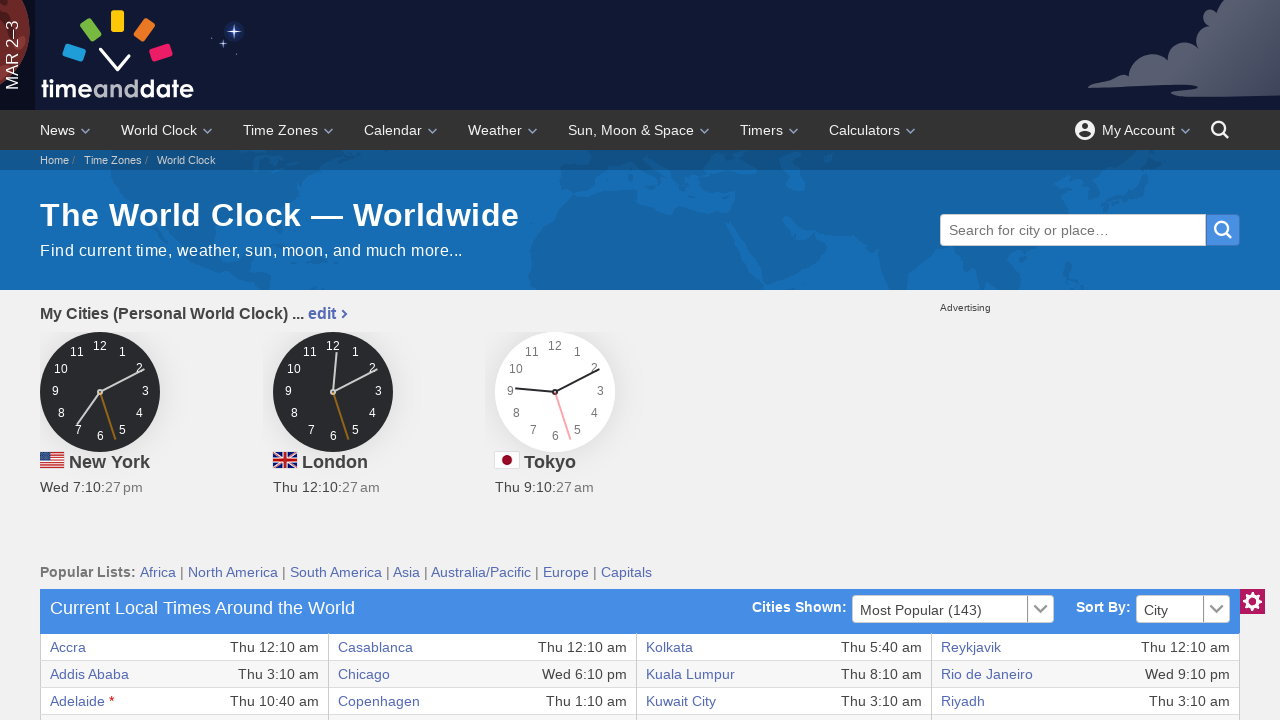

Extracted cell data: 'Vienna'
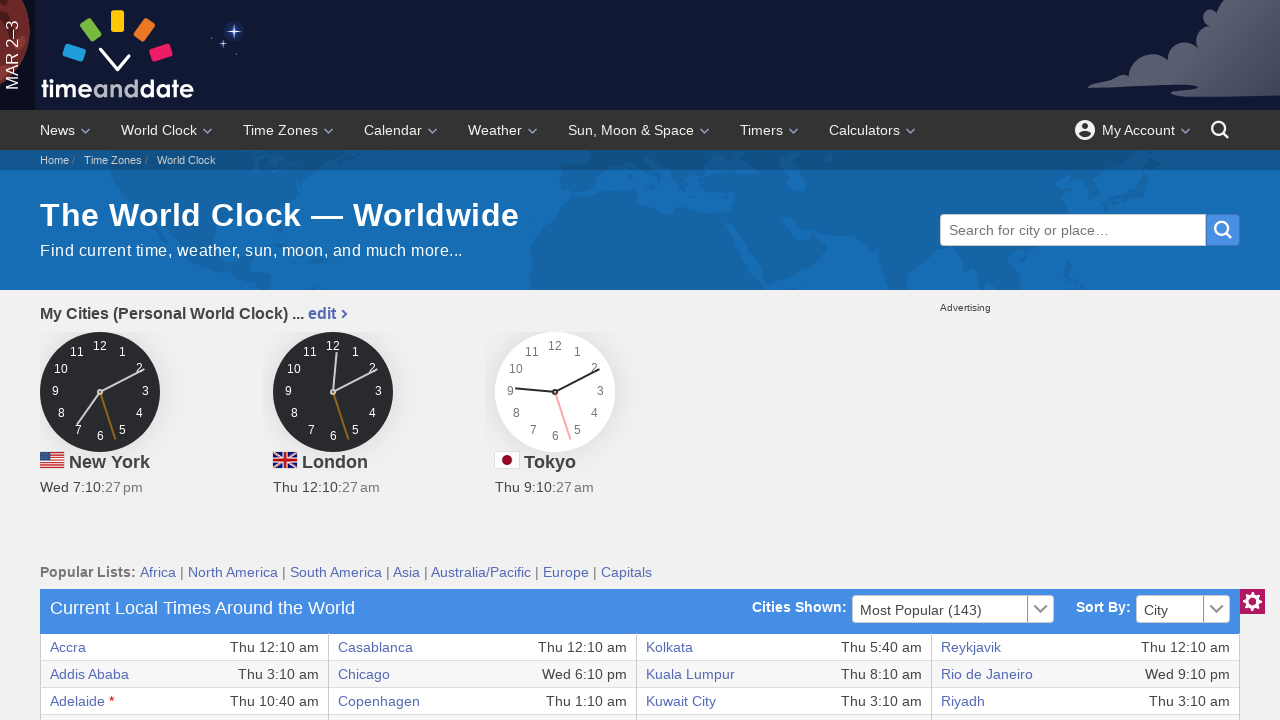

Extracted cell data: 'Thu 1:10 am'
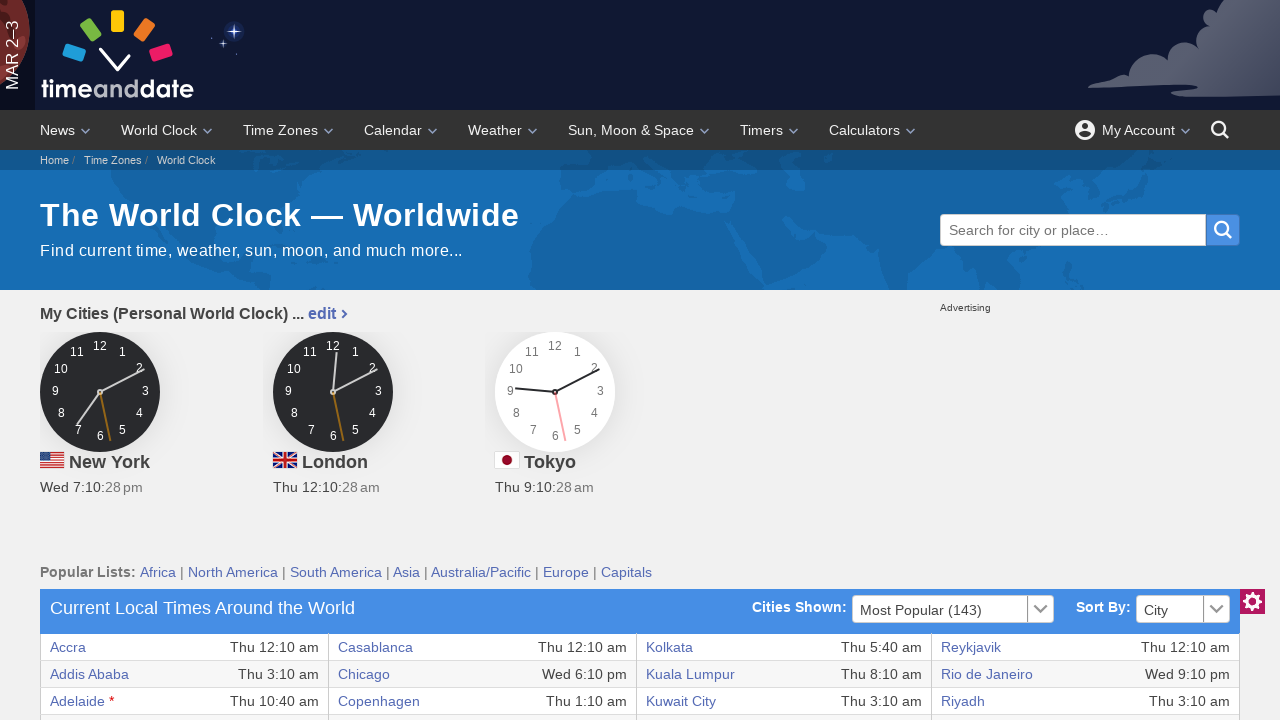

Retrieved cells from current table row (total cells: 8)
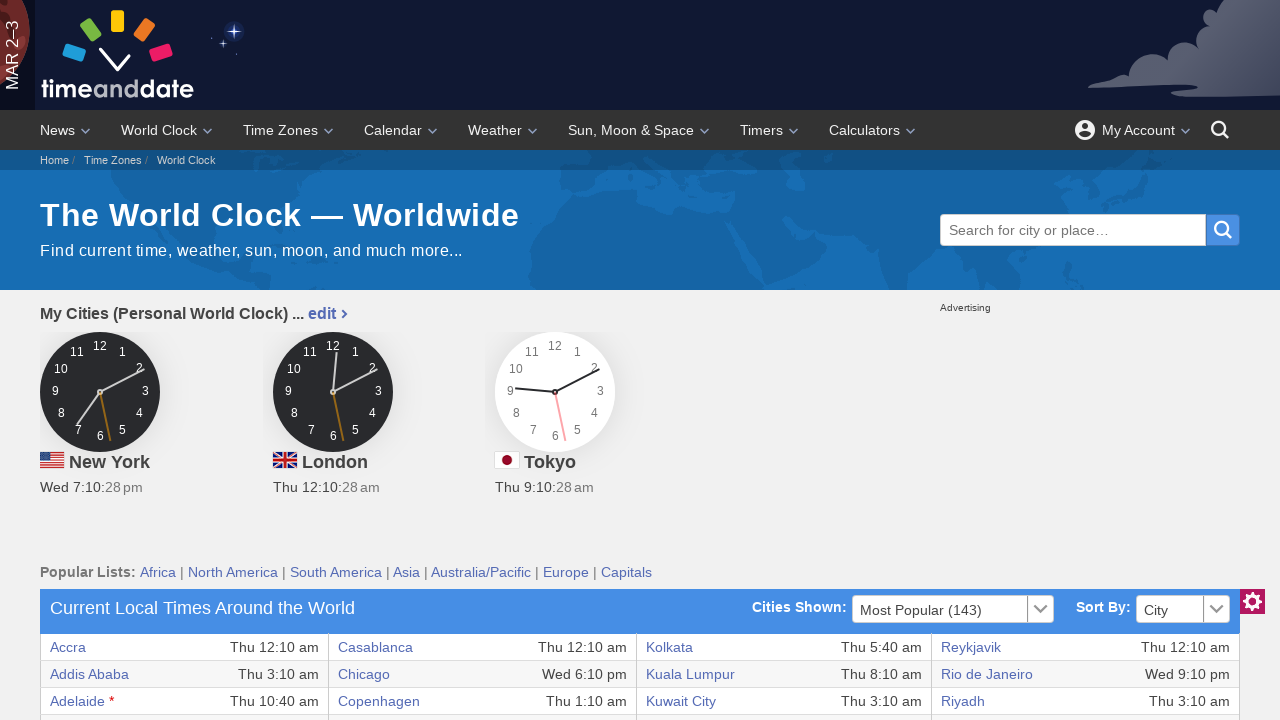

Extracted cell data: 'Budapest'
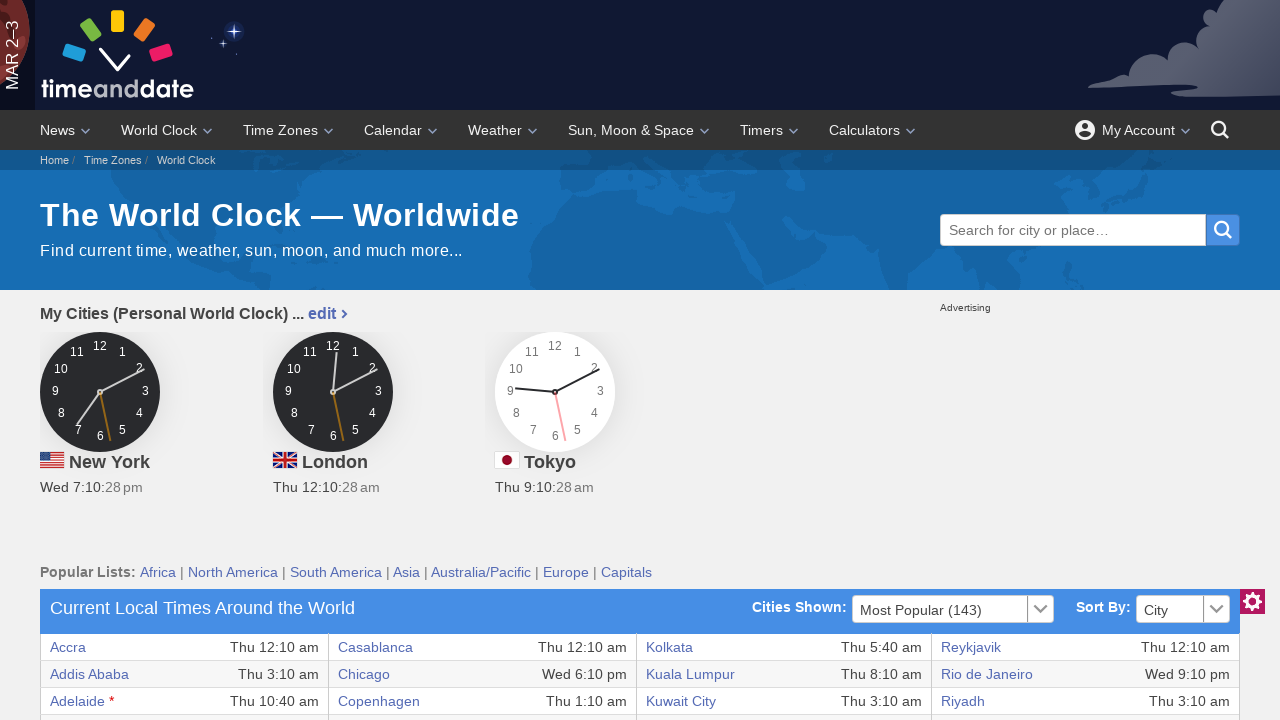

Extracted cell data: 'Thu 1:10 am'
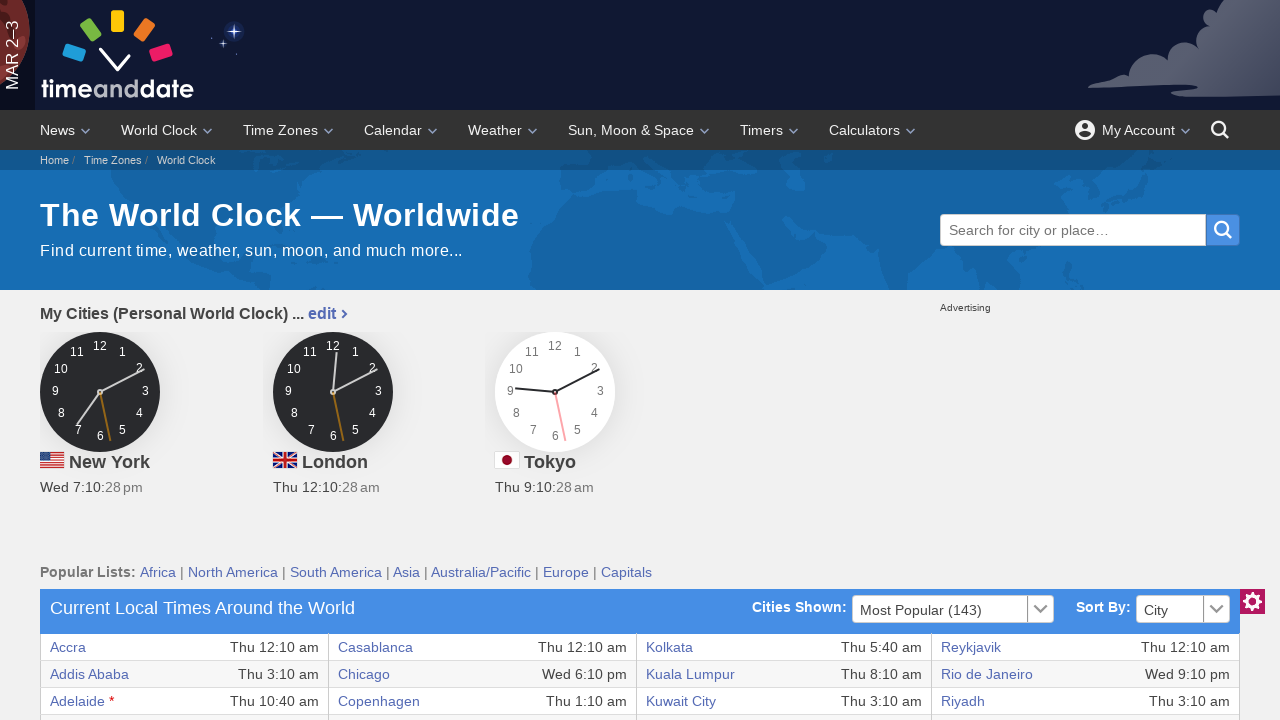

Extracted cell data: 'Kabul'
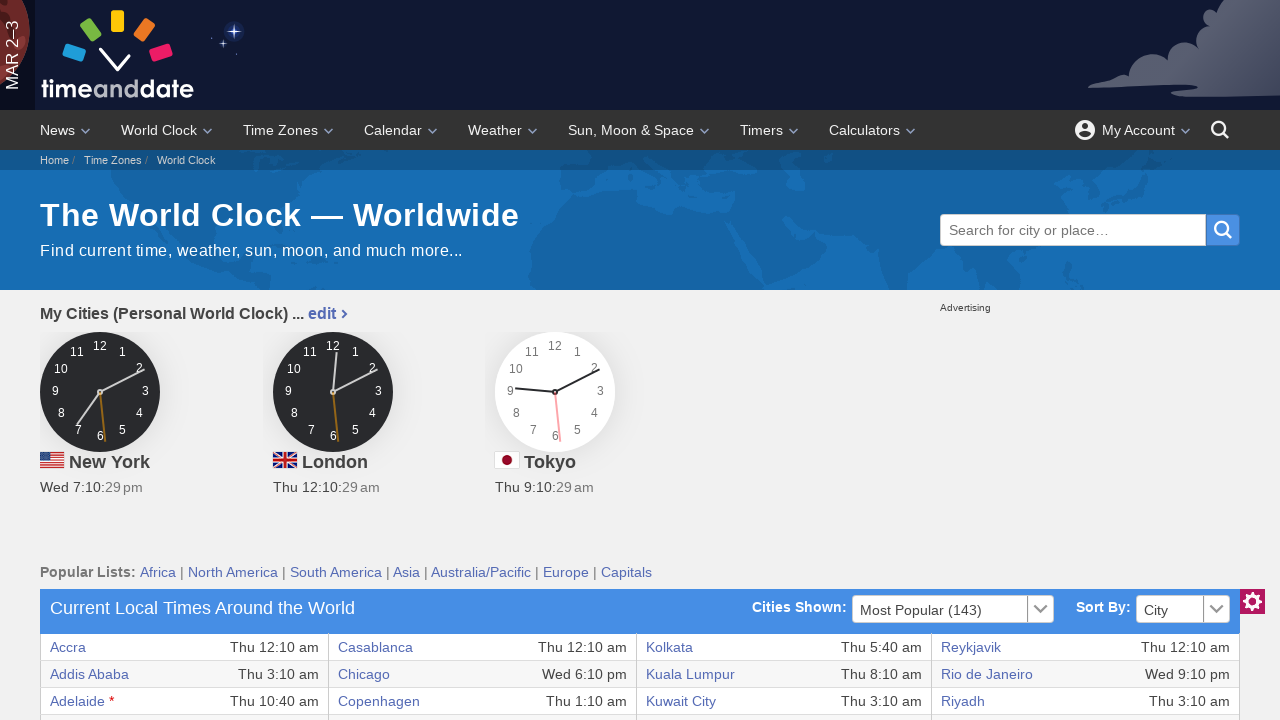

Extracted cell data: 'Thu 4:40 am'
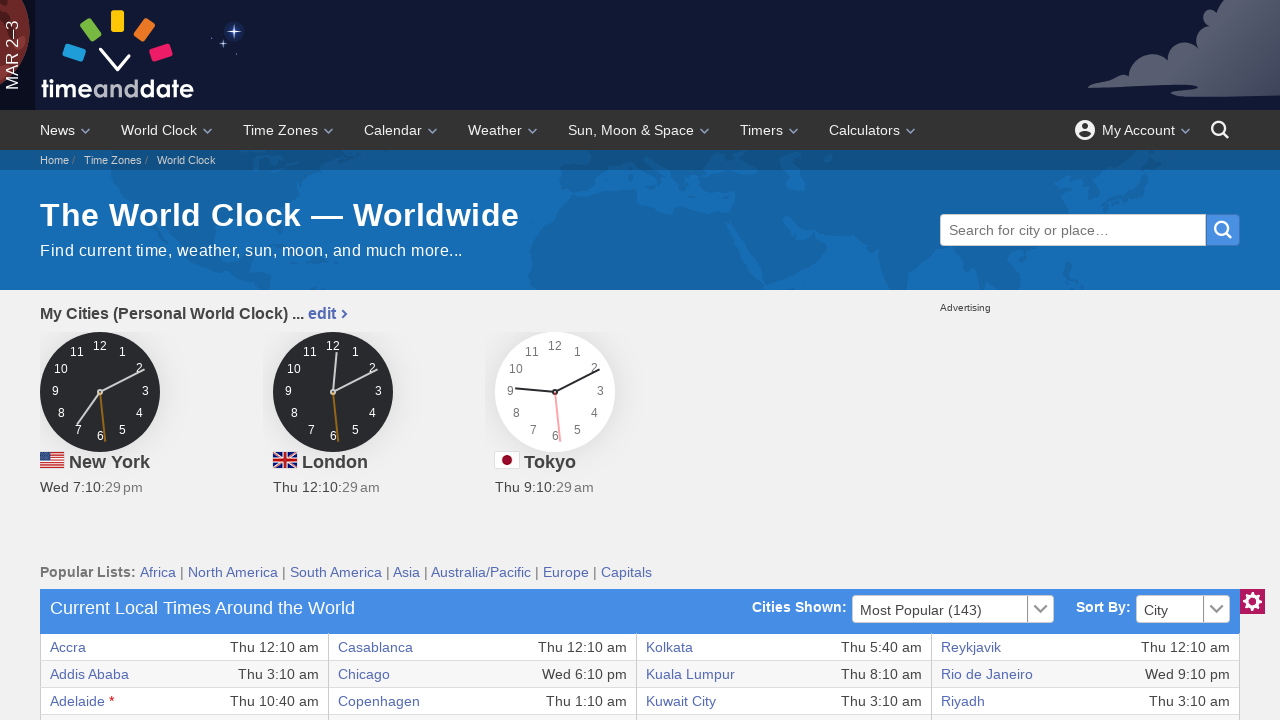

Extracted cell data: 'Oslo'
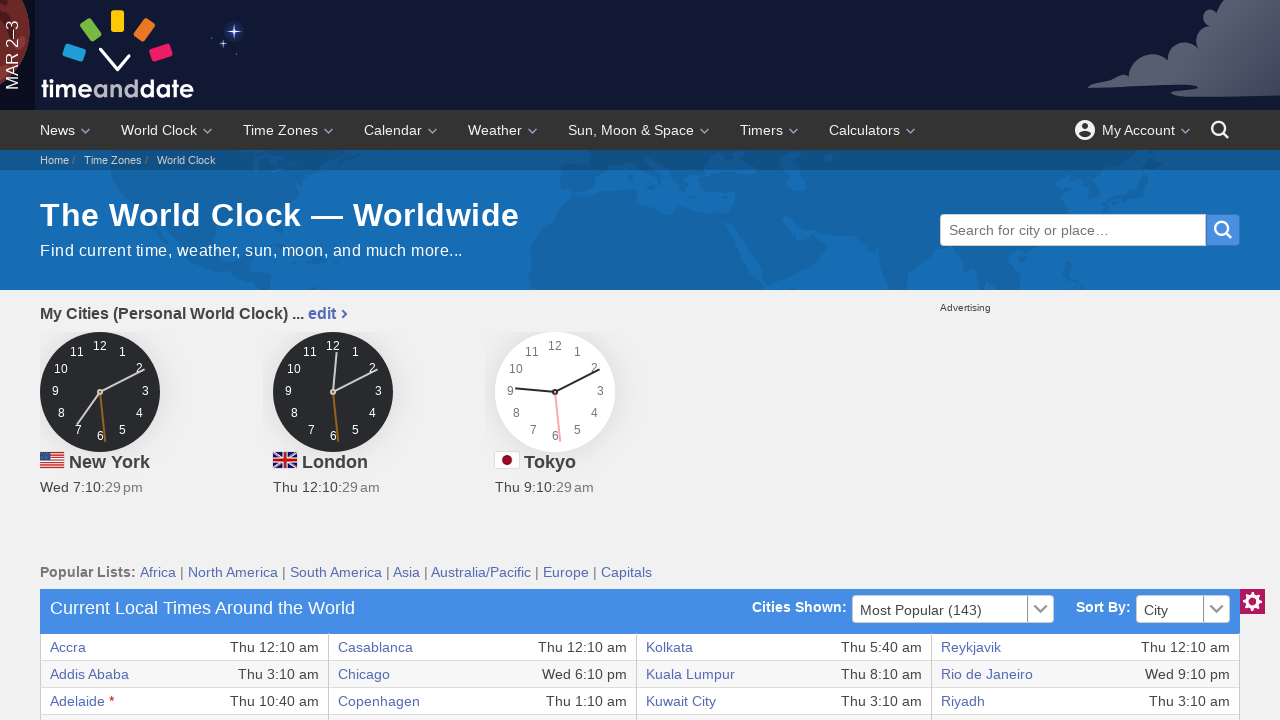

Extracted cell data: 'Thu 1:10 am'
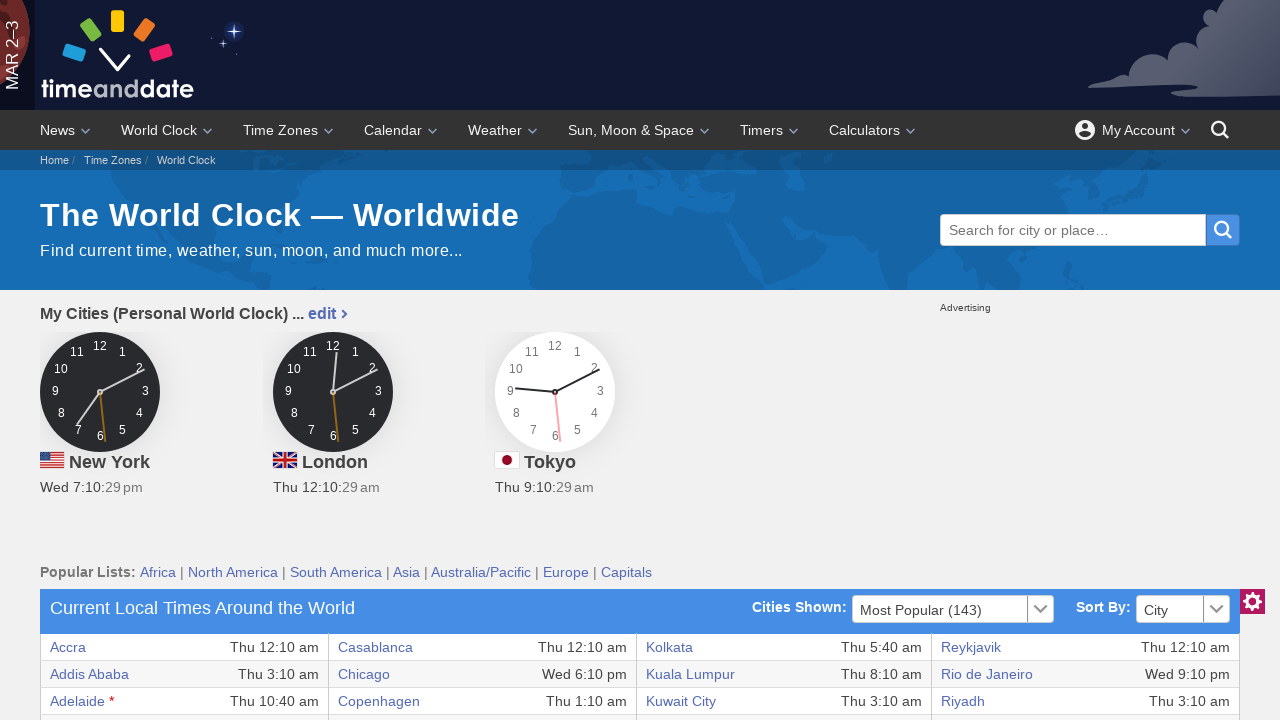

Extracted cell data: 'Warsaw'
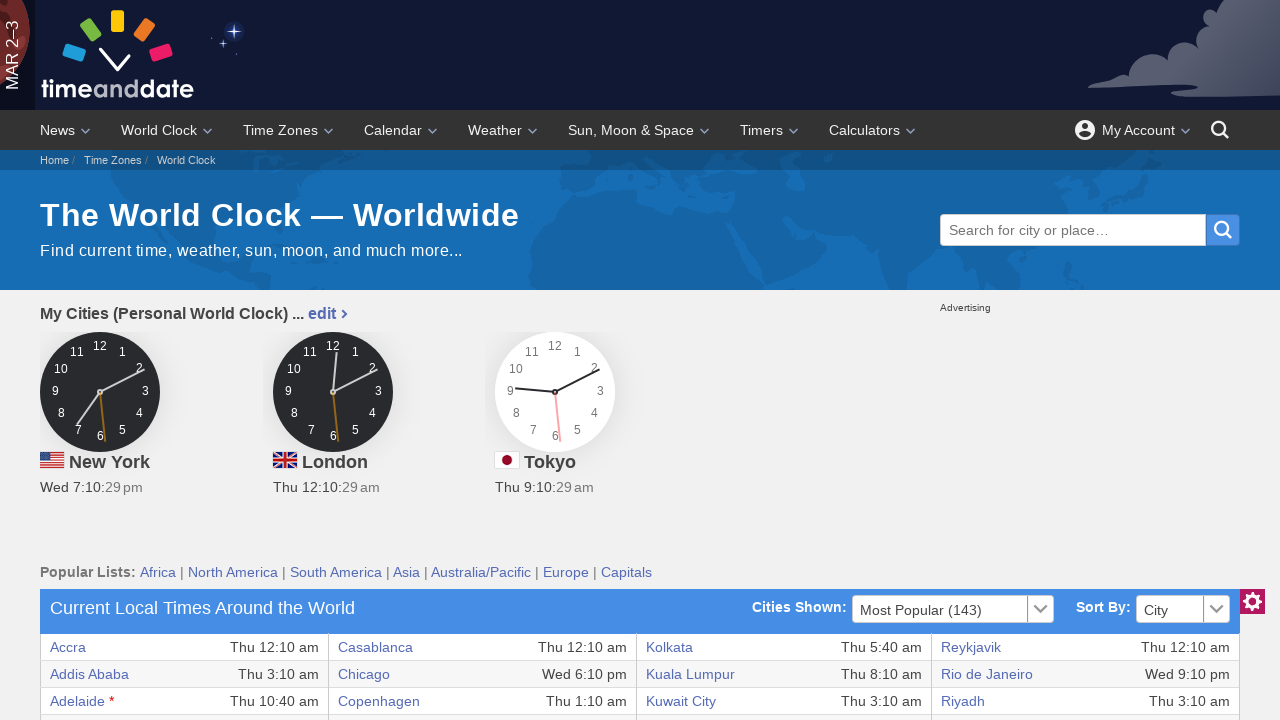

Extracted cell data: 'Thu 1:10 am'
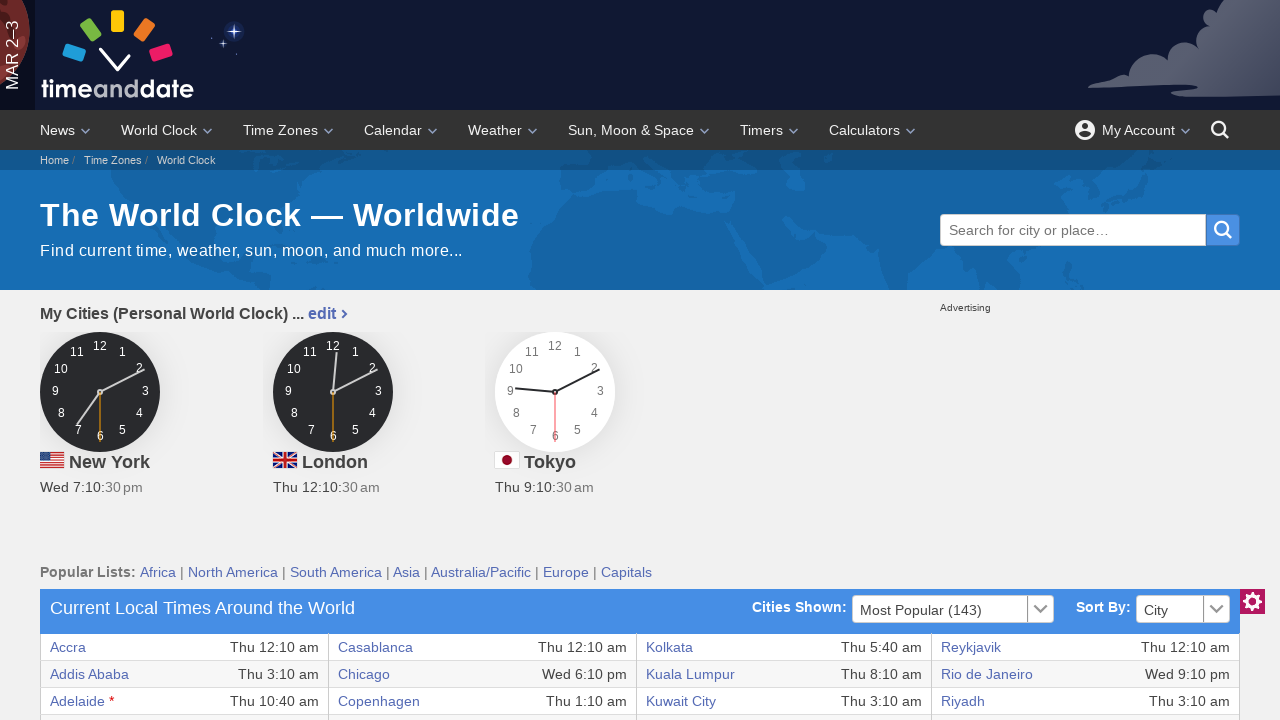

Retrieved cells from current table row (total cells: 8)
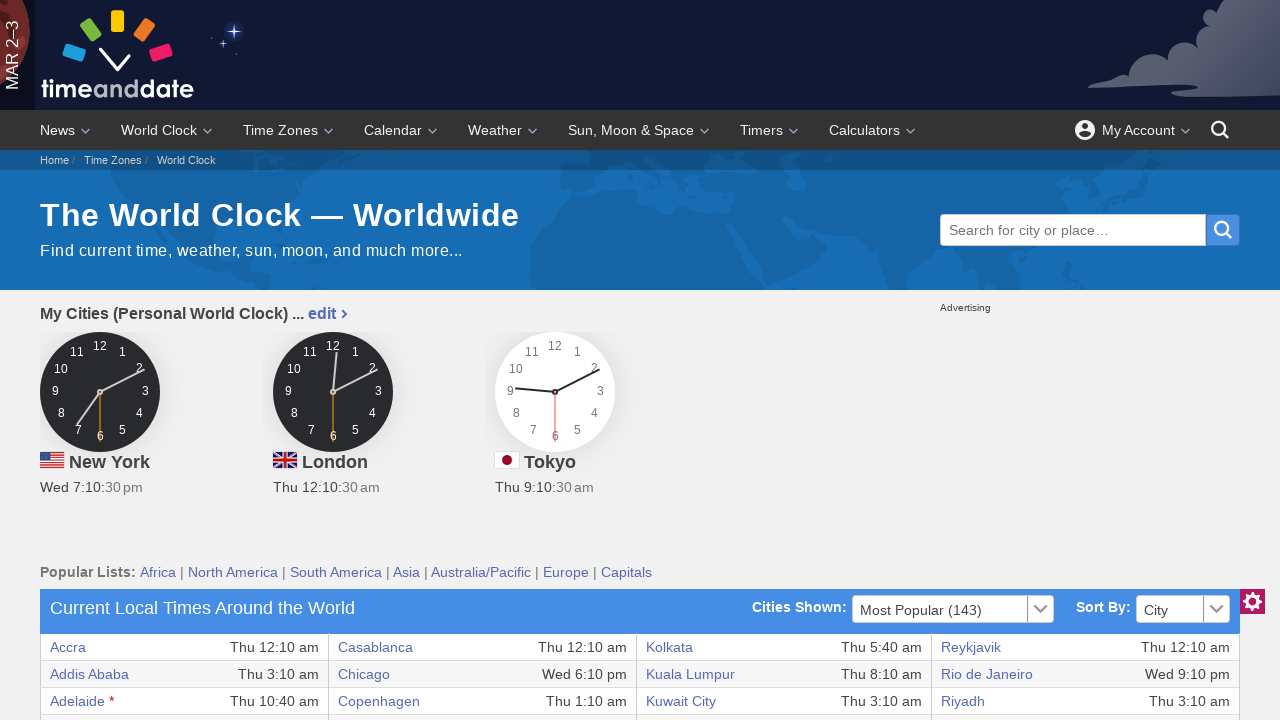

Extracted cell data: 'Buenos Aires'
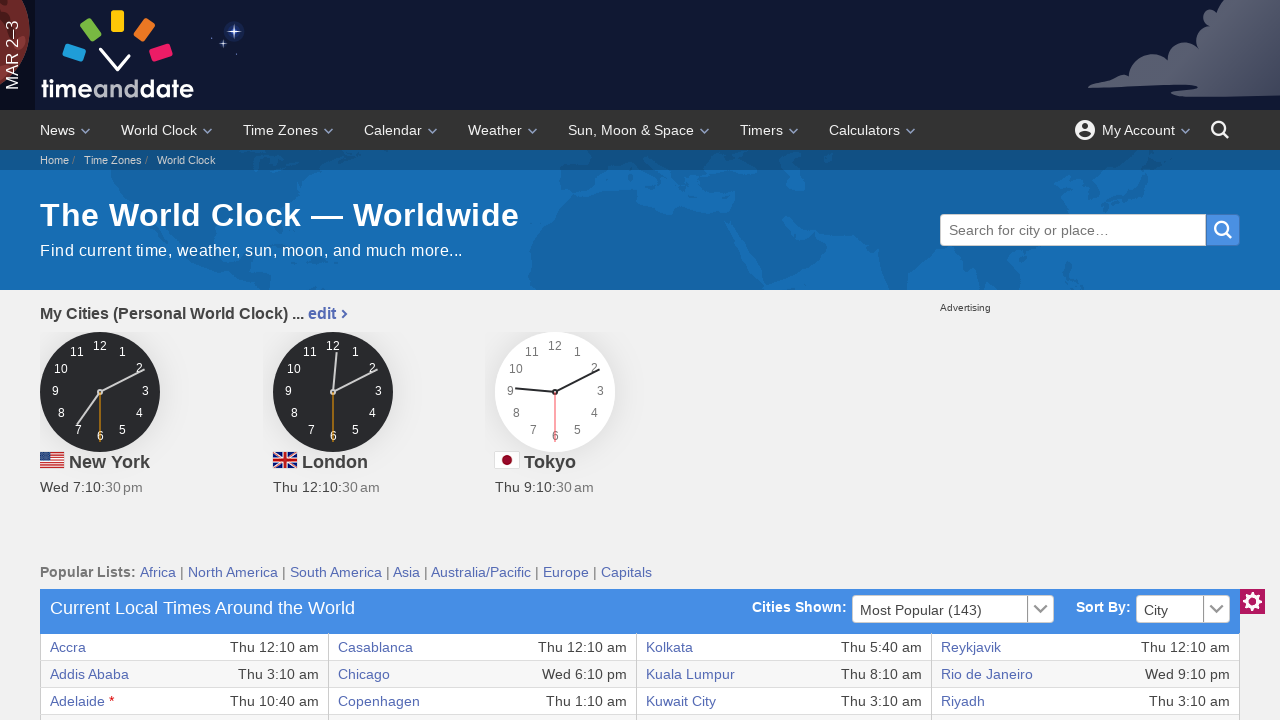

Extracted cell data: 'Wed 9:10 pm'
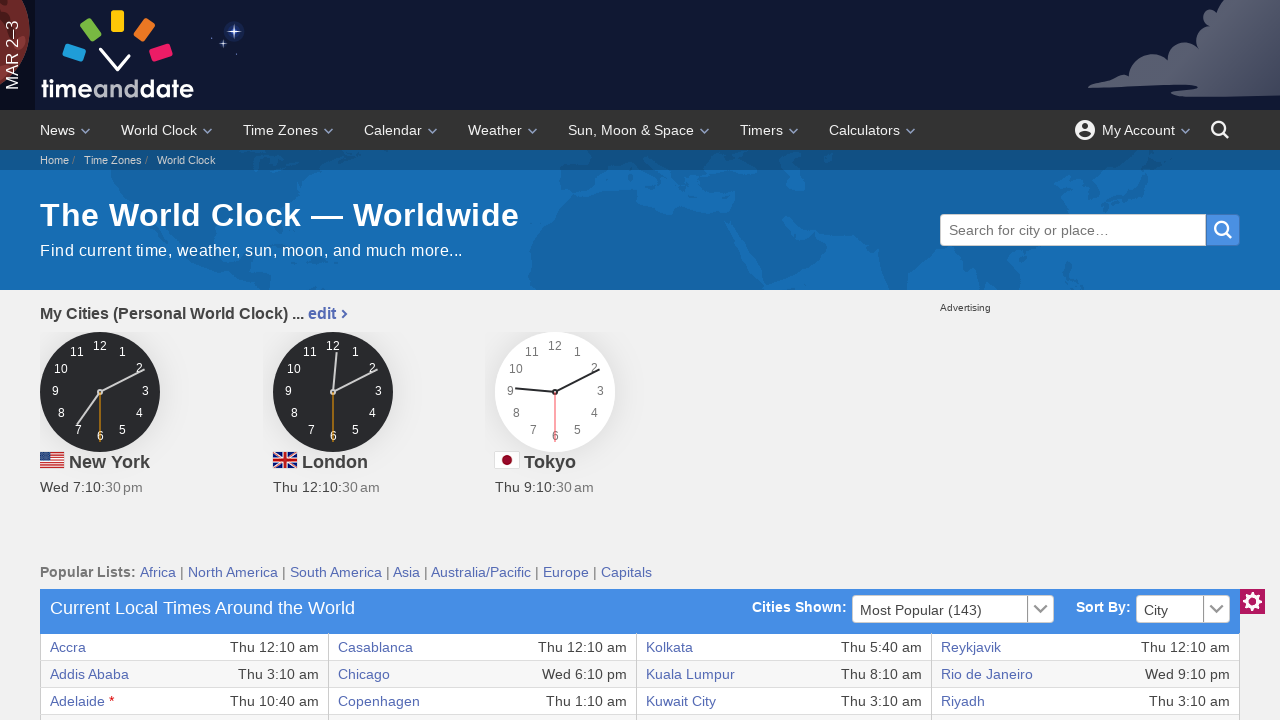

Extracted cell data: 'Karachi'
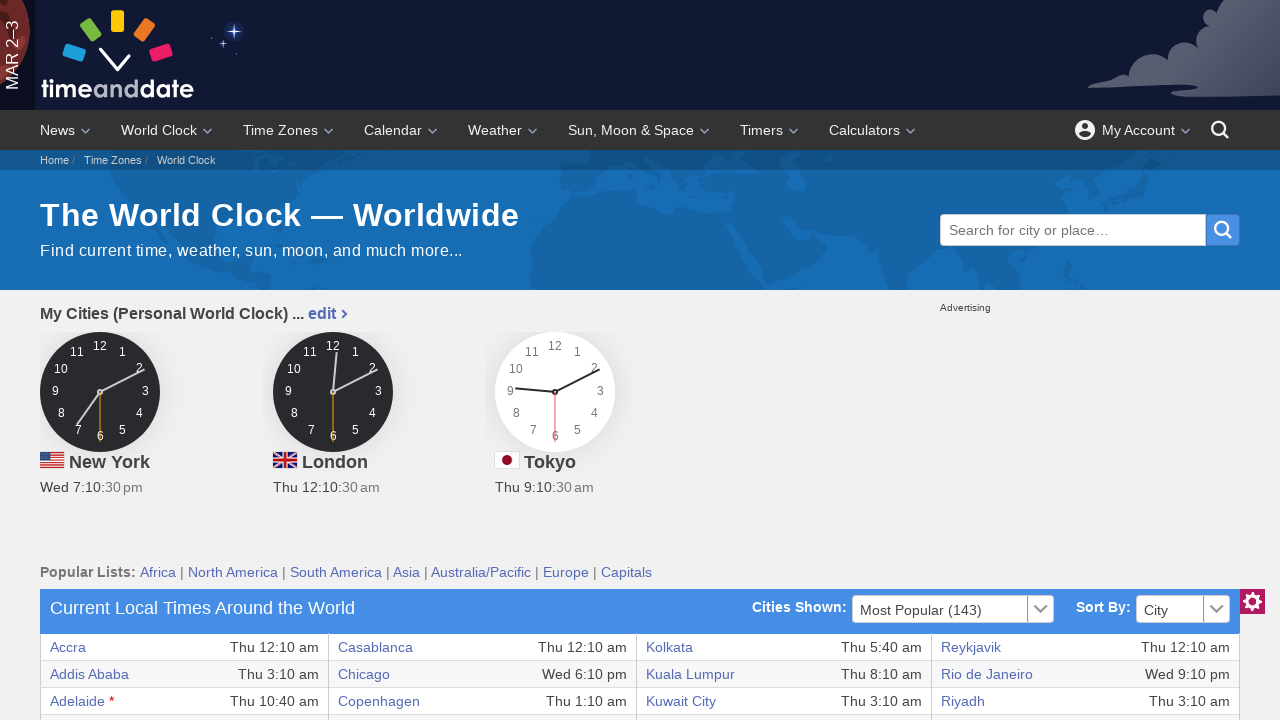

Extracted cell data: 'Thu 5:10 am'
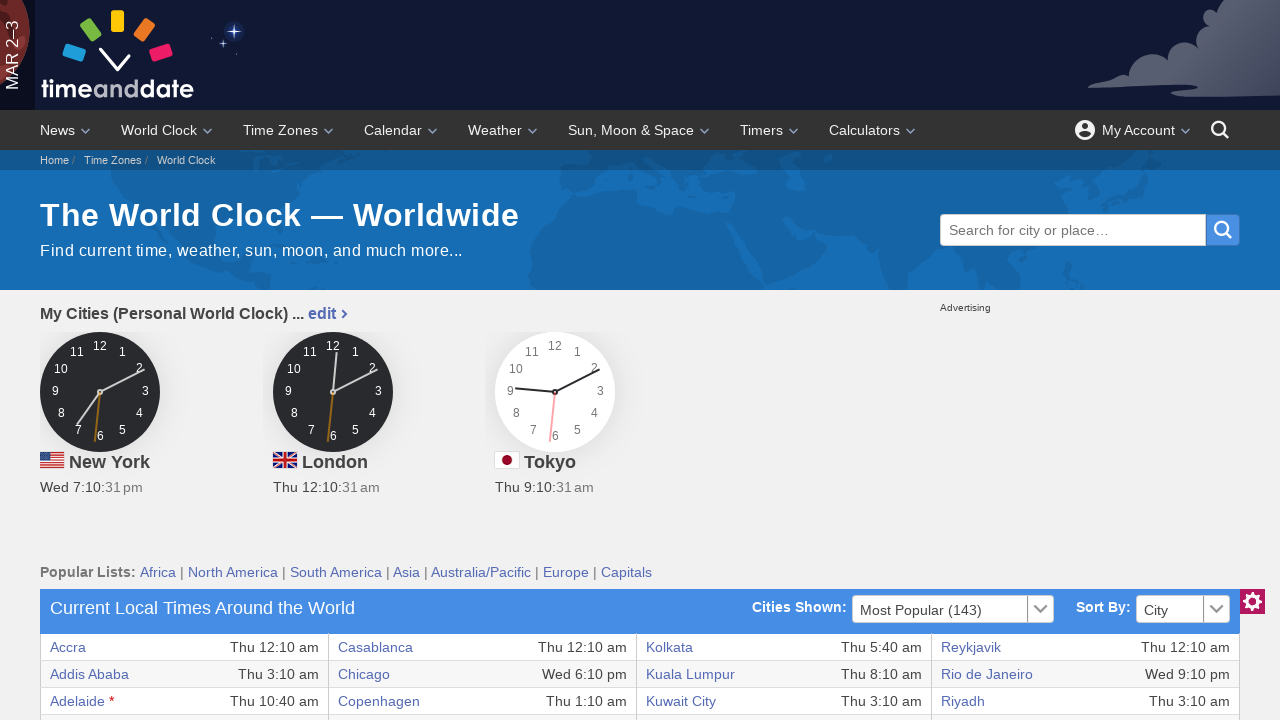

Extracted cell data: 'Ottawa'
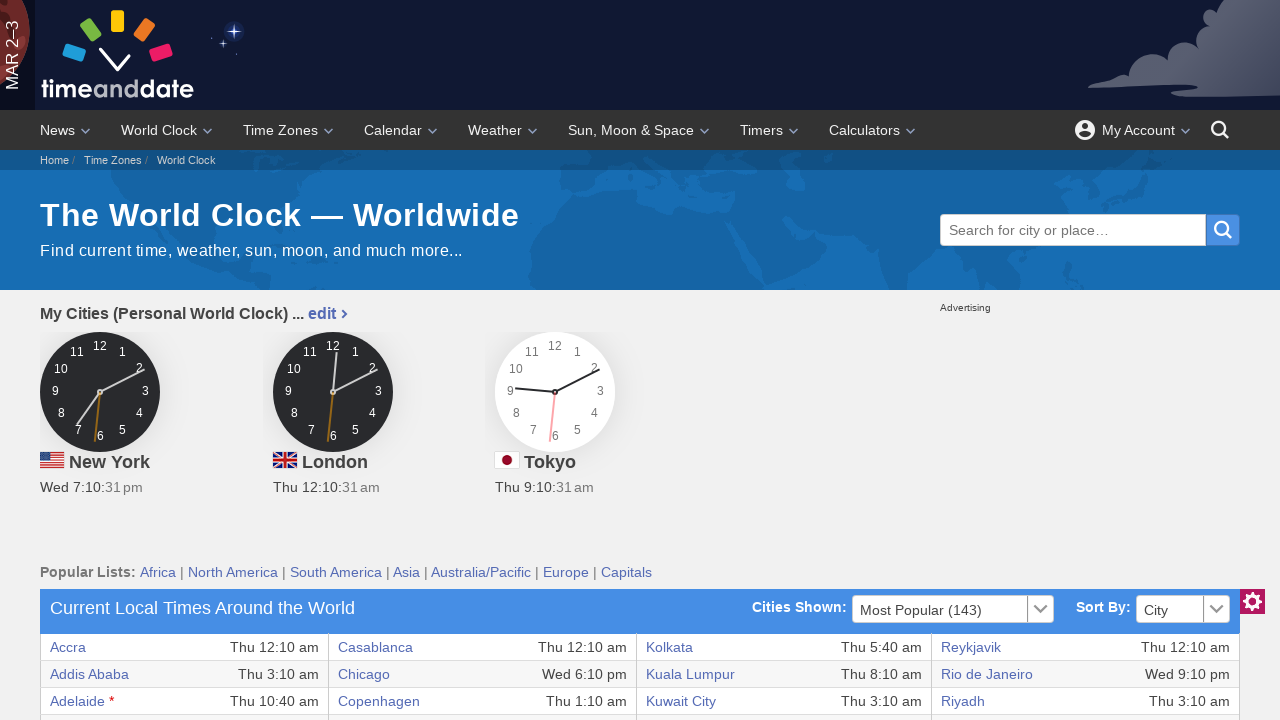

Extracted cell data: 'Wed 7:10 pm'
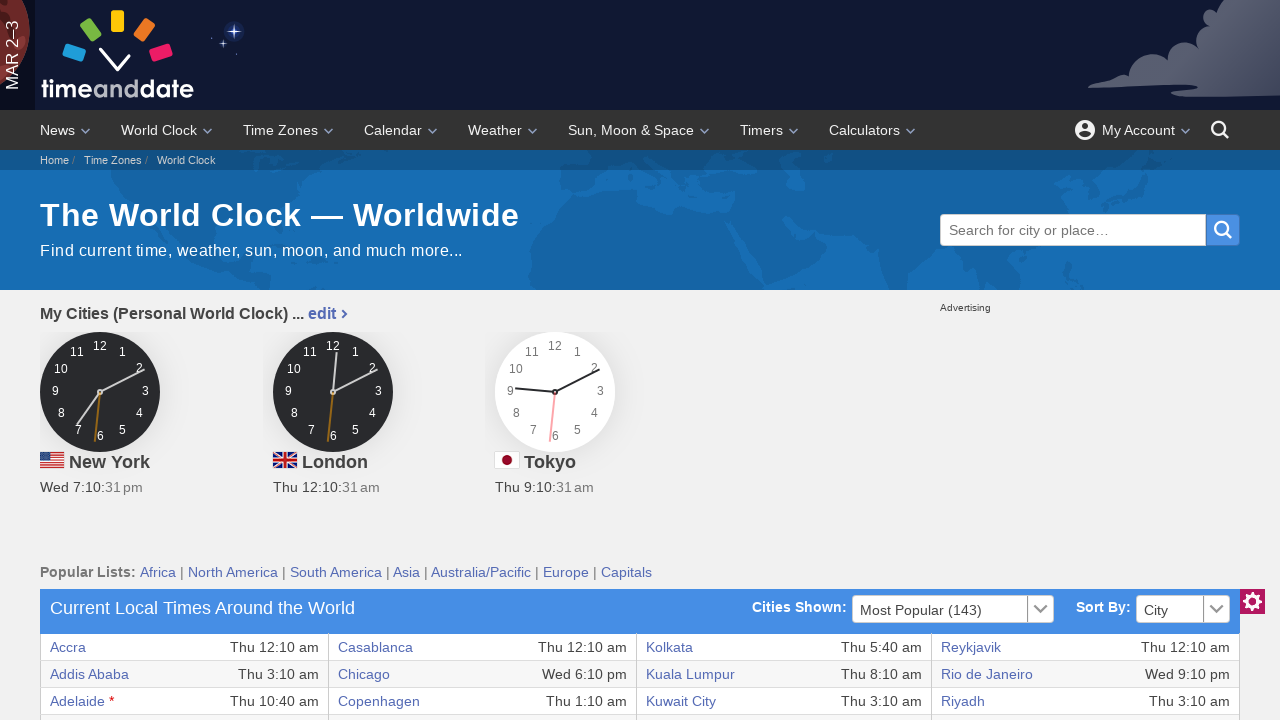

Extracted cell data: 'Washington DC'
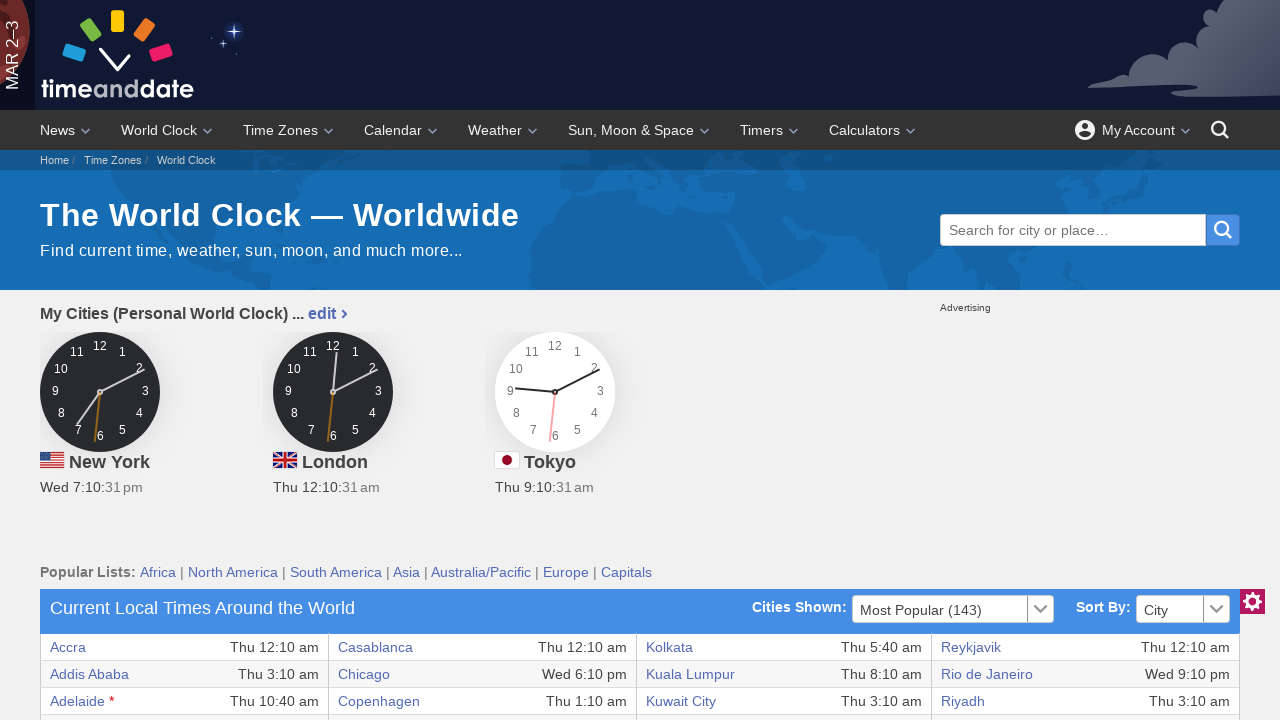

Extracted cell data: 'Wed 7:10 pm'
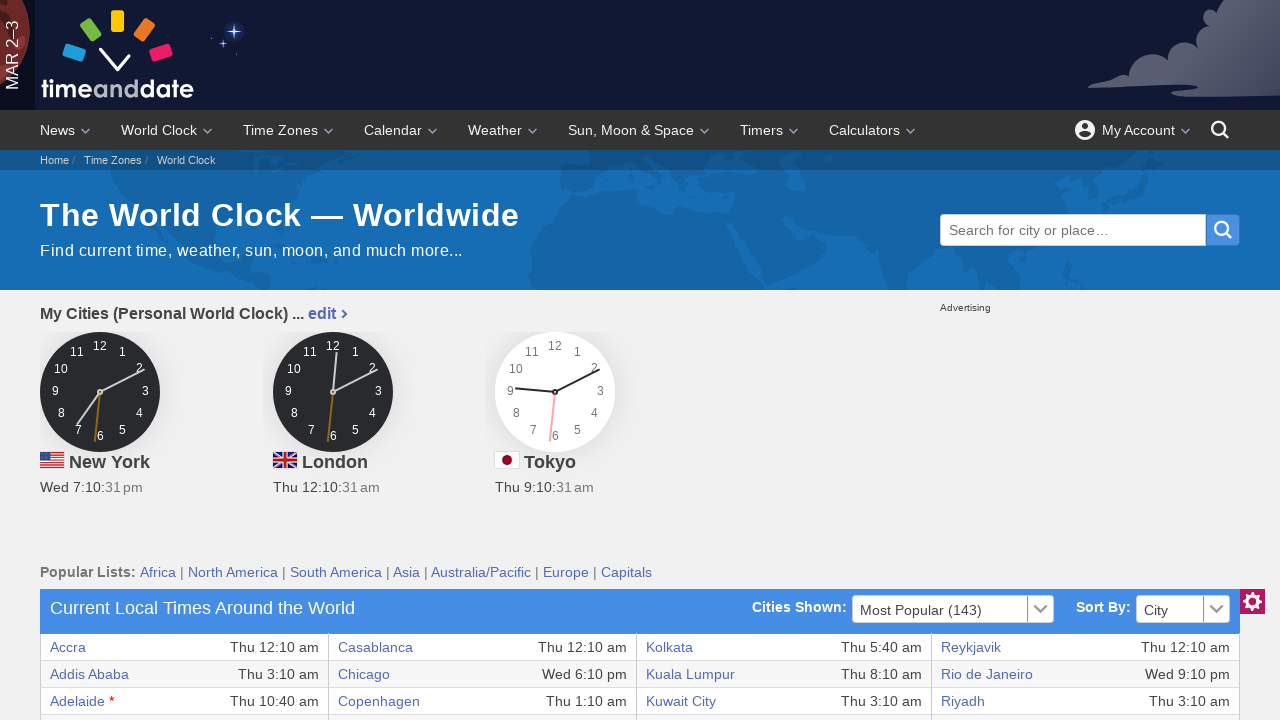

Retrieved cells from current table row (total cells: 8)
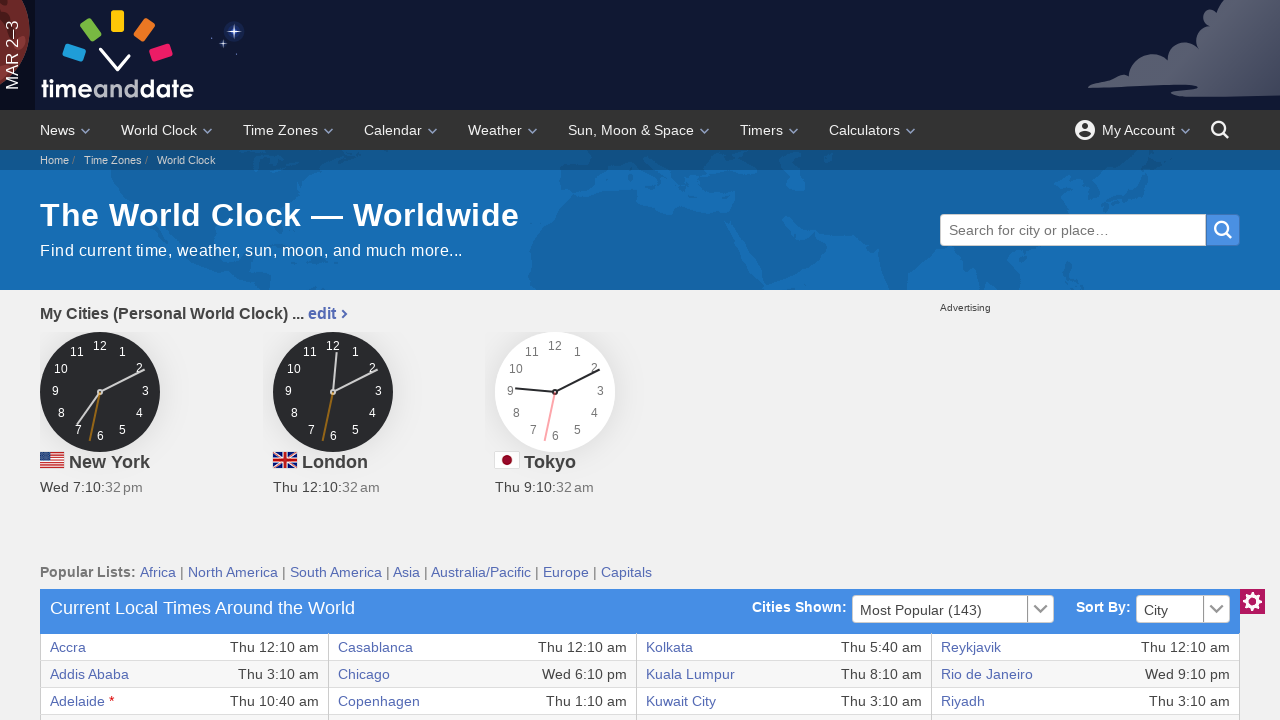

Extracted cell data: 'Cairo'
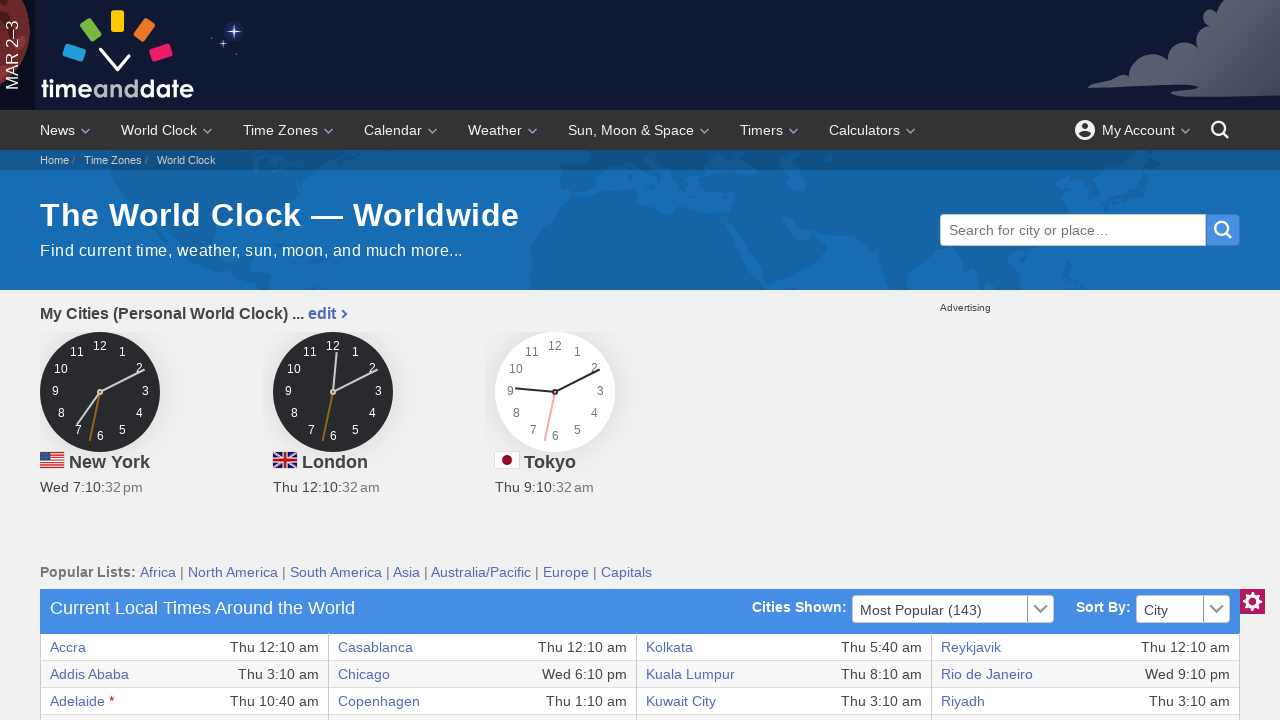

Extracted cell data: 'Thu 2:10 am'
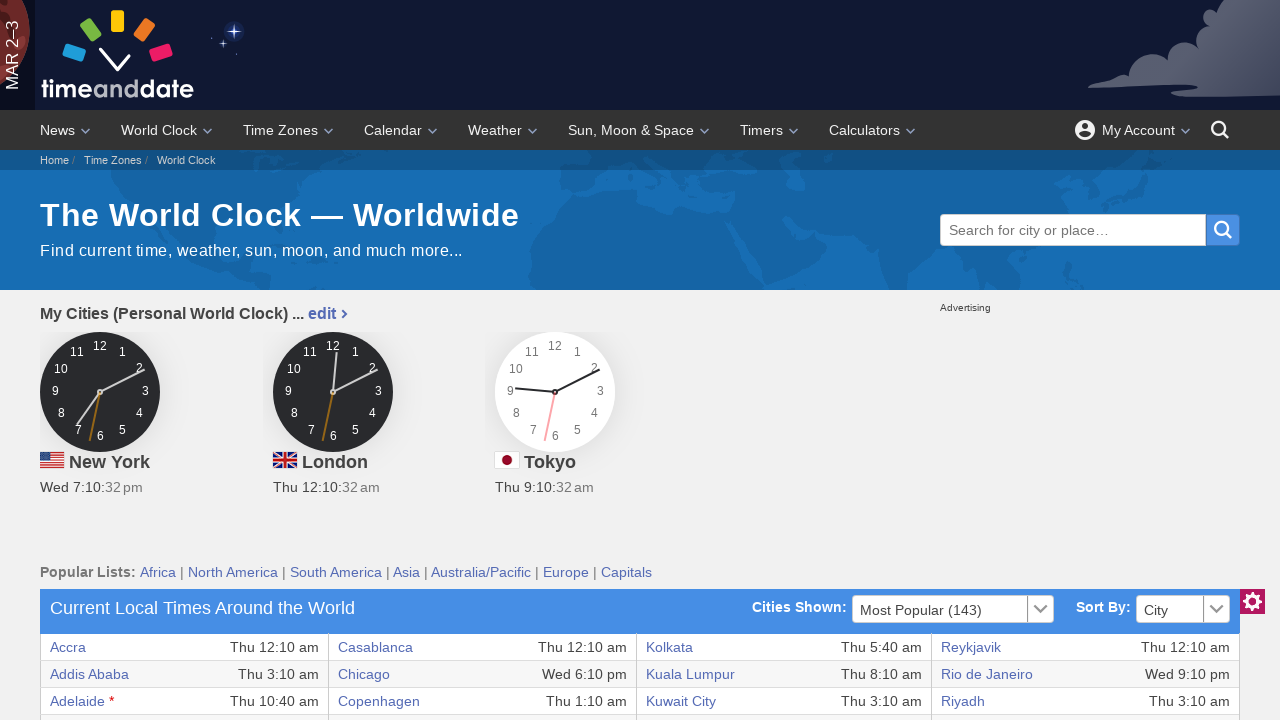

Extracted cell data: 'Kathmandu'
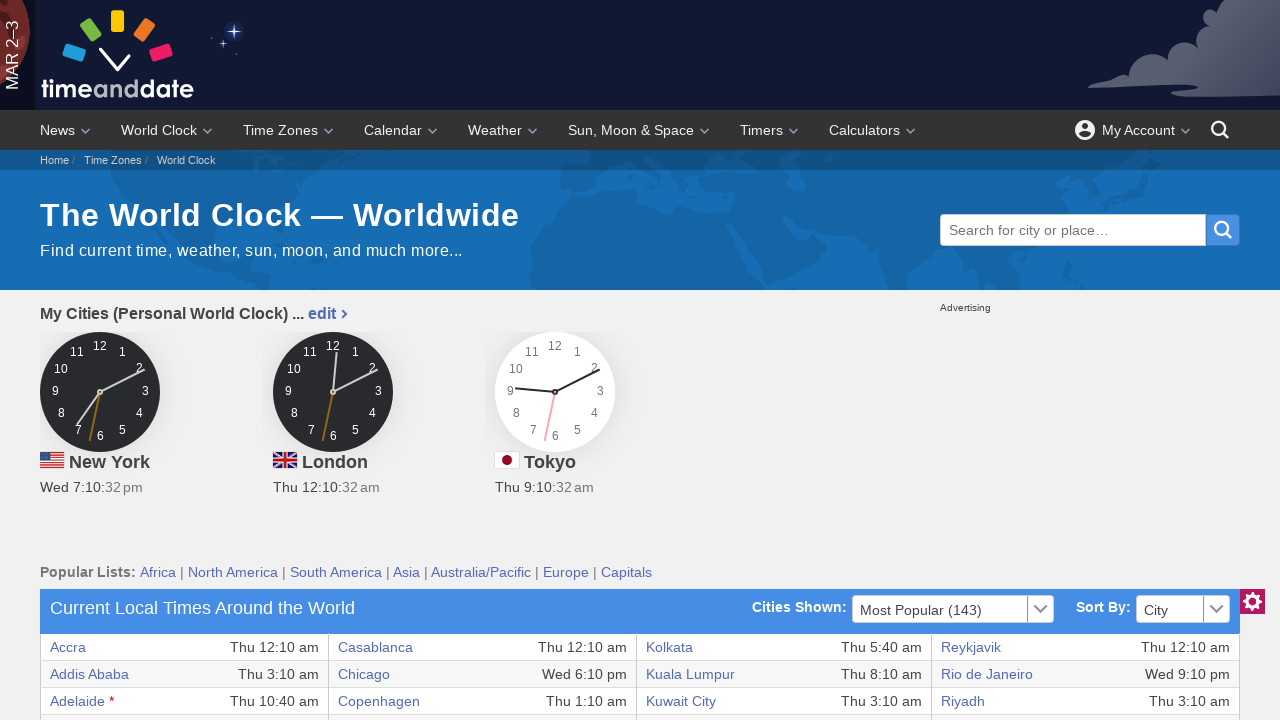

Extracted cell data: 'Thu 5:55 am'
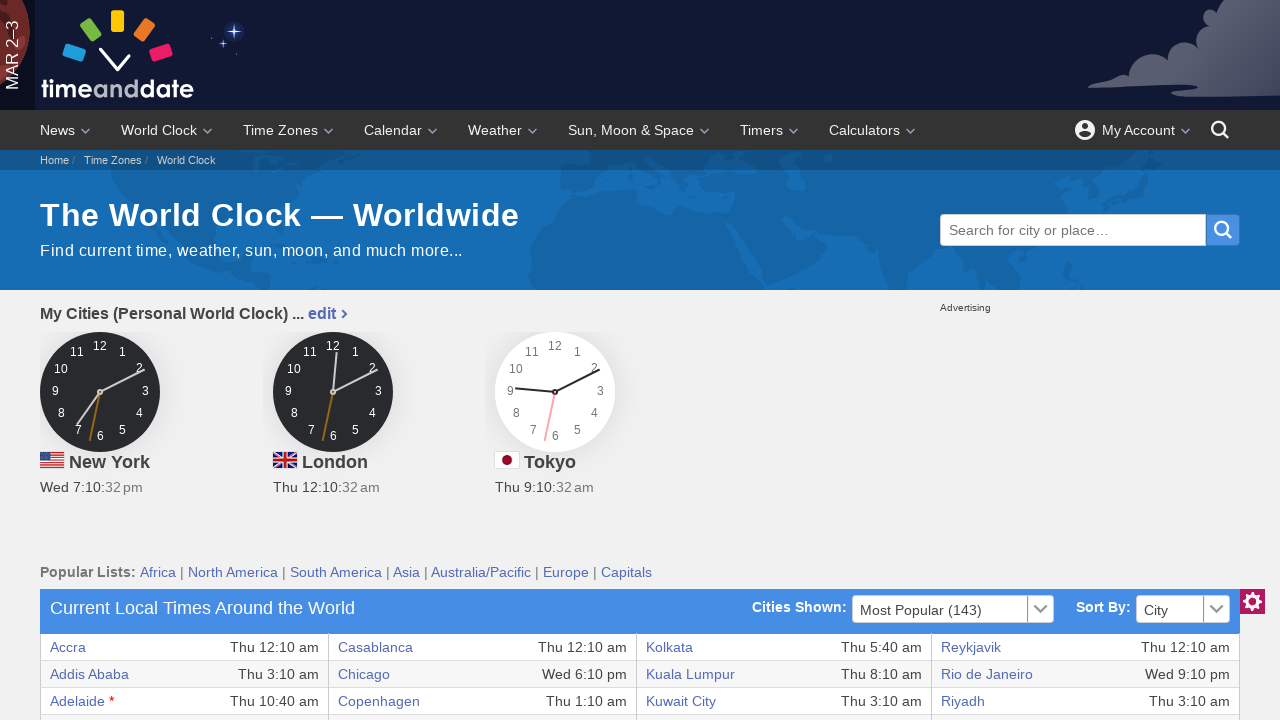

Extracted cell data: 'Paris'
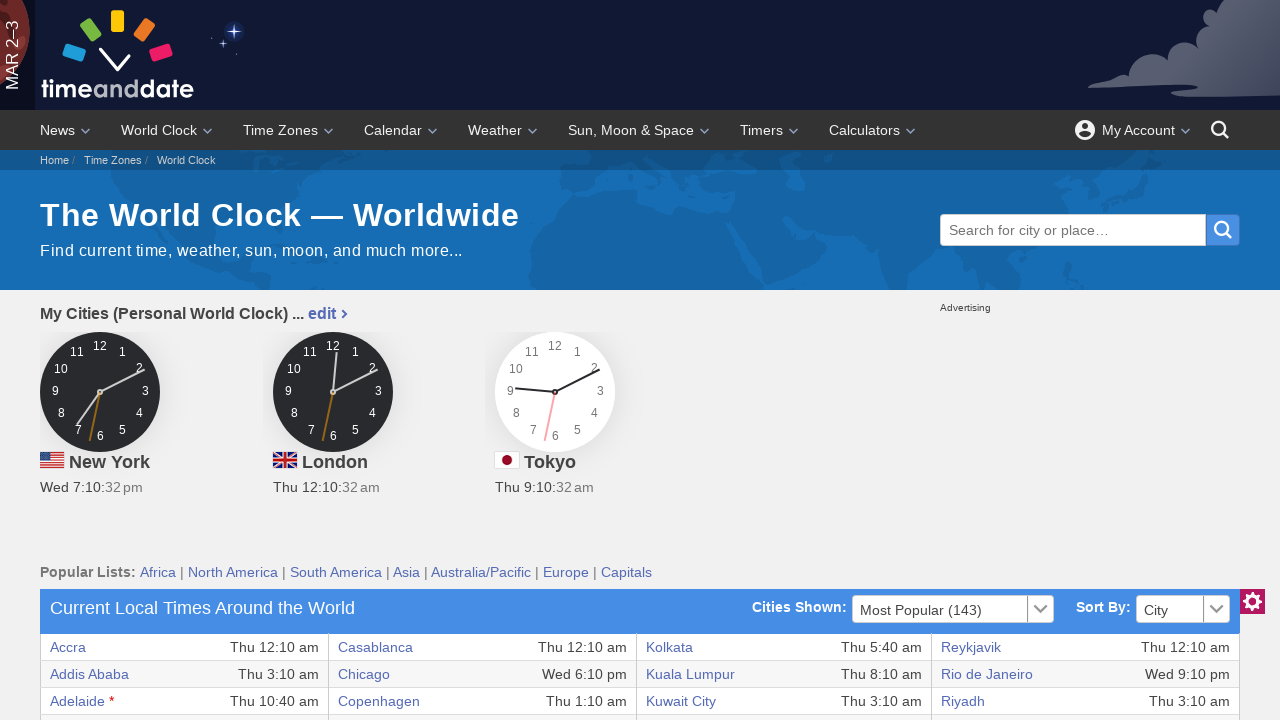

Extracted cell data: 'Thu 1:10 am'
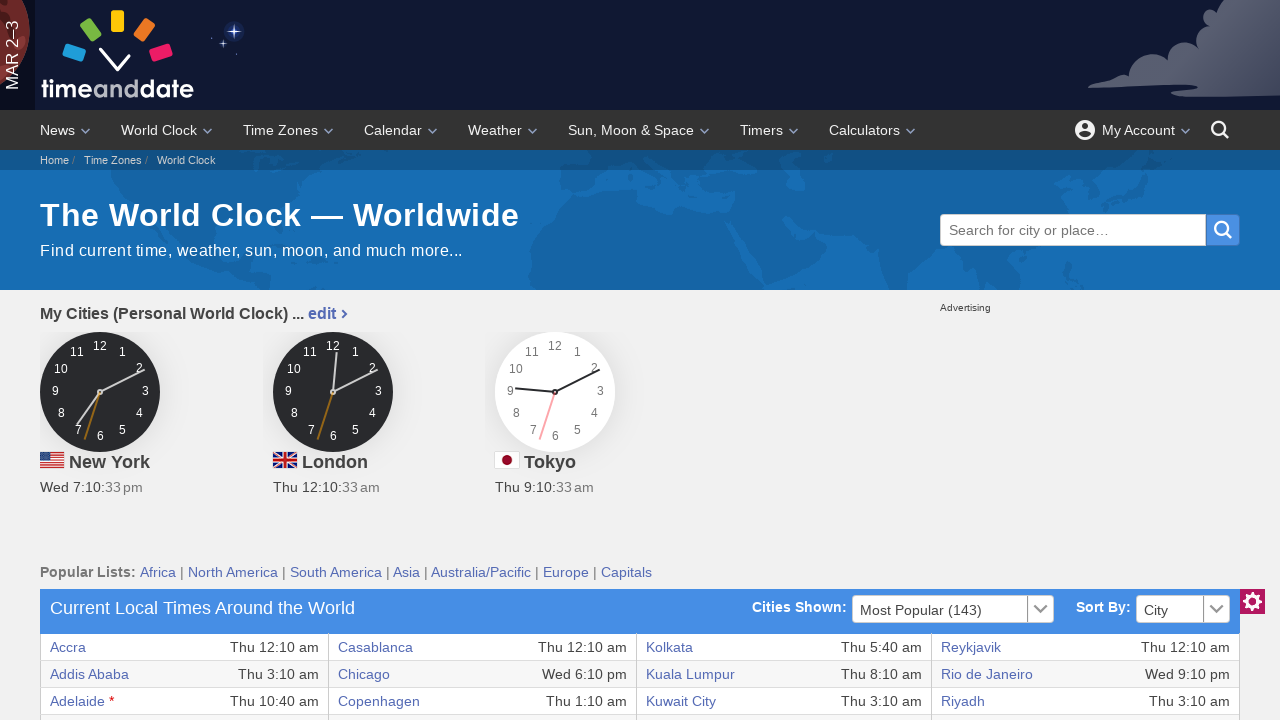

Extracted cell data: 'Winnipeg'
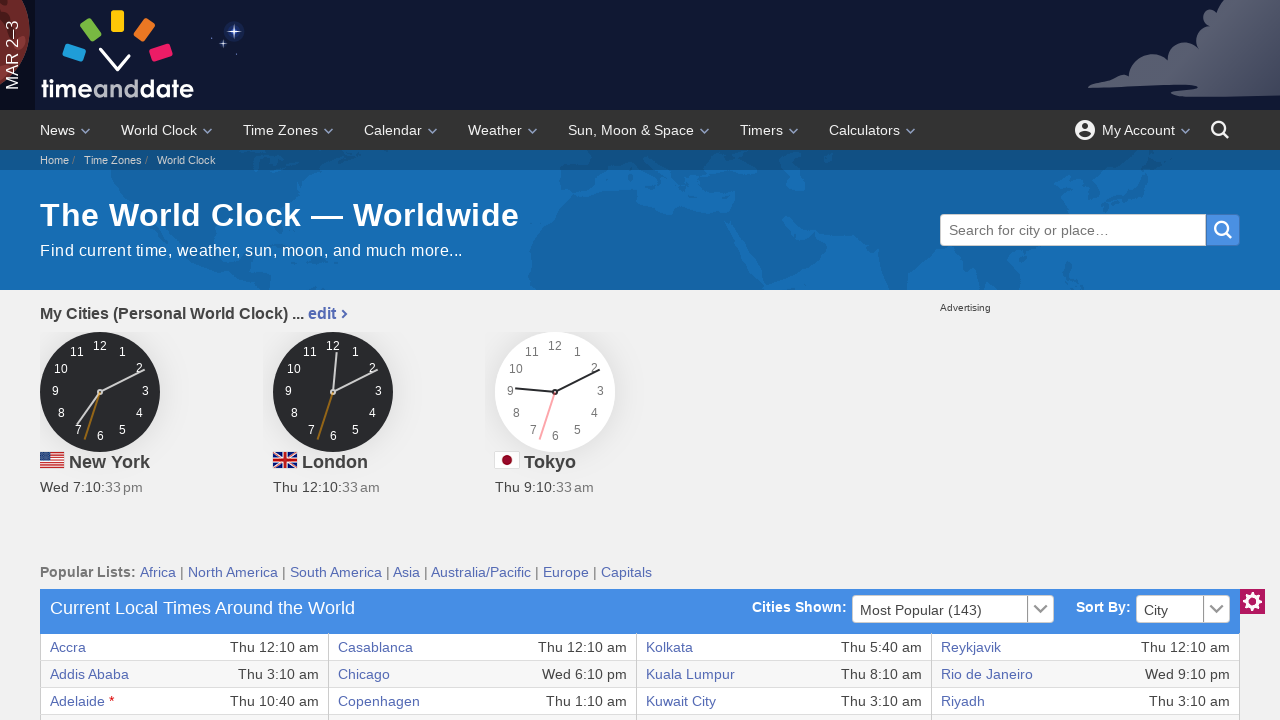

Extracted cell data: 'Wed 6:10 pm'
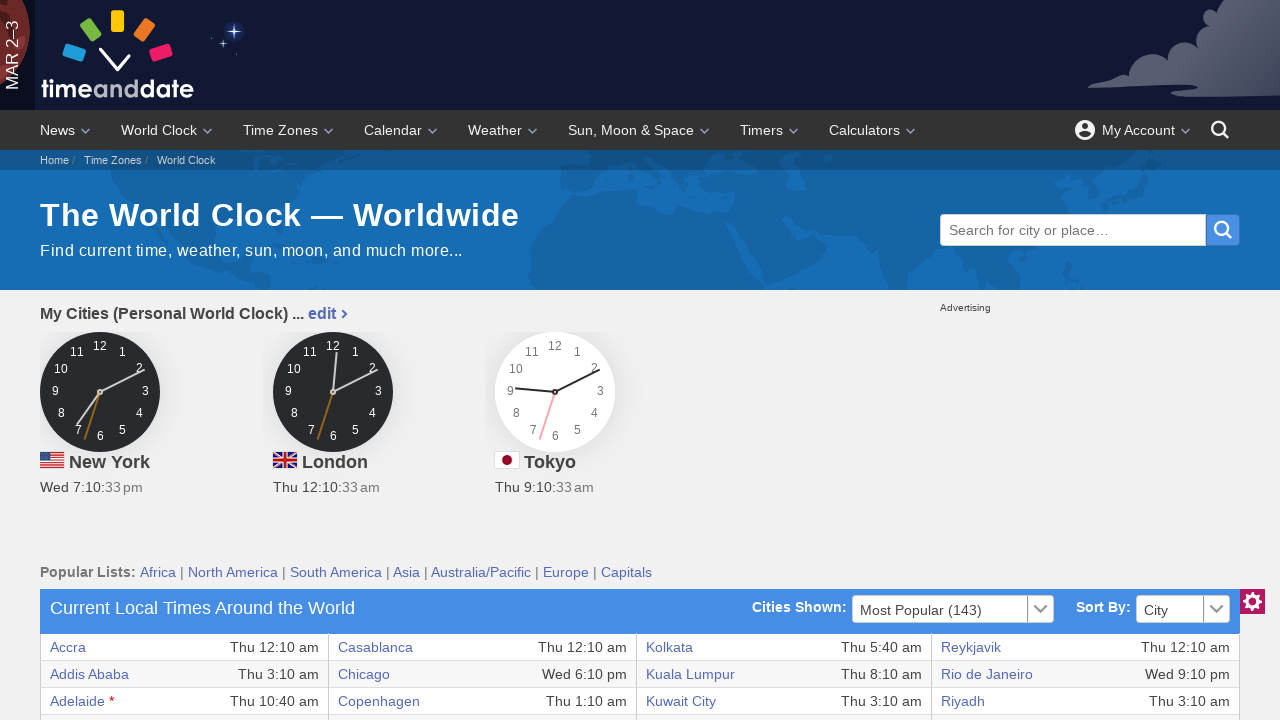

Retrieved cells from current table row (total cells: 8)
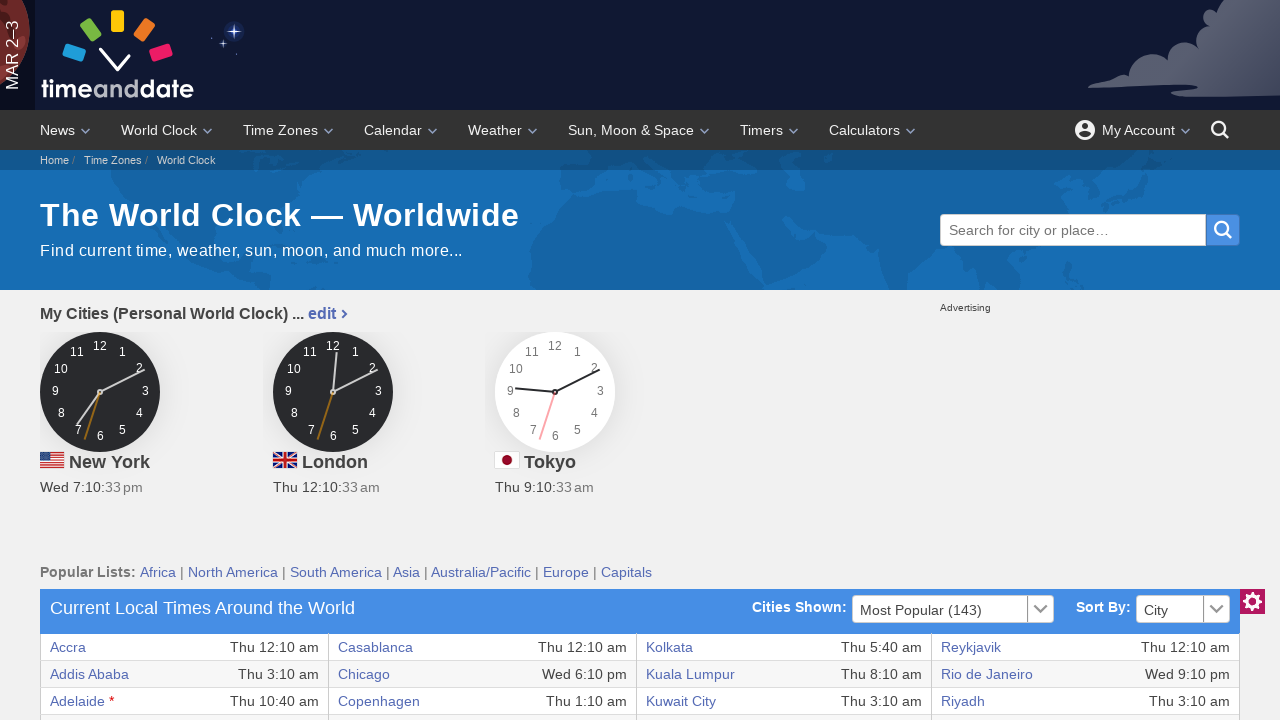

Extracted cell data: 'Calgary'
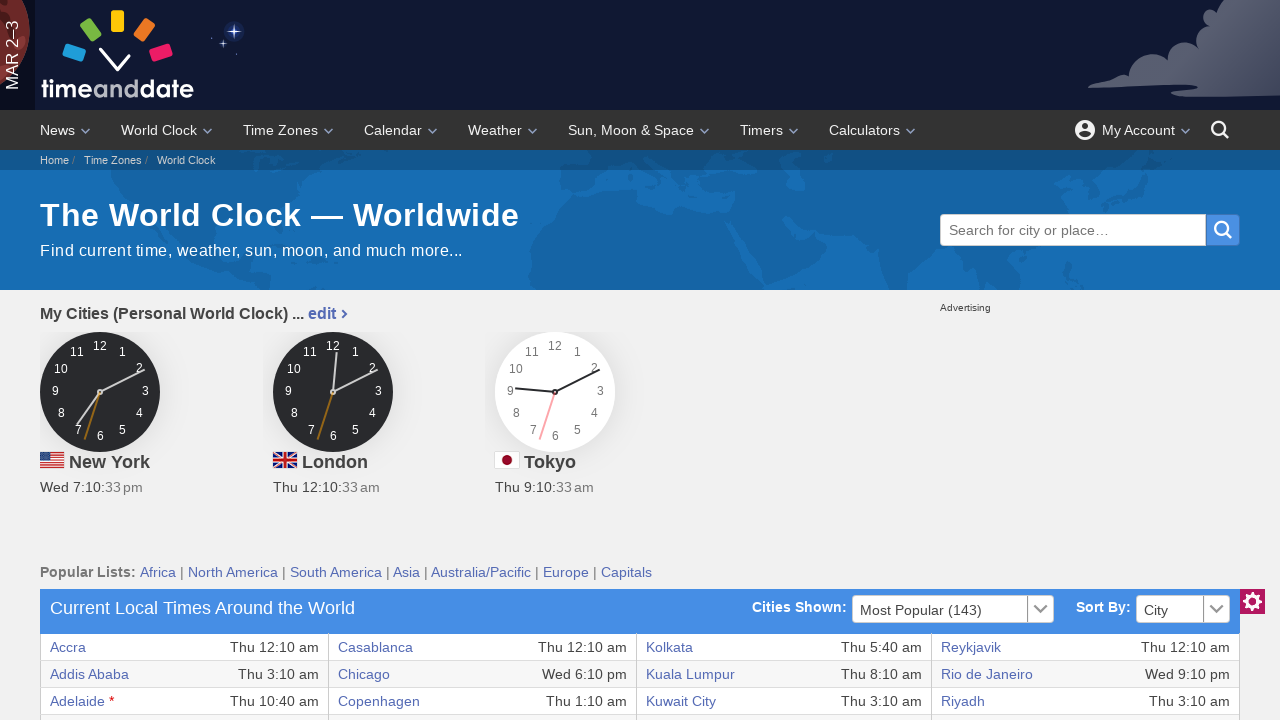

Extracted cell data: 'Wed 5:10 pm'
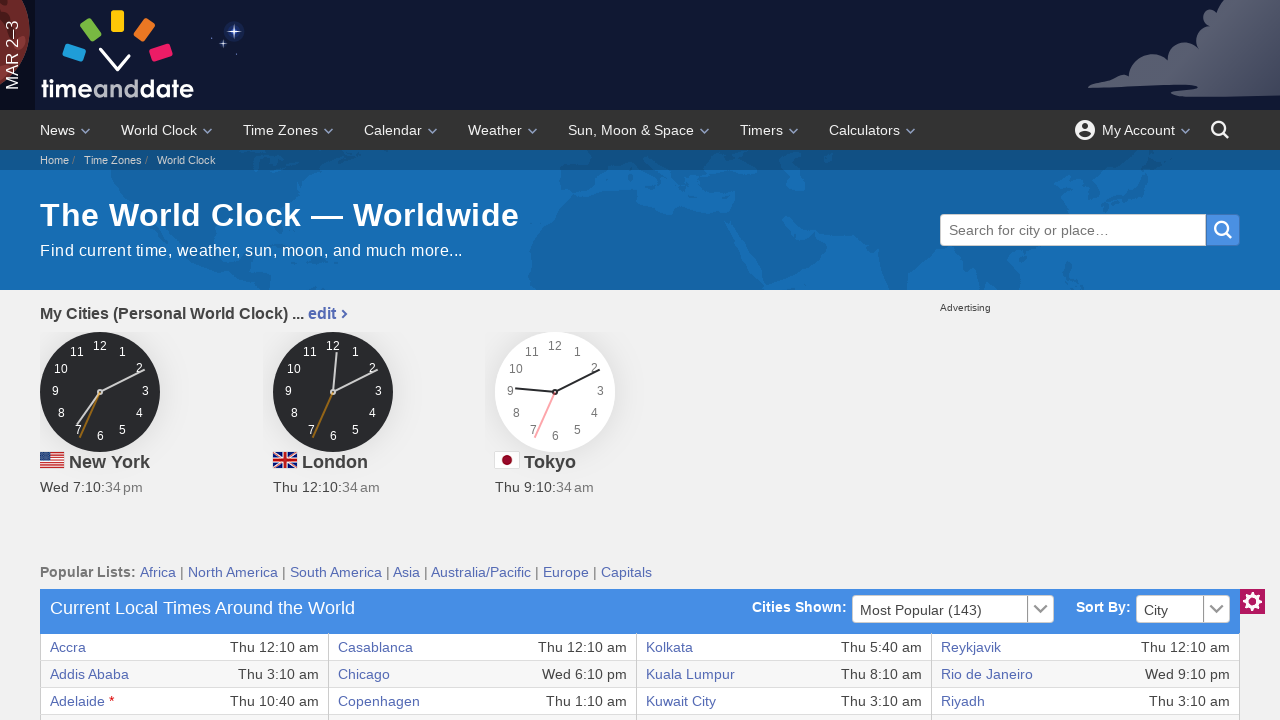

Extracted cell data: 'Khartoum'
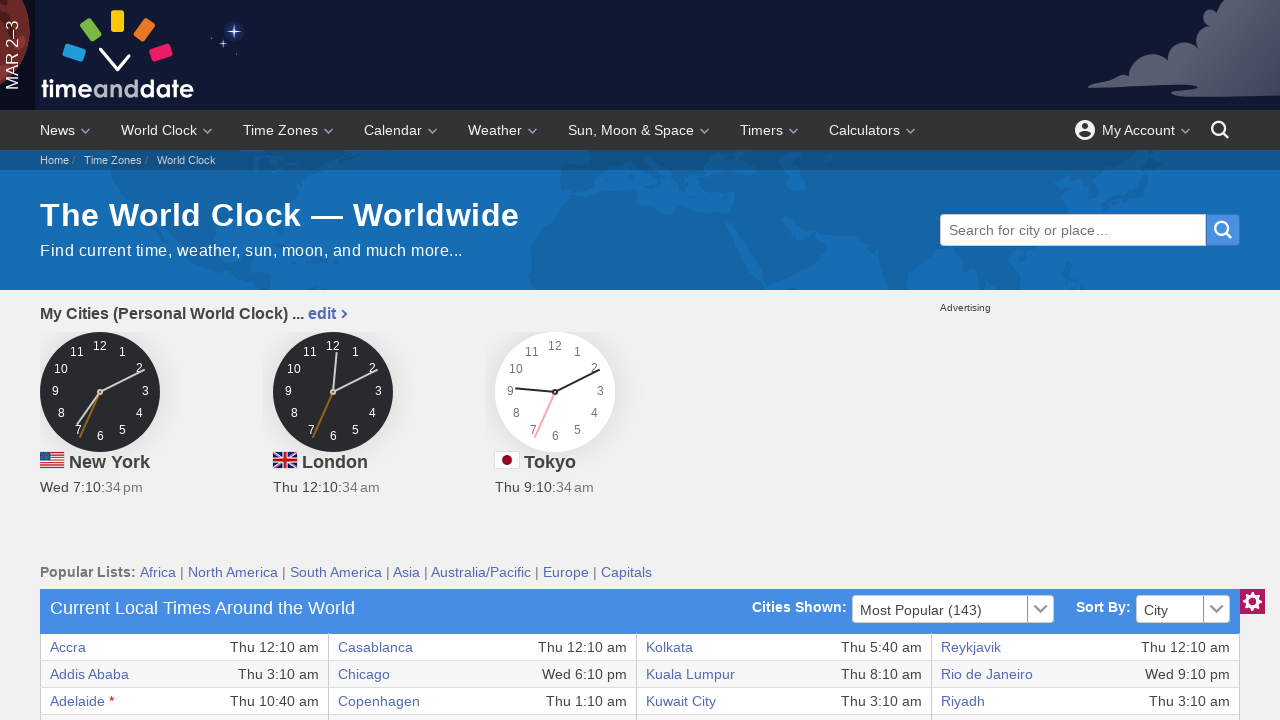

Extracted cell data: 'Thu 2:10 am'
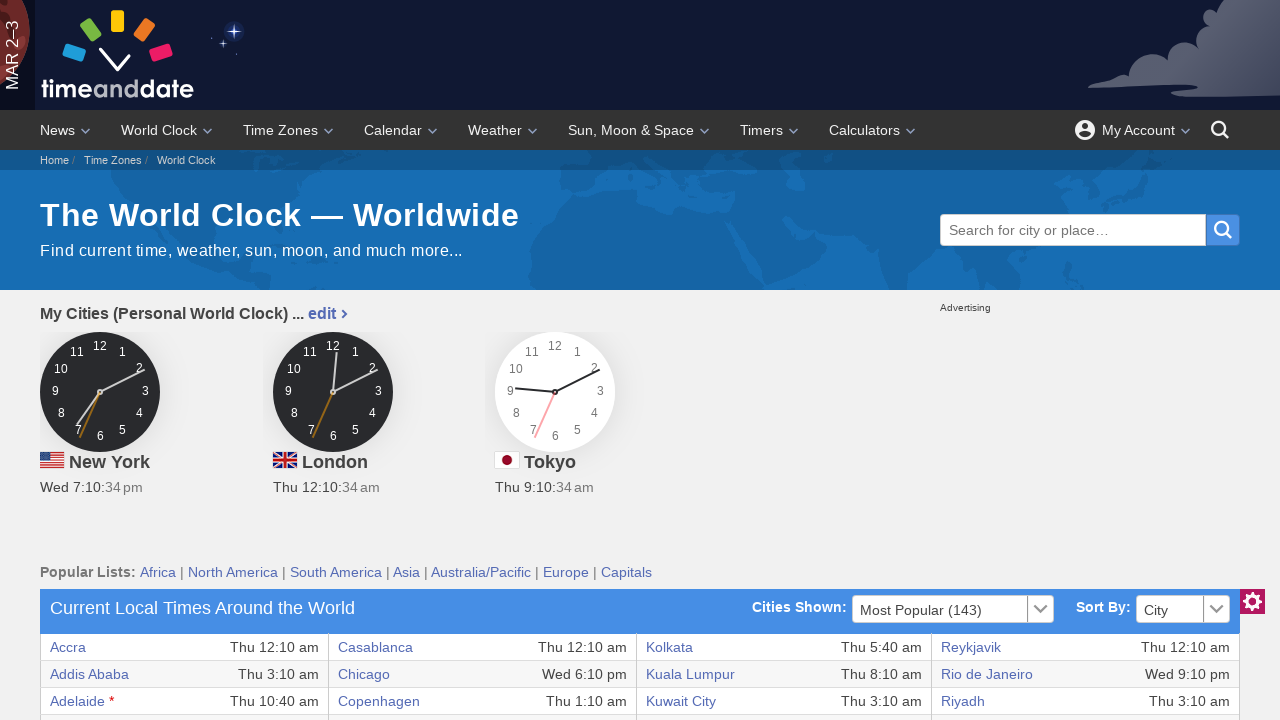

Extracted cell data: 'Perth'
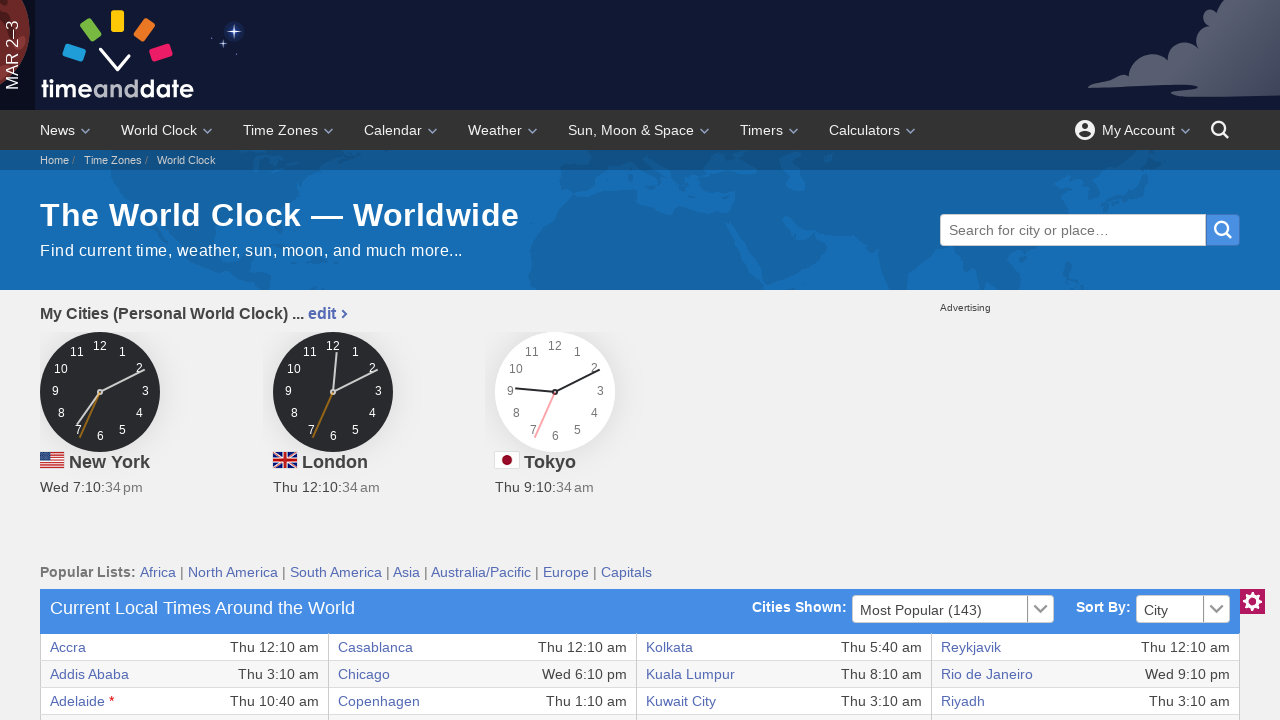

Extracted cell data: 'Thu 8:10 am'
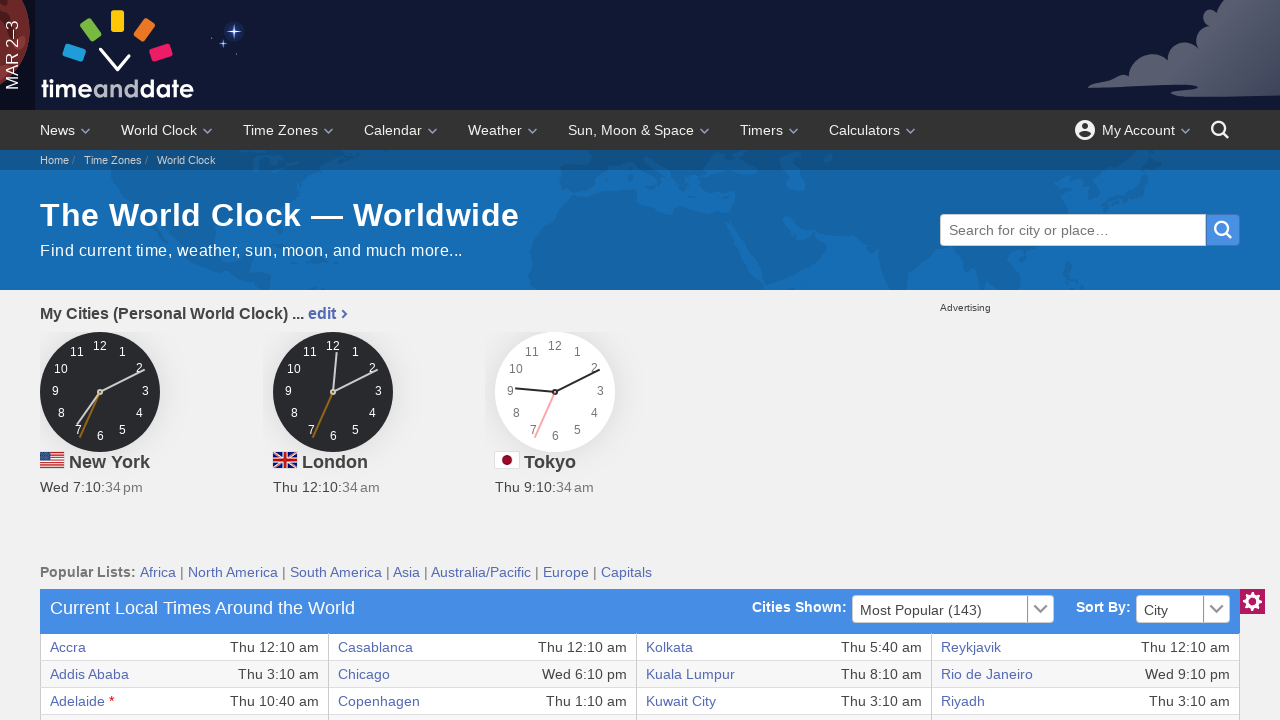

Extracted cell data: 'Yangon'
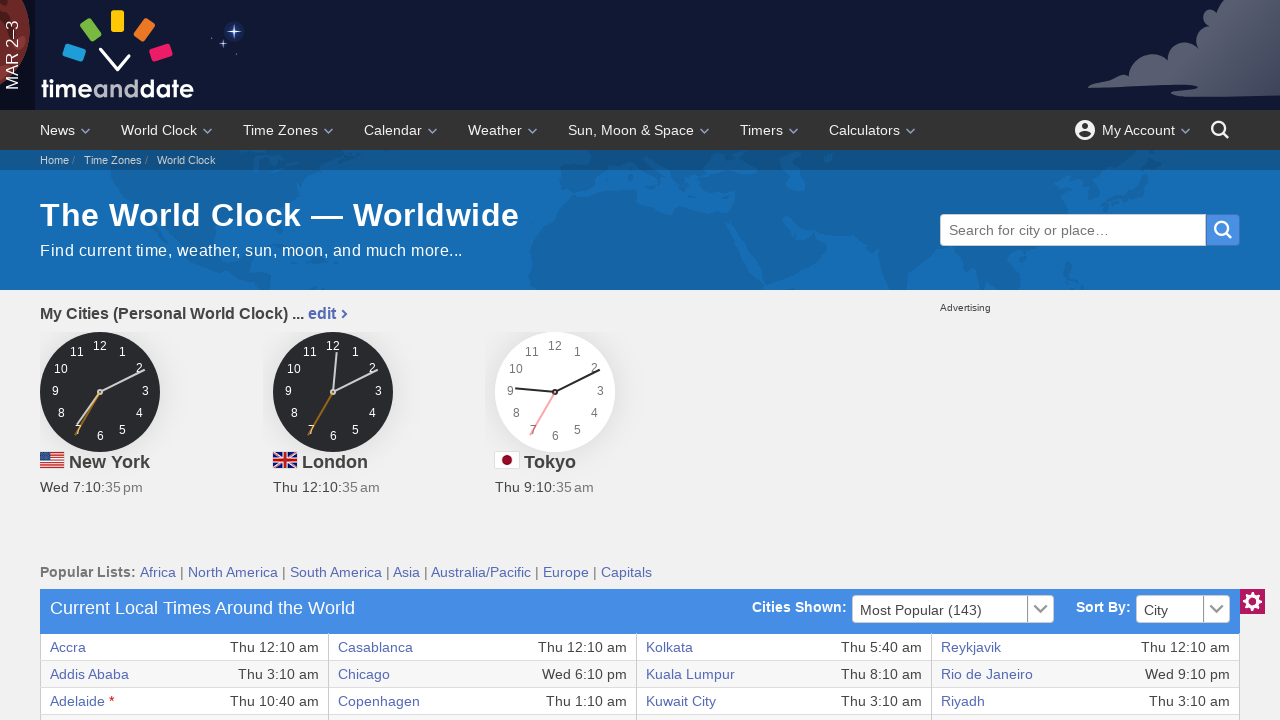

Extracted cell data: 'Thu 6:40 am'
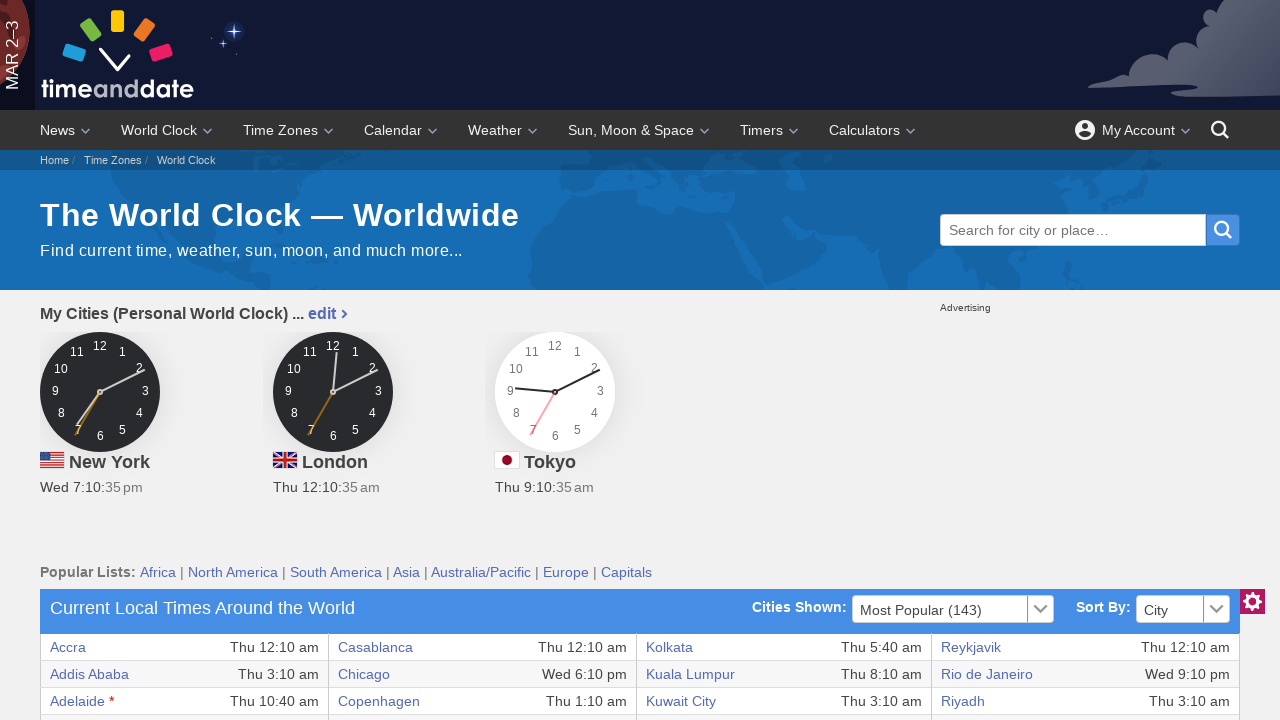

Retrieved cells from current table row (total cells: 8)
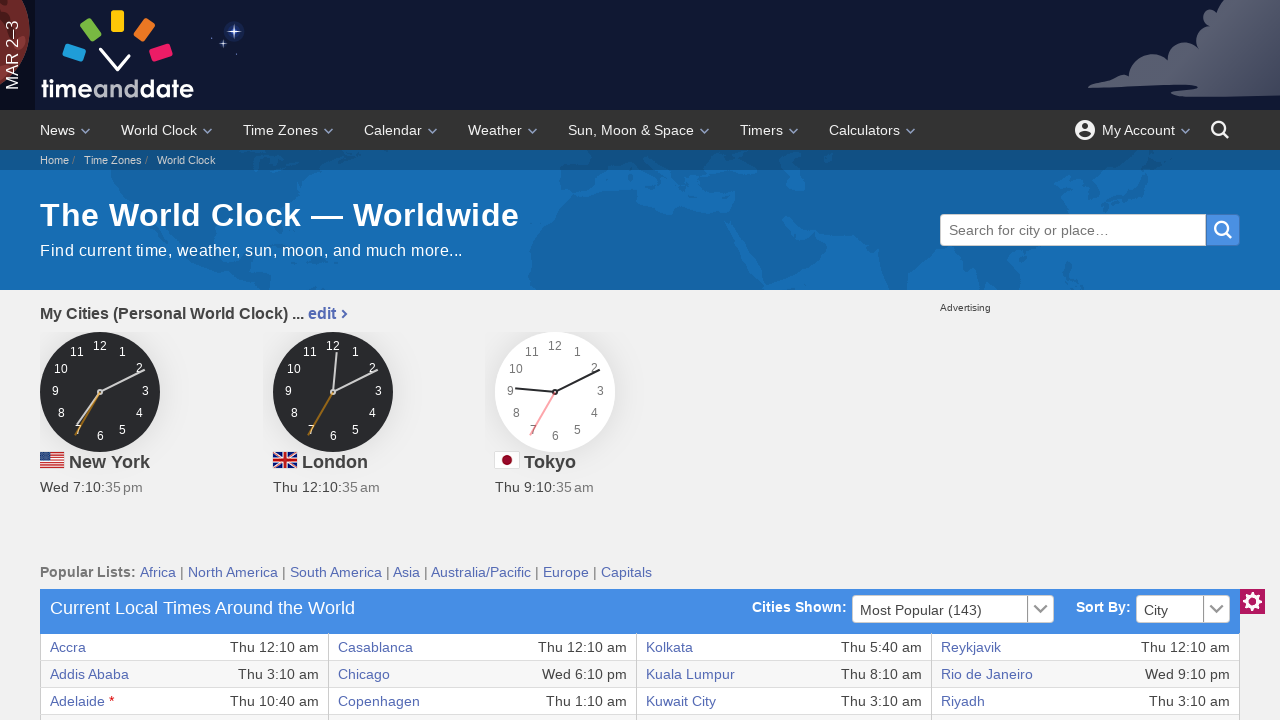

Extracted cell data: 'Canberra *'
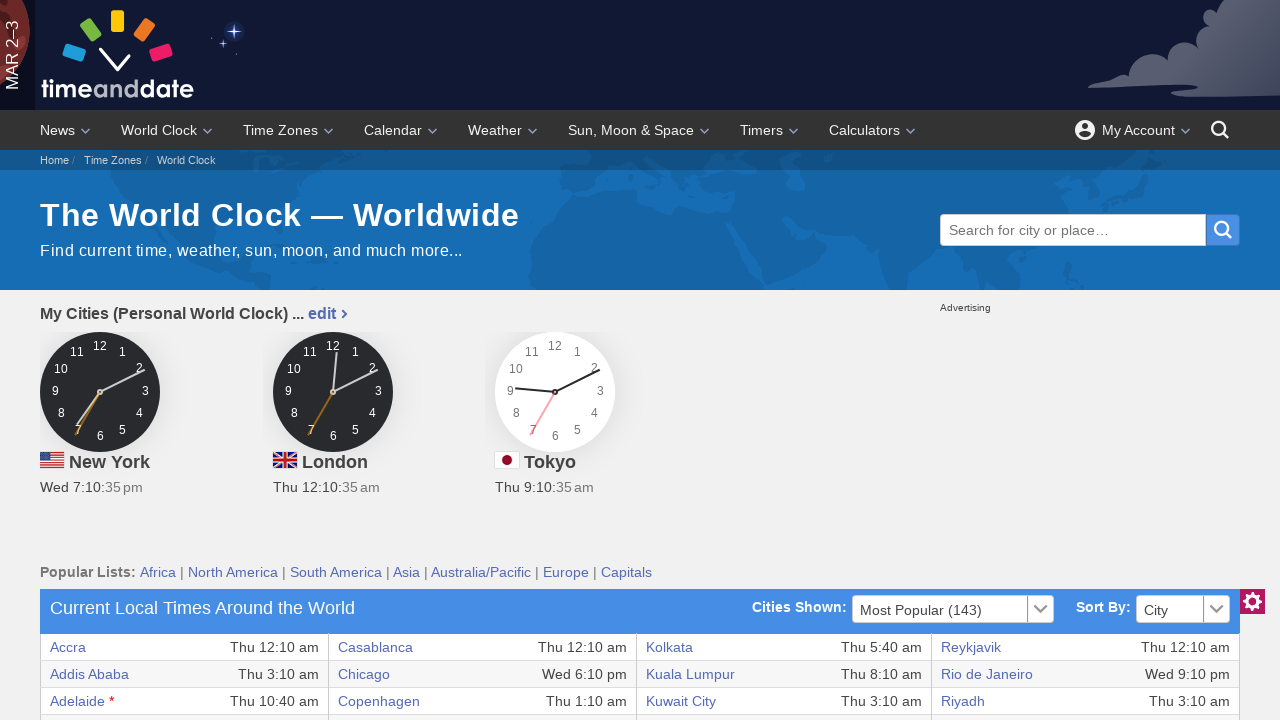

Extracted cell data: 'Thu 11:10 am'
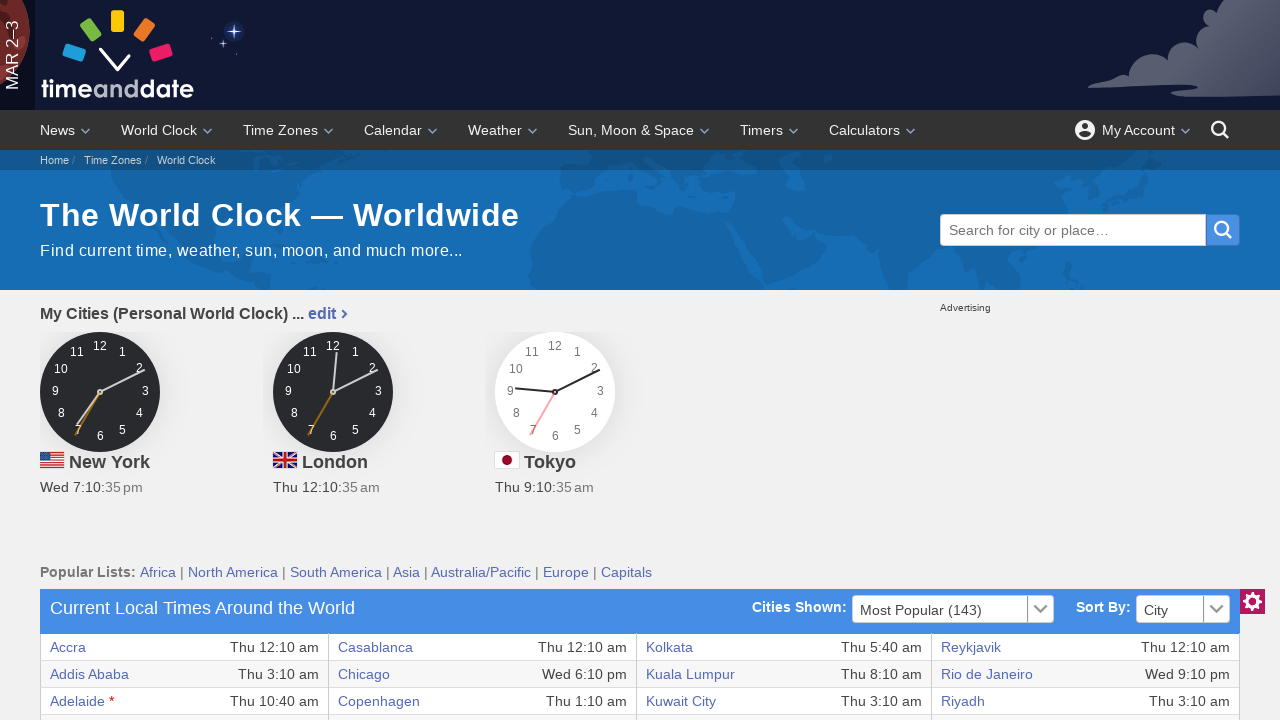

Extracted cell data: 'Kingston'
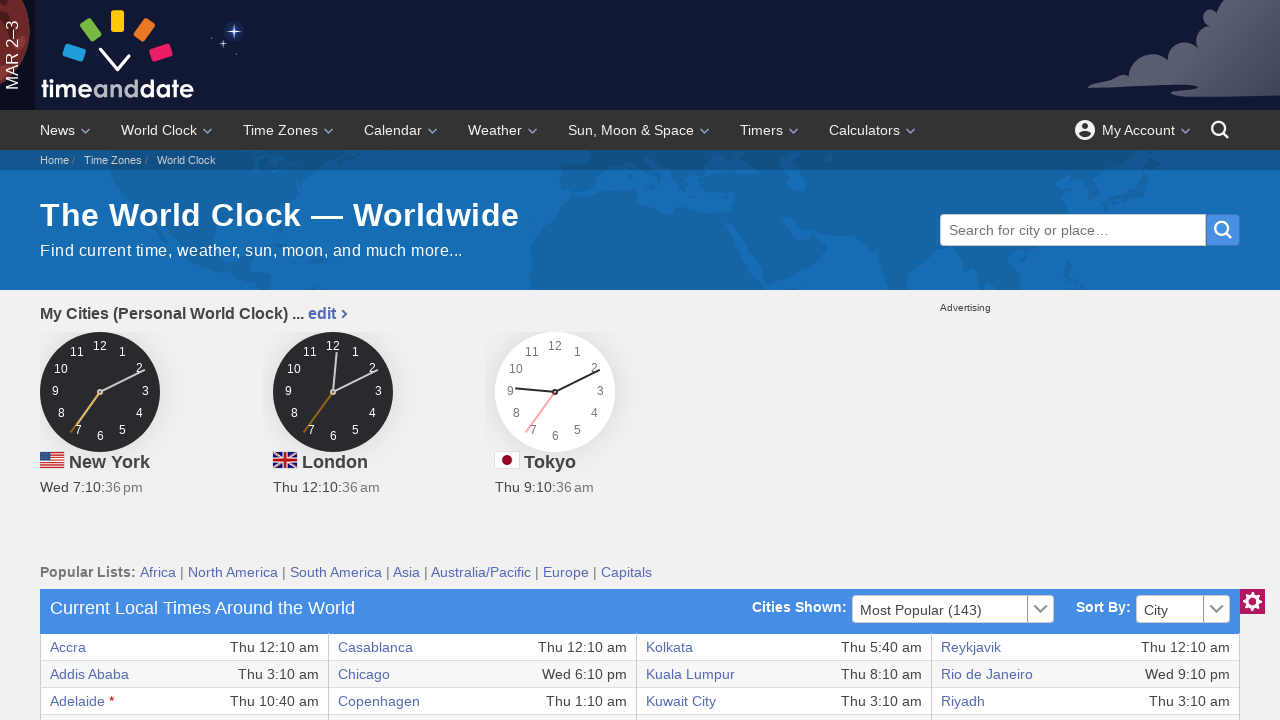

Extracted cell data: 'Wed 7:10 pm'
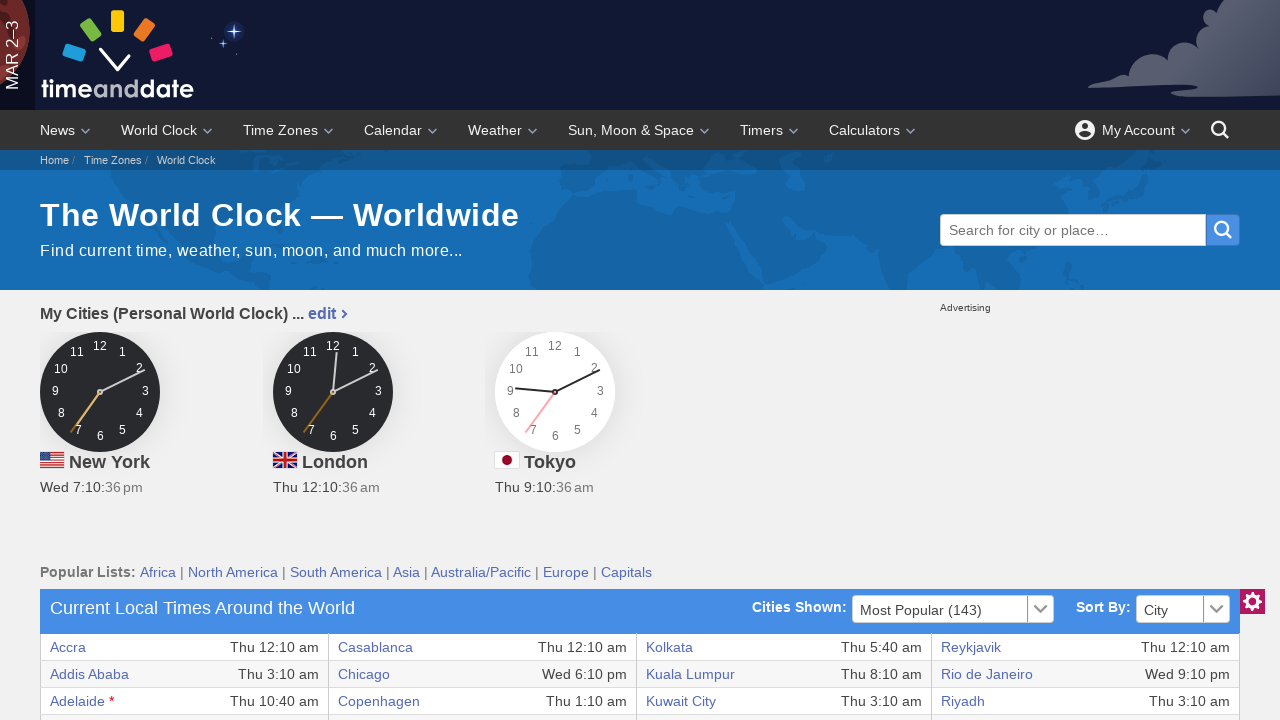

Extracted cell data: 'Philadelphia'
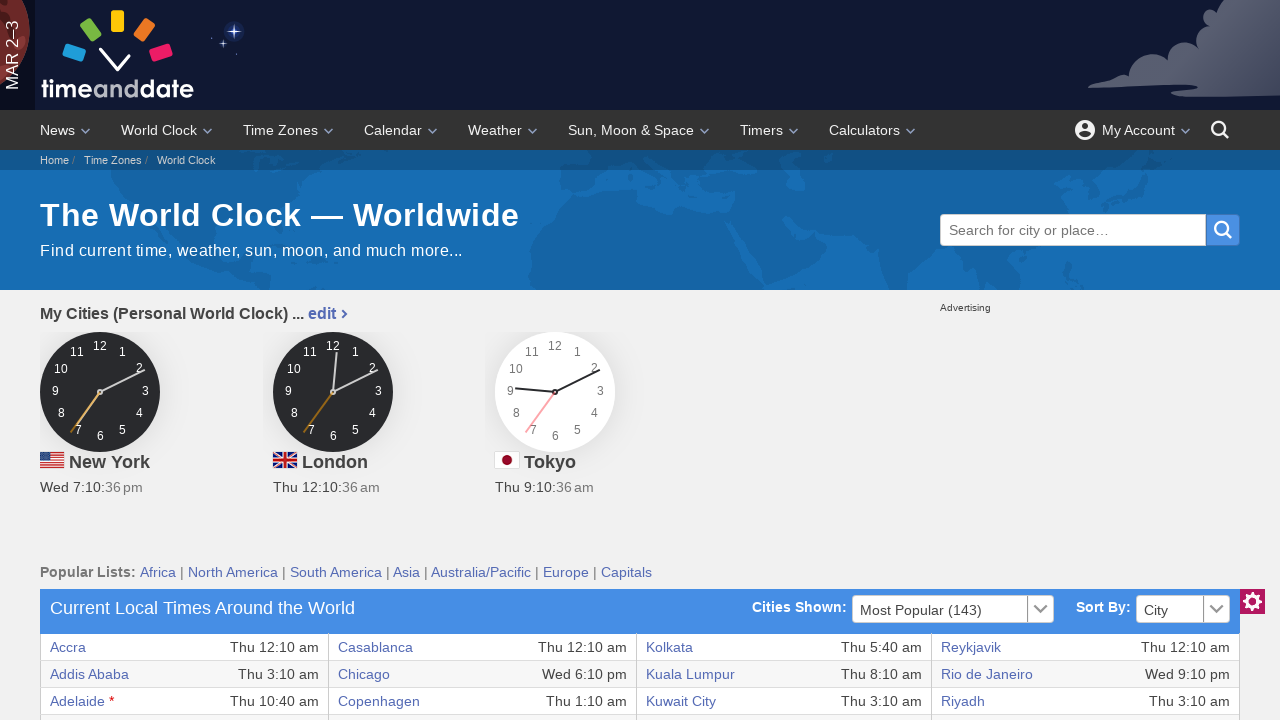

Extracted cell data: 'Wed 7:10 pm'
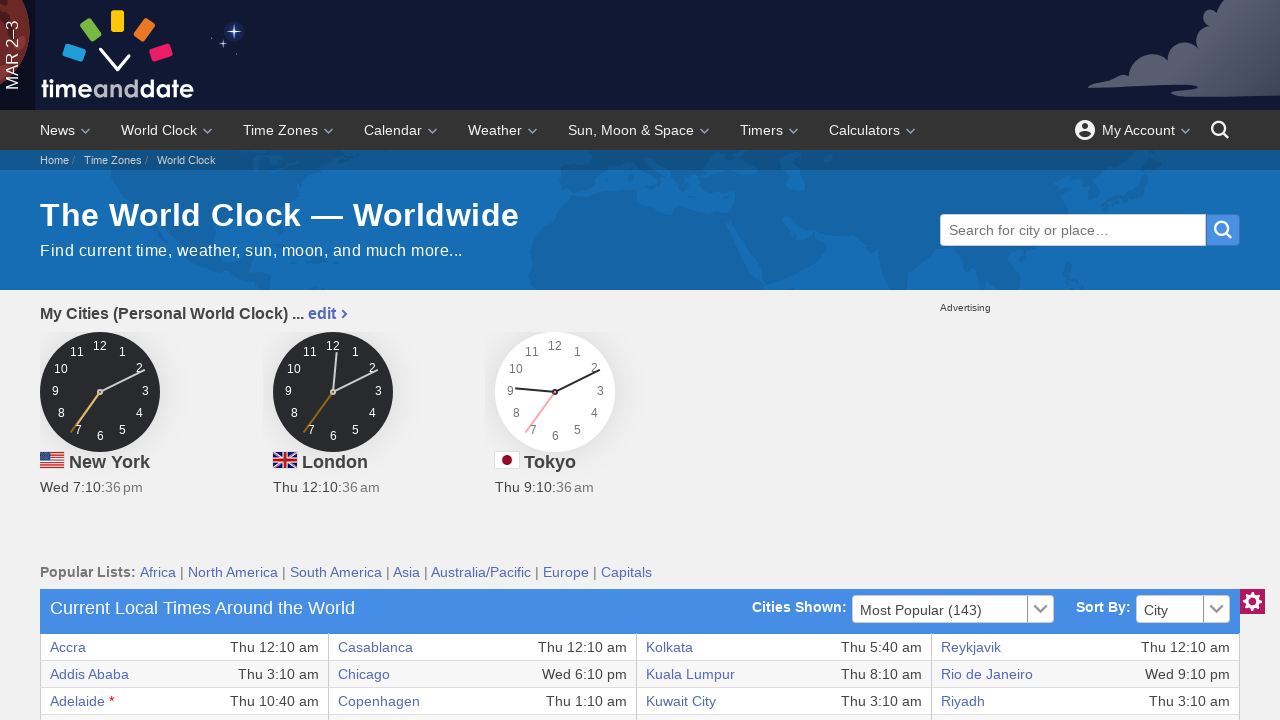

Extracted cell data: 'Zagreb'
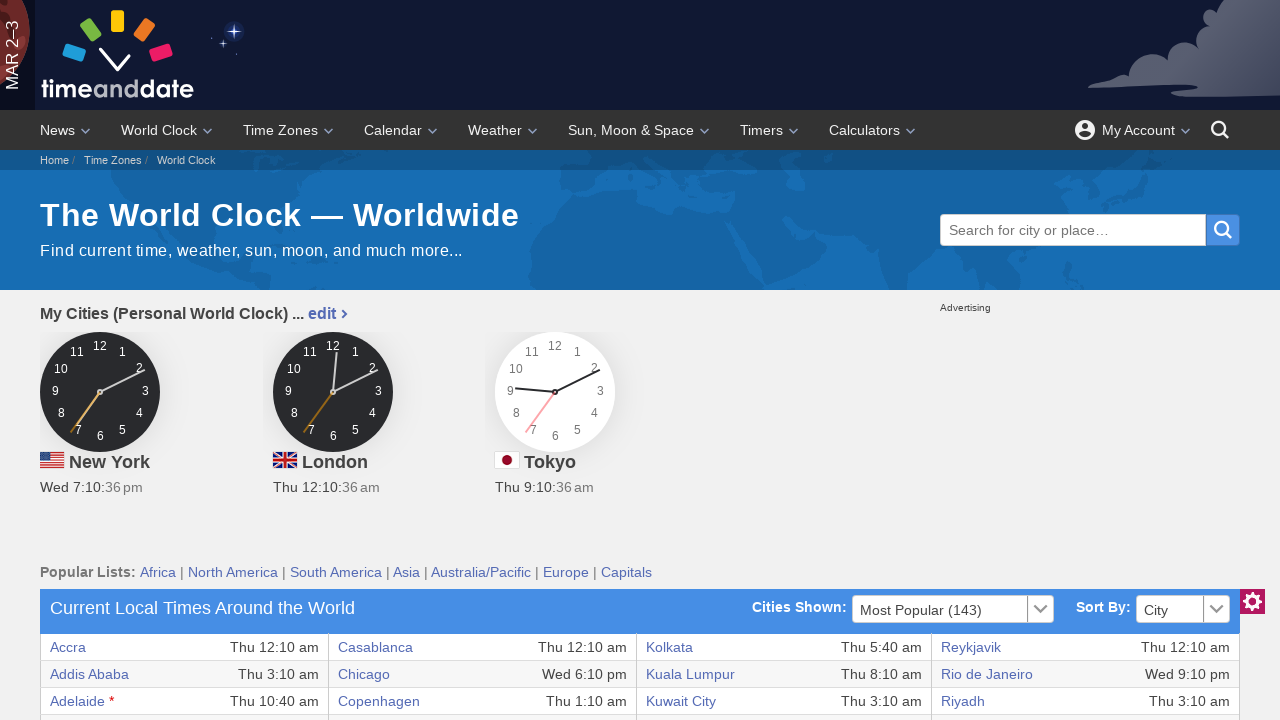

Extracted cell data: 'Thu 1:10 am'
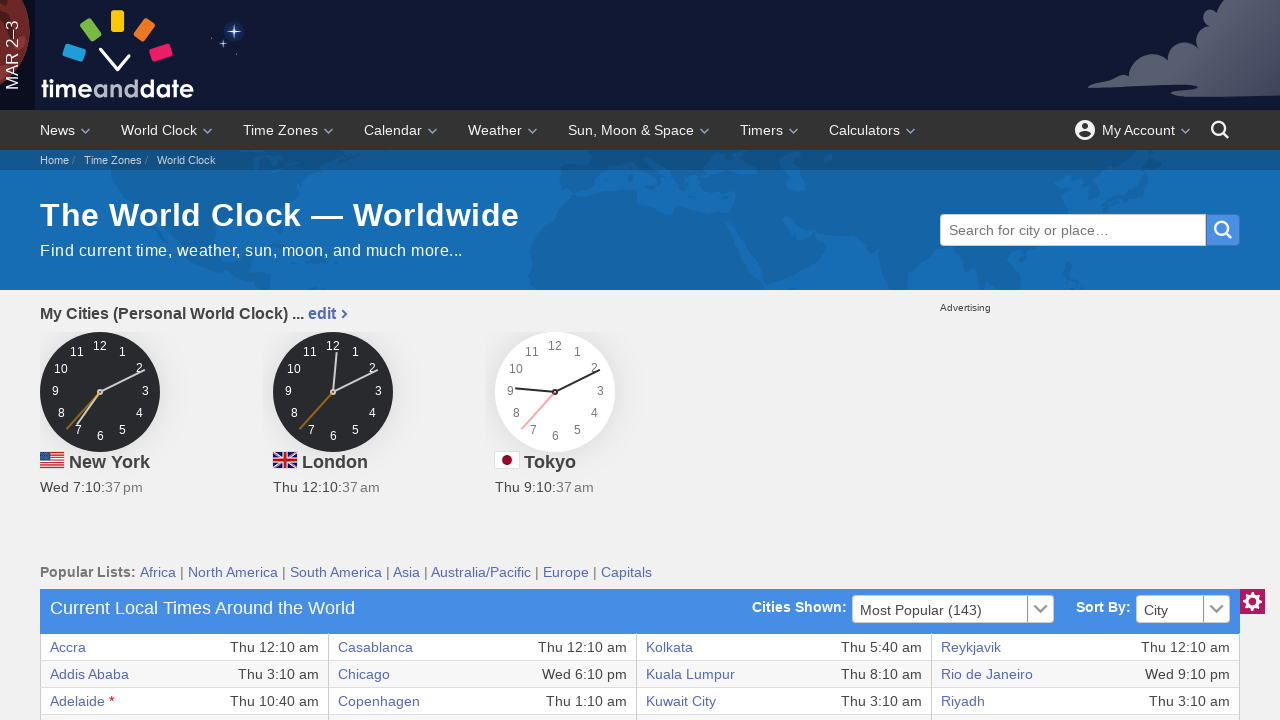

Retrieved cells from current table row (total cells: 8)
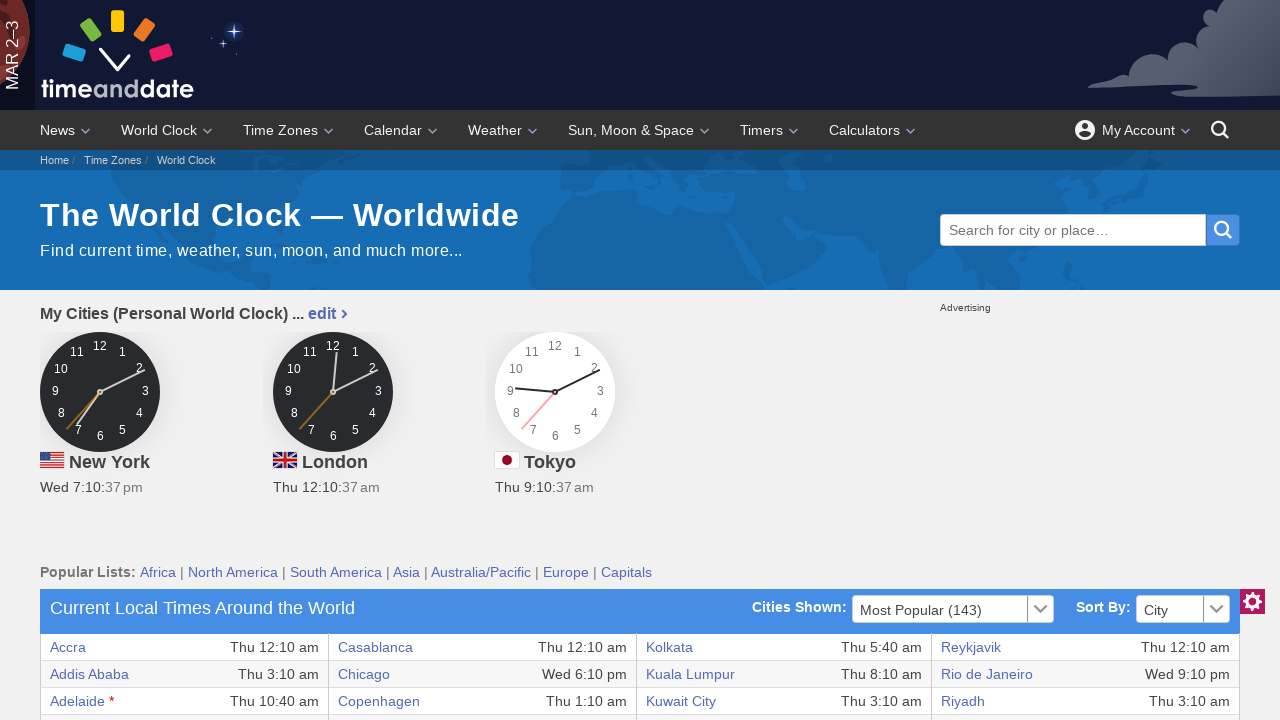

Extracted cell data: 'Cape Town'
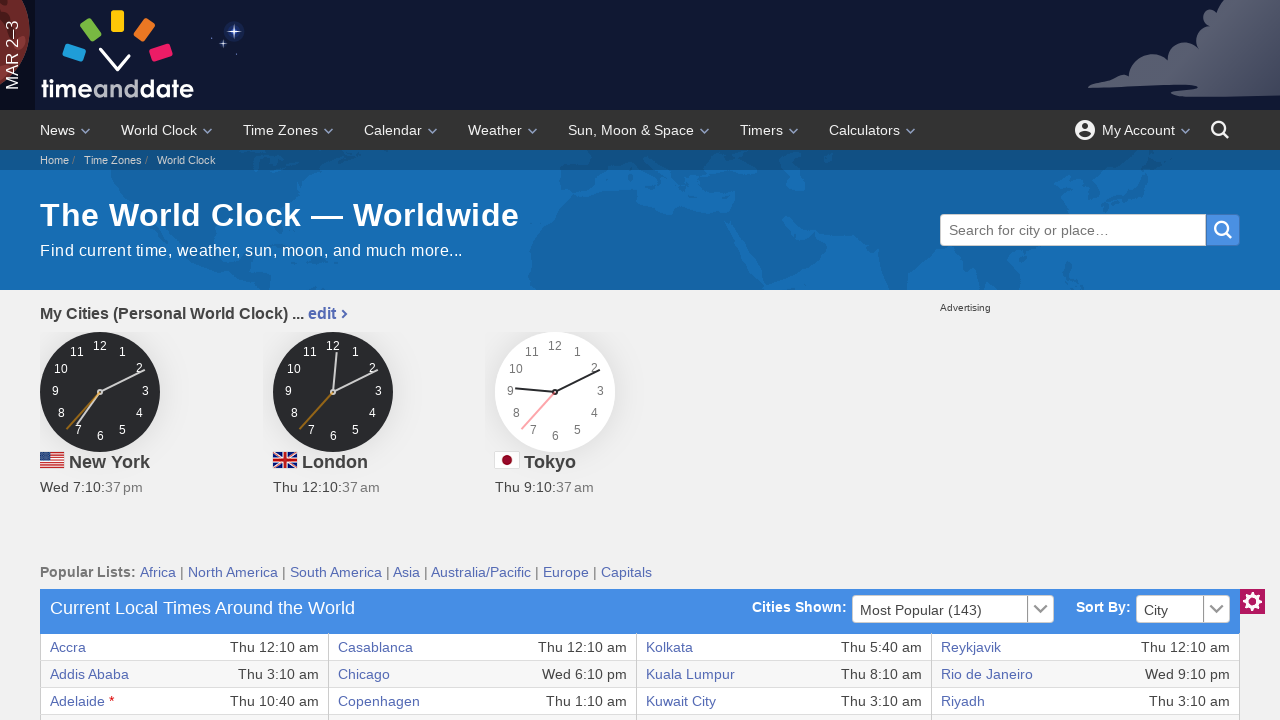

Extracted cell data: 'Thu 2:10 am'
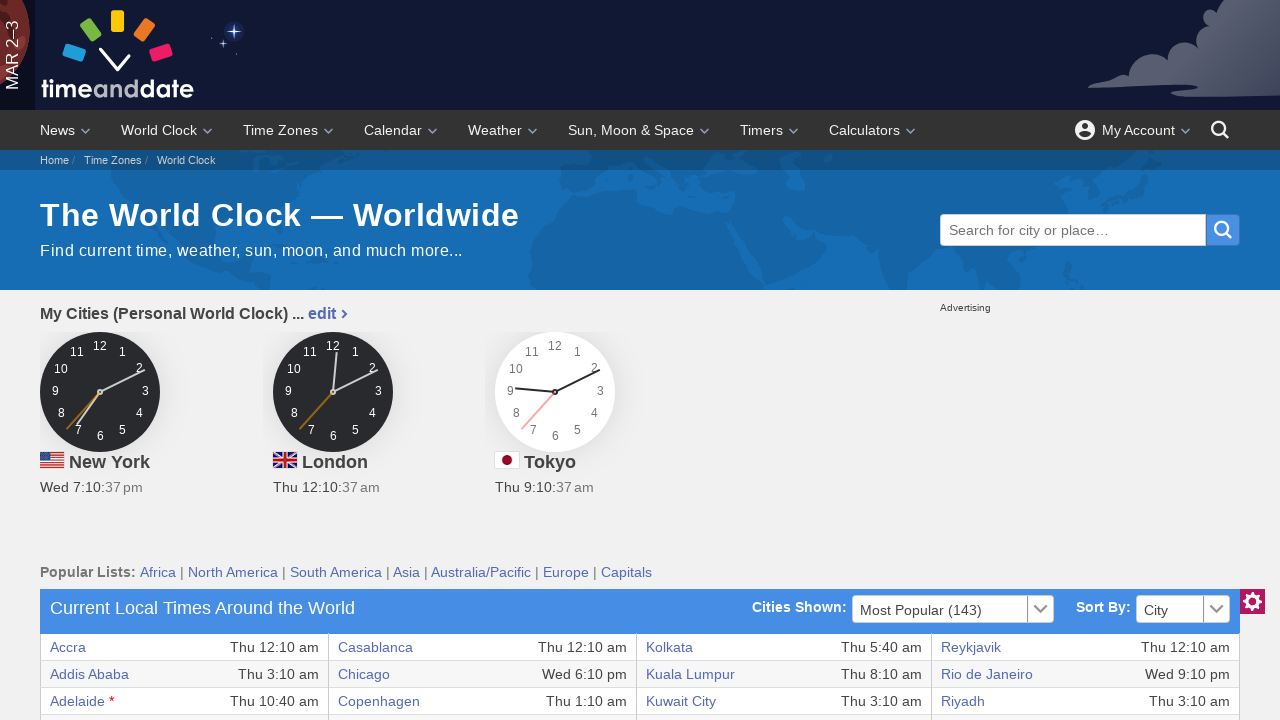

Extracted cell data: 'Kinshasa'
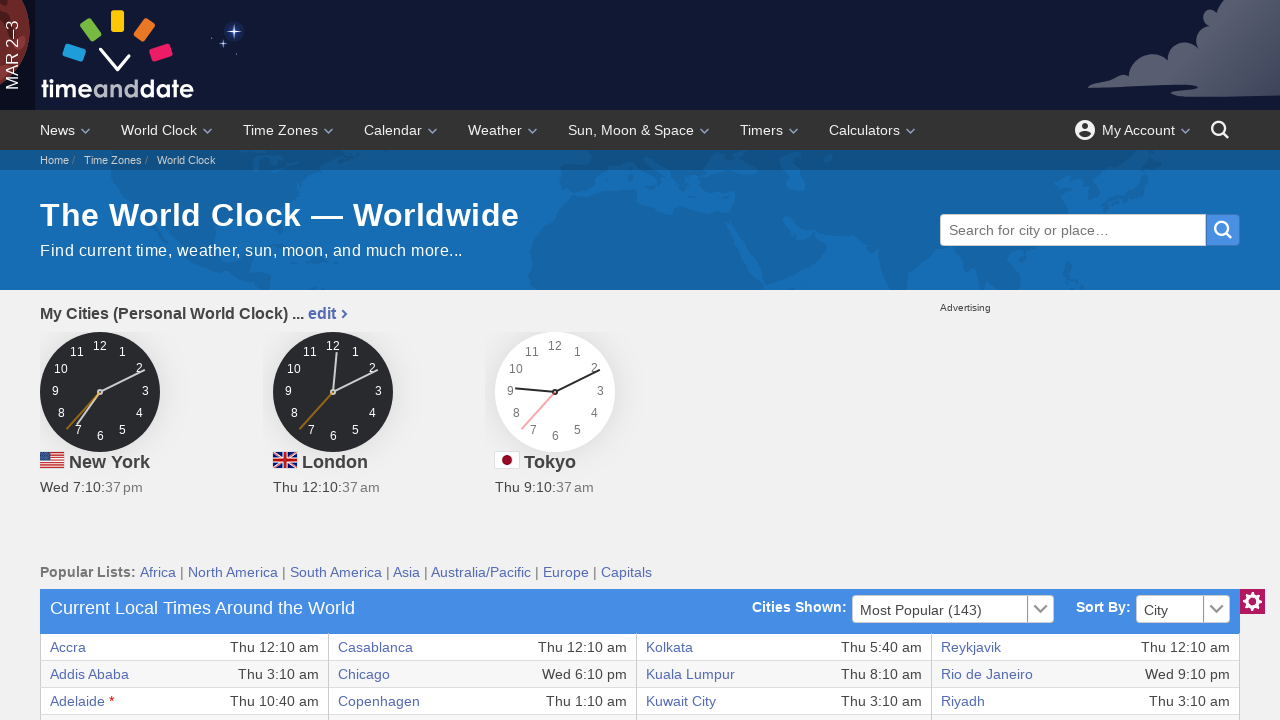

Extracted cell data: 'Thu 1:10 am'
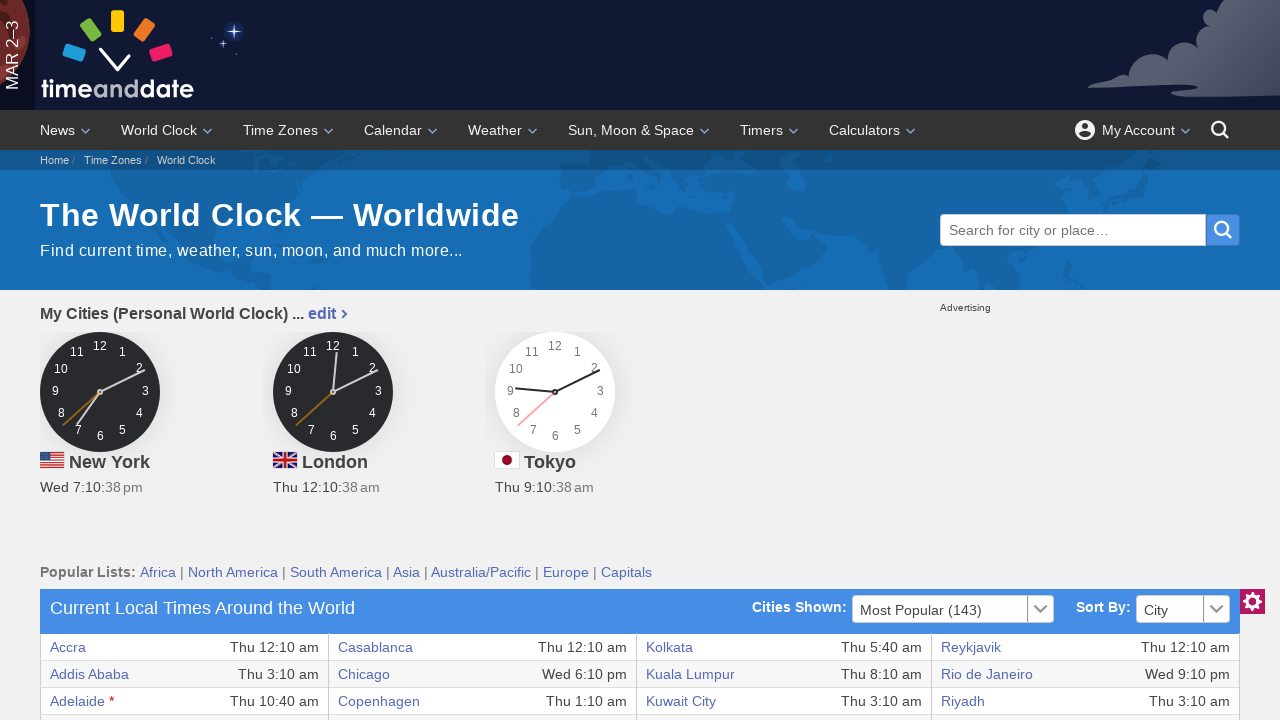

Extracted cell data: 'Phoenix'
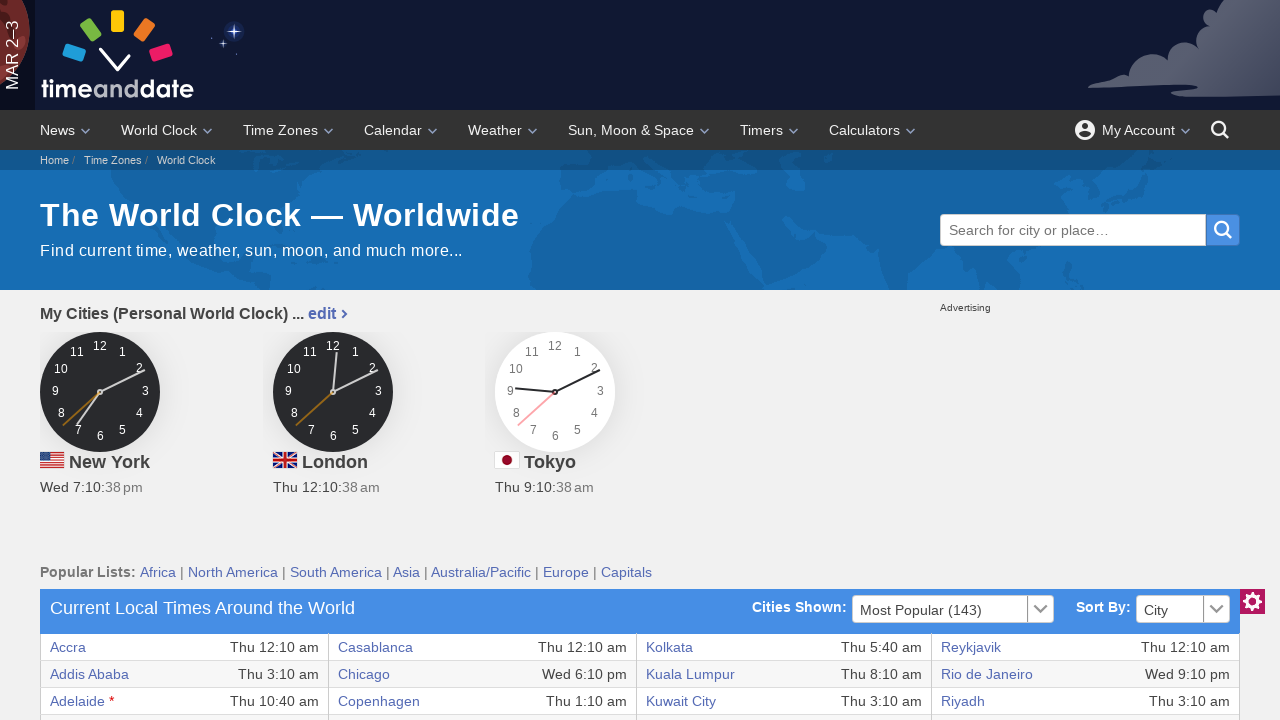

Extracted cell data: 'Wed 5:10 pm'
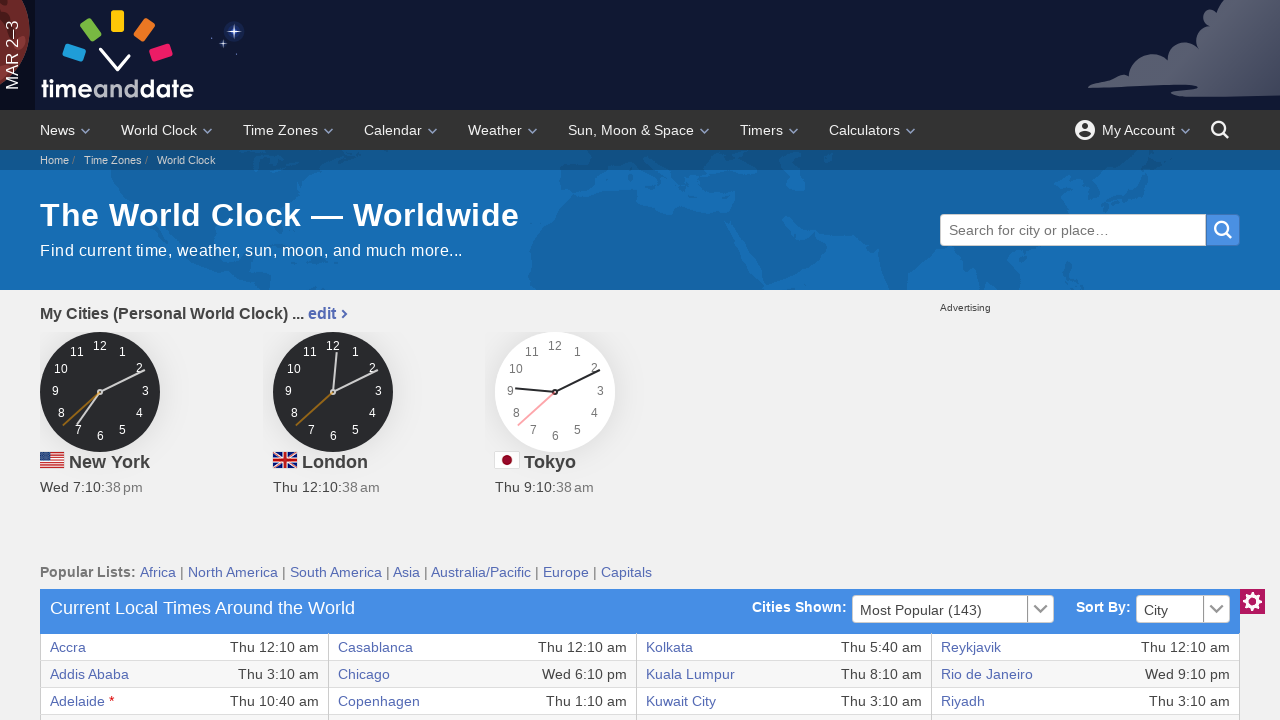

Extracted cell data: 'Zürich'
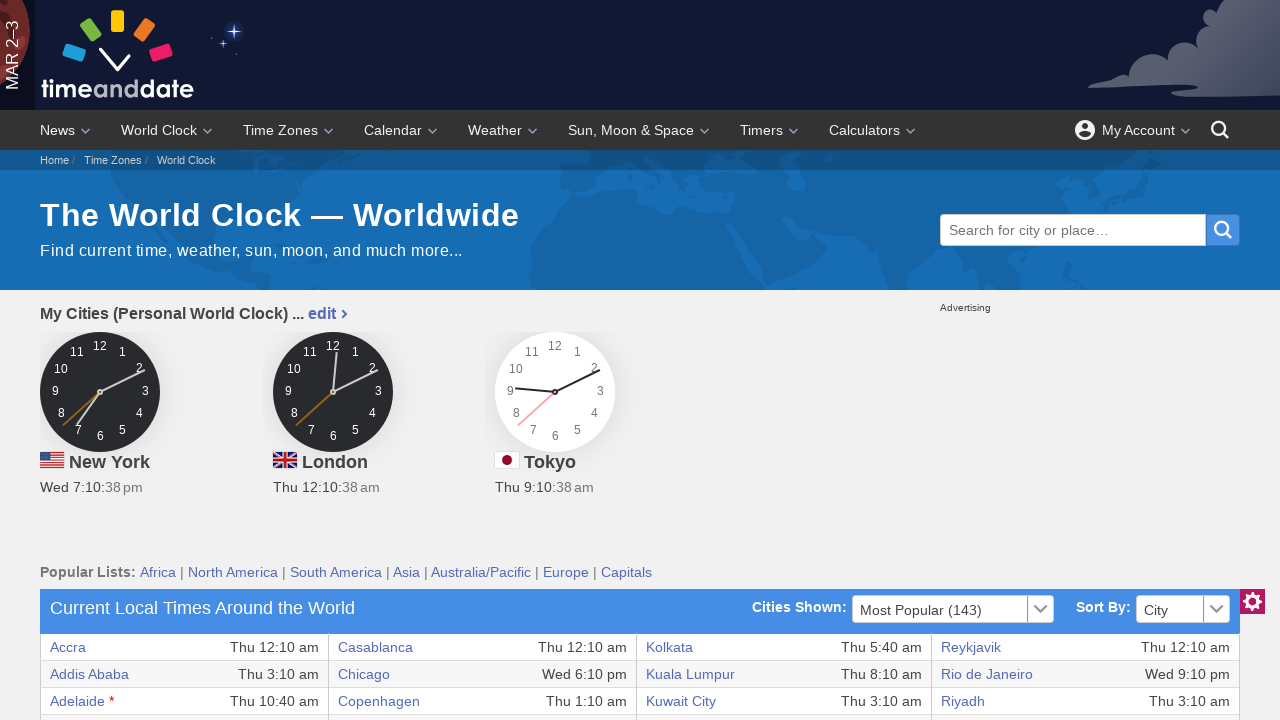

Extracted cell data: 'Thu 1:10 am'
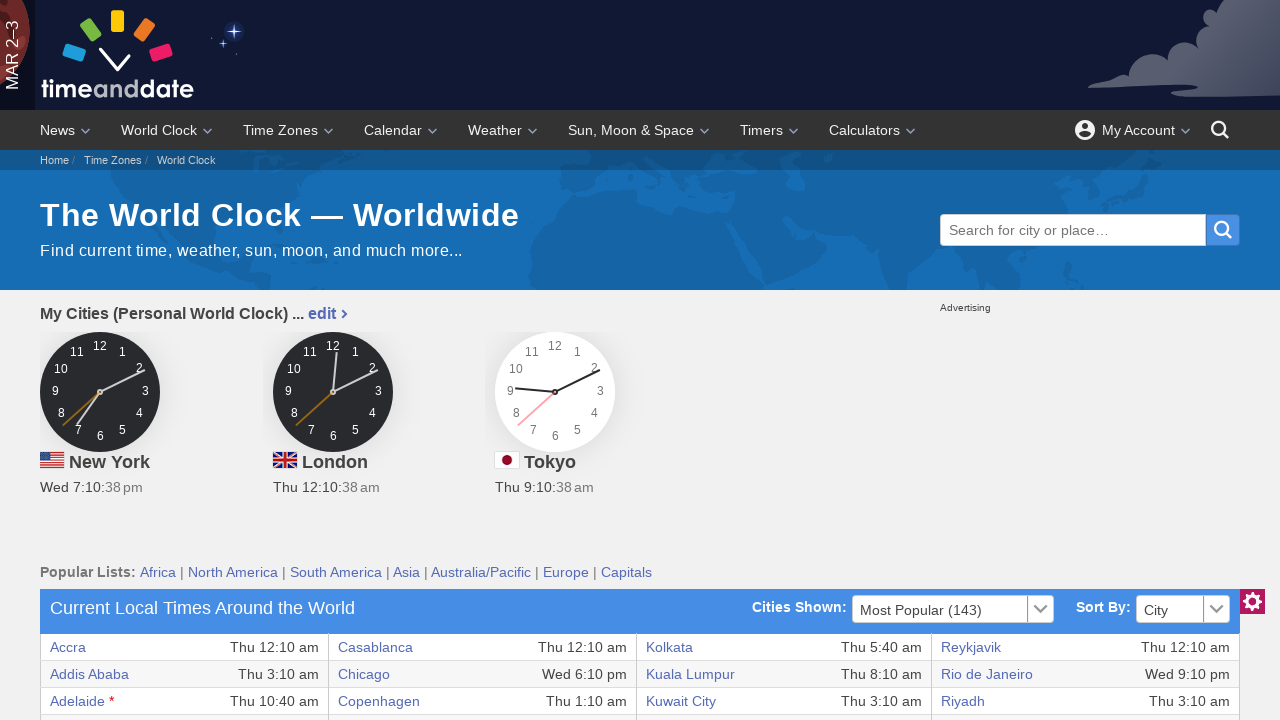

Retrieved cells from current table row (total cells: 8)
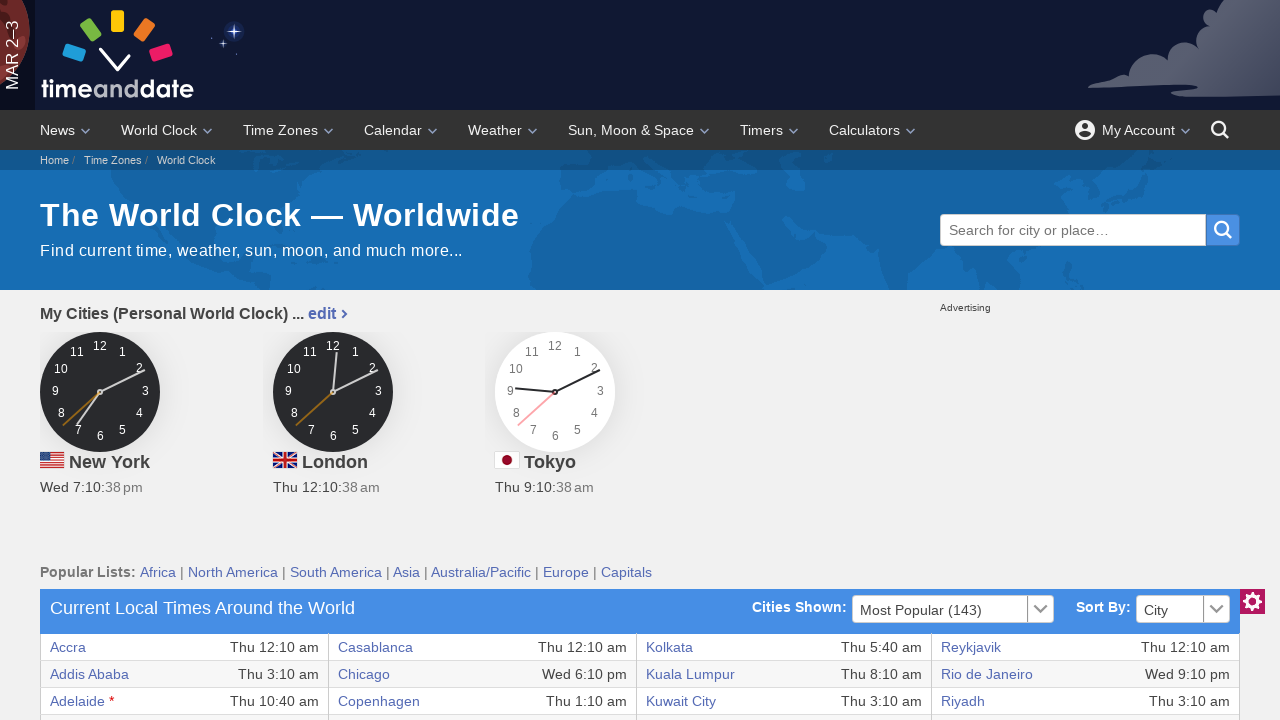

Extracted cell data: 'Caracas'
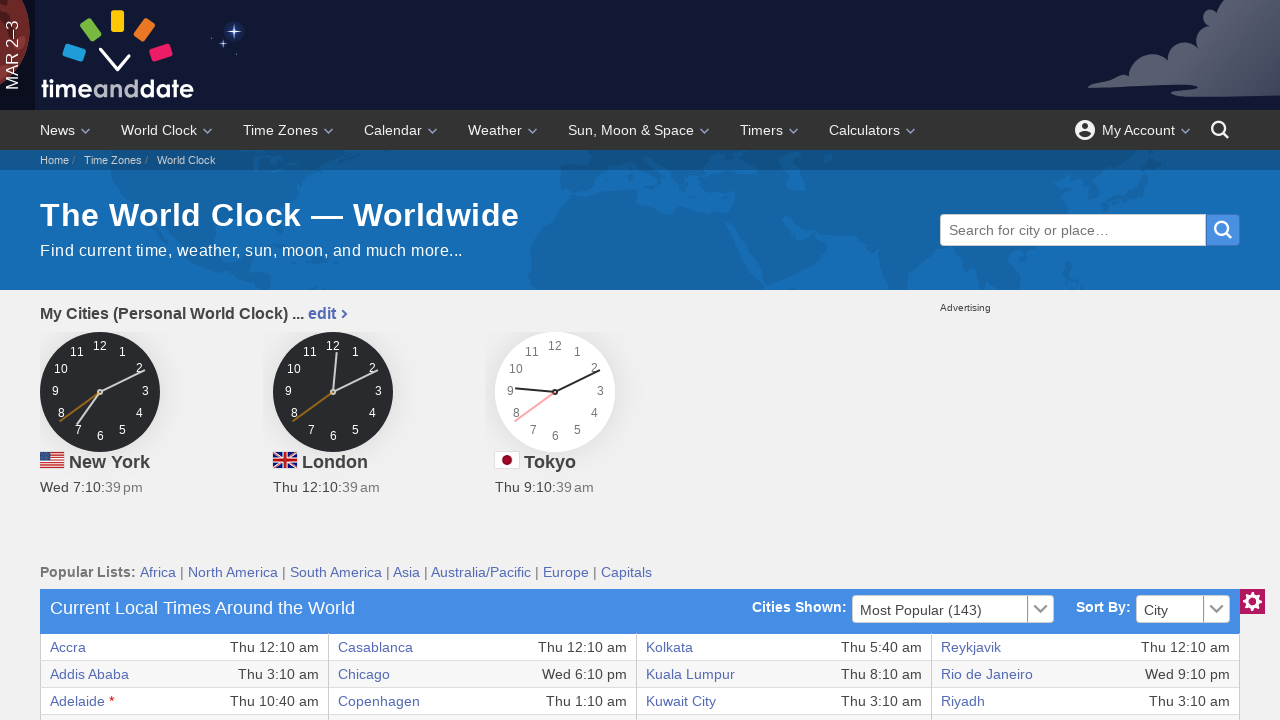

Extracted cell data: 'Wed 8:10 pm'
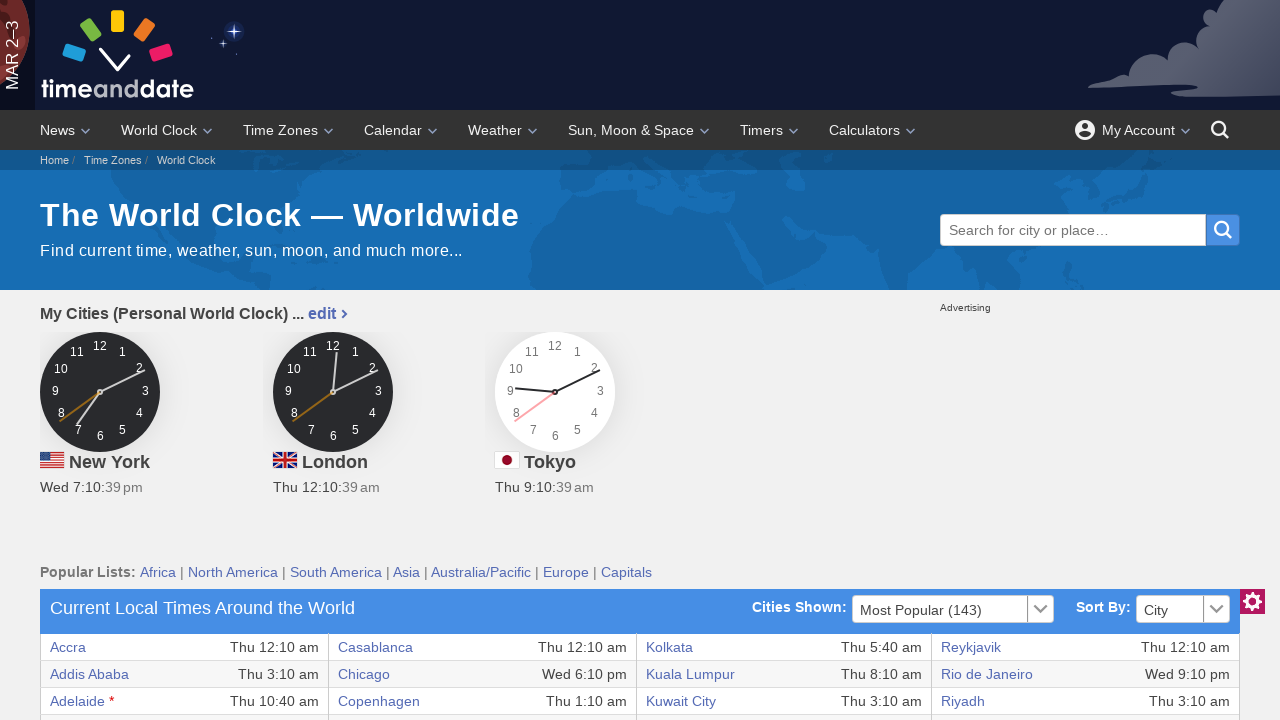

Extracted cell data: 'Kiritimati'
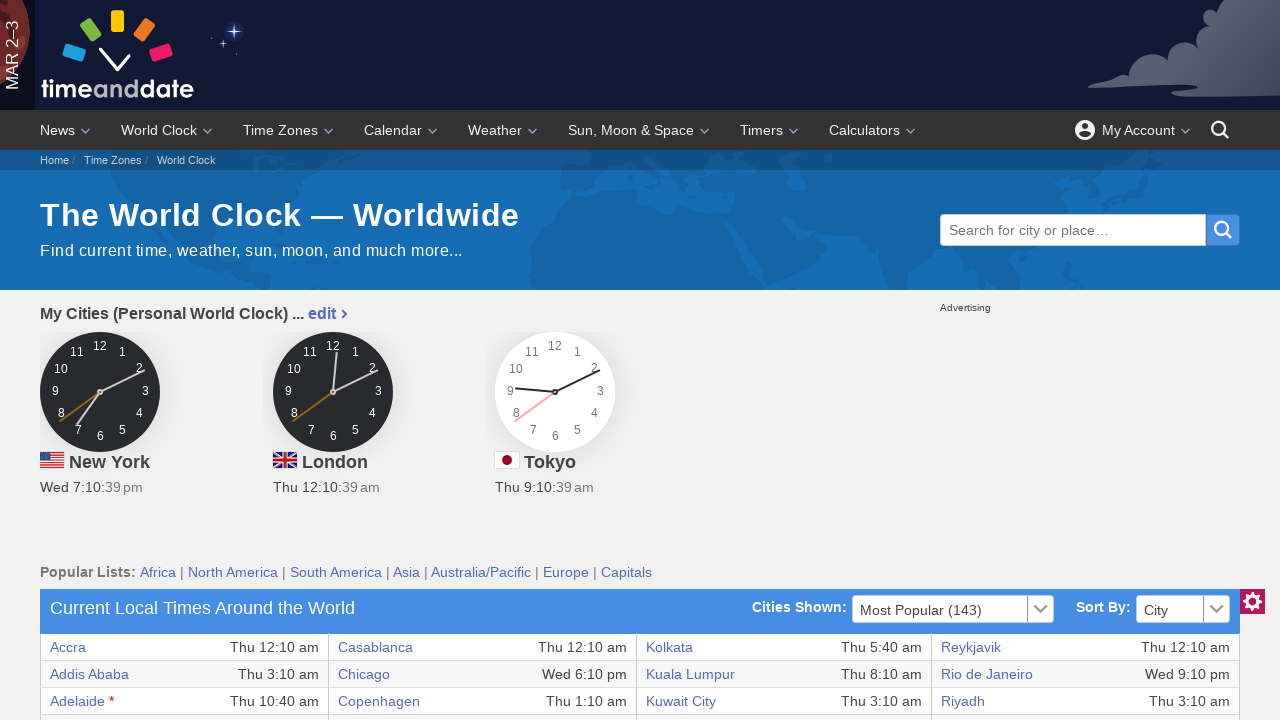

Extracted cell data: 'Thu 2:10 pm'
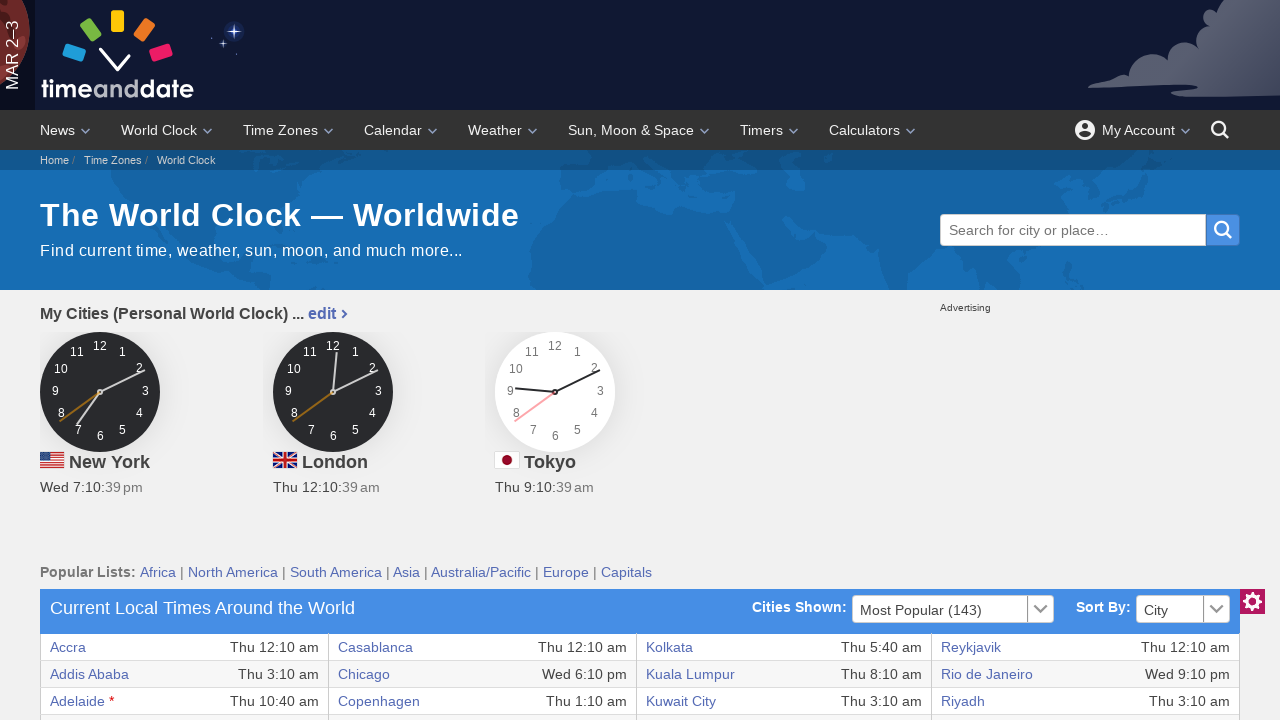

Extracted cell data: 'Prague'
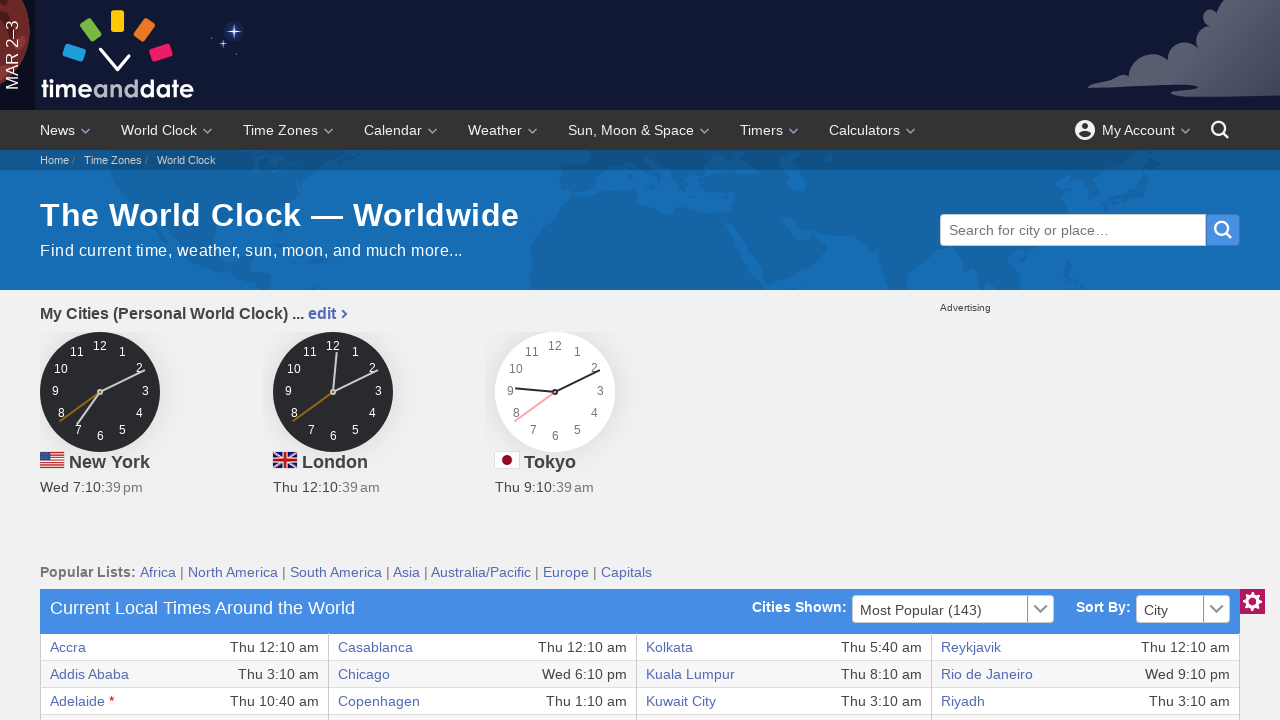

Extracted cell data: 'Thu 1:10 am'
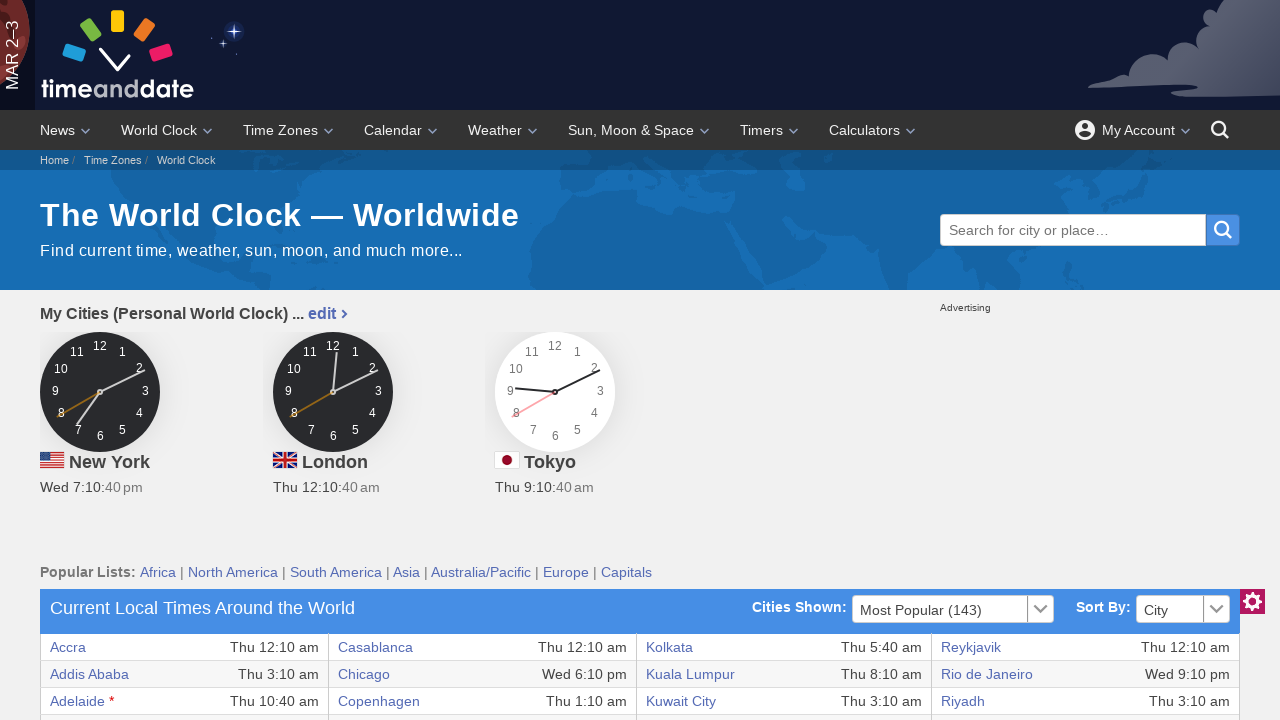

Extracted cell data: ''
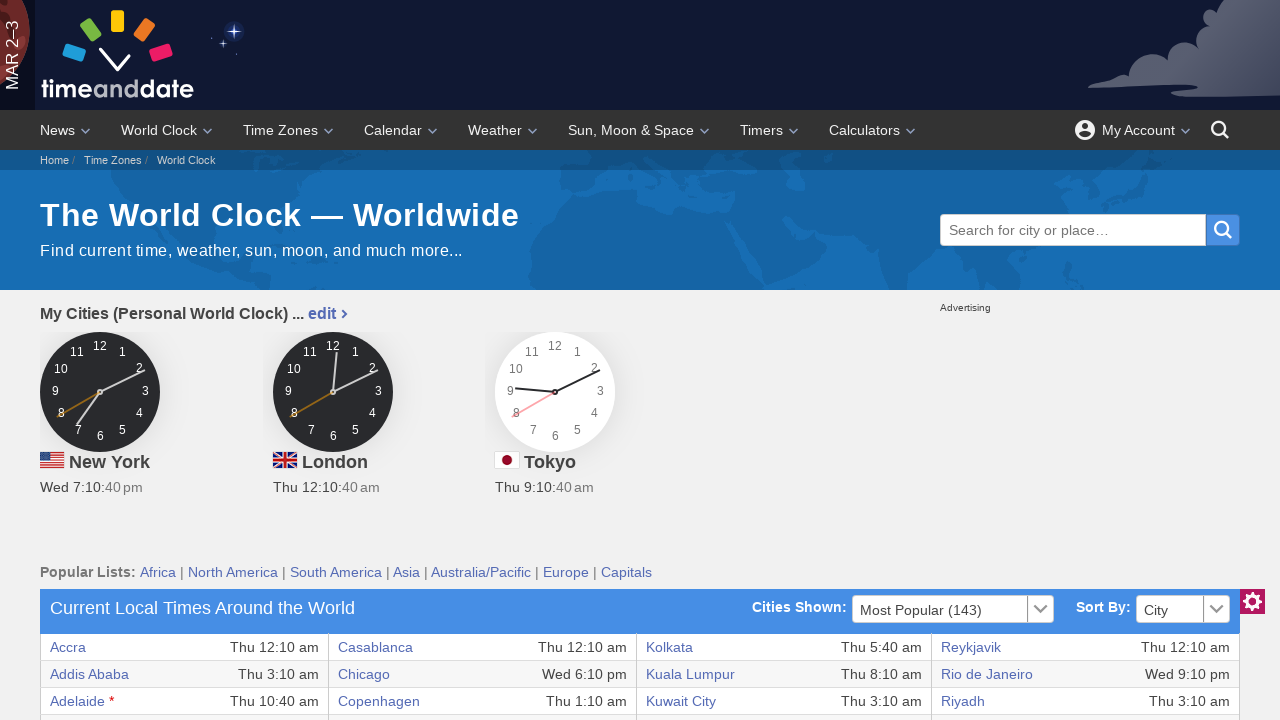

Extracted cell data: ''
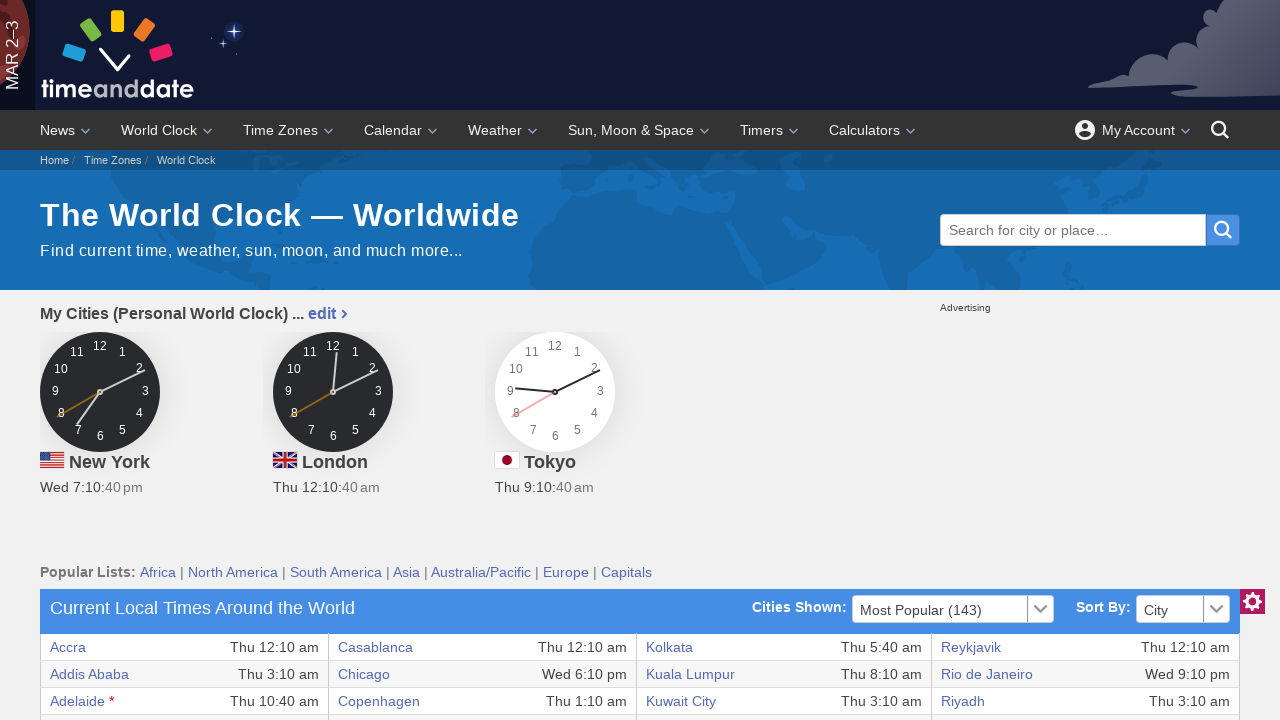

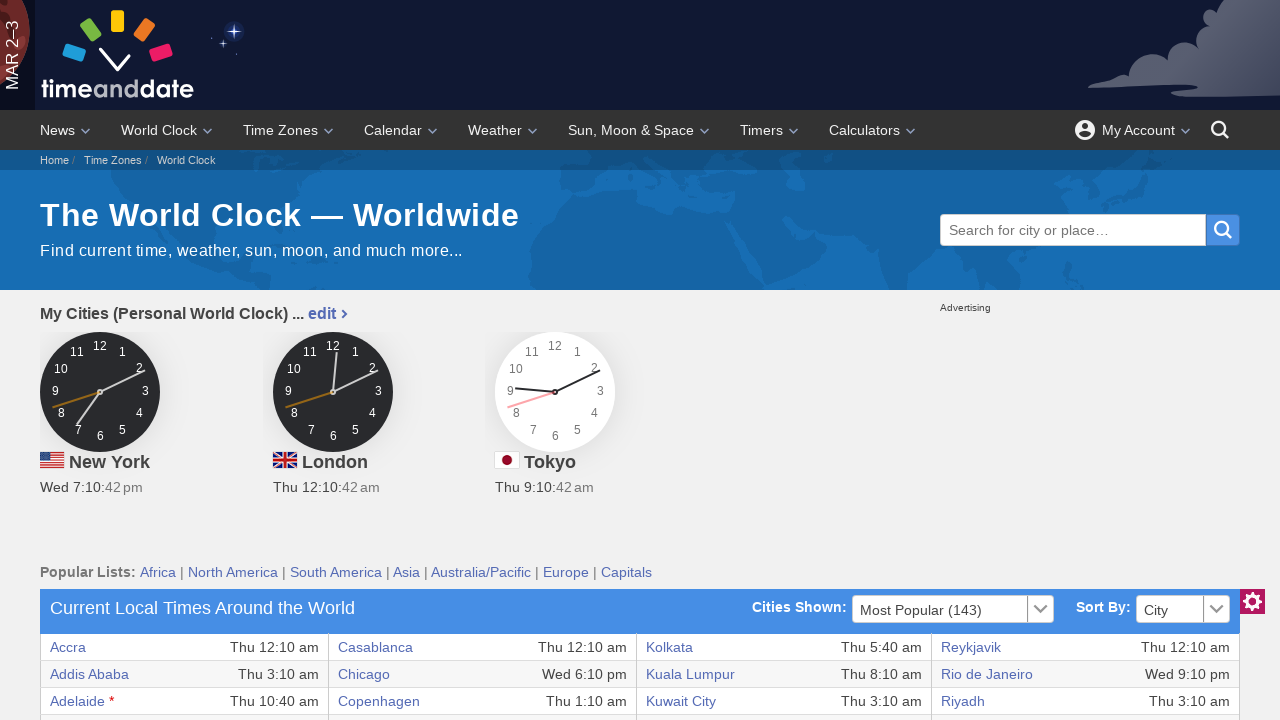